Automates playing the 2048 game by sending arrow key sequences (up, down, left, right) to make moves

Starting URL: https://gabrielecirulli.github.io/2048/

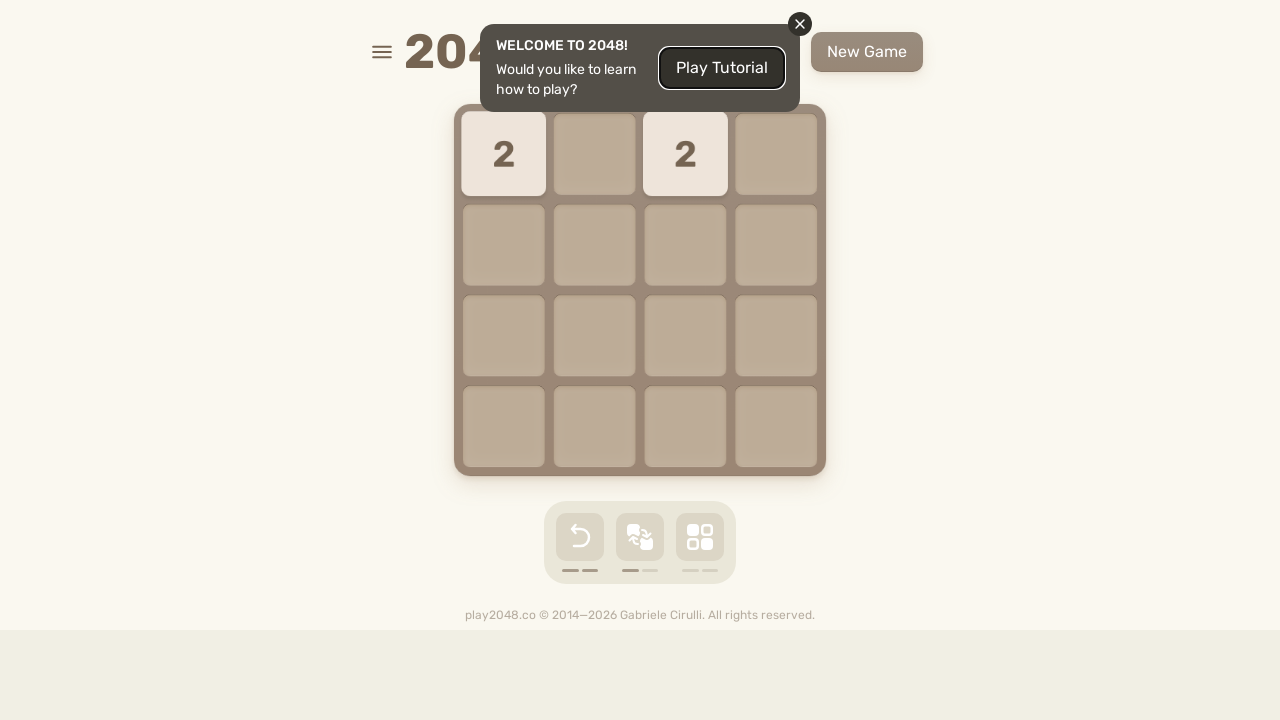

Pressed ArrowUp key to move tiles up
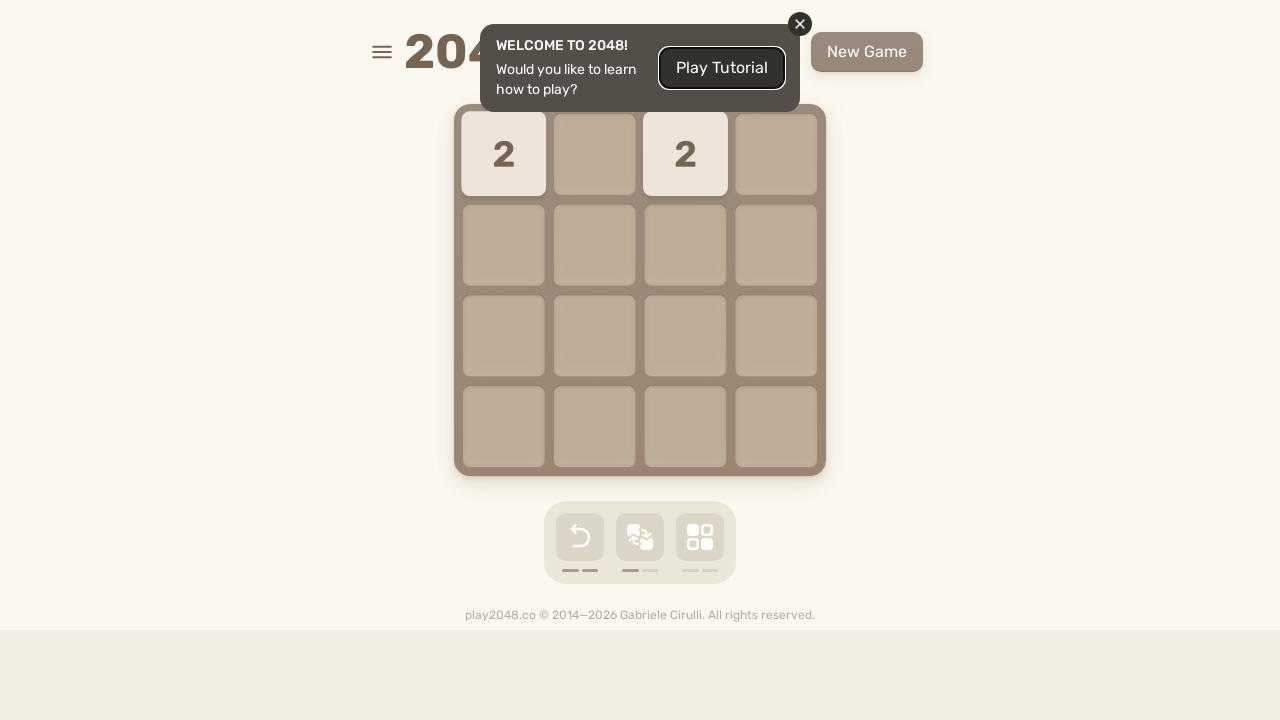

Pressed ArrowDown key to move tiles down
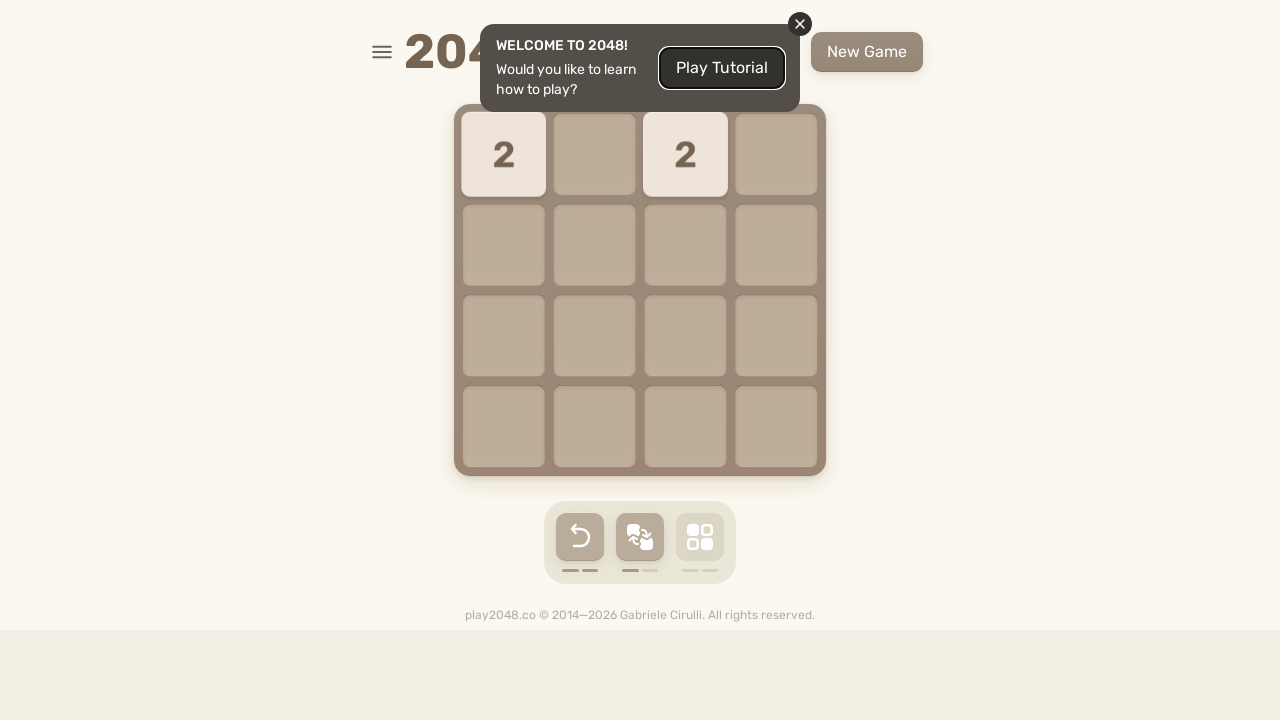

Pressed ArrowLeft key to move tiles left
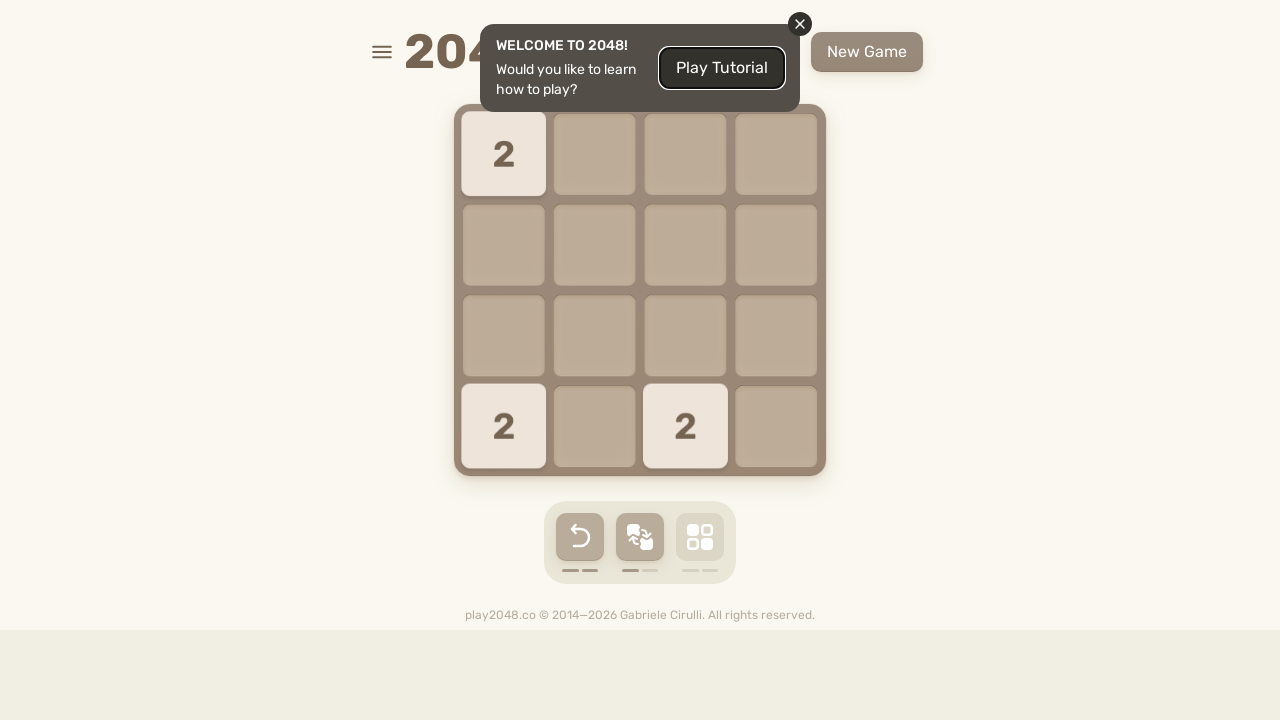

Pressed ArrowRight key to move tiles right
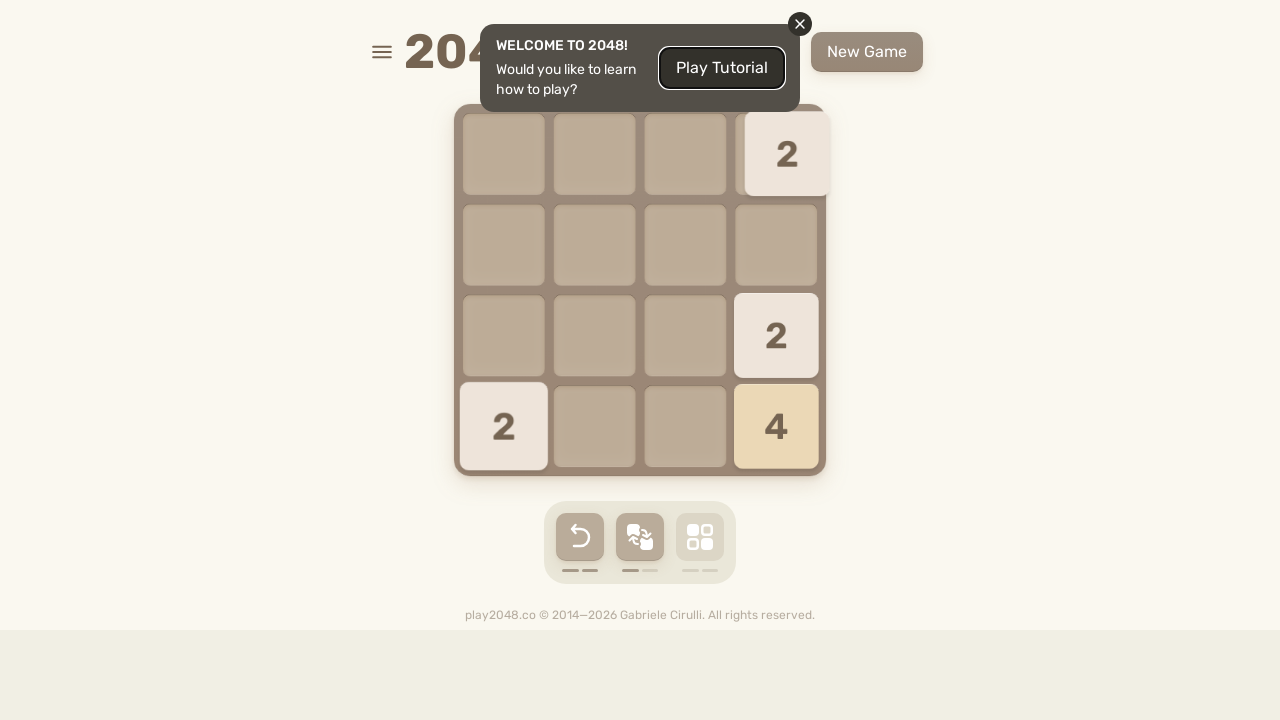

Pressed ArrowUp key to move tiles up
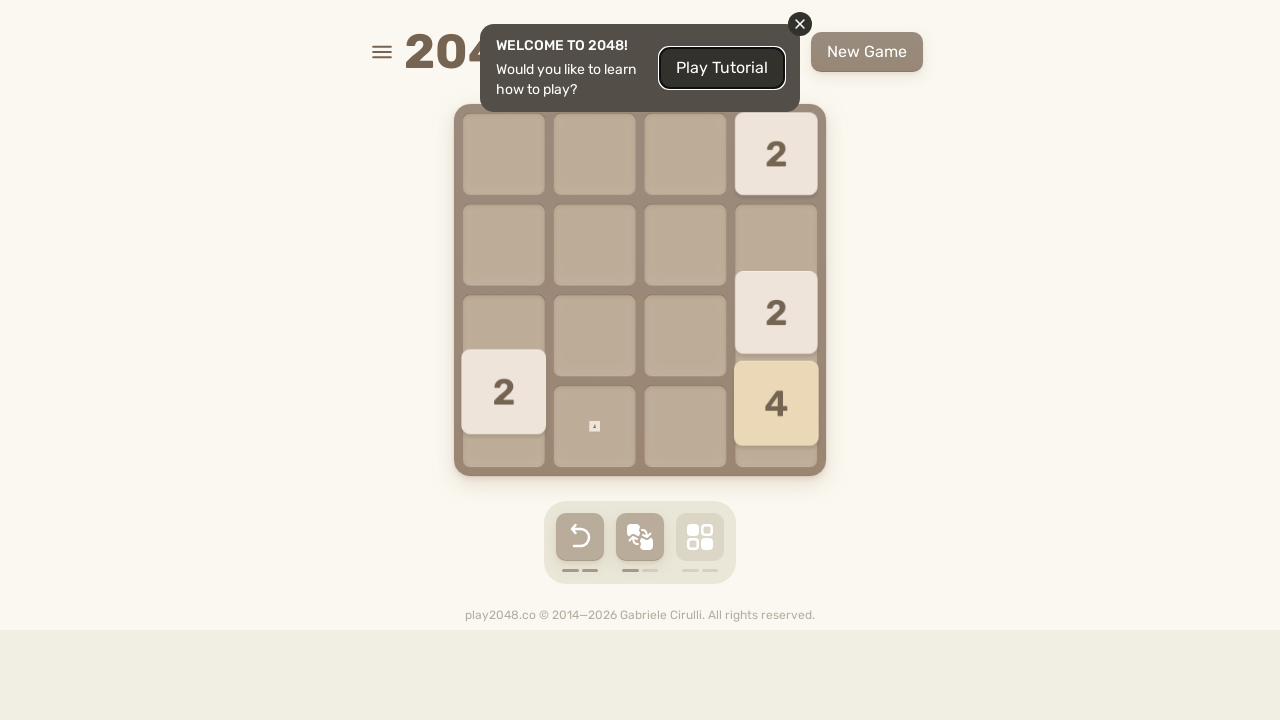

Pressed ArrowDown key to move tiles down
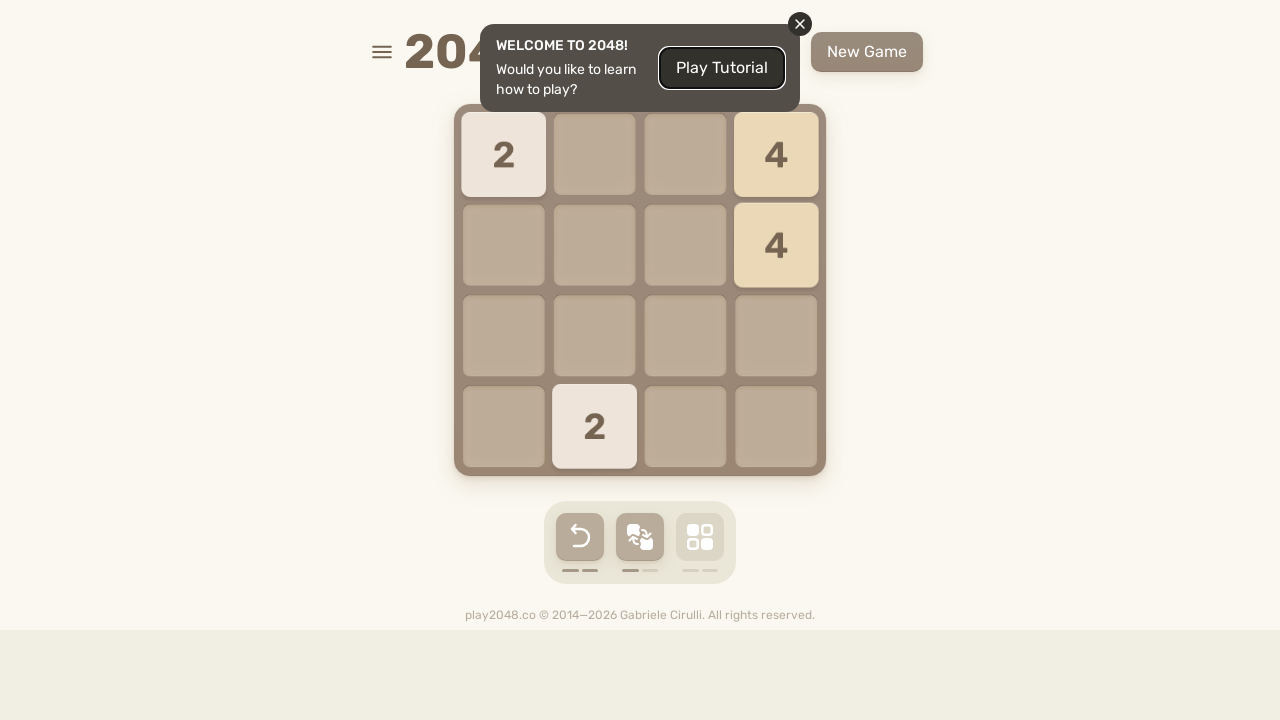

Pressed ArrowLeft key to move tiles left
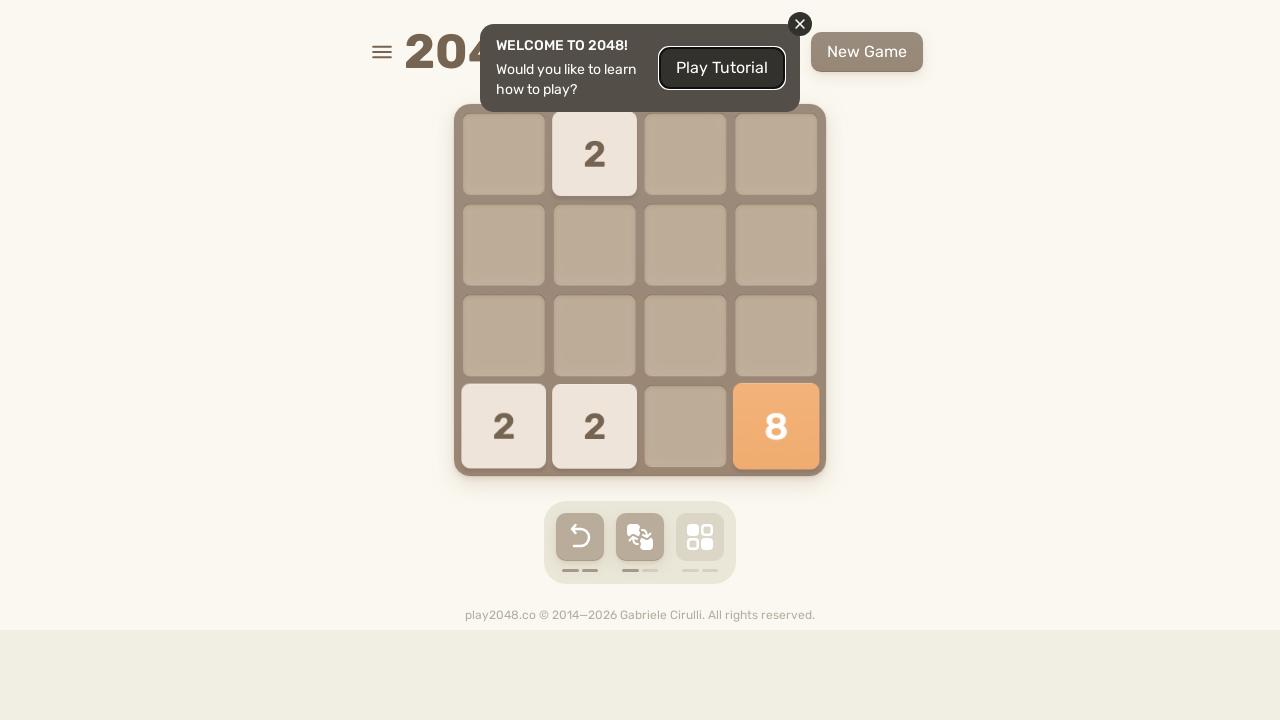

Pressed ArrowRight key to move tiles right
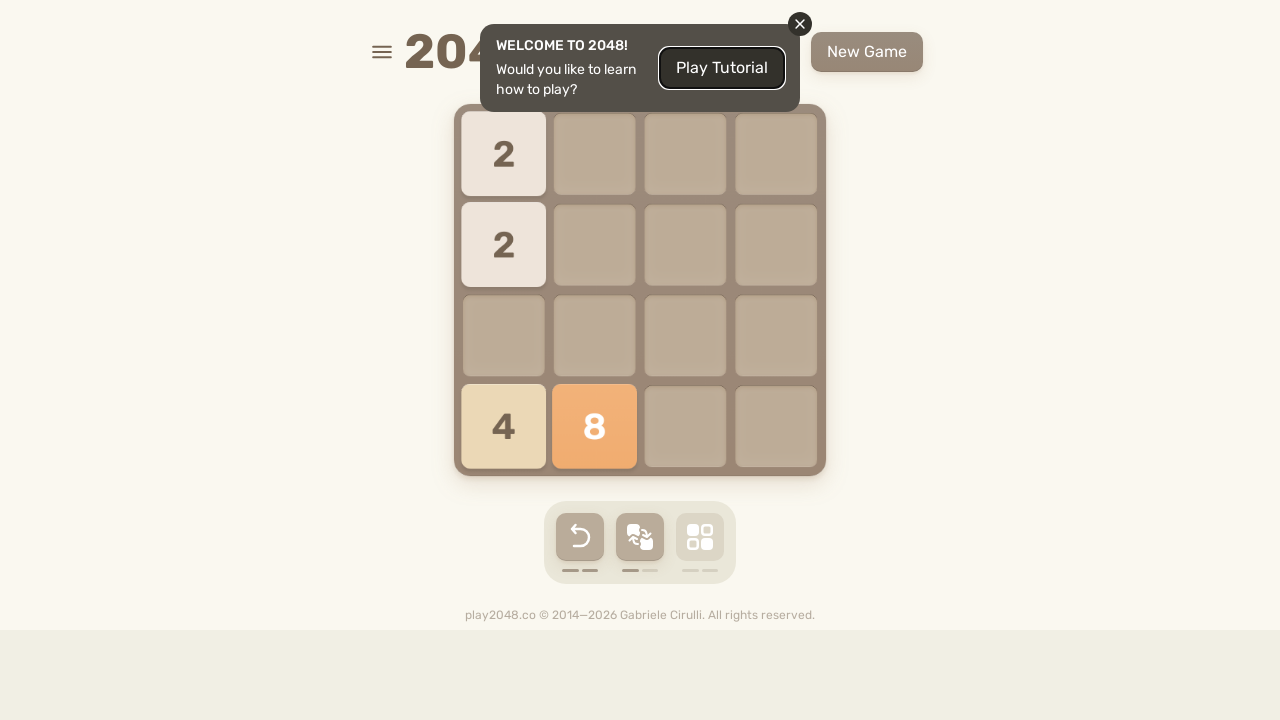

Pressed ArrowUp key to move tiles up
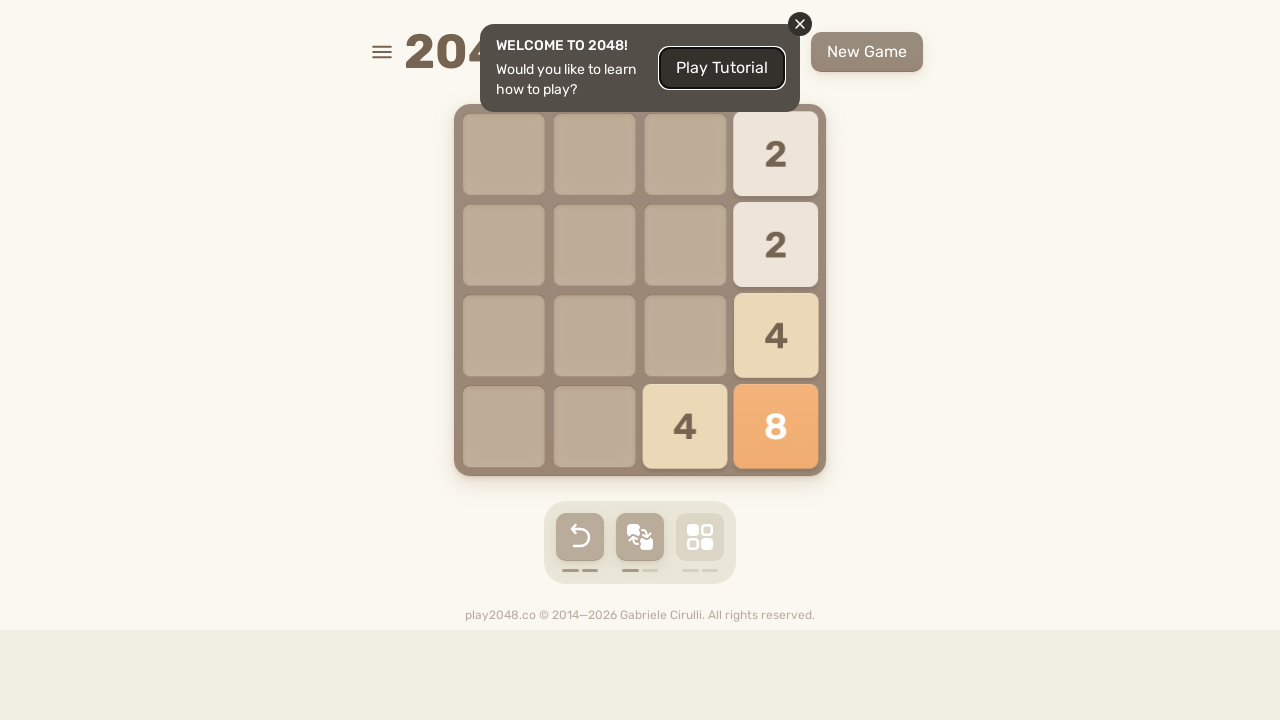

Pressed ArrowDown key to move tiles down
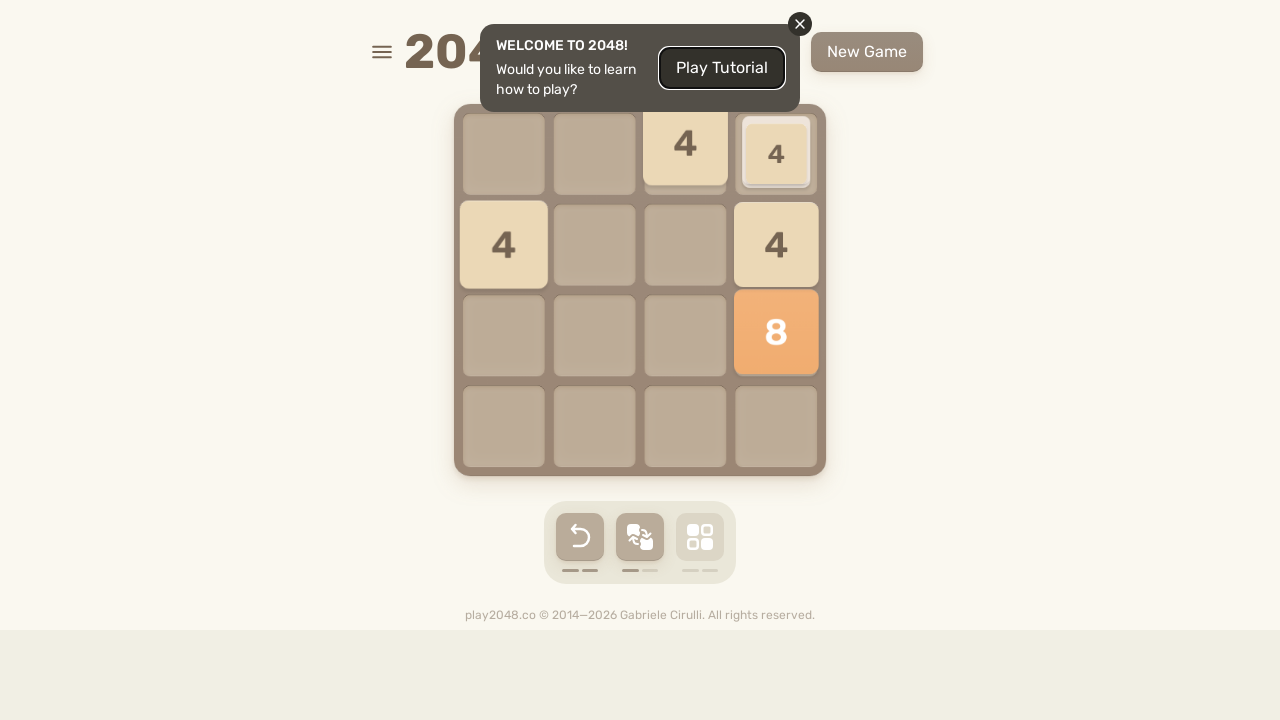

Pressed ArrowLeft key to move tiles left
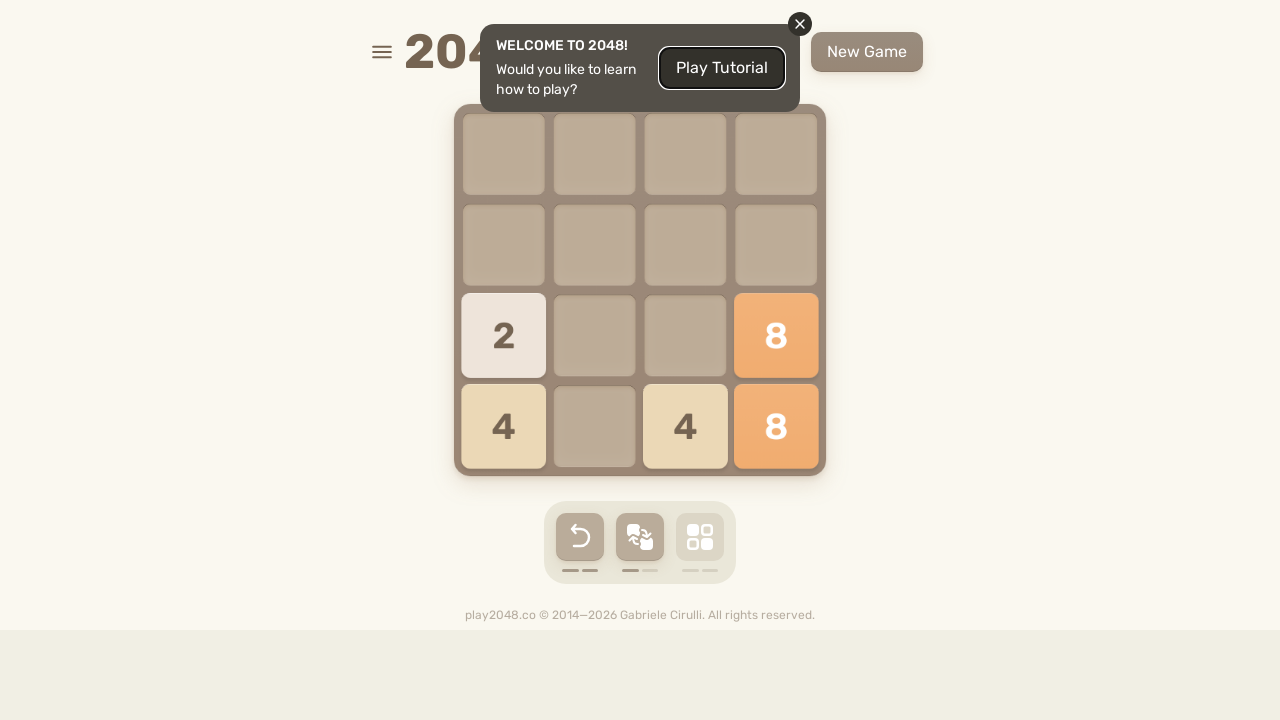

Pressed ArrowRight key to move tiles right
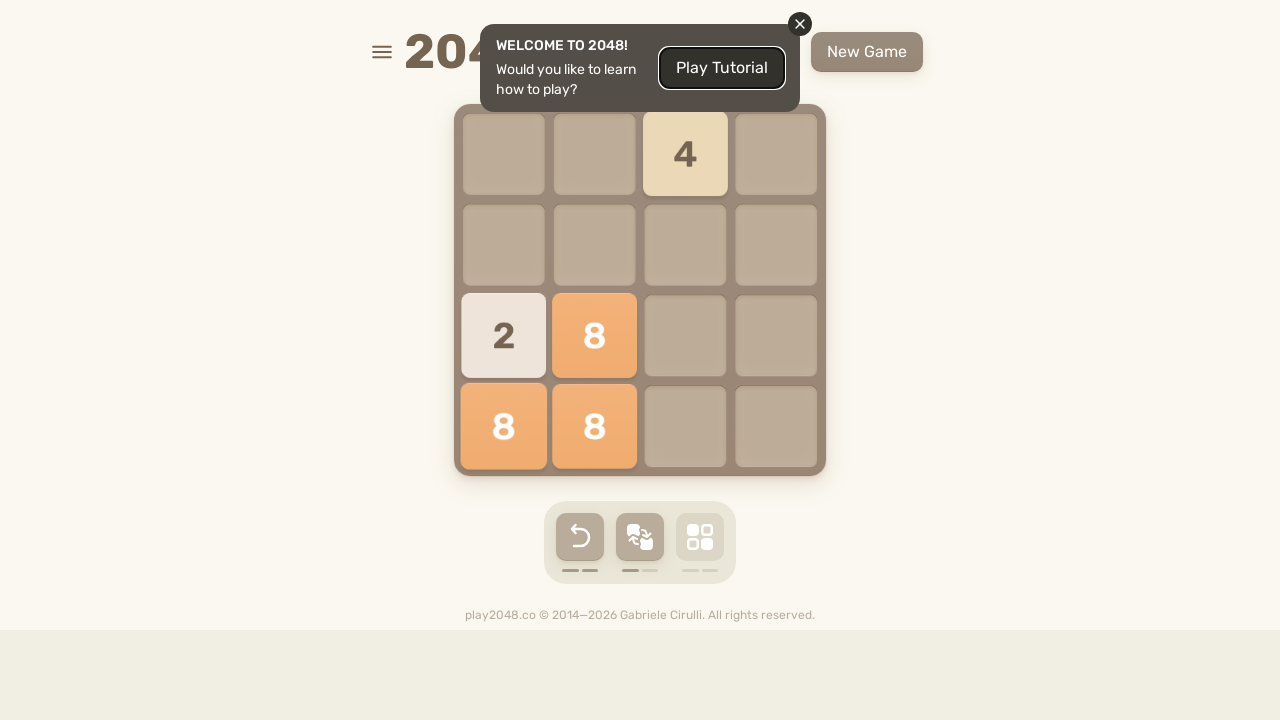

Pressed ArrowUp key to move tiles up
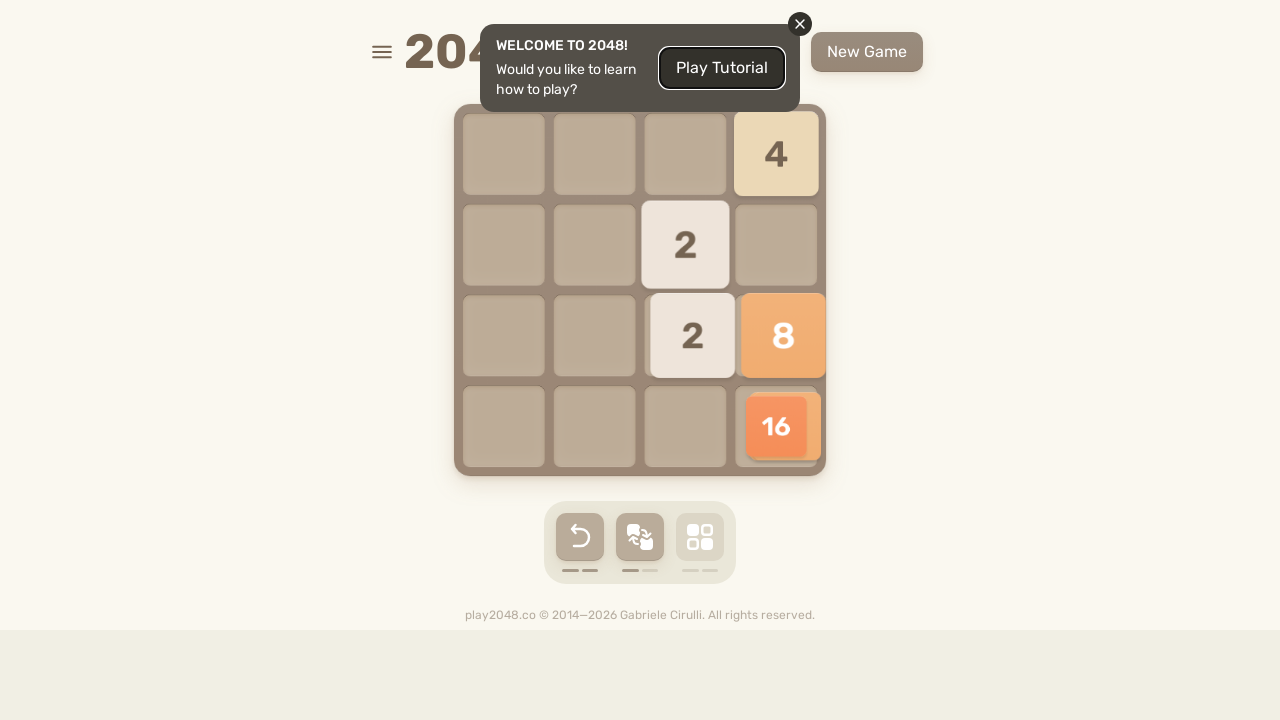

Pressed ArrowDown key to move tiles down
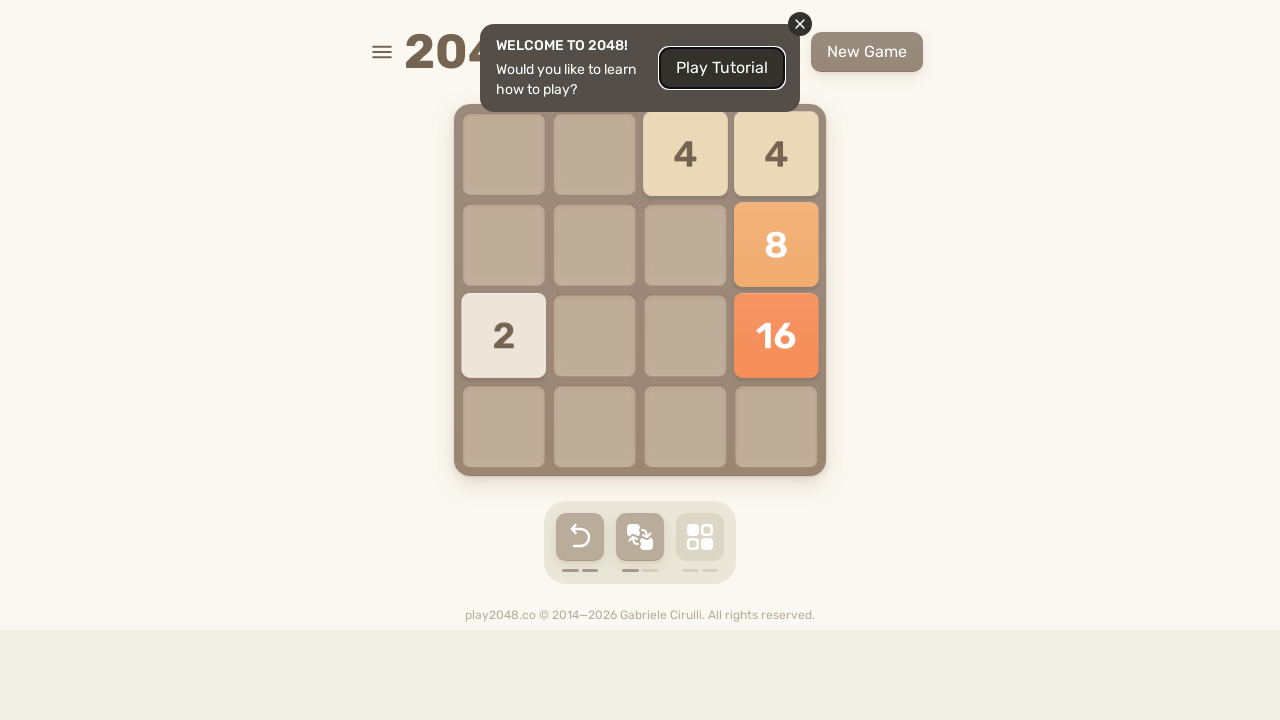

Pressed ArrowLeft key to move tiles left
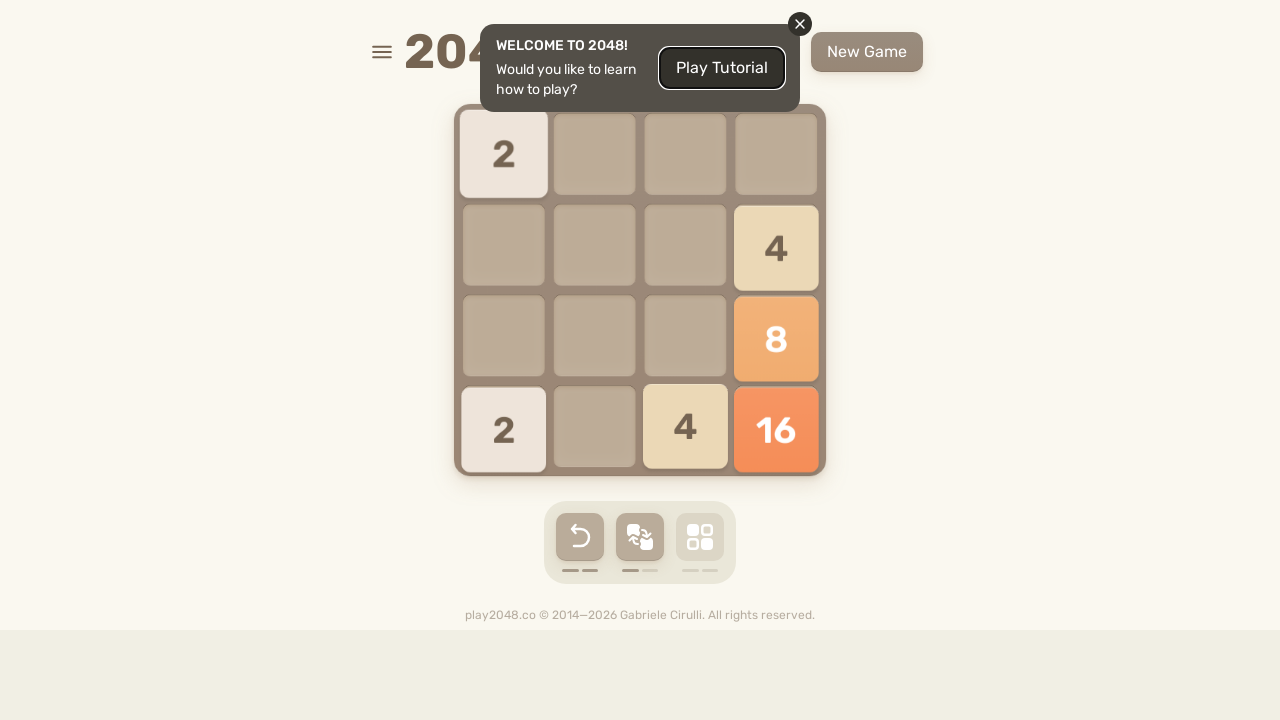

Pressed ArrowRight key to move tiles right
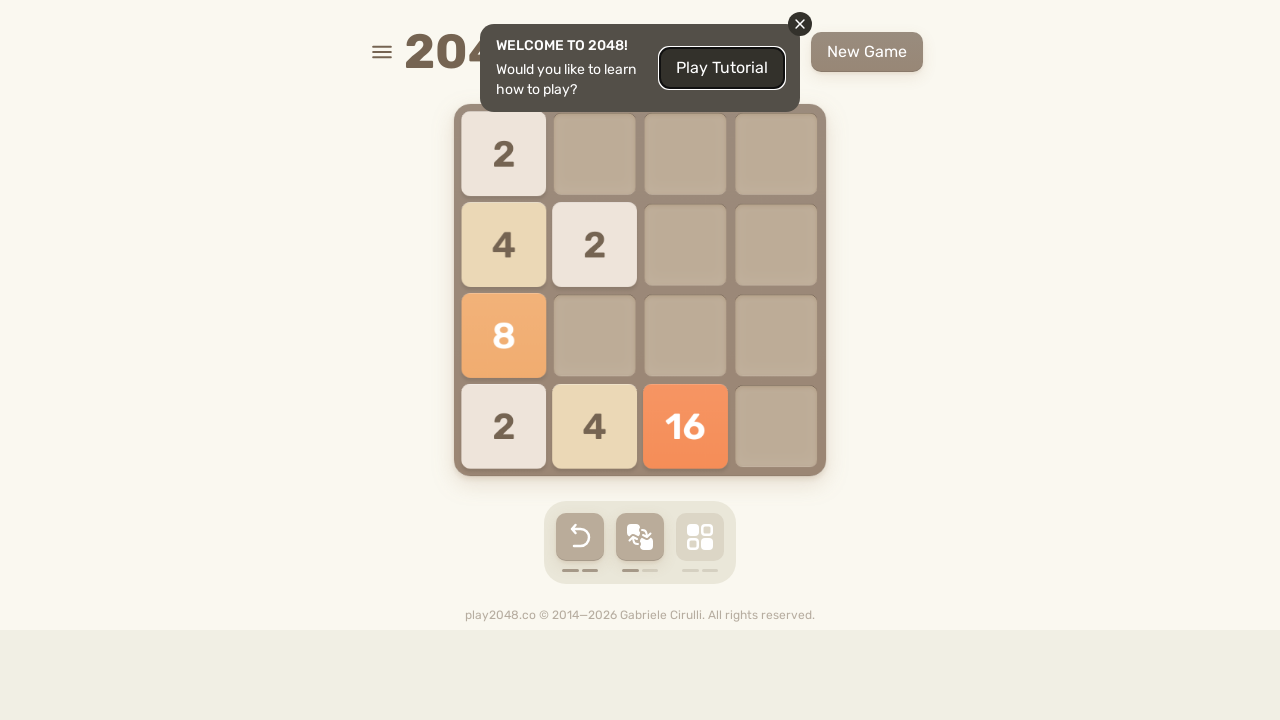

Pressed ArrowUp key to move tiles up
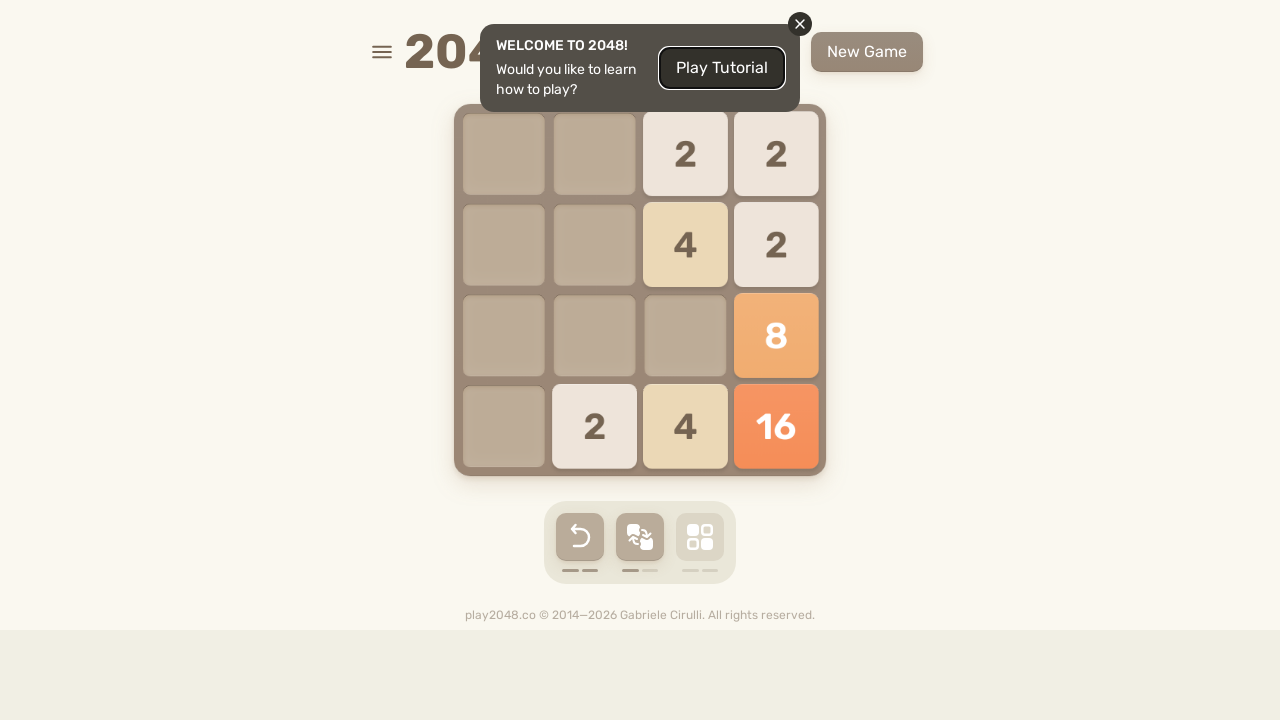

Pressed ArrowDown key to move tiles down
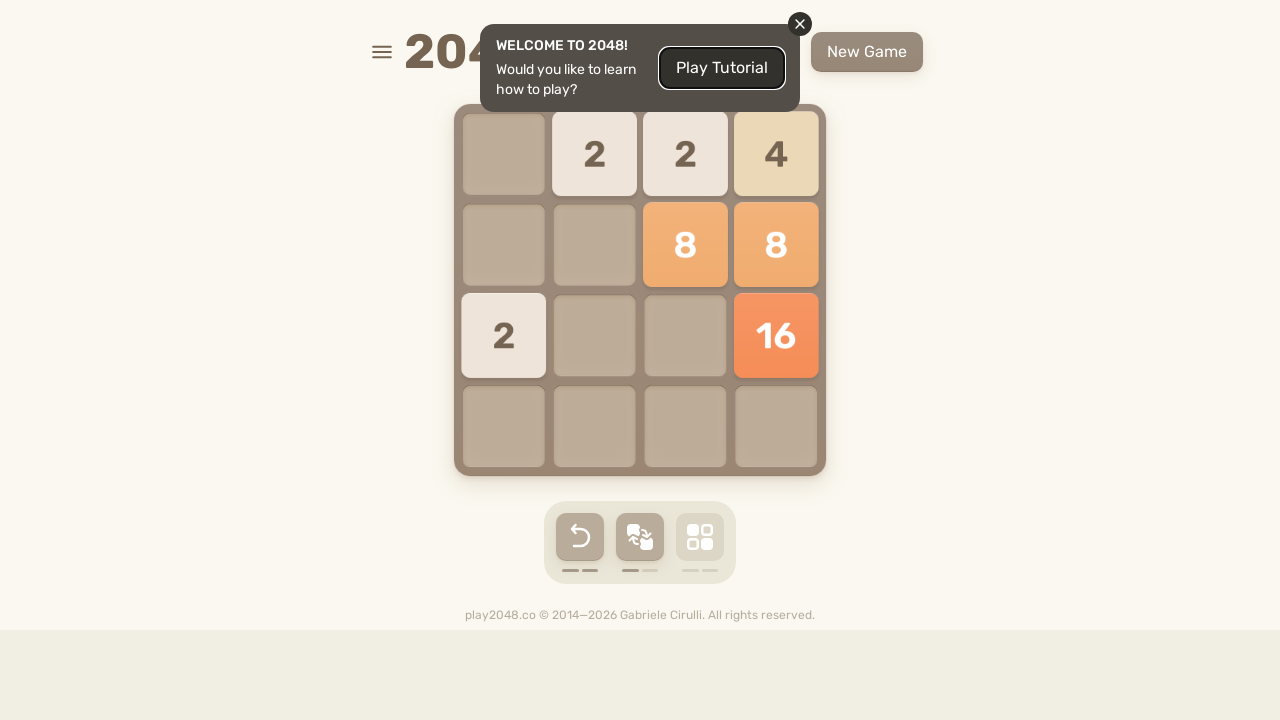

Pressed ArrowLeft key to move tiles left
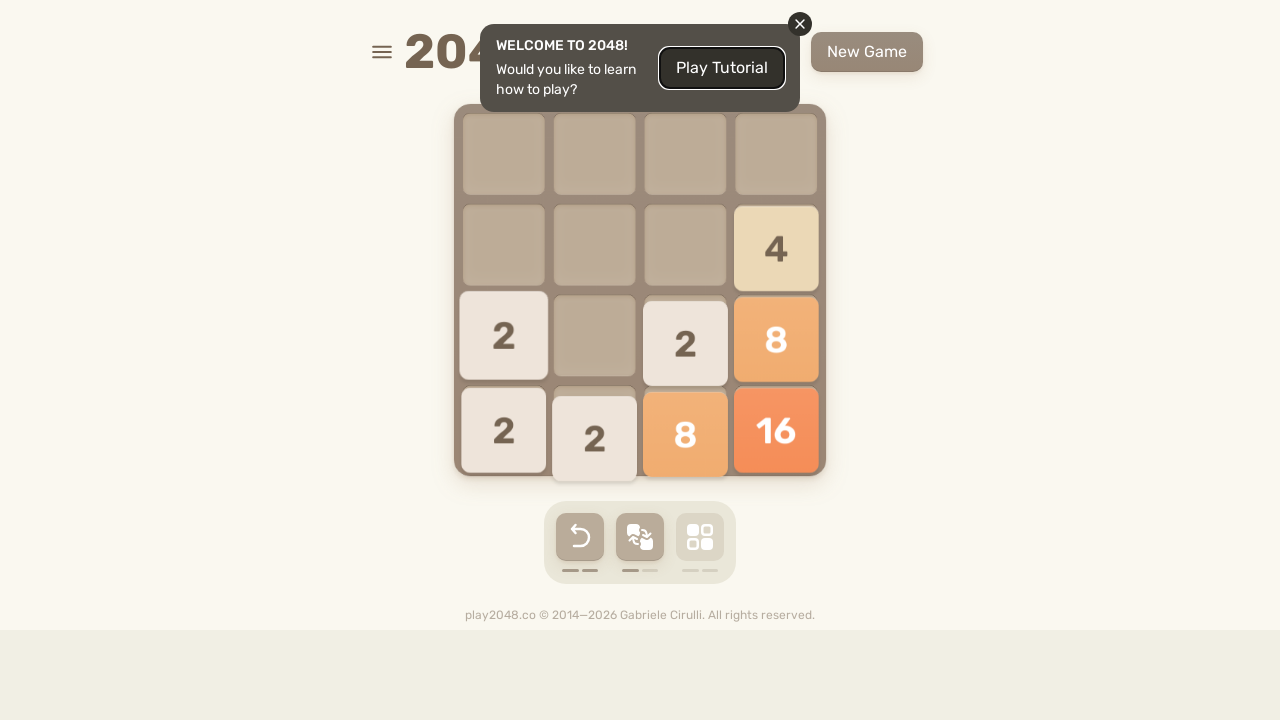

Pressed ArrowRight key to move tiles right
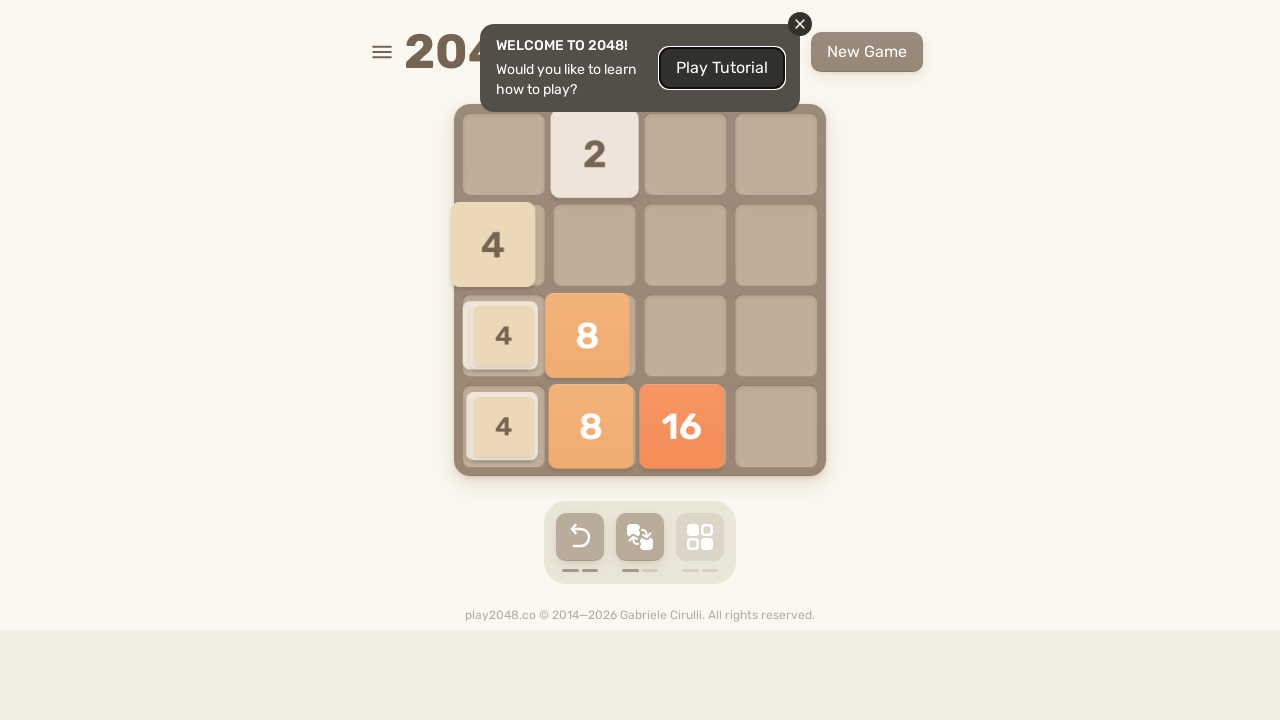

Pressed ArrowUp key to move tiles up
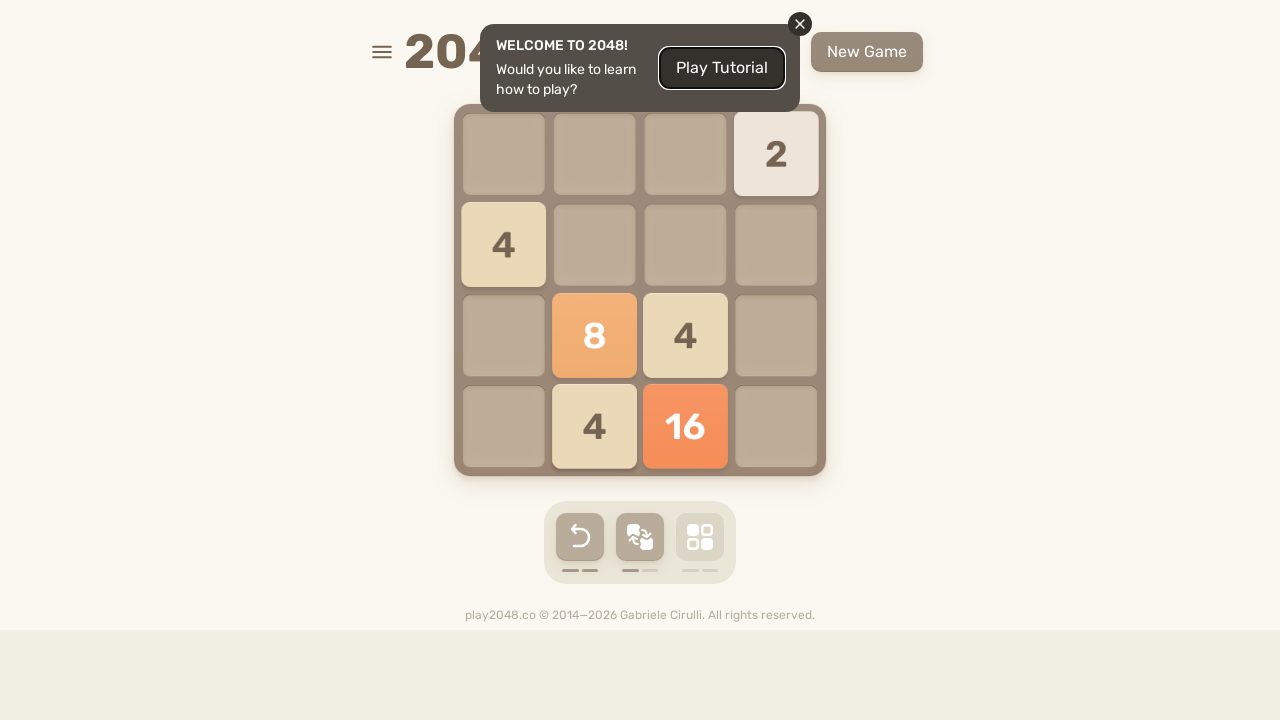

Pressed ArrowDown key to move tiles down
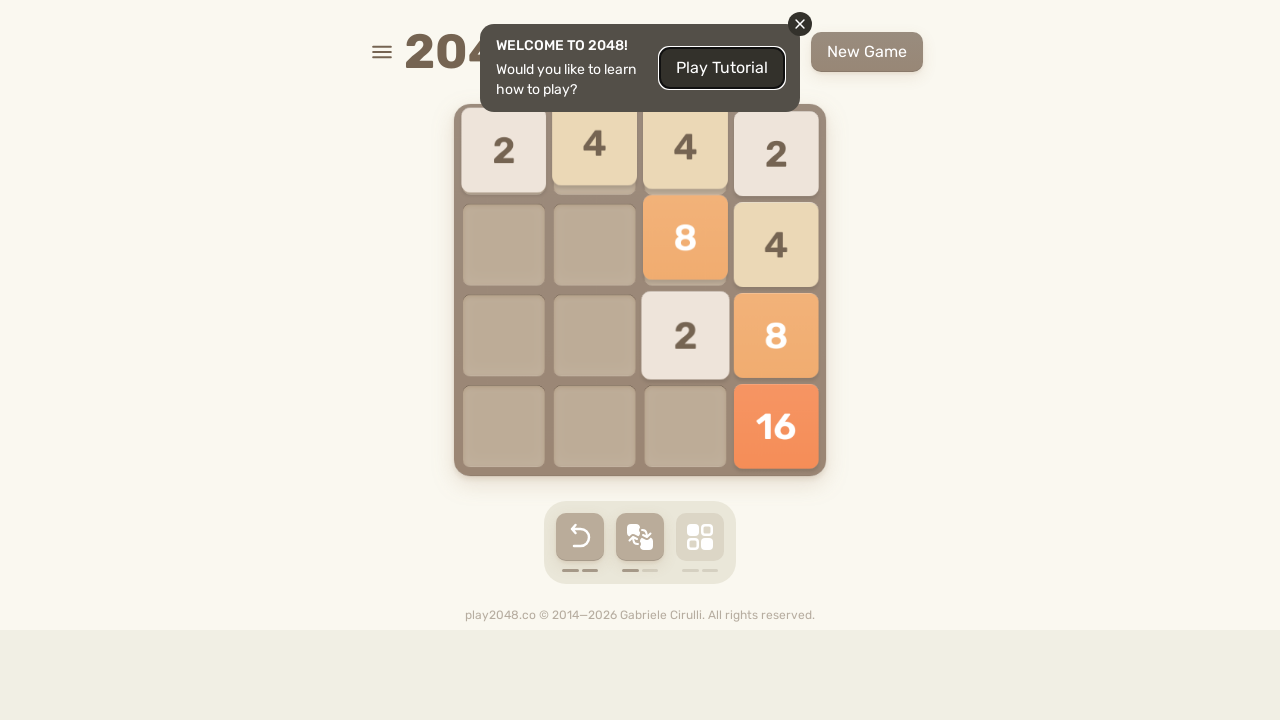

Pressed ArrowLeft key to move tiles left
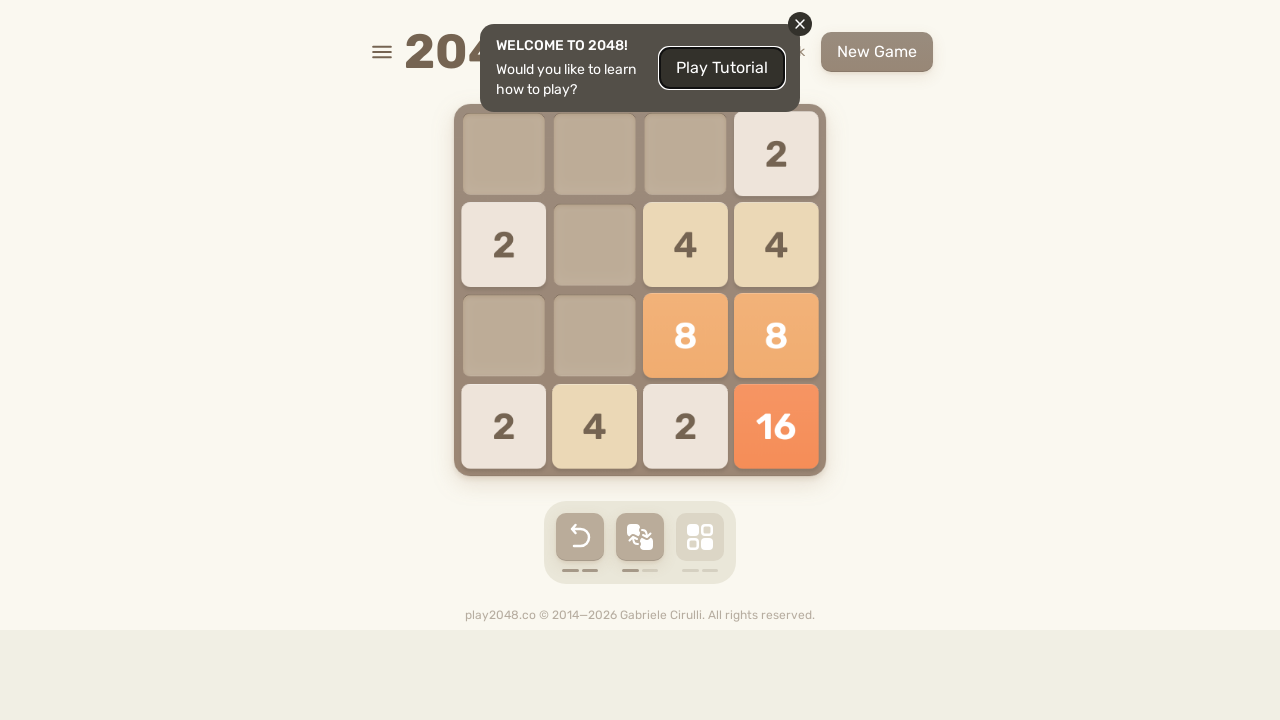

Pressed ArrowRight key to move tiles right
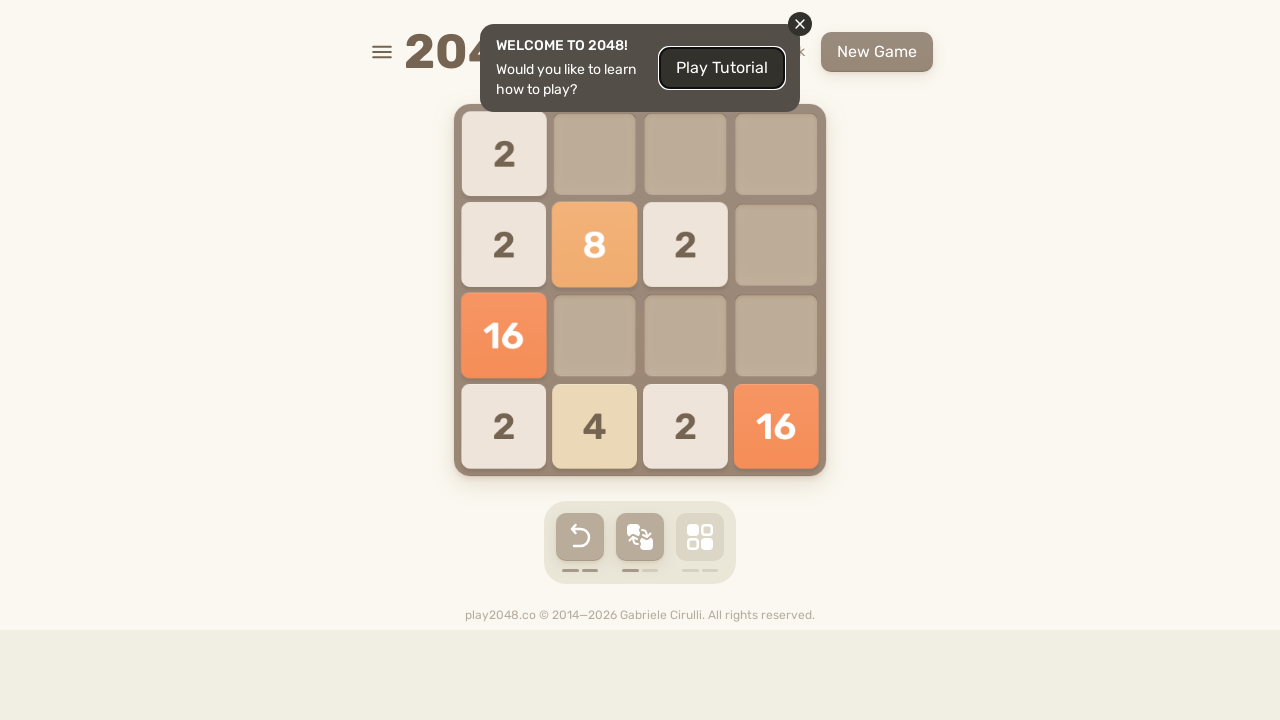

Pressed ArrowUp key to move tiles up
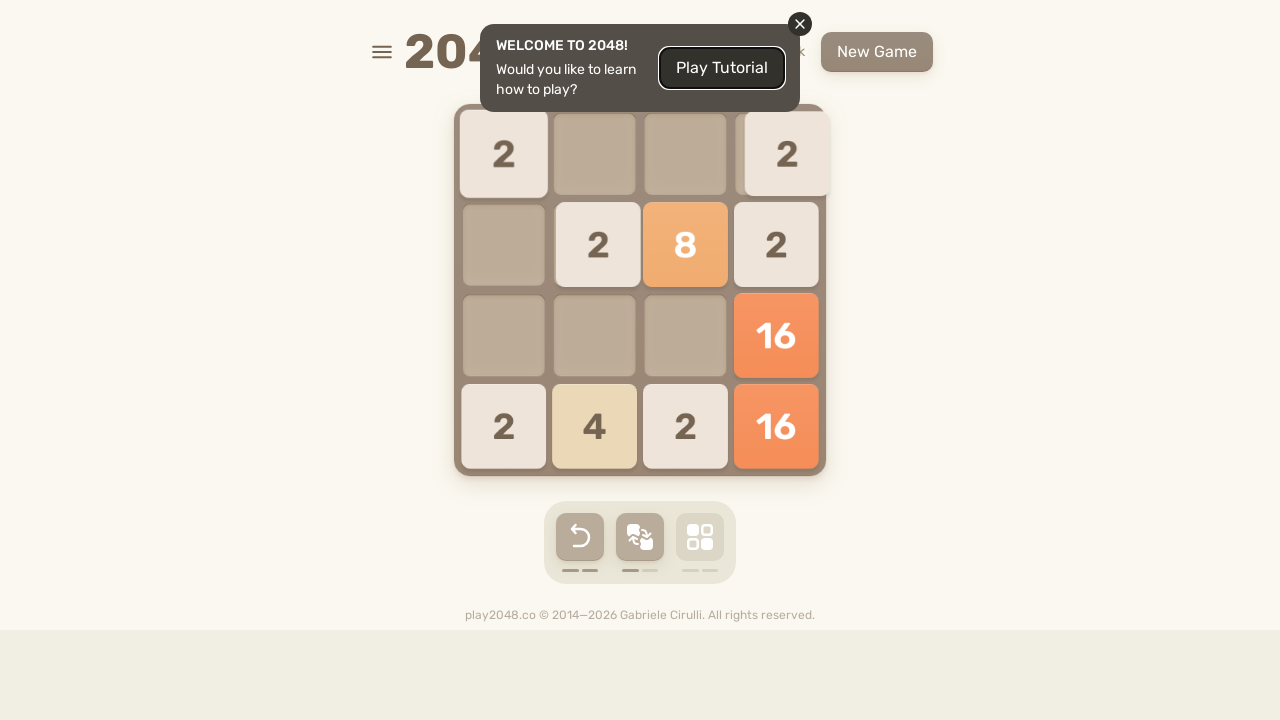

Pressed ArrowDown key to move tiles down
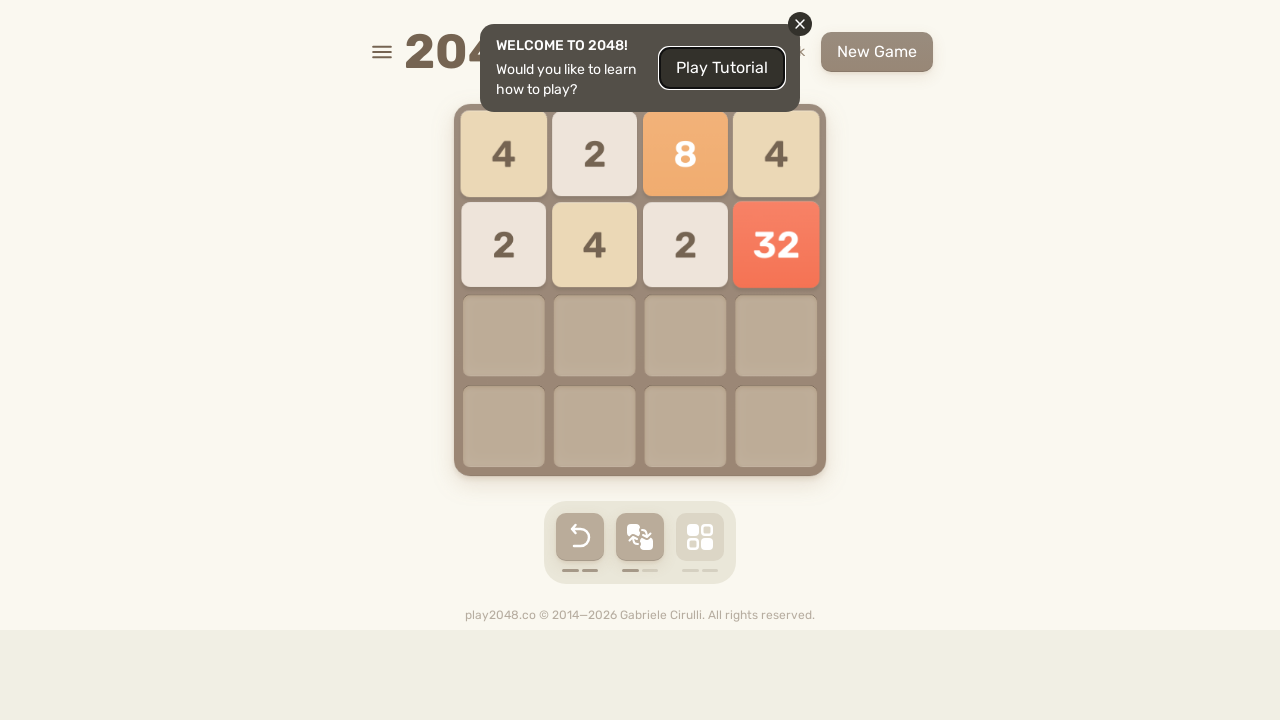

Pressed ArrowLeft key to move tiles left
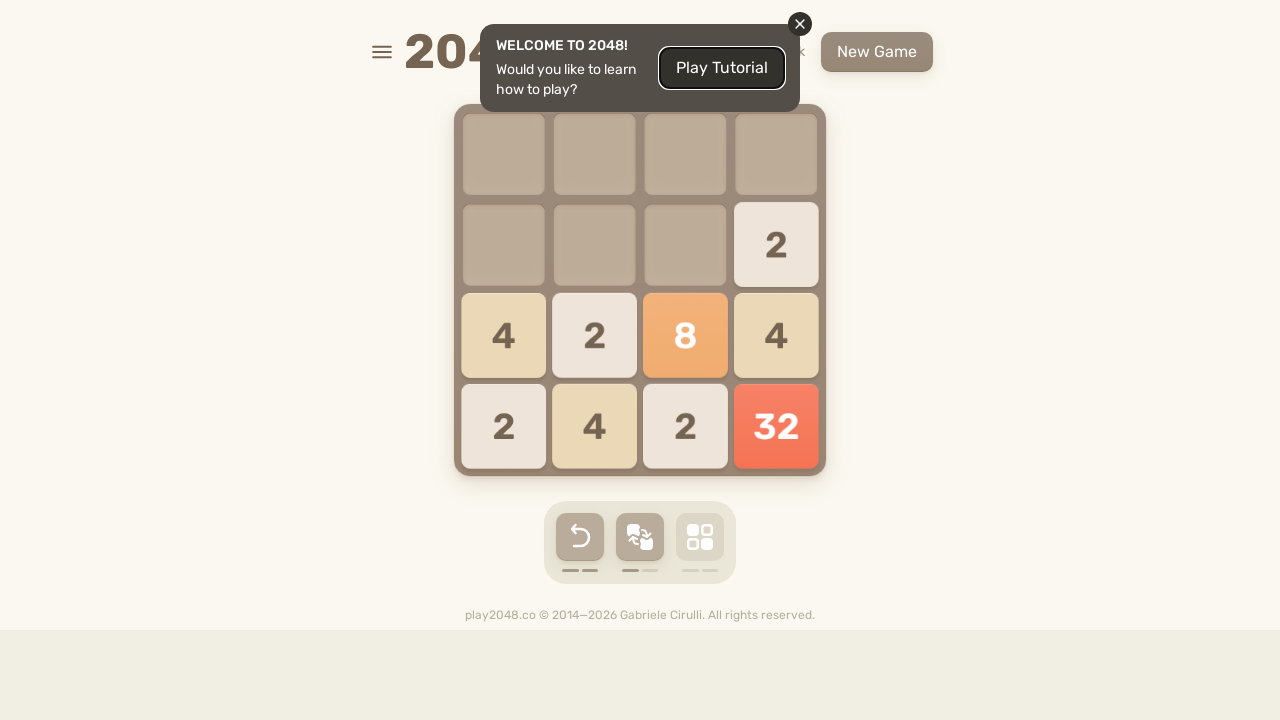

Pressed ArrowRight key to move tiles right
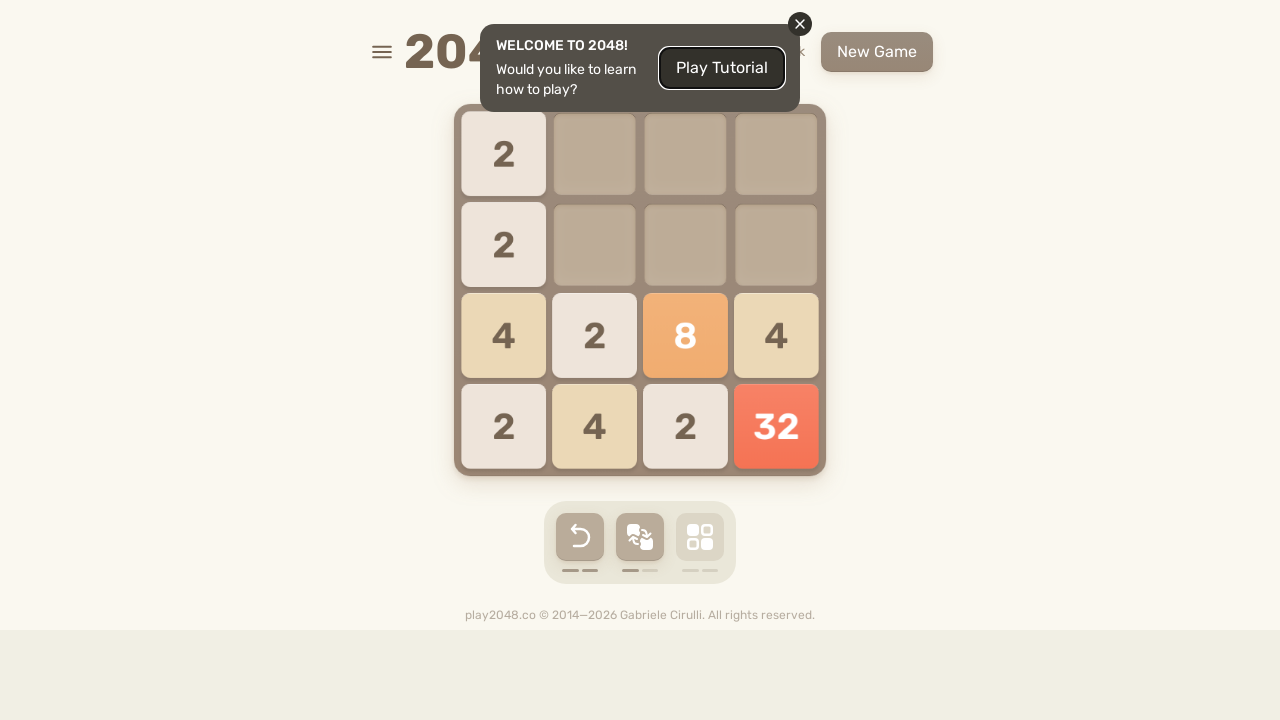

Pressed ArrowUp key to move tiles up
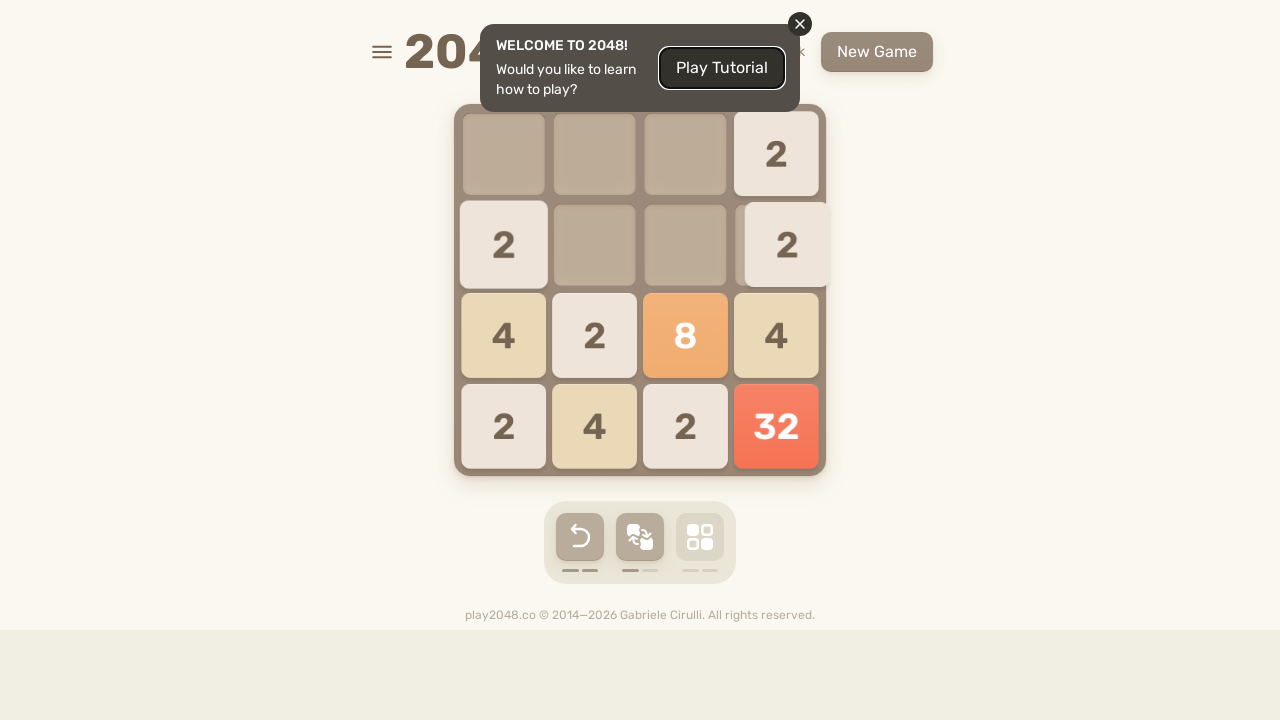

Pressed ArrowDown key to move tiles down
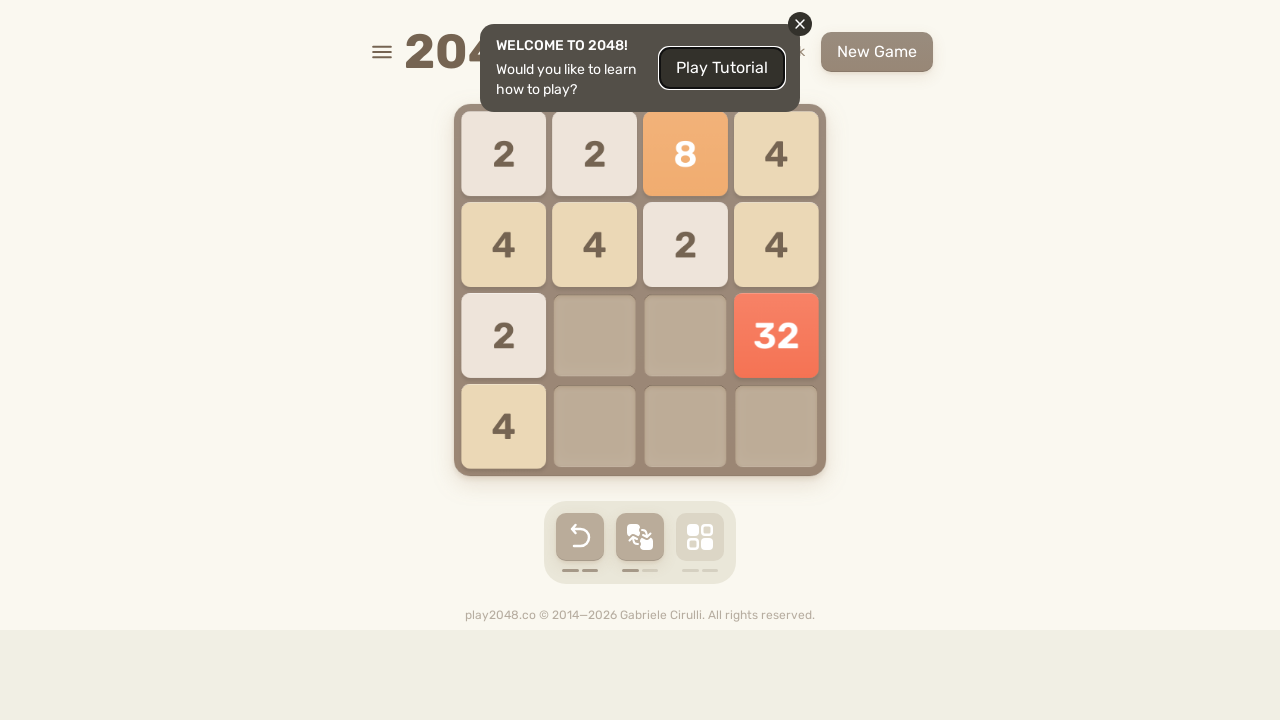

Pressed ArrowLeft key to move tiles left
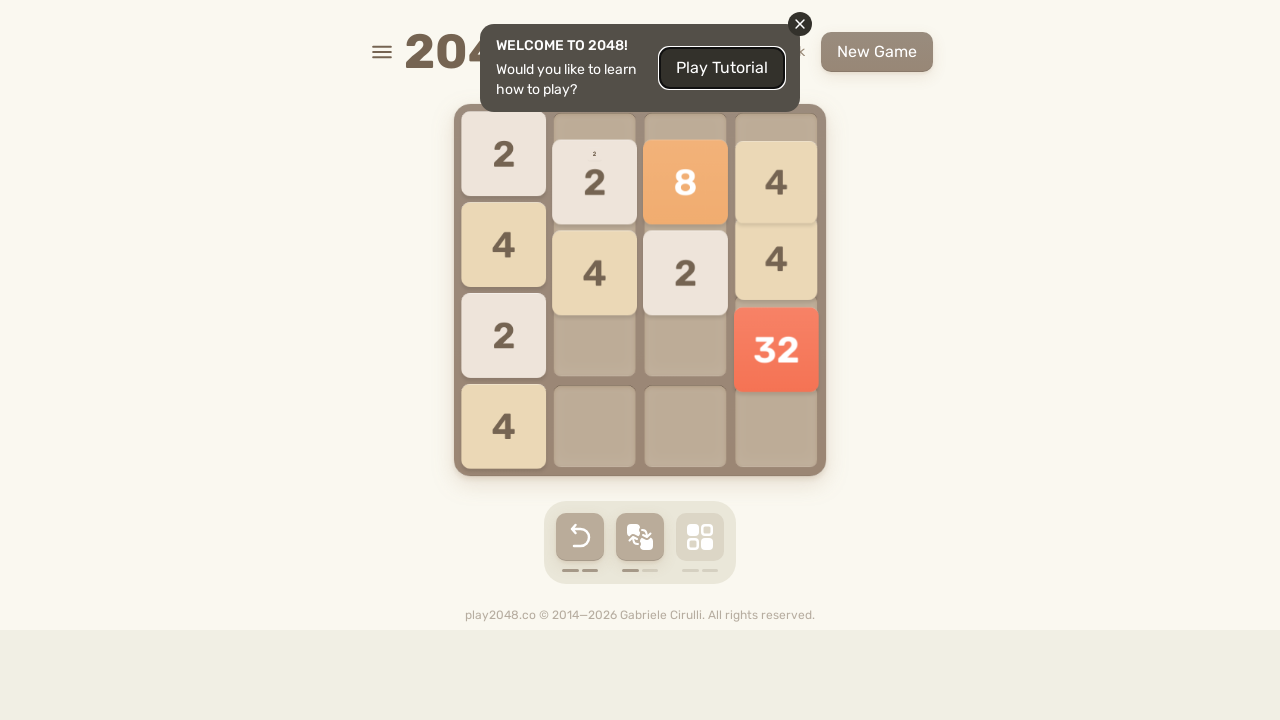

Pressed ArrowRight key to move tiles right
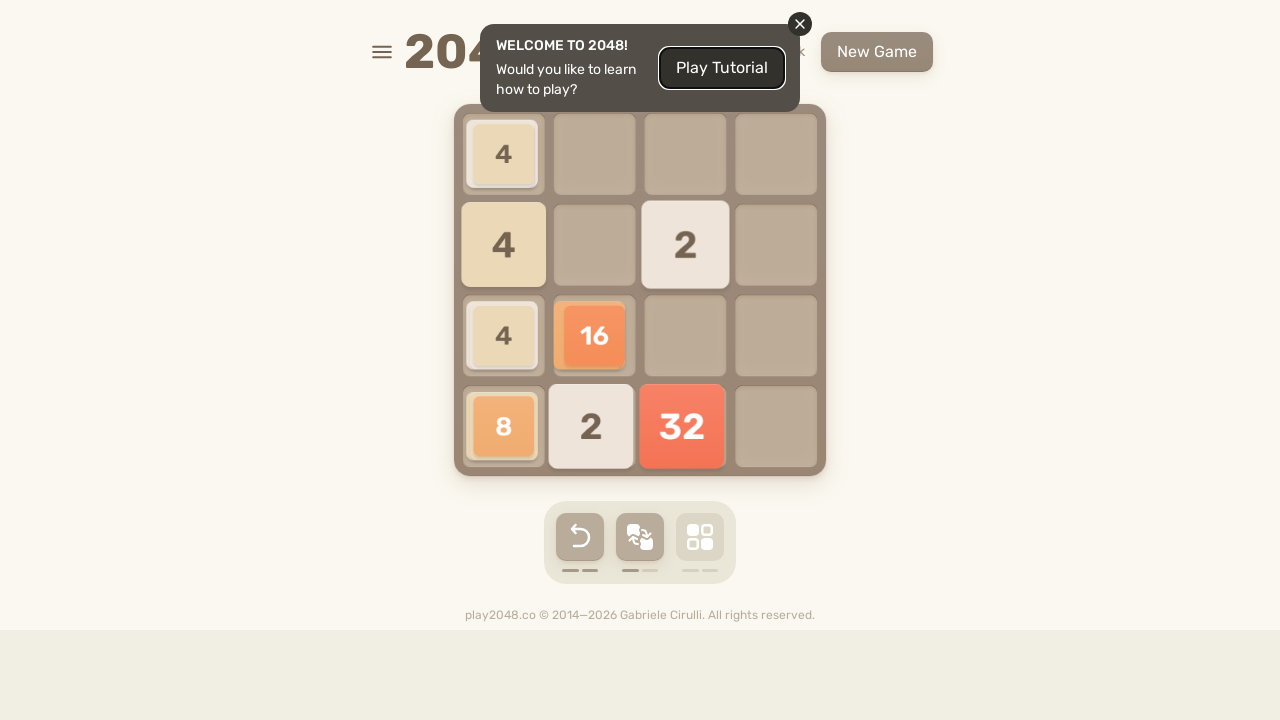

Pressed ArrowUp key to move tiles up
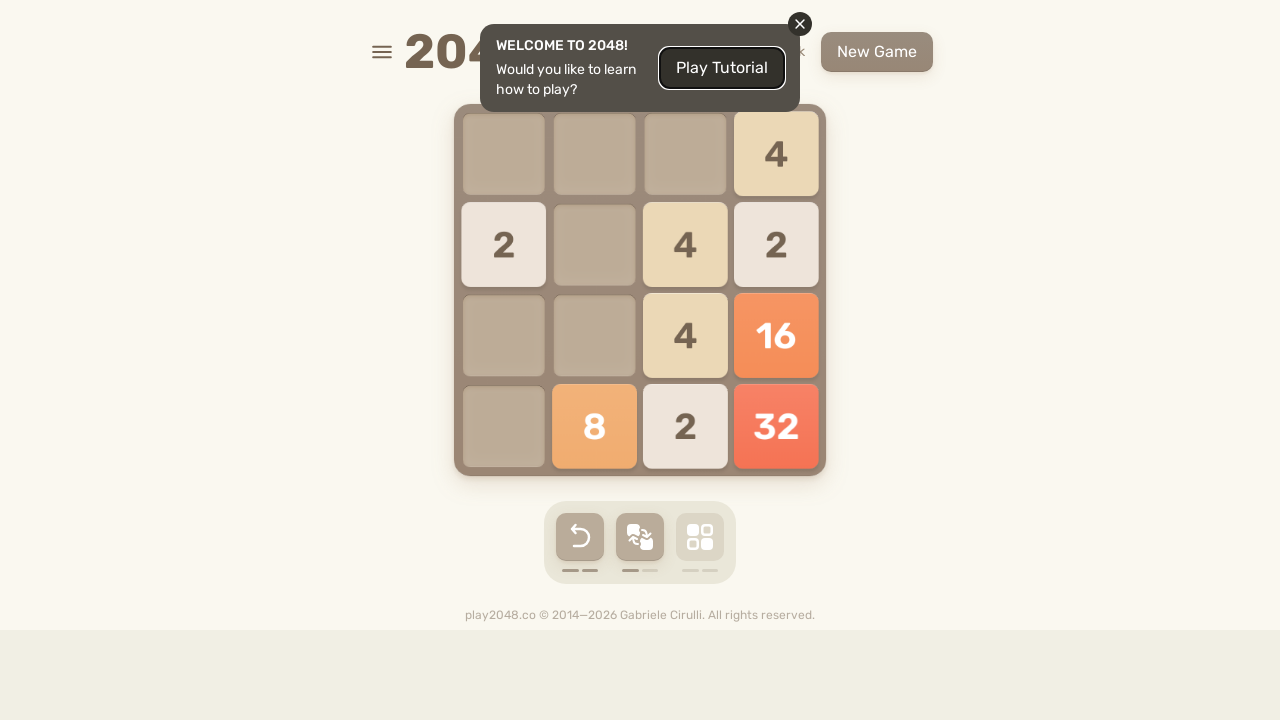

Pressed ArrowDown key to move tiles down
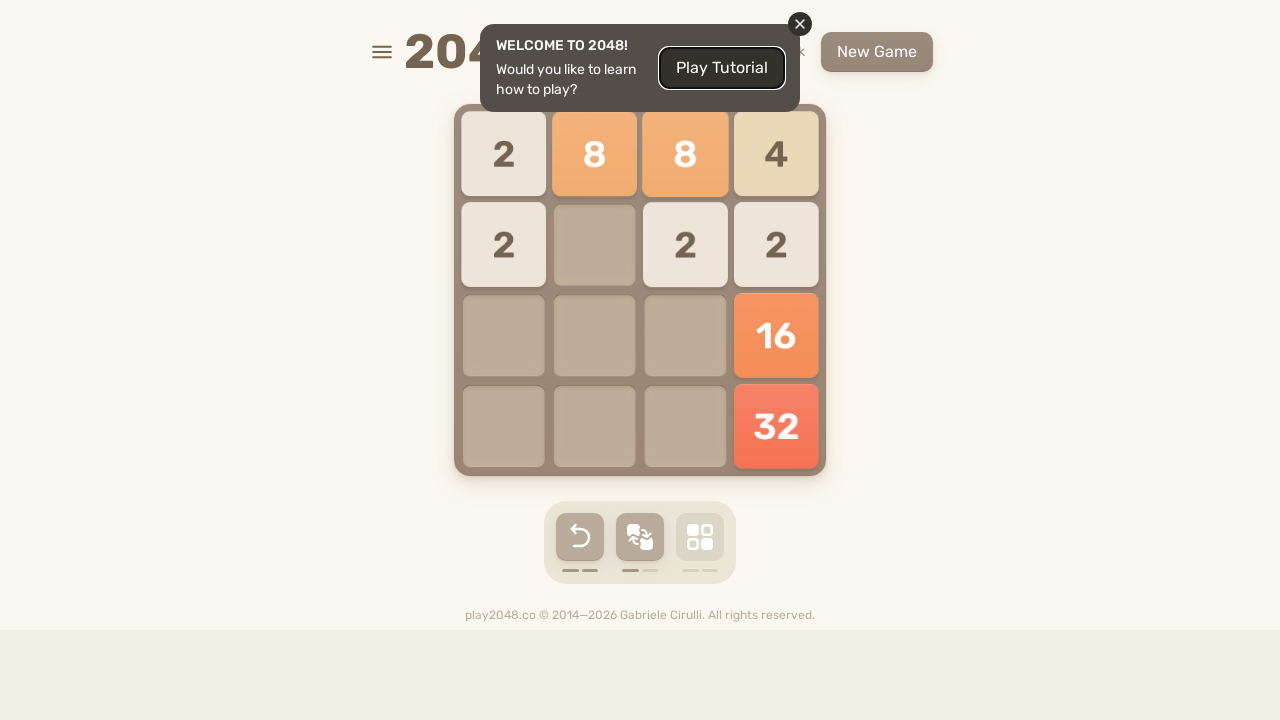

Pressed ArrowLeft key to move tiles left
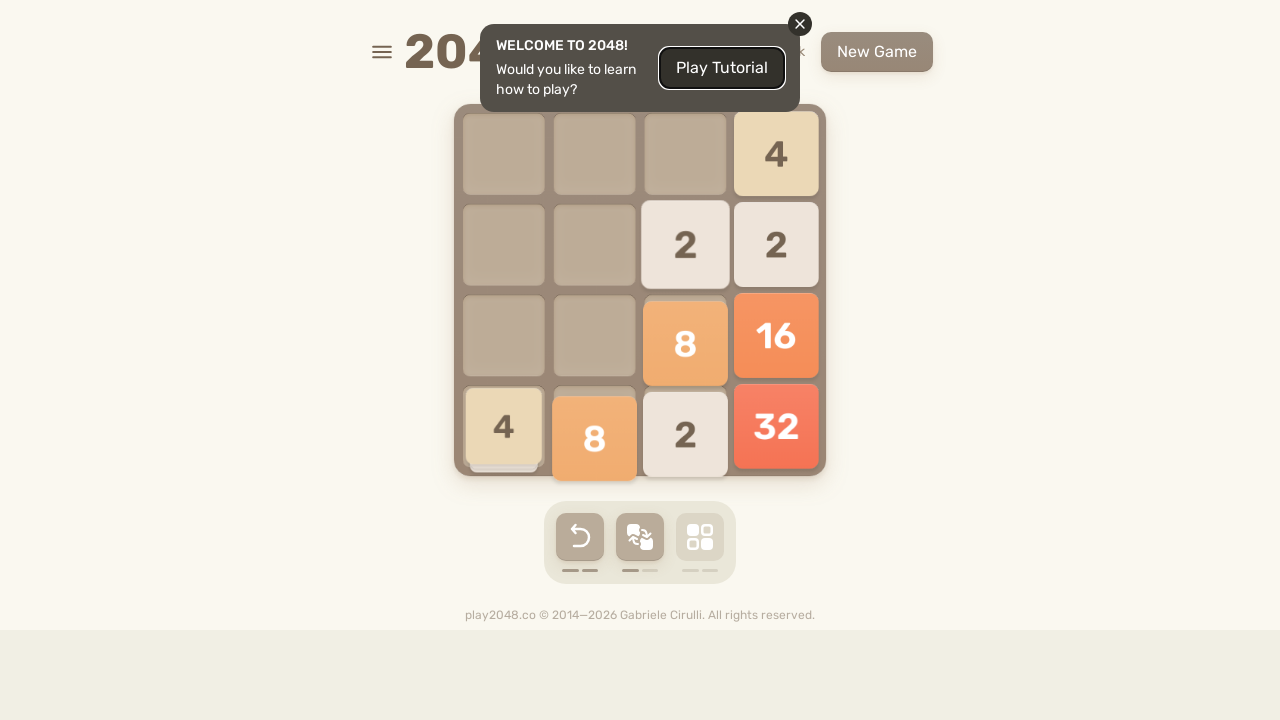

Pressed ArrowRight key to move tiles right
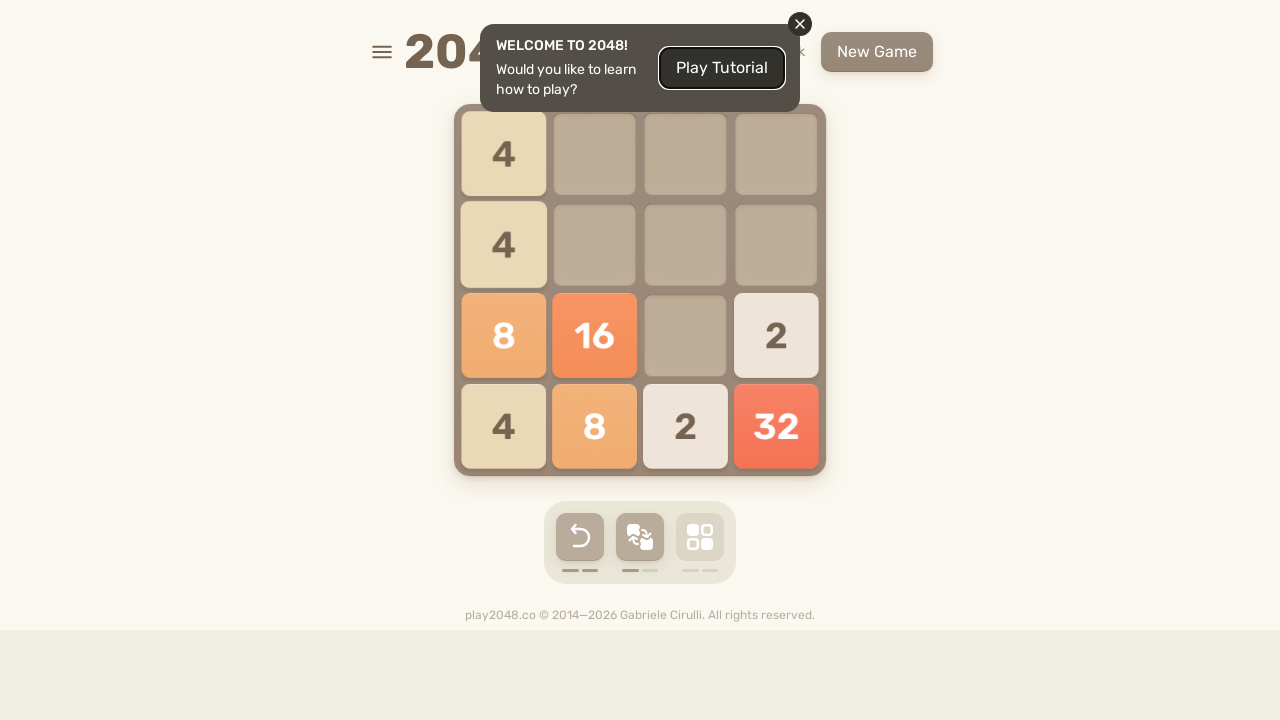

Pressed ArrowUp key to move tiles up
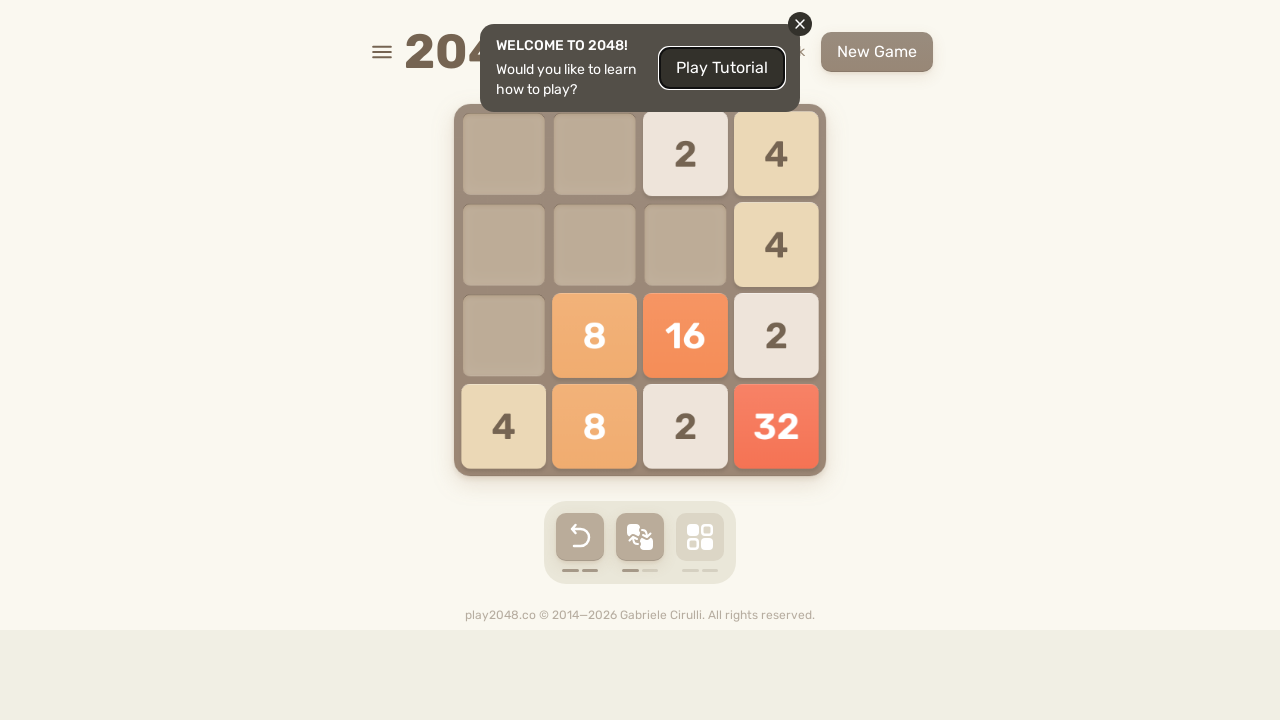

Pressed ArrowDown key to move tiles down
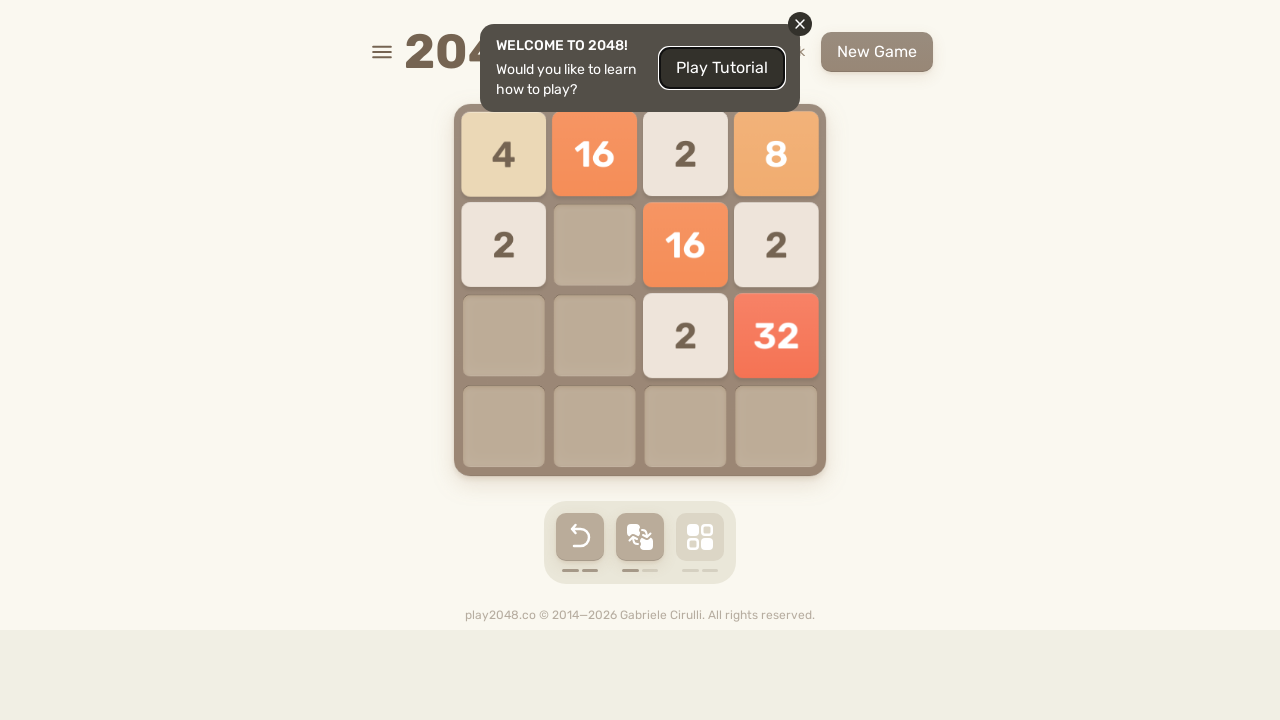

Pressed ArrowLeft key to move tiles left
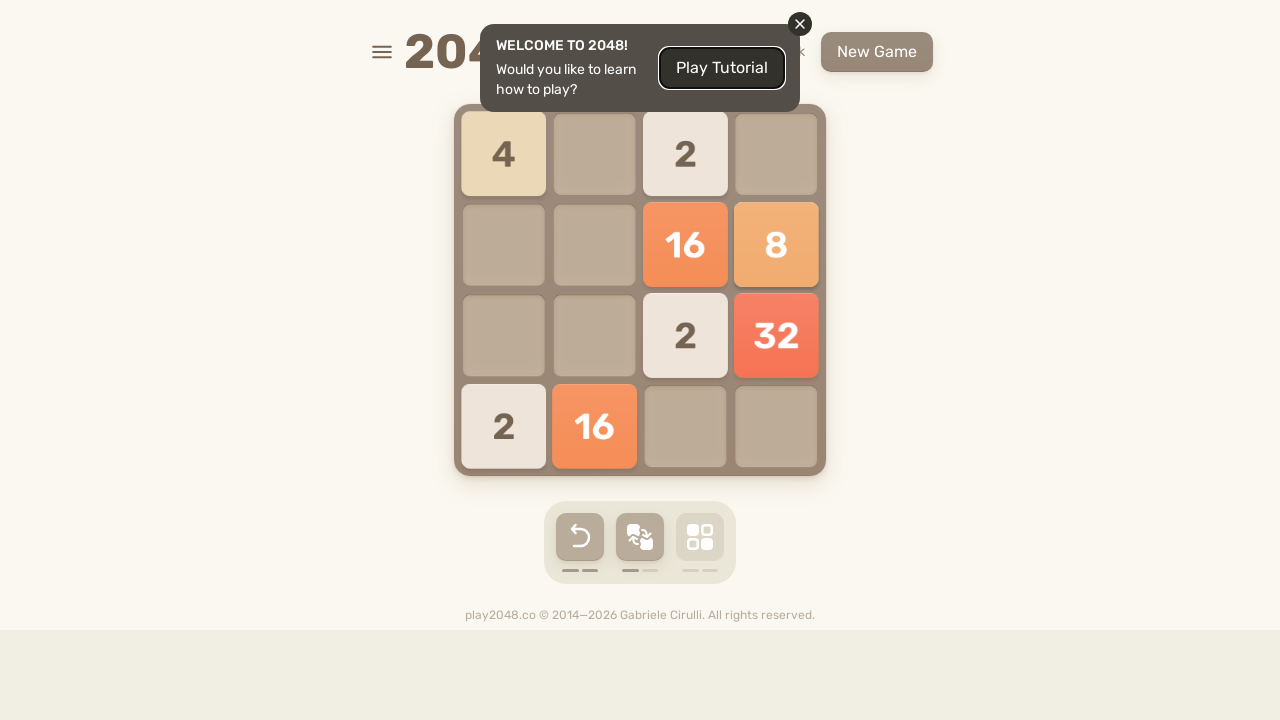

Pressed ArrowRight key to move tiles right
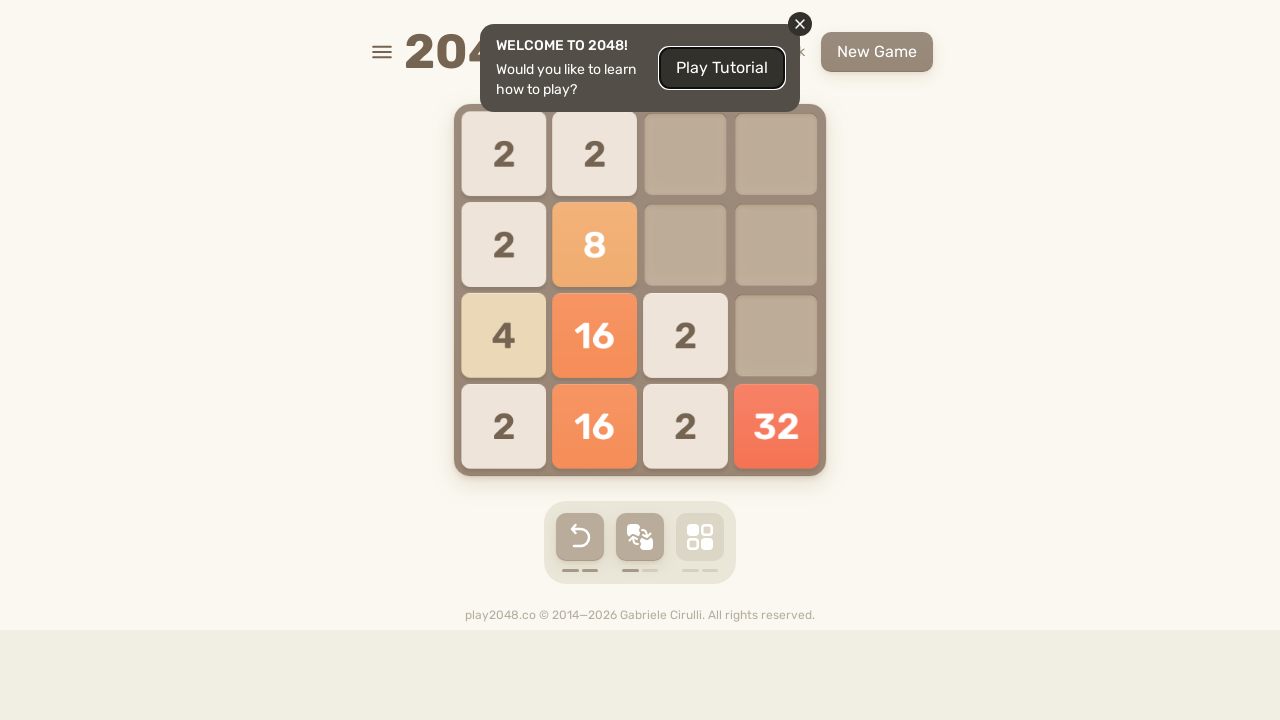

Pressed ArrowUp key to move tiles up
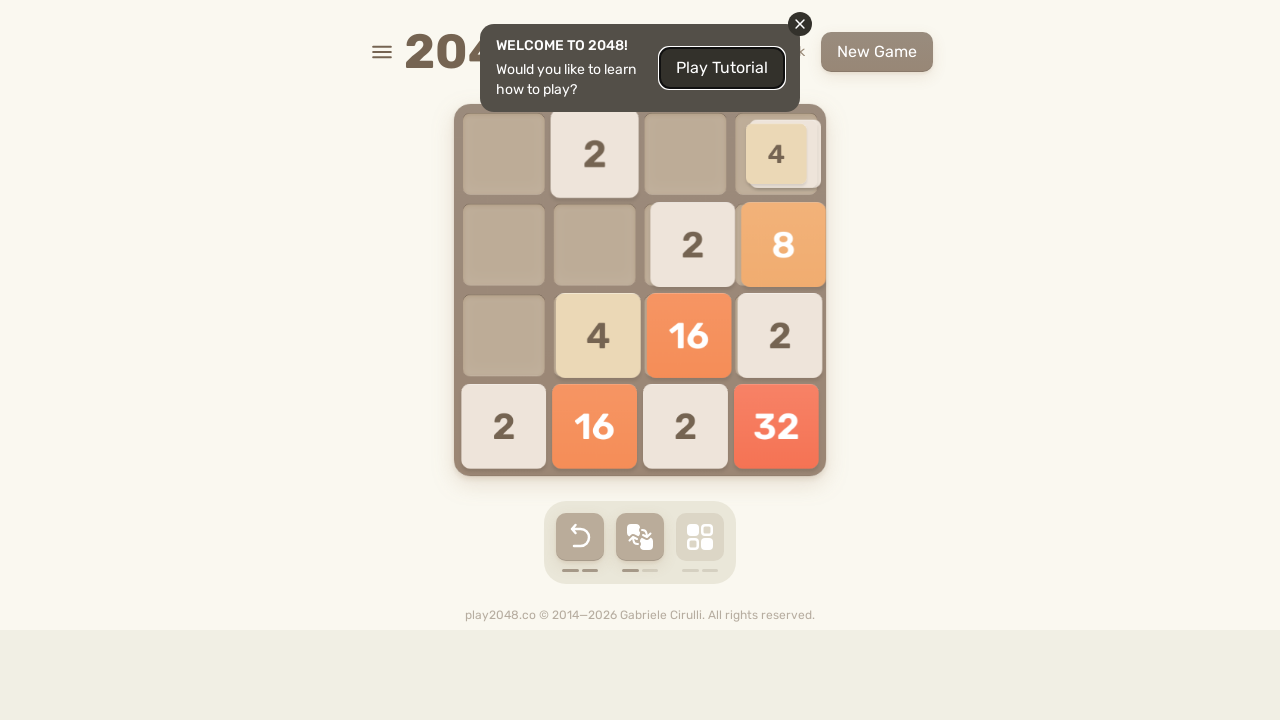

Pressed ArrowDown key to move tiles down
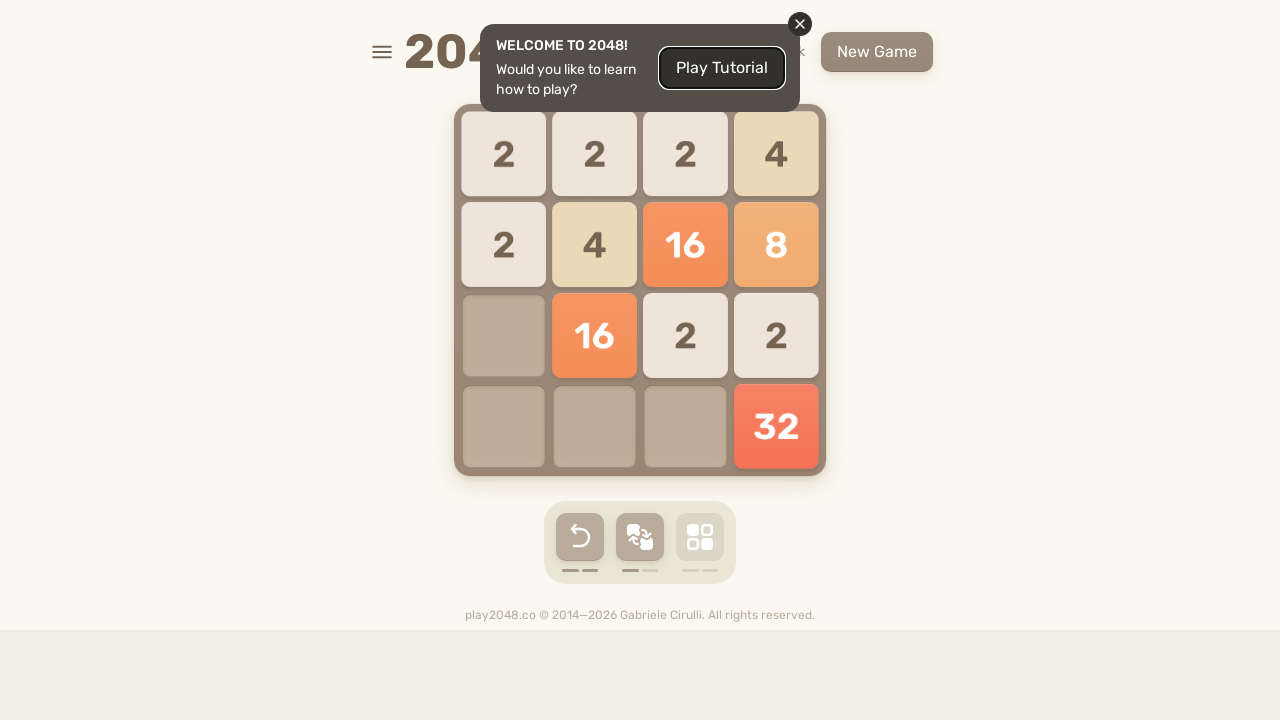

Pressed ArrowLeft key to move tiles left
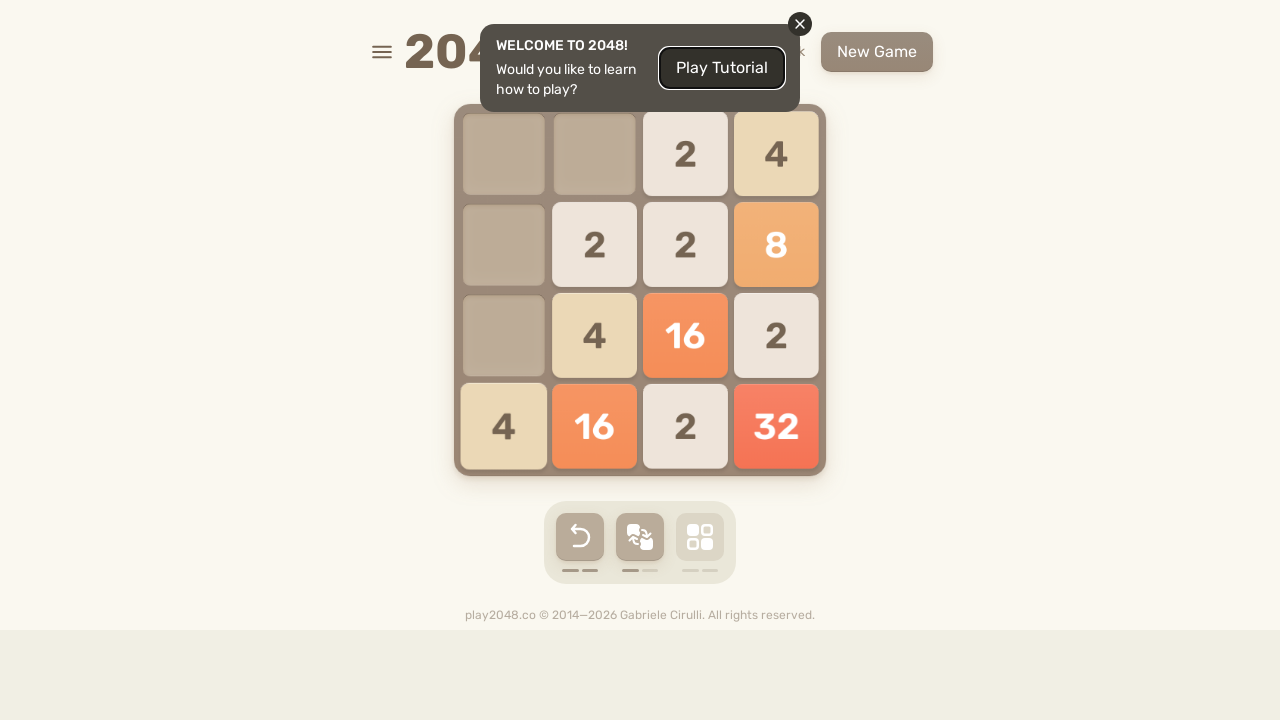

Pressed ArrowRight key to move tiles right
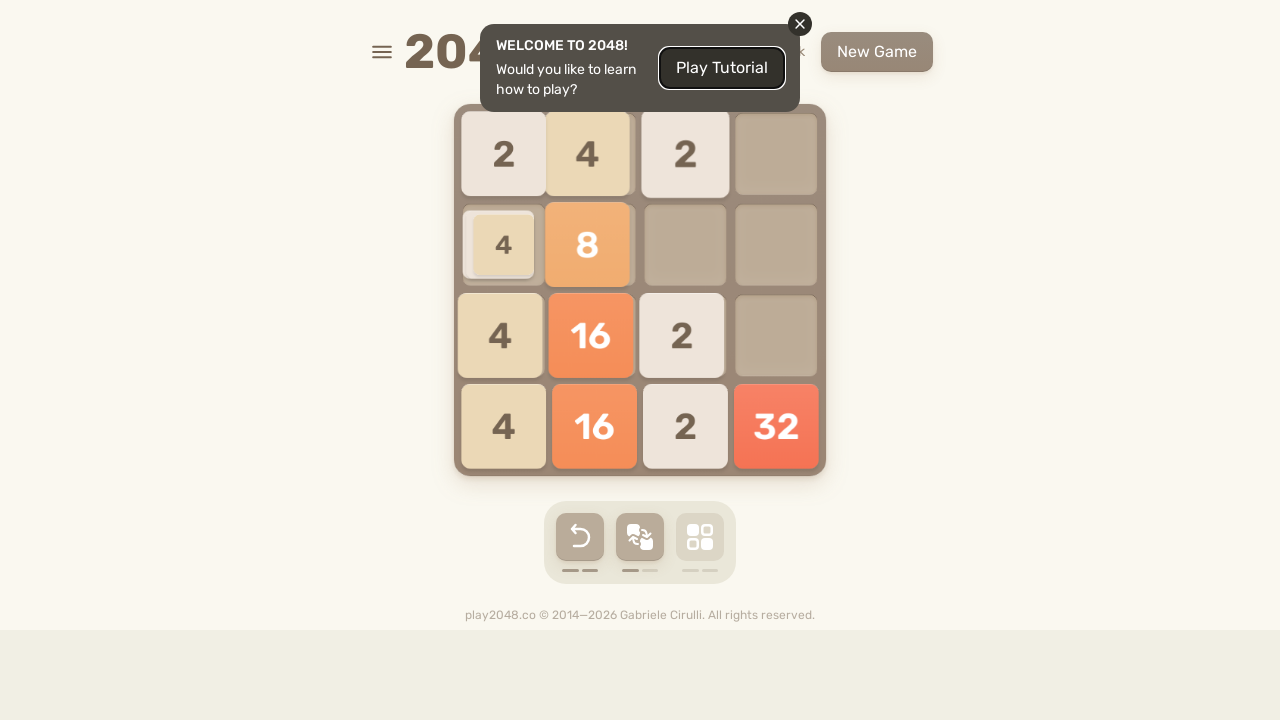

Pressed ArrowUp key to move tiles up
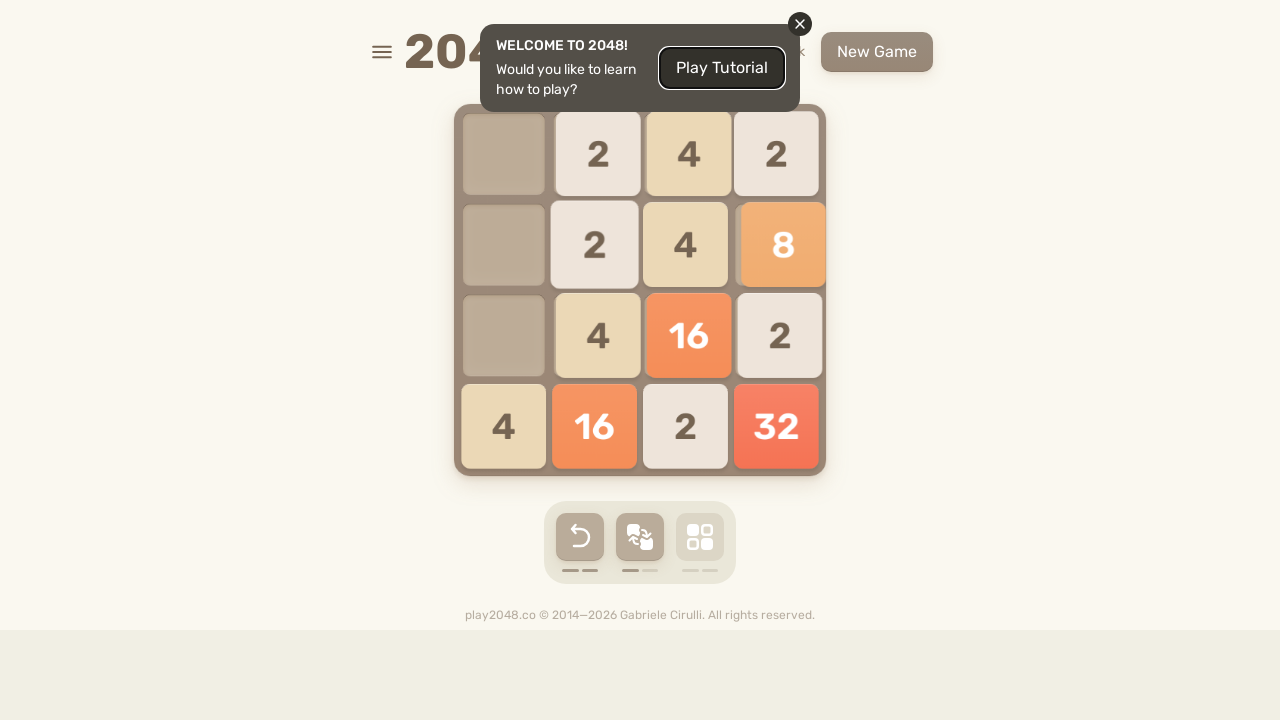

Pressed ArrowDown key to move tiles down
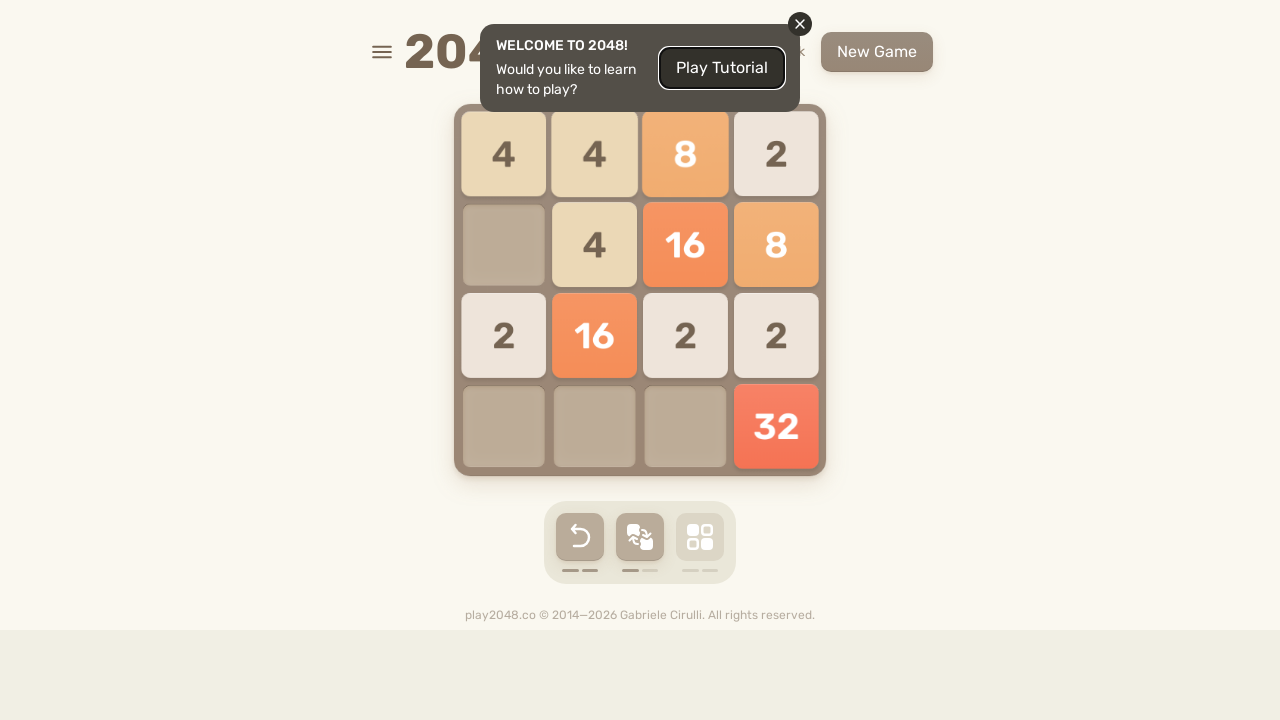

Pressed ArrowLeft key to move tiles left
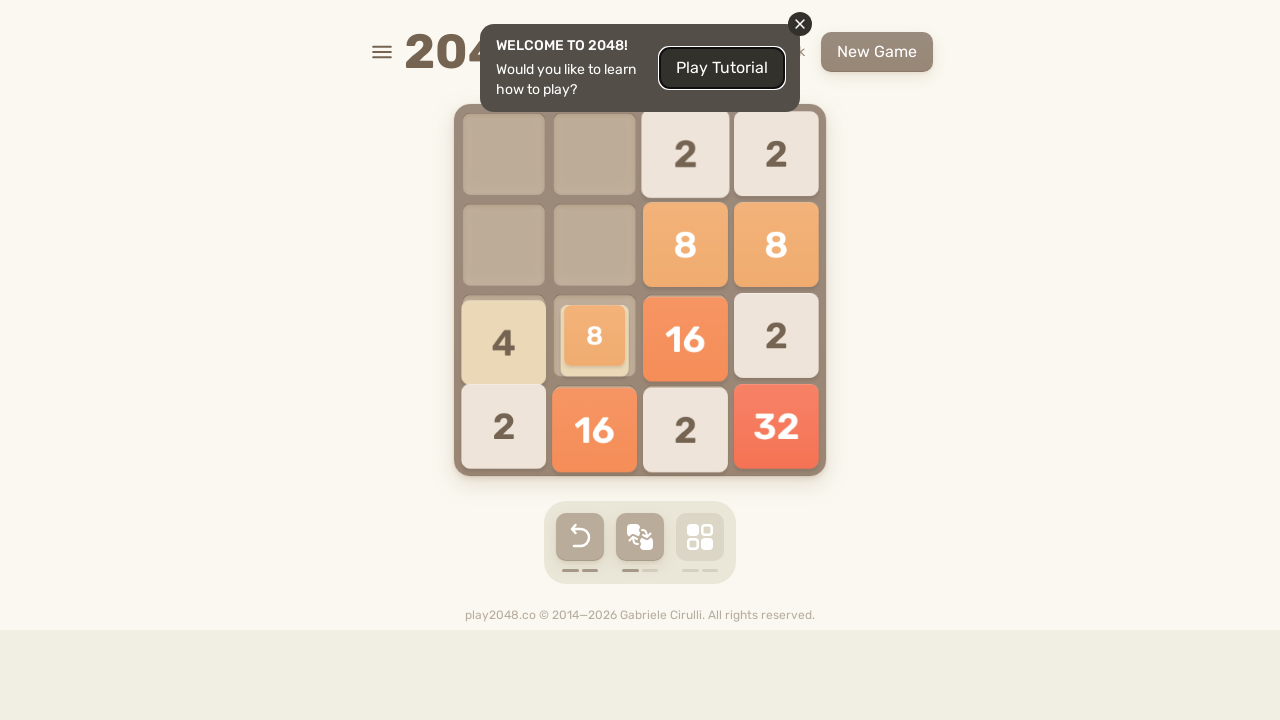

Pressed ArrowRight key to move tiles right
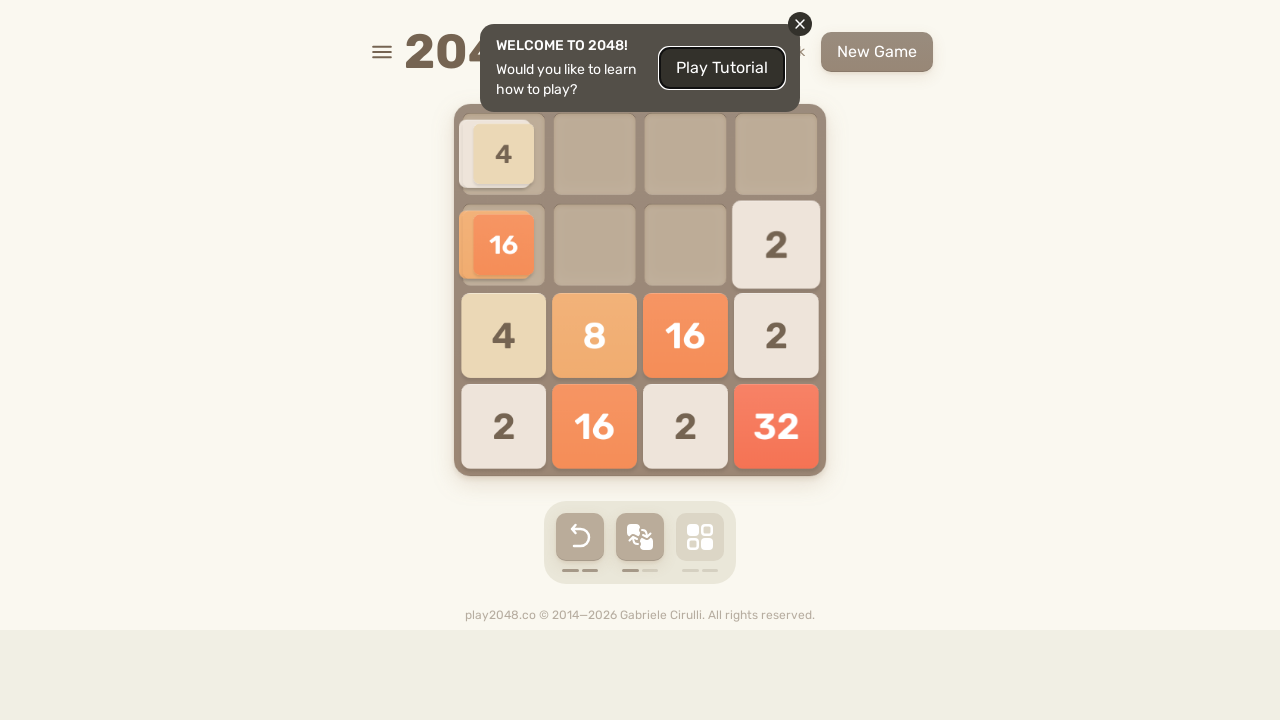

Pressed ArrowUp key to move tiles up
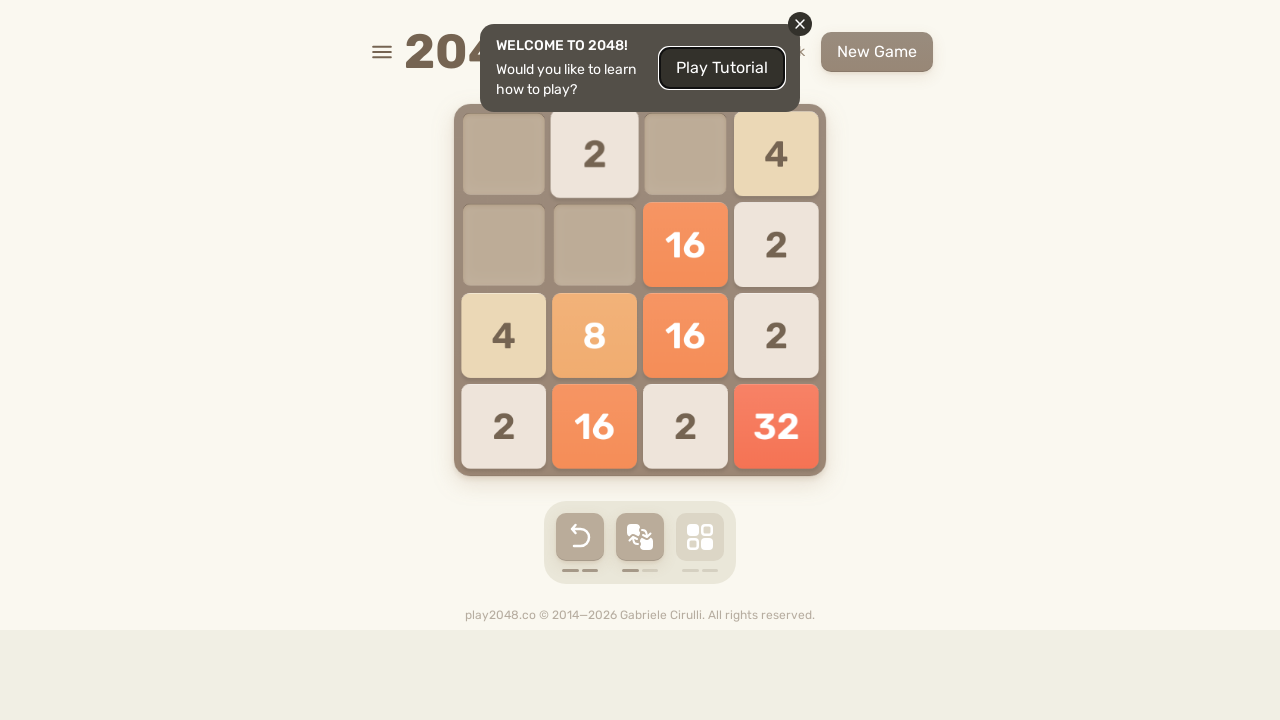

Pressed ArrowDown key to move tiles down
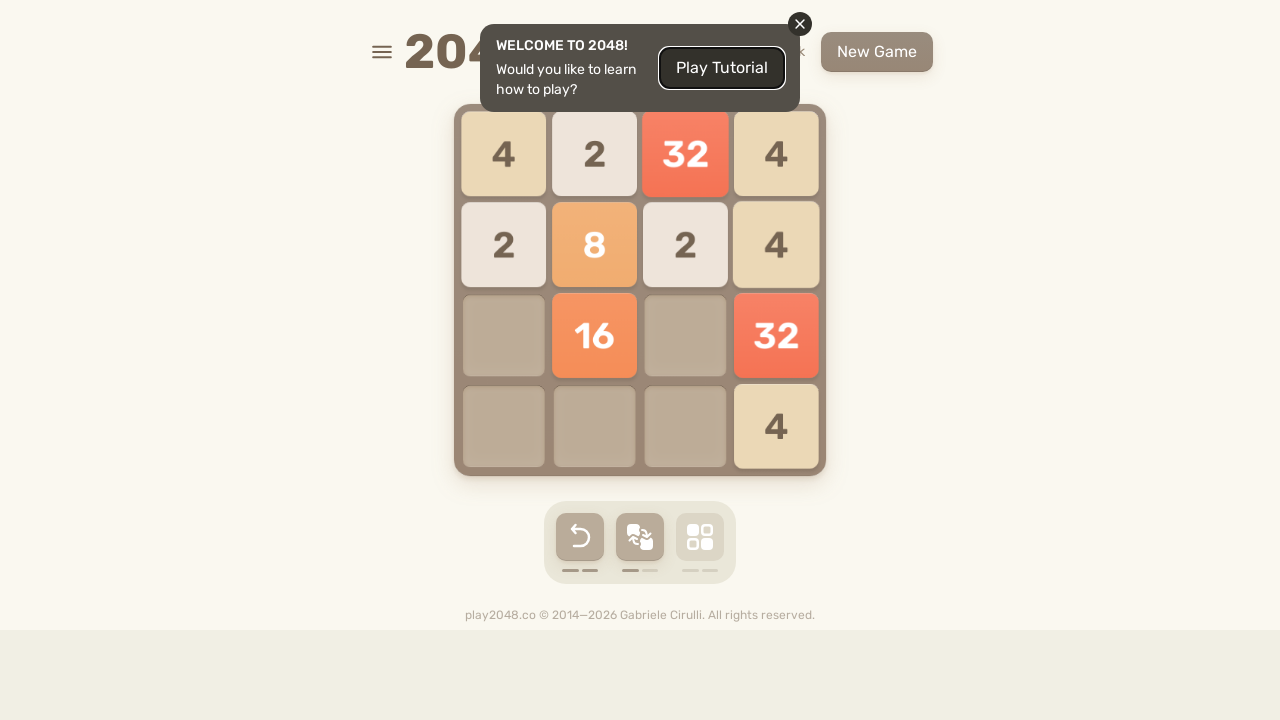

Pressed ArrowLeft key to move tiles left
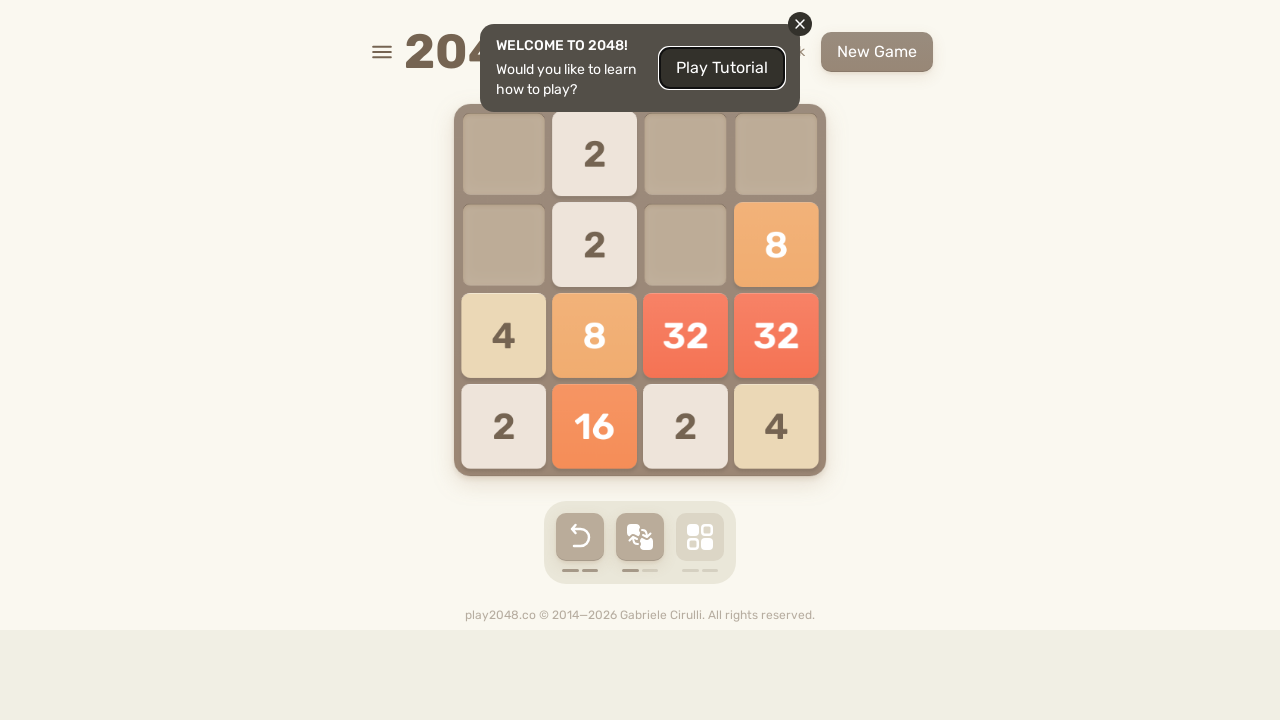

Pressed ArrowRight key to move tiles right
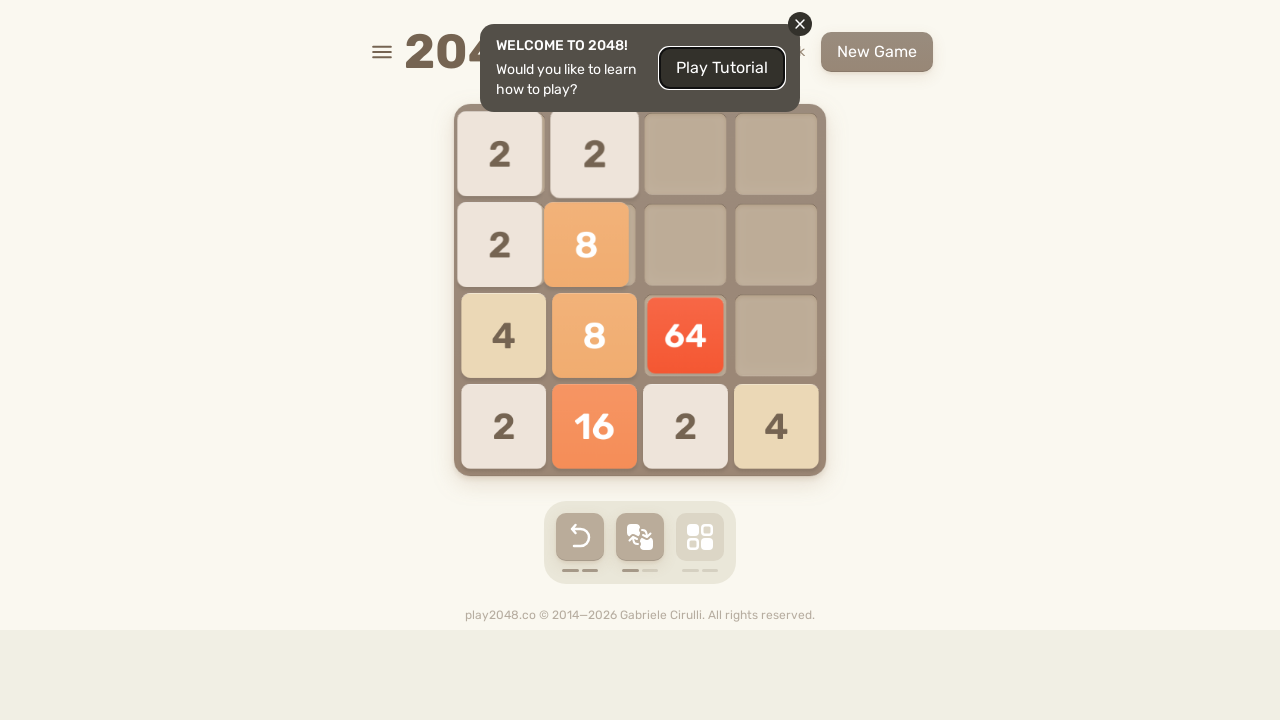

Pressed ArrowUp key to move tiles up
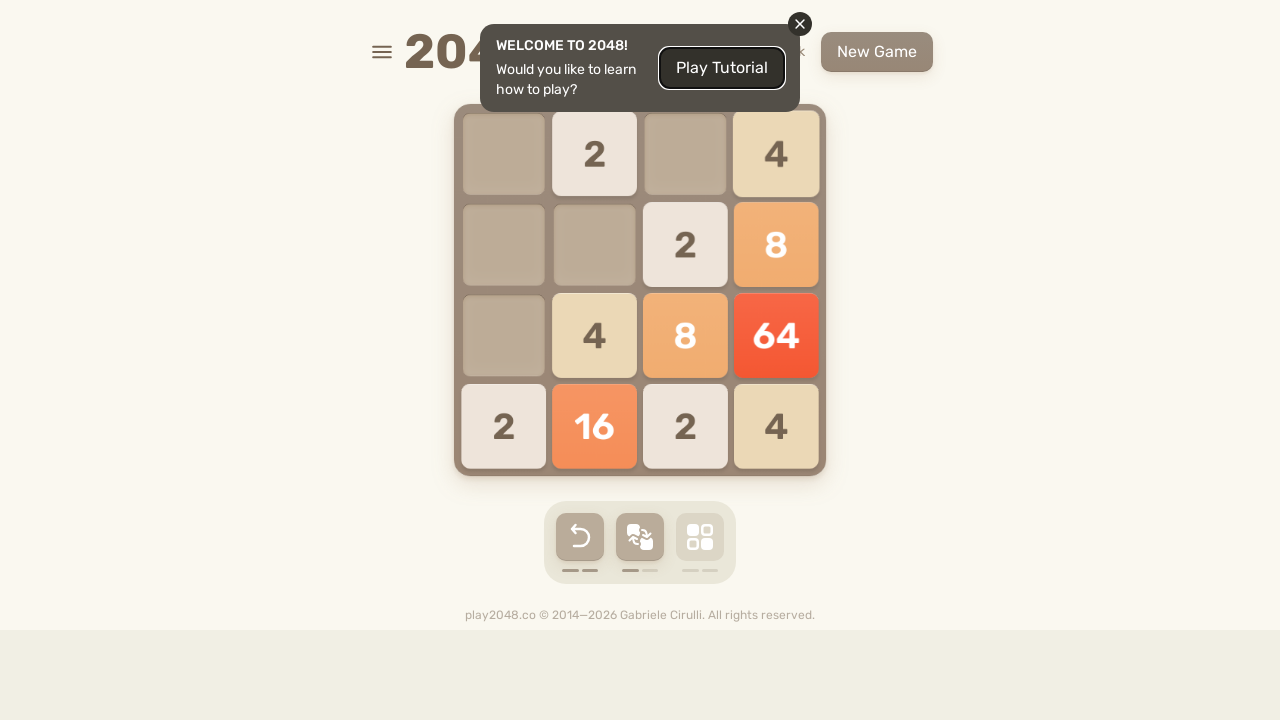

Pressed ArrowDown key to move tiles down
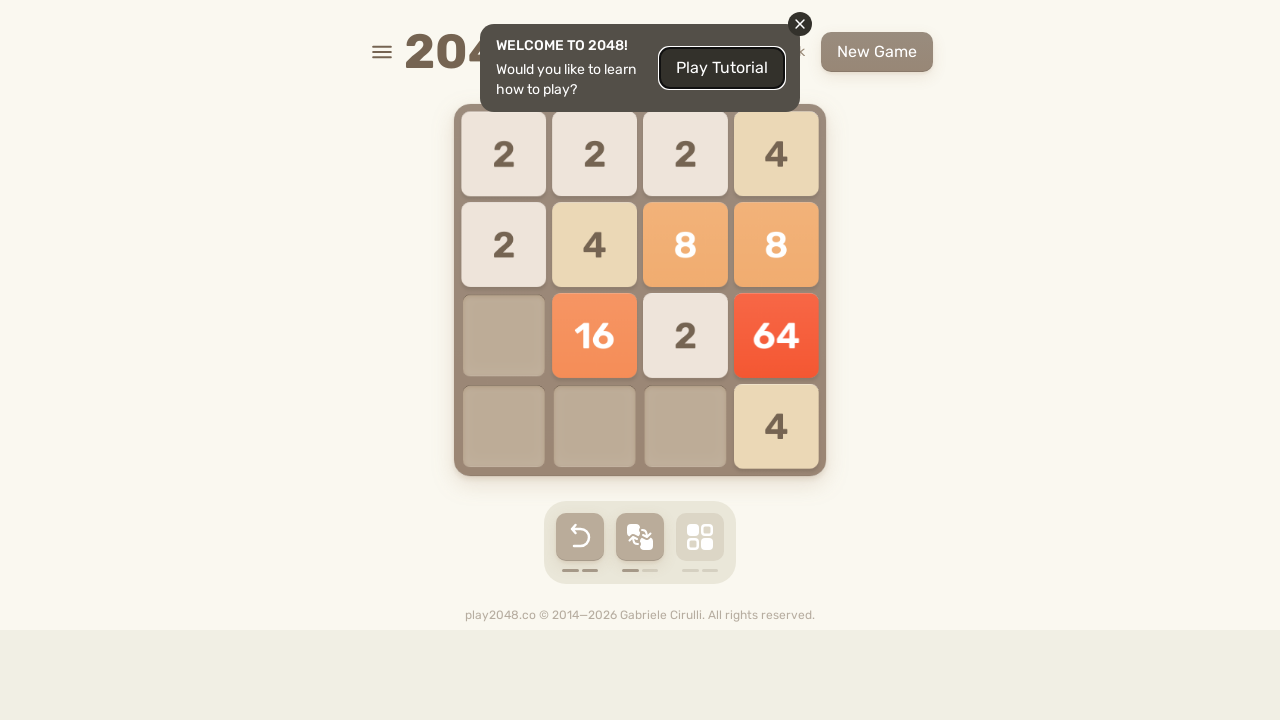

Pressed ArrowLeft key to move tiles left
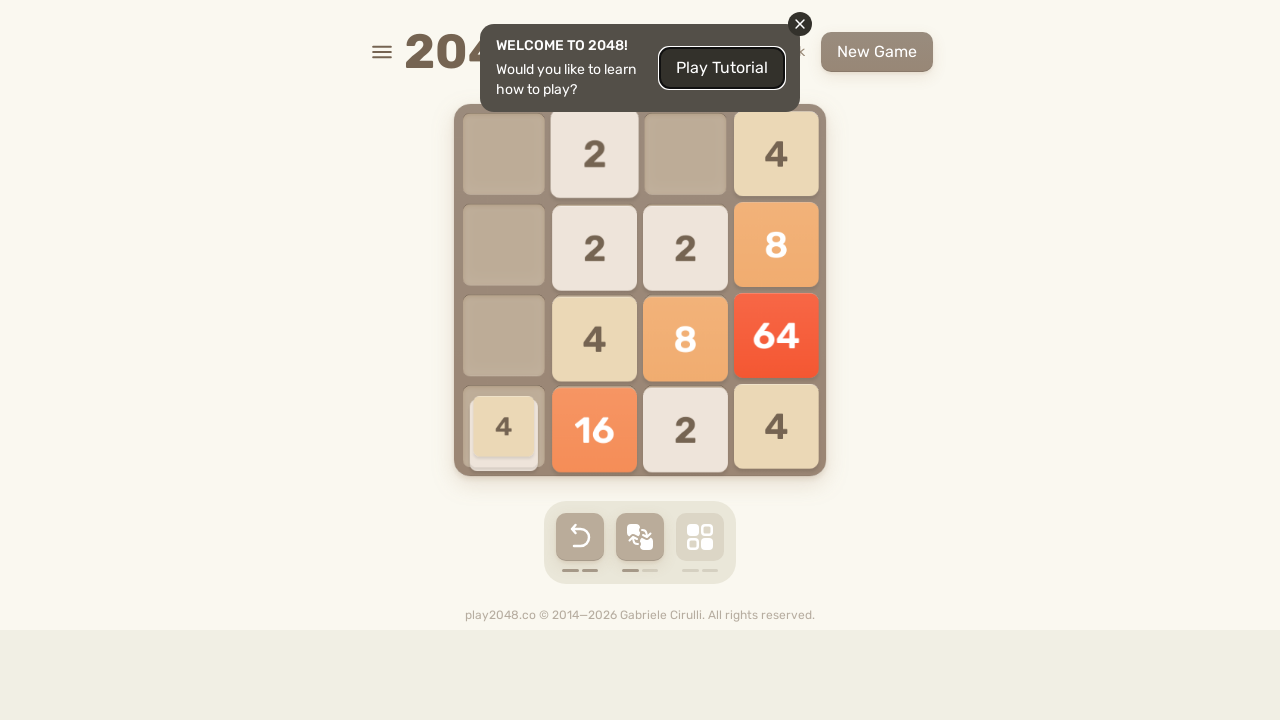

Pressed ArrowRight key to move tiles right
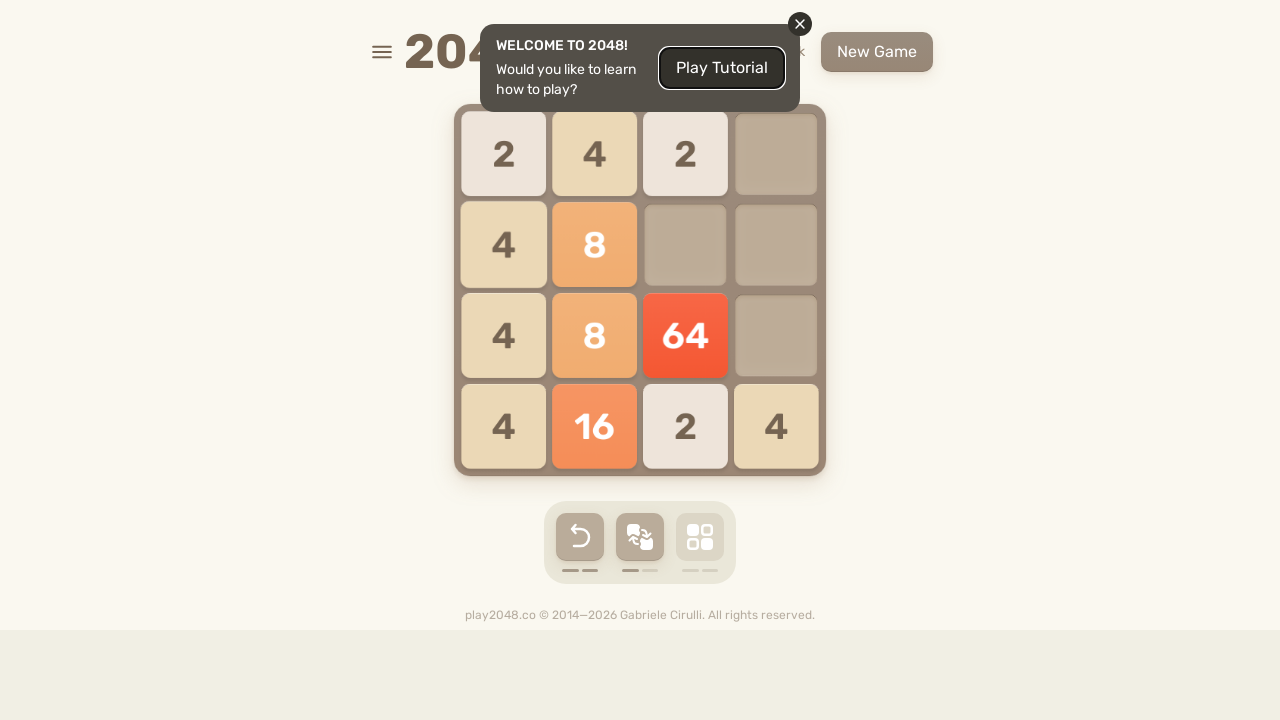

Pressed ArrowUp key to move tiles up
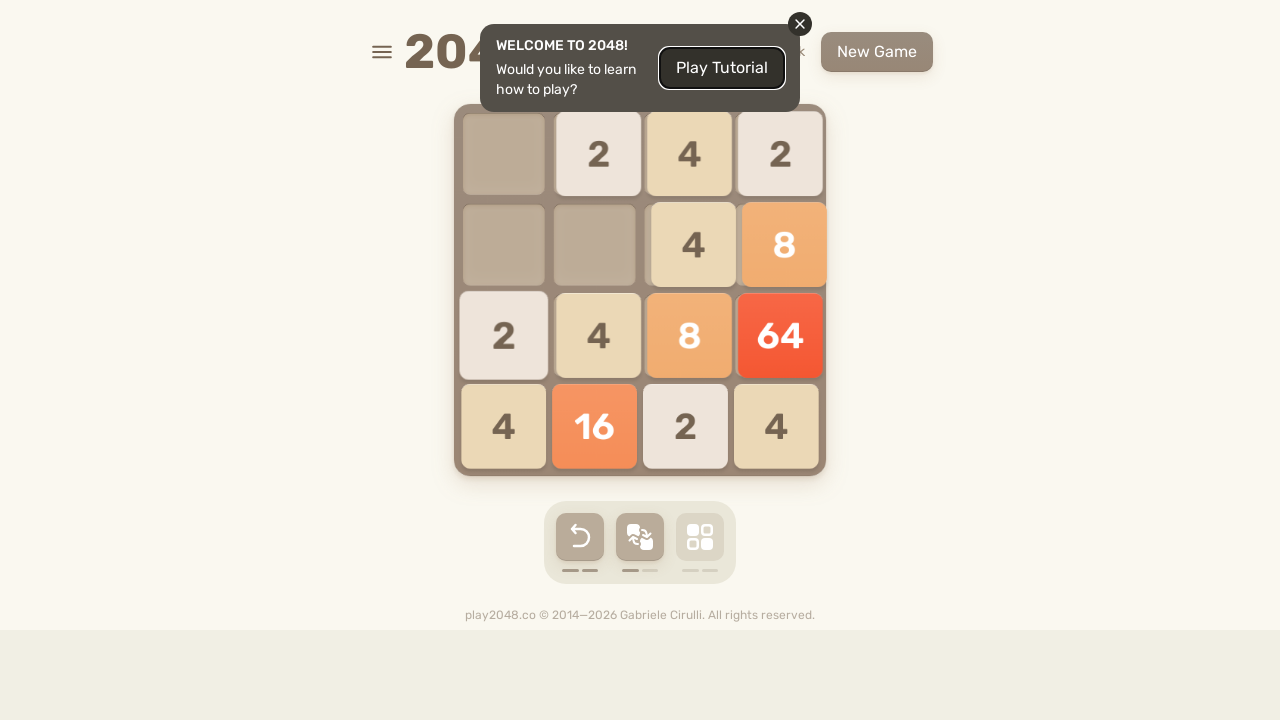

Pressed ArrowDown key to move tiles down
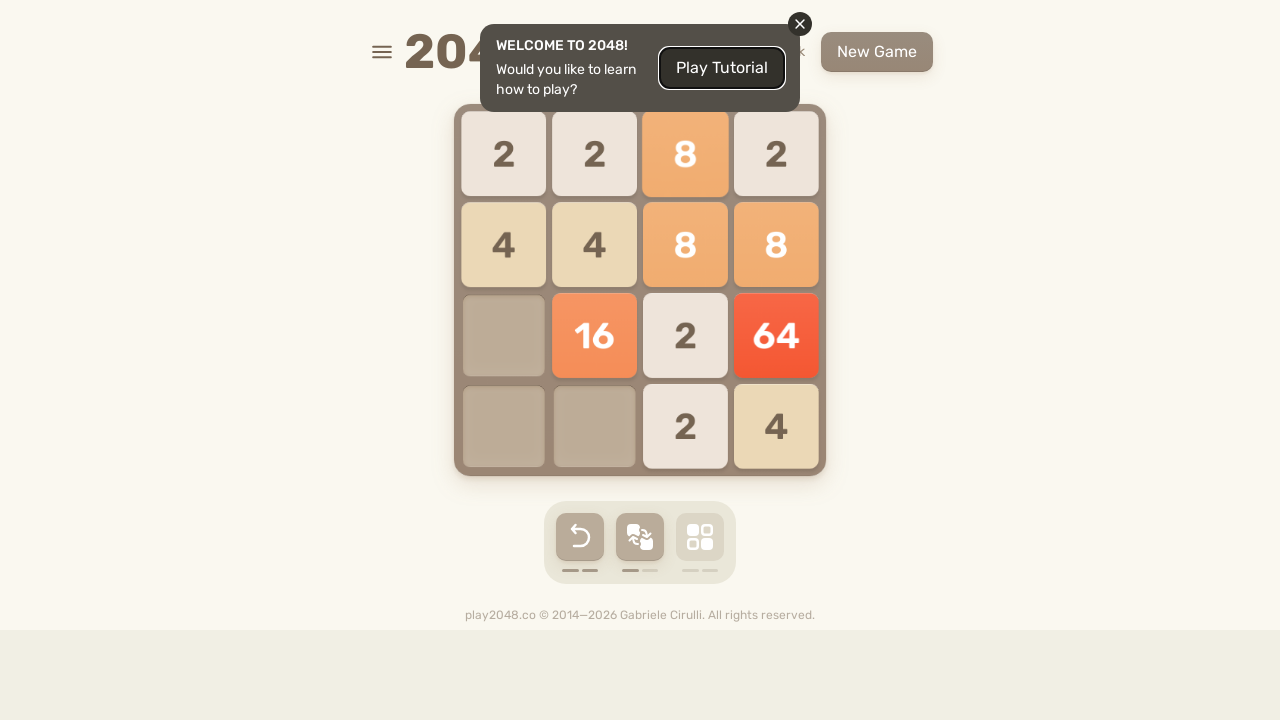

Pressed ArrowLeft key to move tiles left
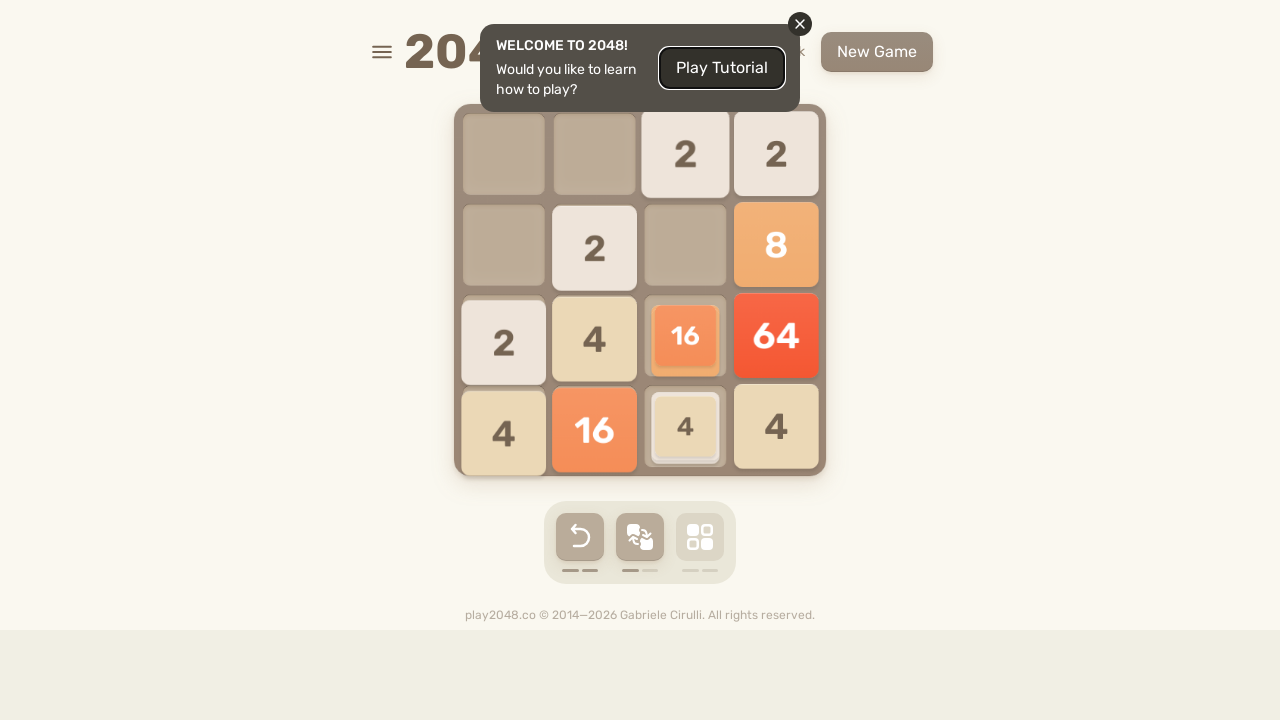

Pressed ArrowRight key to move tiles right
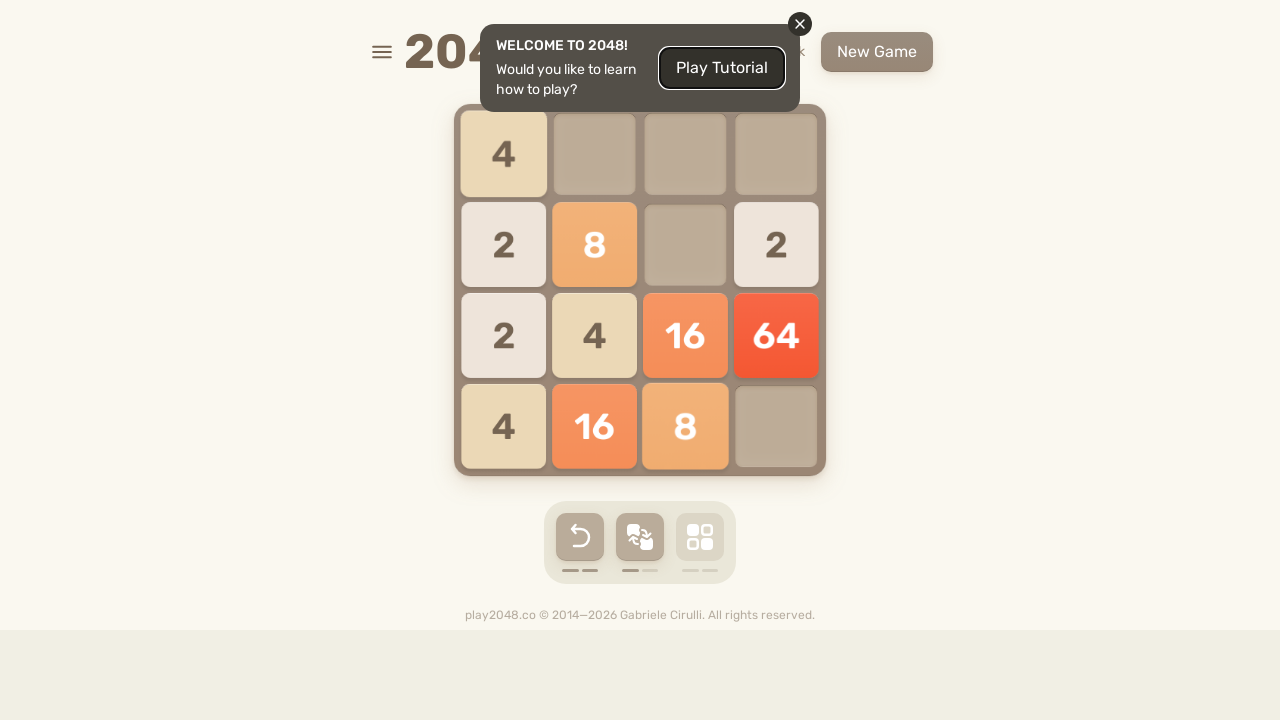

Pressed ArrowUp key to move tiles up
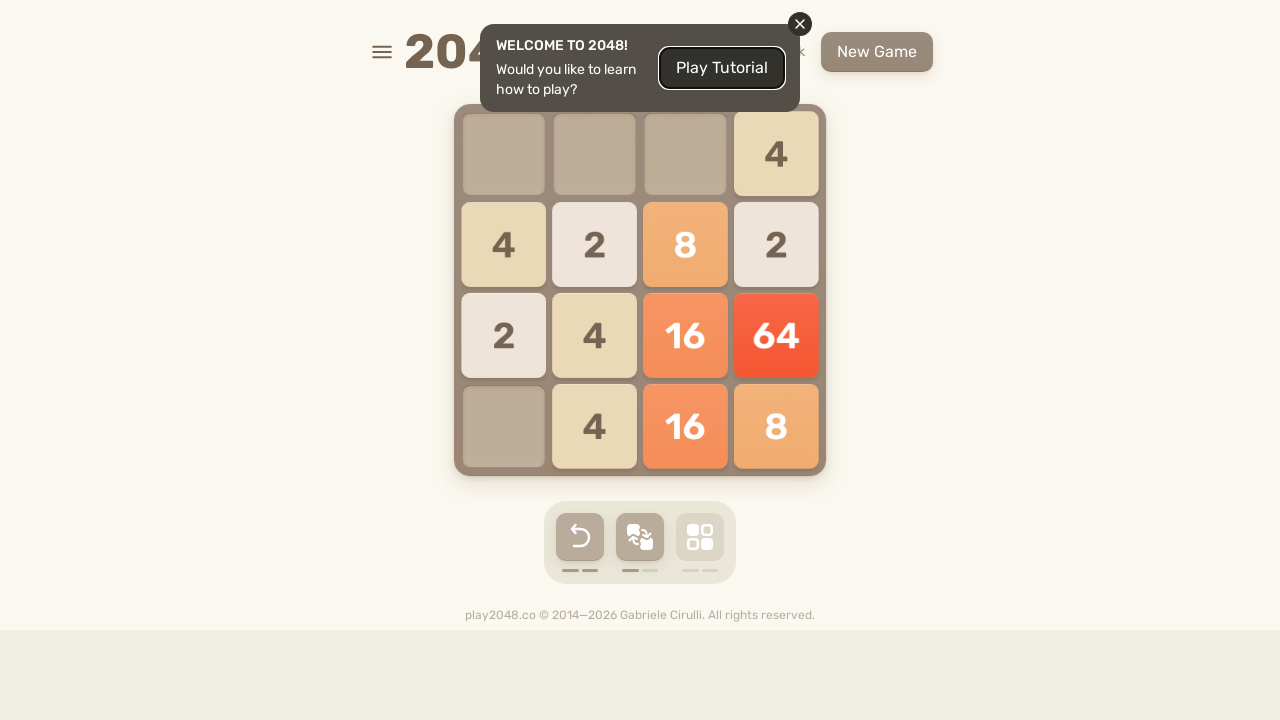

Pressed ArrowDown key to move tiles down
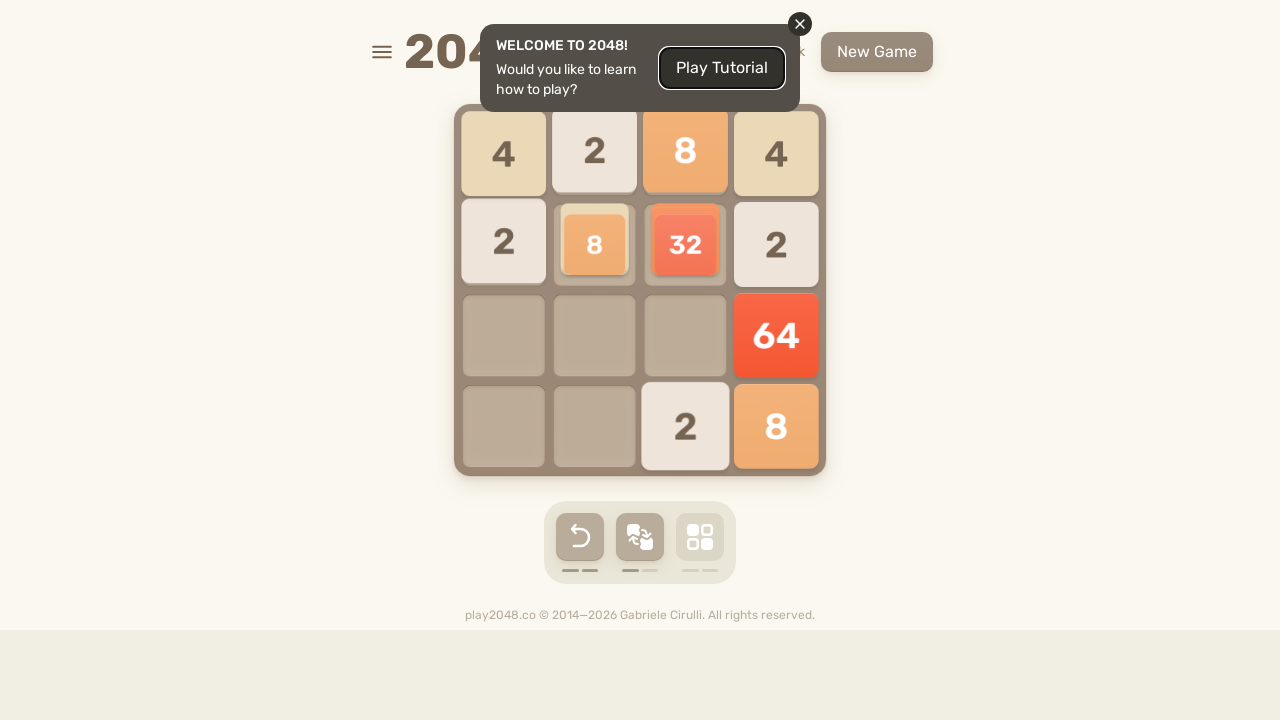

Pressed ArrowLeft key to move tiles left
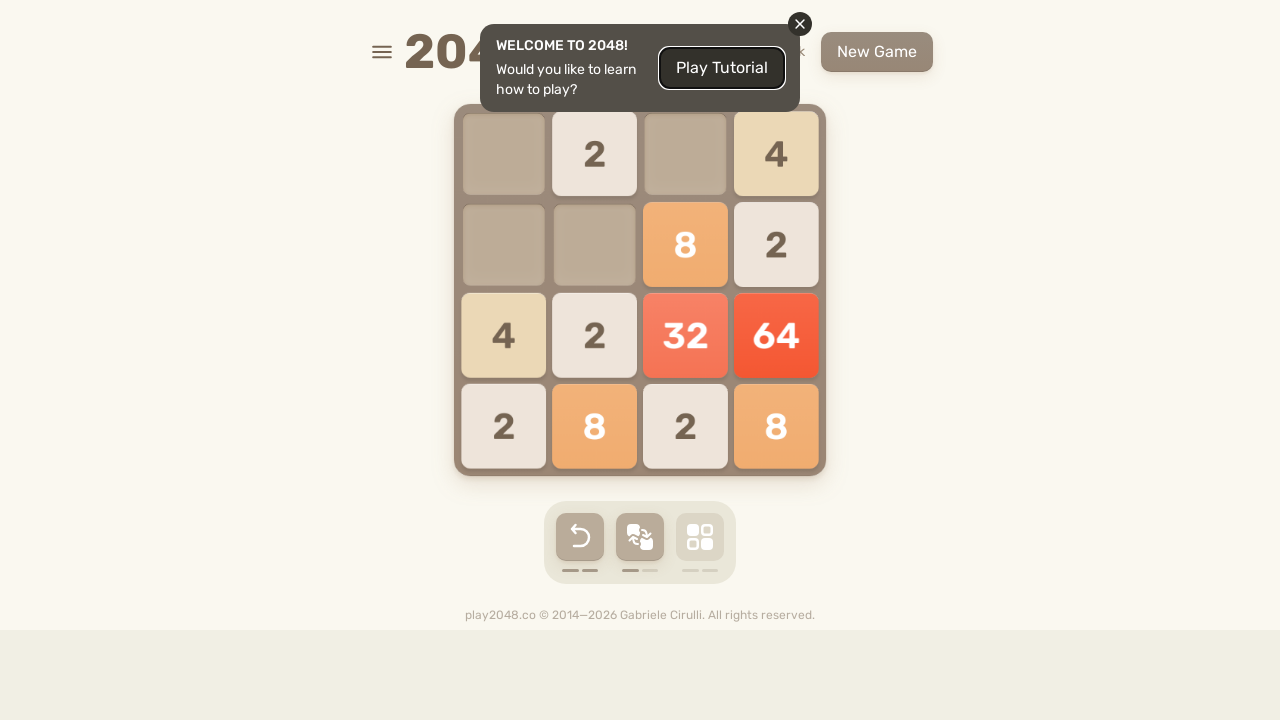

Pressed ArrowRight key to move tiles right
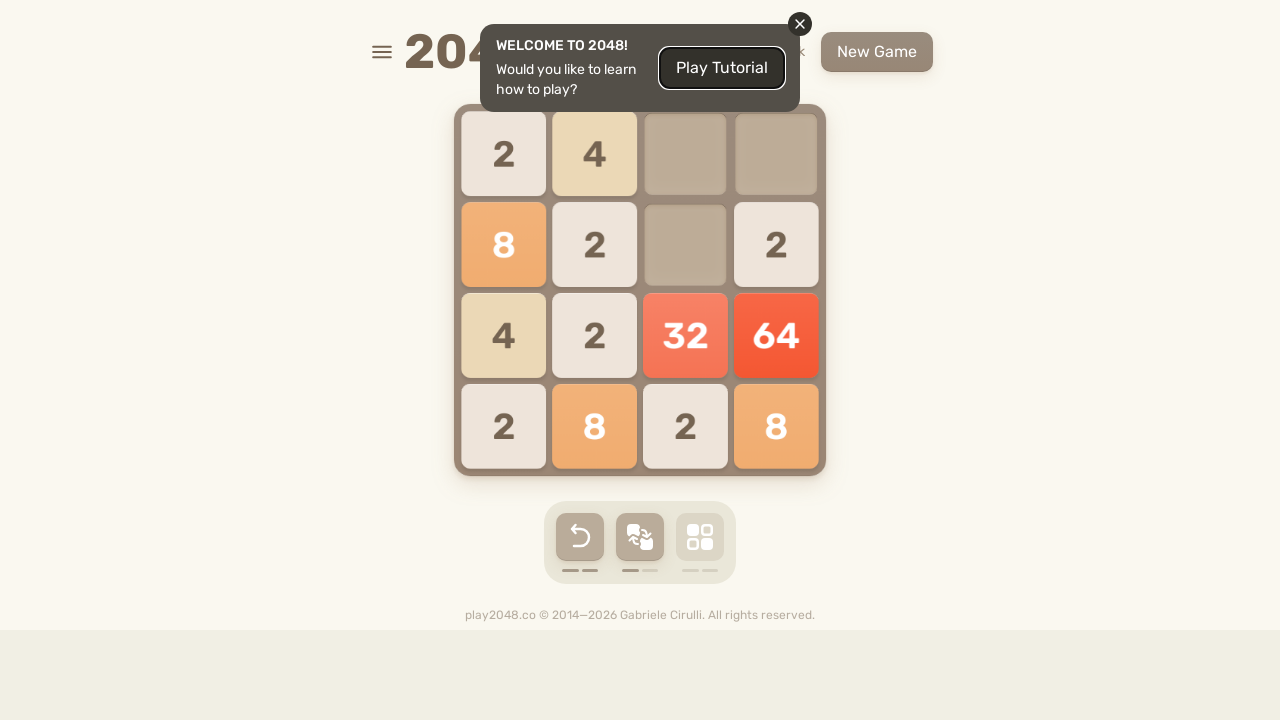

Pressed ArrowUp key to move tiles up
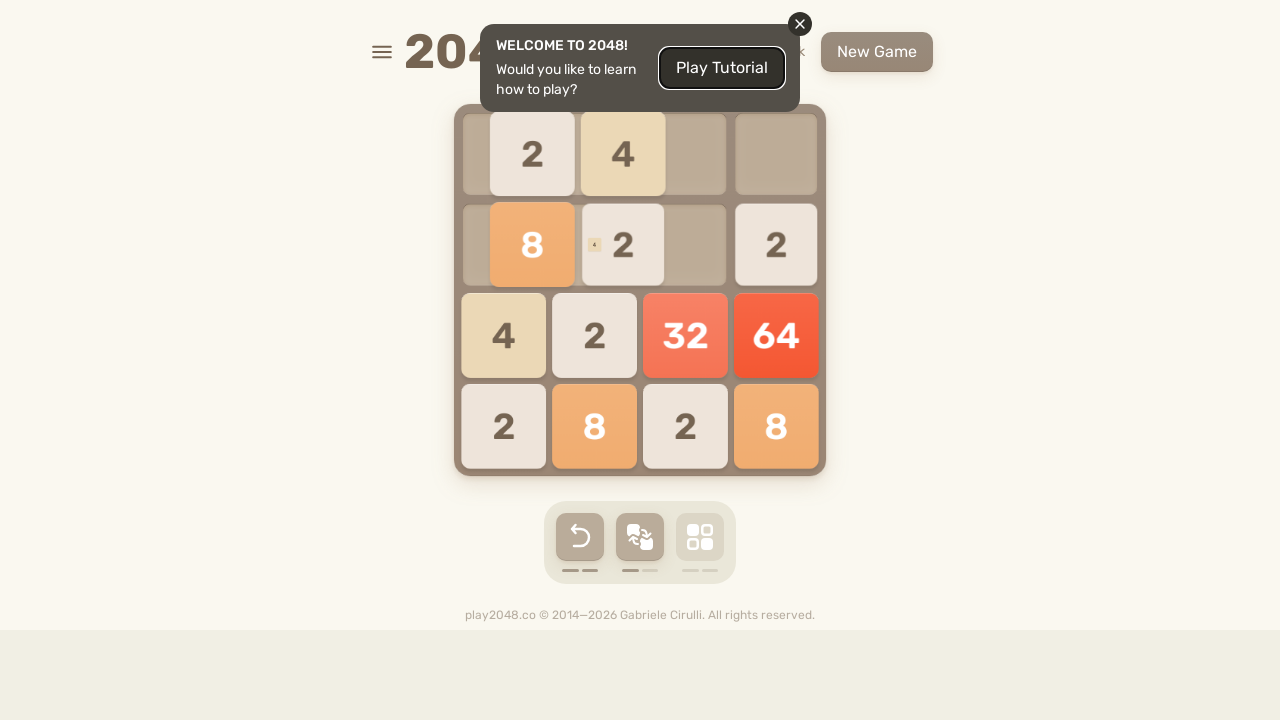

Pressed ArrowDown key to move tiles down
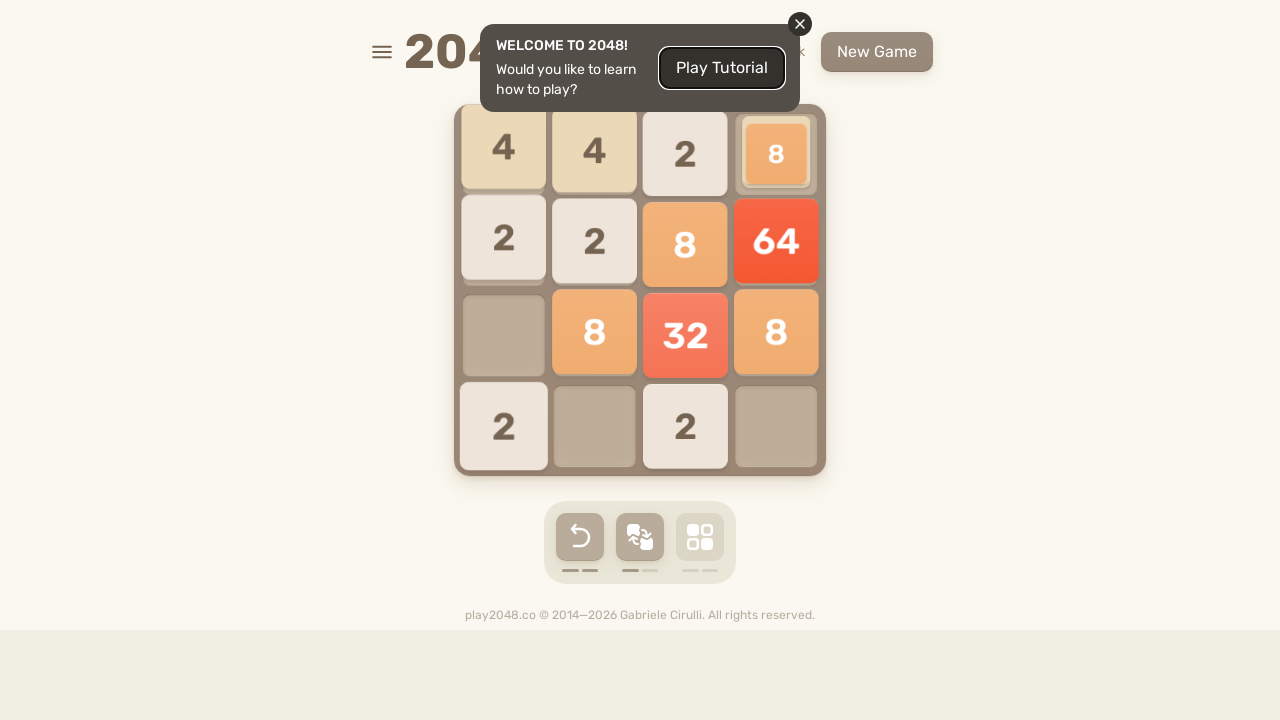

Pressed ArrowLeft key to move tiles left
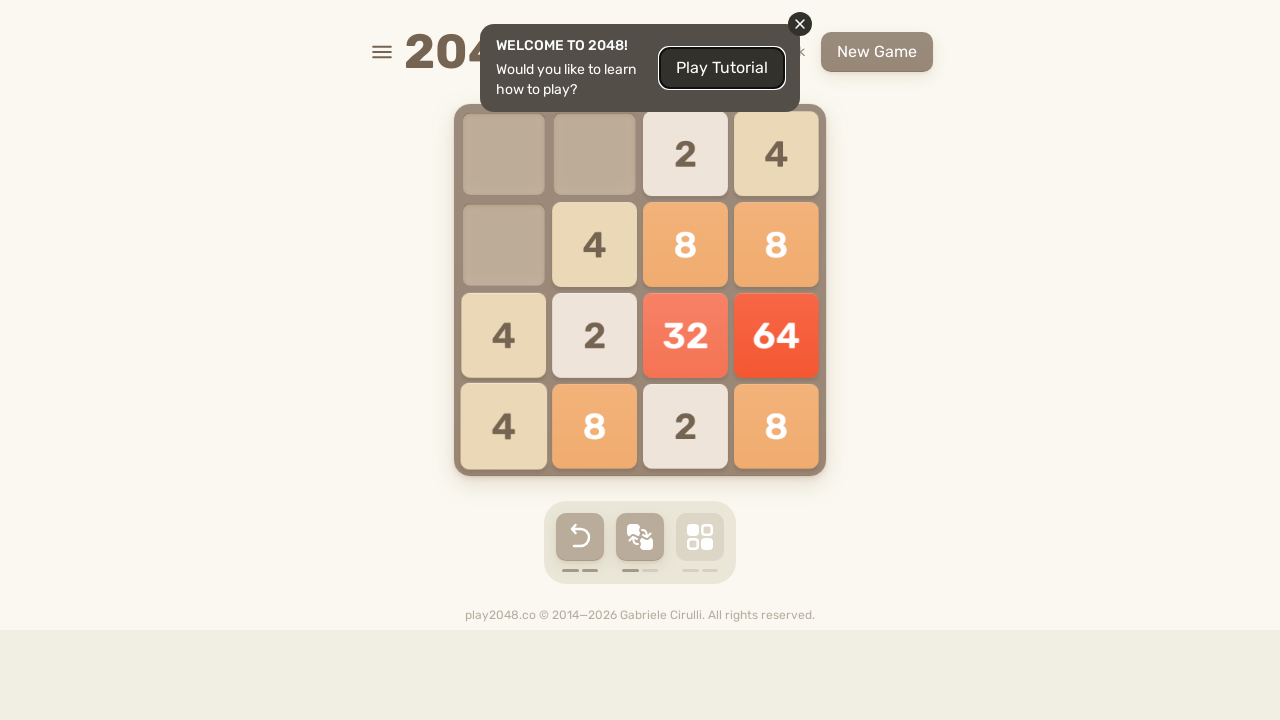

Pressed ArrowRight key to move tiles right
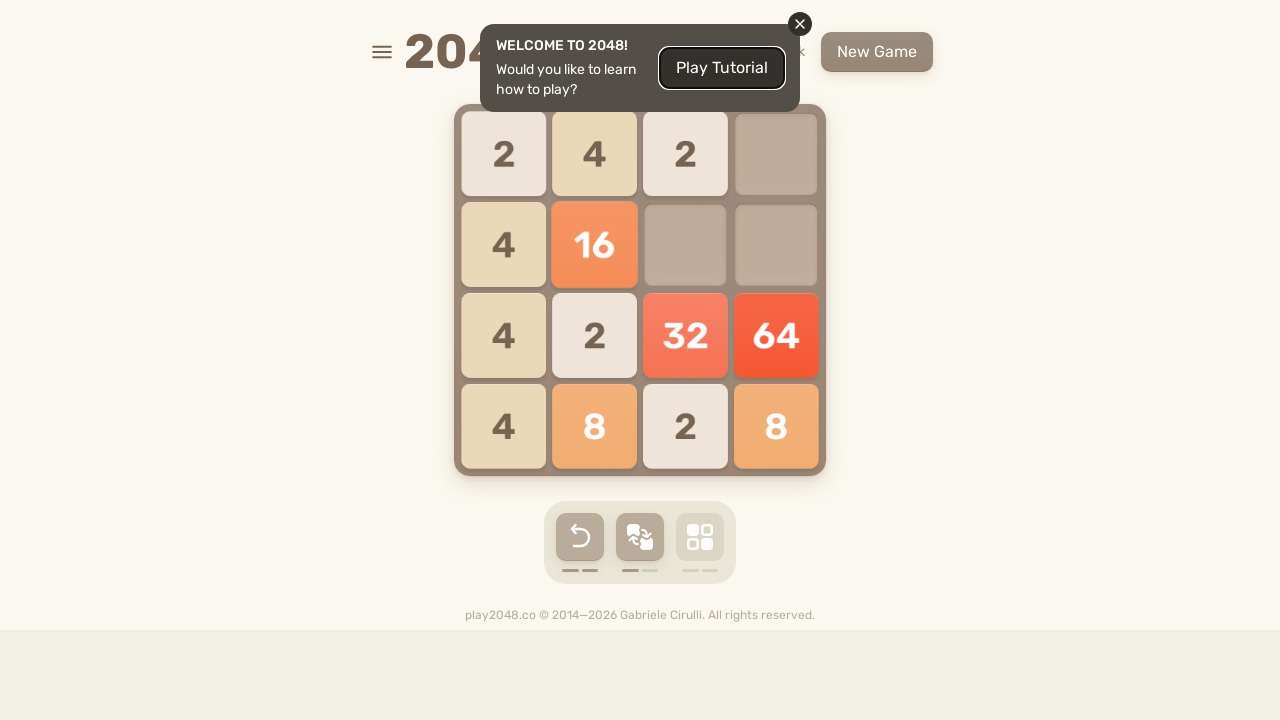

Pressed ArrowUp key to move tiles up
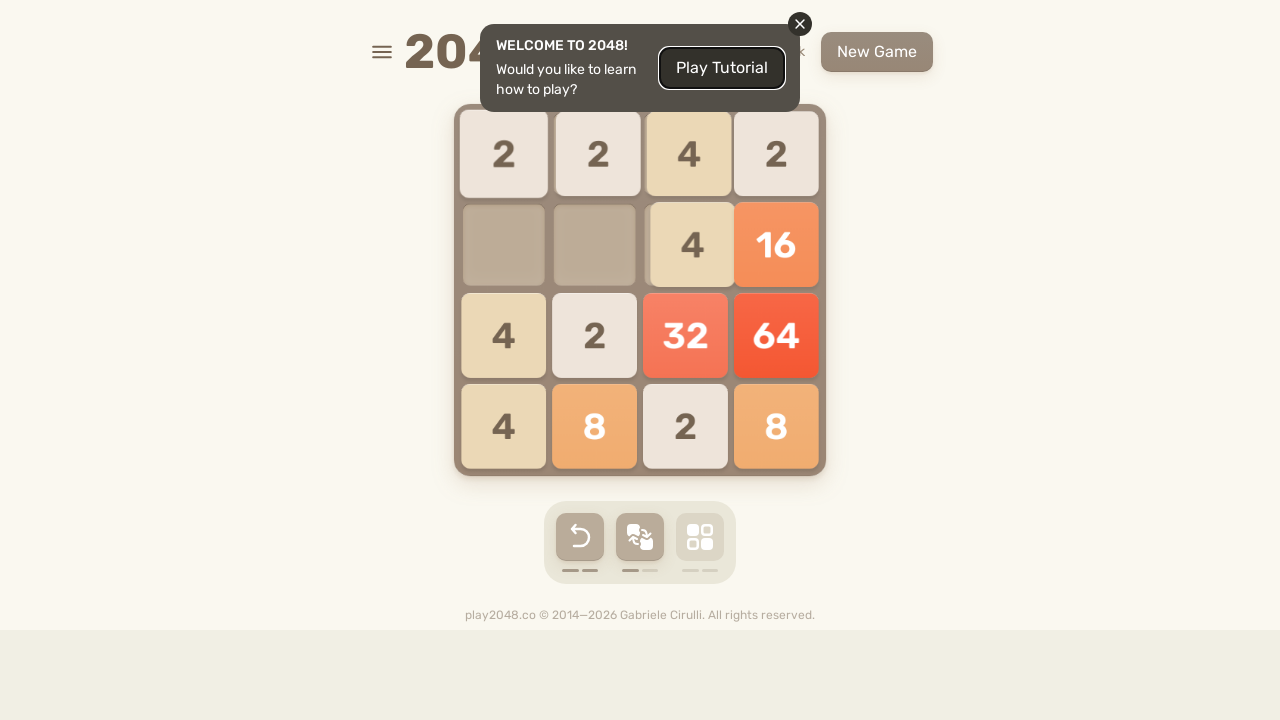

Pressed ArrowDown key to move tiles down
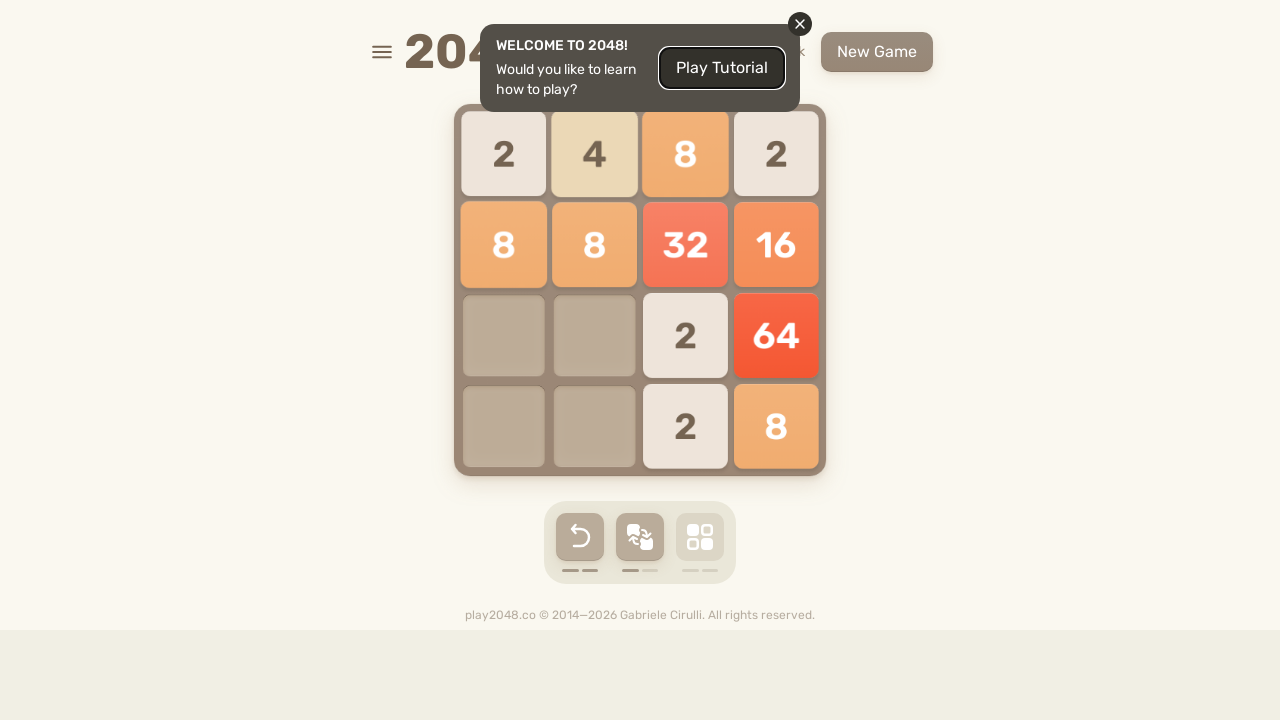

Pressed ArrowLeft key to move tiles left
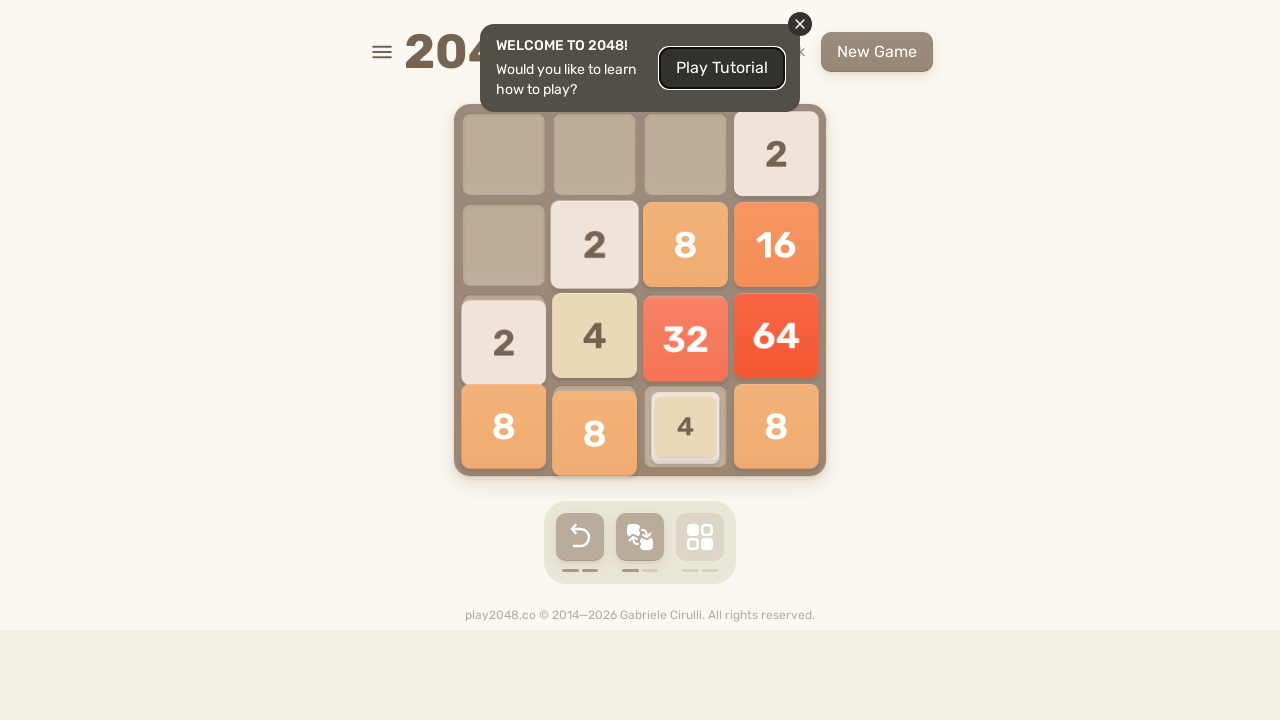

Pressed ArrowRight key to move tiles right
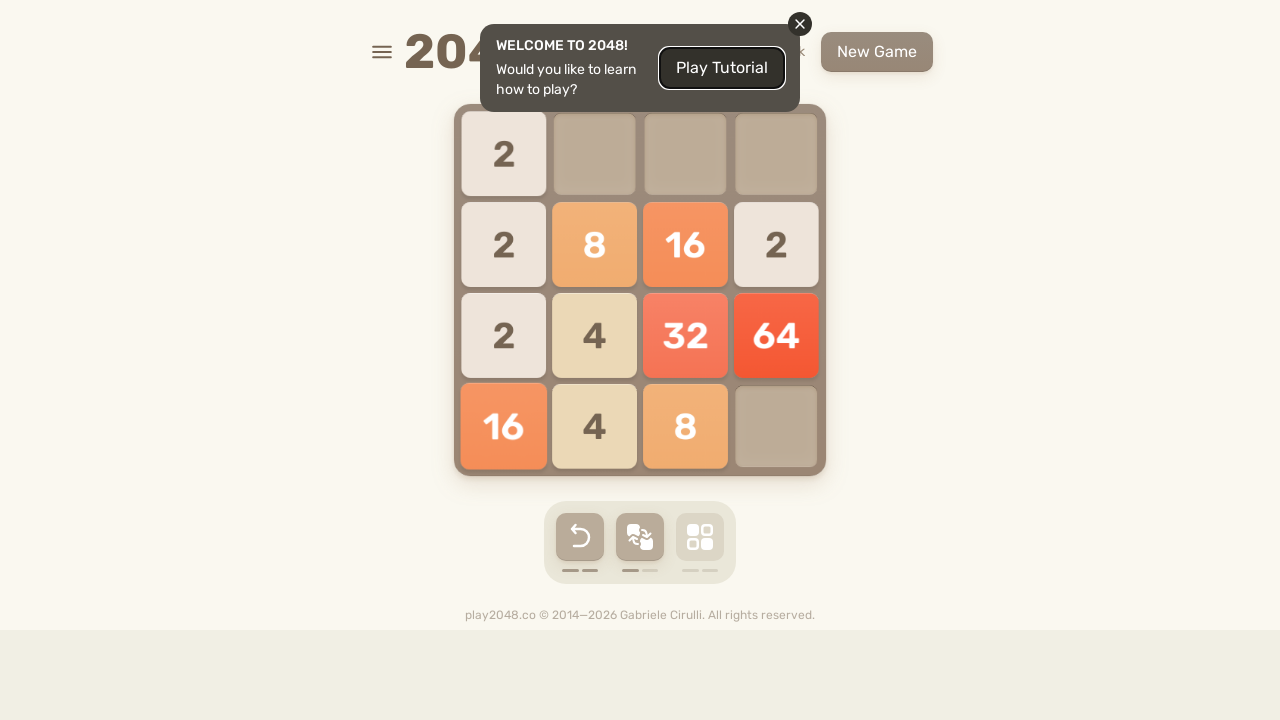

Pressed ArrowUp key to move tiles up
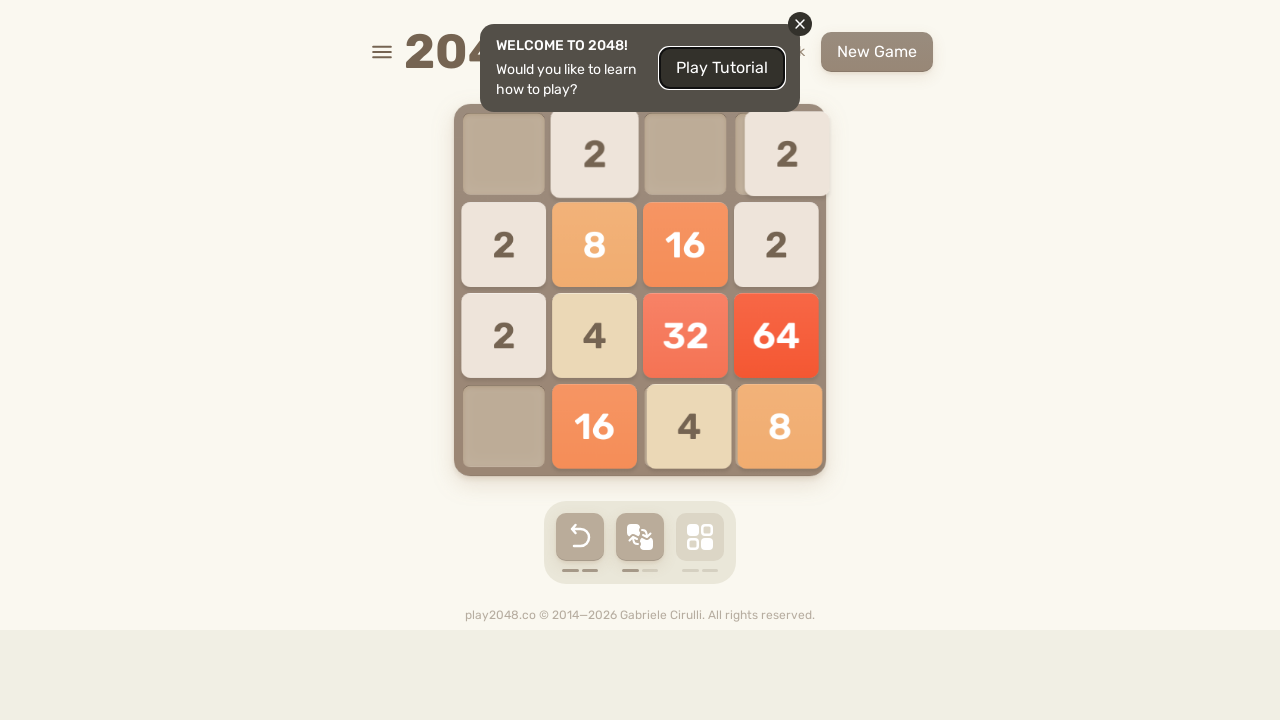

Pressed ArrowDown key to move tiles down
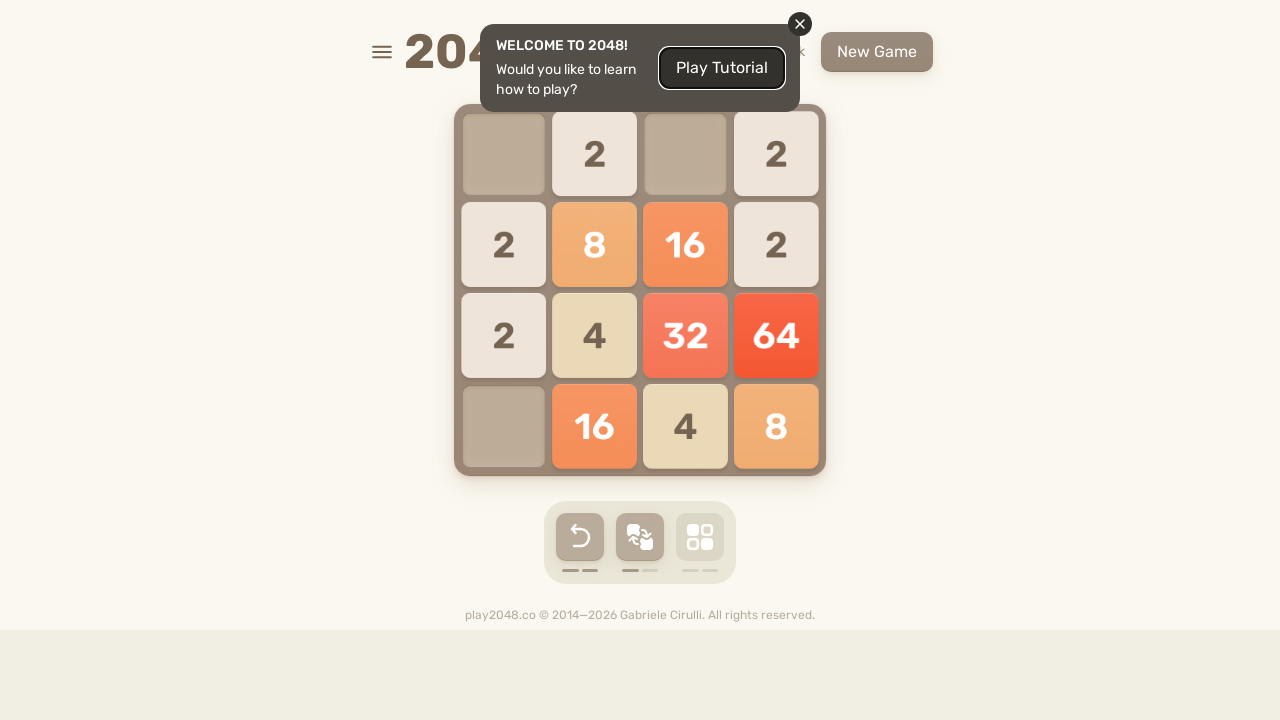

Pressed ArrowLeft key to move tiles left
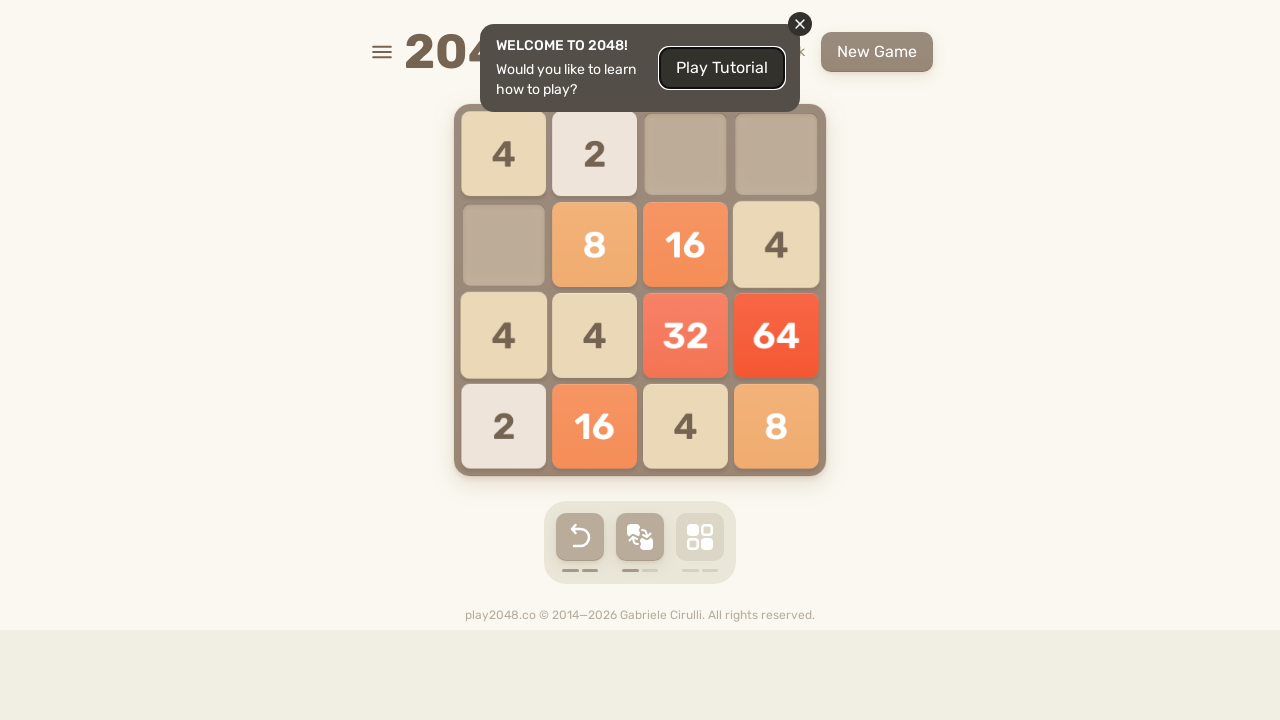

Pressed ArrowRight key to move tiles right
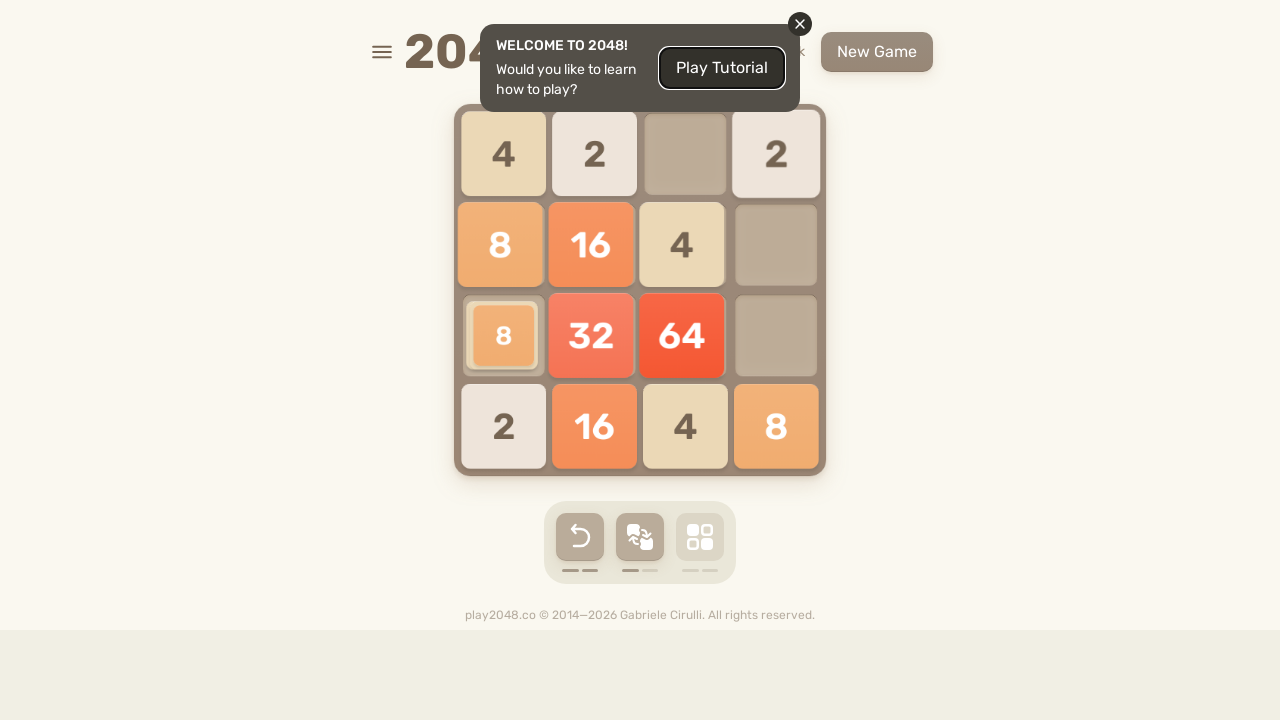

Pressed ArrowUp key to move tiles up
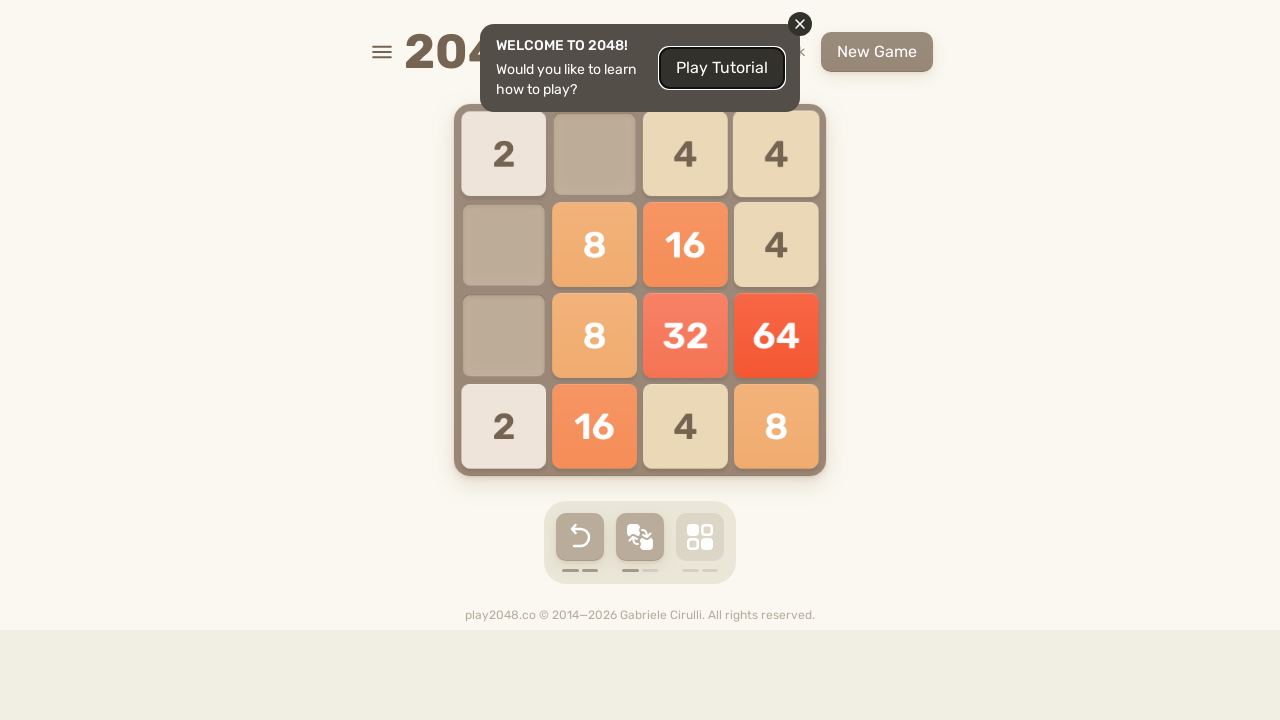

Pressed ArrowDown key to move tiles down
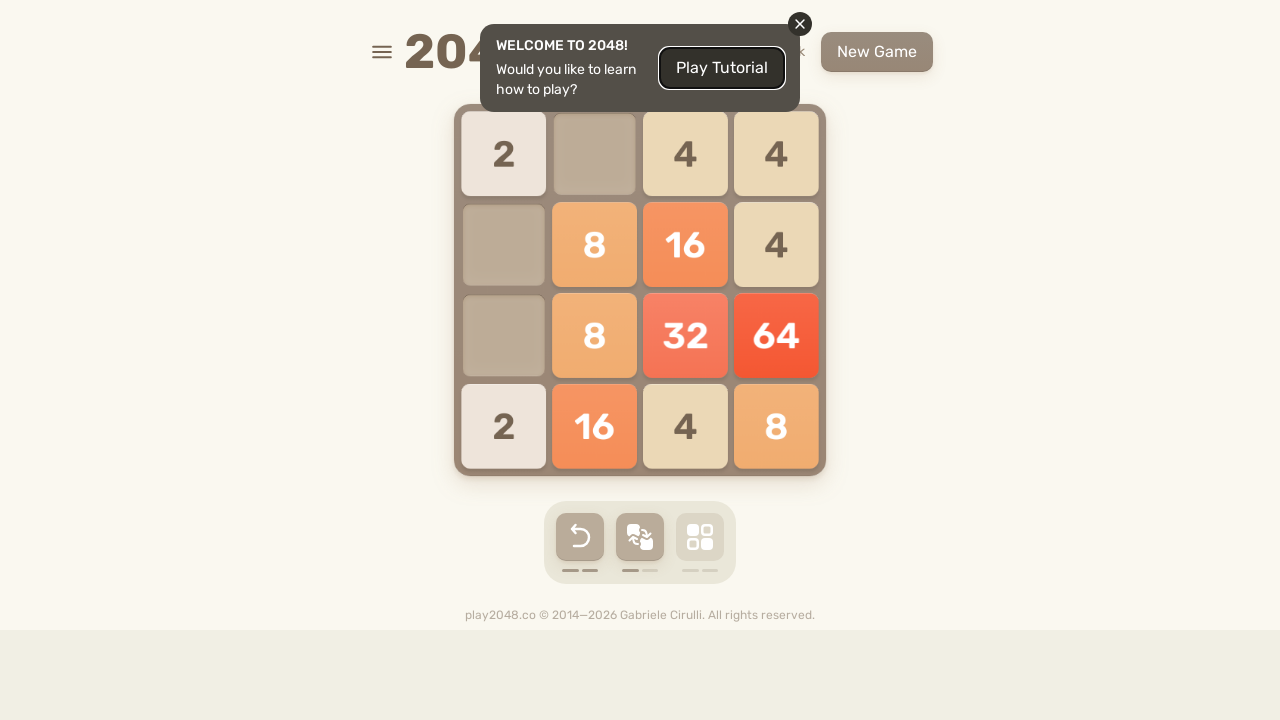

Pressed ArrowLeft key to move tiles left
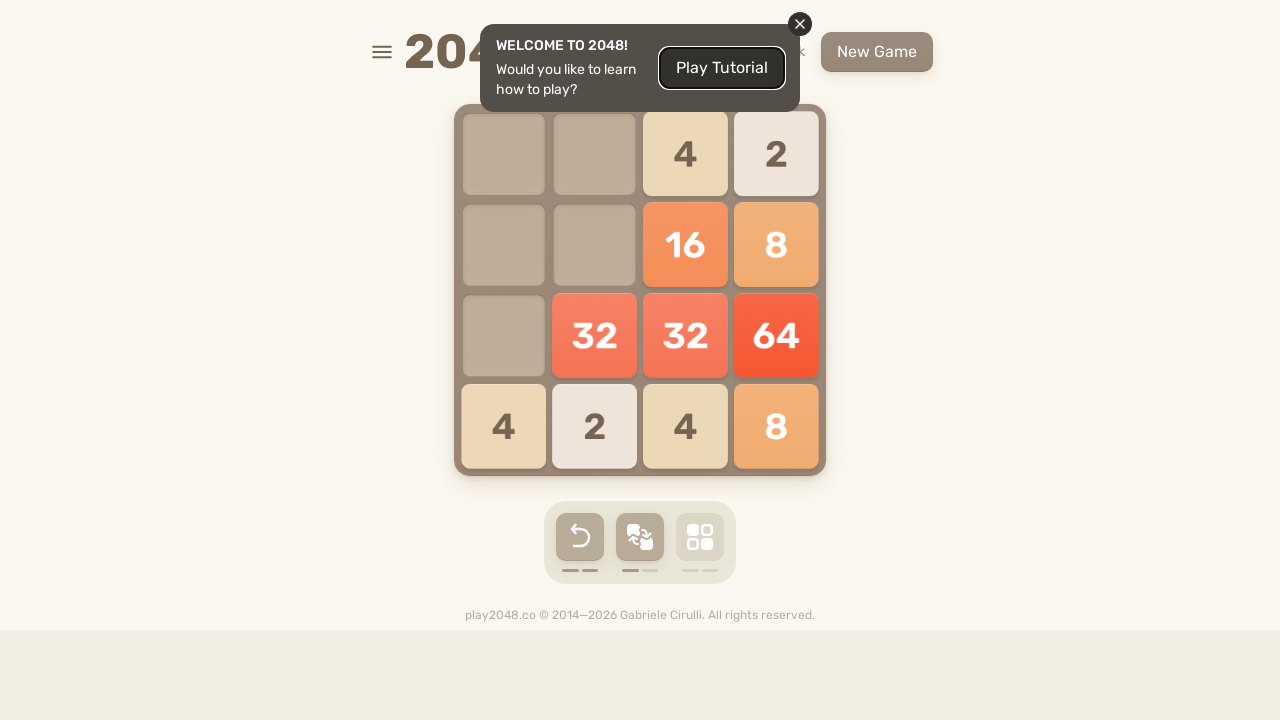

Pressed ArrowRight key to move tiles right
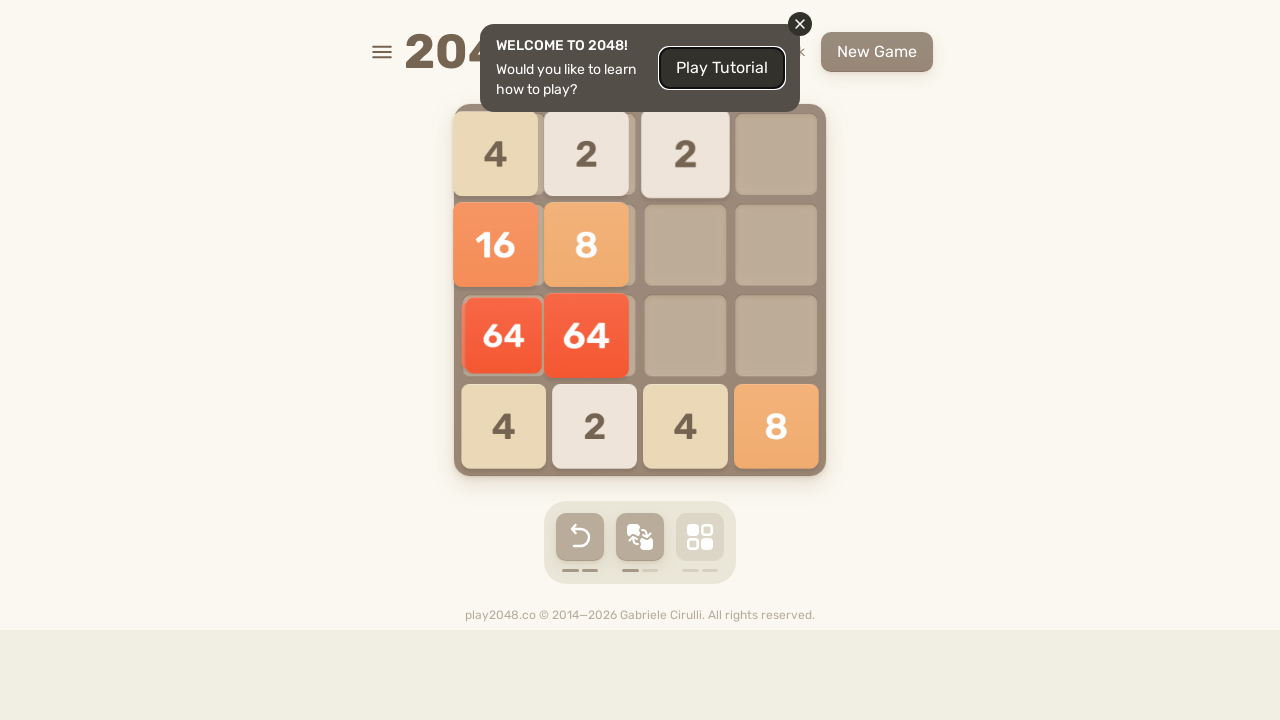

Pressed ArrowUp key to move tiles up
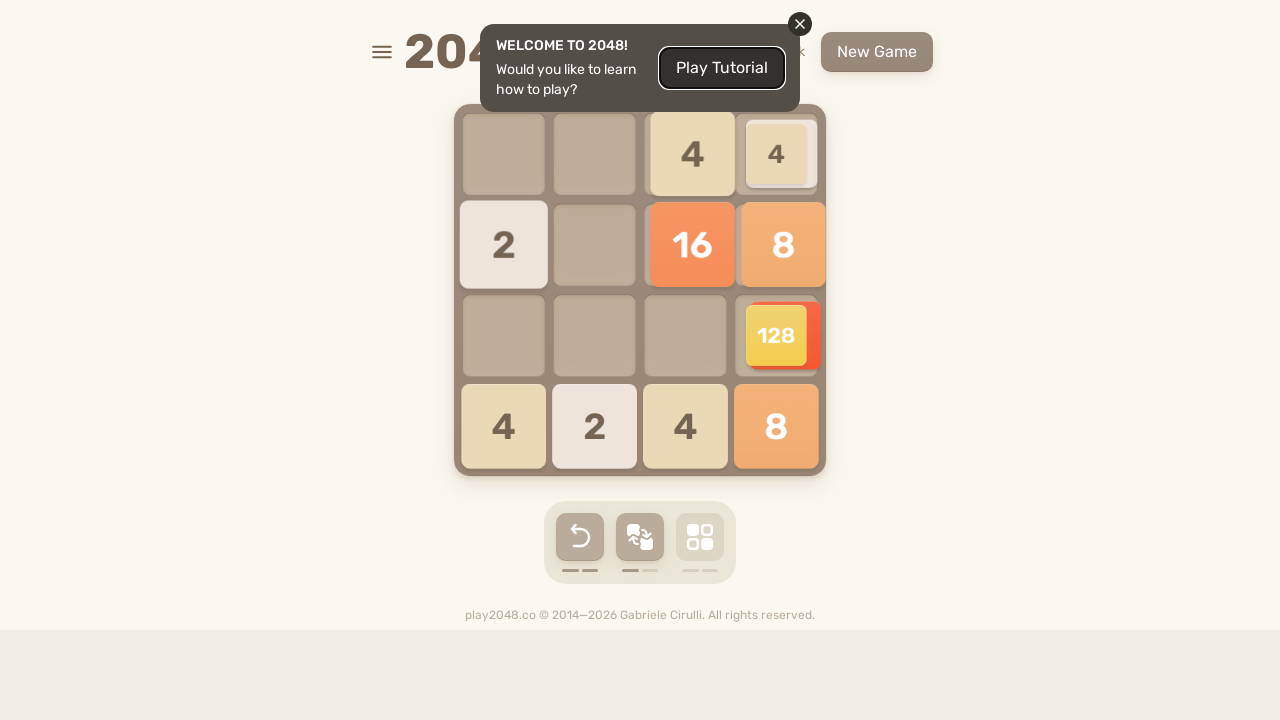

Pressed ArrowDown key to move tiles down
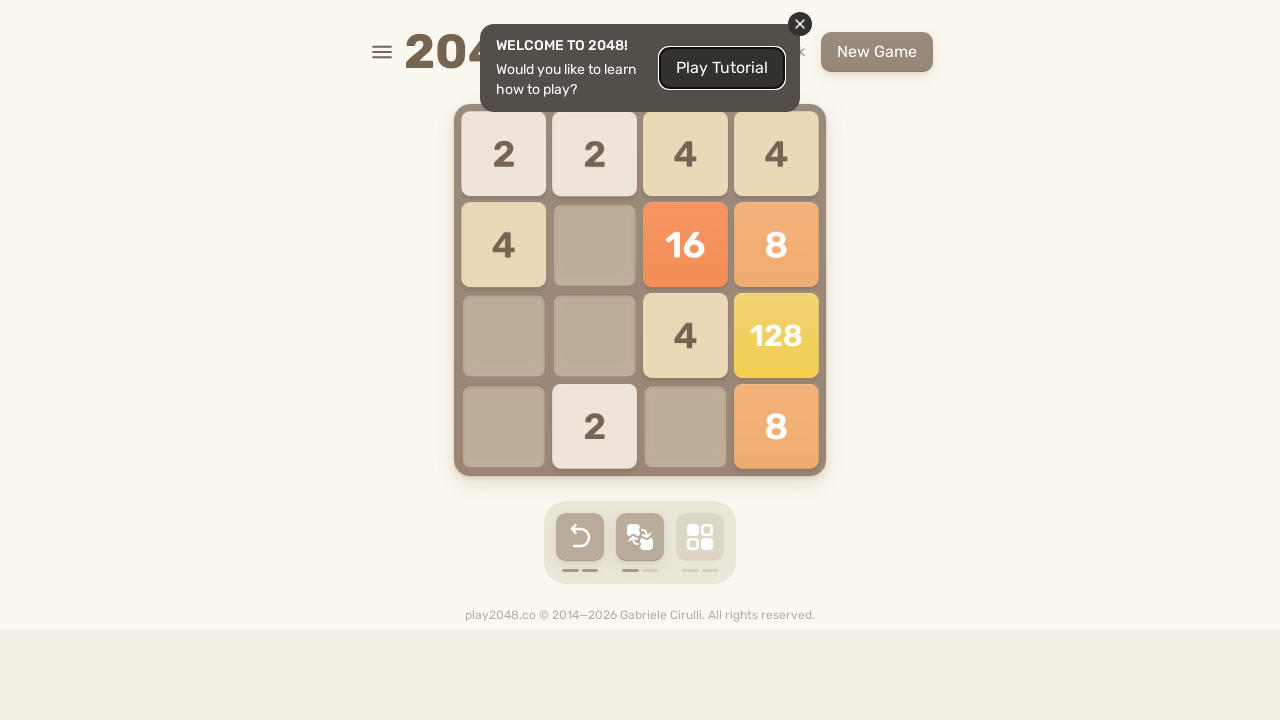

Pressed ArrowLeft key to move tiles left
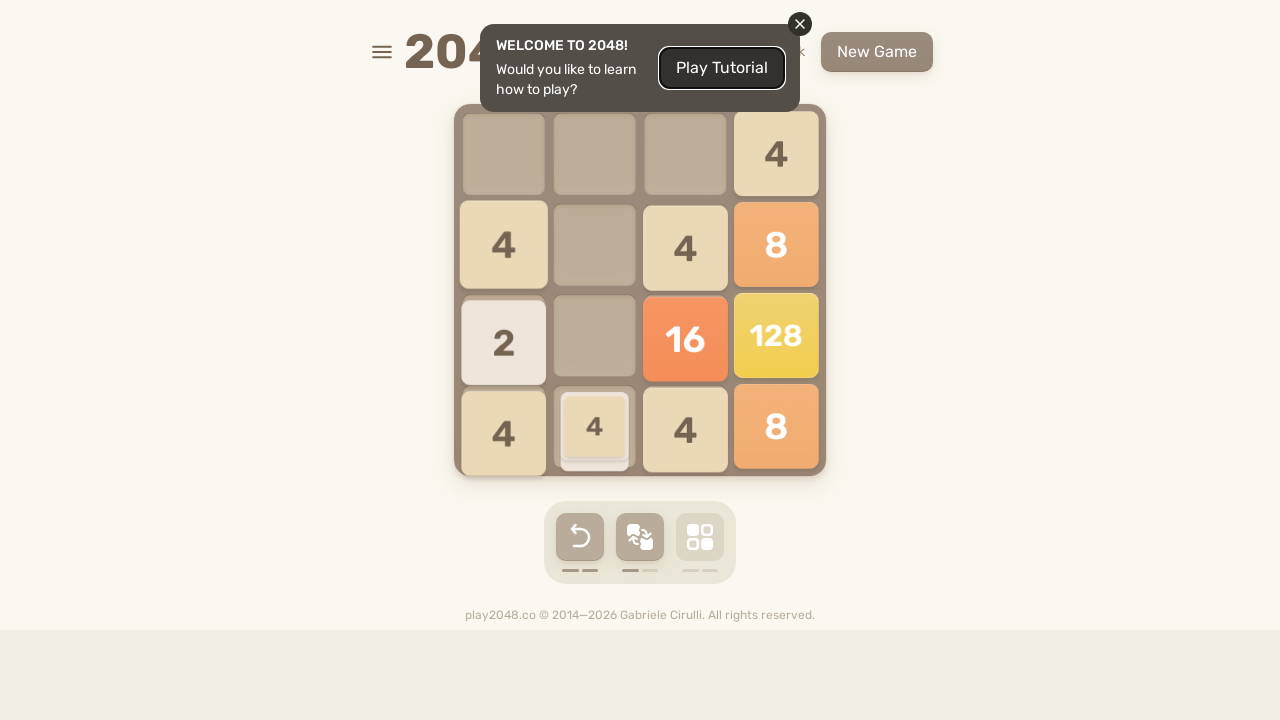

Pressed ArrowRight key to move tiles right
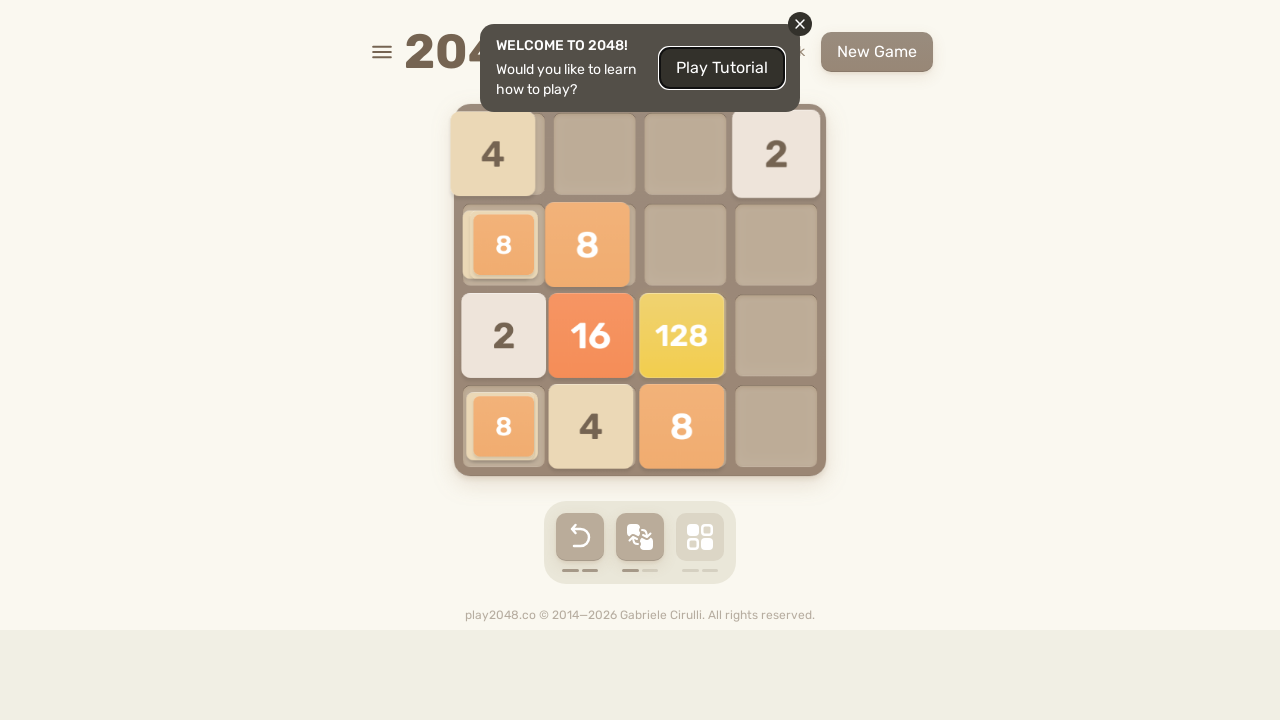

Pressed ArrowUp key to move tiles up
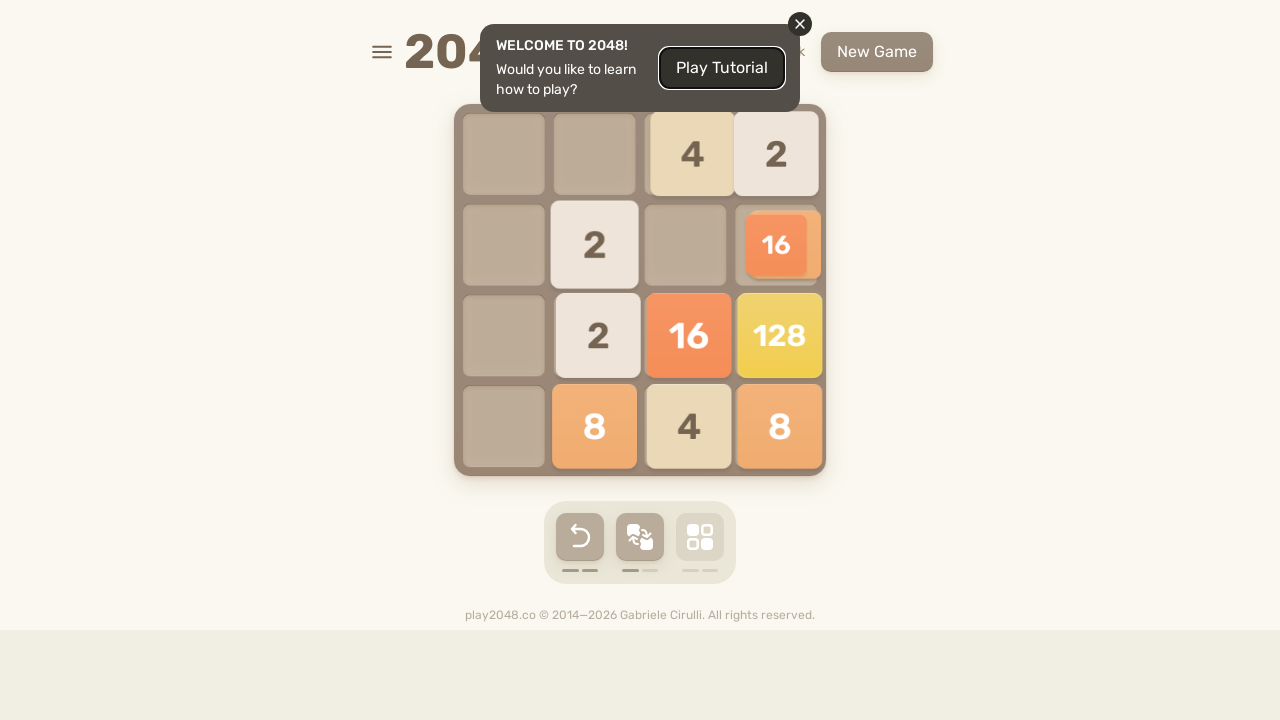

Pressed ArrowDown key to move tiles down
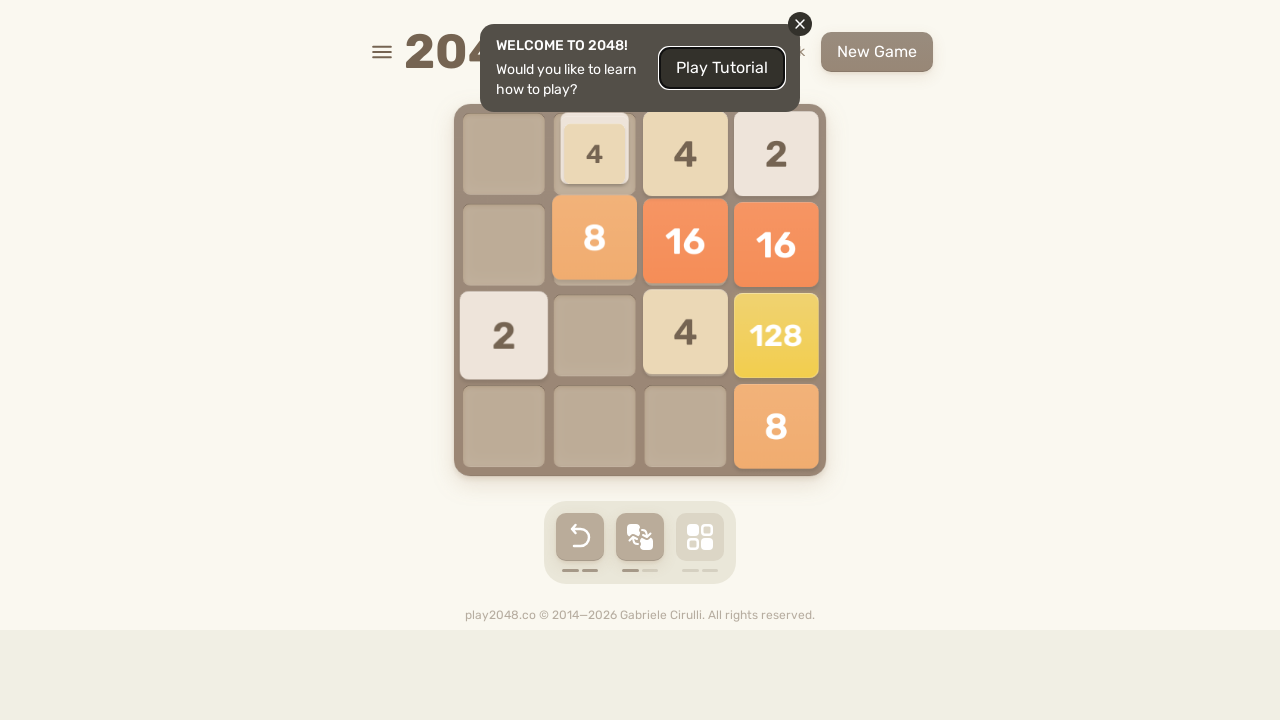

Pressed ArrowLeft key to move tiles left
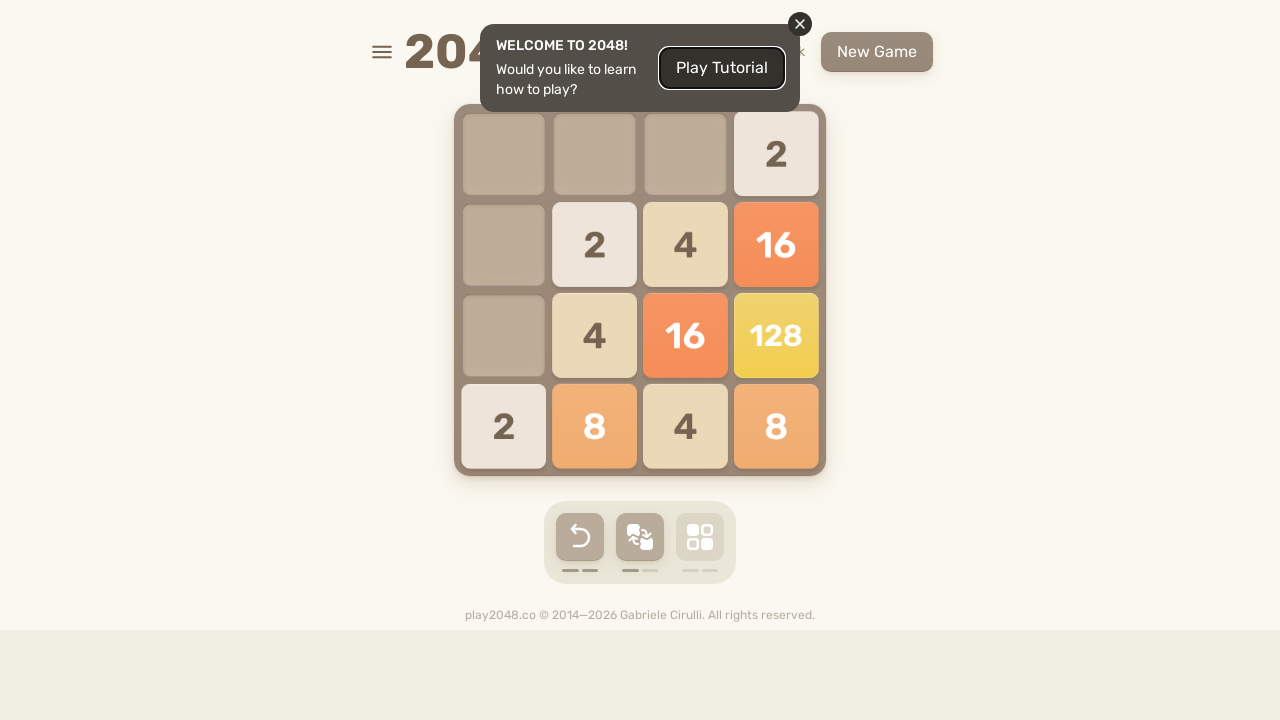

Pressed ArrowRight key to move tiles right
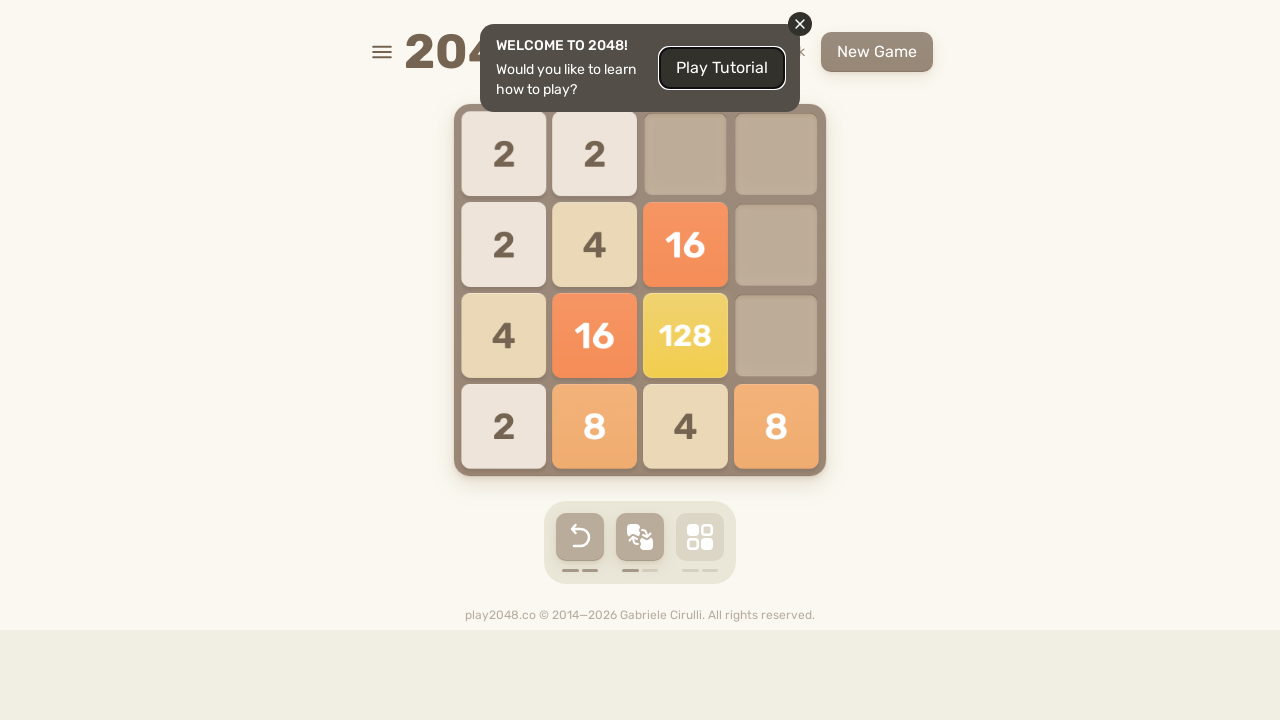

Pressed ArrowUp key to move tiles up
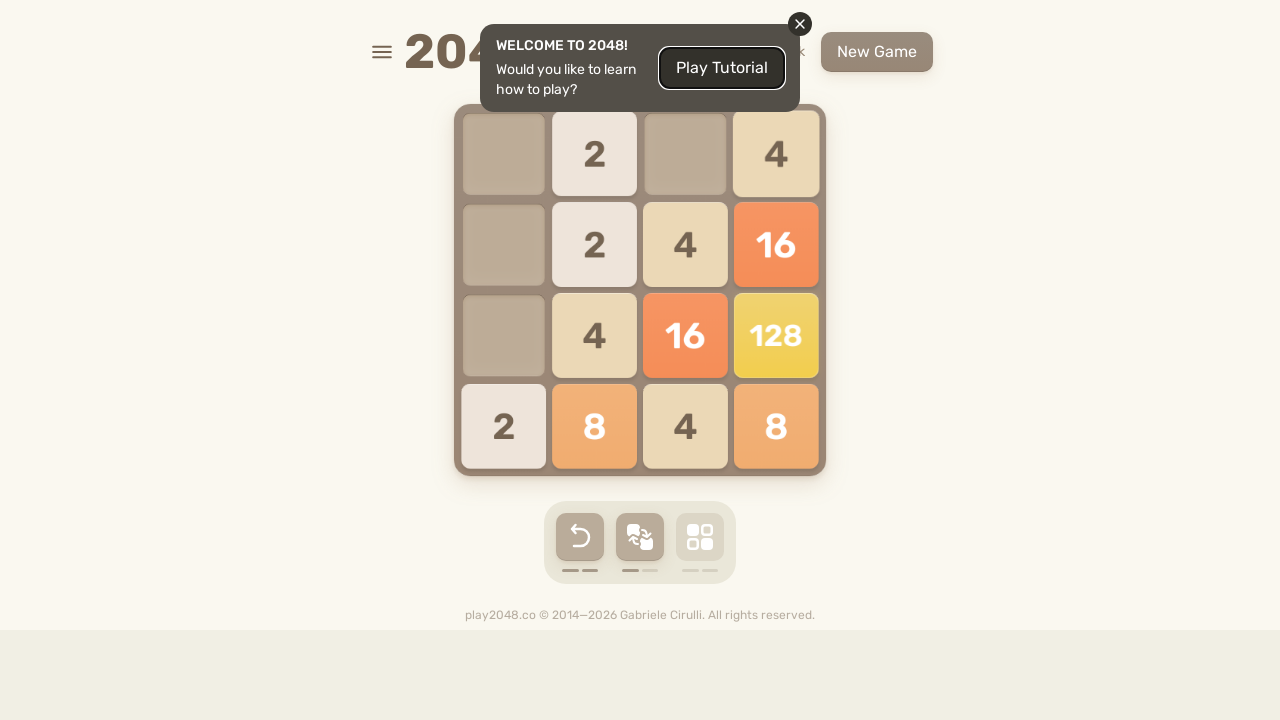

Pressed ArrowDown key to move tiles down
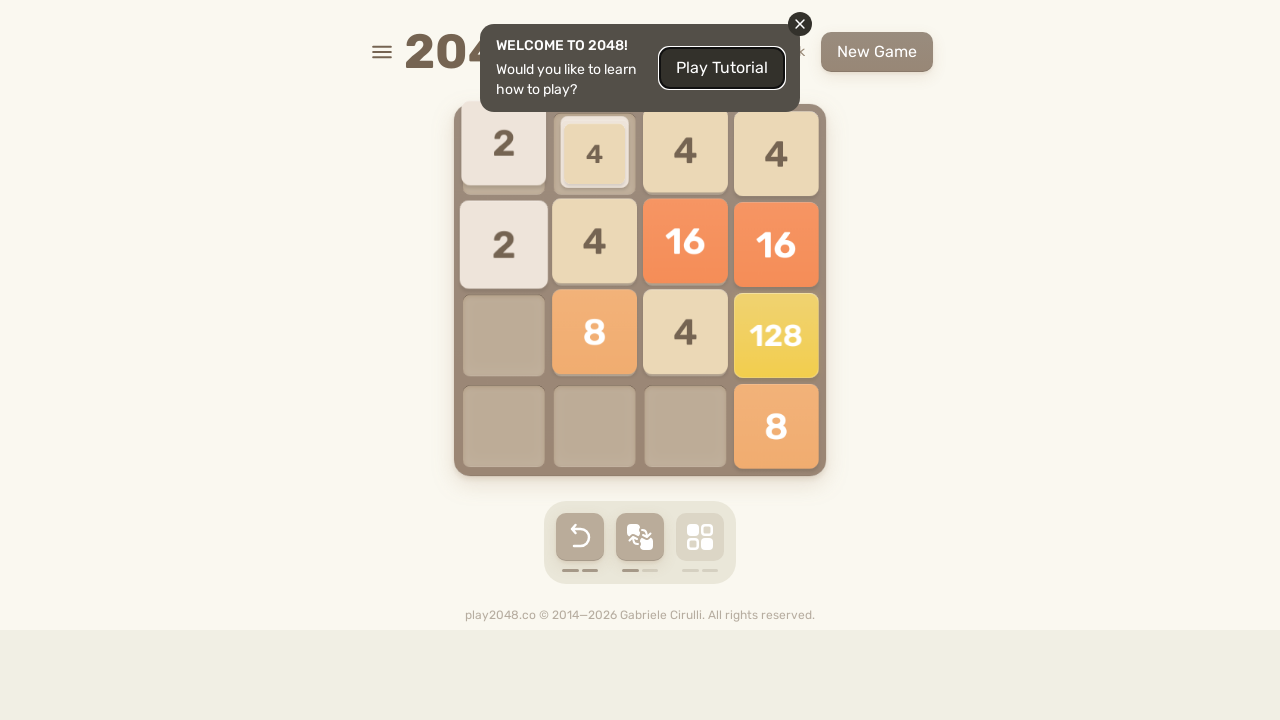

Pressed ArrowLeft key to move tiles left
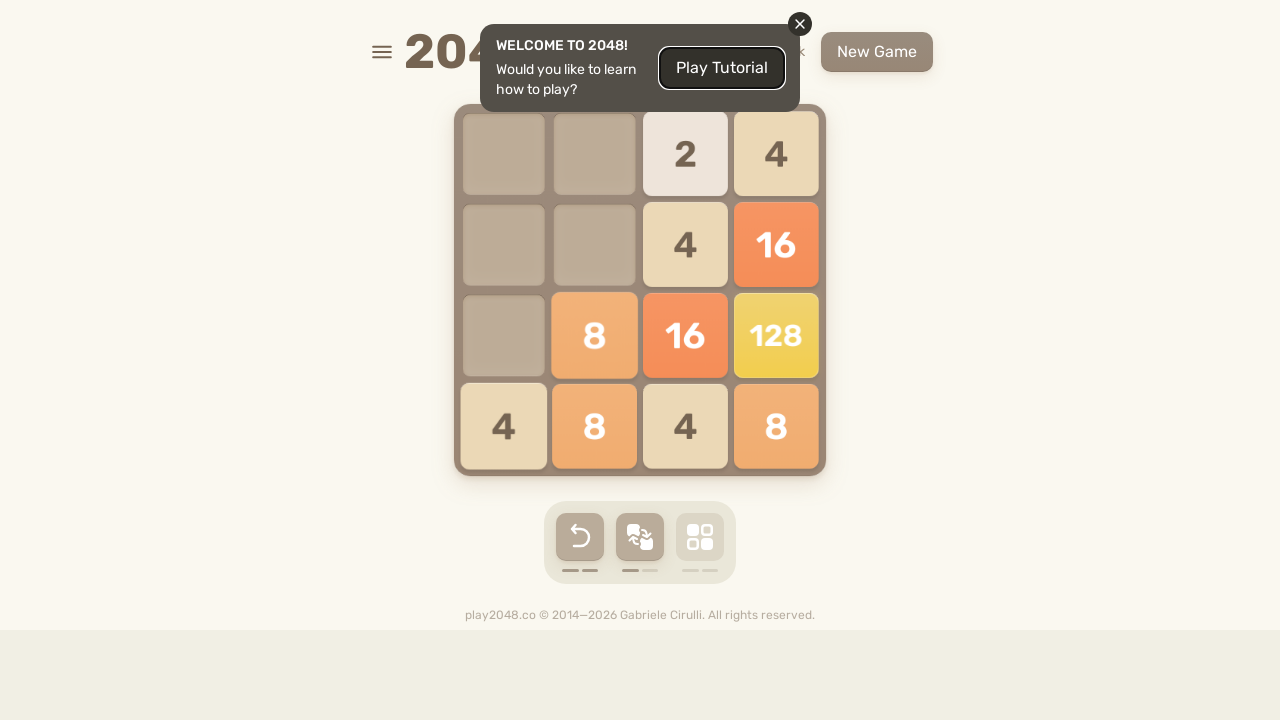

Pressed ArrowRight key to move tiles right
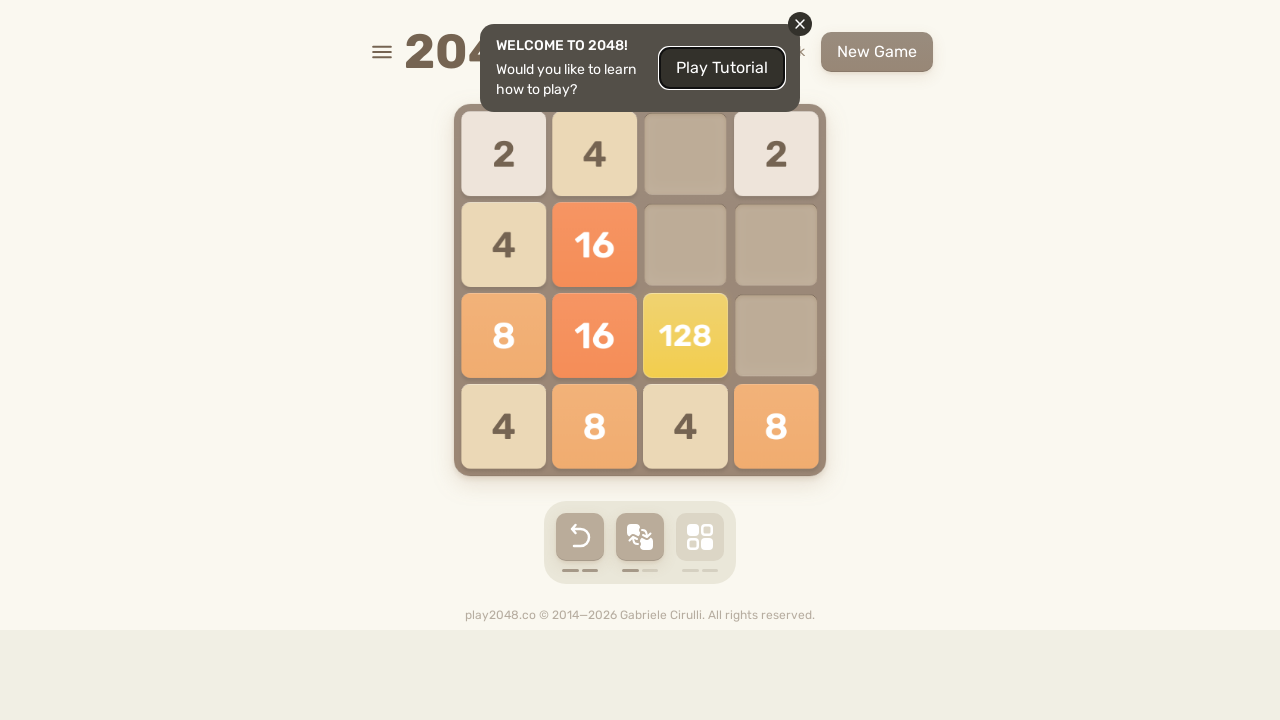

Pressed ArrowUp key to move tiles up
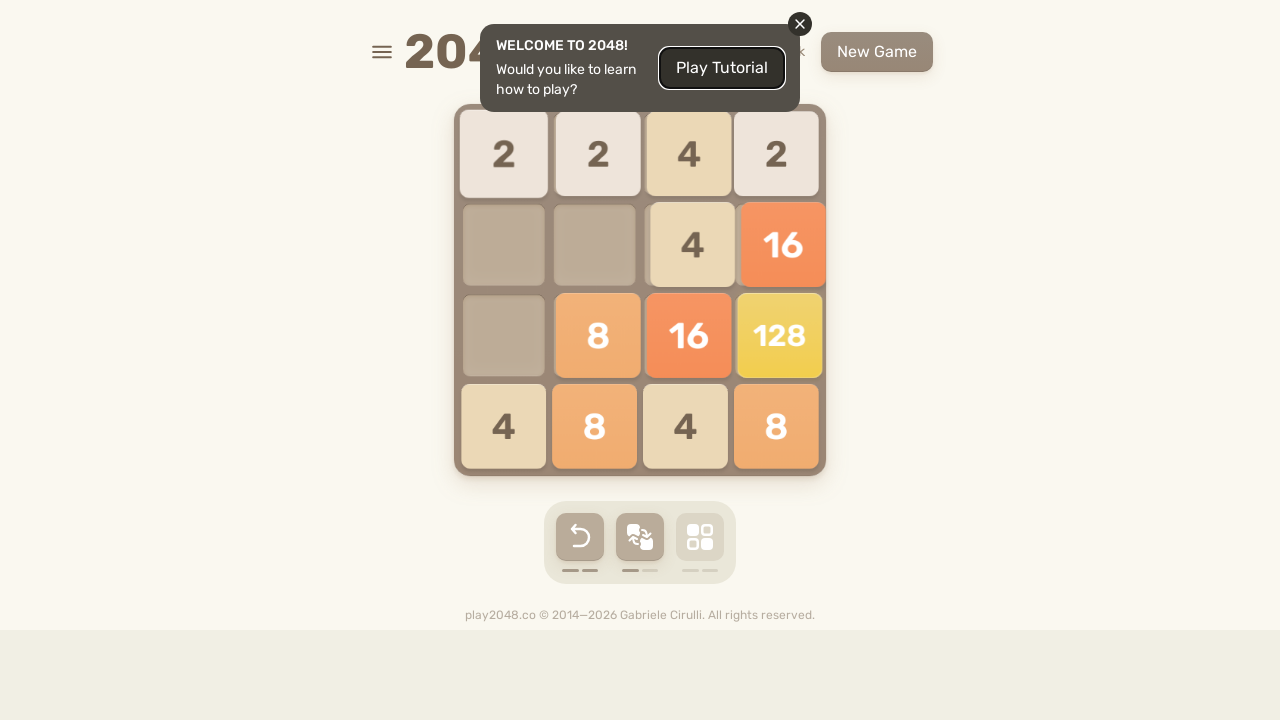

Pressed ArrowDown key to move tiles down
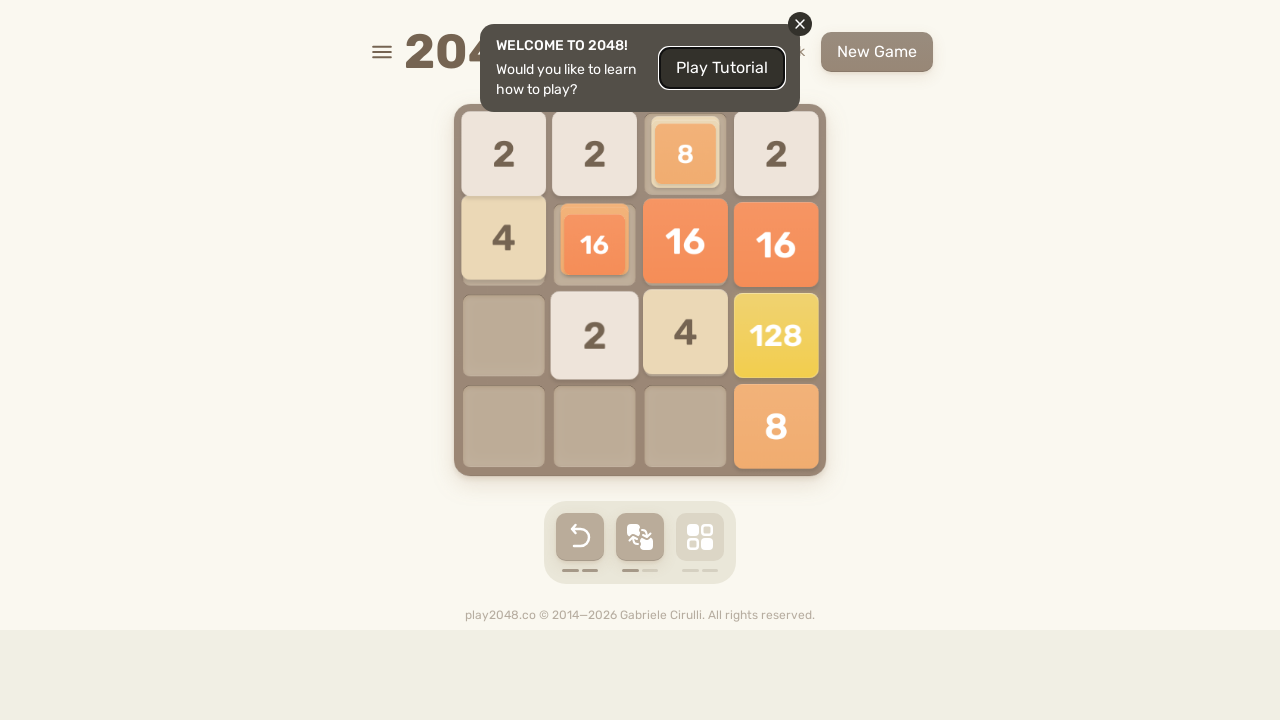

Pressed ArrowLeft key to move tiles left
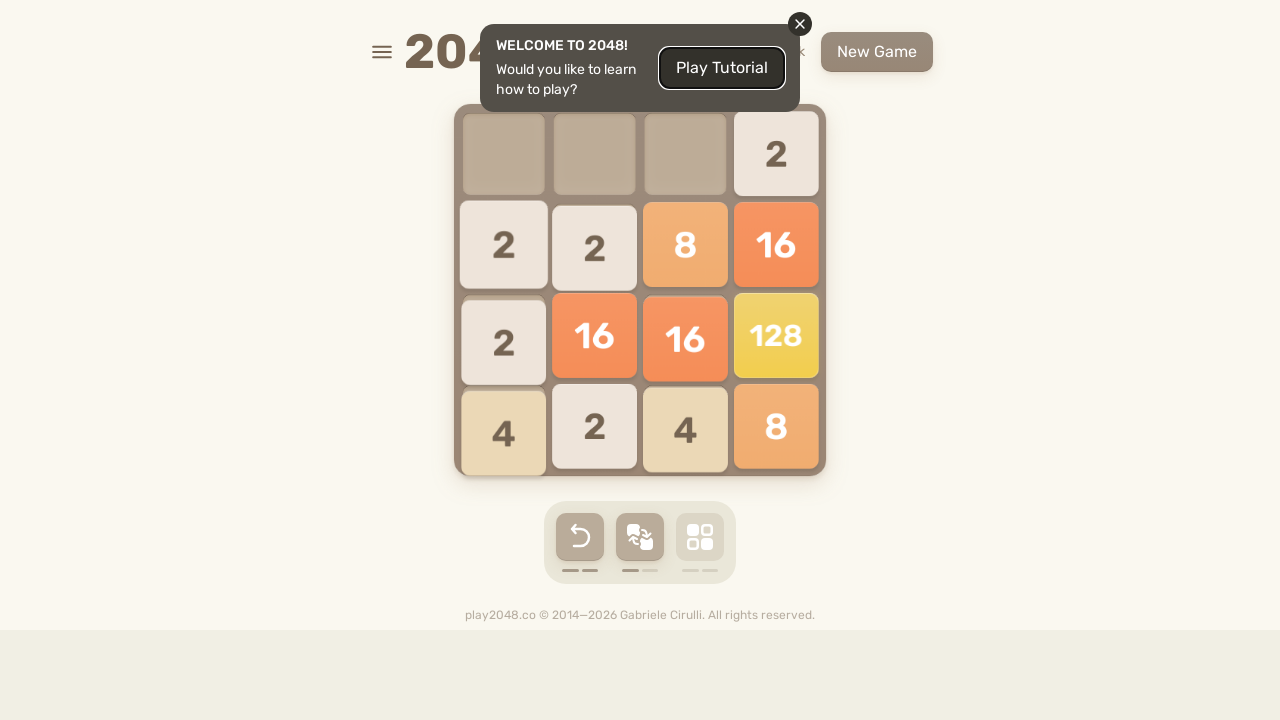

Pressed ArrowRight key to move tiles right
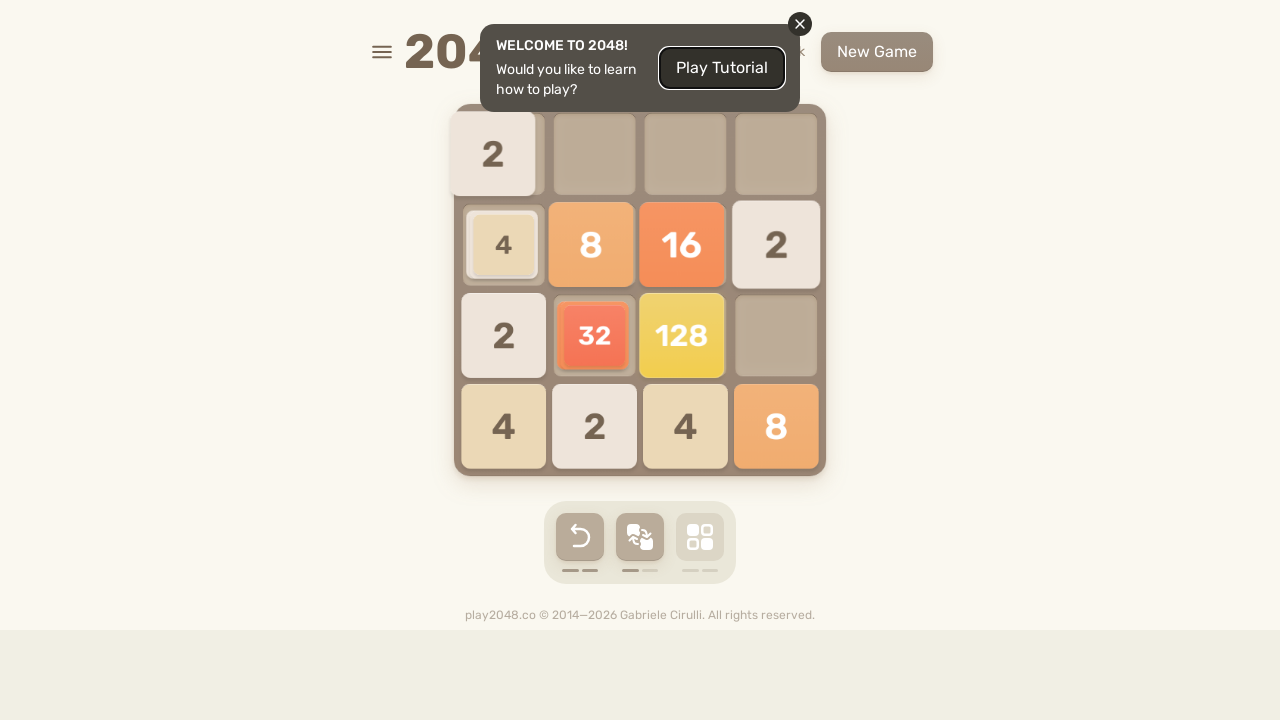

Pressed ArrowUp key to move tiles up
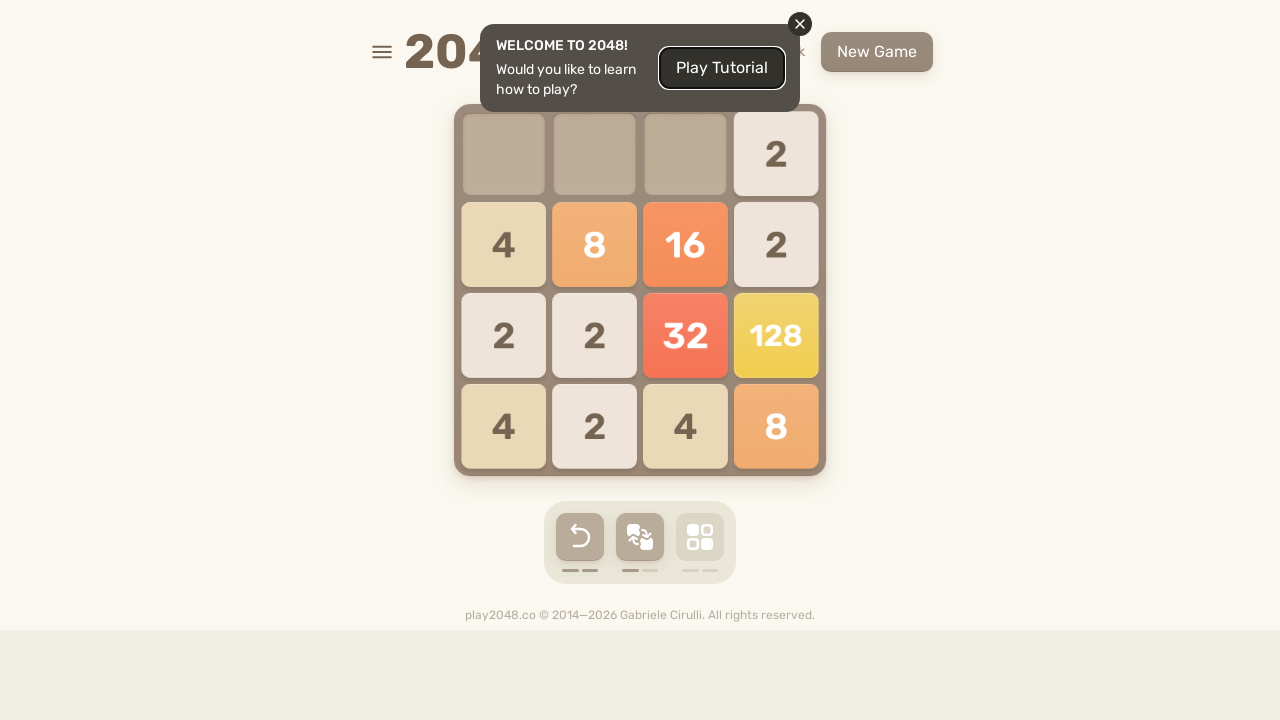

Pressed ArrowDown key to move tiles down
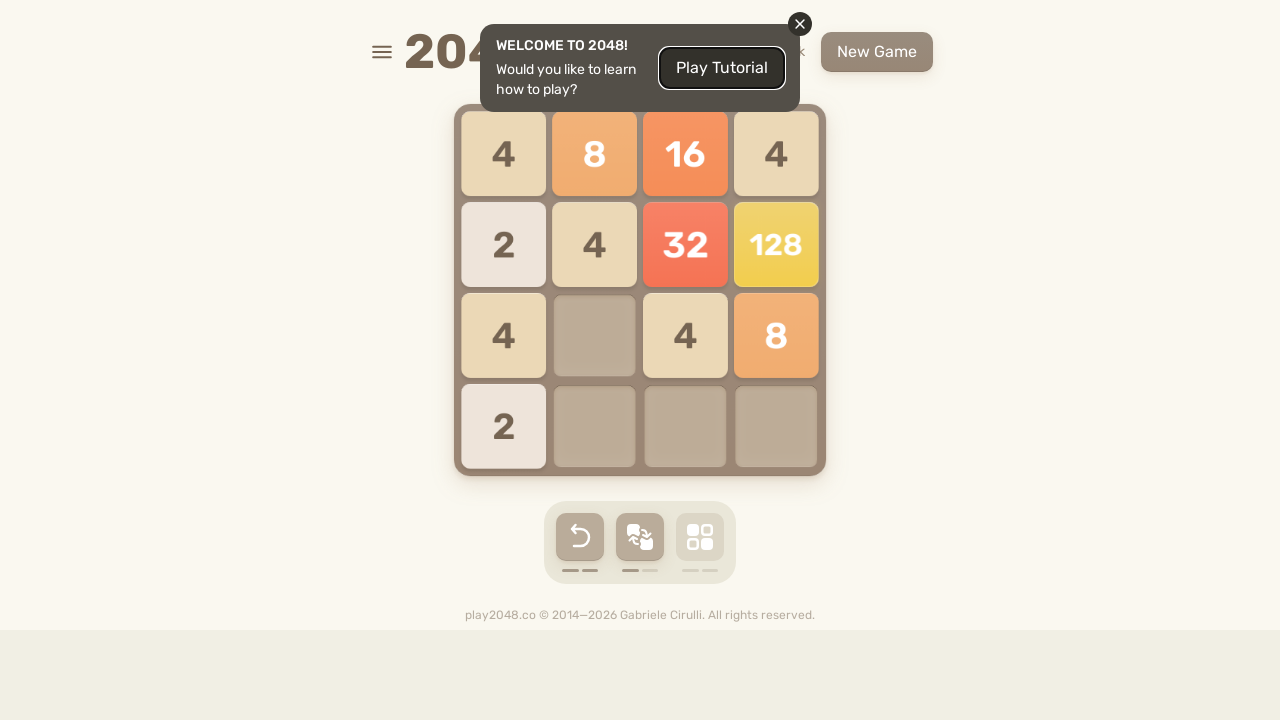

Pressed ArrowLeft key to move tiles left
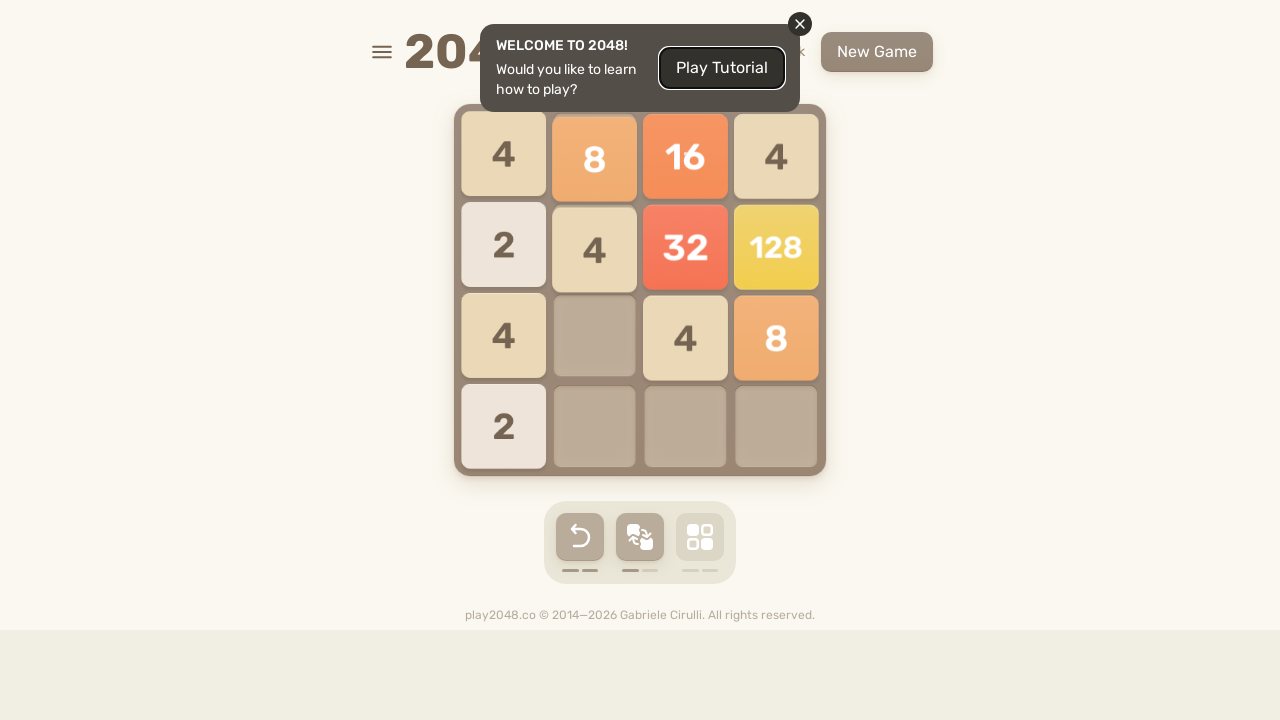

Pressed ArrowRight key to move tiles right
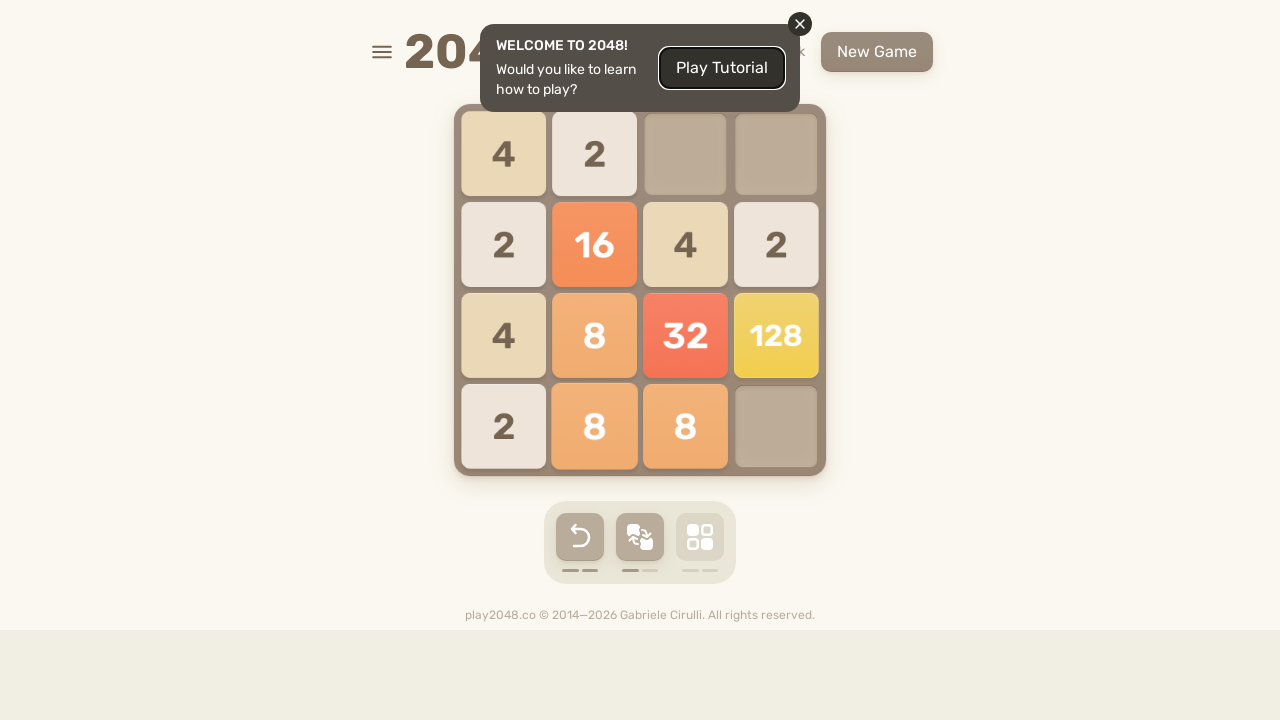

Pressed ArrowUp key to move tiles up
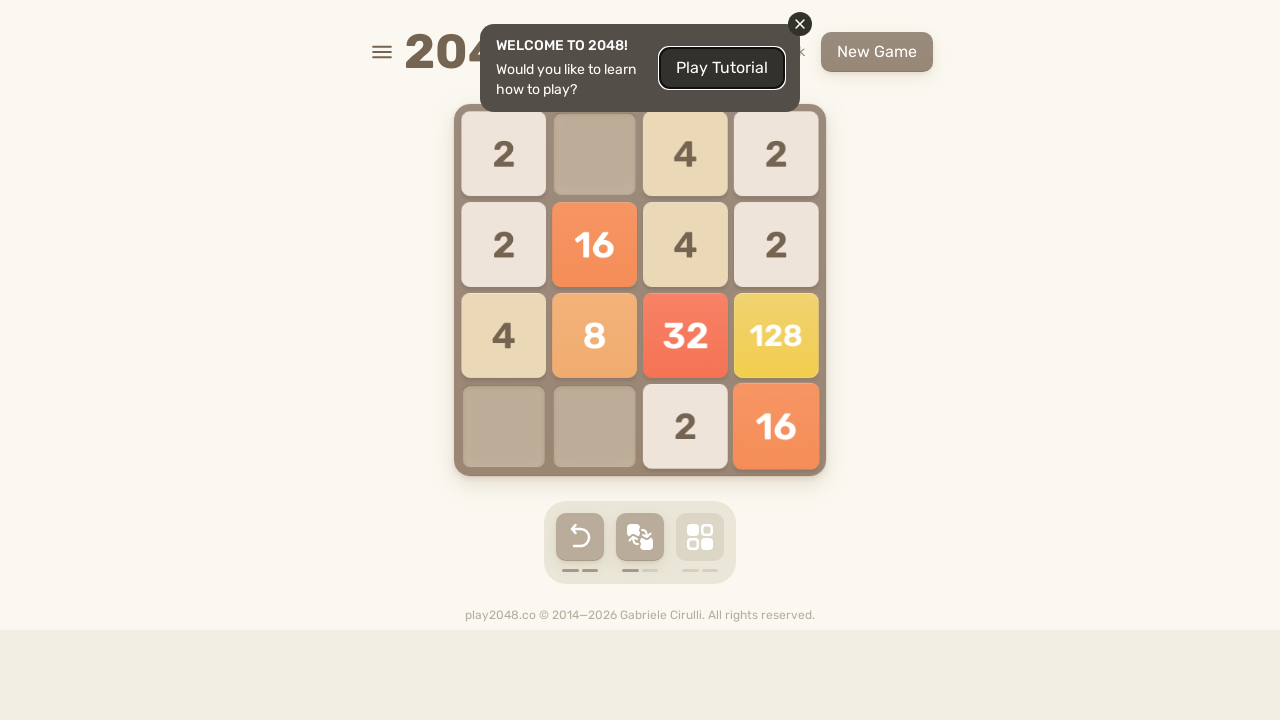

Pressed ArrowDown key to move tiles down
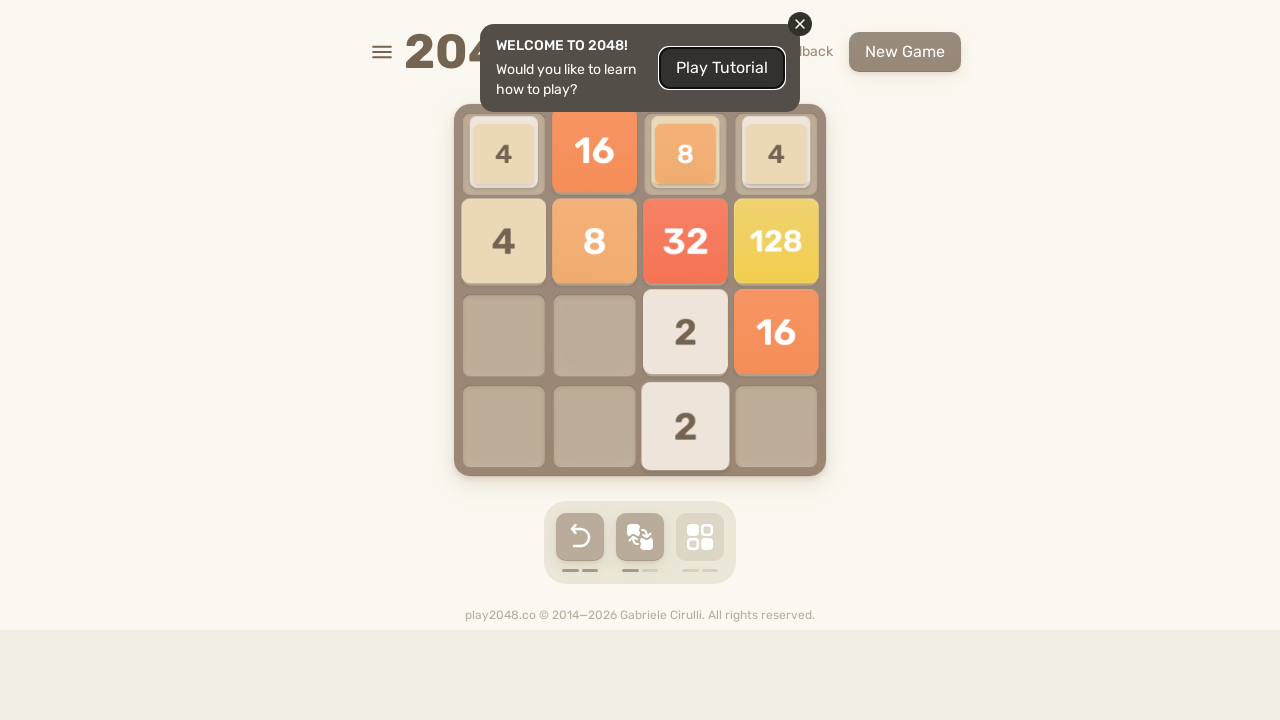

Pressed ArrowLeft key to move tiles left
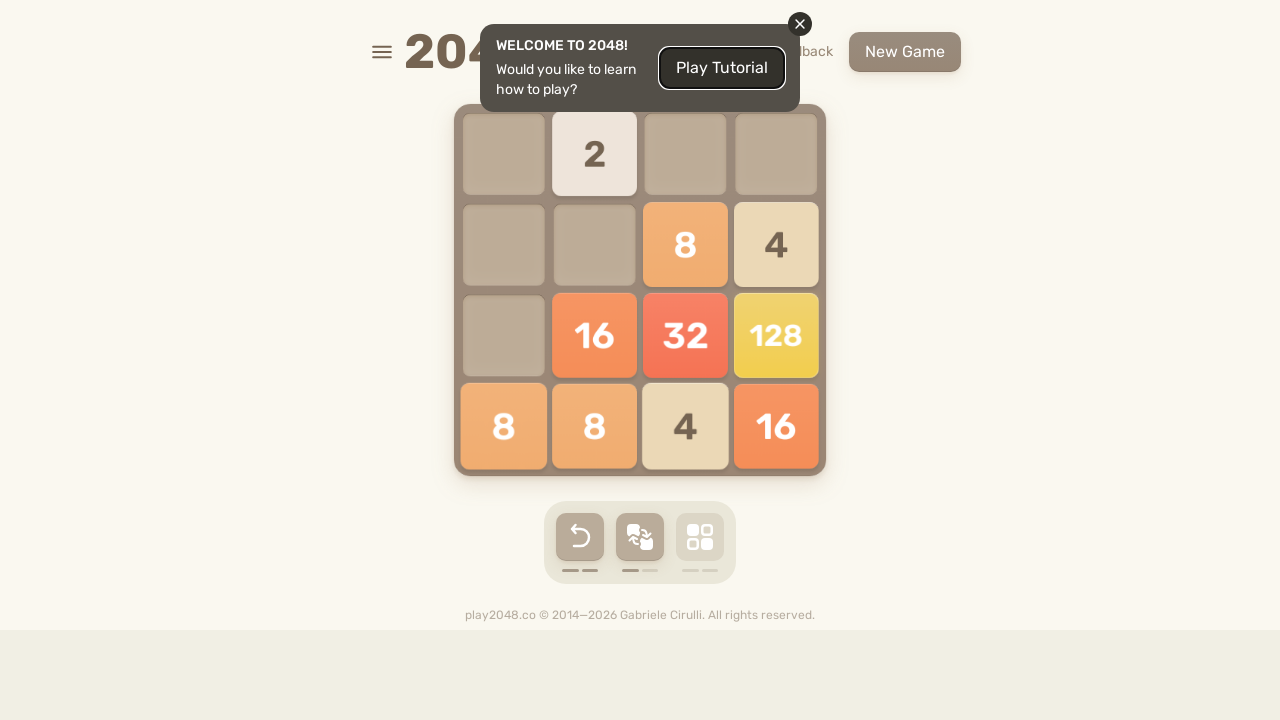

Pressed ArrowRight key to move tiles right
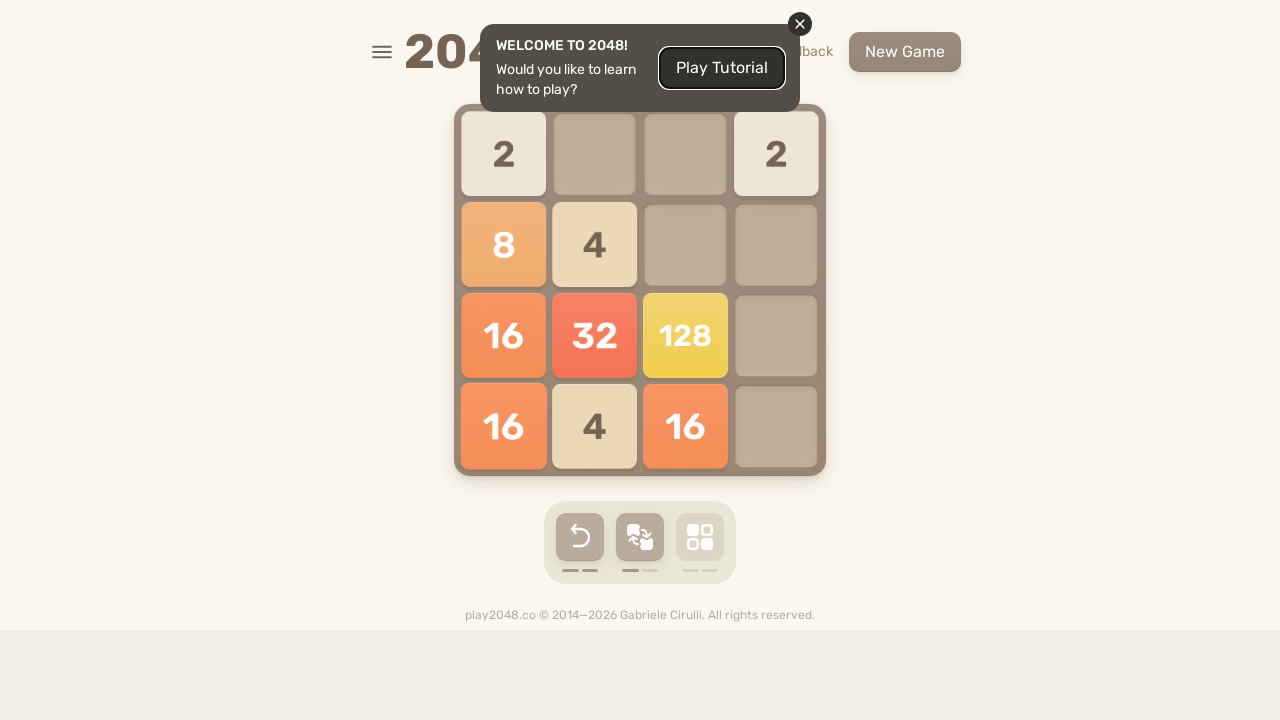

Pressed ArrowUp key to move tiles up
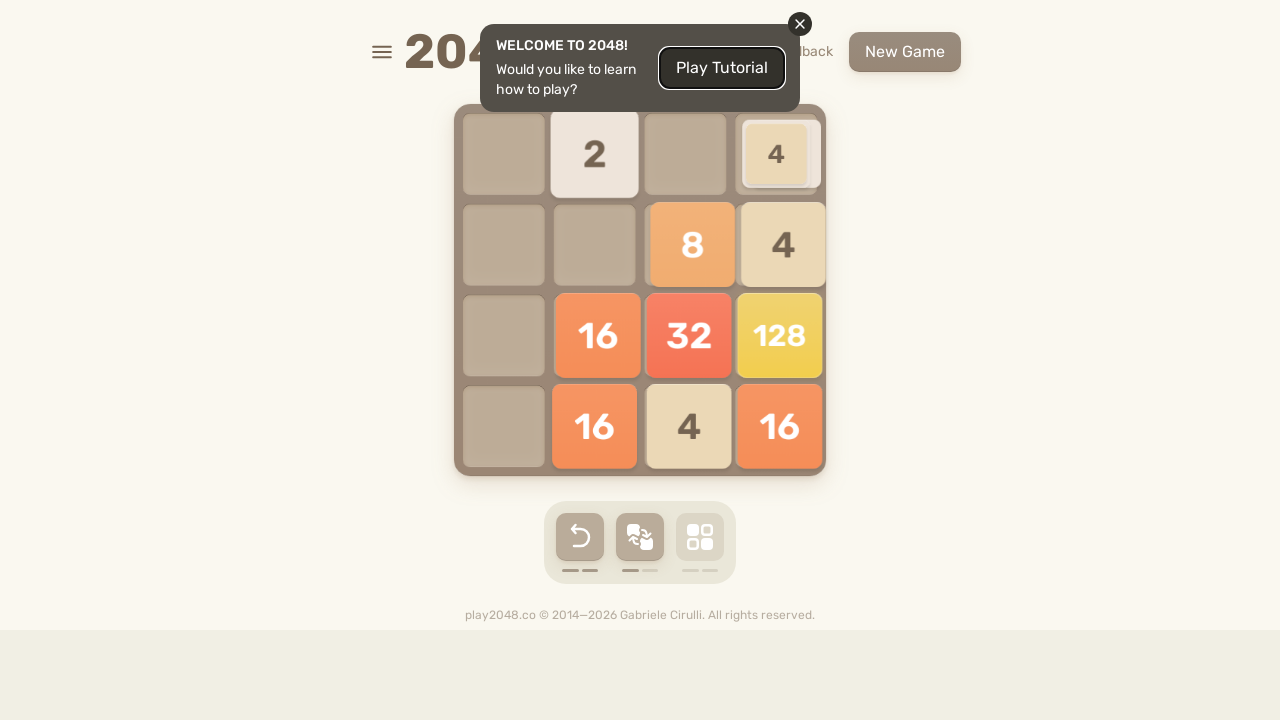

Pressed ArrowDown key to move tiles down
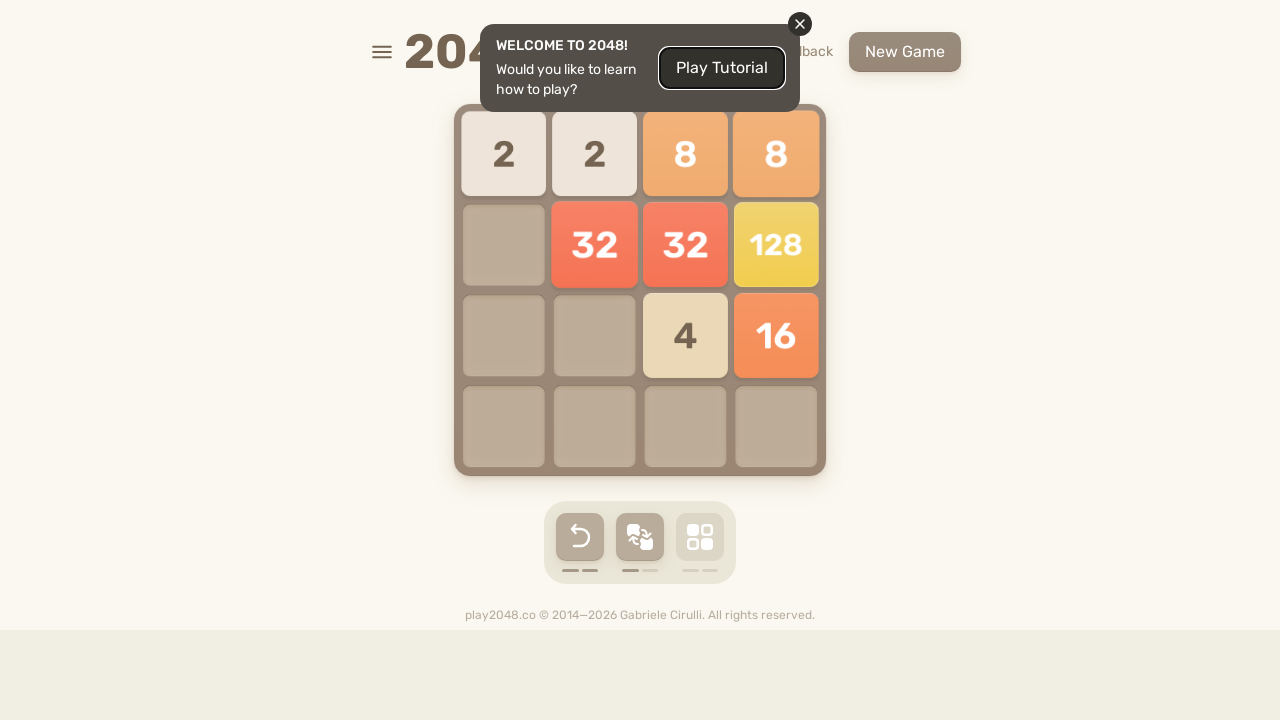

Pressed ArrowLeft key to move tiles left
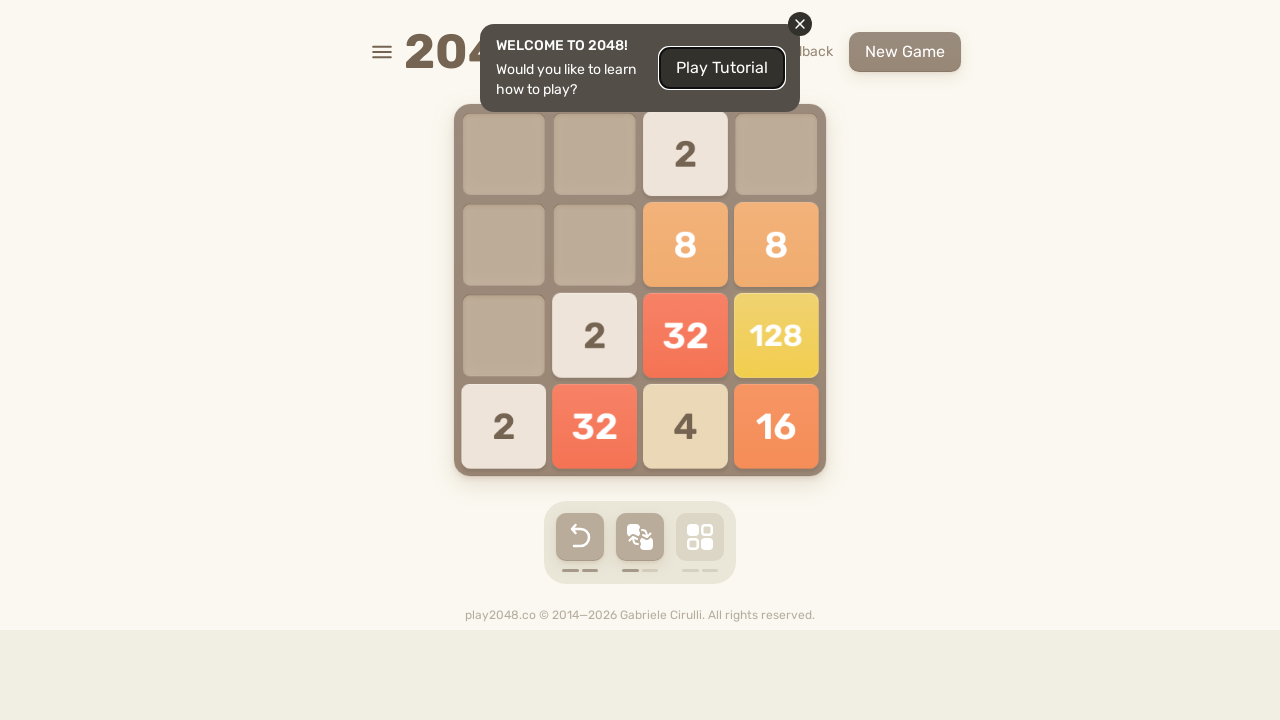

Pressed ArrowRight key to move tiles right
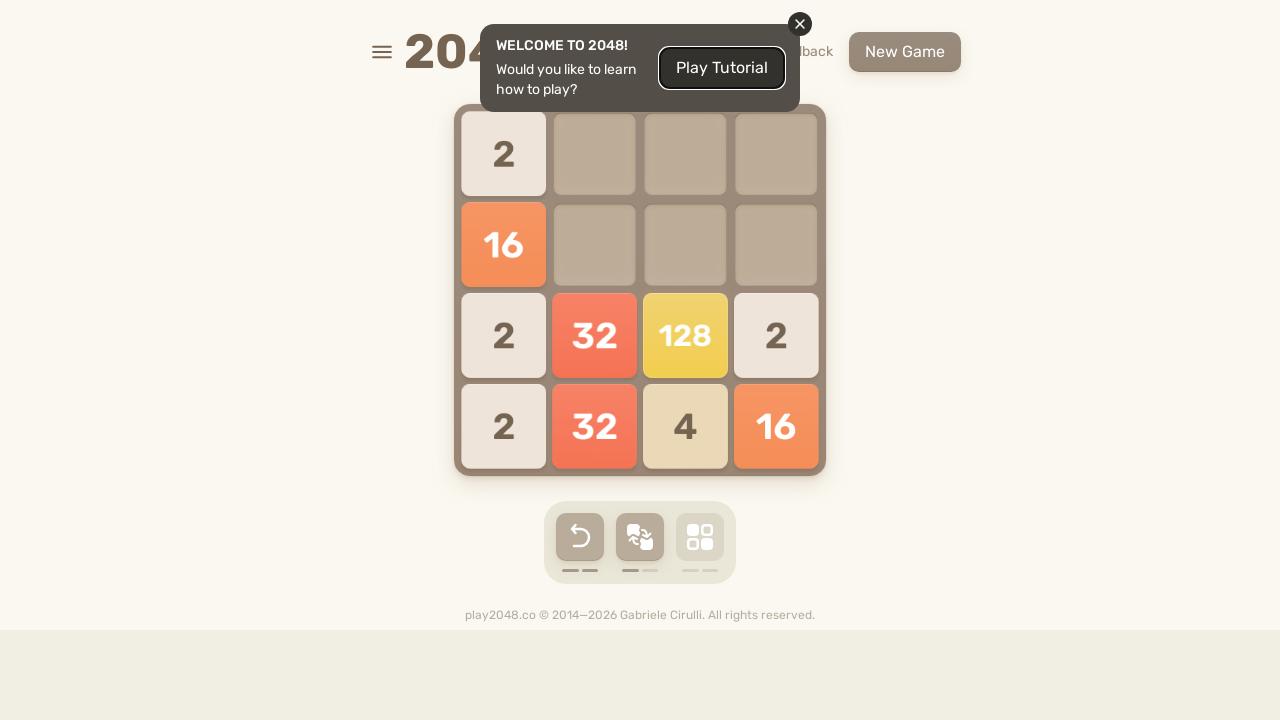

Pressed ArrowUp key to move tiles up
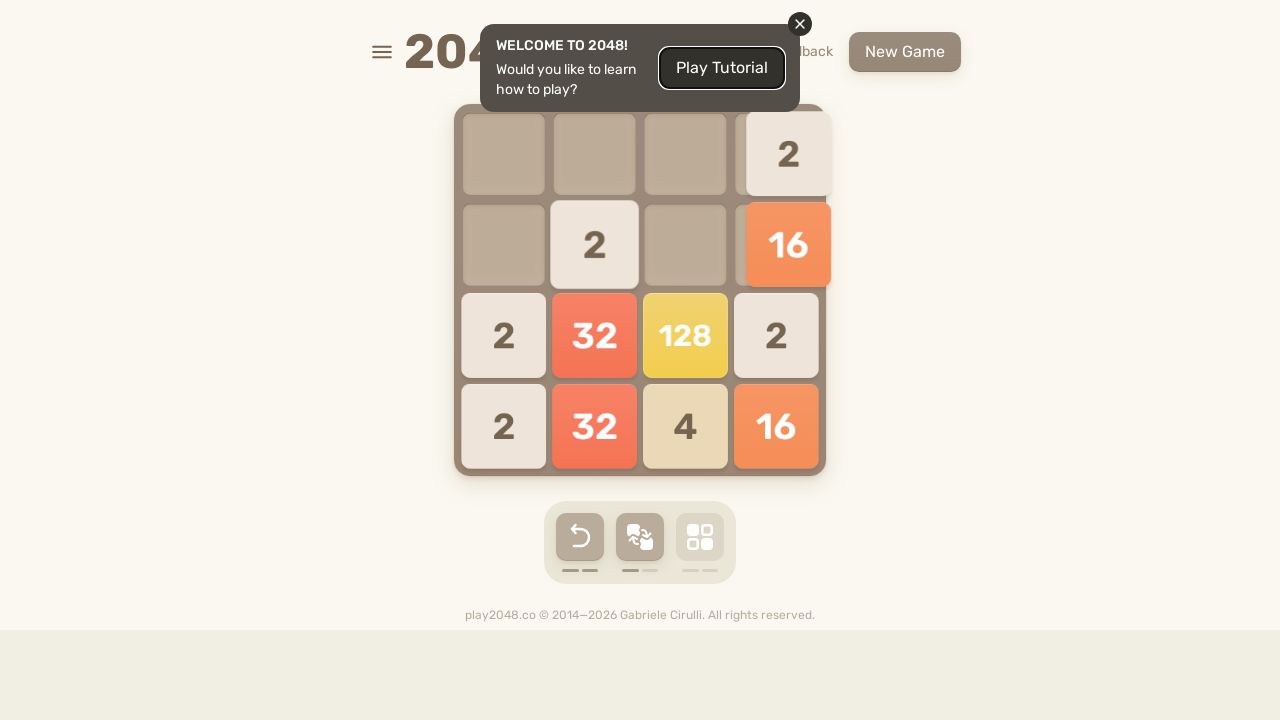

Pressed ArrowDown key to move tiles down
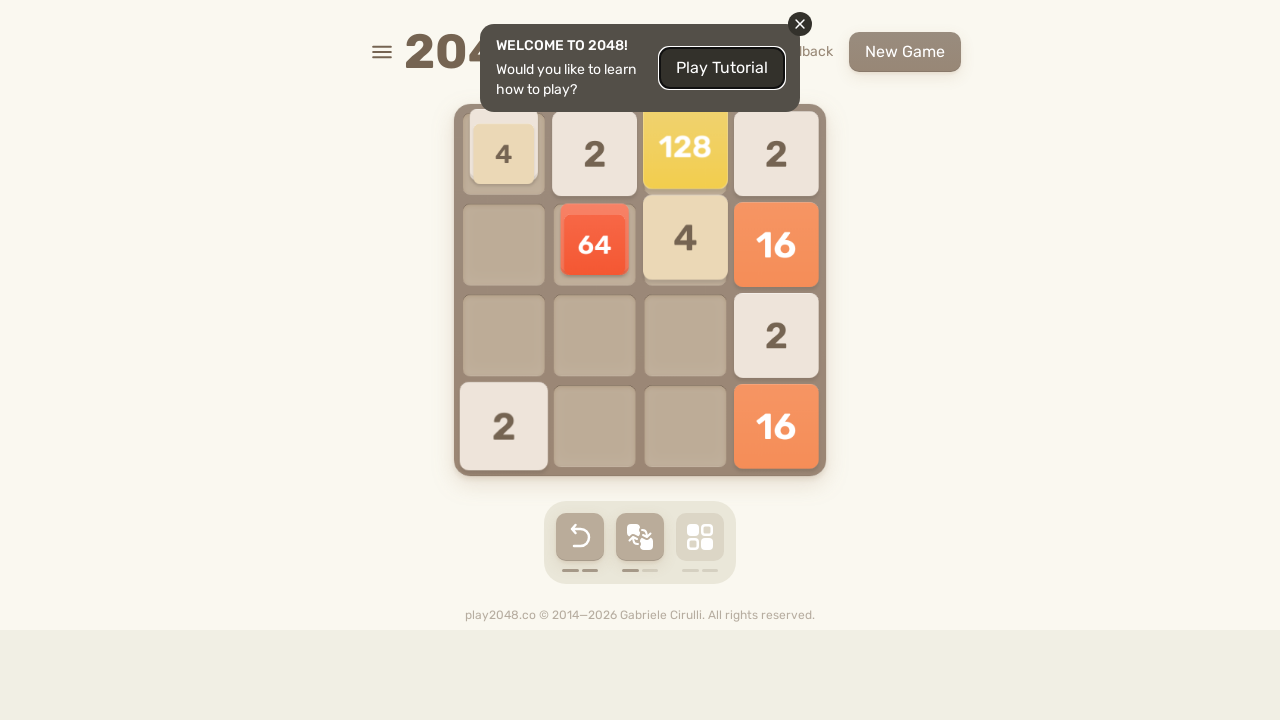

Pressed ArrowLeft key to move tiles left
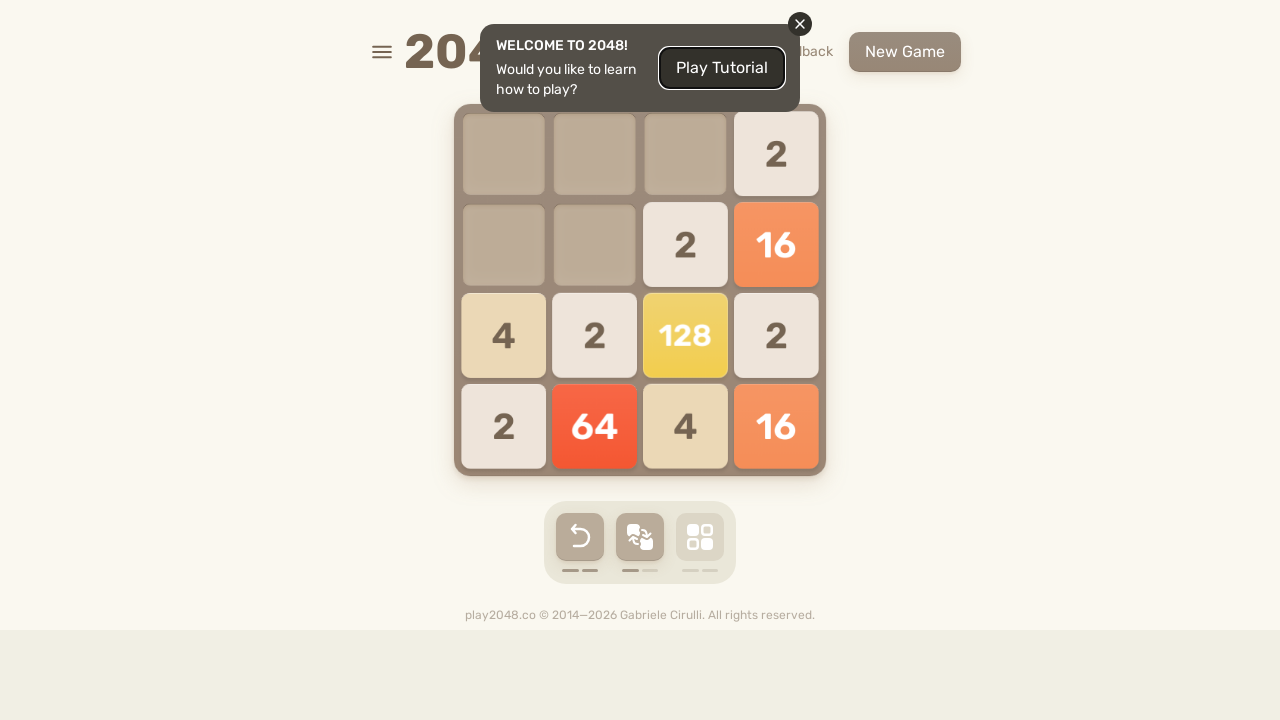

Pressed ArrowRight key to move tiles right
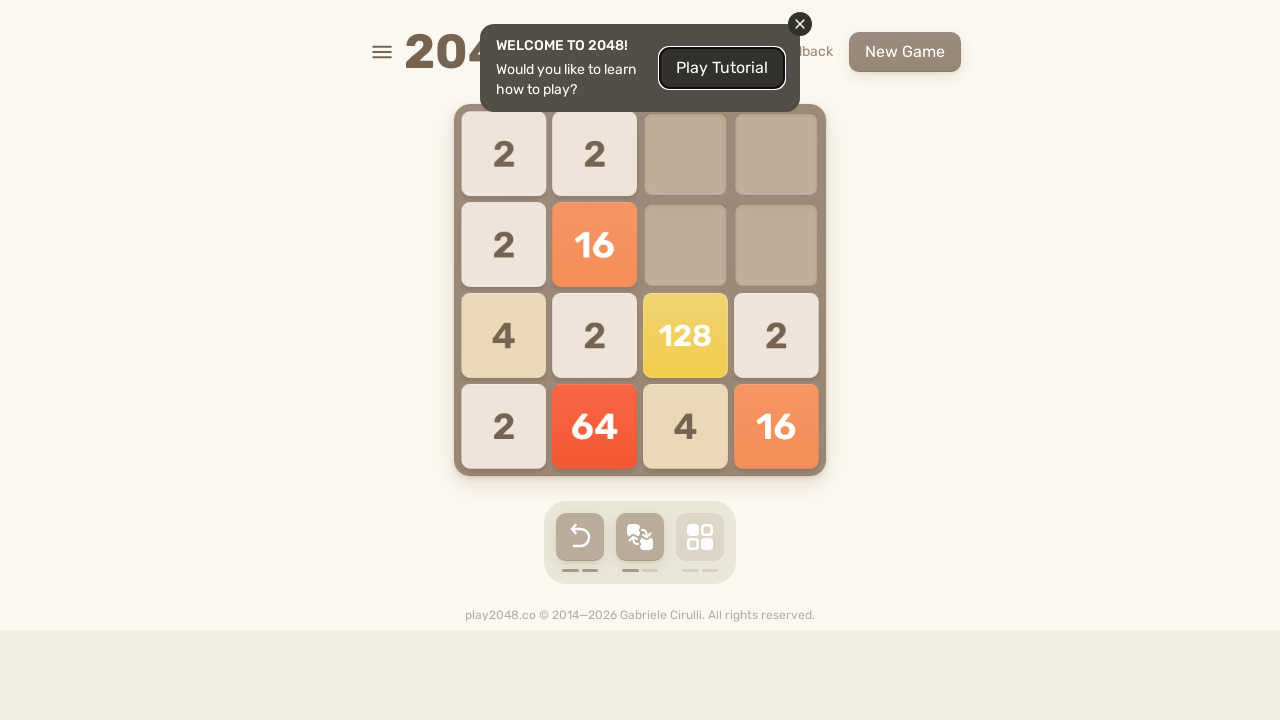

Pressed ArrowUp key to move tiles up
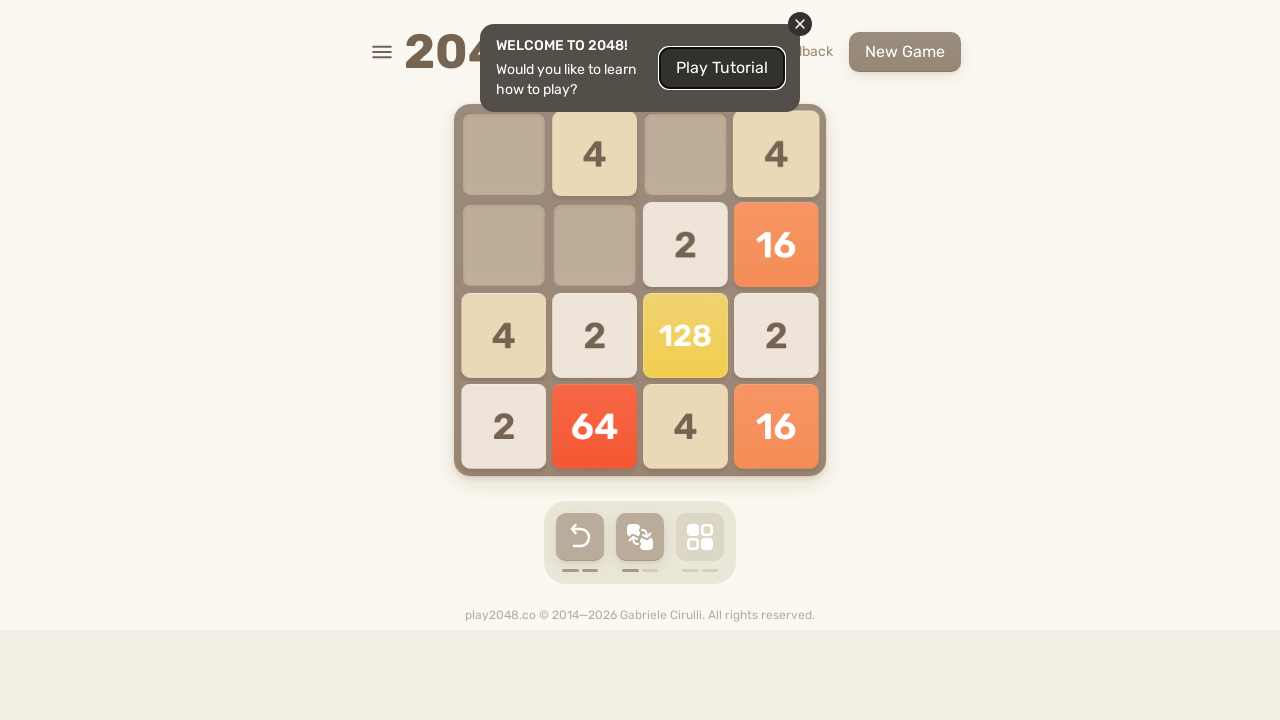

Pressed ArrowDown key to move tiles down
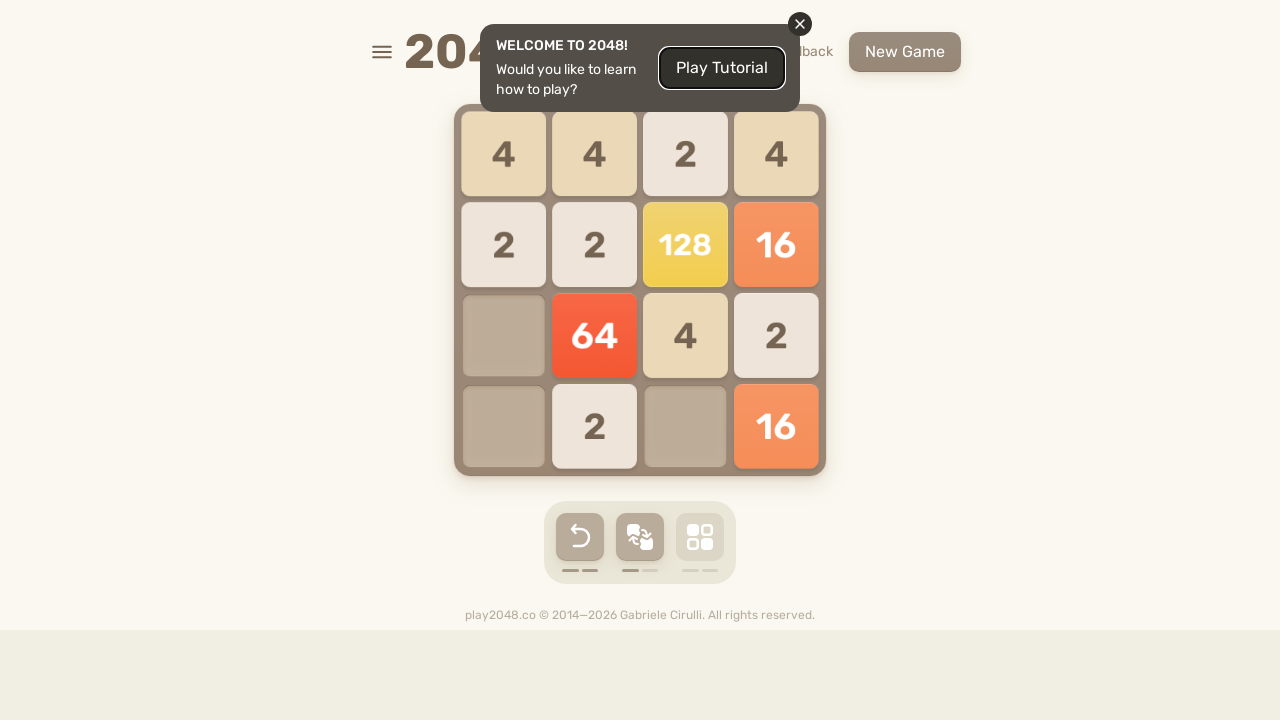

Pressed ArrowLeft key to move tiles left
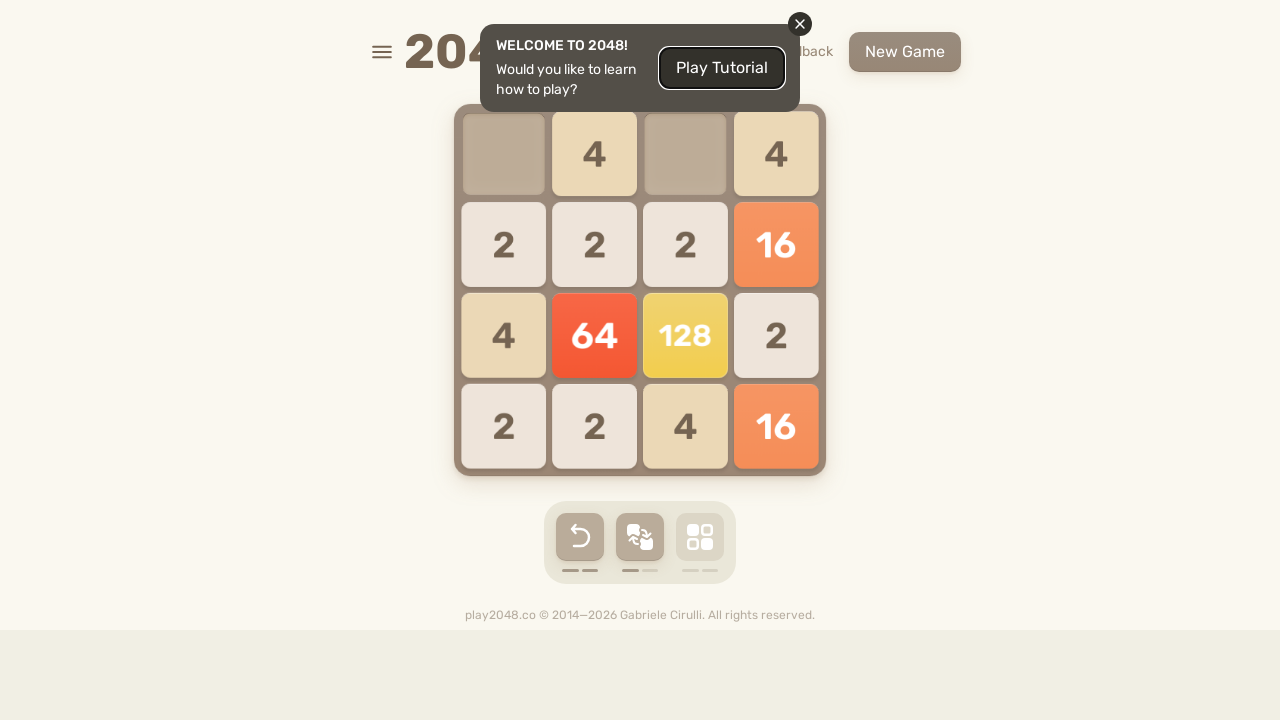

Pressed ArrowRight key to move tiles right
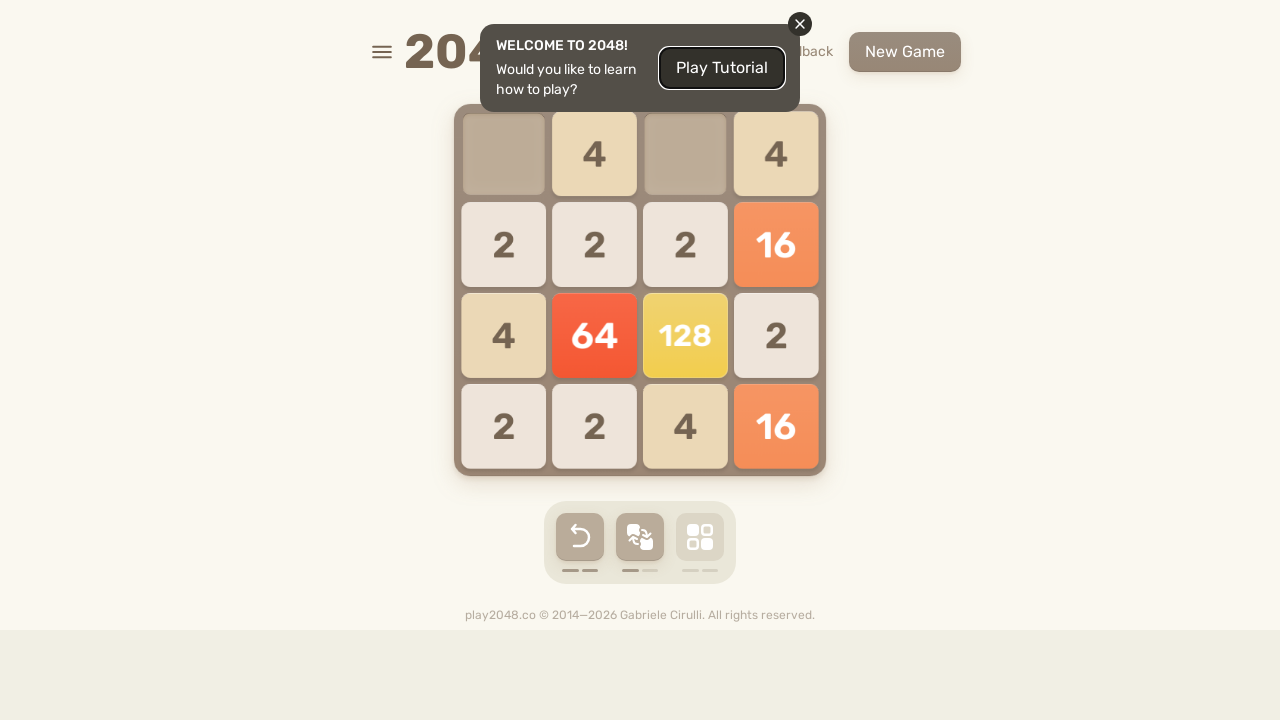

Pressed ArrowUp key to move tiles up
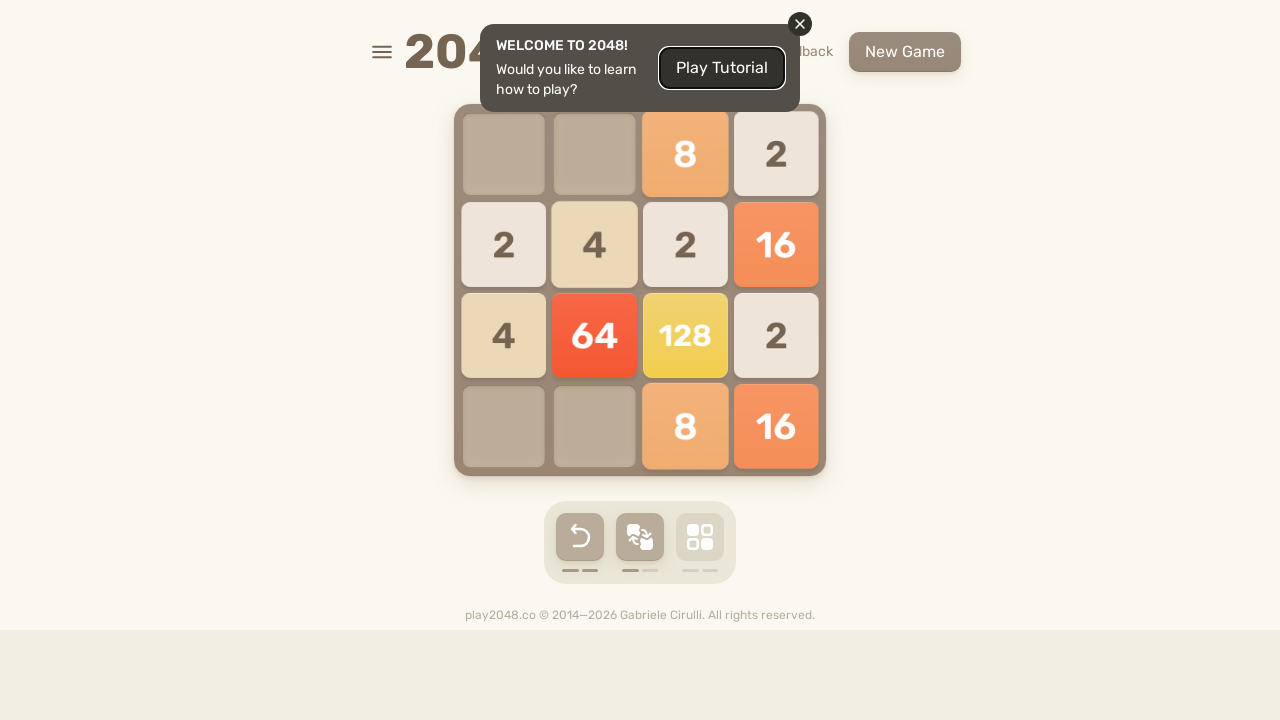

Pressed ArrowDown key to move tiles down
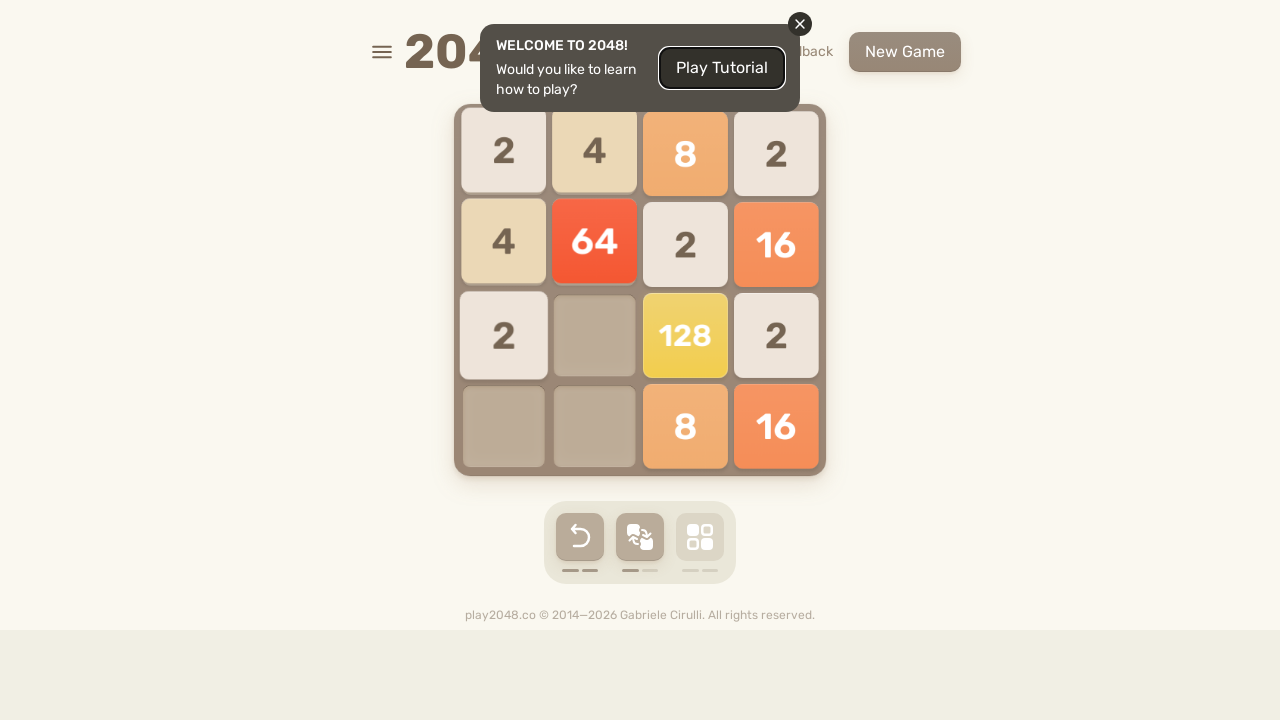

Pressed ArrowLeft key to move tiles left
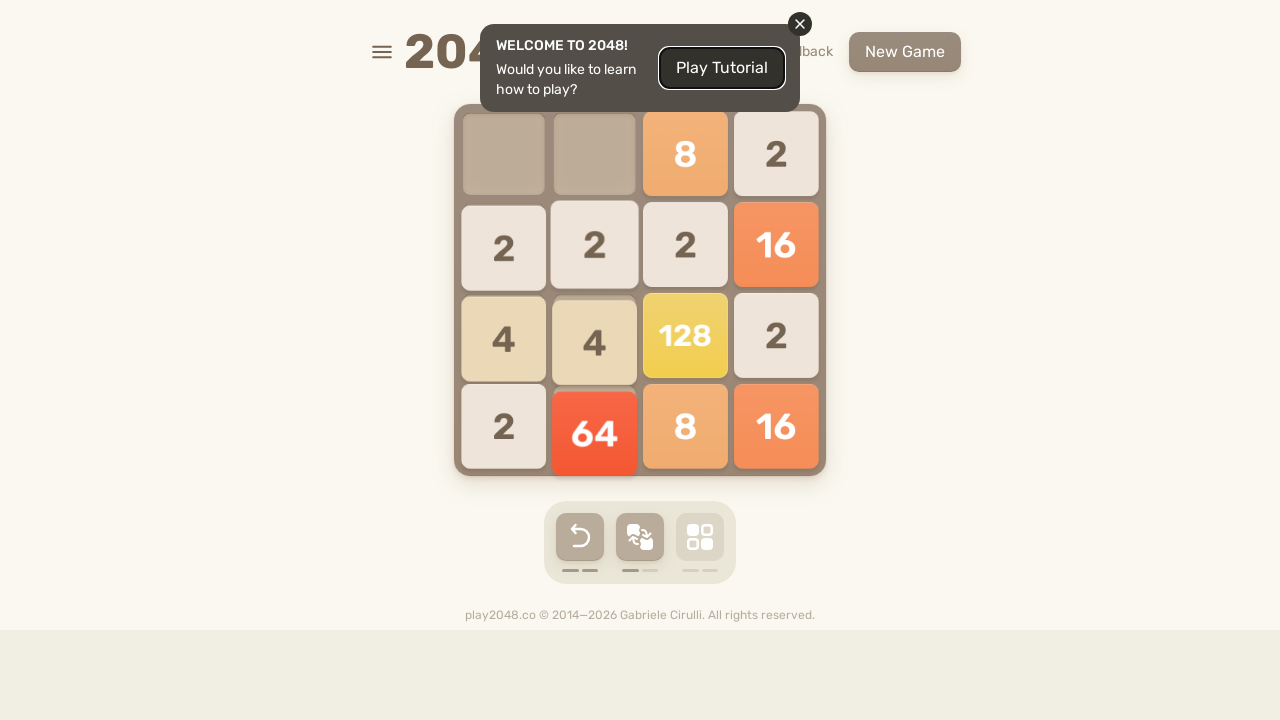

Pressed ArrowRight key to move tiles right
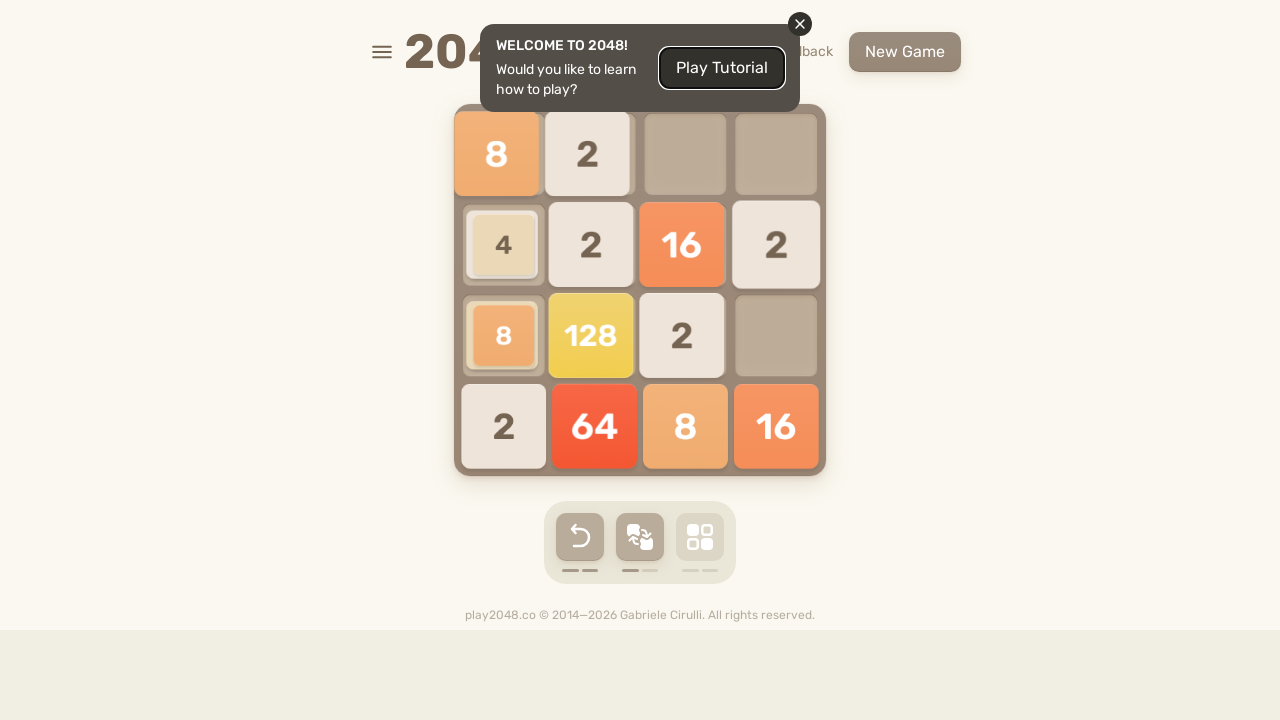

Pressed ArrowUp key to move tiles up
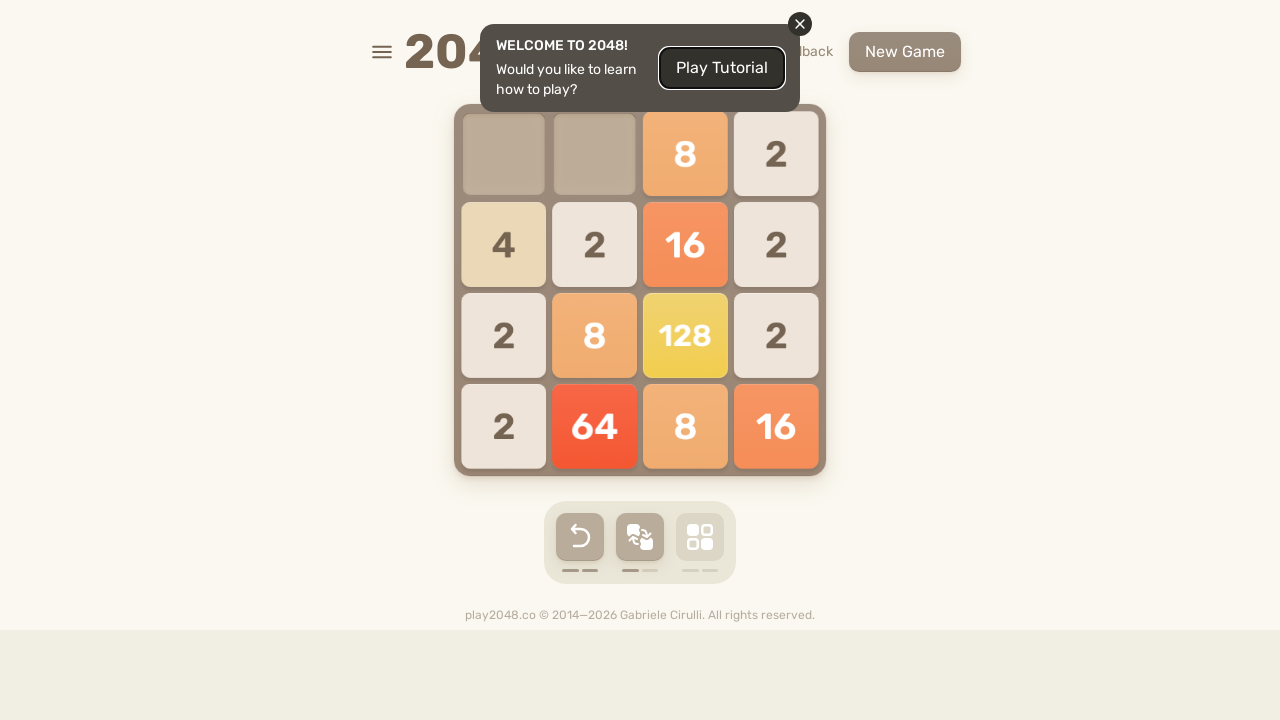

Pressed ArrowDown key to move tiles down
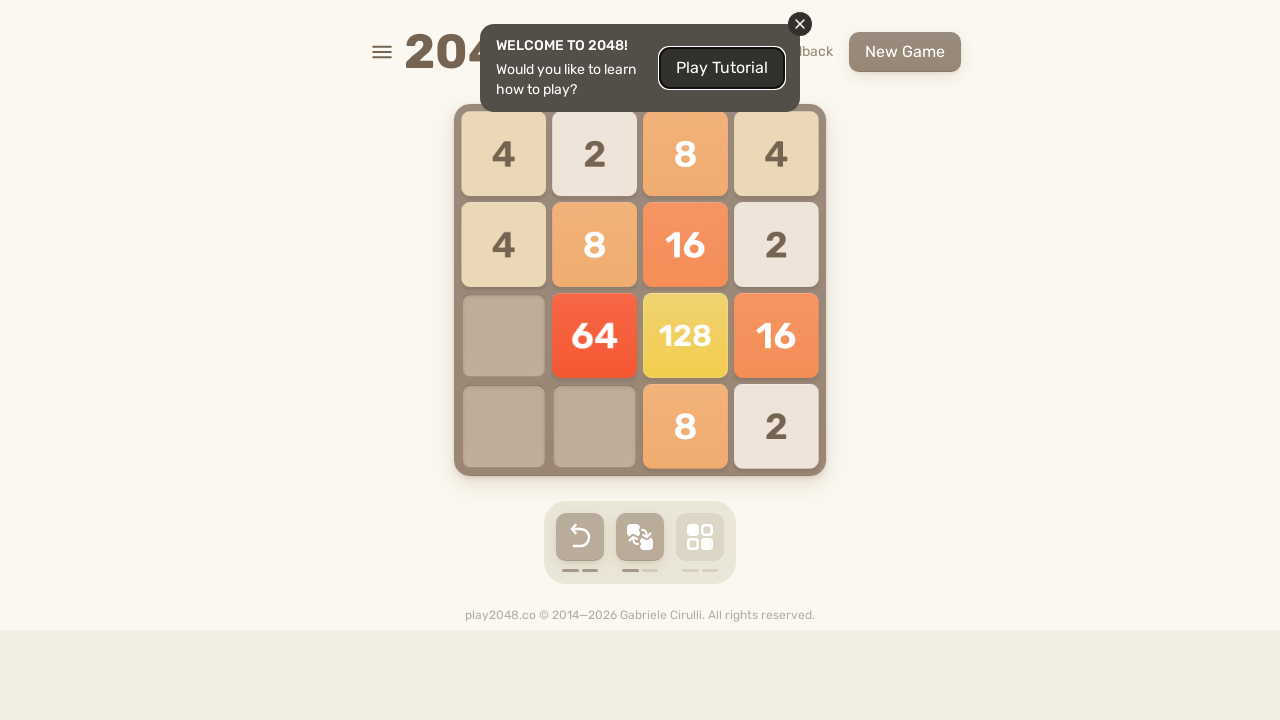

Pressed ArrowLeft key to move tiles left
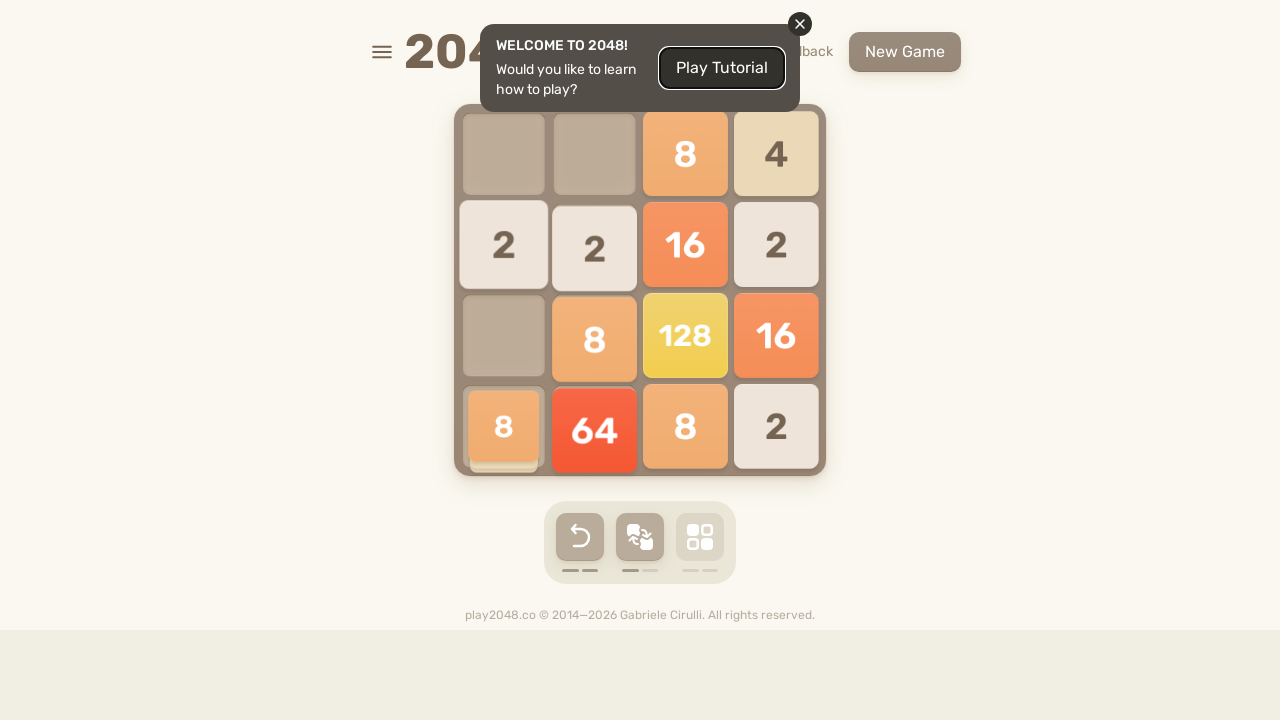

Pressed ArrowRight key to move tiles right
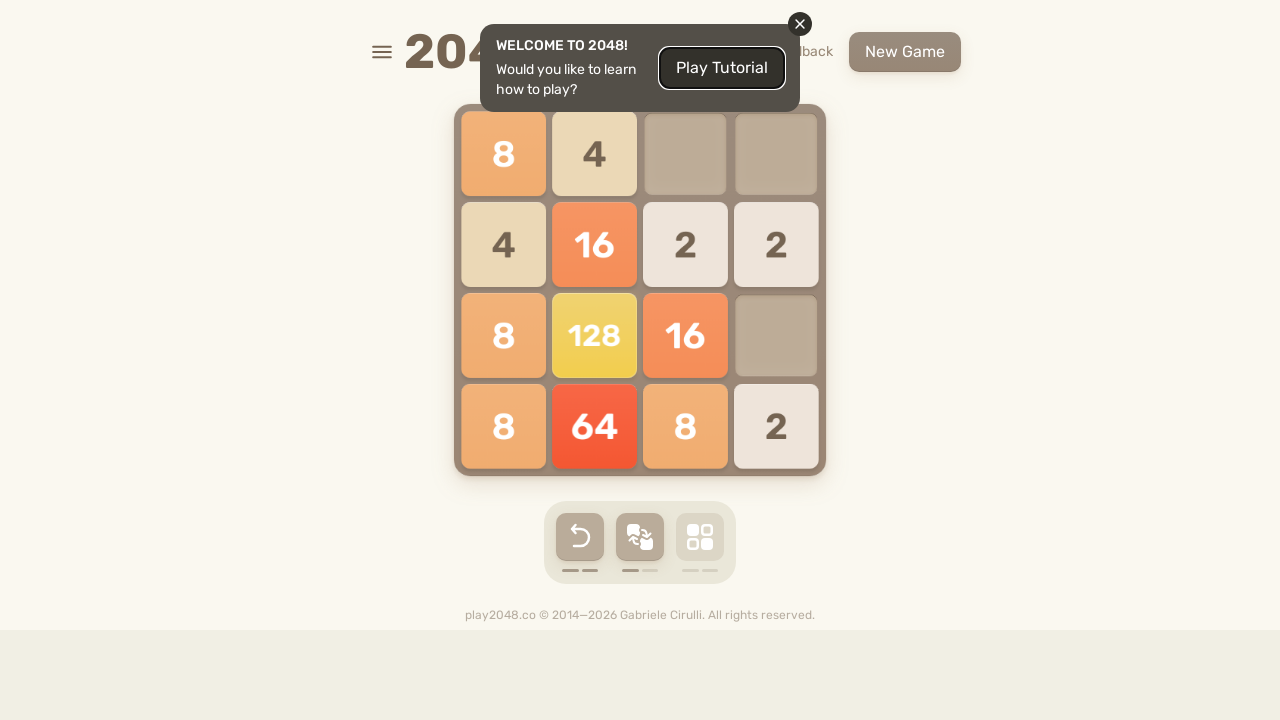

Pressed ArrowUp key to move tiles up
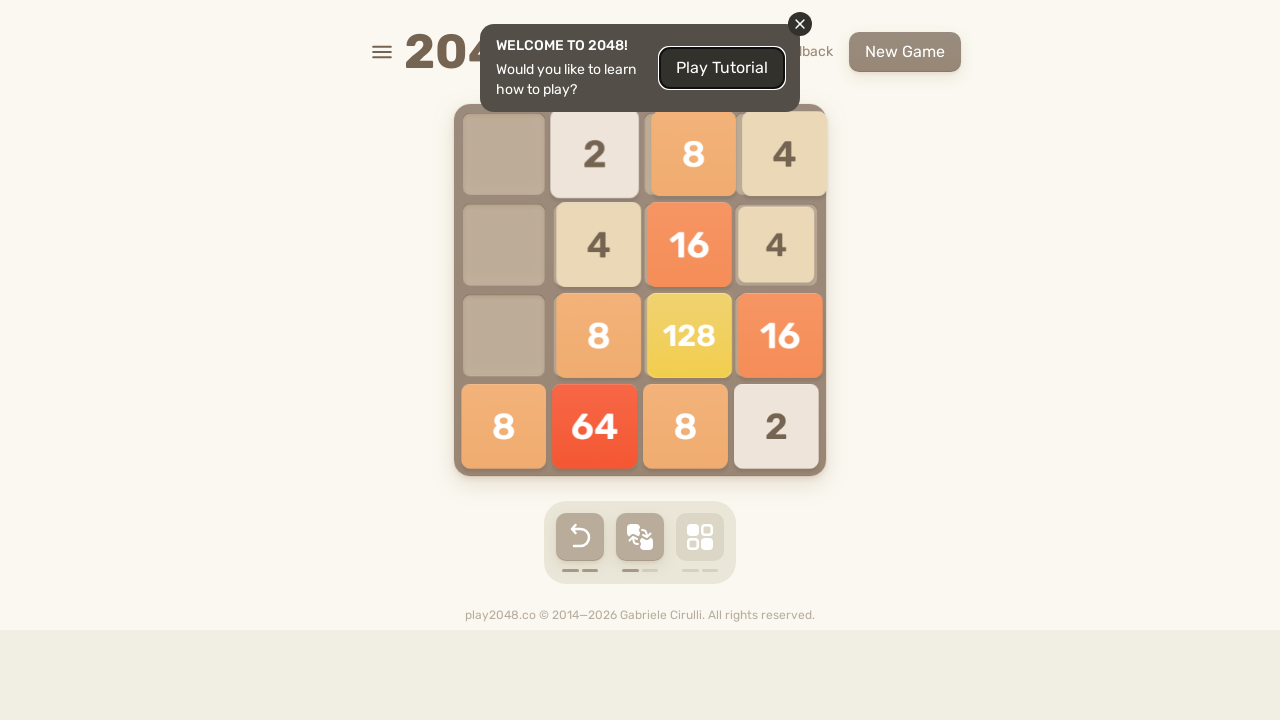

Pressed ArrowDown key to move tiles down
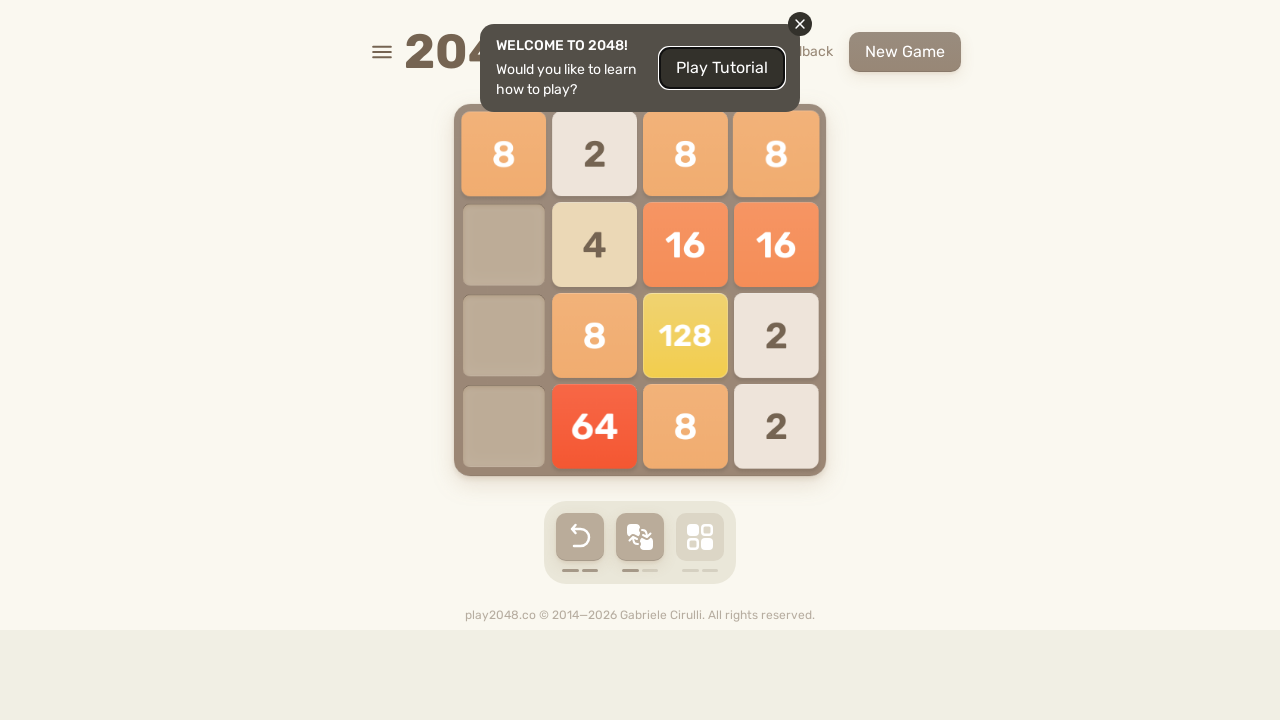

Pressed ArrowLeft key to move tiles left
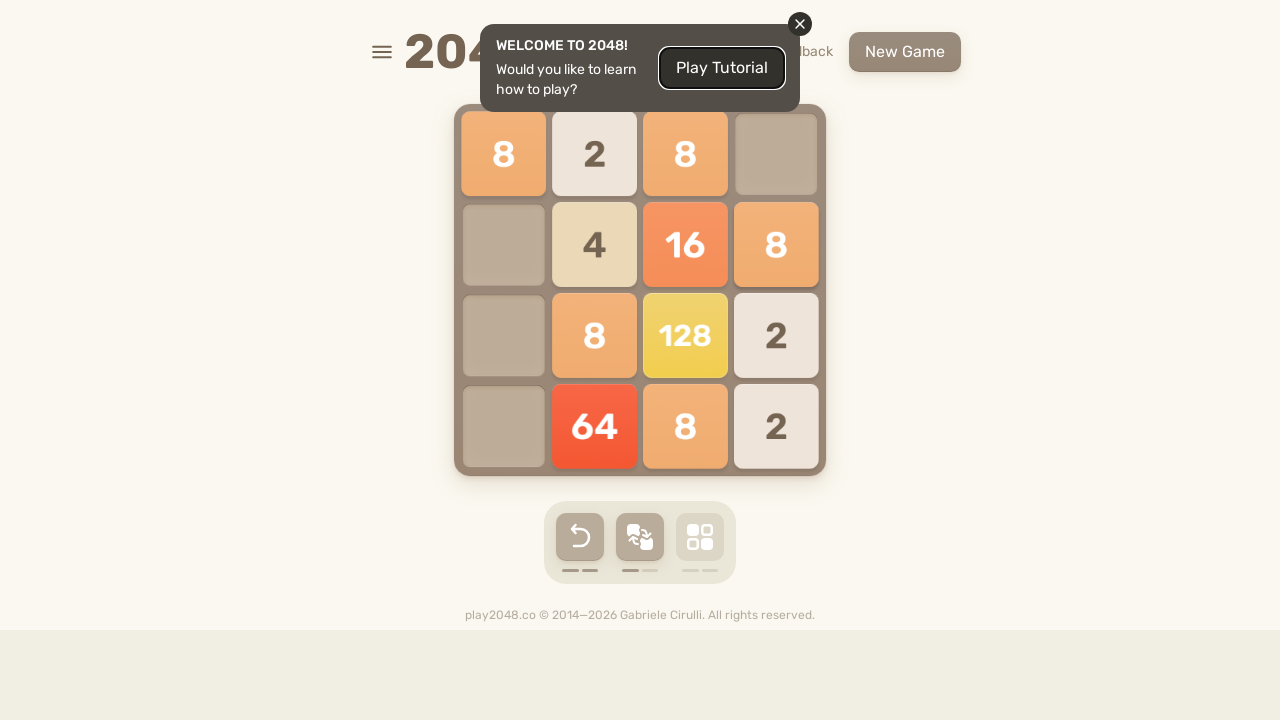

Pressed ArrowRight key to move tiles right
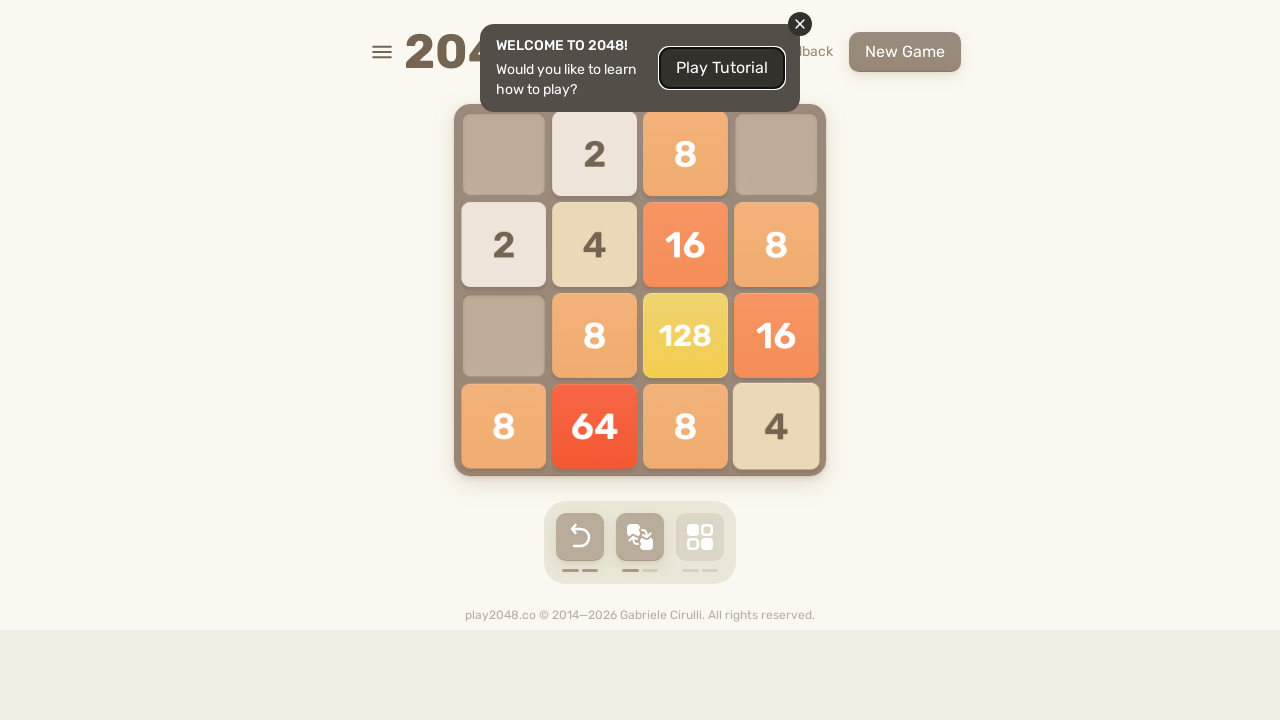

Pressed ArrowUp key to move tiles up
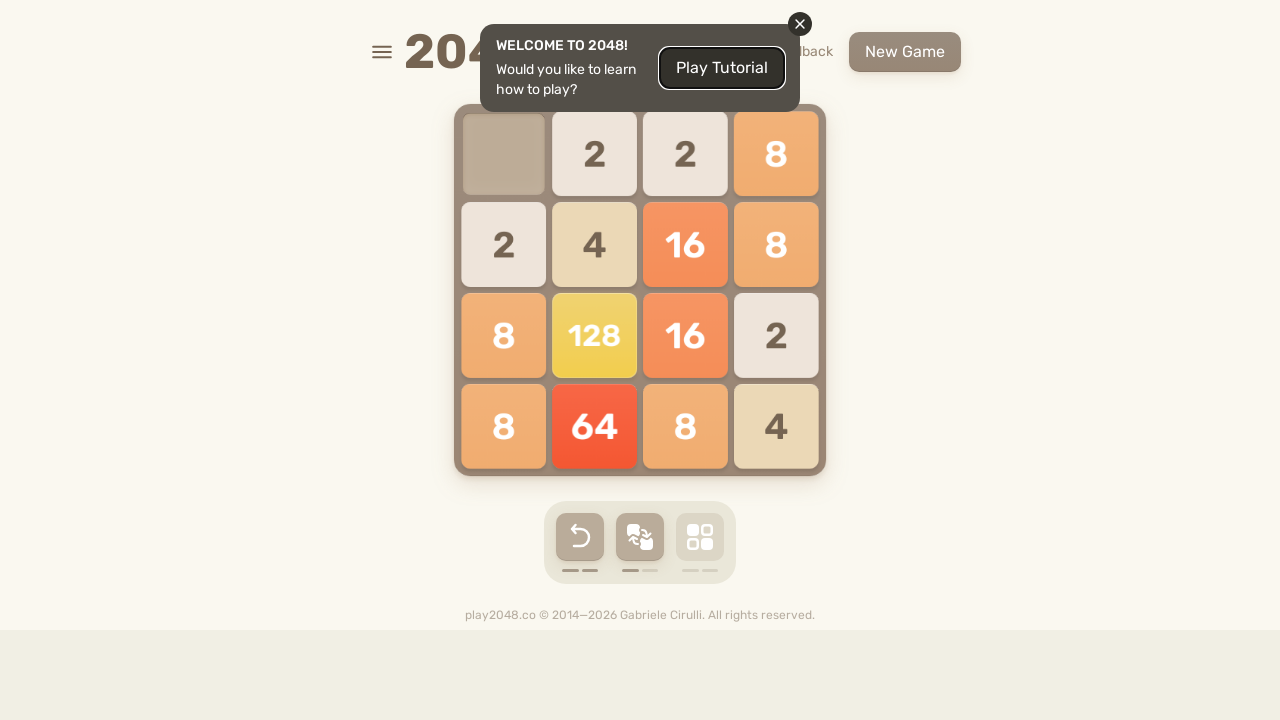

Pressed ArrowDown key to move tiles down
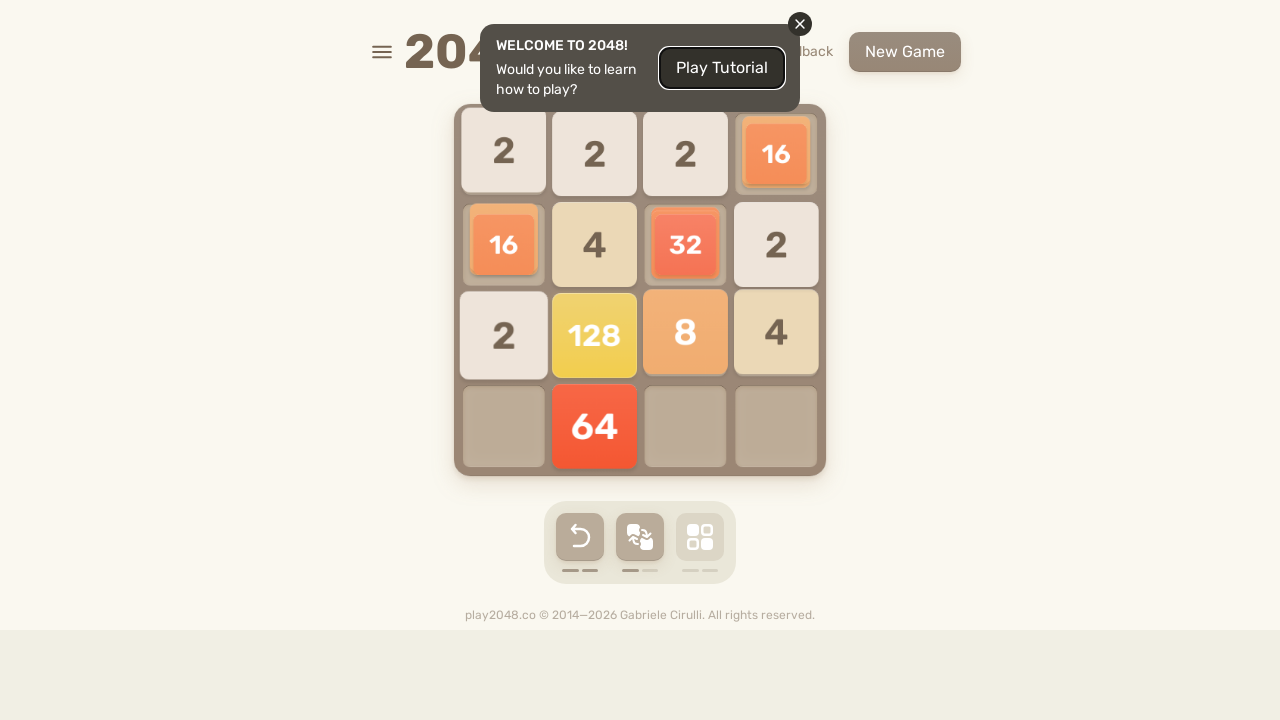

Pressed ArrowLeft key to move tiles left
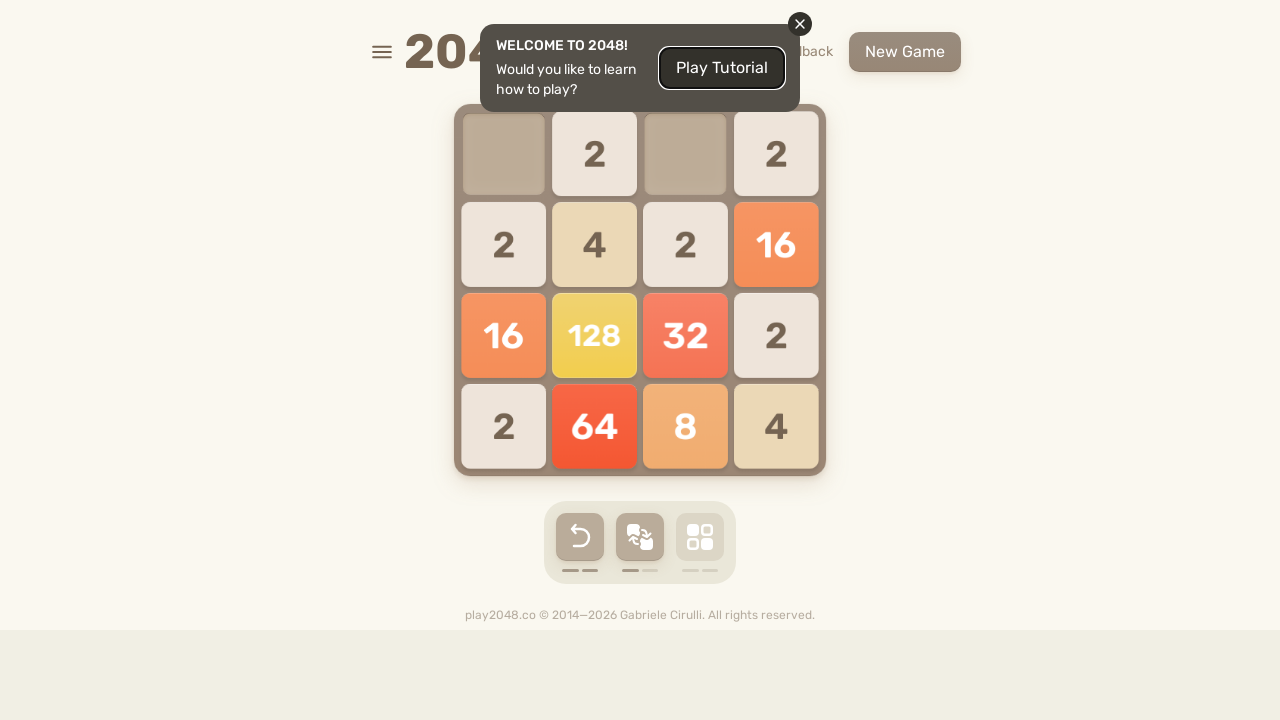

Pressed ArrowRight key to move tiles right
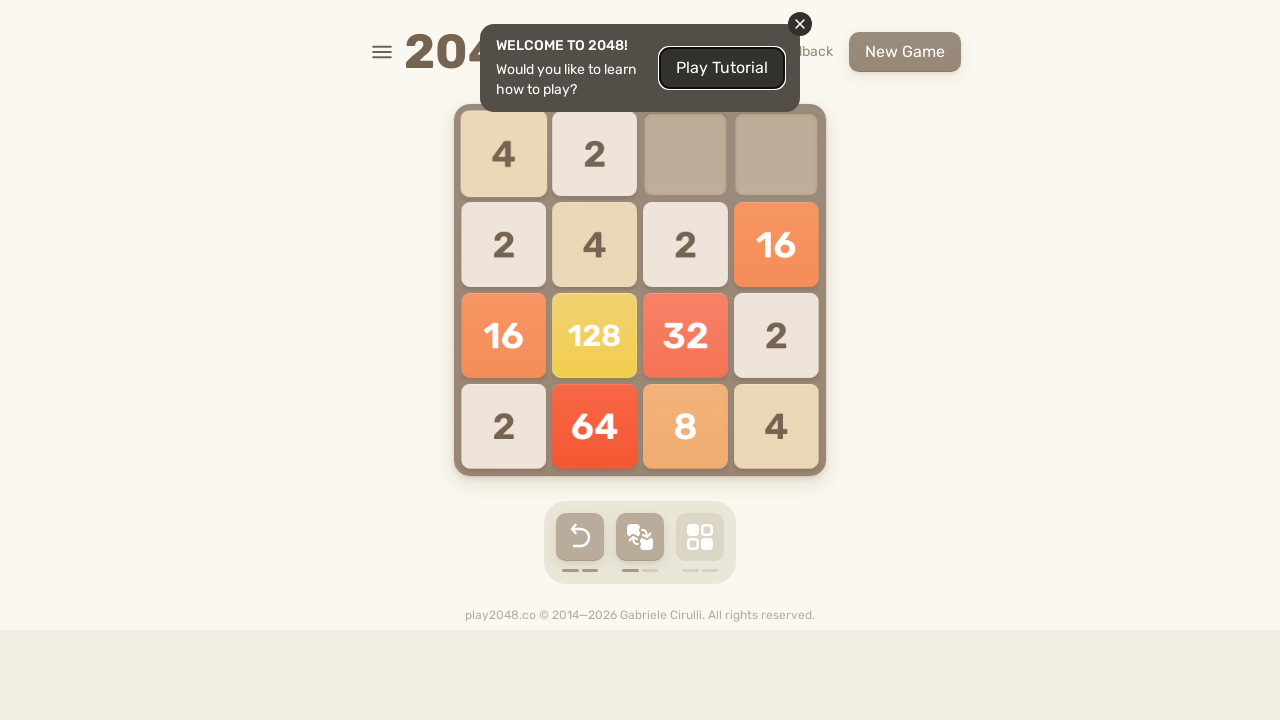

Pressed ArrowUp key to move tiles up
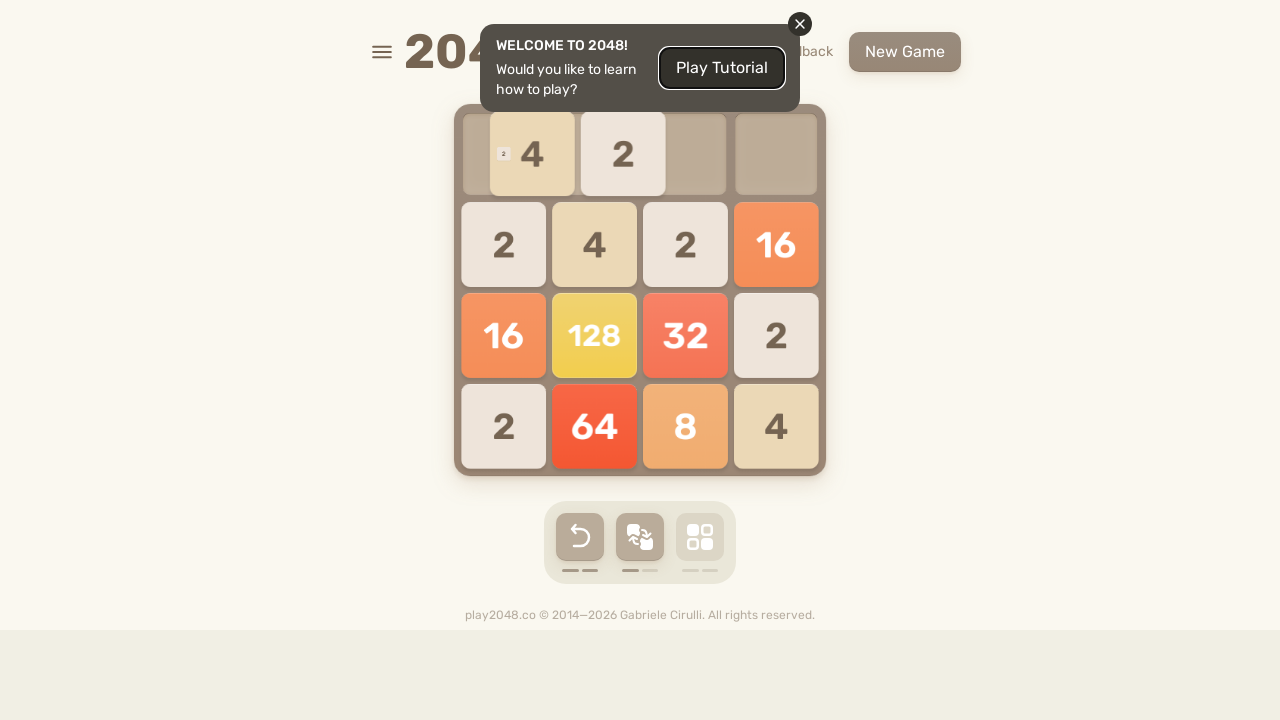

Pressed ArrowDown key to move tiles down
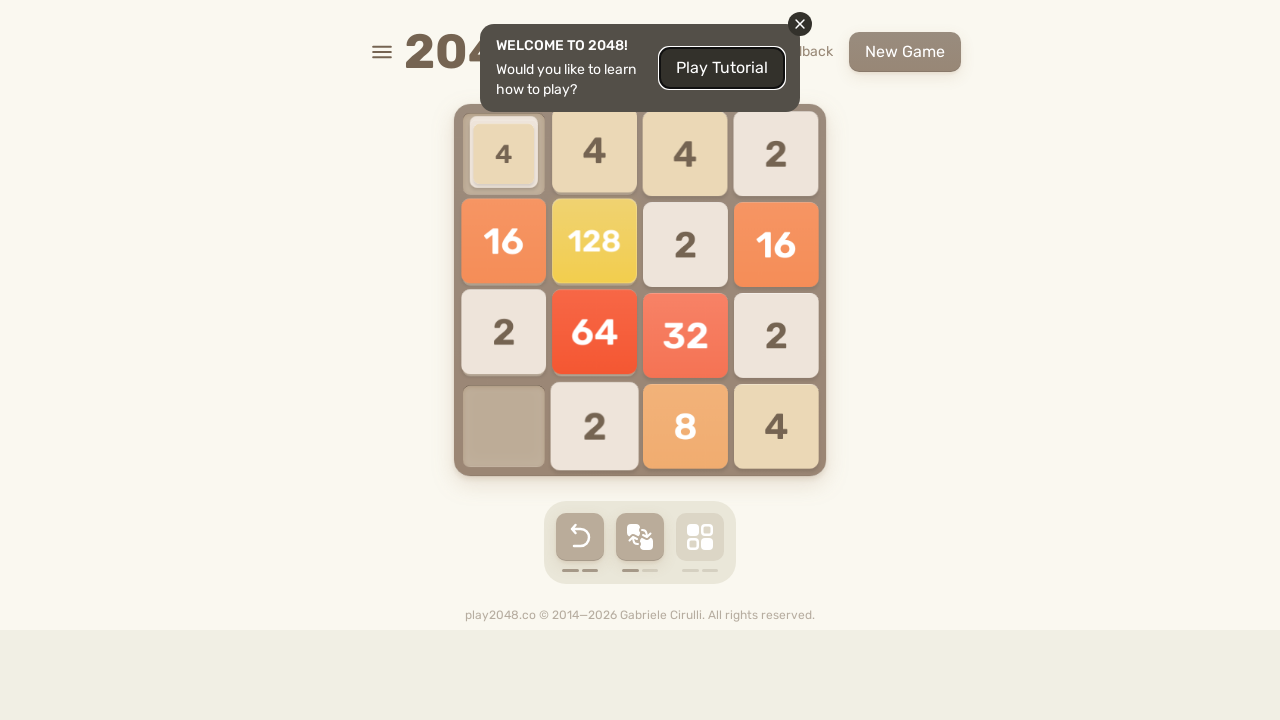

Pressed ArrowLeft key to move tiles left
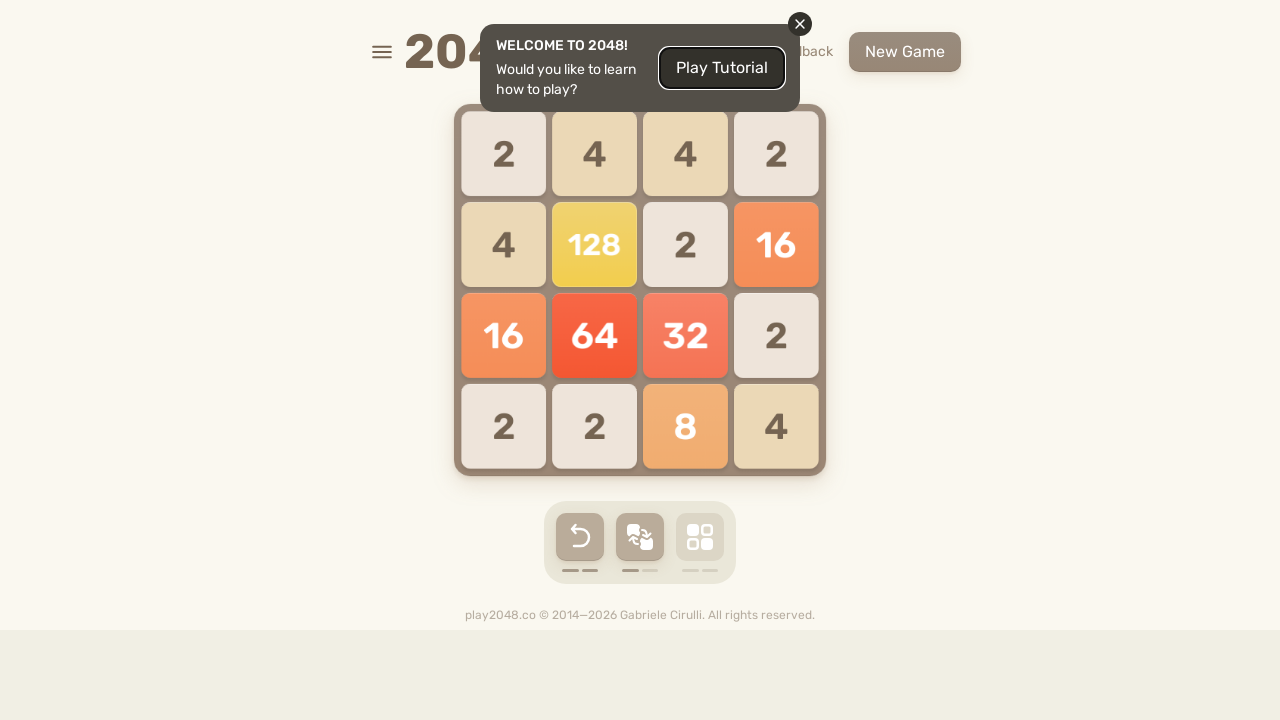

Pressed ArrowRight key to move tiles right
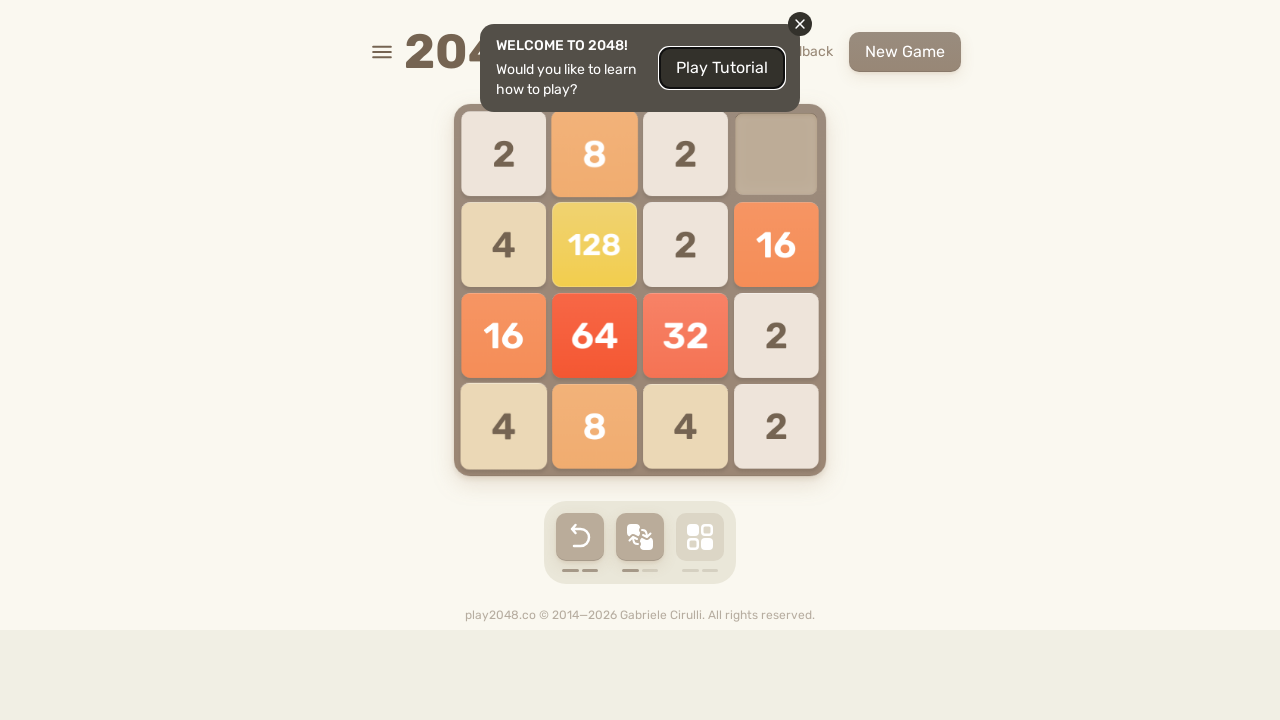

Pressed ArrowUp key to move tiles up
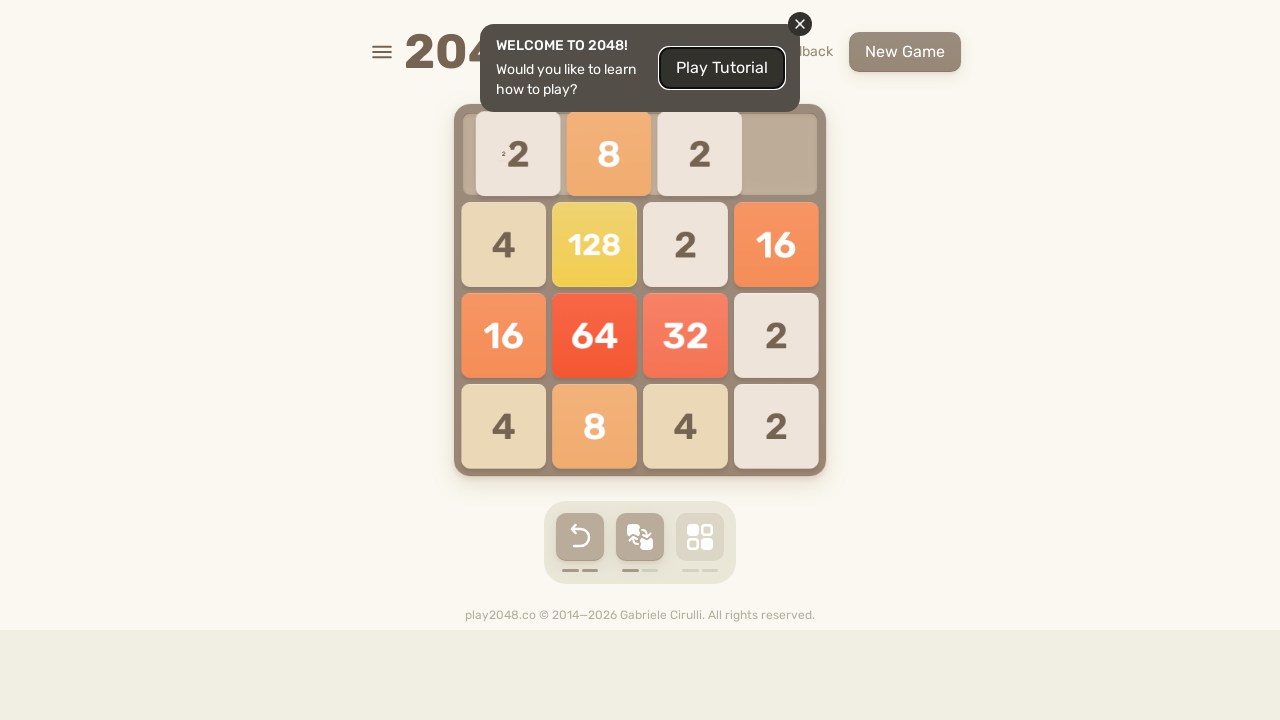

Pressed ArrowDown key to move tiles down
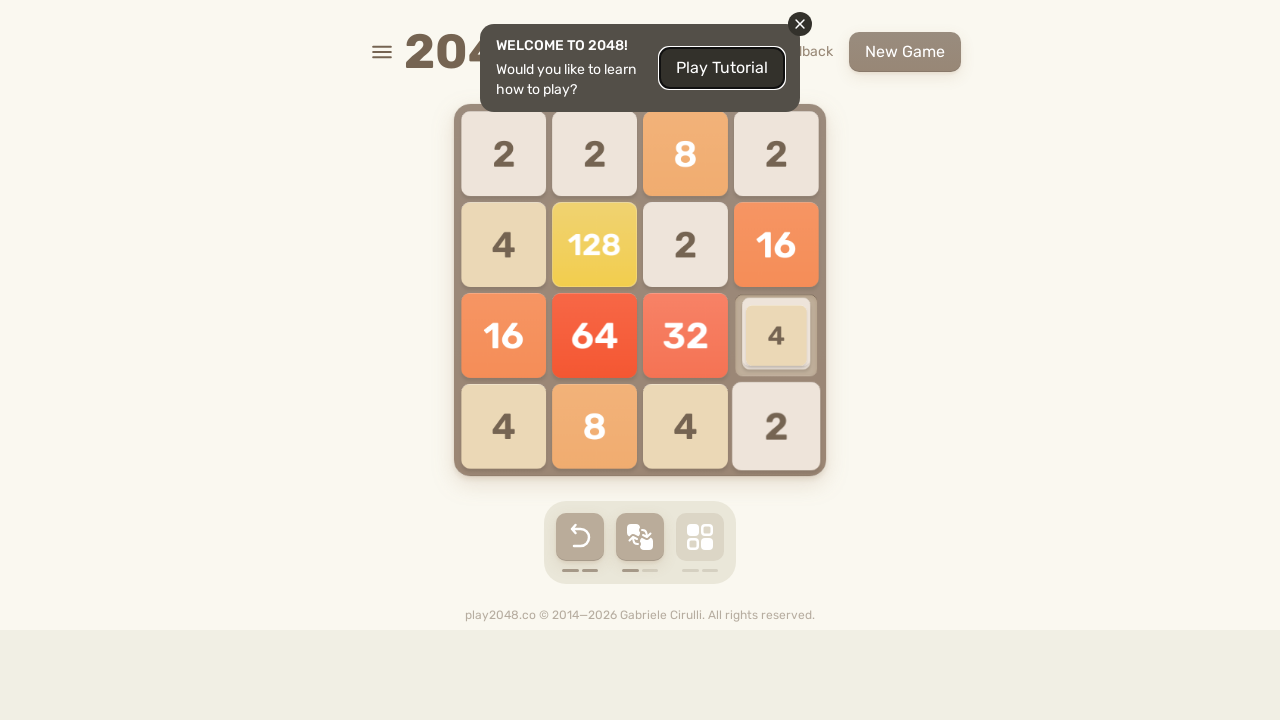

Pressed ArrowLeft key to move tiles left
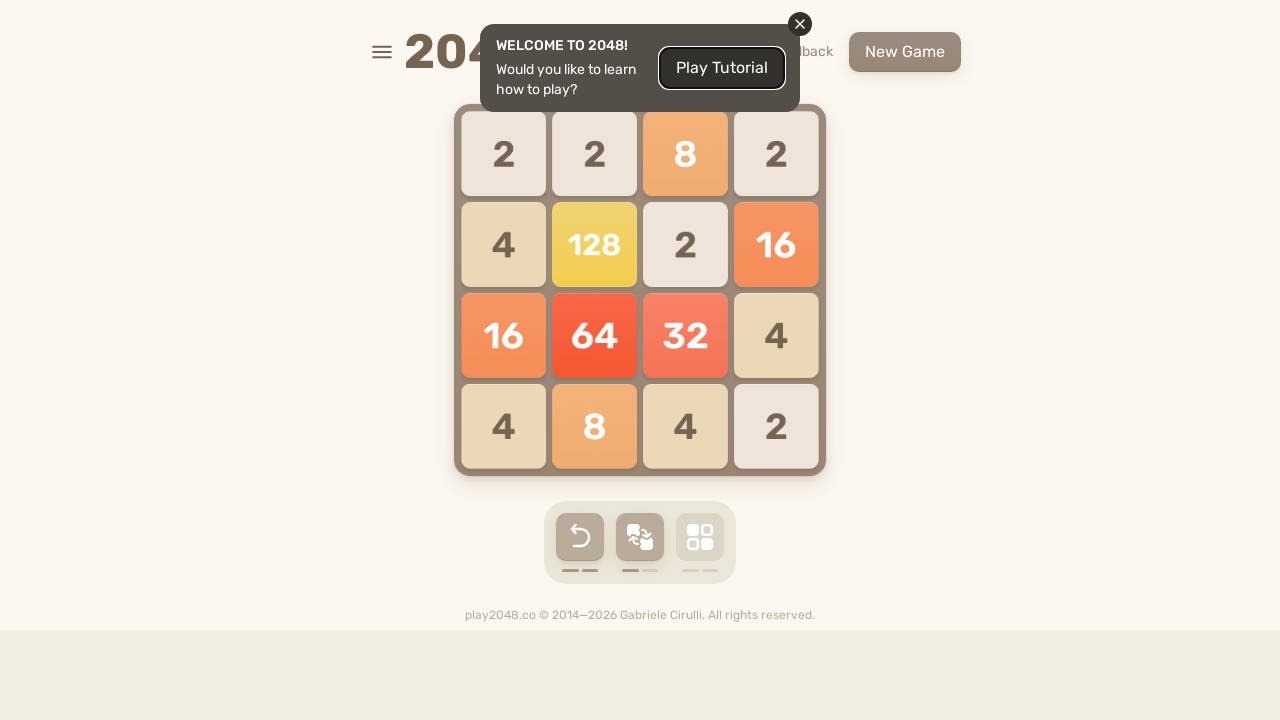

Pressed ArrowRight key to move tiles right
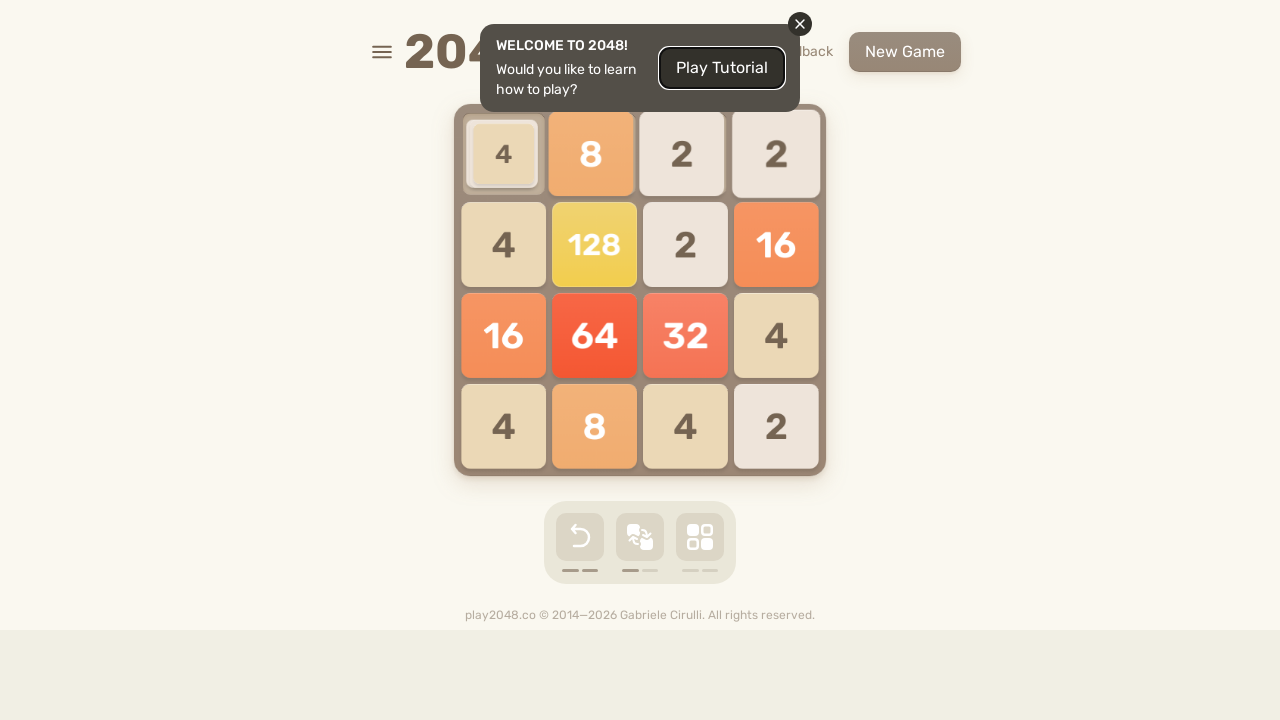

Pressed ArrowUp key to move tiles up
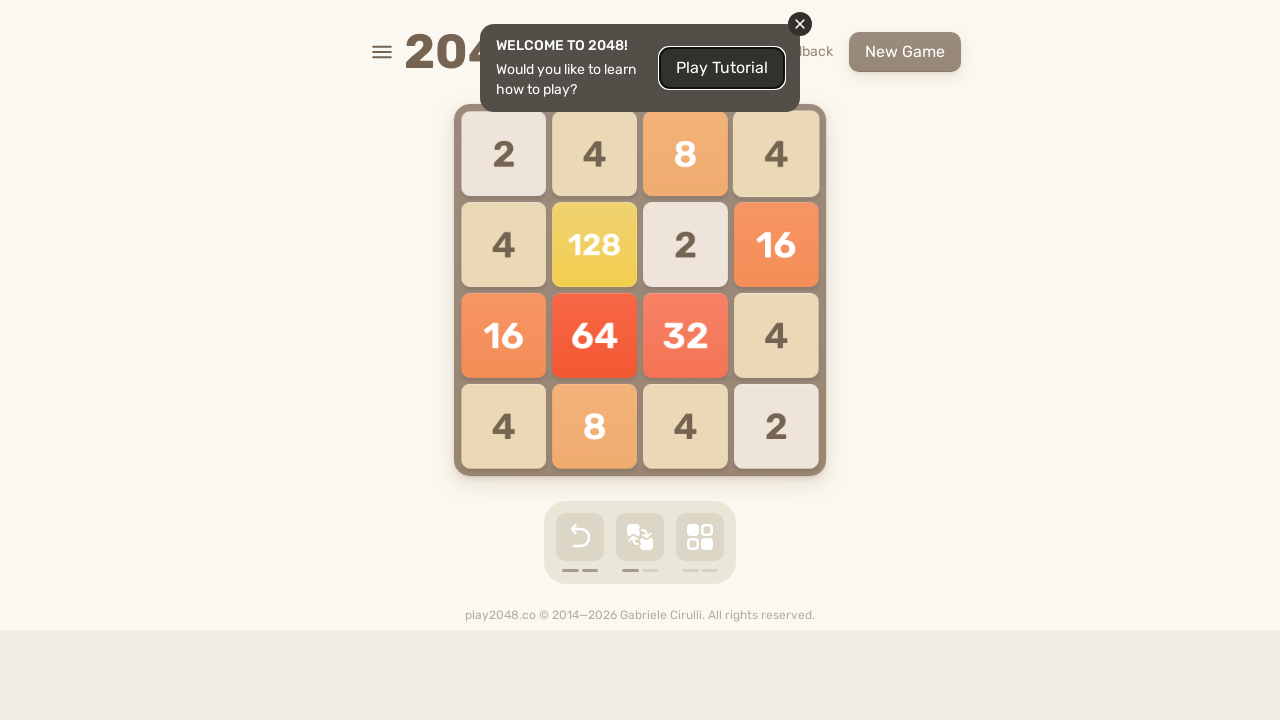

Pressed ArrowDown key to move tiles down
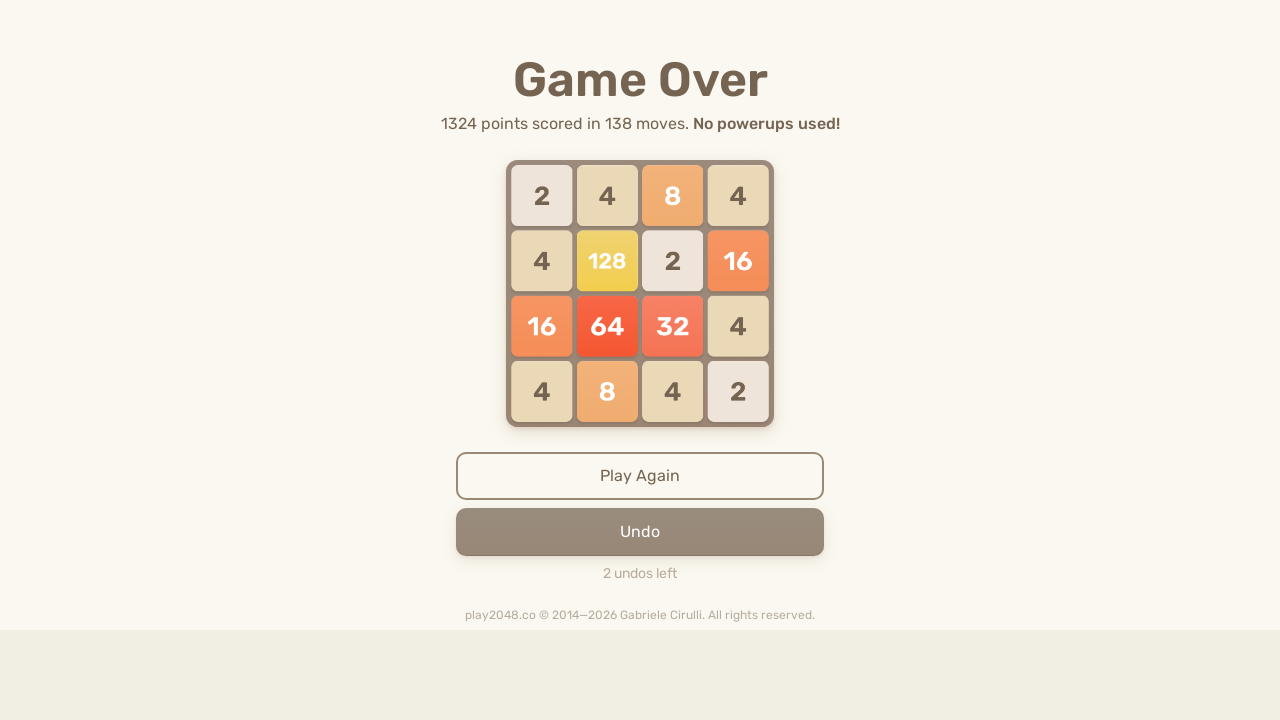

Pressed ArrowLeft key to move tiles left
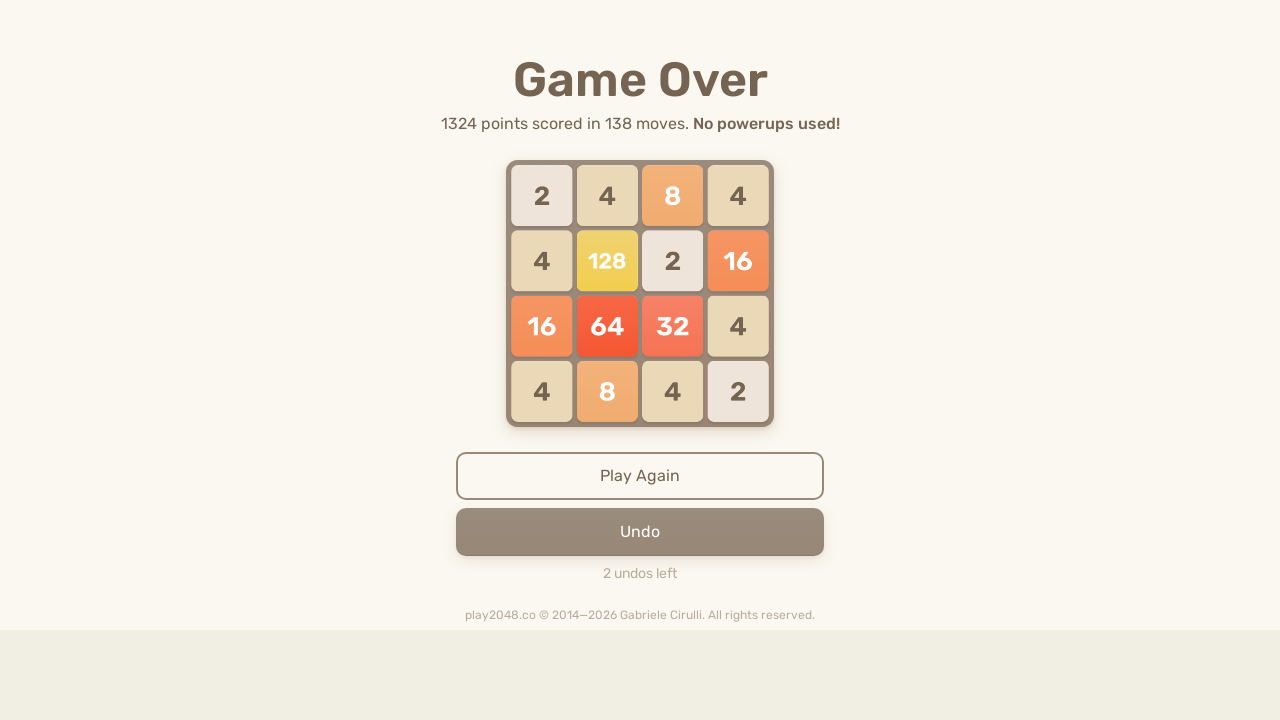

Pressed ArrowRight key to move tiles right
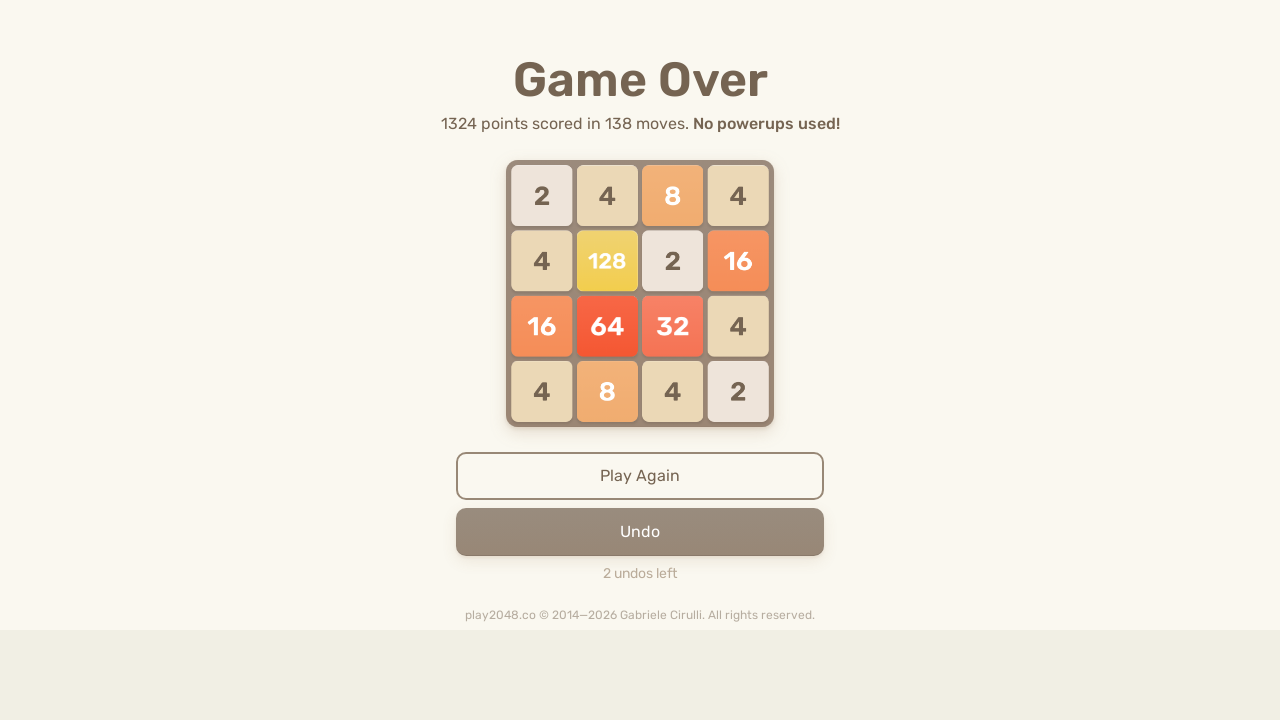

Pressed ArrowUp key to move tiles up
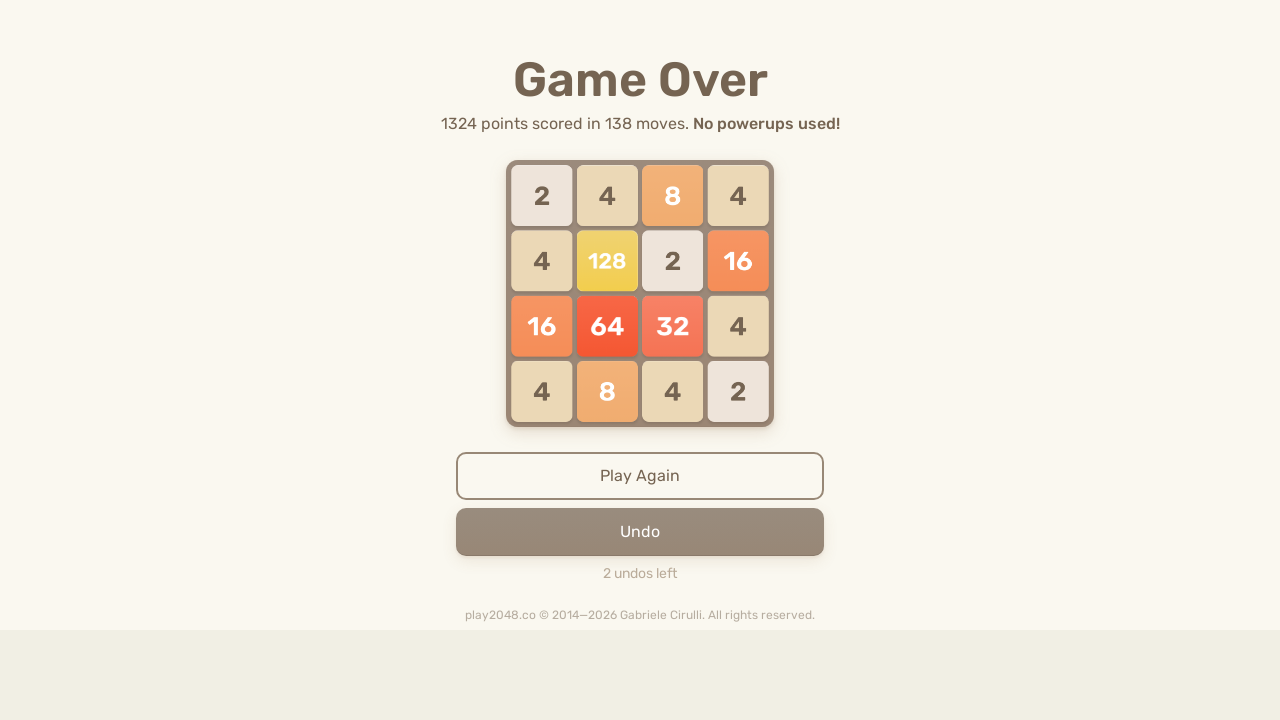

Pressed ArrowDown key to move tiles down
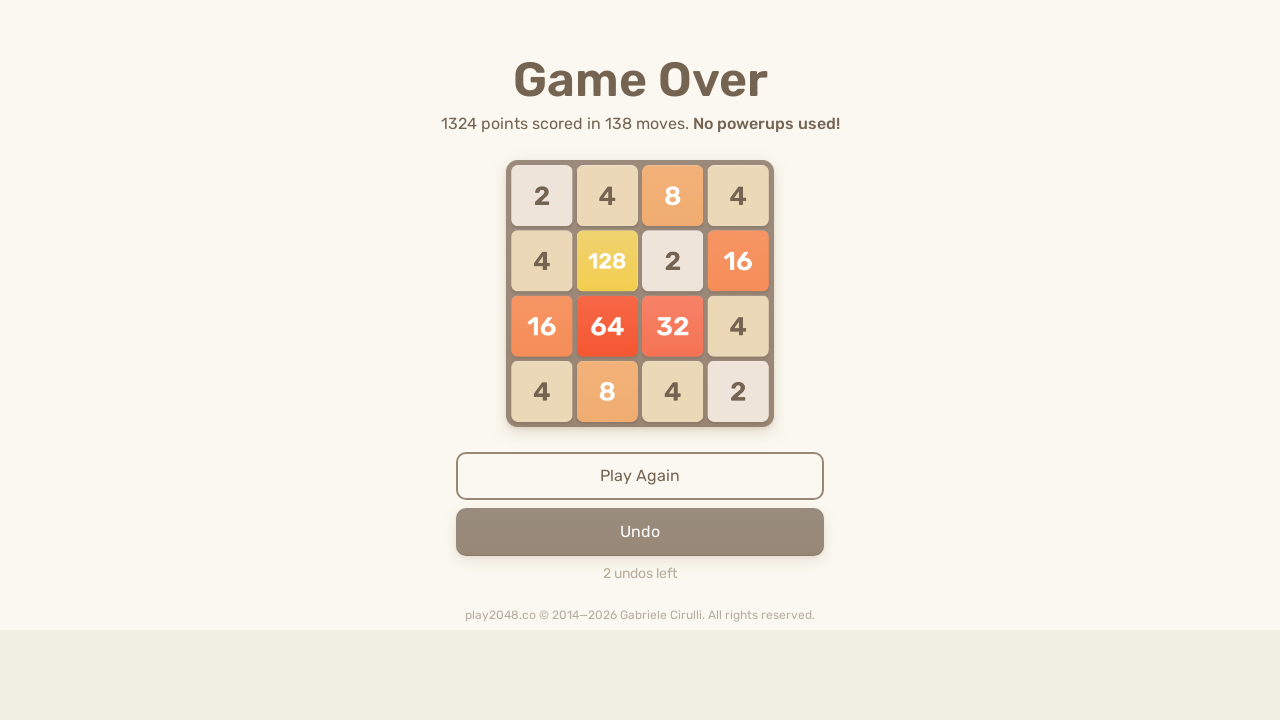

Pressed ArrowLeft key to move tiles left
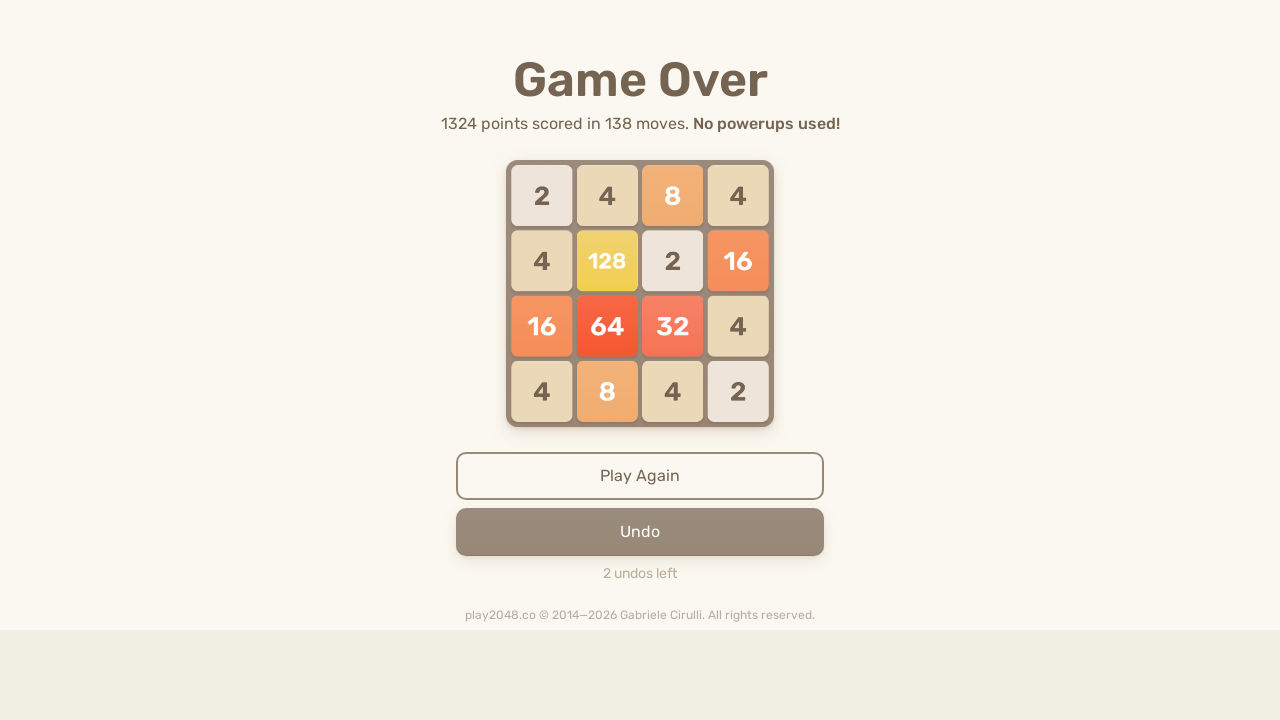

Pressed ArrowRight key to move tiles right
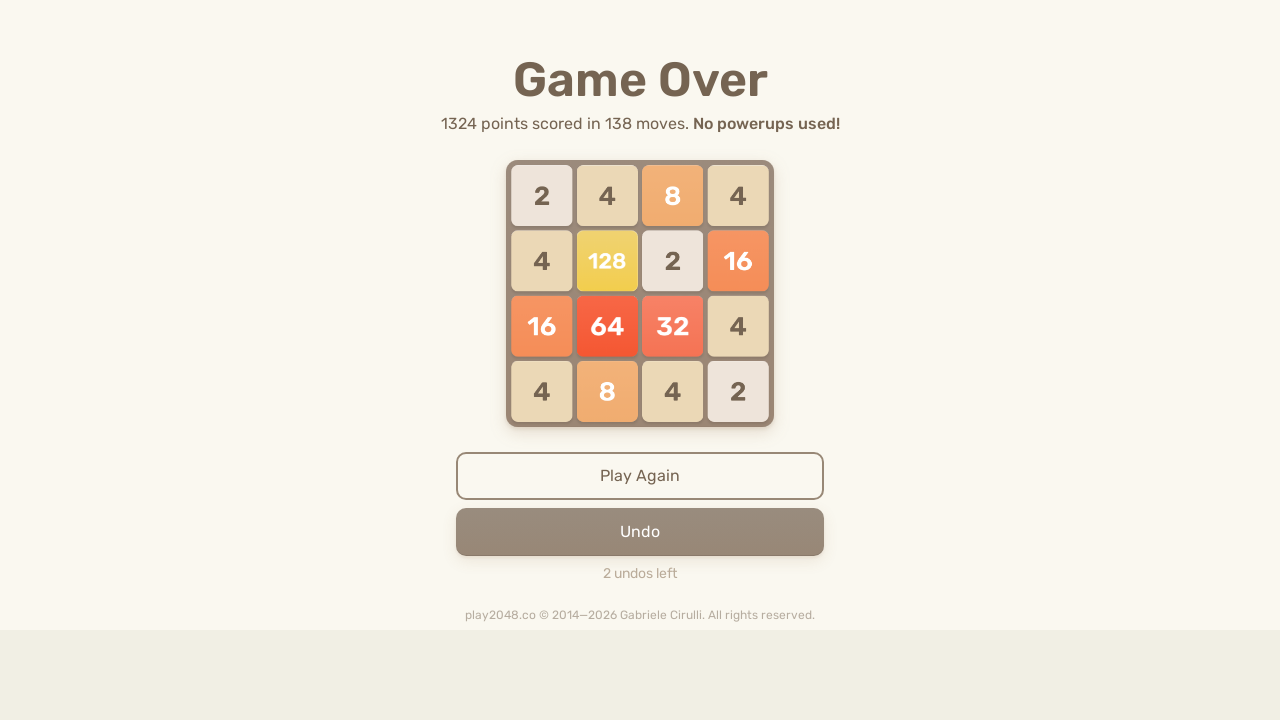

Pressed ArrowUp key to move tiles up
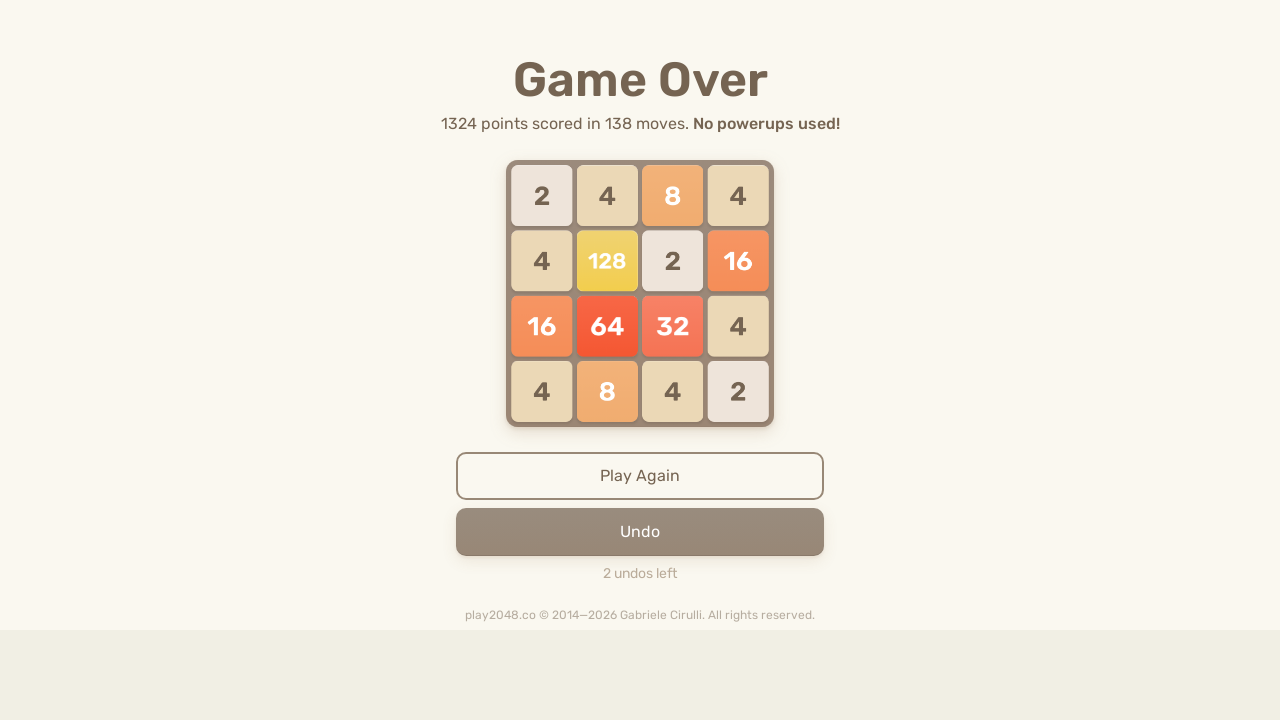

Pressed ArrowDown key to move tiles down
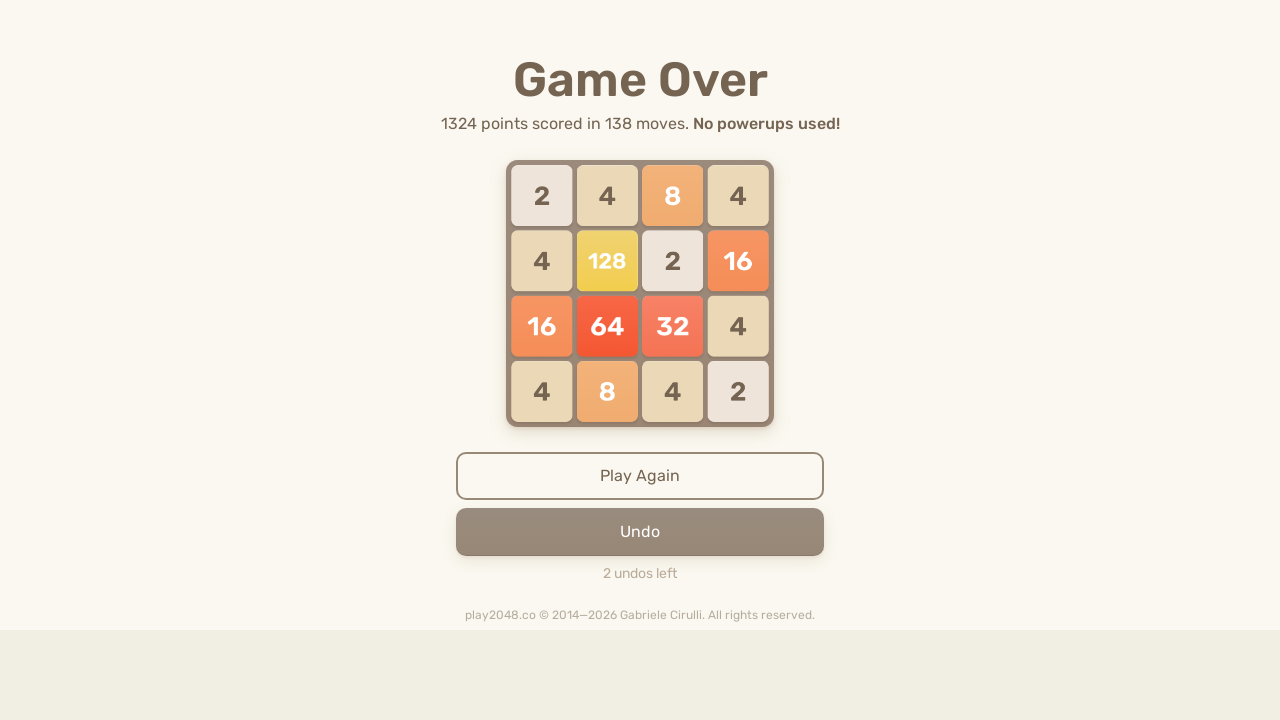

Pressed ArrowLeft key to move tiles left
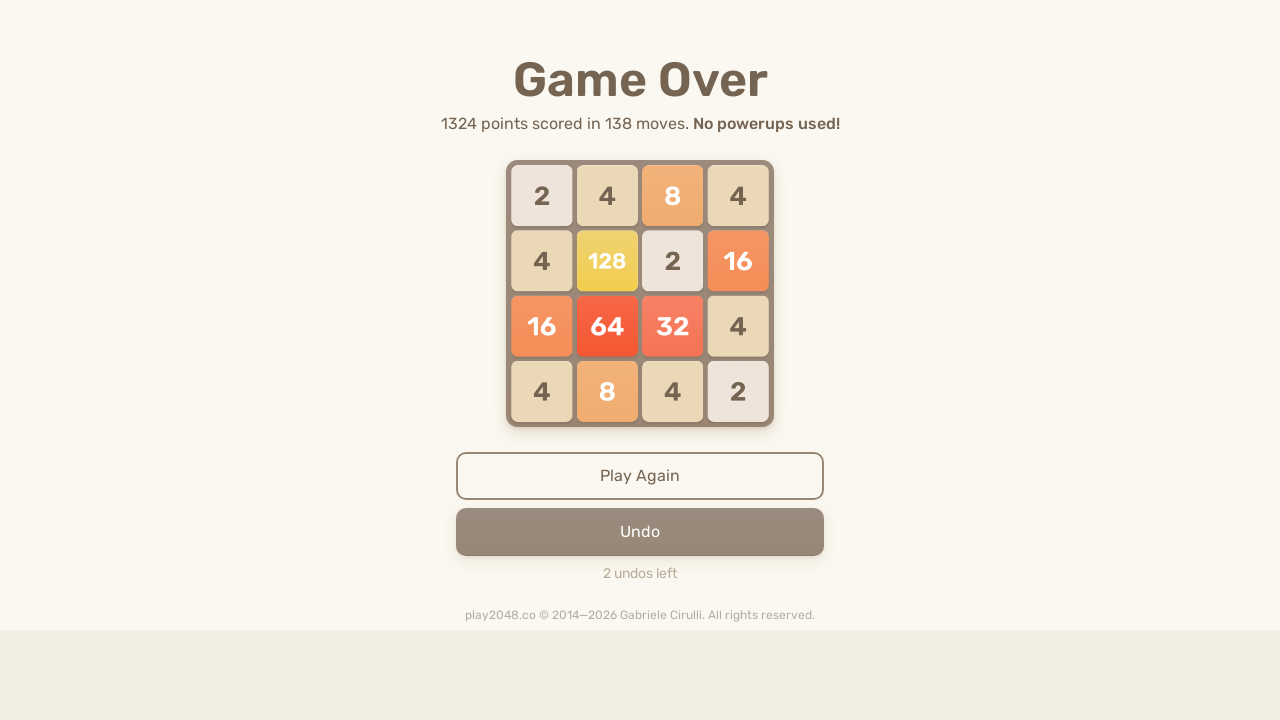

Pressed ArrowRight key to move tiles right
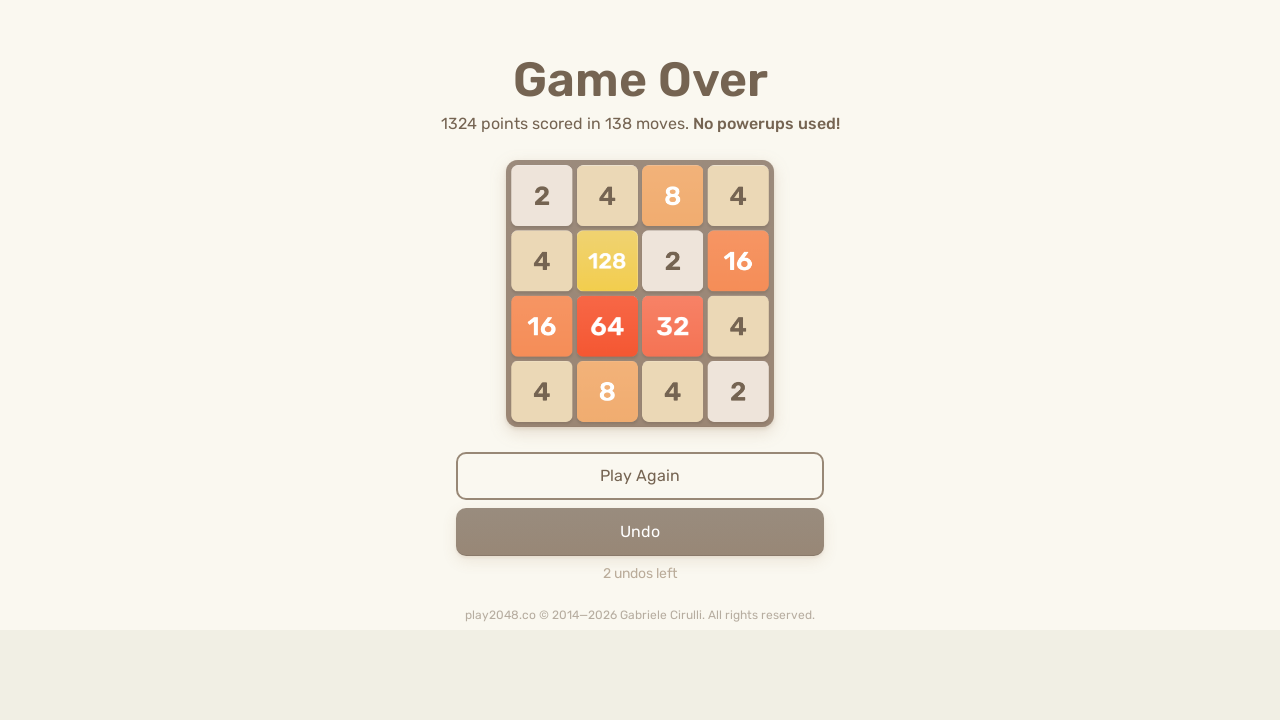

Pressed ArrowUp key to move tiles up
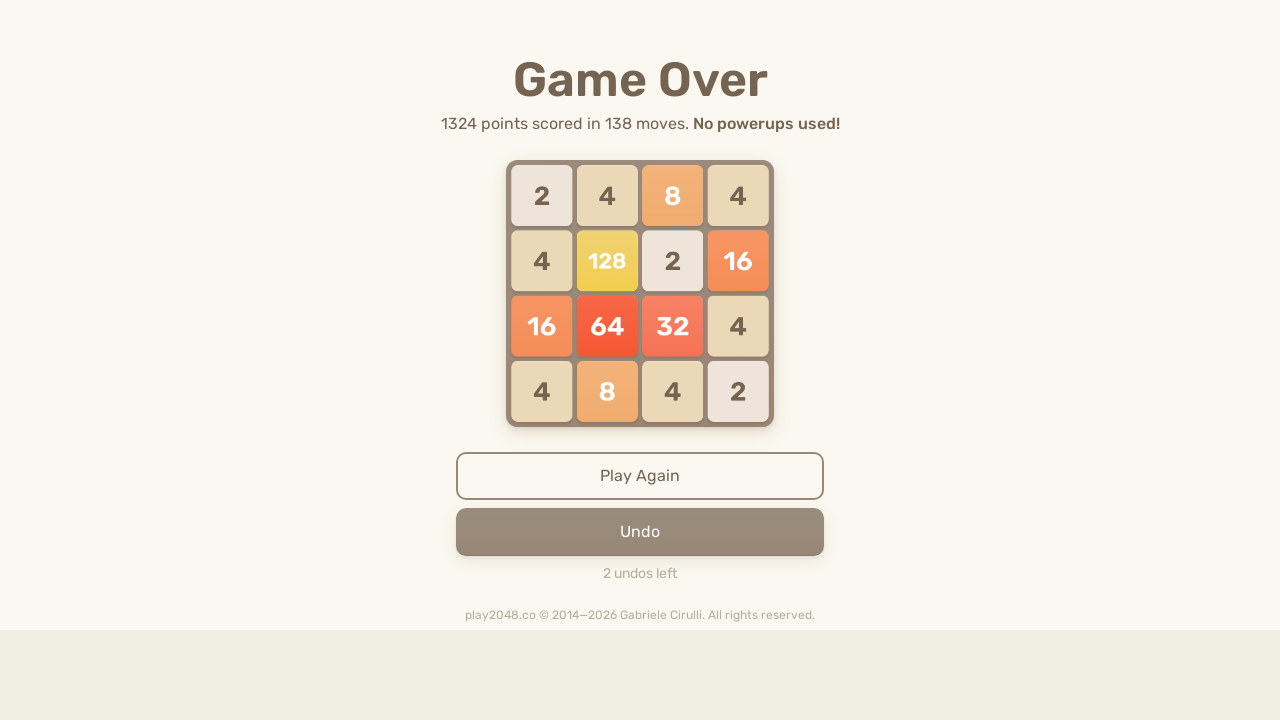

Pressed ArrowDown key to move tiles down
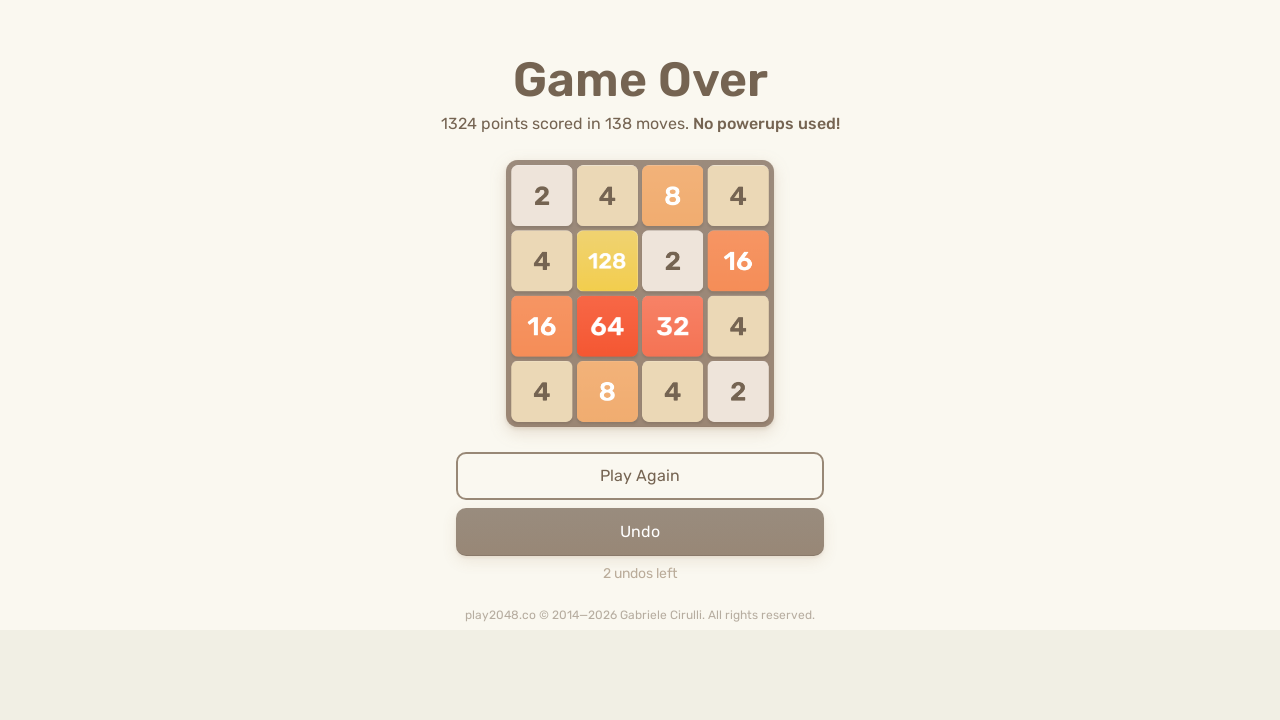

Pressed ArrowLeft key to move tiles left
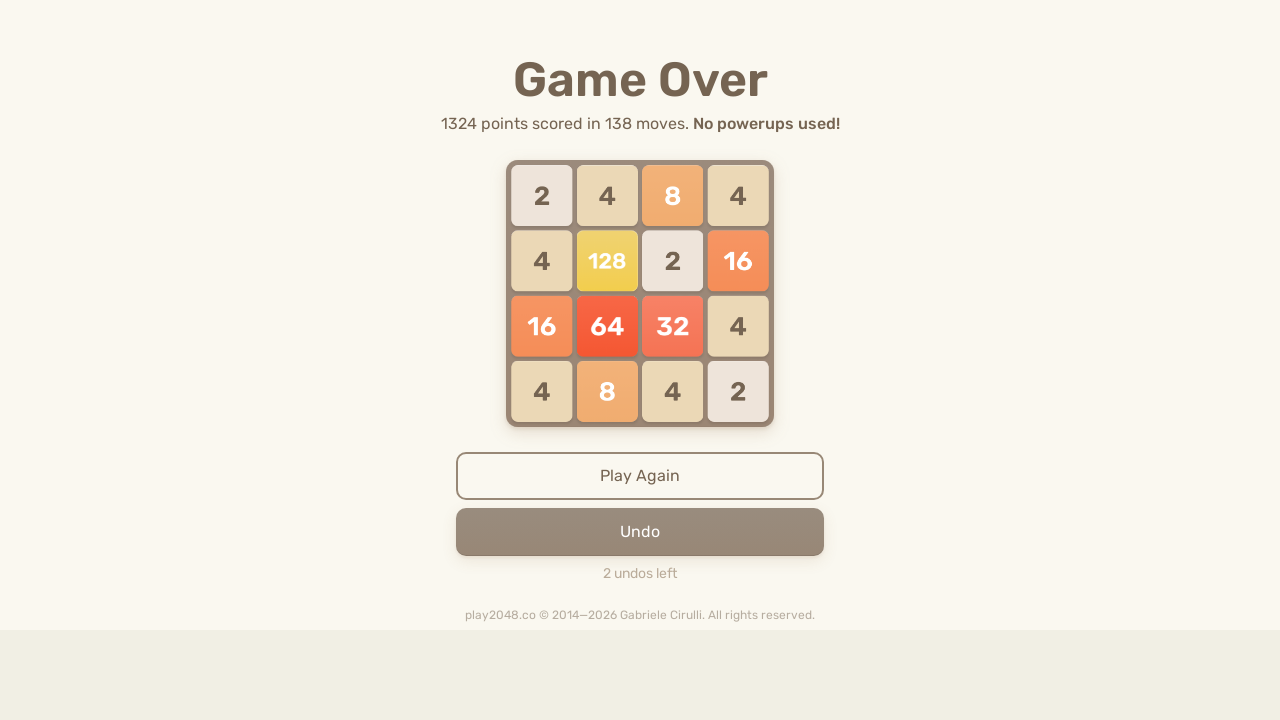

Pressed ArrowRight key to move tiles right
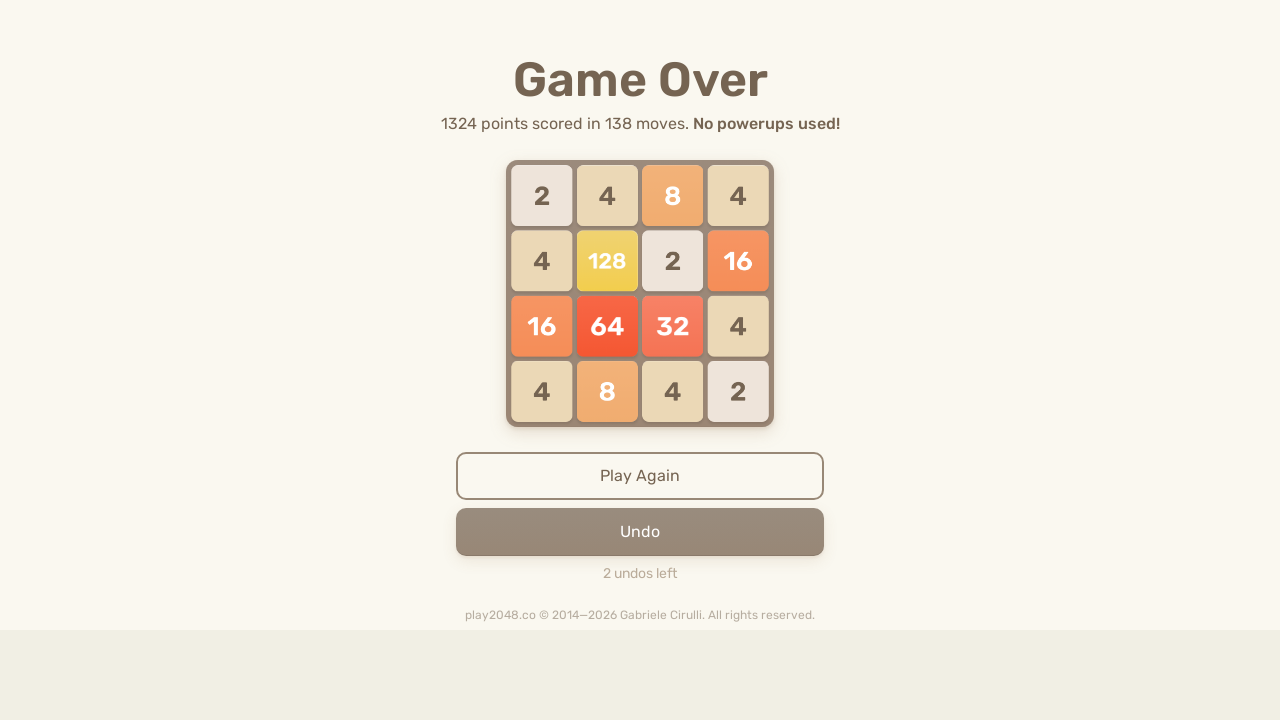

Pressed ArrowUp key to move tiles up
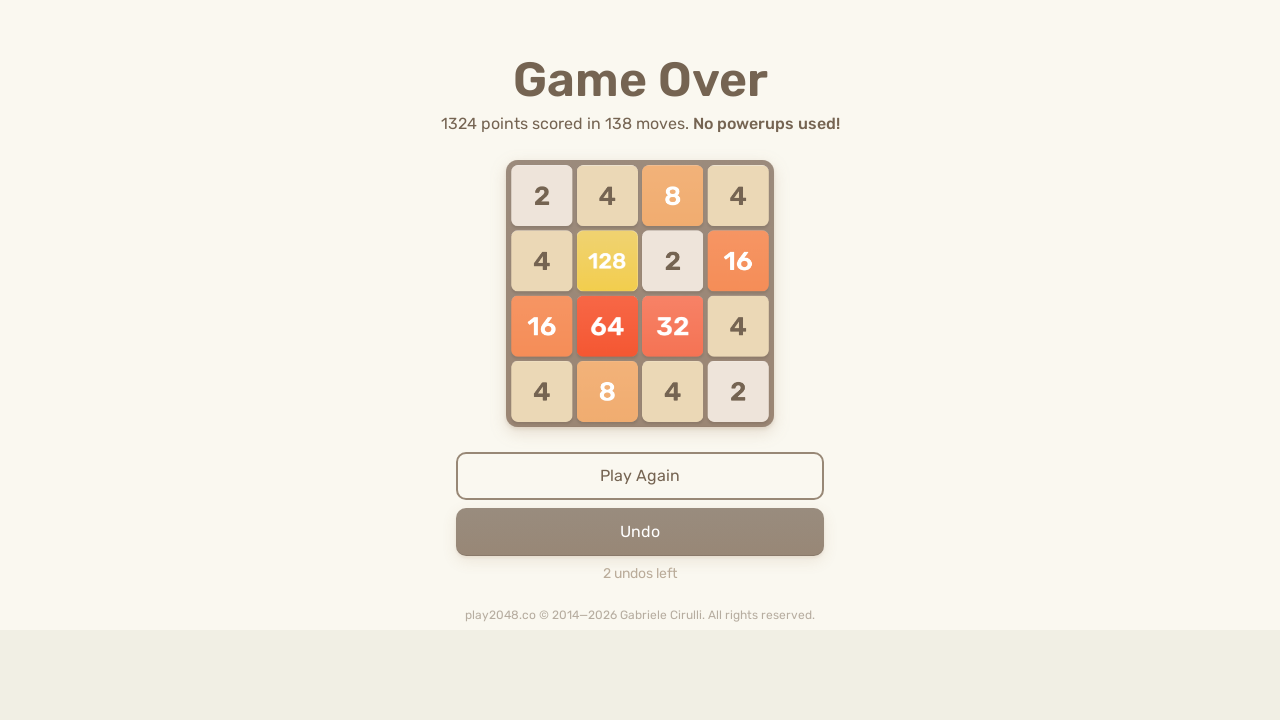

Pressed ArrowDown key to move tiles down
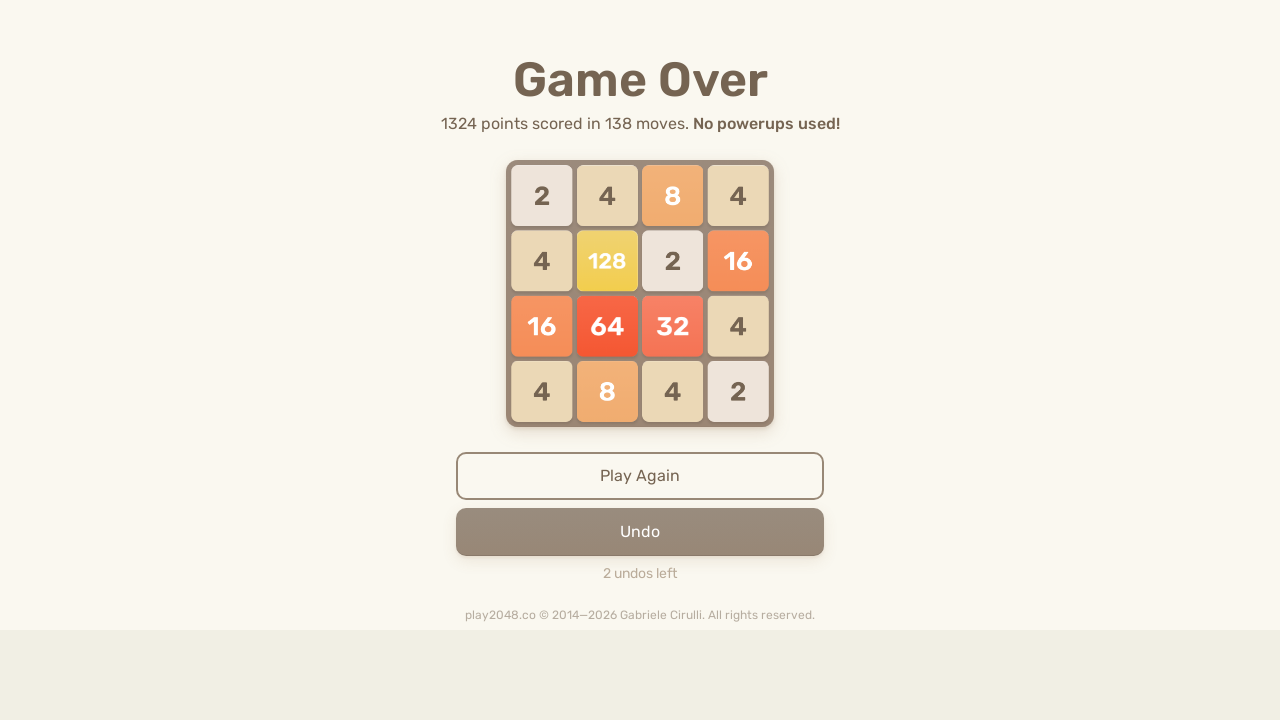

Pressed ArrowLeft key to move tiles left
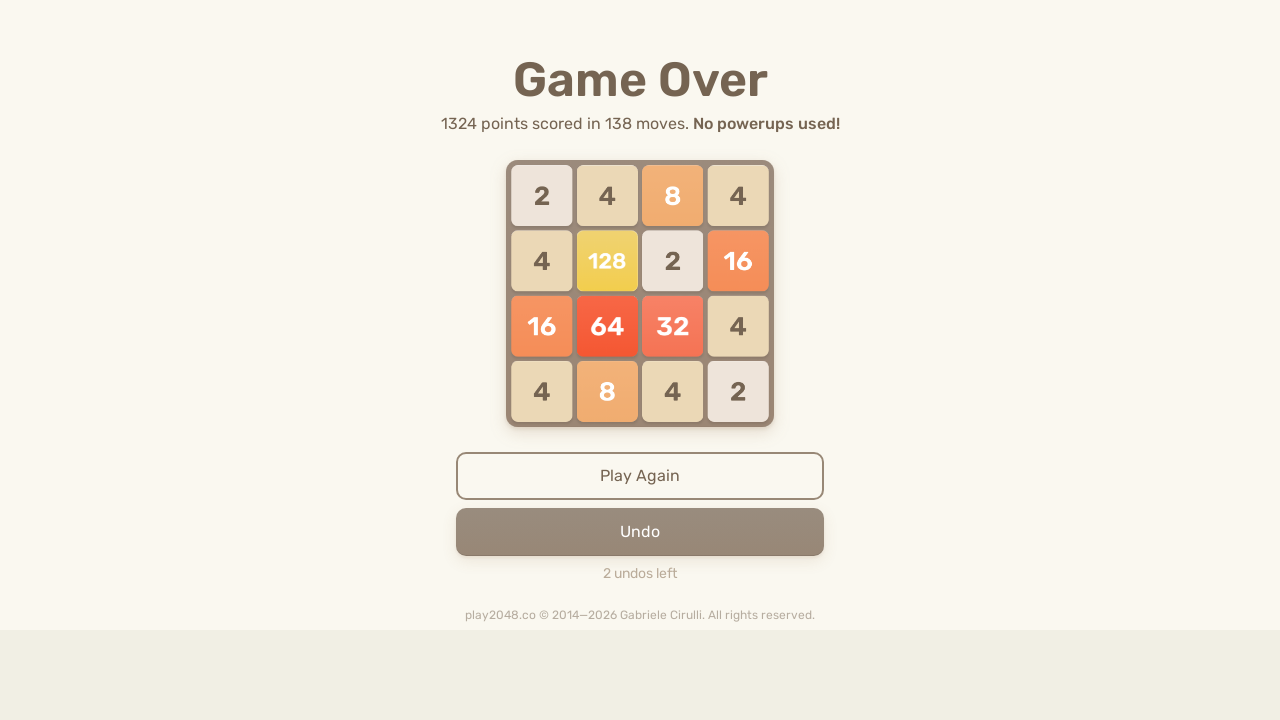

Pressed ArrowRight key to move tiles right
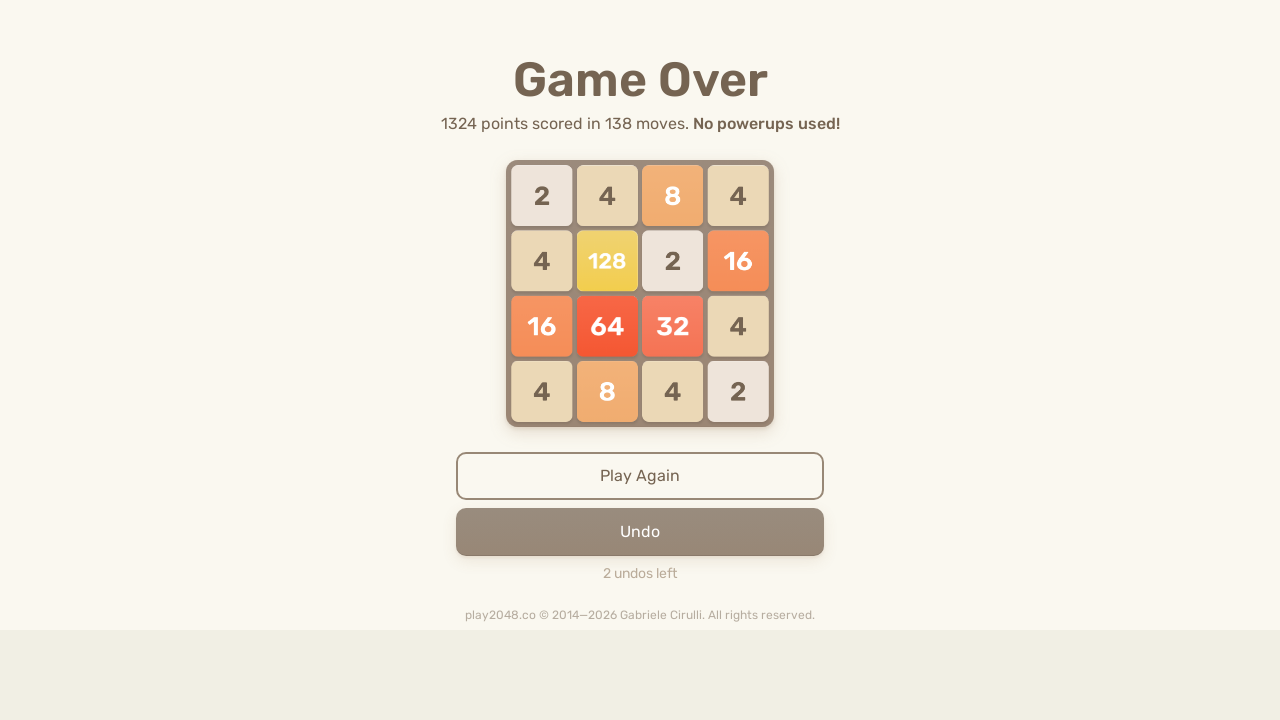

Pressed ArrowUp key to move tiles up
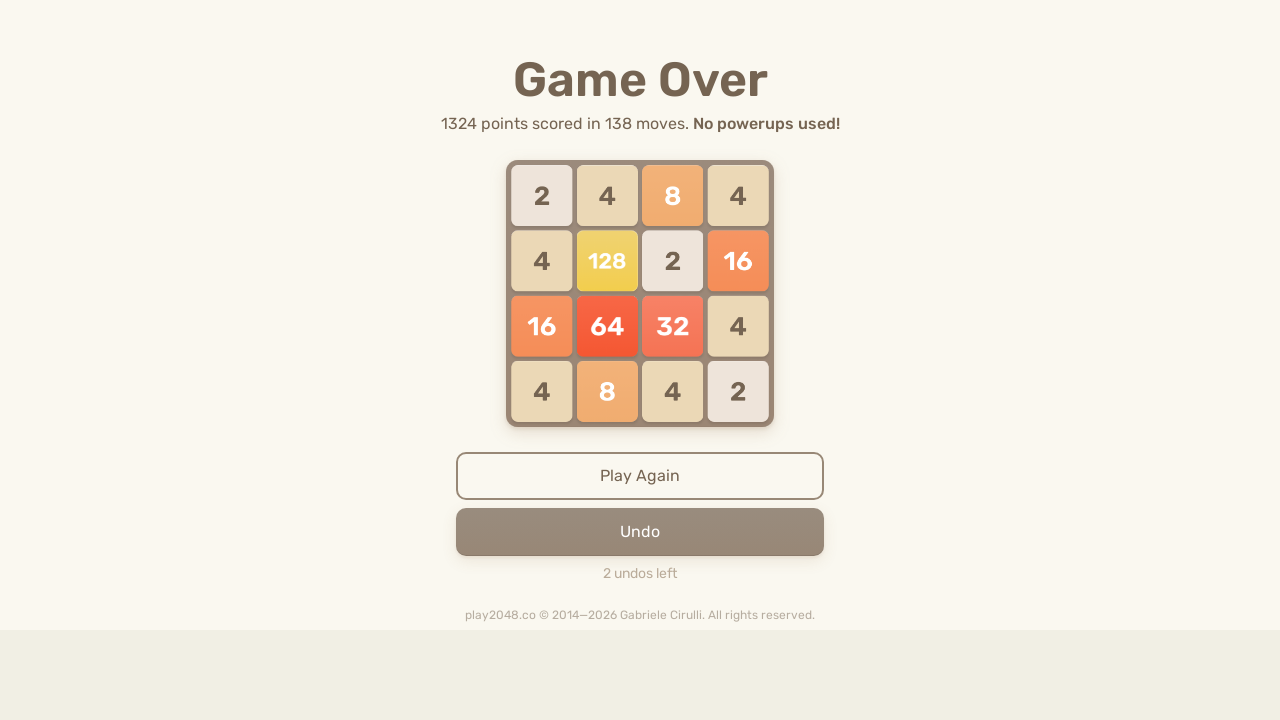

Pressed ArrowDown key to move tiles down
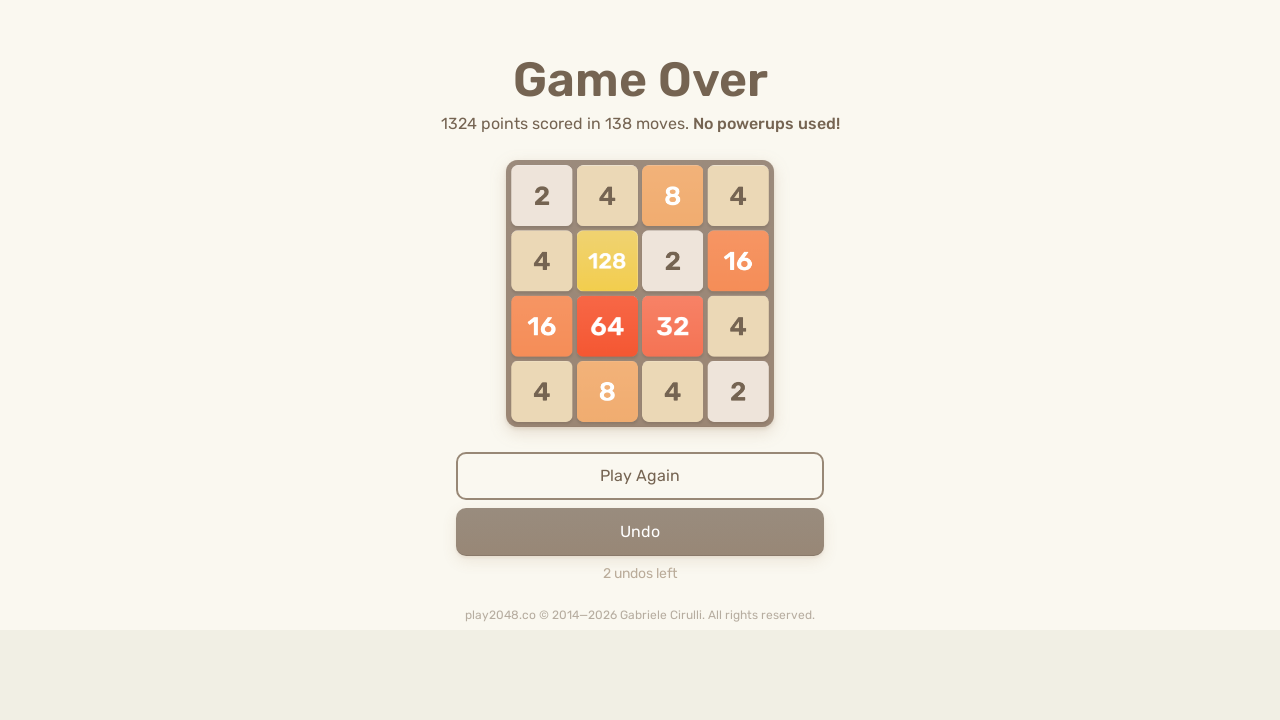

Pressed ArrowLeft key to move tiles left
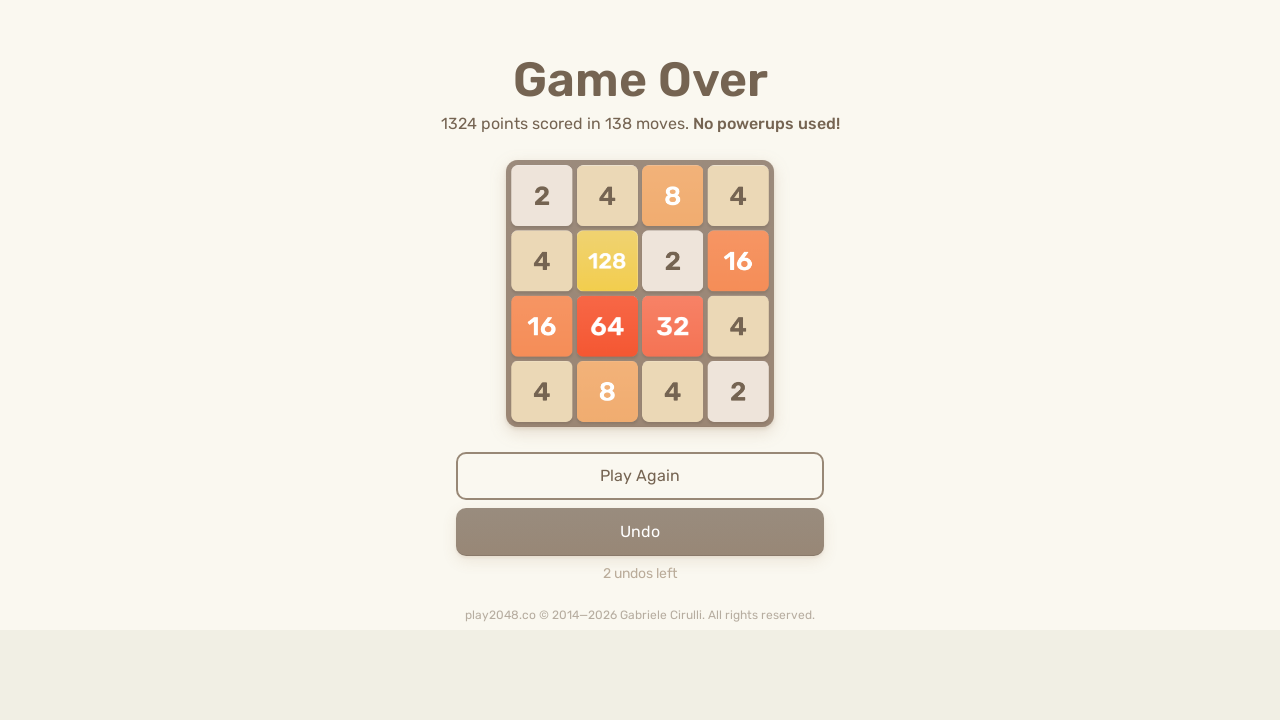

Pressed ArrowRight key to move tiles right
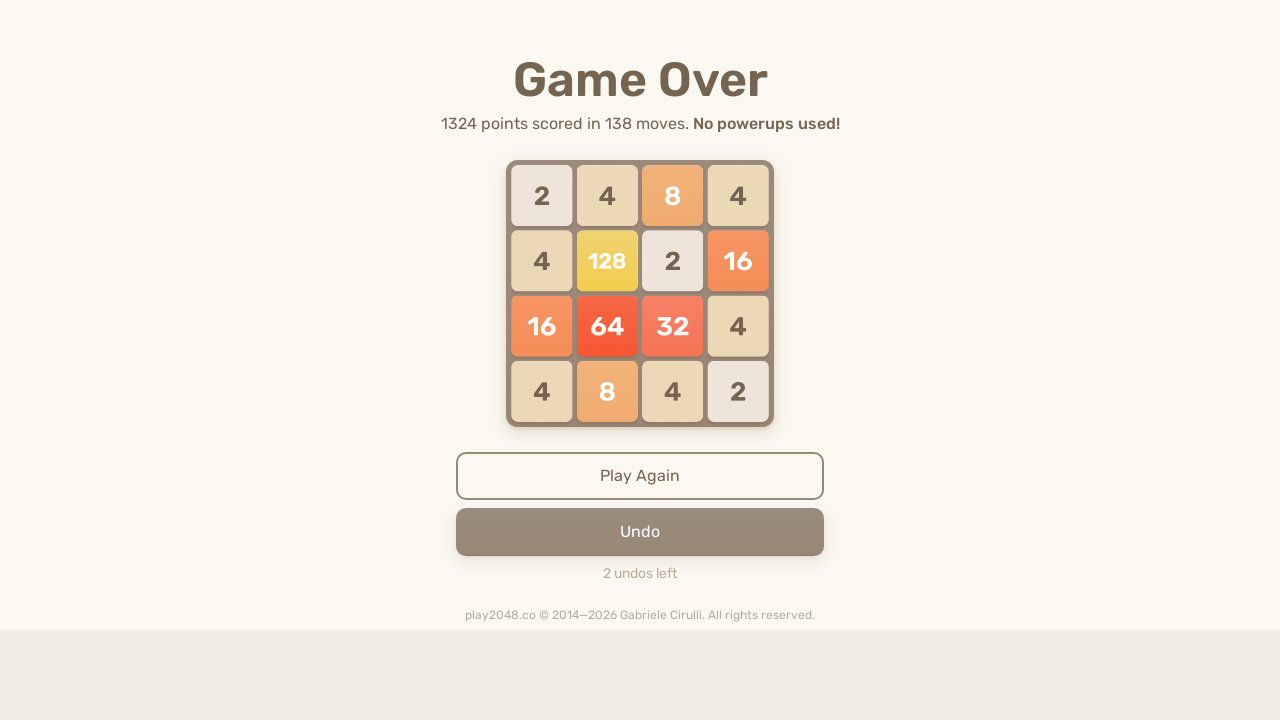

Pressed ArrowUp key to move tiles up
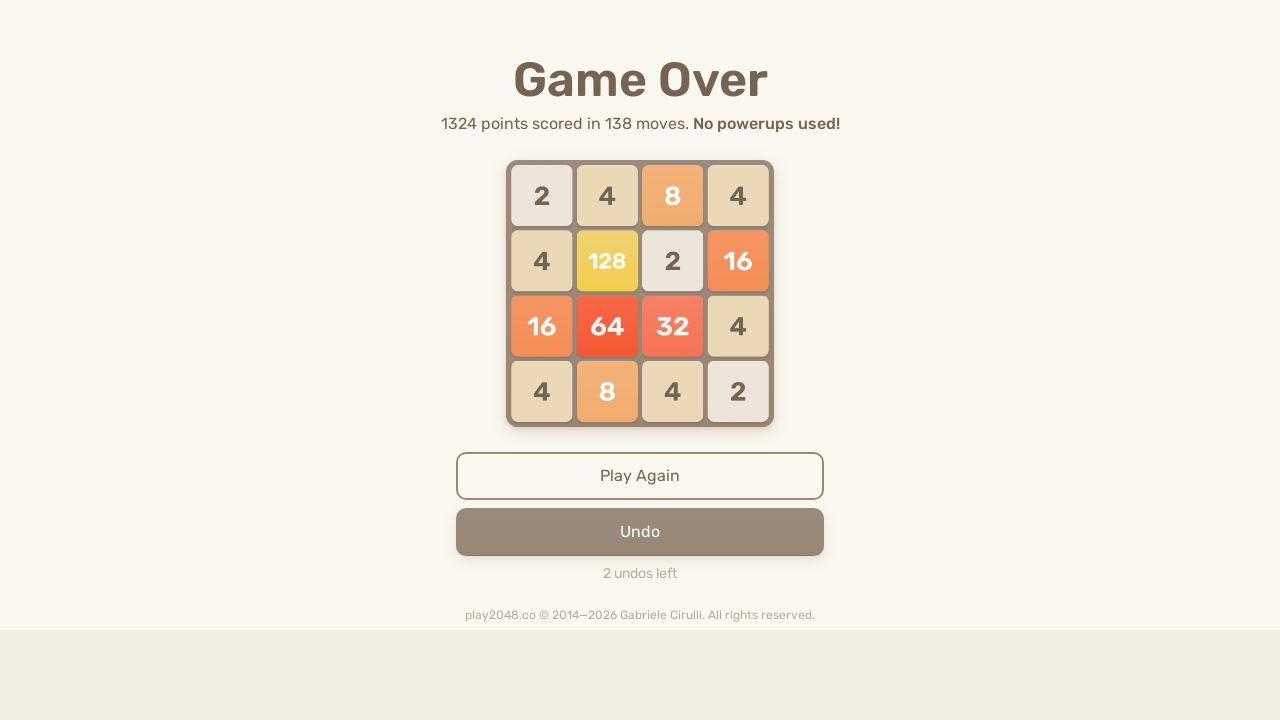

Pressed ArrowDown key to move tiles down
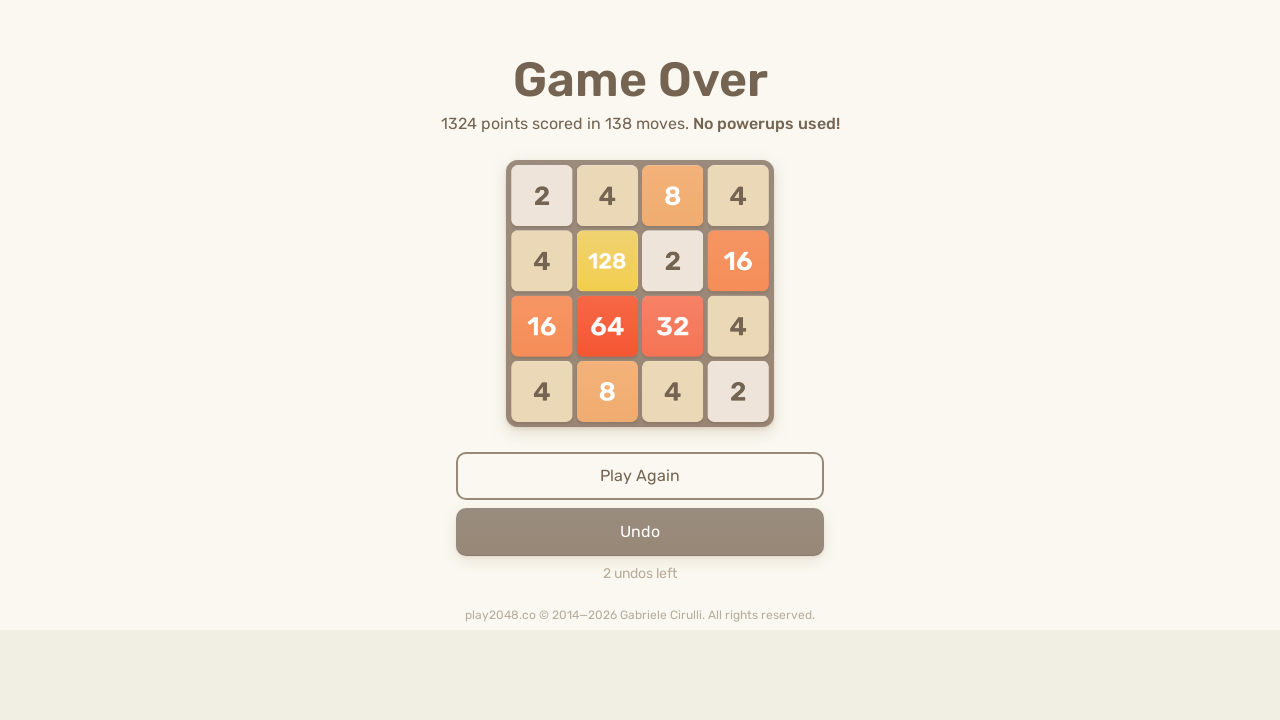

Pressed ArrowLeft key to move tiles left
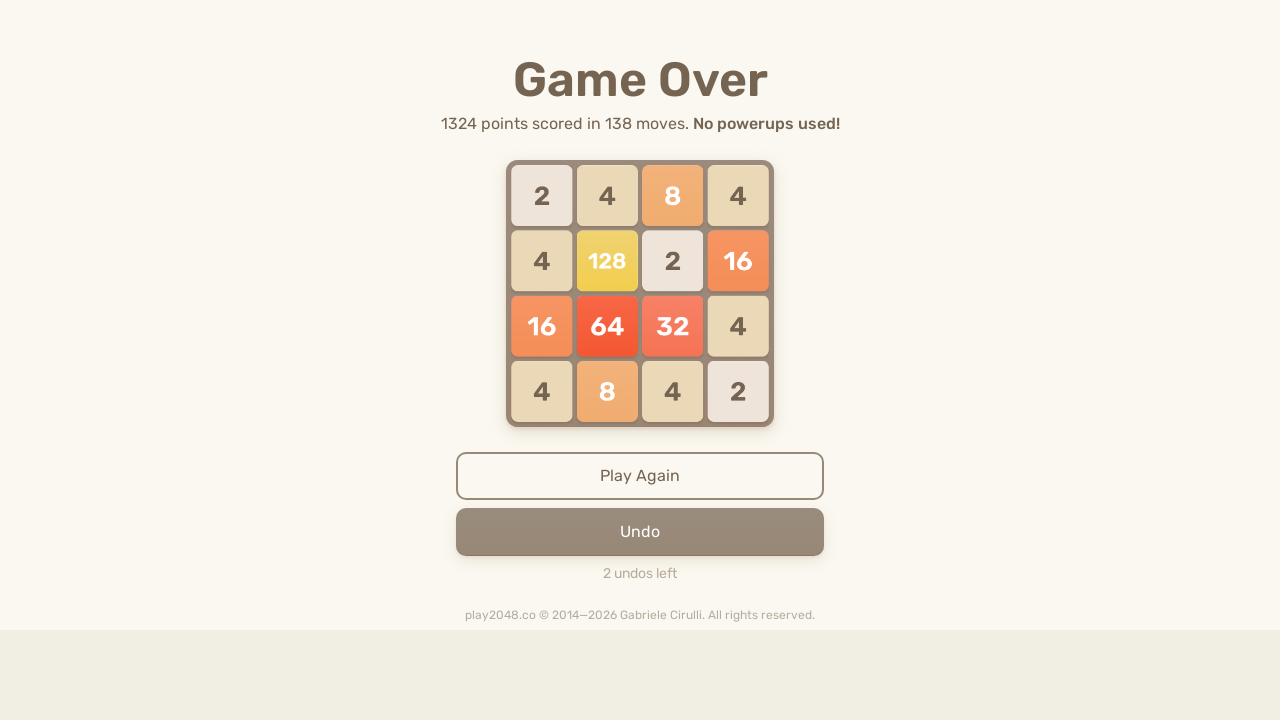

Pressed ArrowRight key to move tiles right
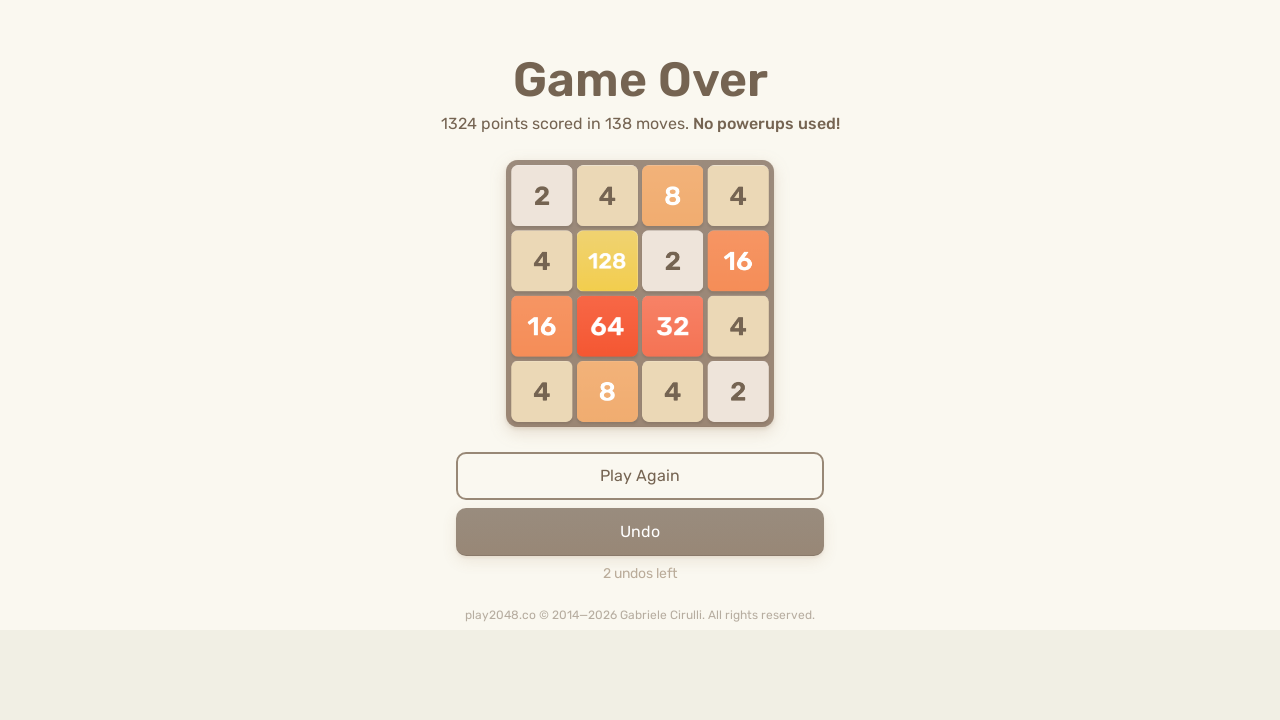

Pressed ArrowUp key to move tiles up
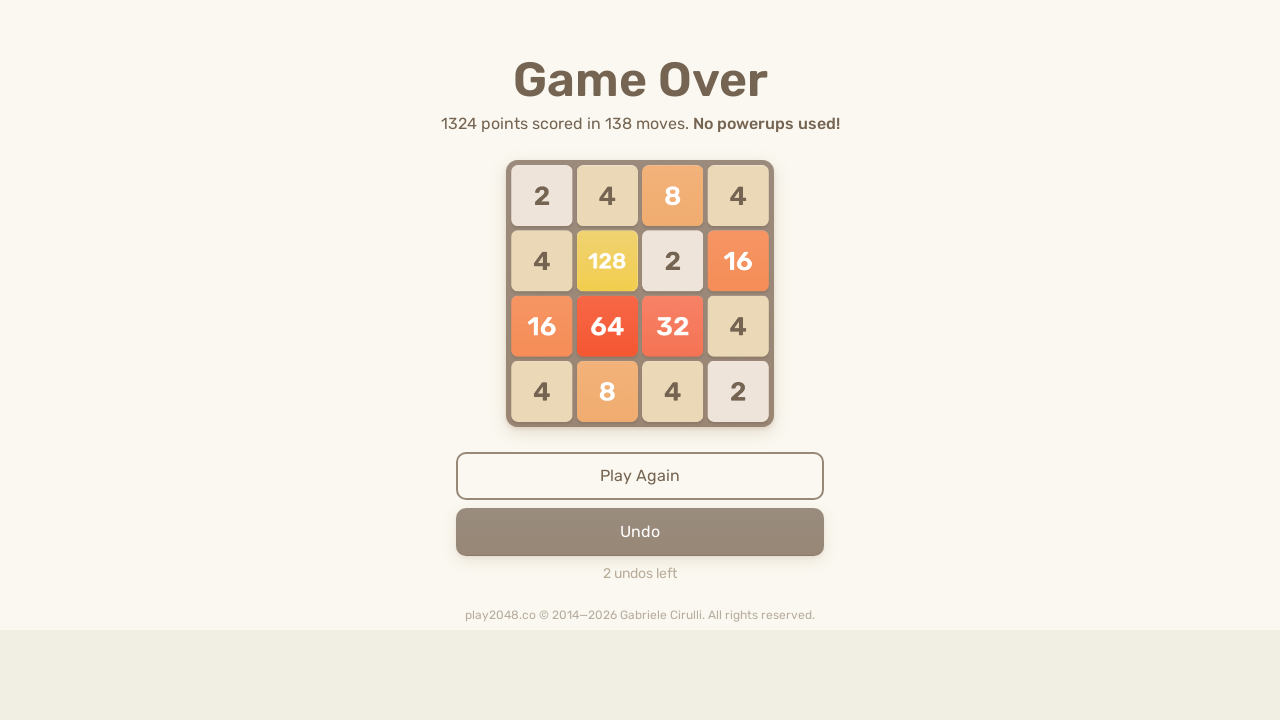

Pressed ArrowDown key to move tiles down
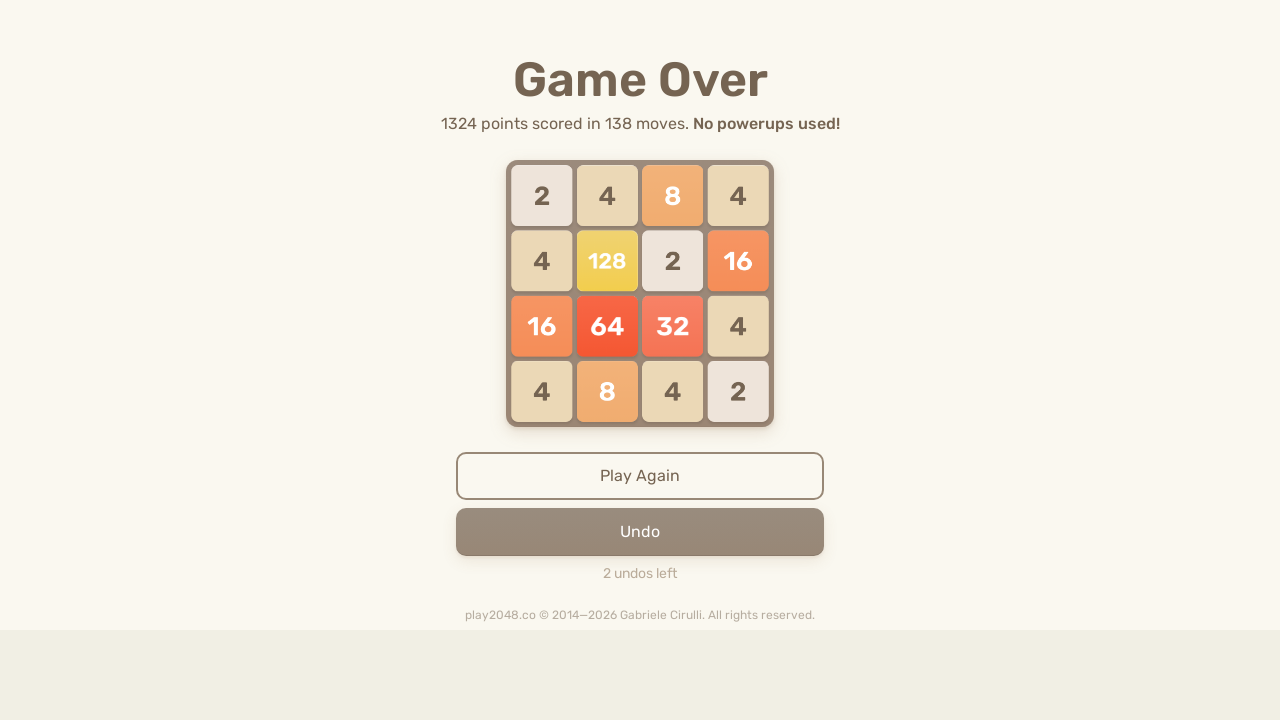

Pressed ArrowLeft key to move tiles left
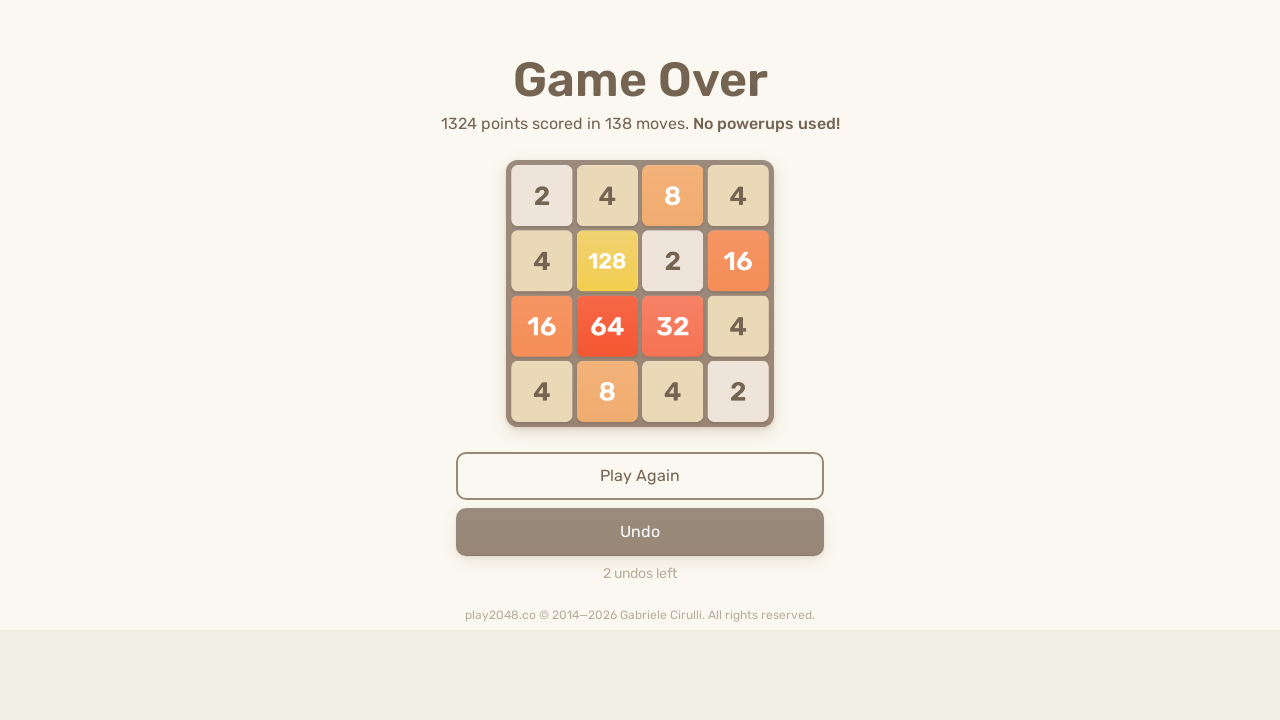

Pressed ArrowRight key to move tiles right
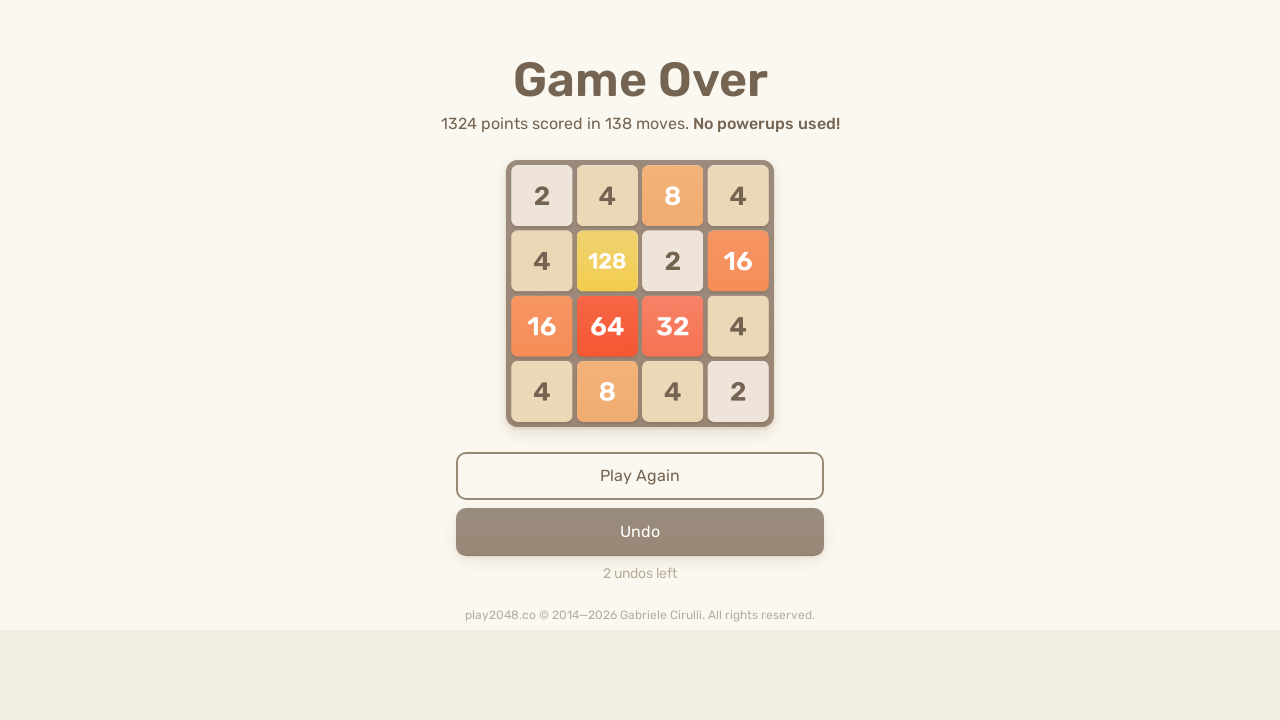

Pressed ArrowUp key to move tiles up
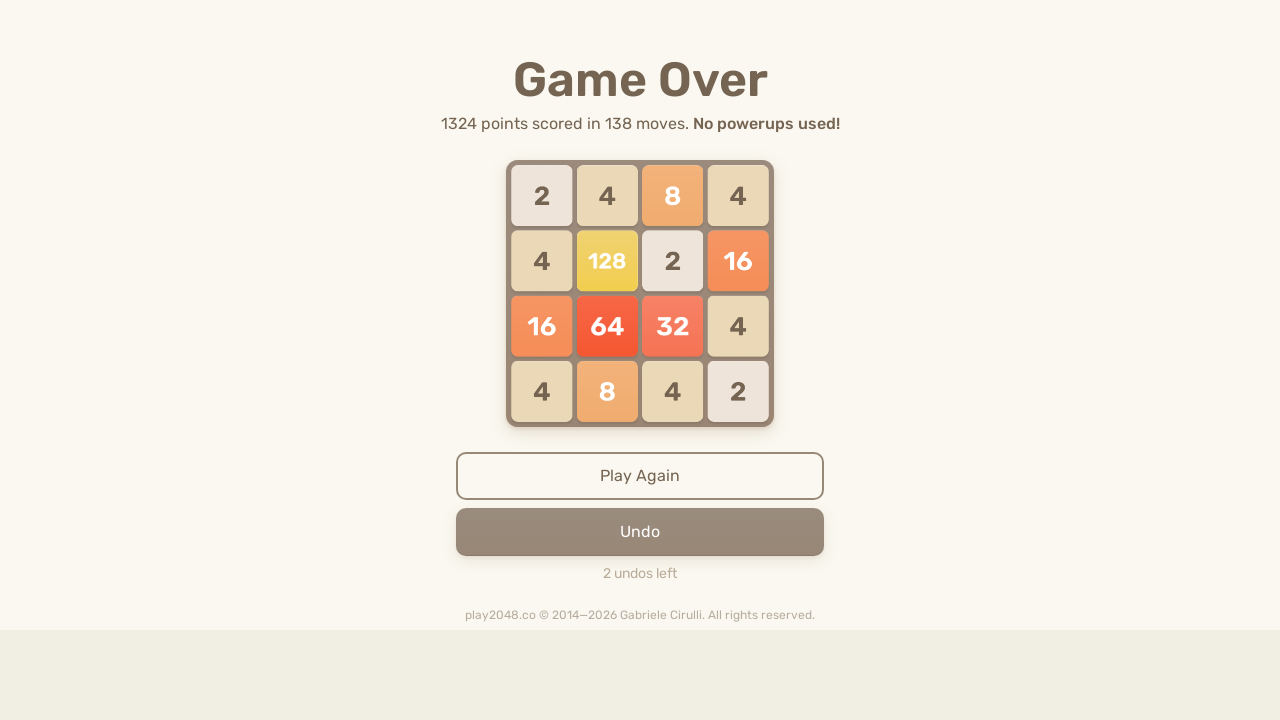

Pressed ArrowDown key to move tiles down
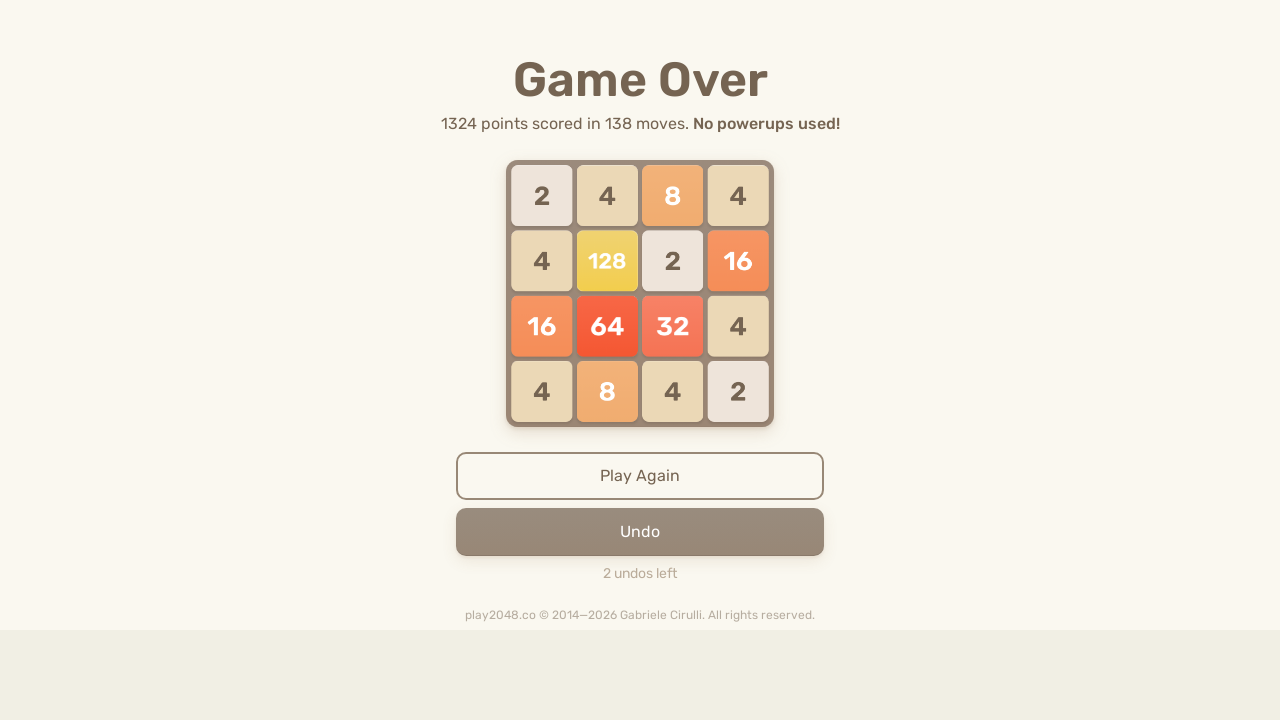

Pressed ArrowLeft key to move tiles left
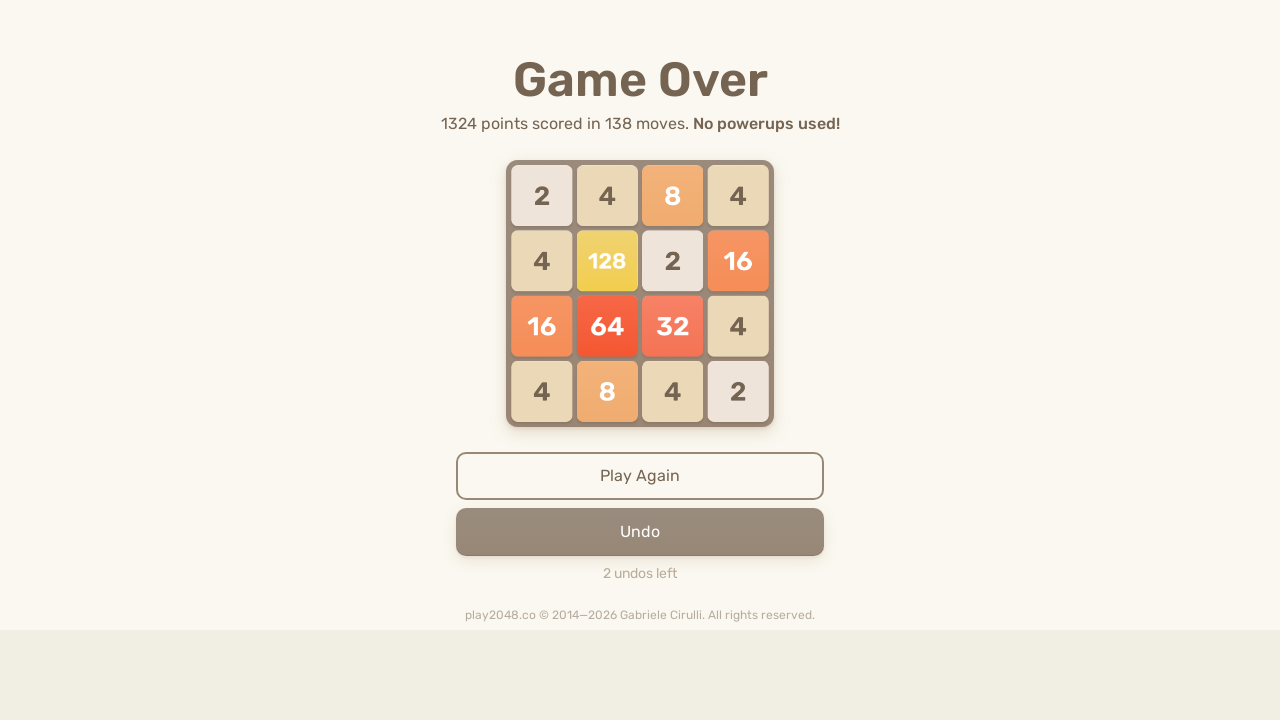

Pressed ArrowRight key to move tiles right
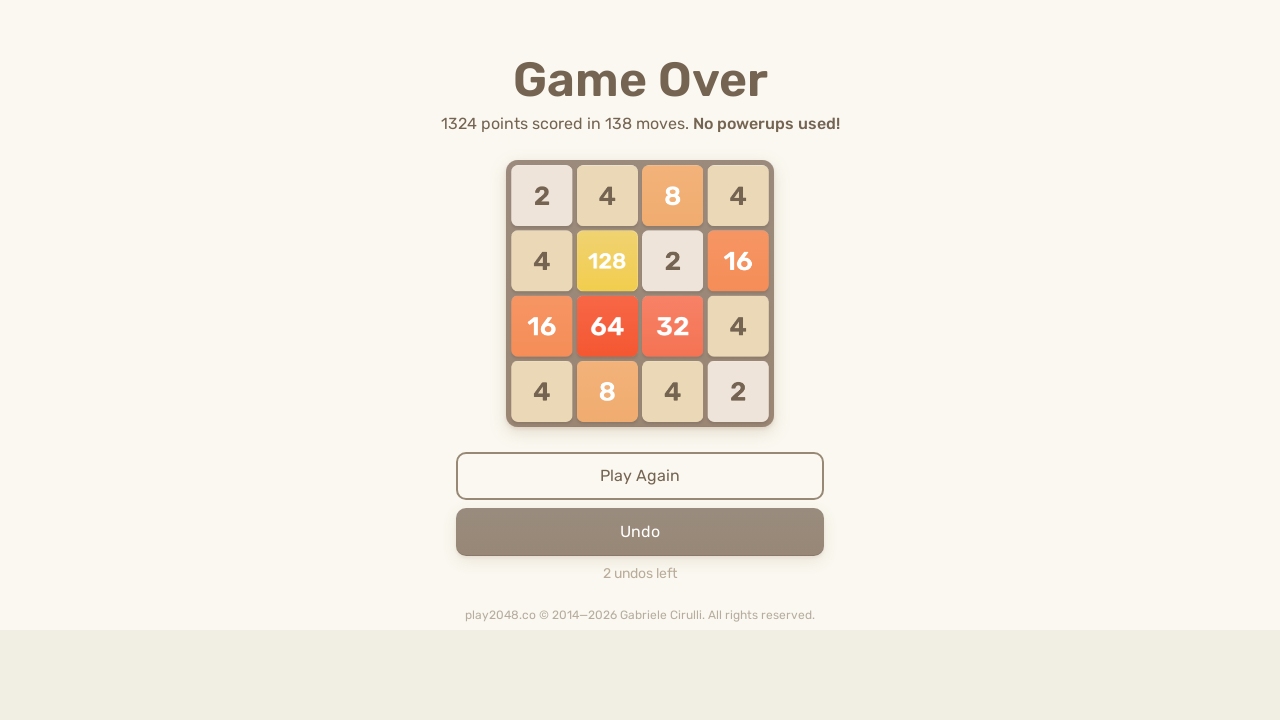

Pressed ArrowUp key to move tiles up
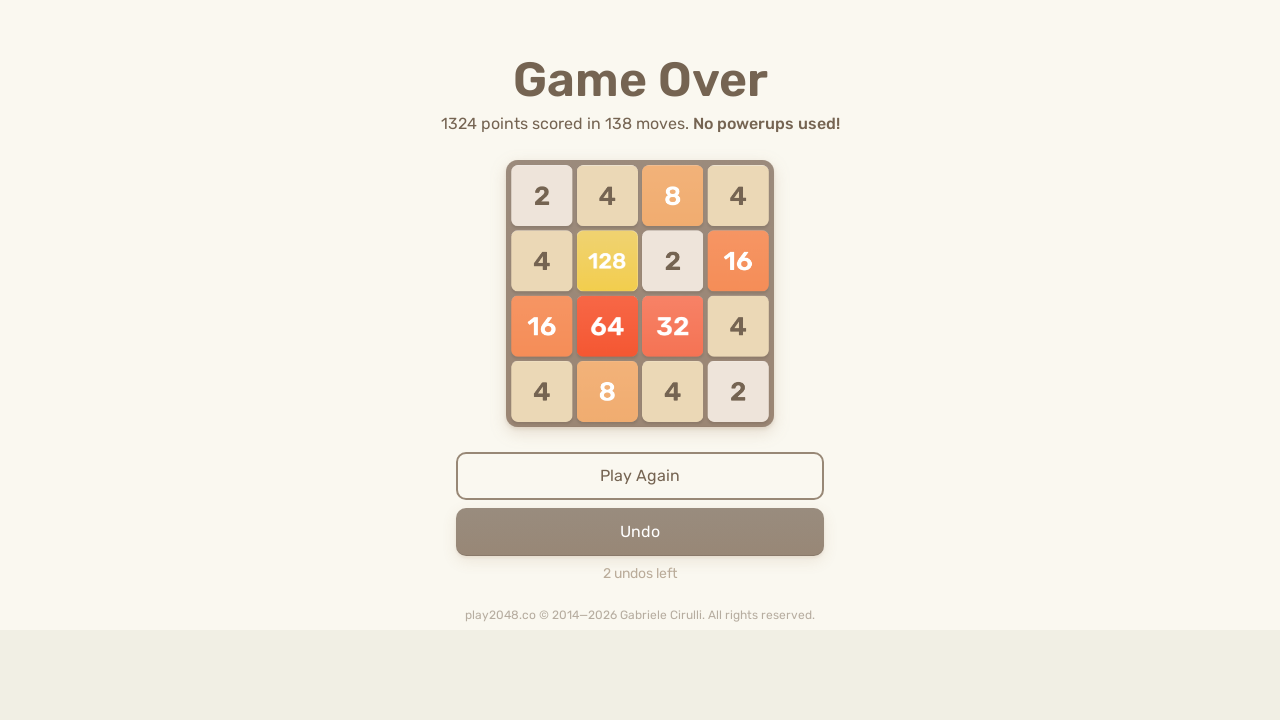

Pressed ArrowDown key to move tiles down
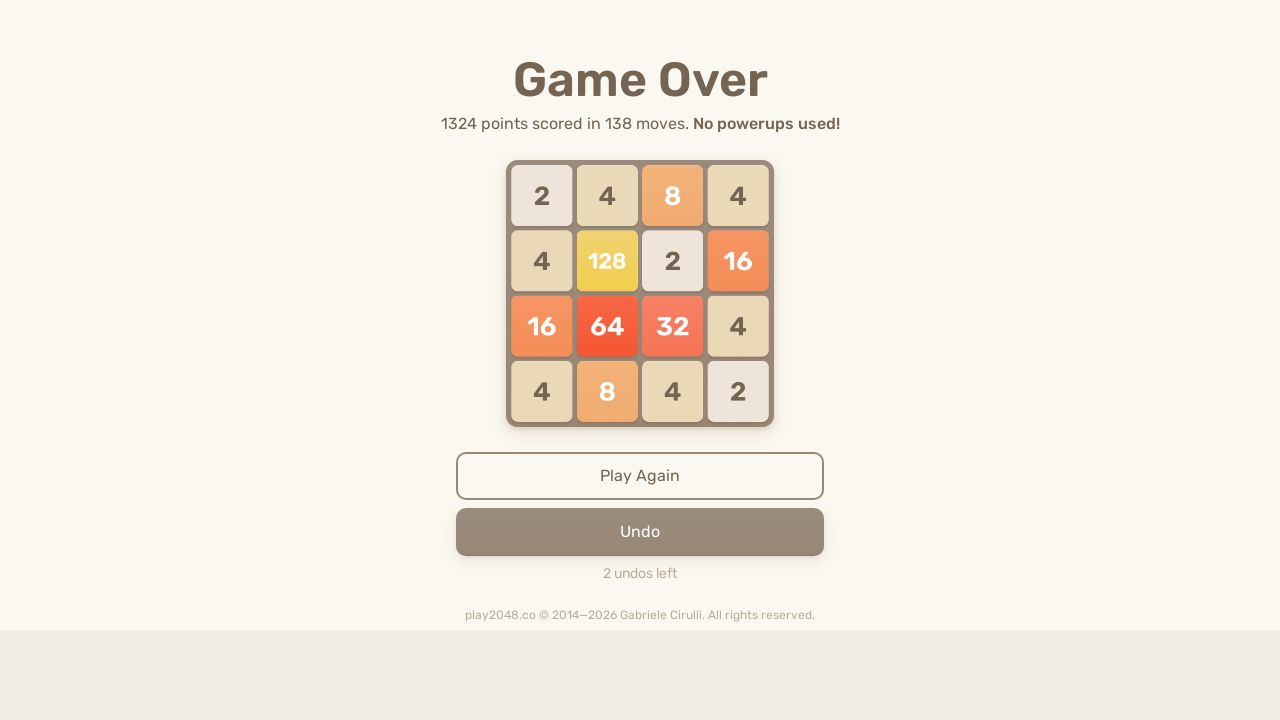

Pressed ArrowLeft key to move tiles left
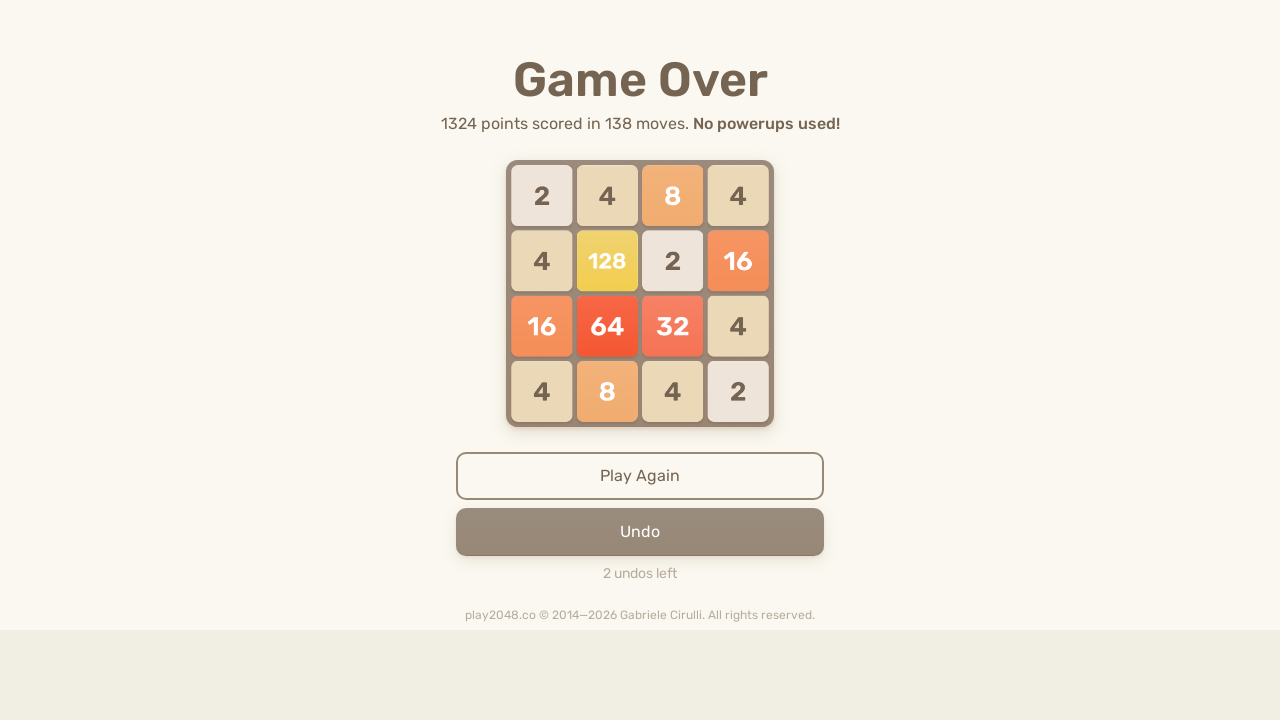

Pressed ArrowRight key to move tiles right
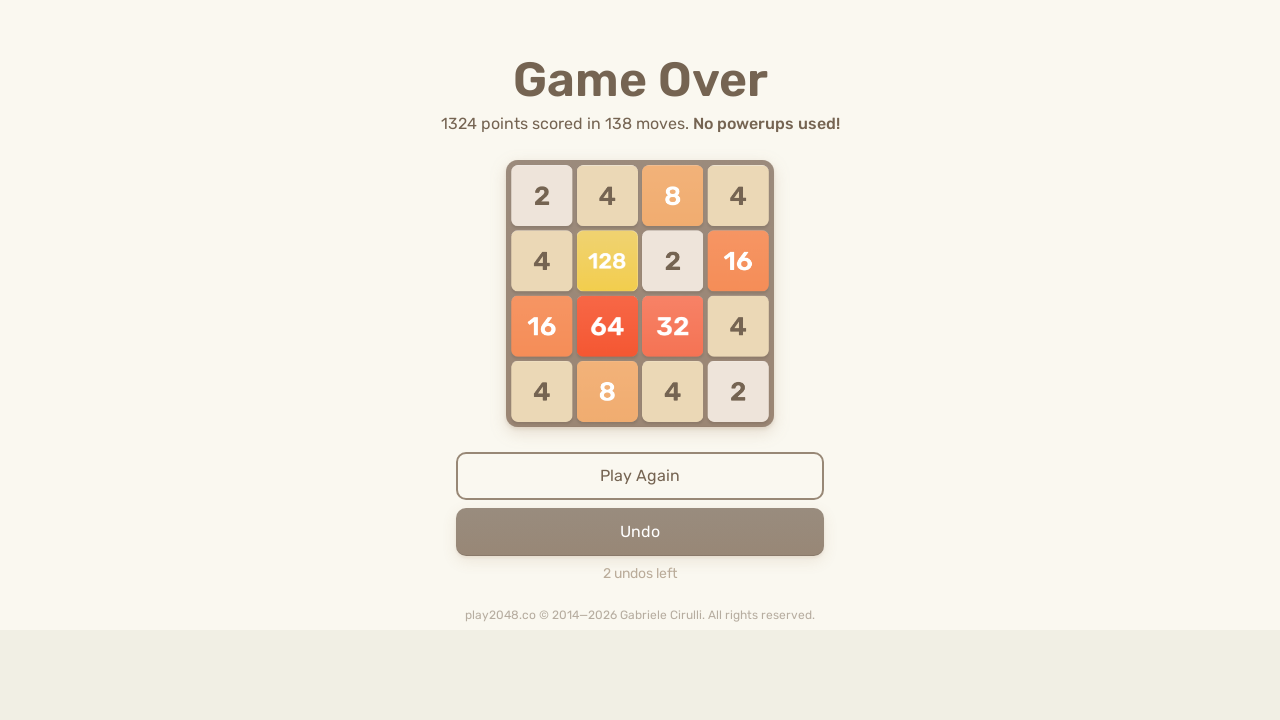

Pressed ArrowUp key to move tiles up
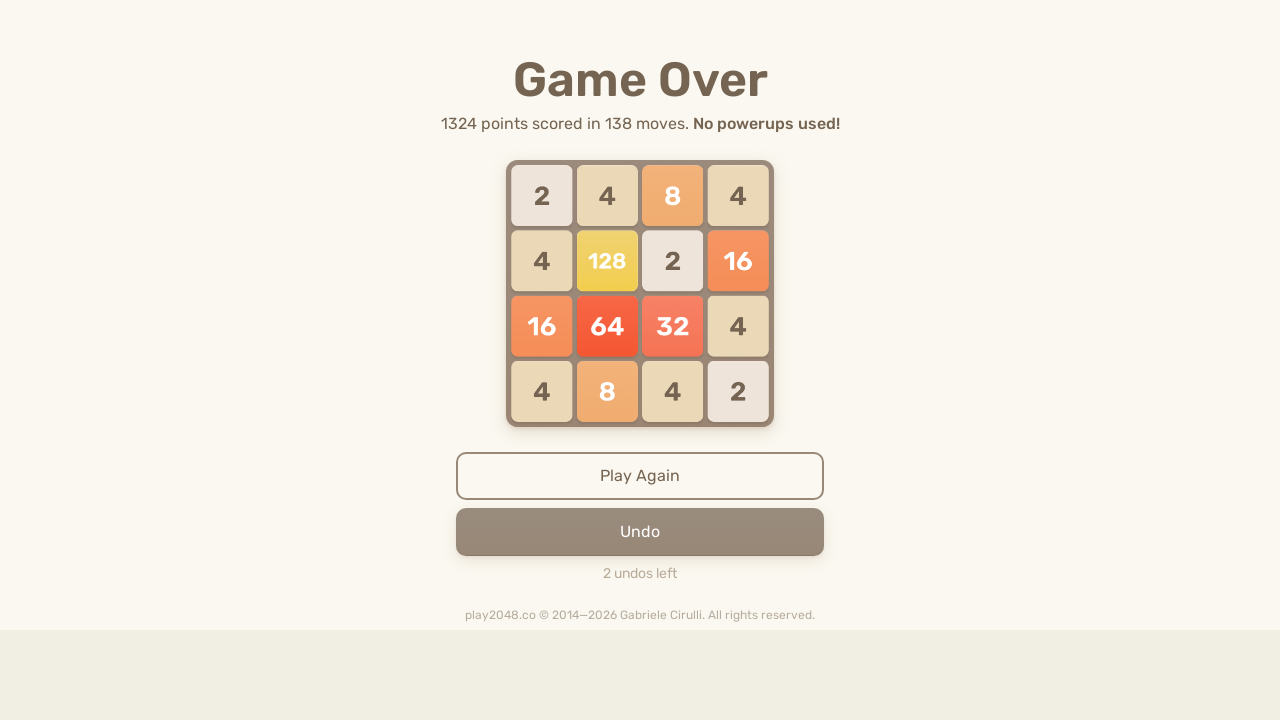

Pressed ArrowDown key to move tiles down
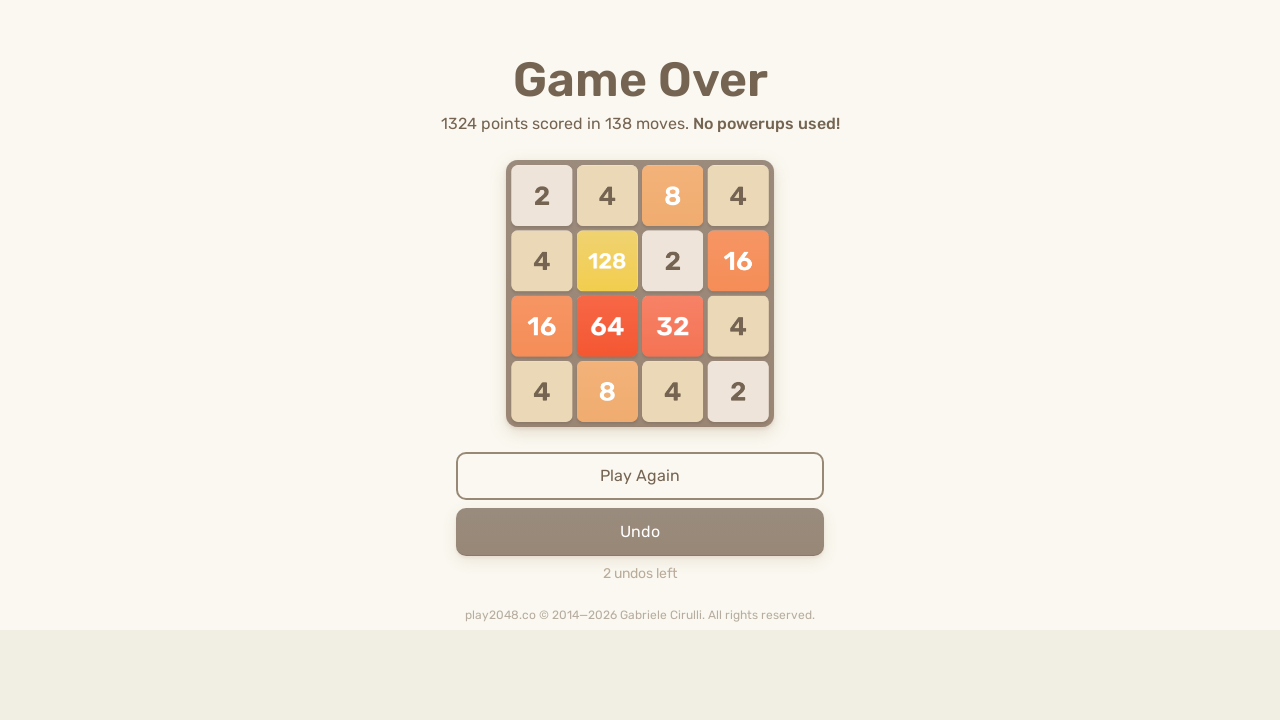

Pressed ArrowLeft key to move tiles left
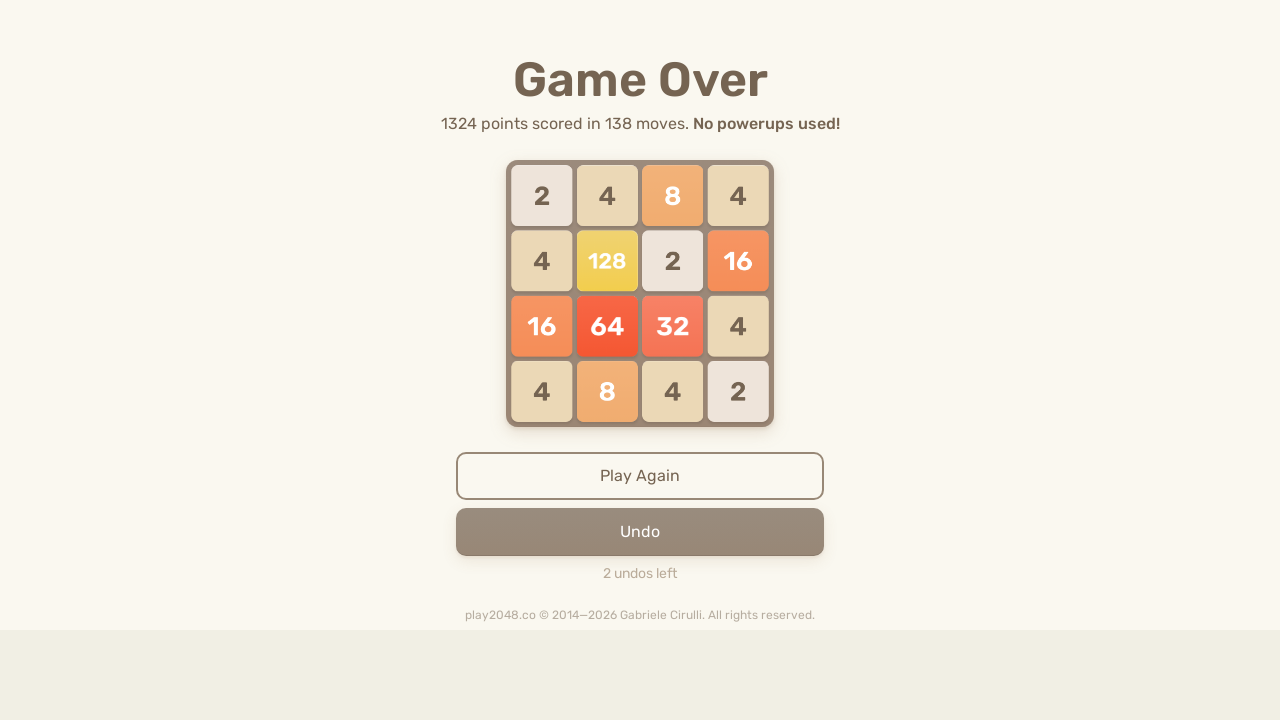

Pressed ArrowRight key to move tiles right
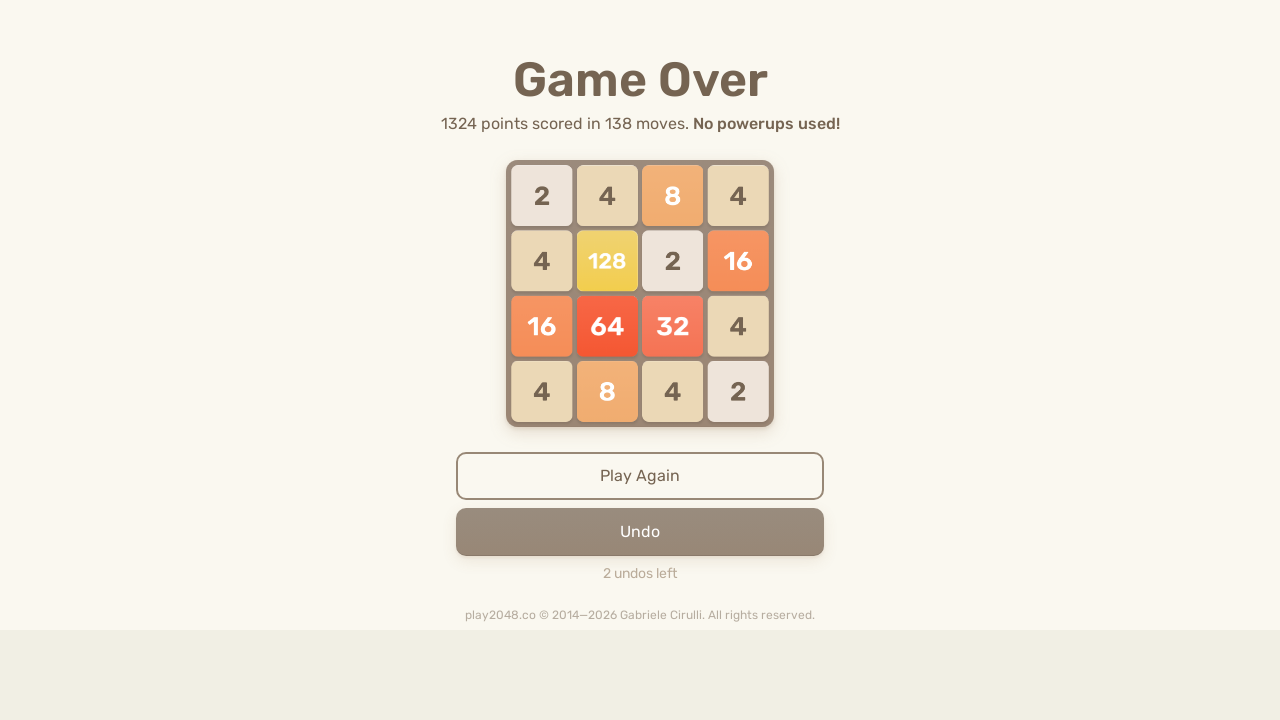

Pressed ArrowUp key to move tiles up
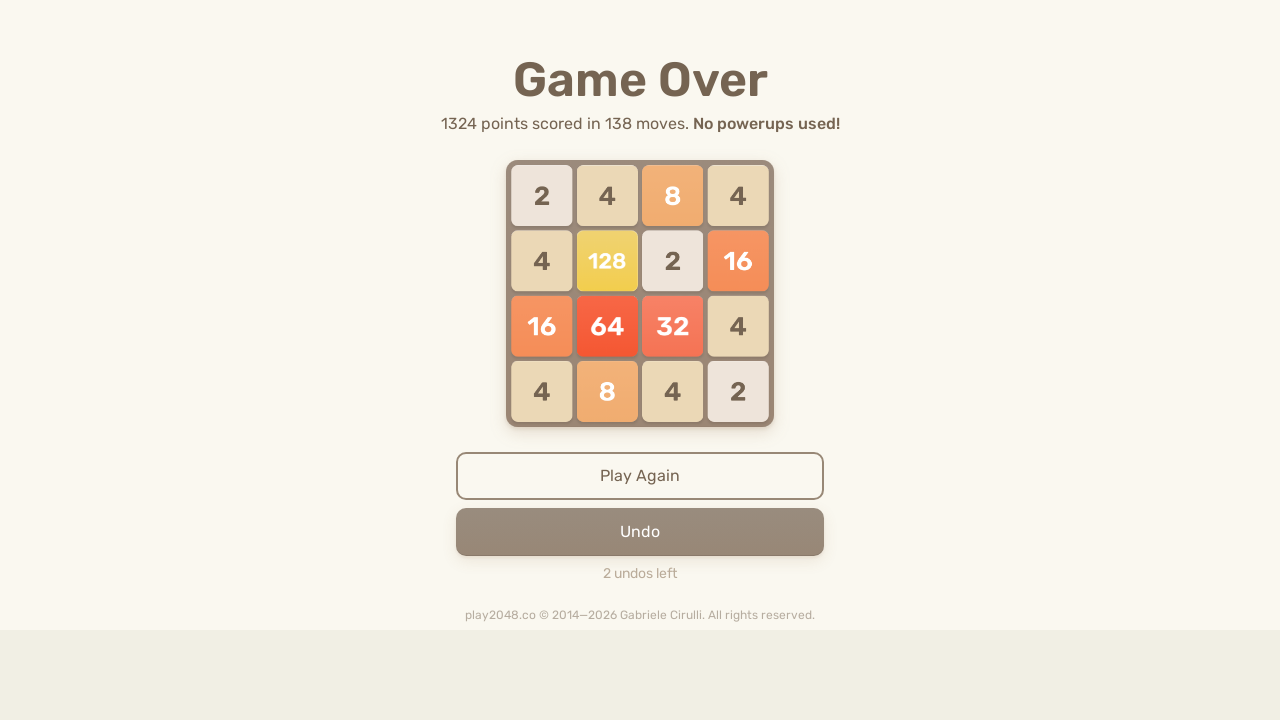

Pressed ArrowDown key to move tiles down
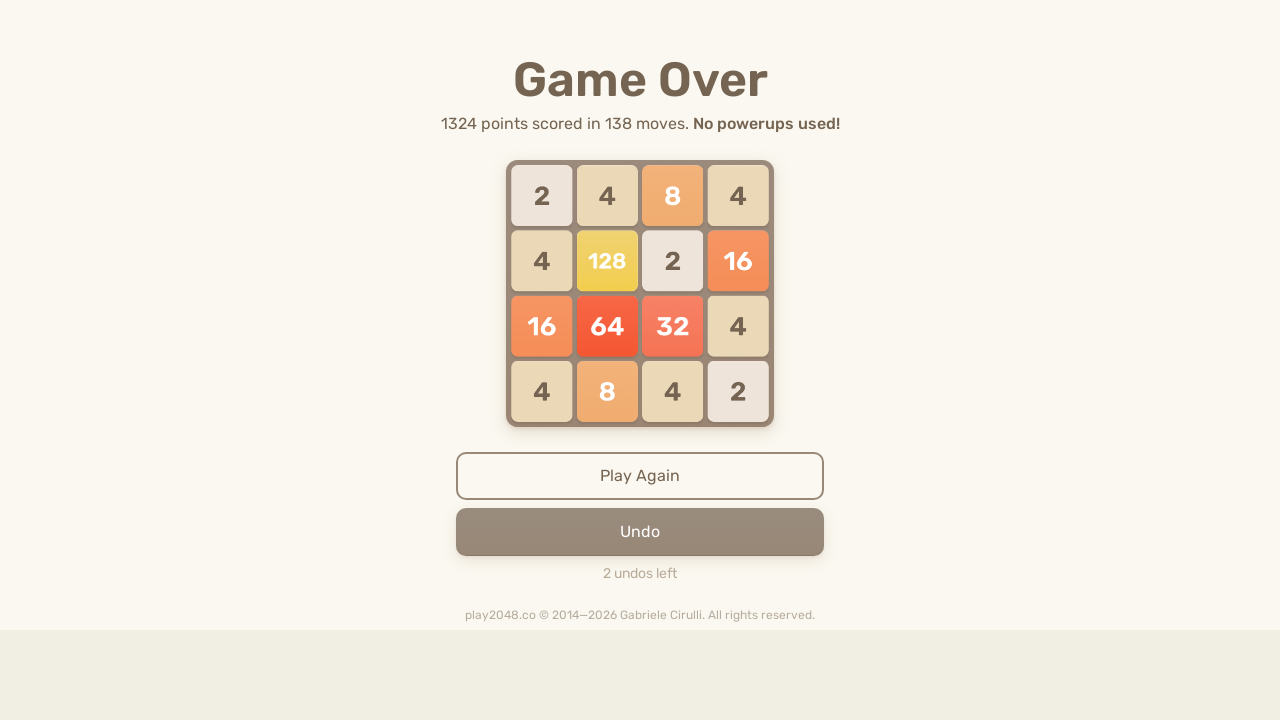

Pressed ArrowLeft key to move tiles left
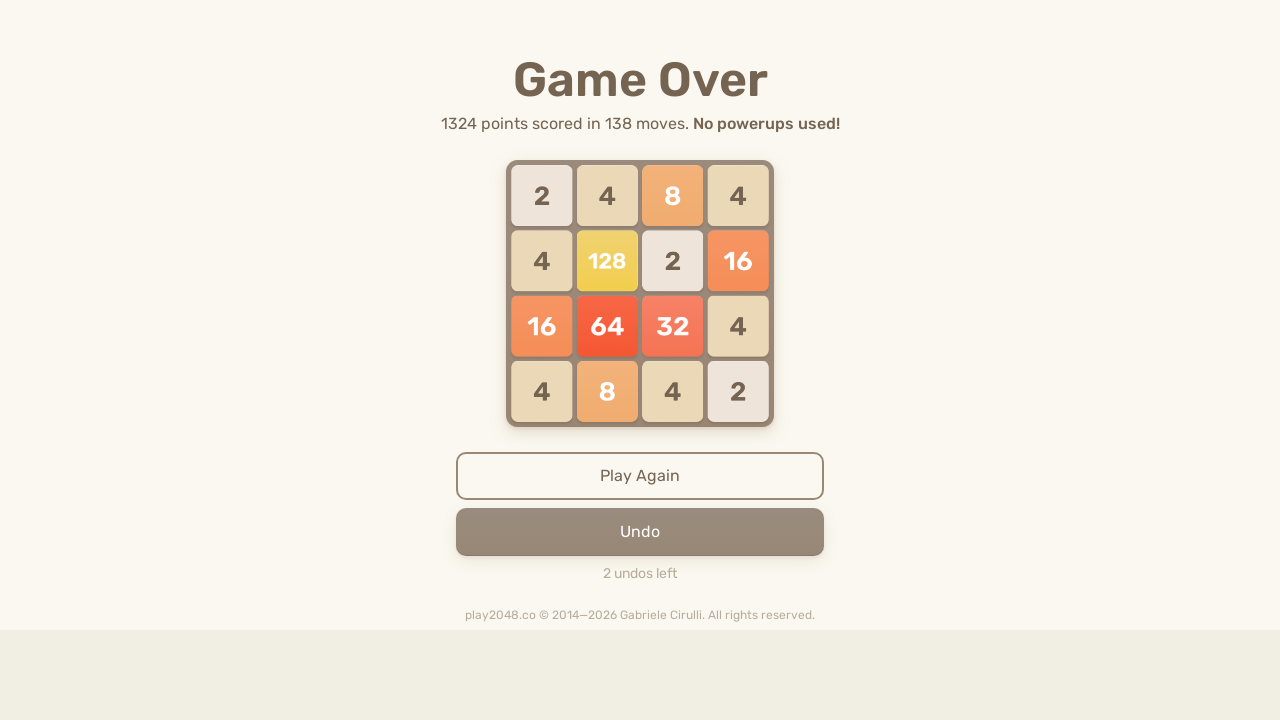

Pressed ArrowRight key to move tiles right
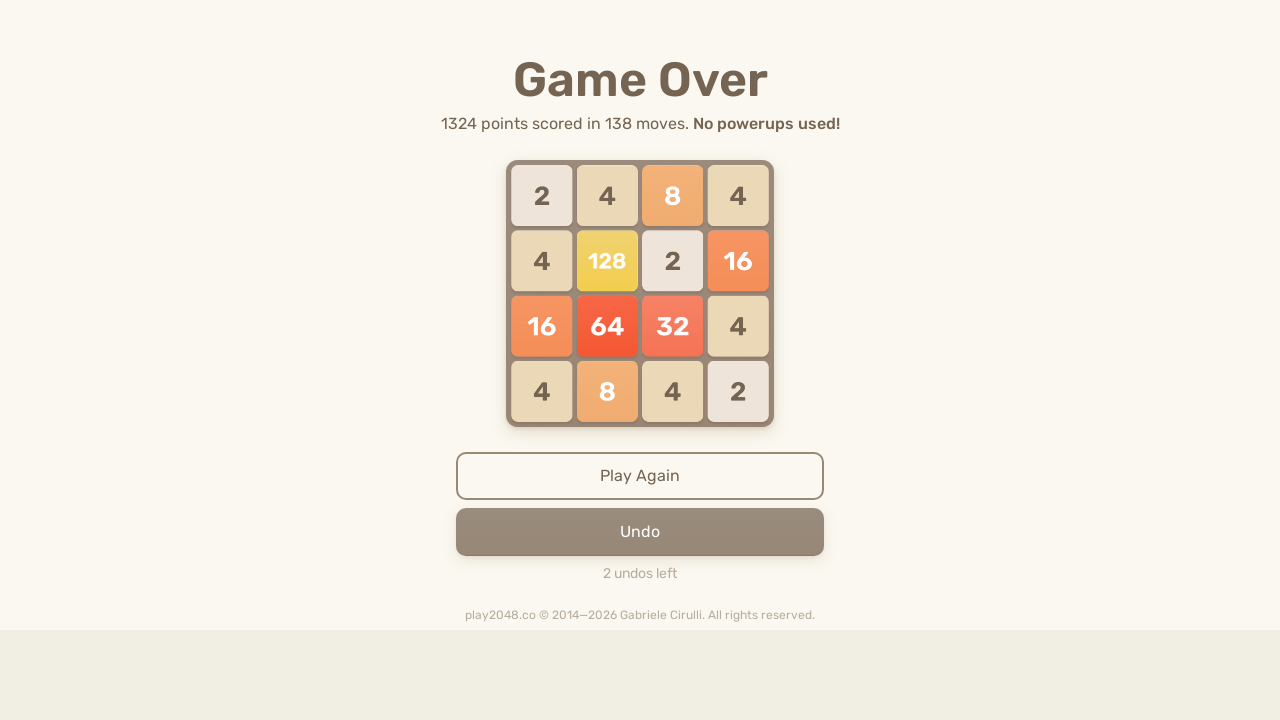

Pressed ArrowUp key to move tiles up
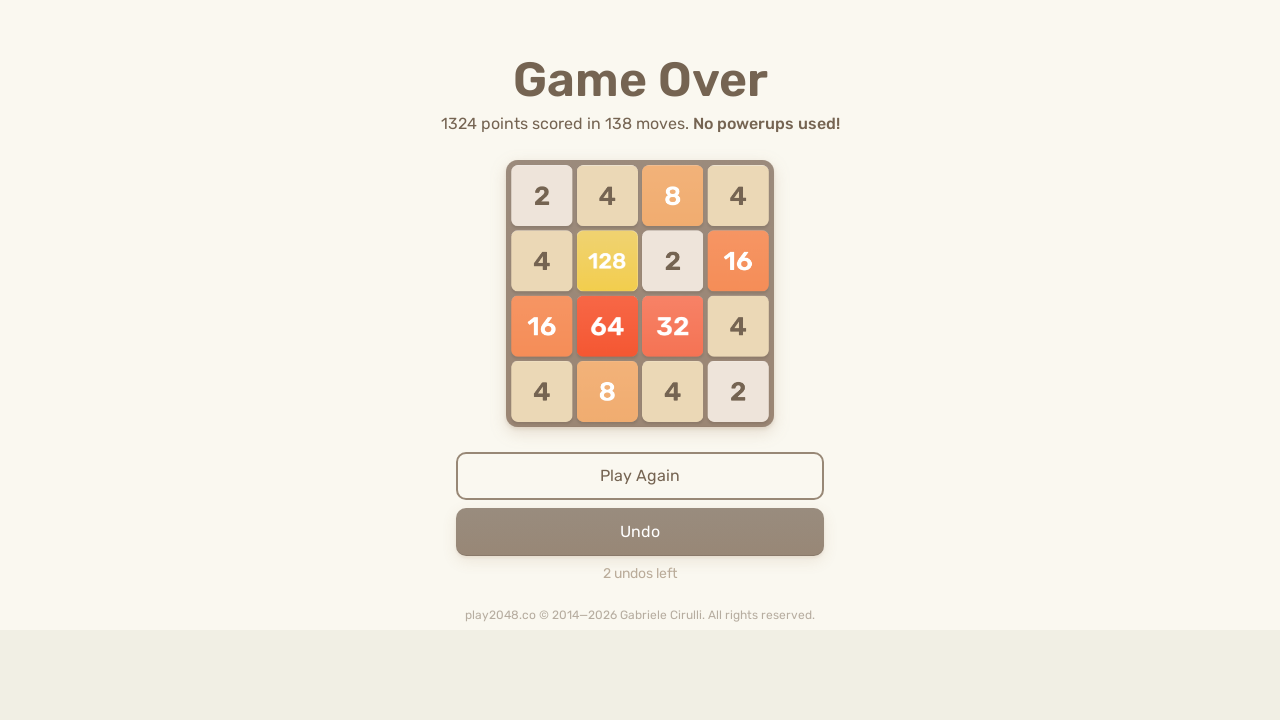

Pressed ArrowDown key to move tiles down
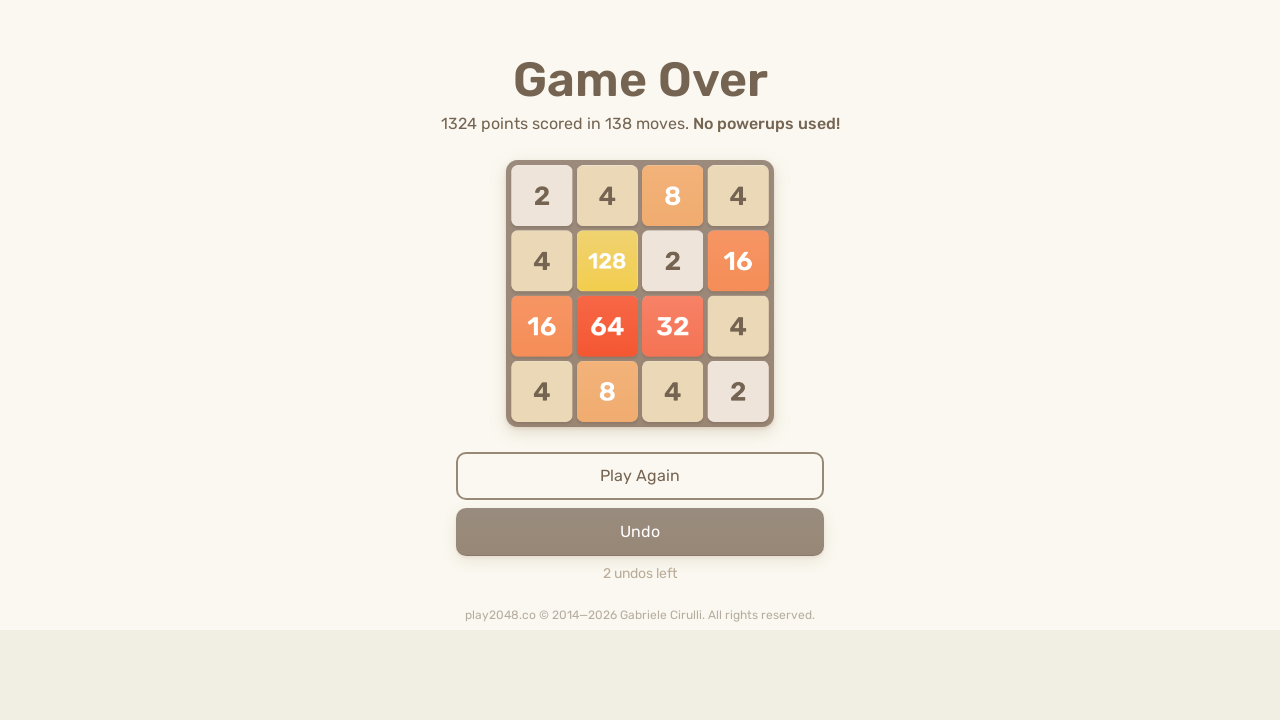

Pressed ArrowLeft key to move tiles left
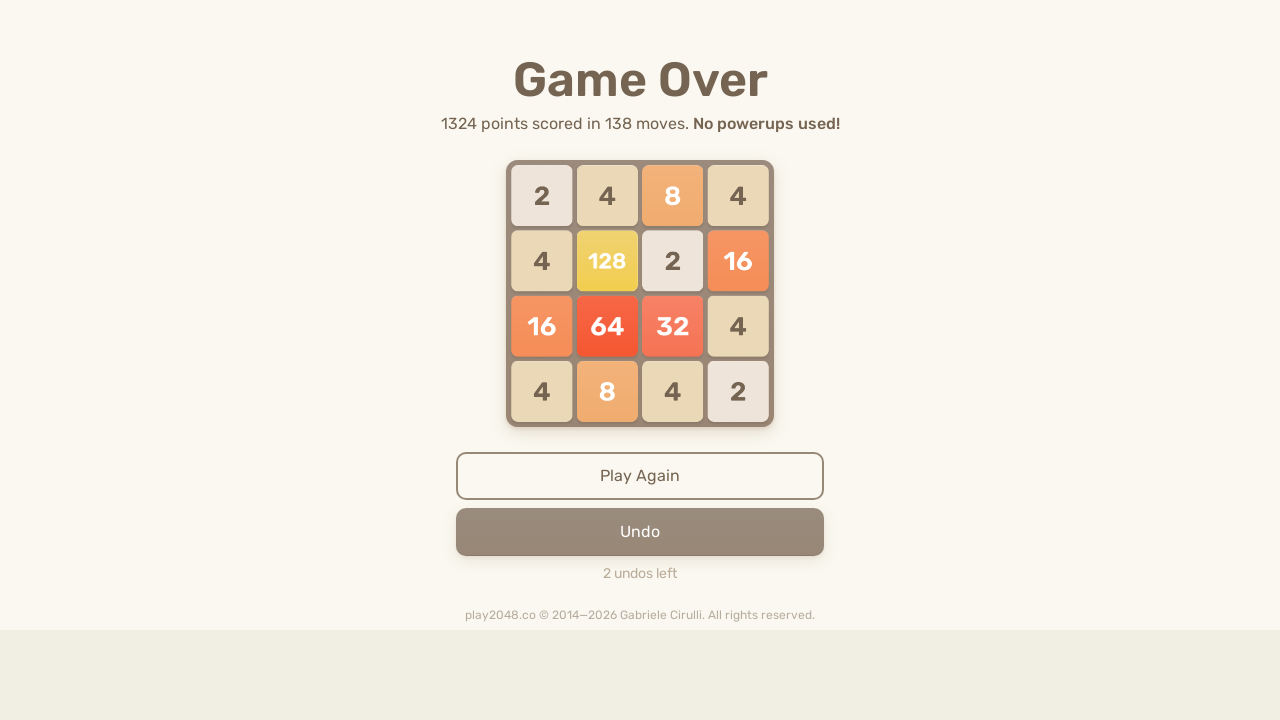

Pressed ArrowRight key to move tiles right
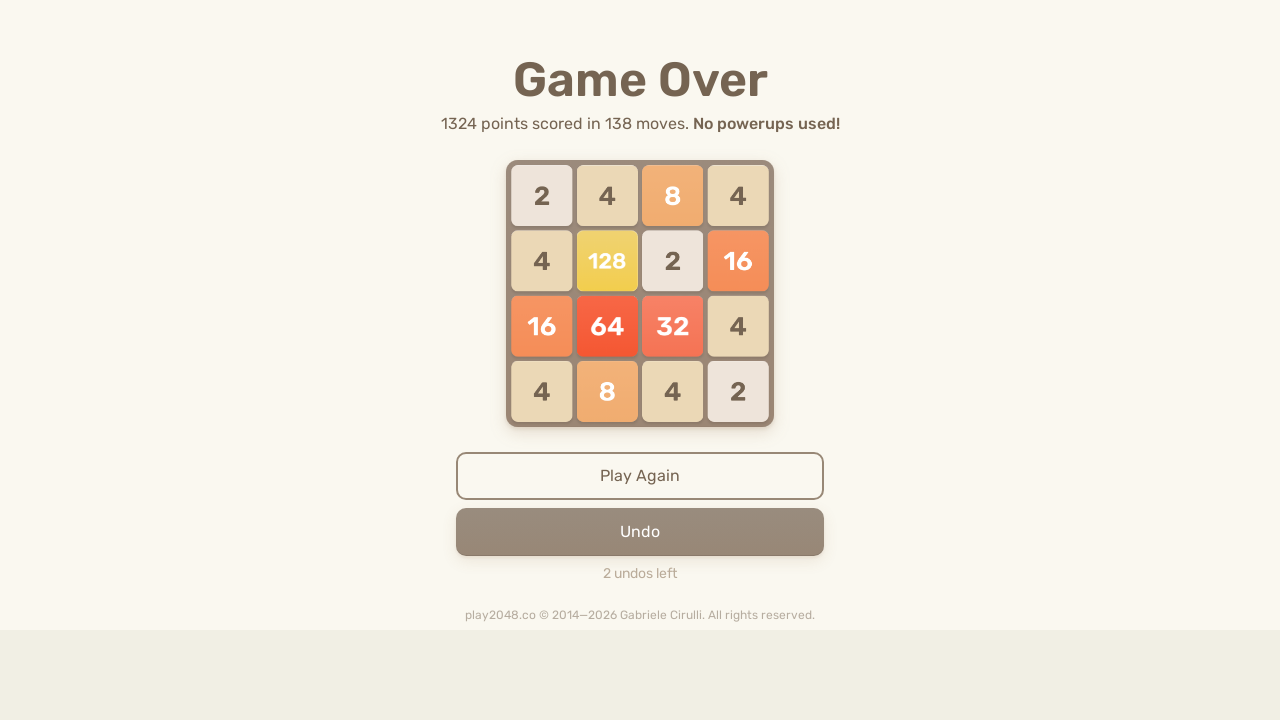

Pressed ArrowUp key to move tiles up
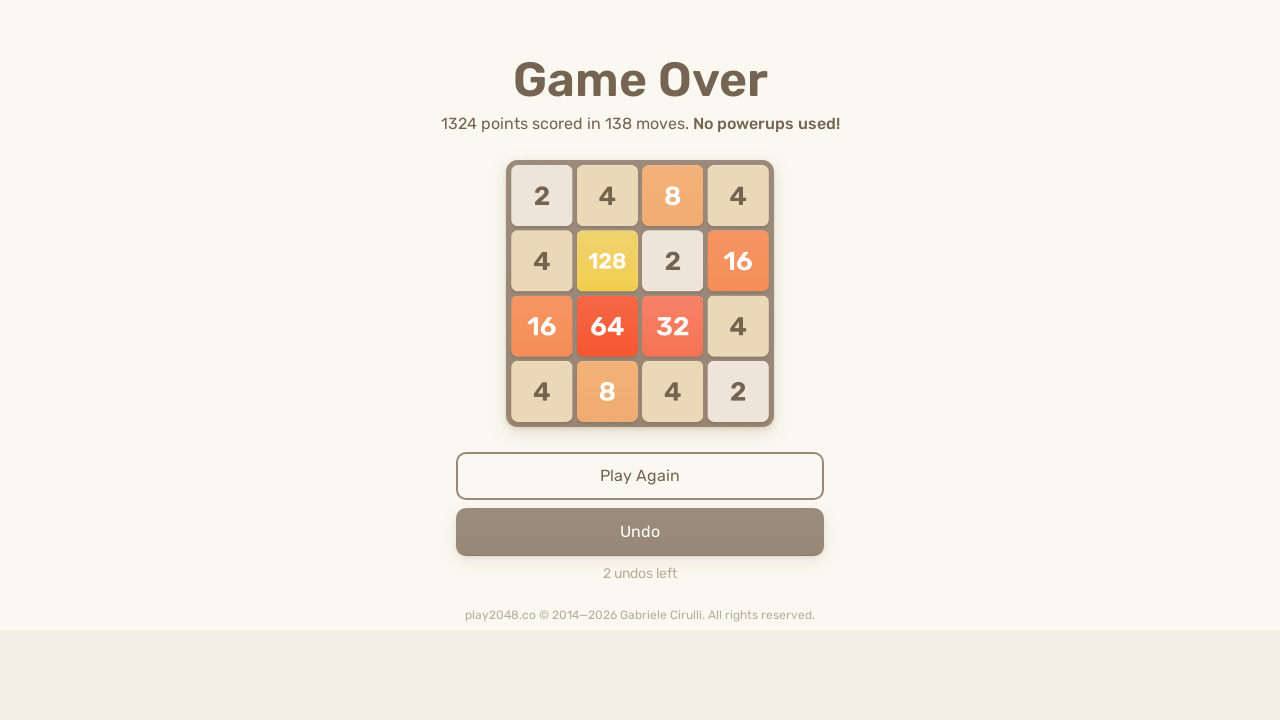

Pressed ArrowDown key to move tiles down
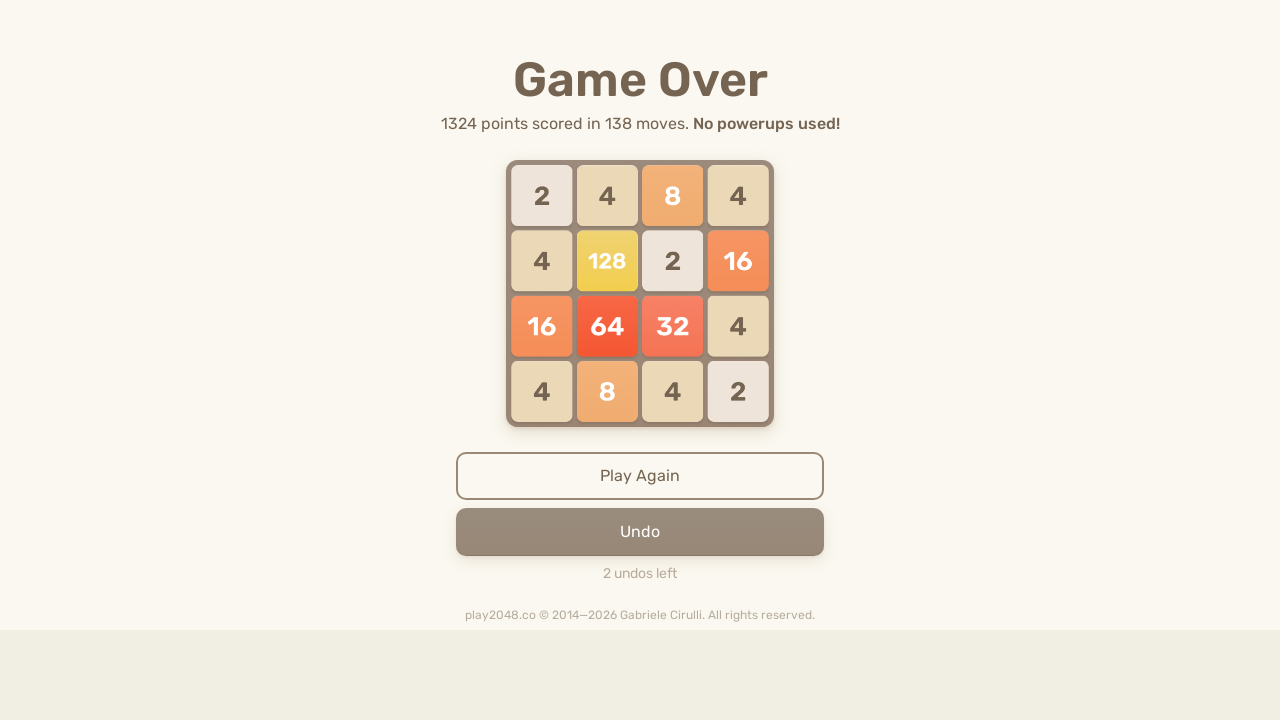

Pressed ArrowLeft key to move tiles left
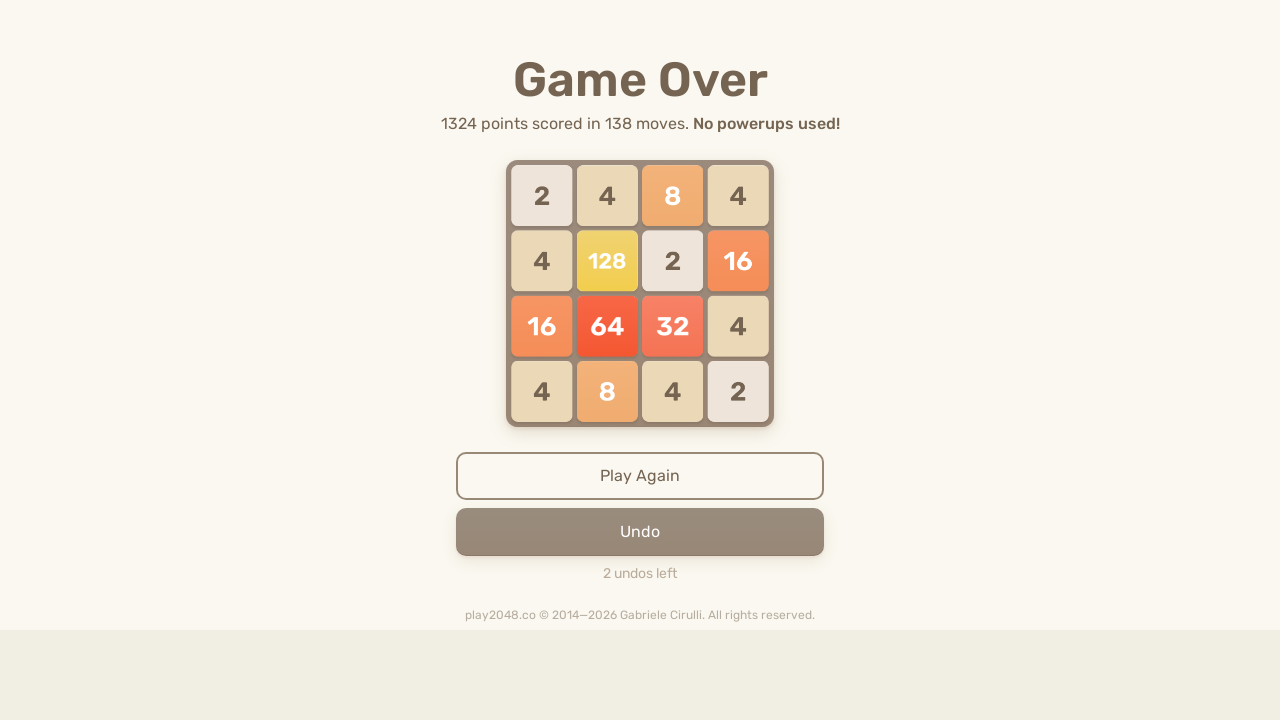

Pressed ArrowRight key to move tiles right
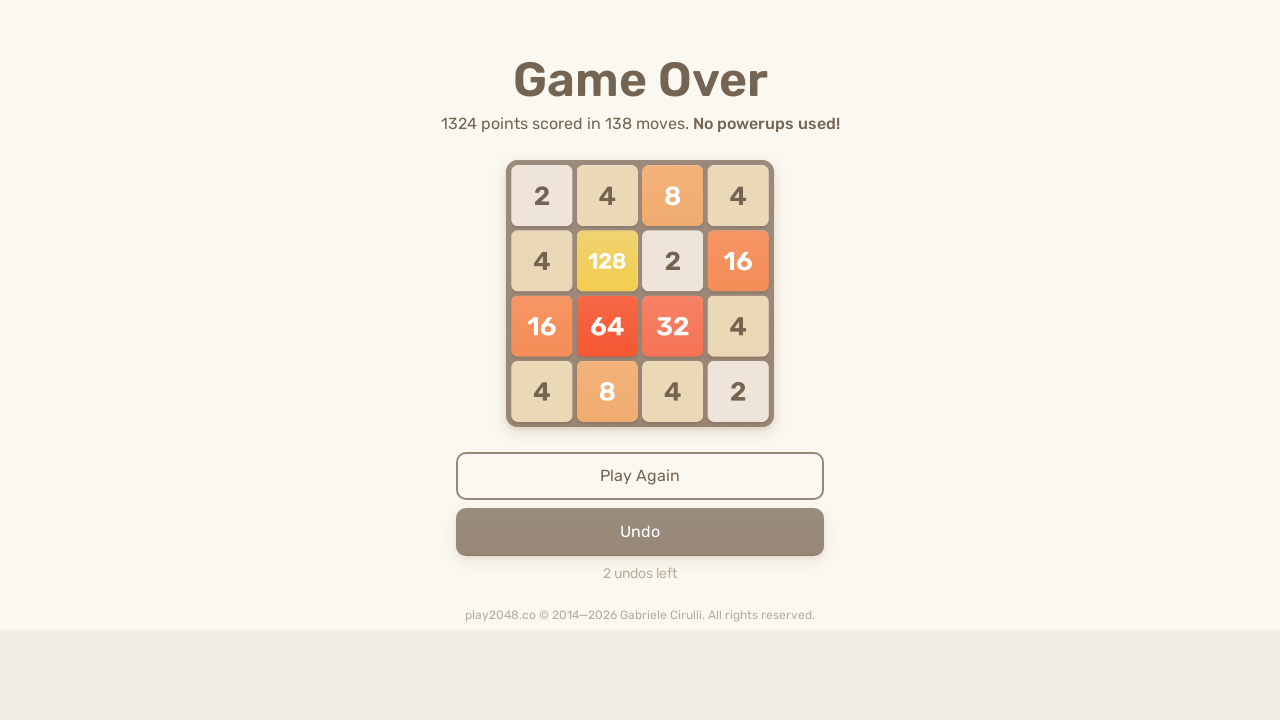

Pressed ArrowUp key to move tiles up
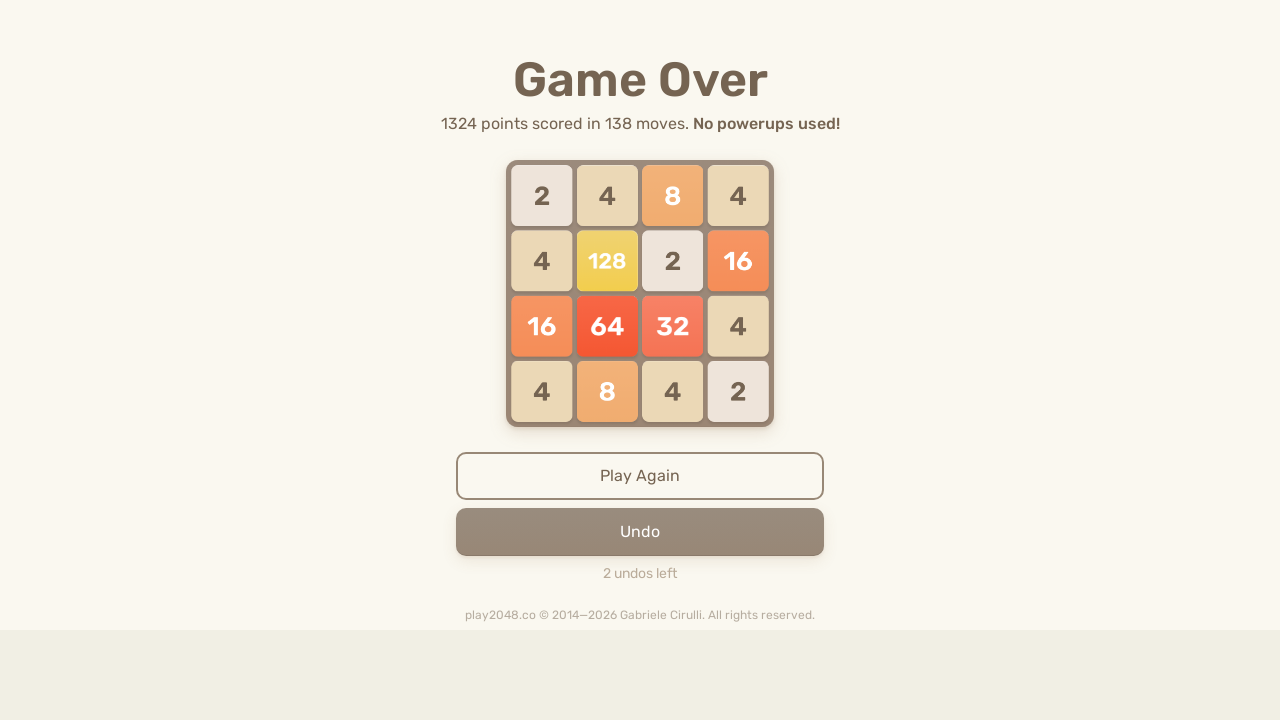

Pressed ArrowDown key to move tiles down
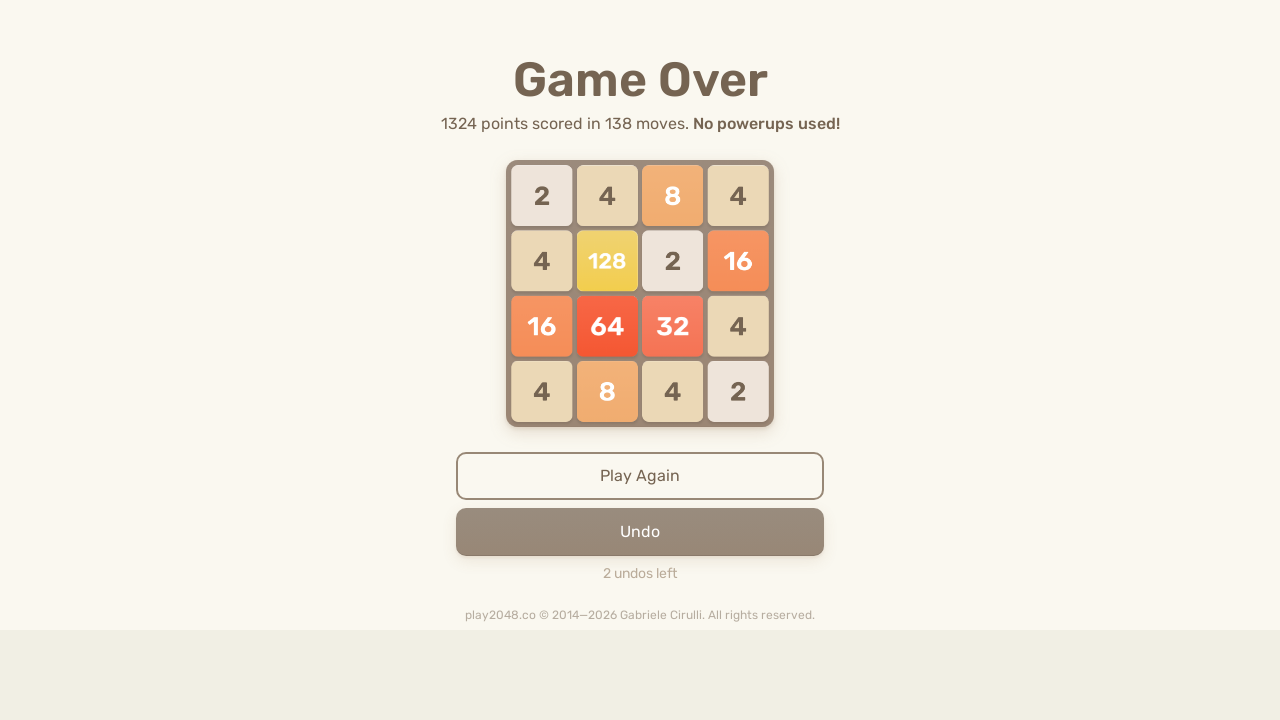

Pressed ArrowLeft key to move tiles left
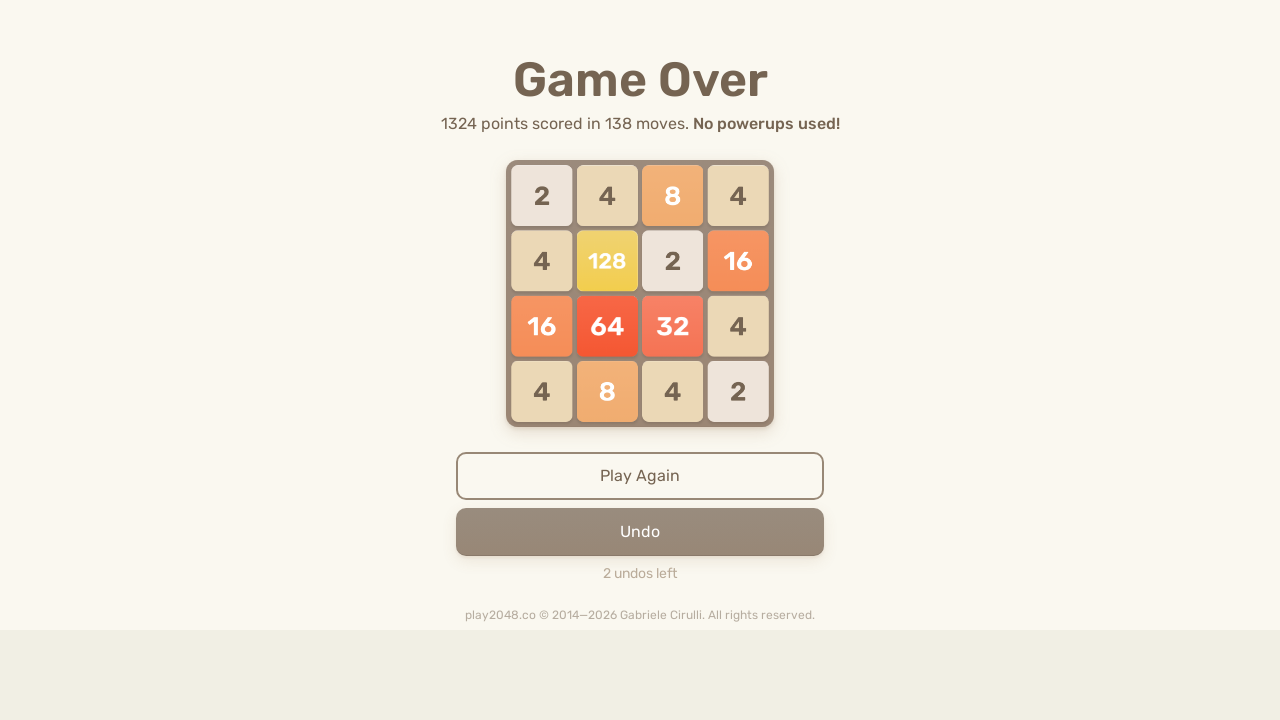

Pressed ArrowRight key to move tiles right
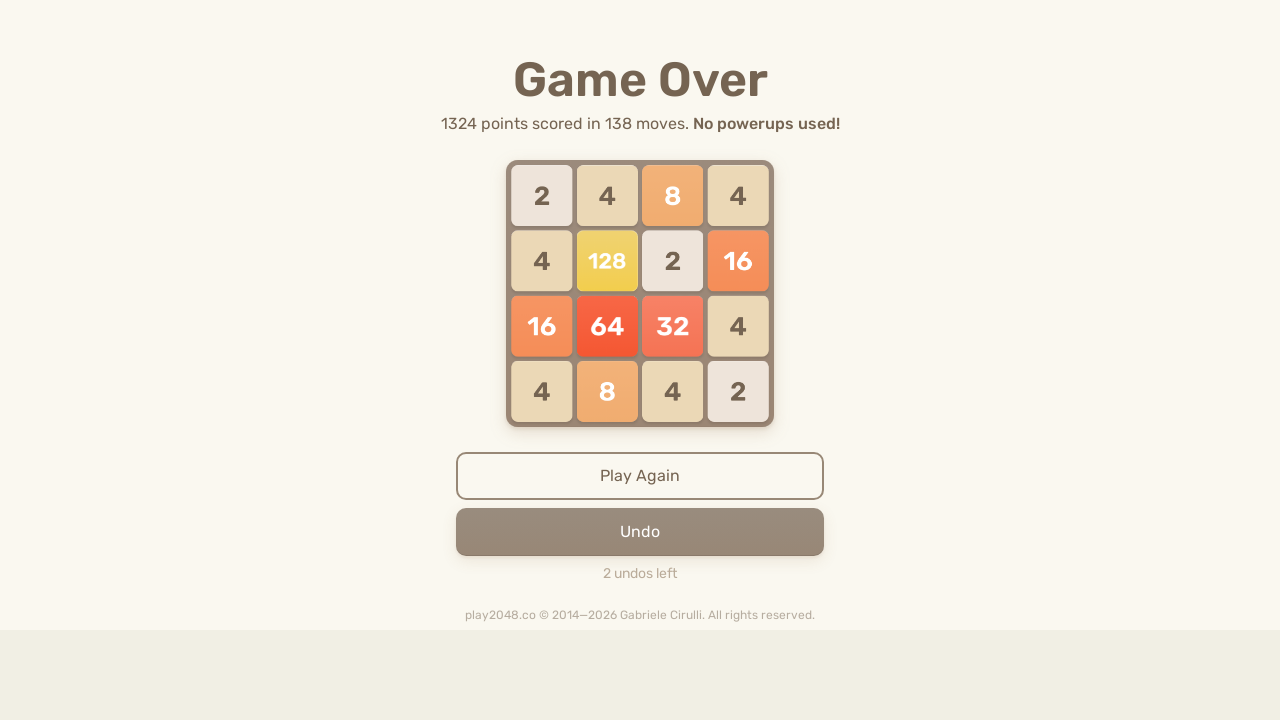

Pressed ArrowUp key to move tiles up
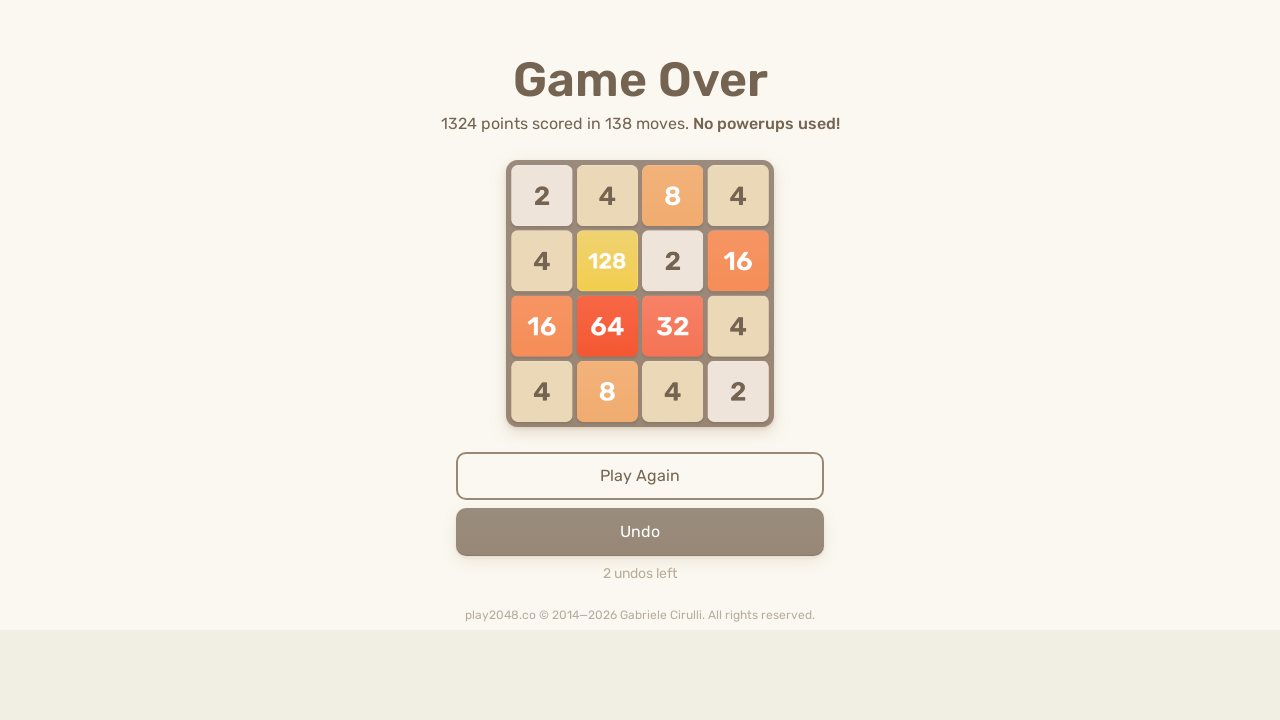

Pressed ArrowDown key to move tiles down
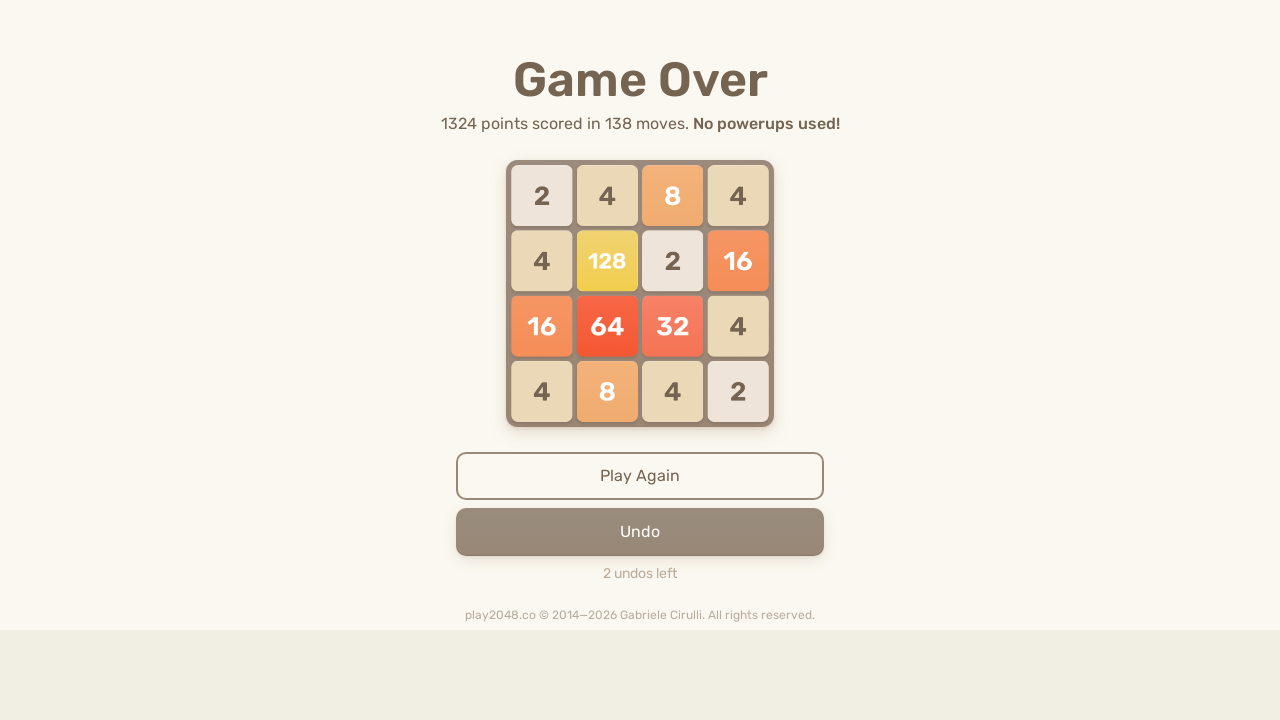

Pressed ArrowLeft key to move tiles left
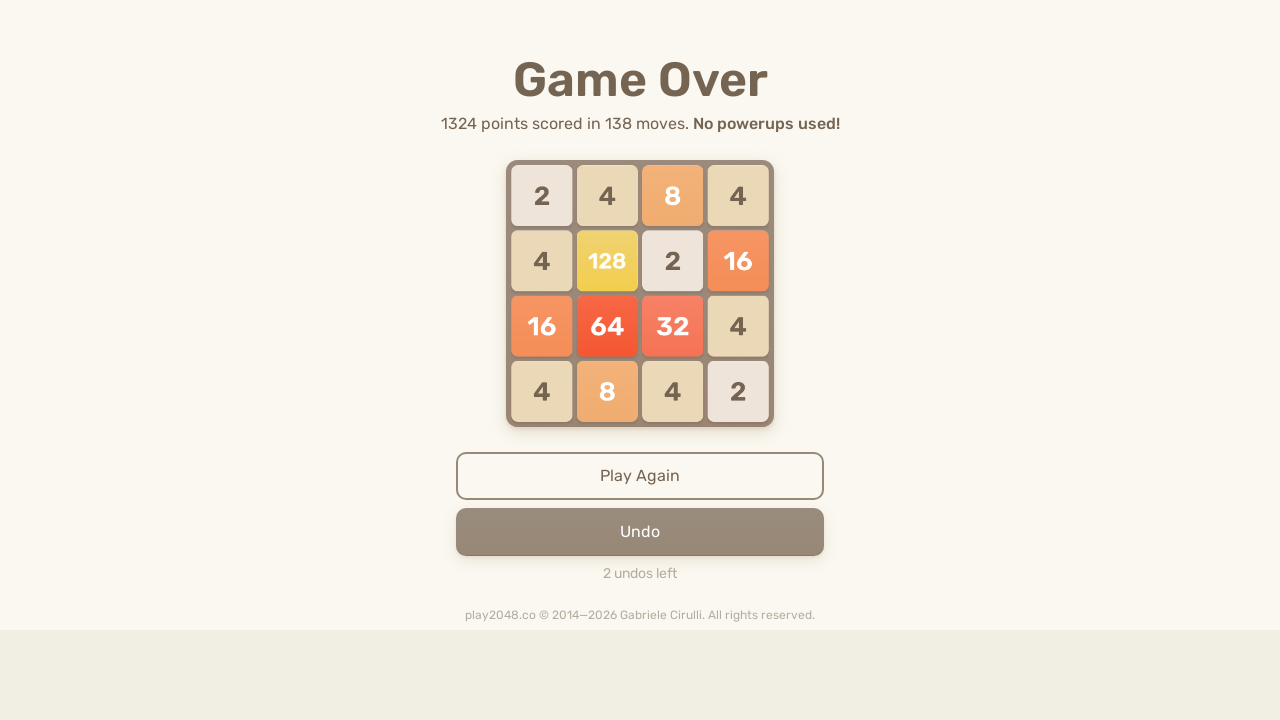

Pressed ArrowRight key to move tiles right
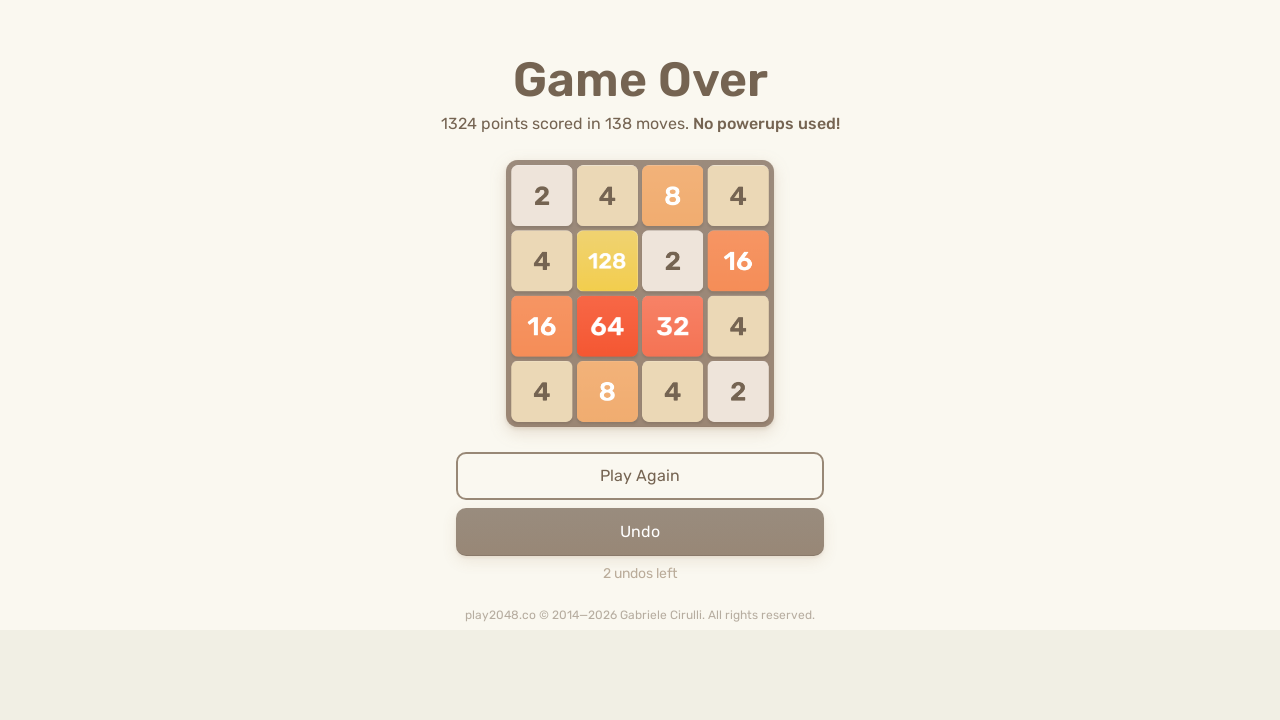

Pressed ArrowUp key to move tiles up
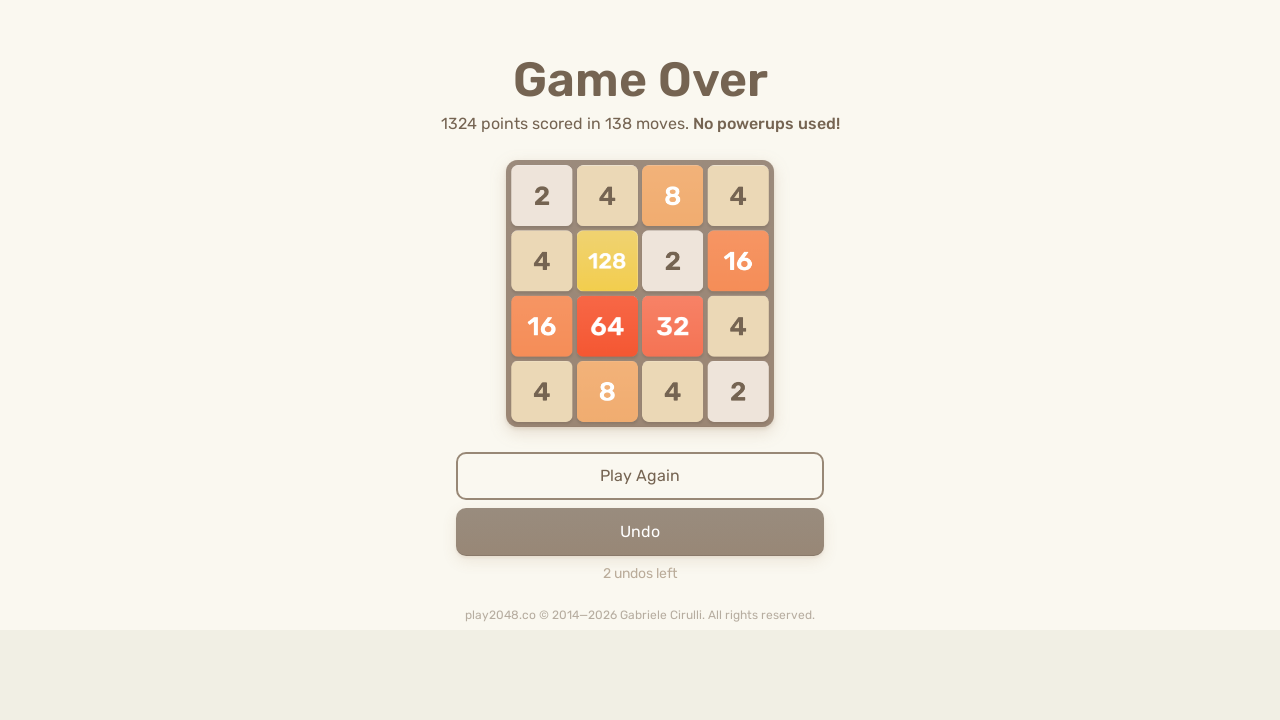

Pressed ArrowDown key to move tiles down
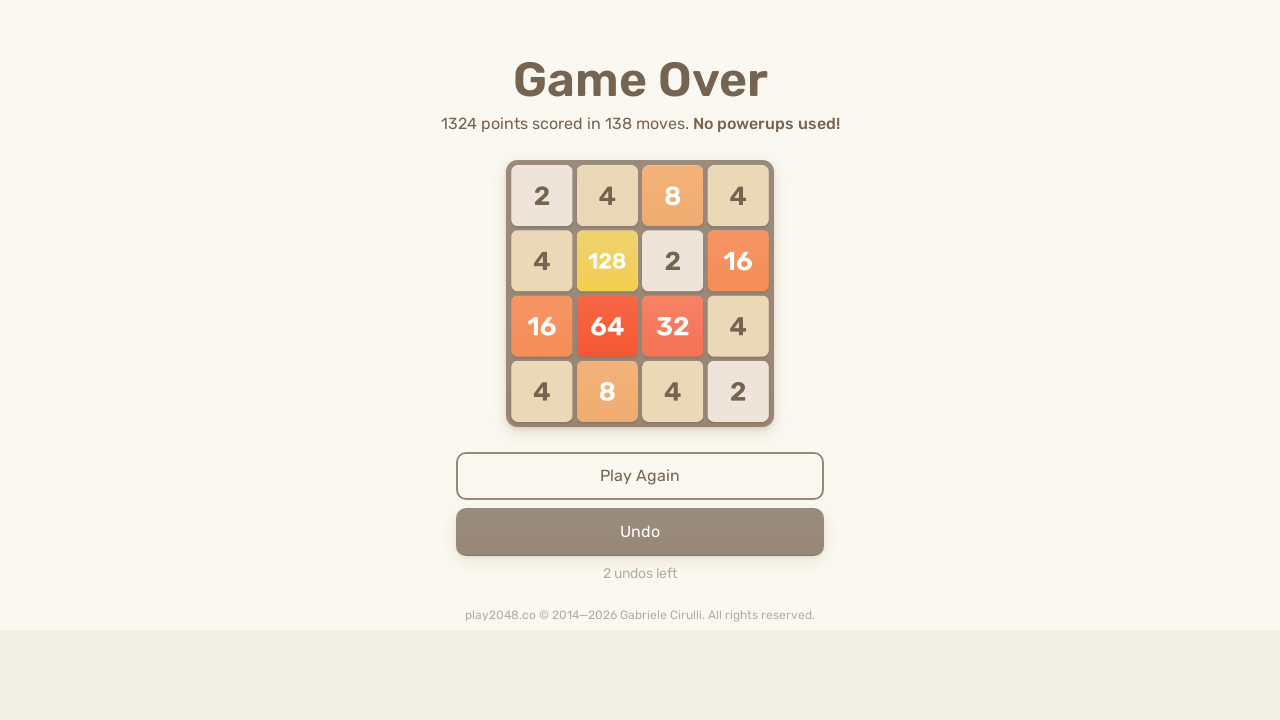

Pressed ArrowLeft key to move tiles left
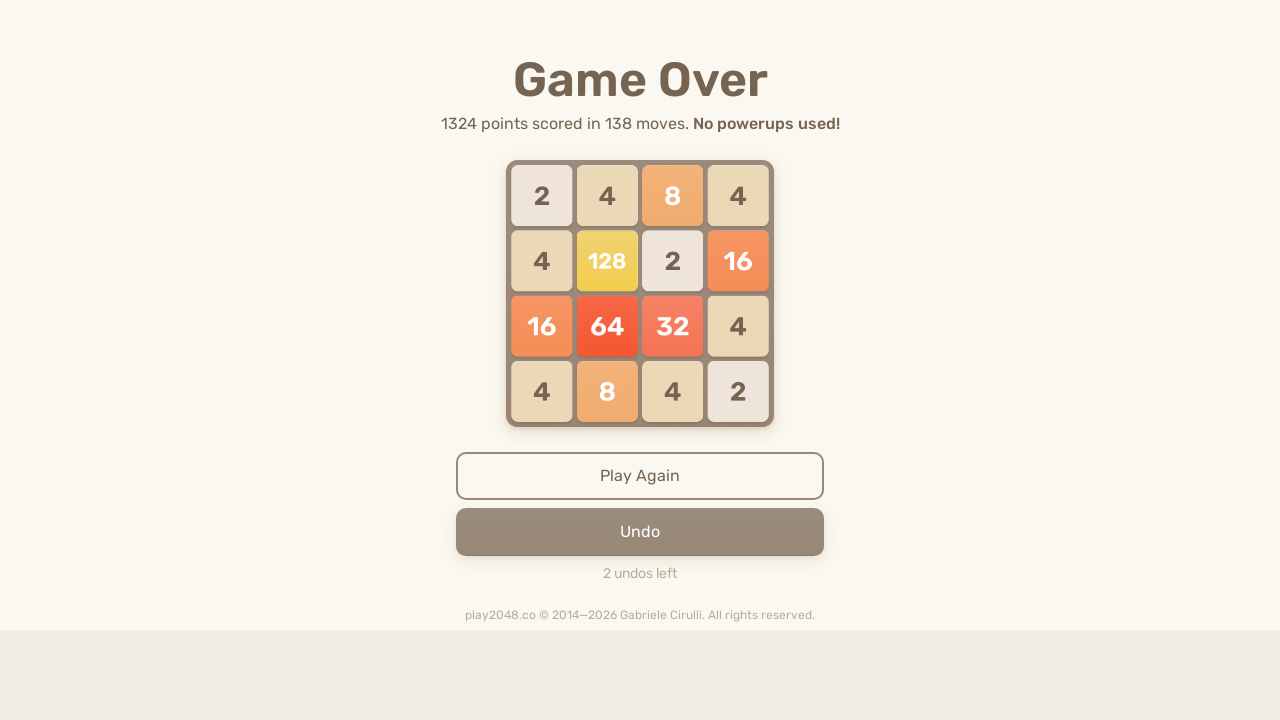

Pressed ArrowRight key to move tiles right
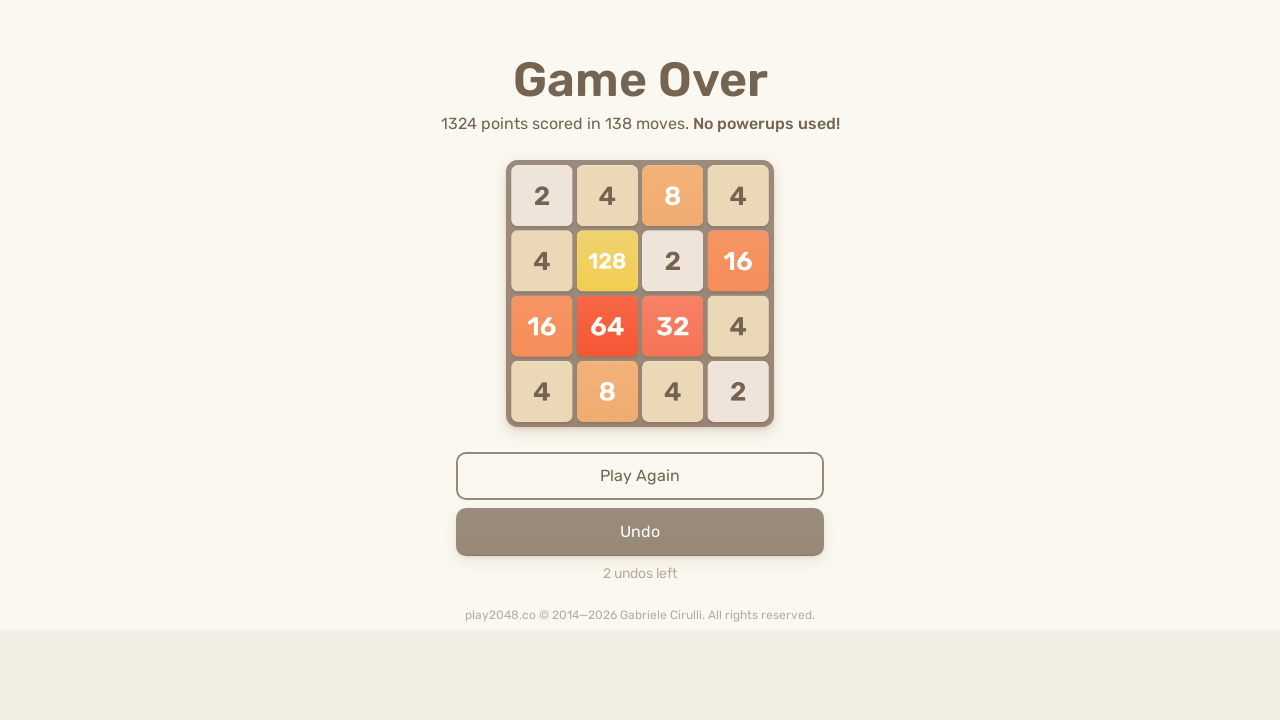

Pressed ArrowUp key to move tiles up
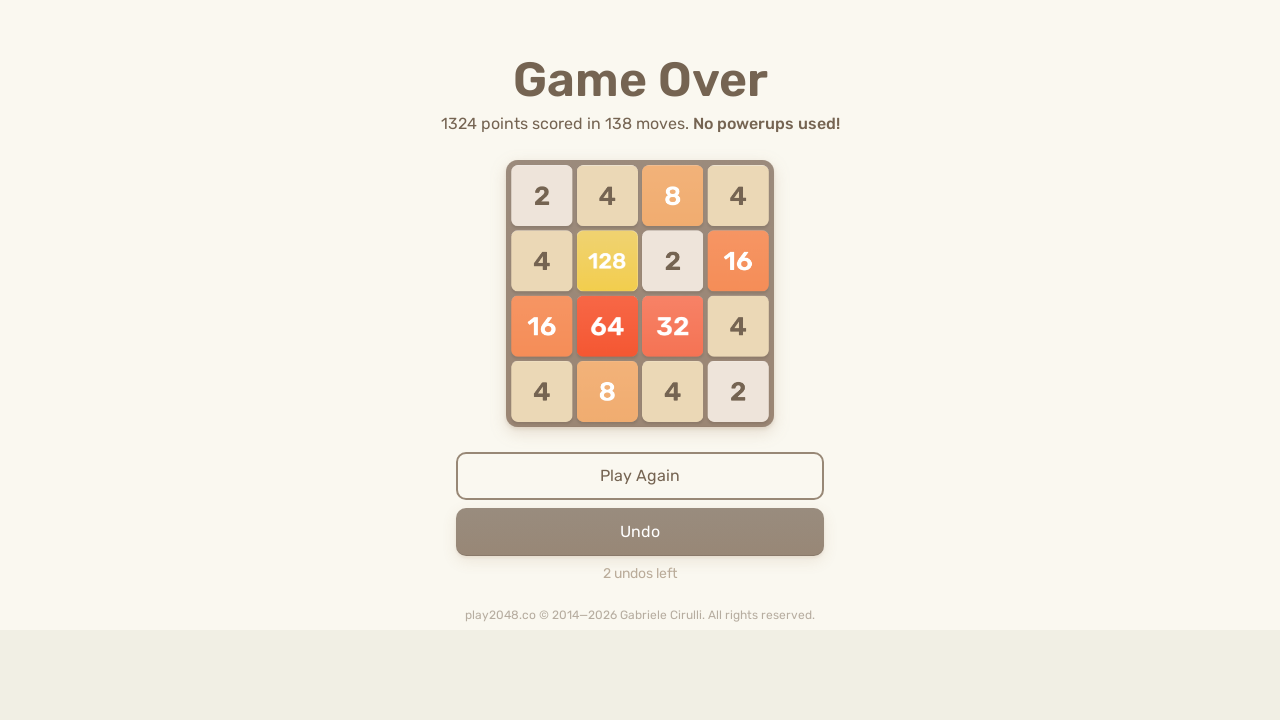

Pressed ArrowDown key to move tiles down
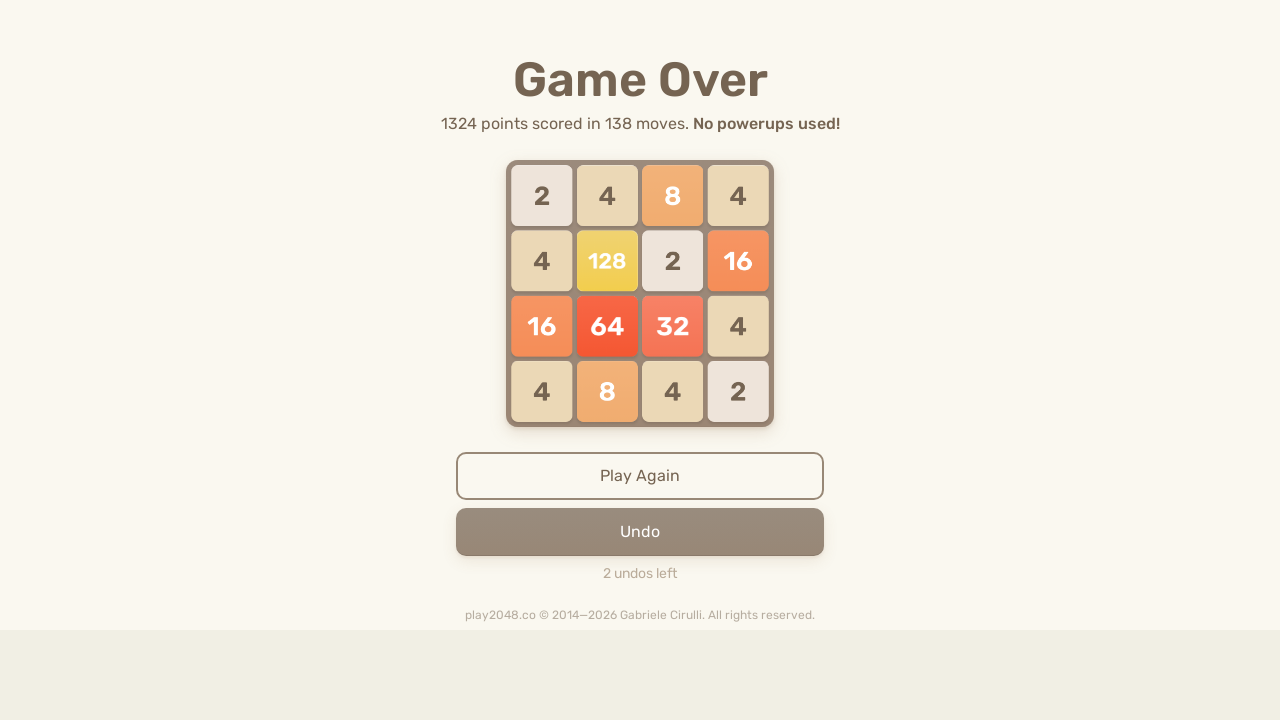

Pressed ArrowLeft key to move tiles left
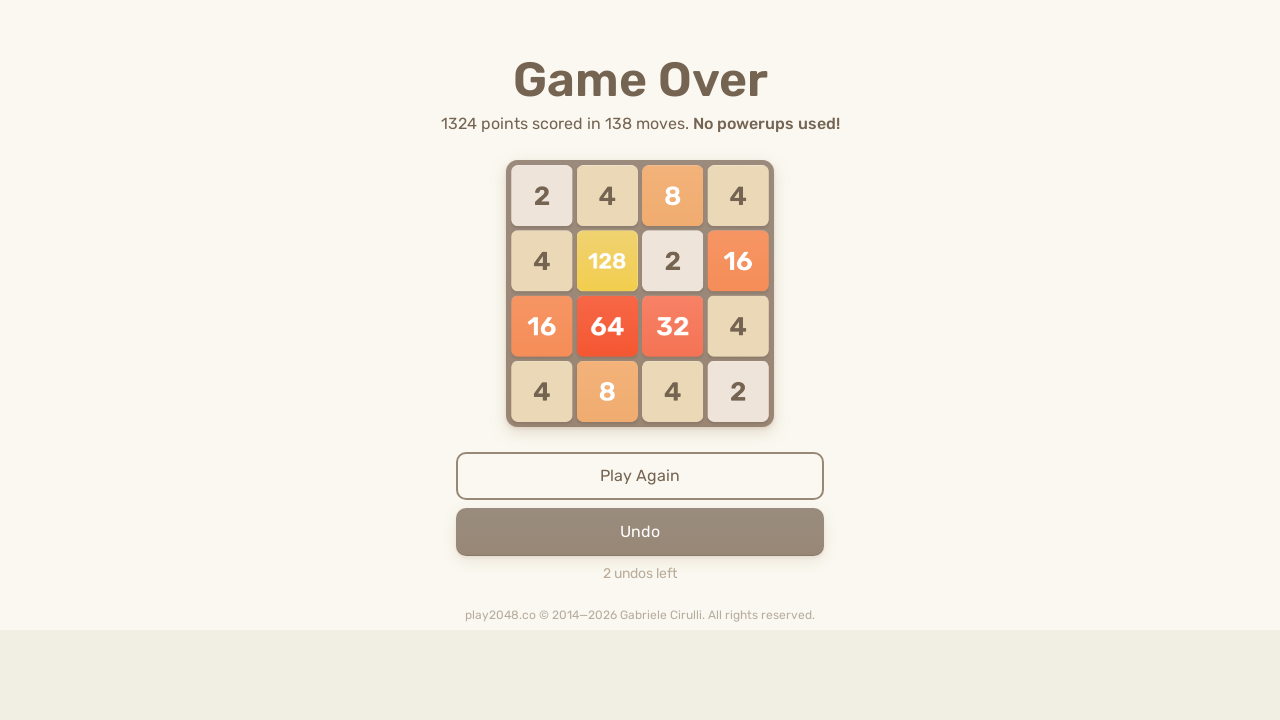

Pressed ArrowRight key to move tiles right
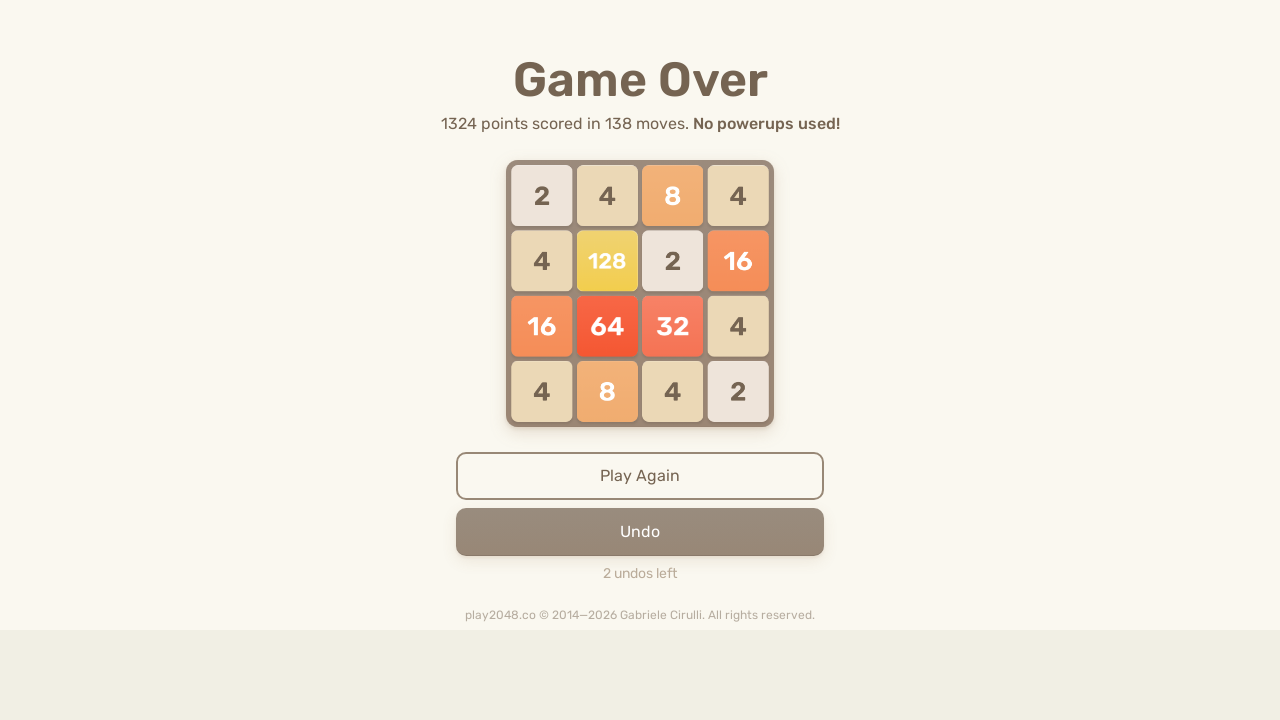

Pressed ArrowUp key to move tiles up
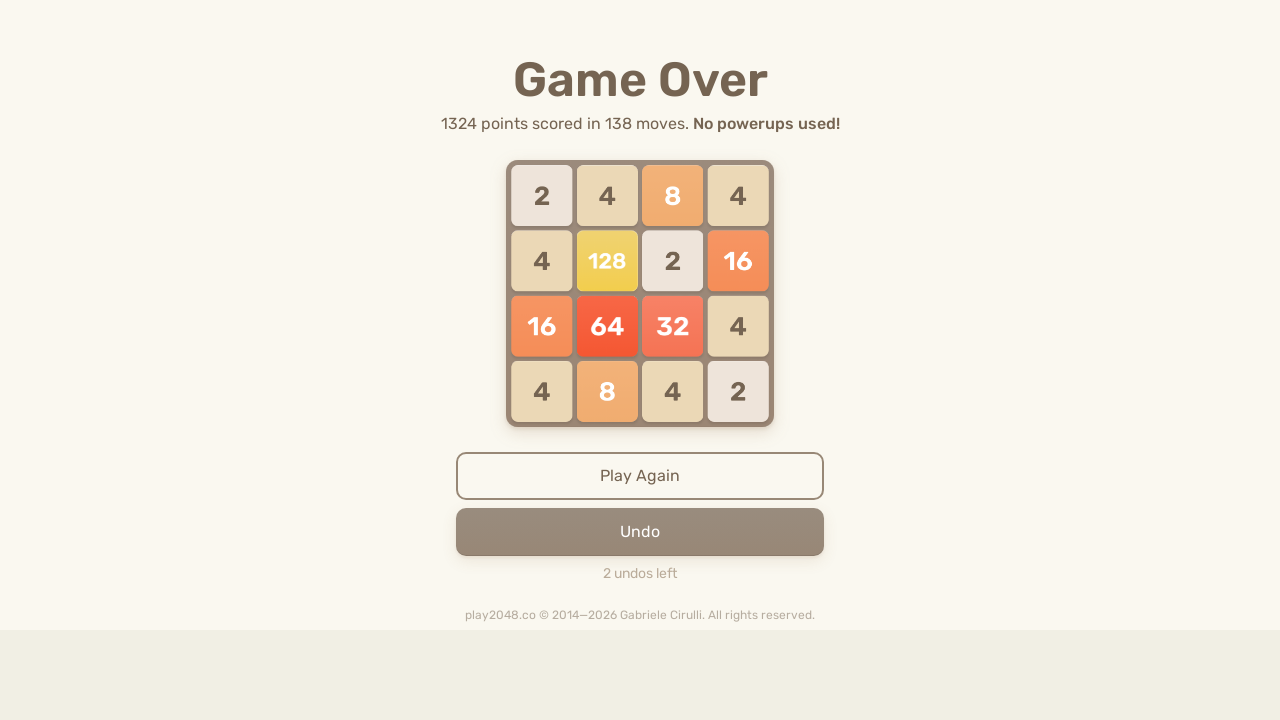

Pressed ArrowDown key to move tiles down
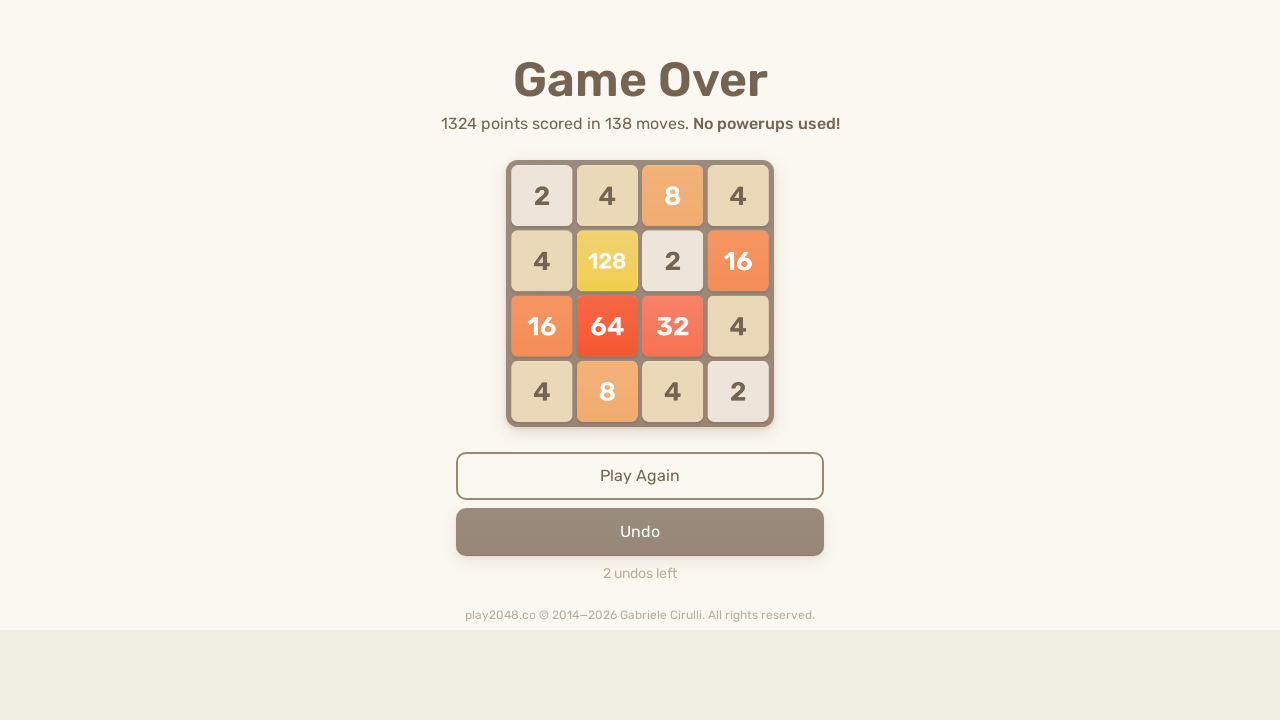

Pressed ArrowLeft key to move tiles left
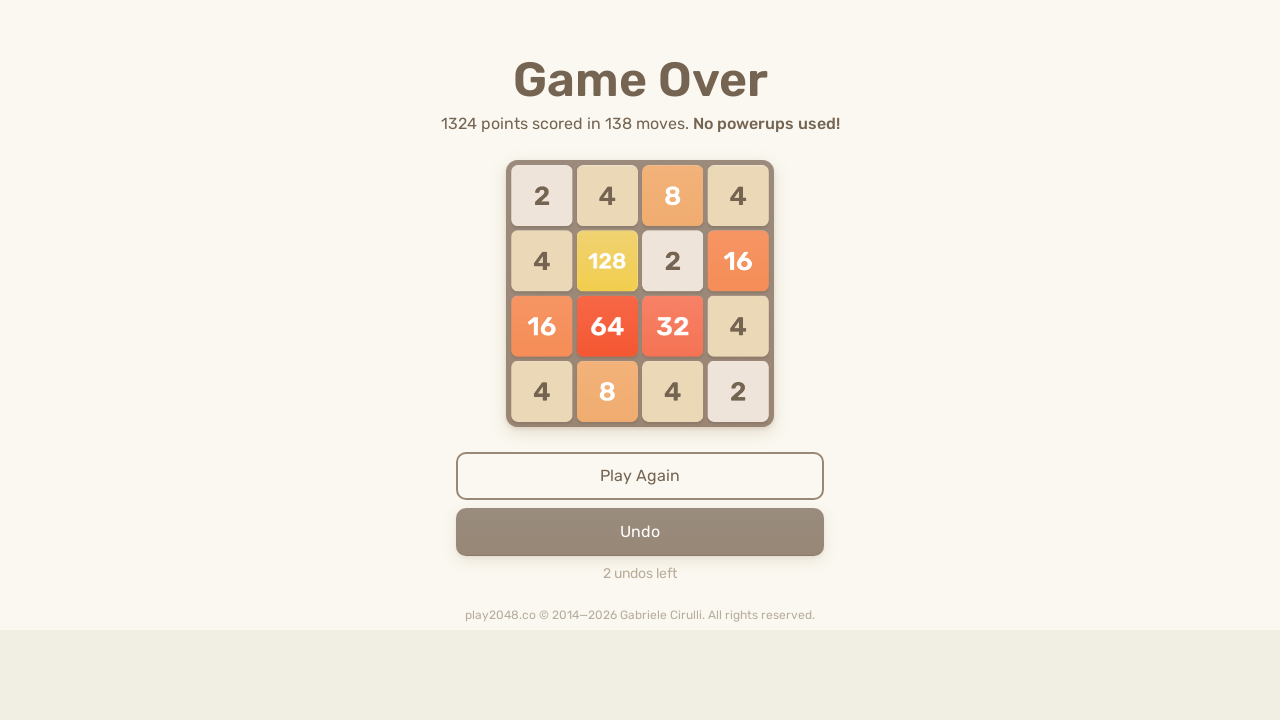

Pressed ArrowRight key to move tiles right
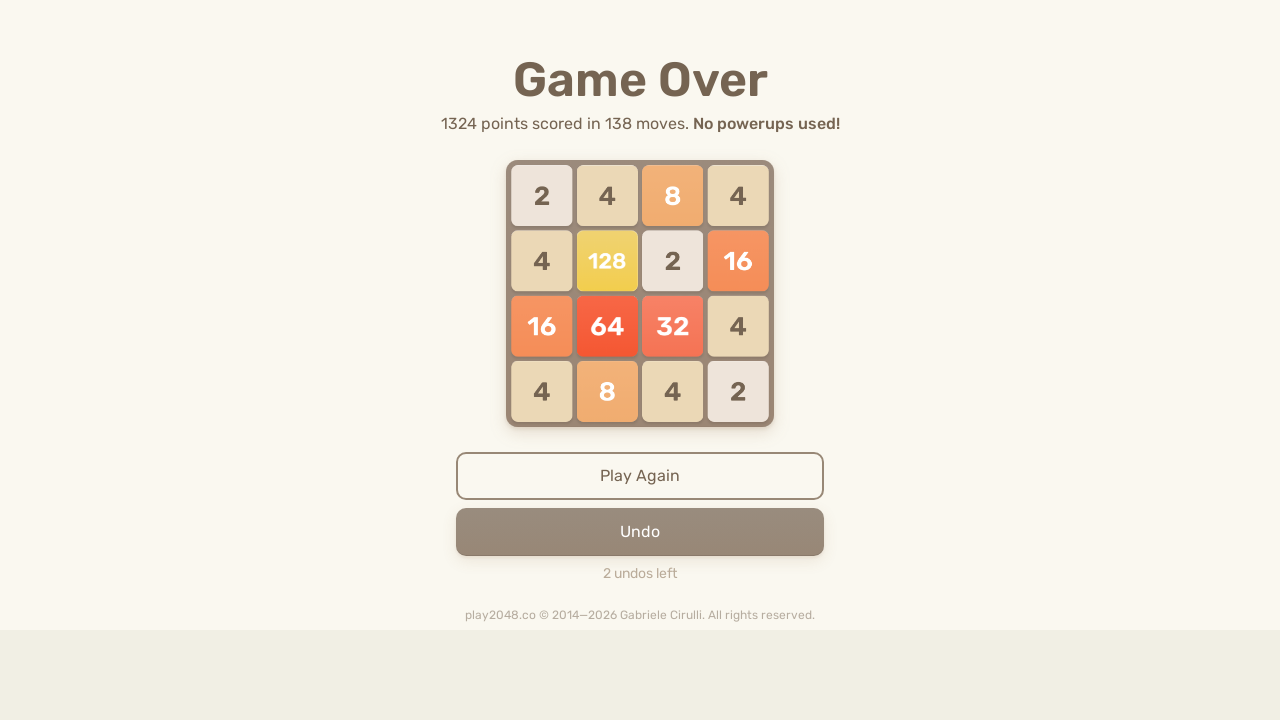

Pressed ArrowUp key to move tiles up
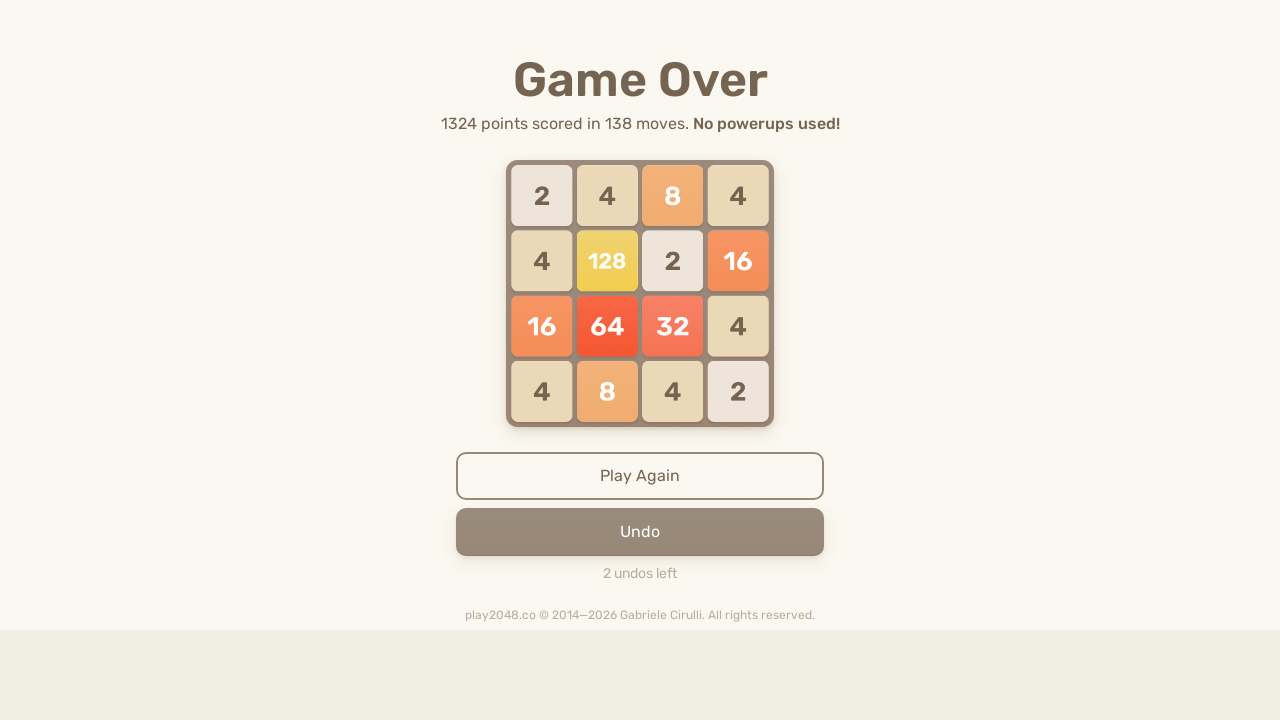

Pressed ArrowDown key to move tiles down
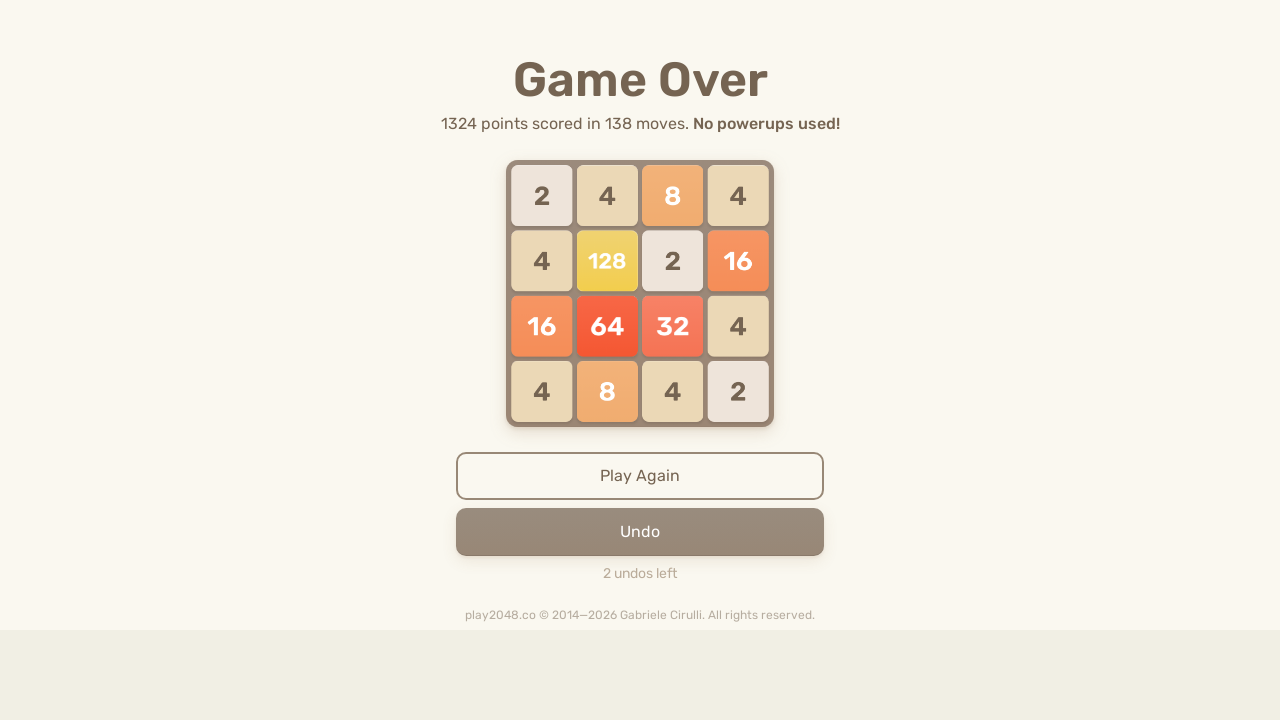

Pressed ArrowLeft key to move tiles left
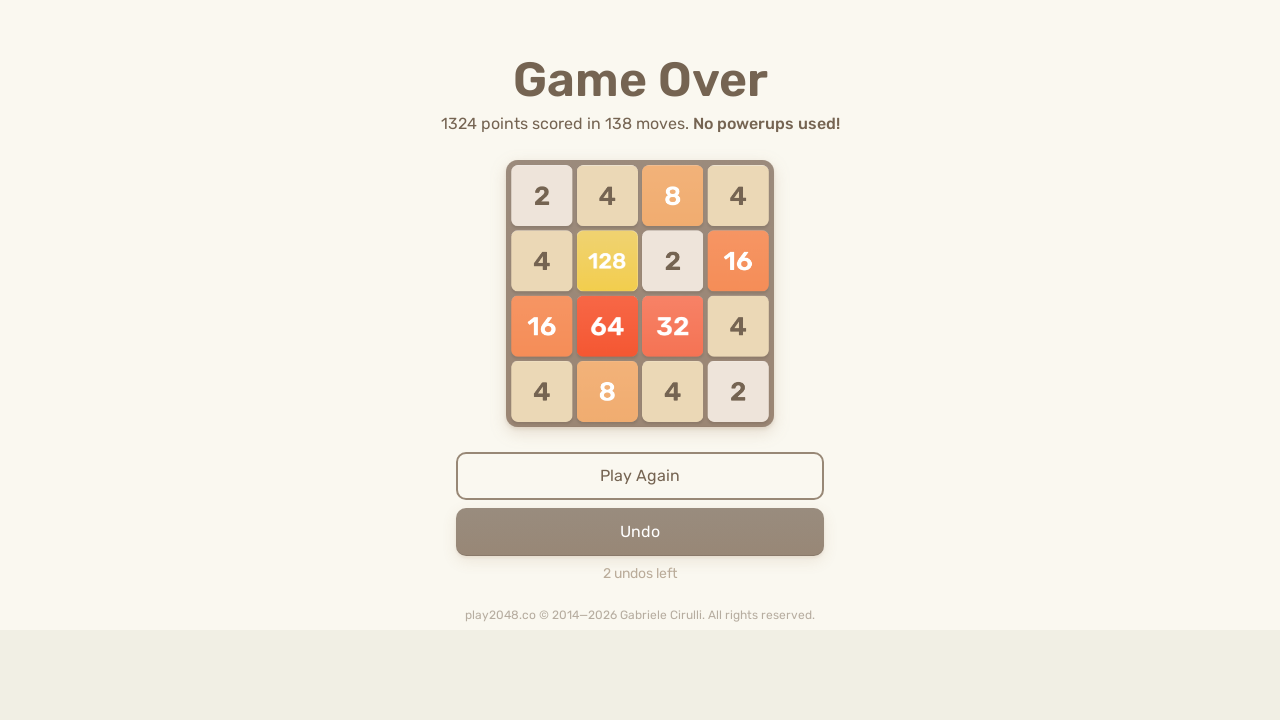

Pressed ArrowRight key to move tiles right
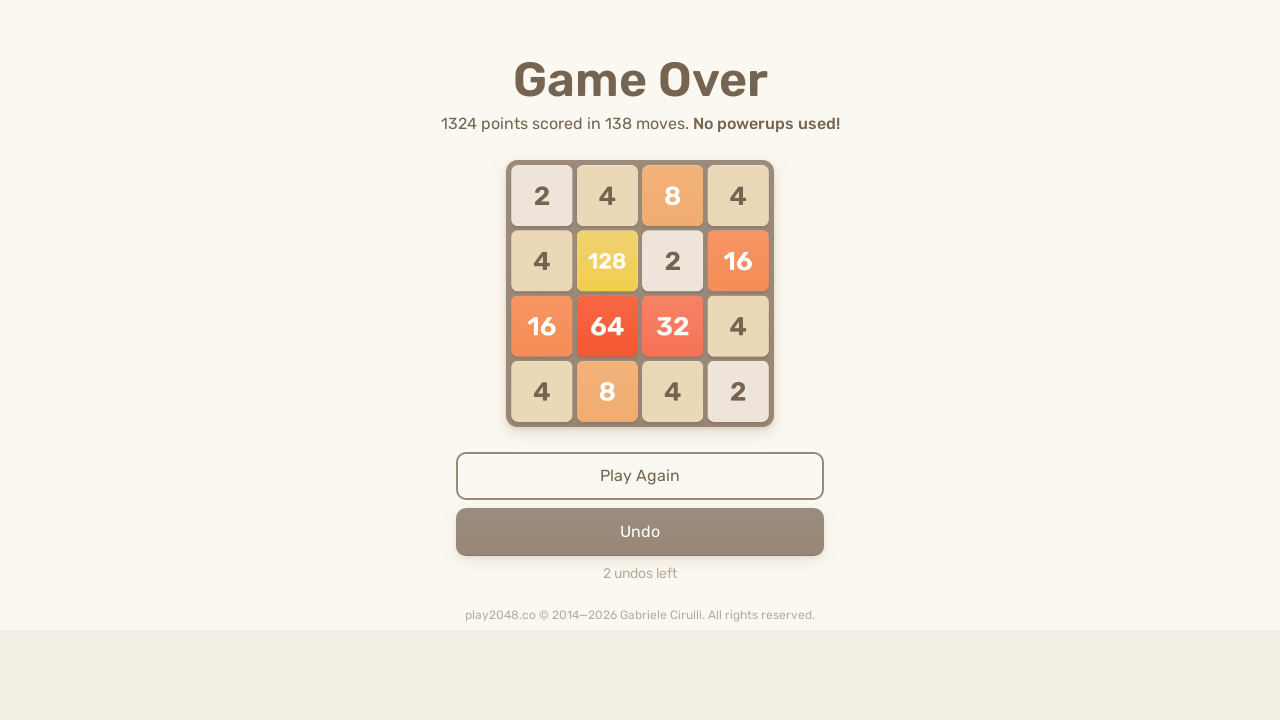

Pressed ArrowUp key to move tiles up
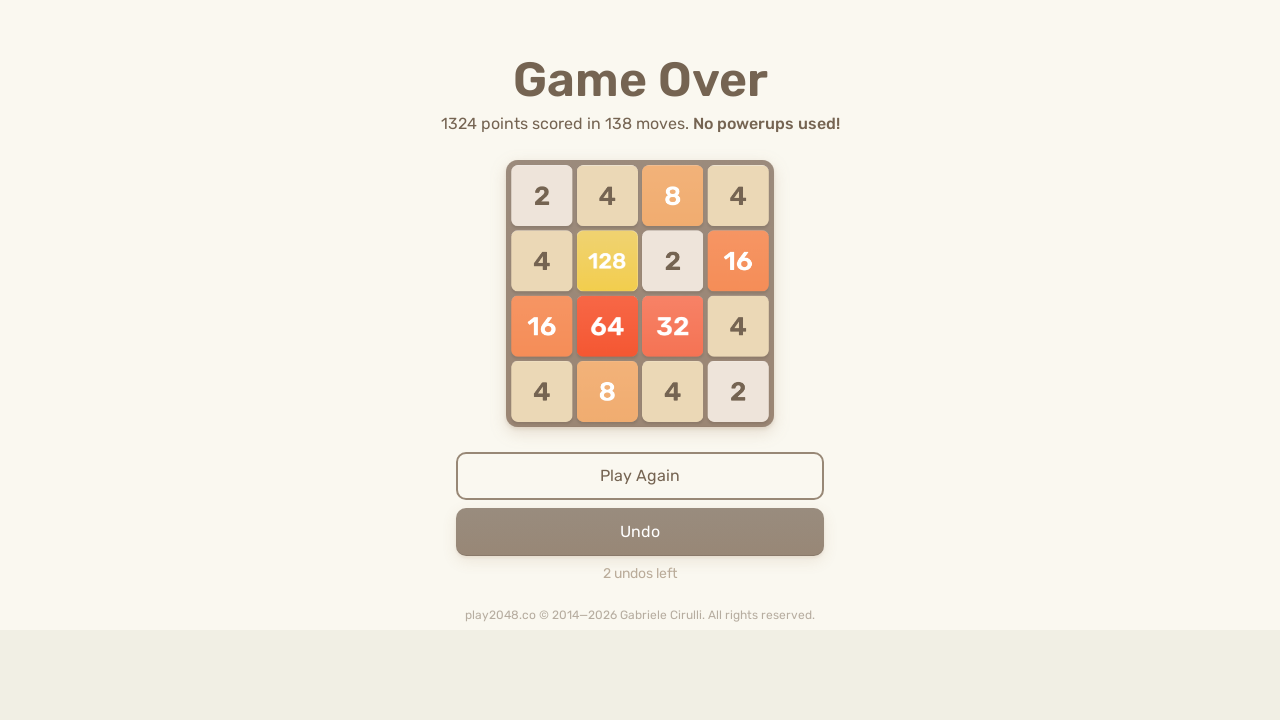

Pressed ArrowDown key to move tiles down
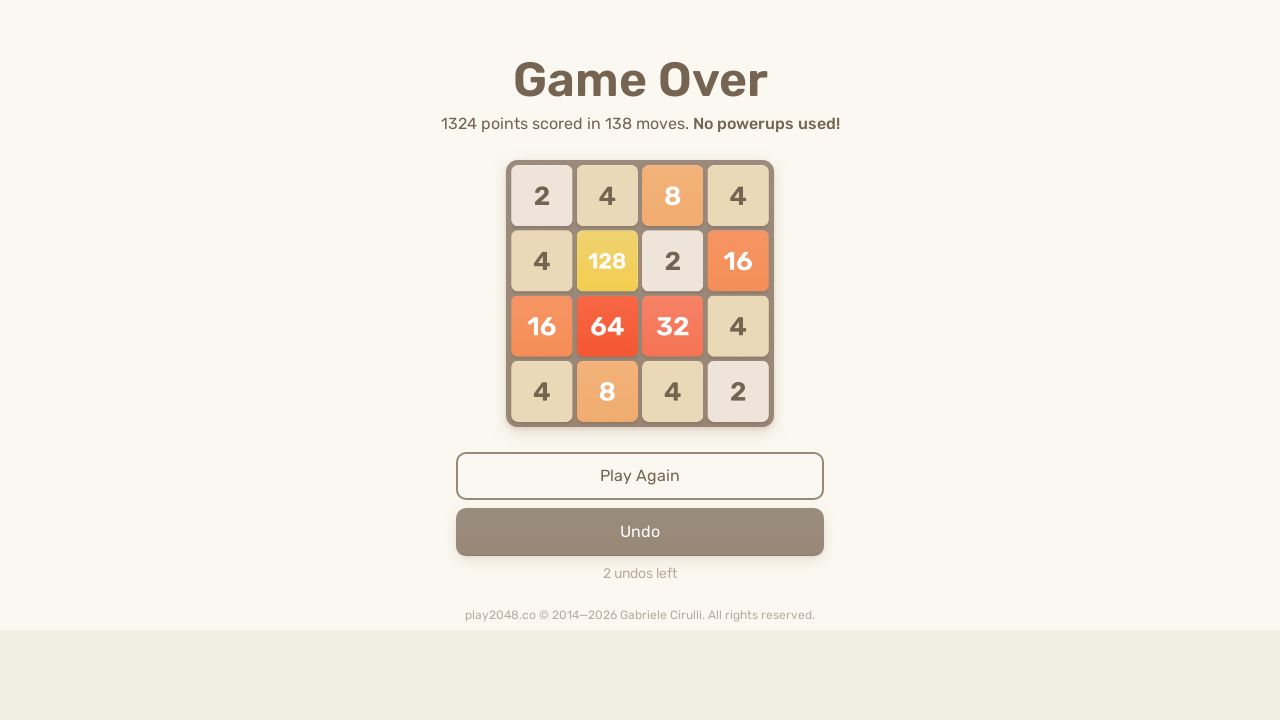

Pressed ArrowLeft key to move tiles left
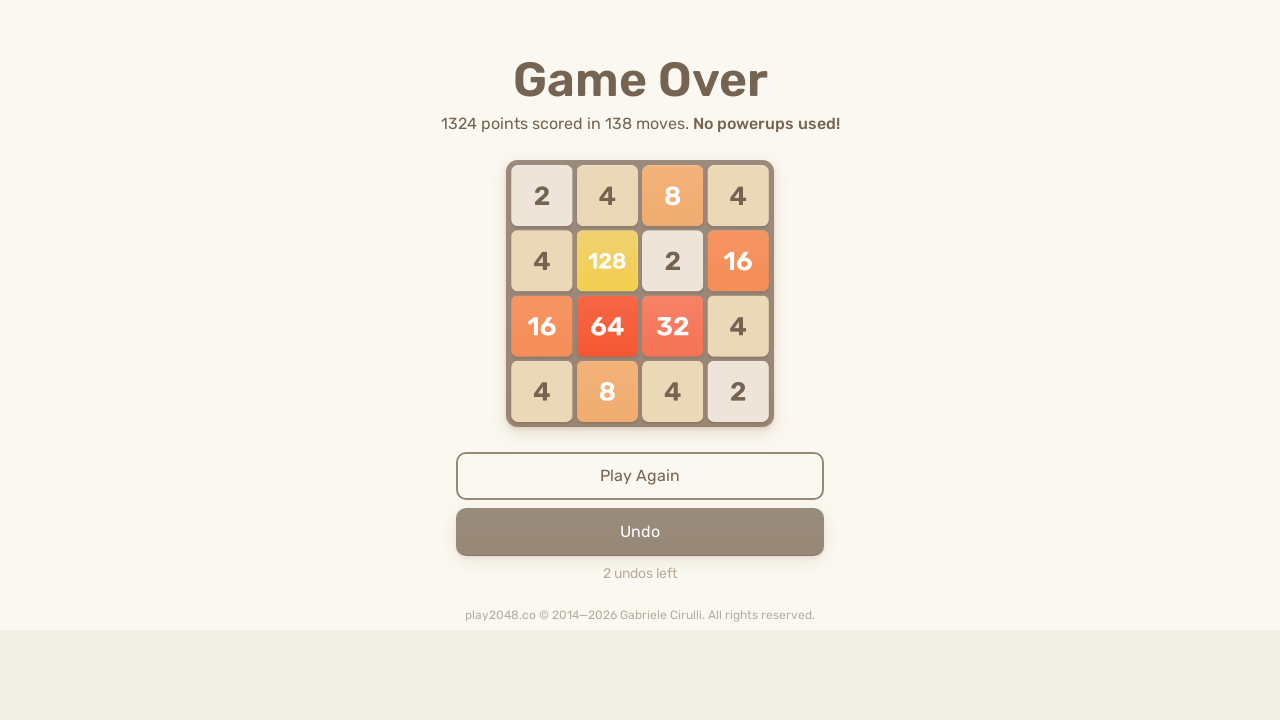

Pressed ArrowRight key to move tiles right
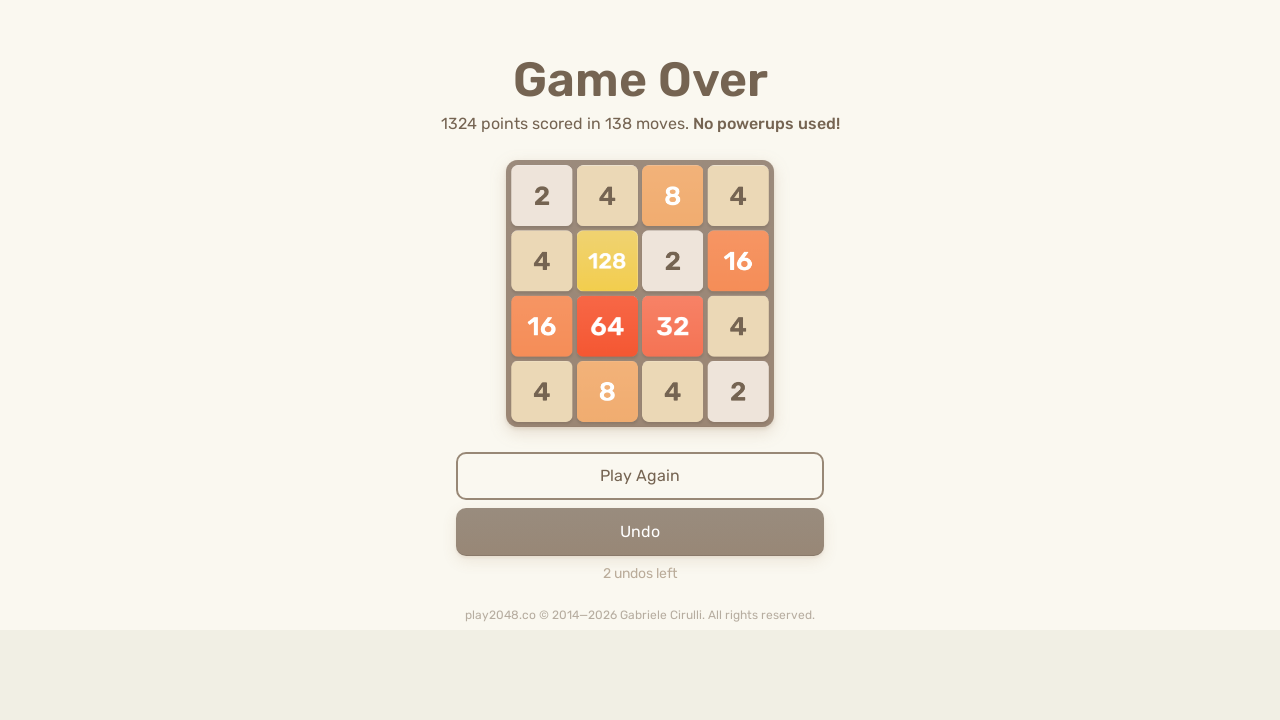

Pressed ArrowUp key to move tiles up
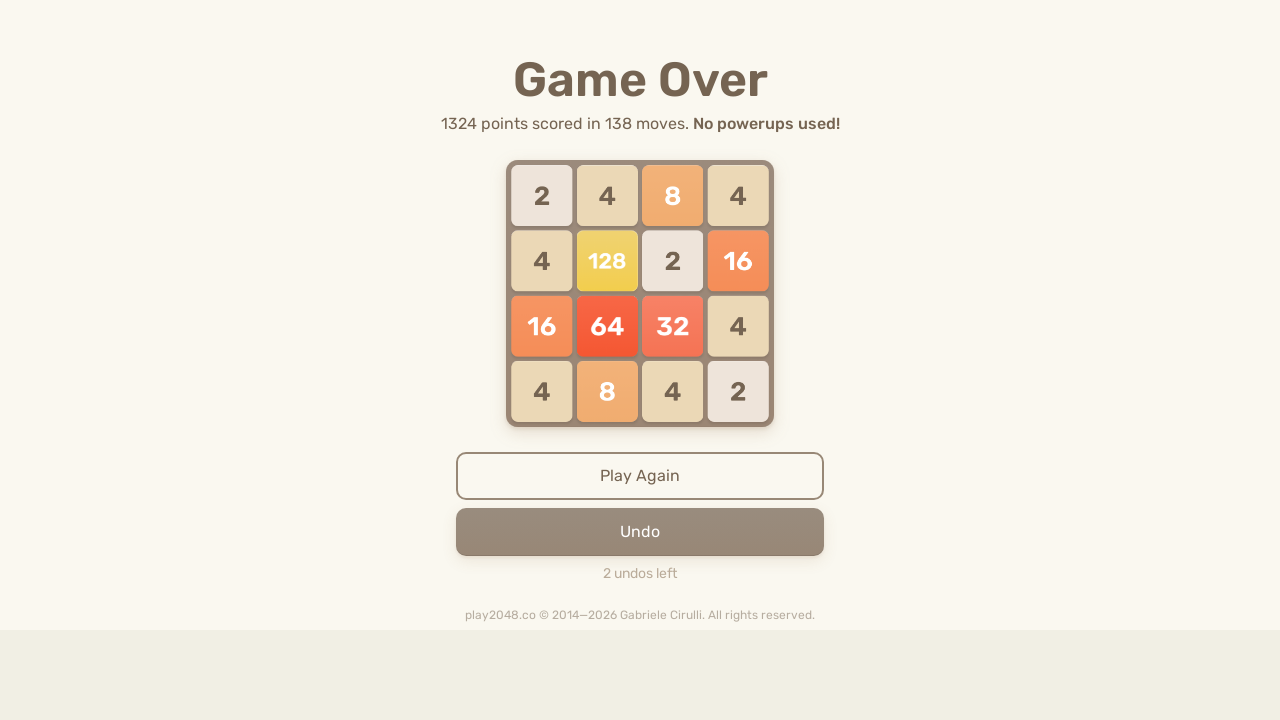

Pressed ArrowDown key to move tiles down
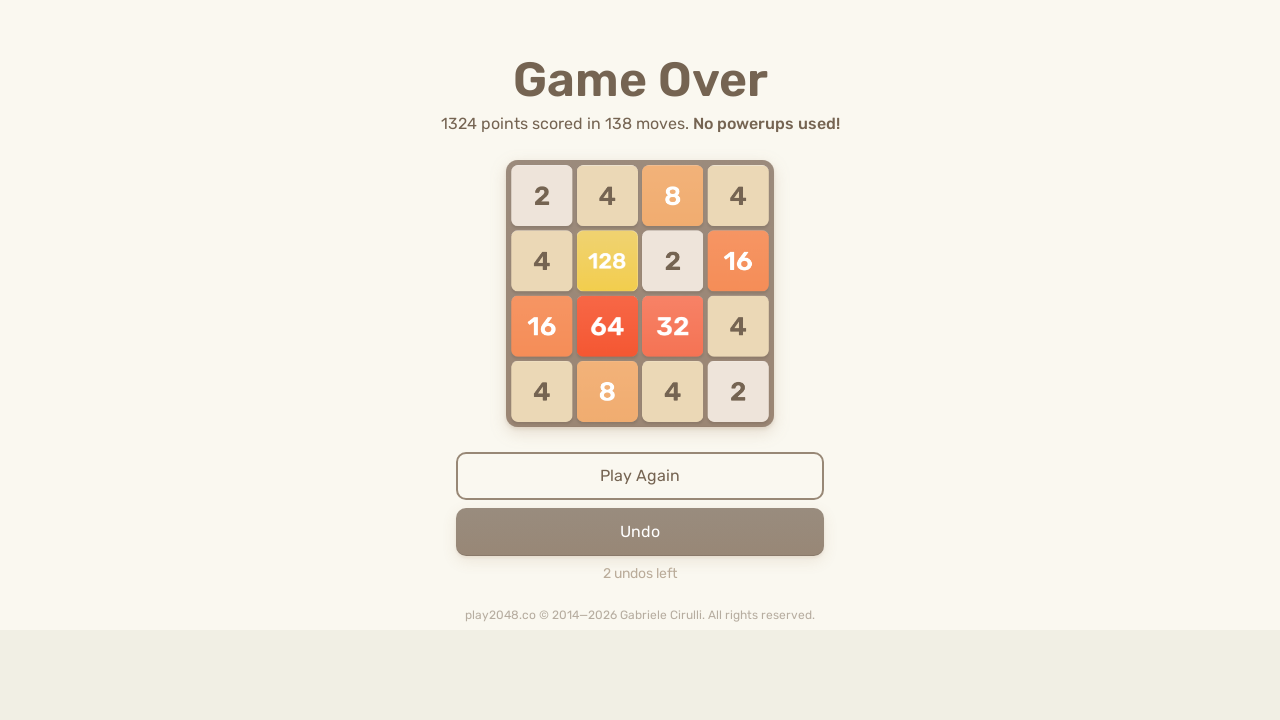

Pressed ArrowLeft key to move tiles left
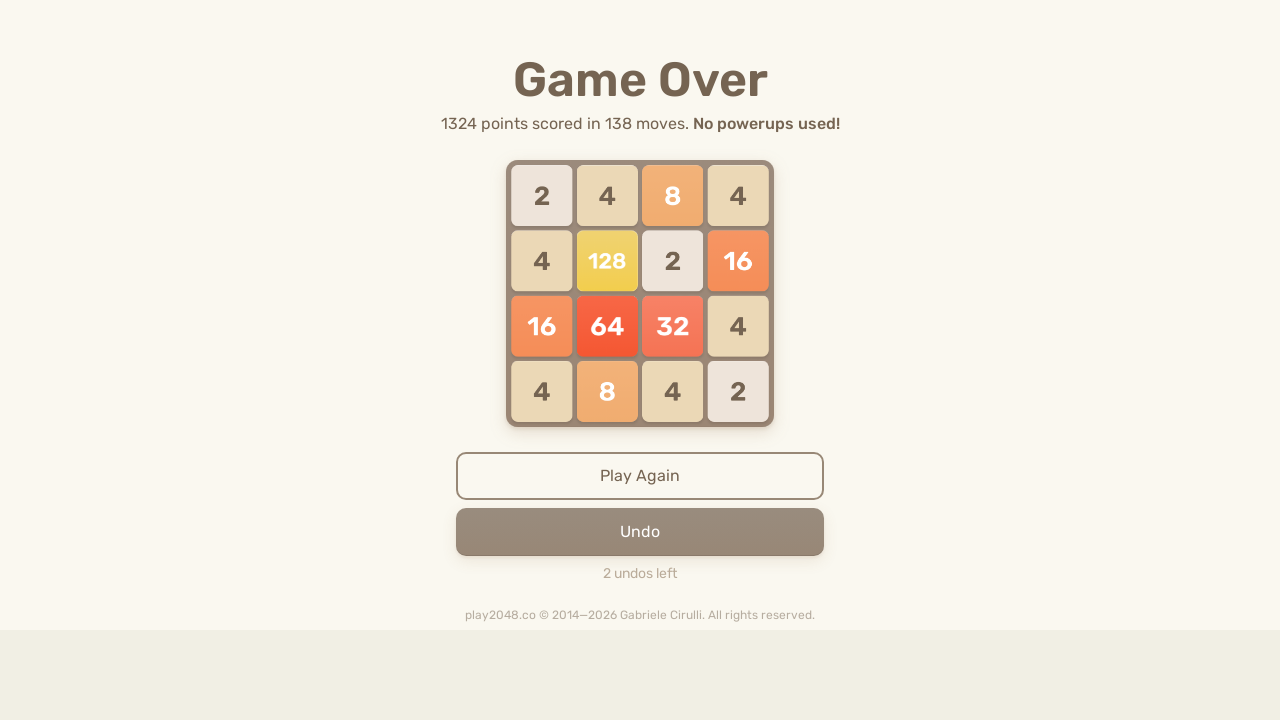

Pressed ArrowRight key to move tiles right
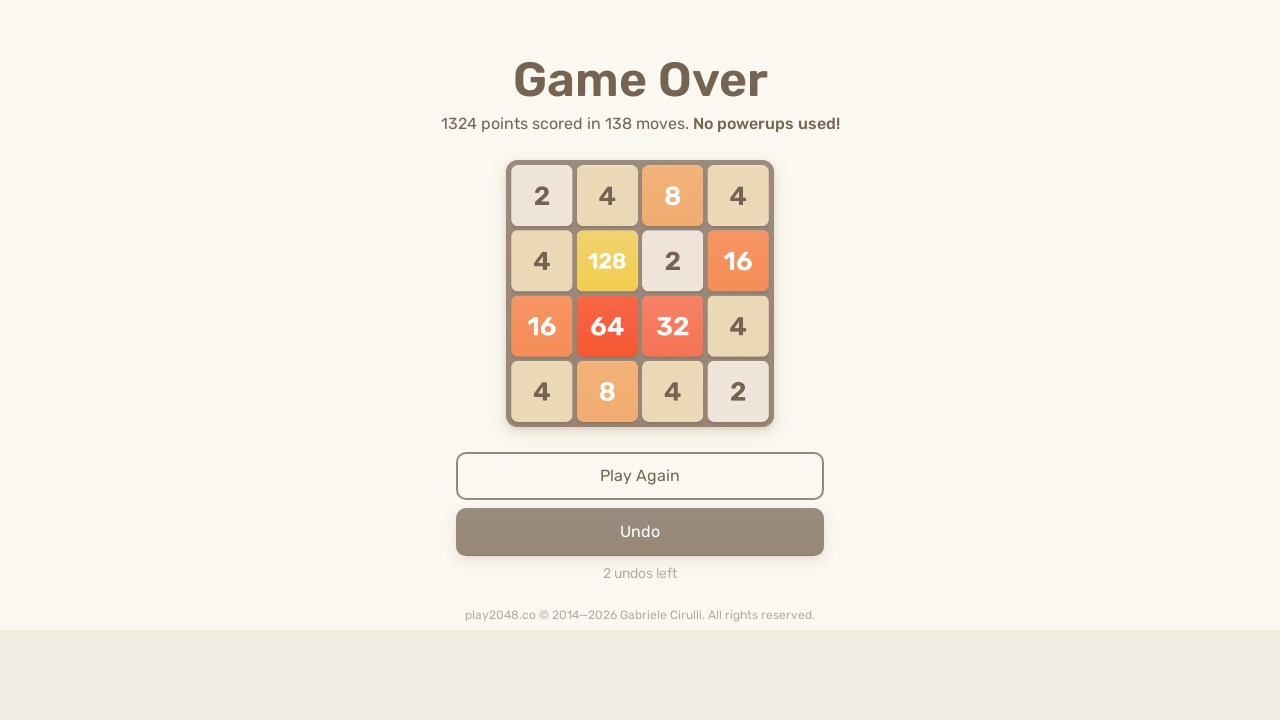

Pressed ArrowUp key to move tiles up
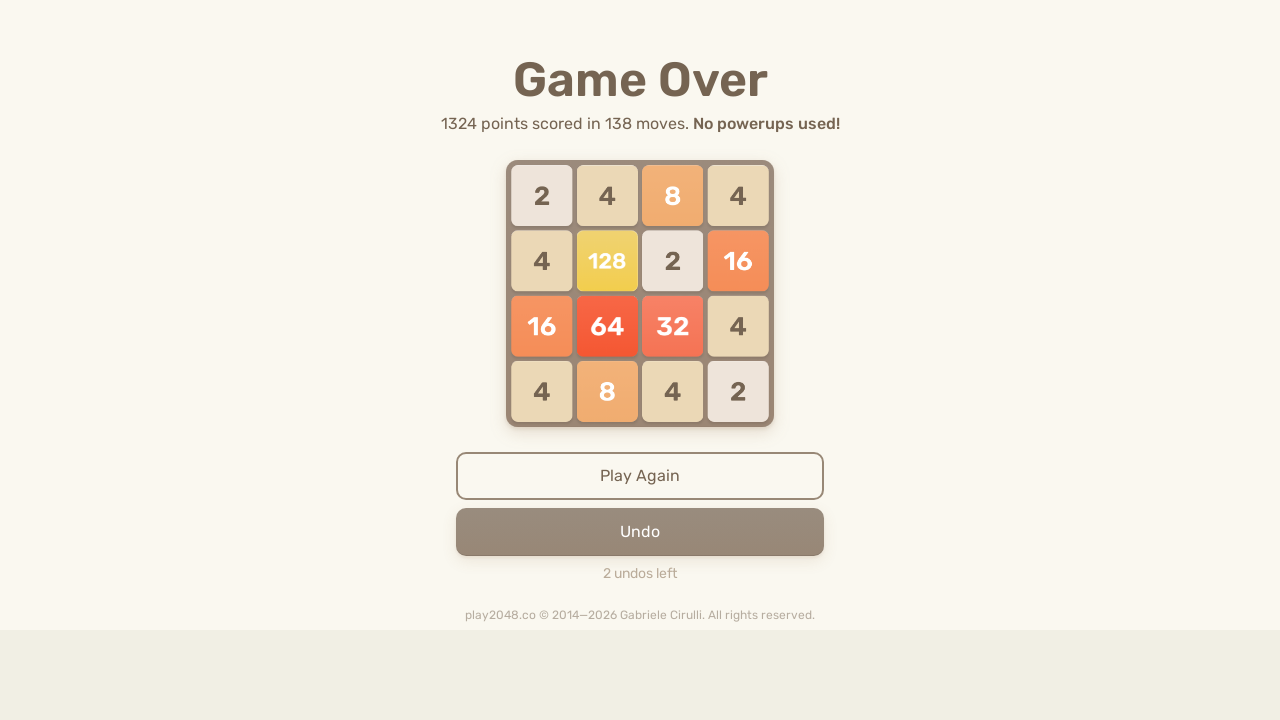

Pressed ArrowDown key to move tiles down
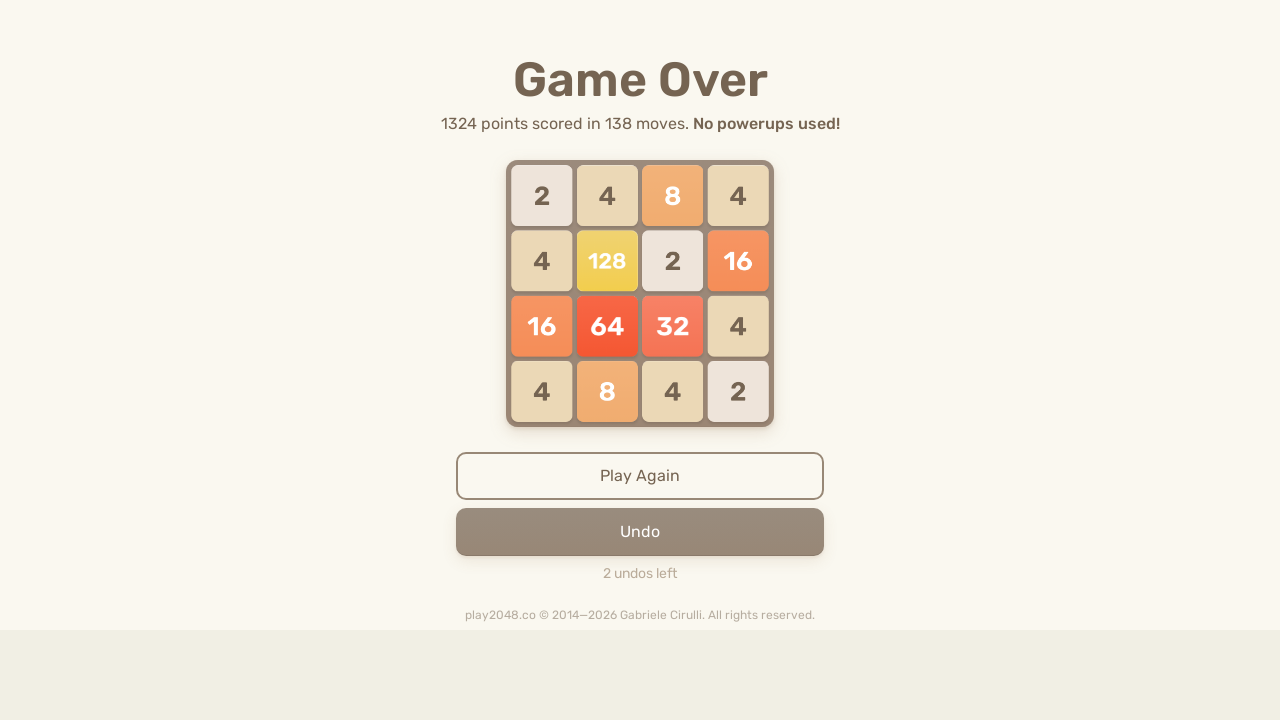

Pressed ArrowLeft key to move tiles left
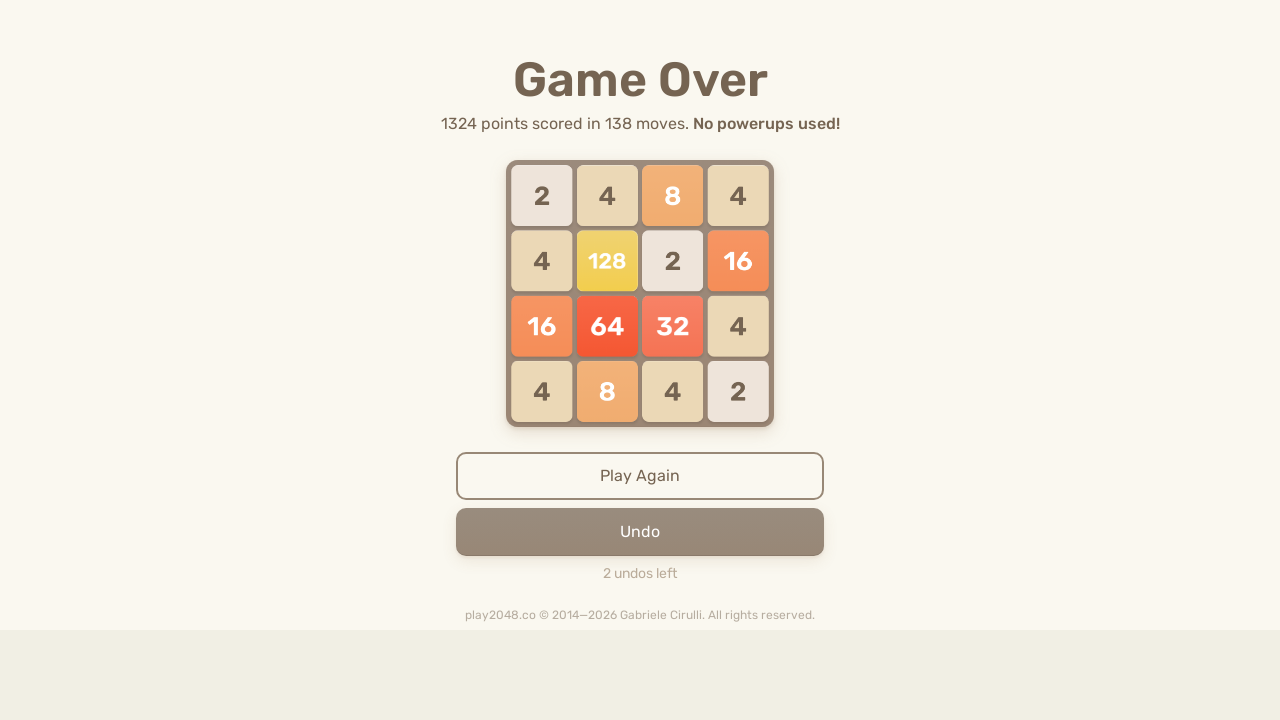

Pressed ArrowRight key to move tiles right
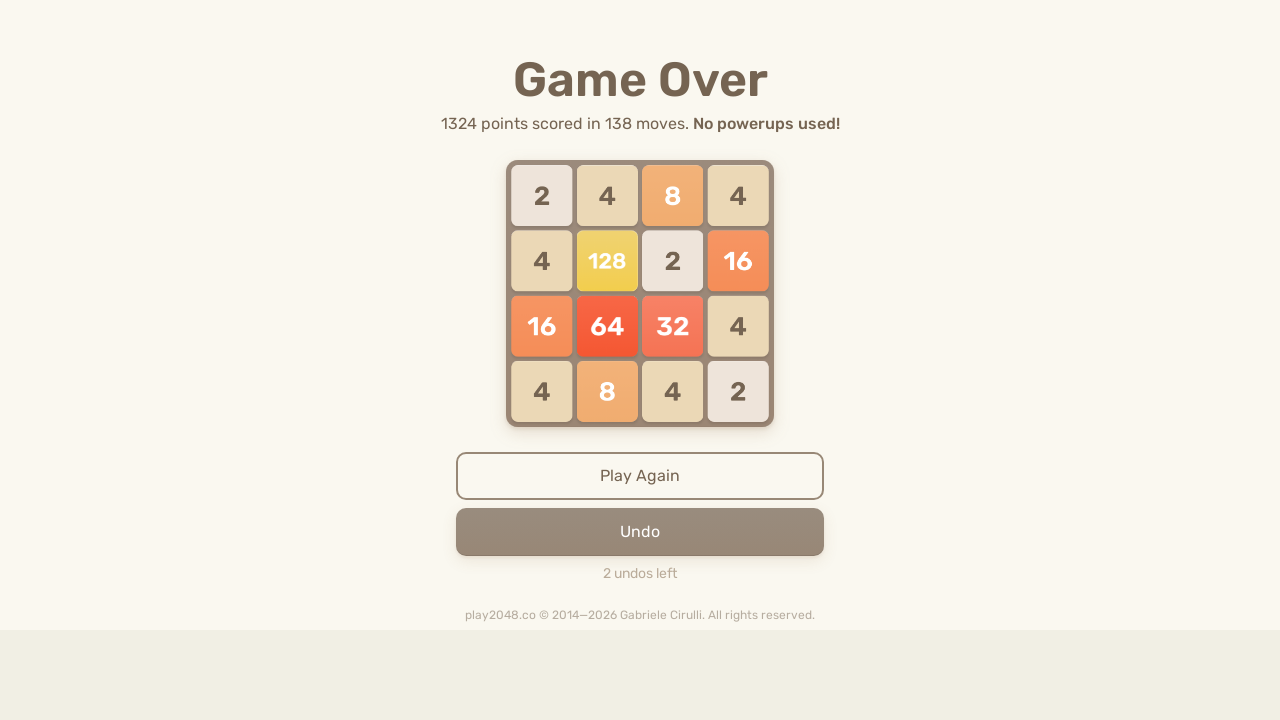

Pressed ArrowUp key to move tiles up
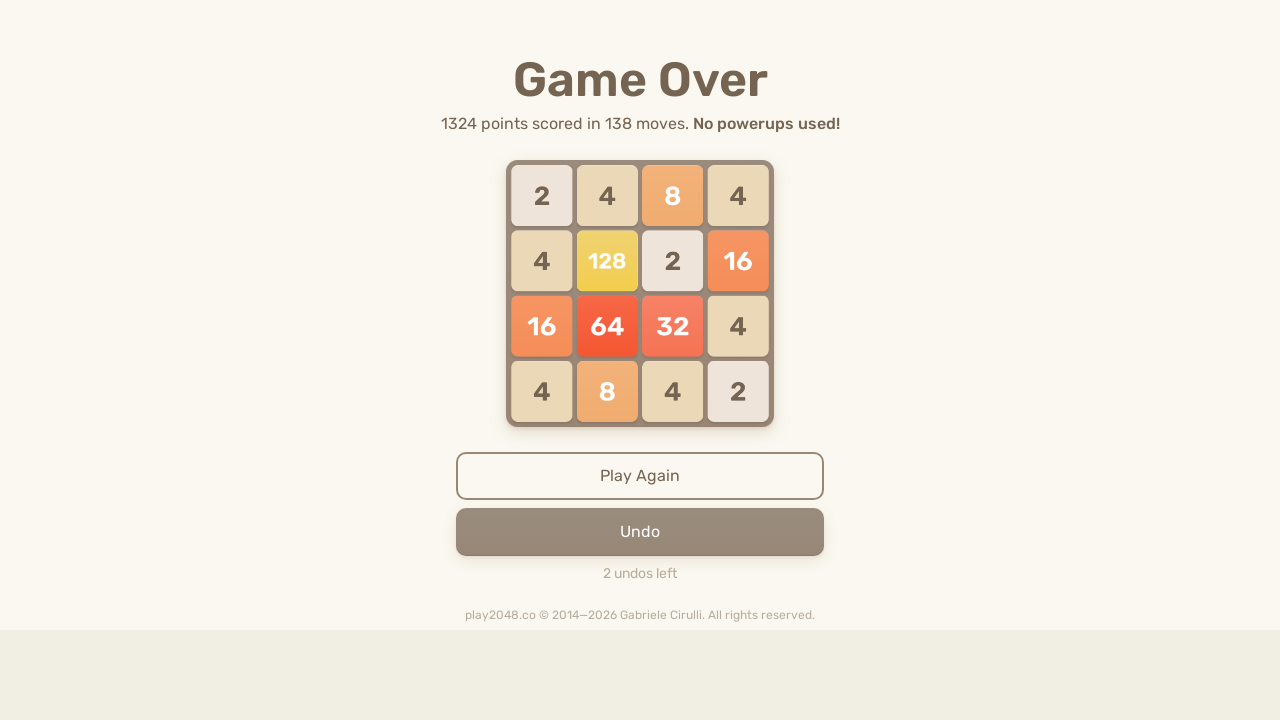

Pressed ArrowDown key to move tiles down
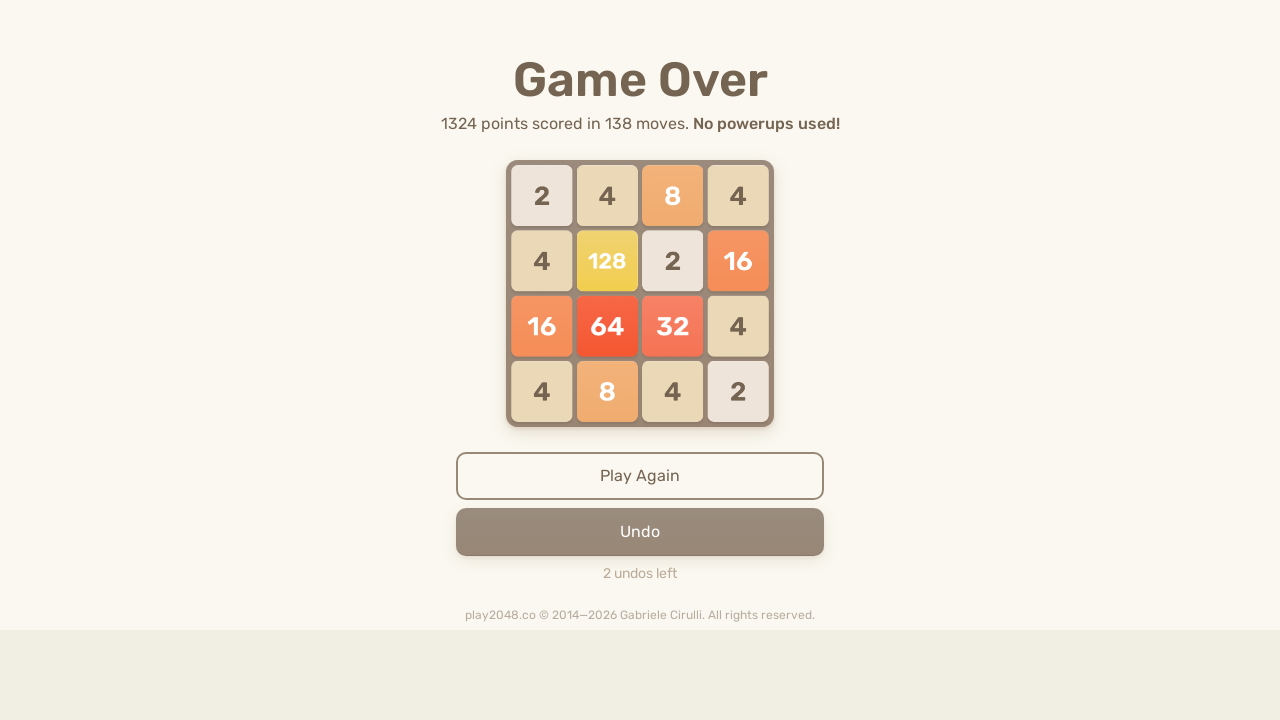

Pressed ArrowLeft key to move tiles left
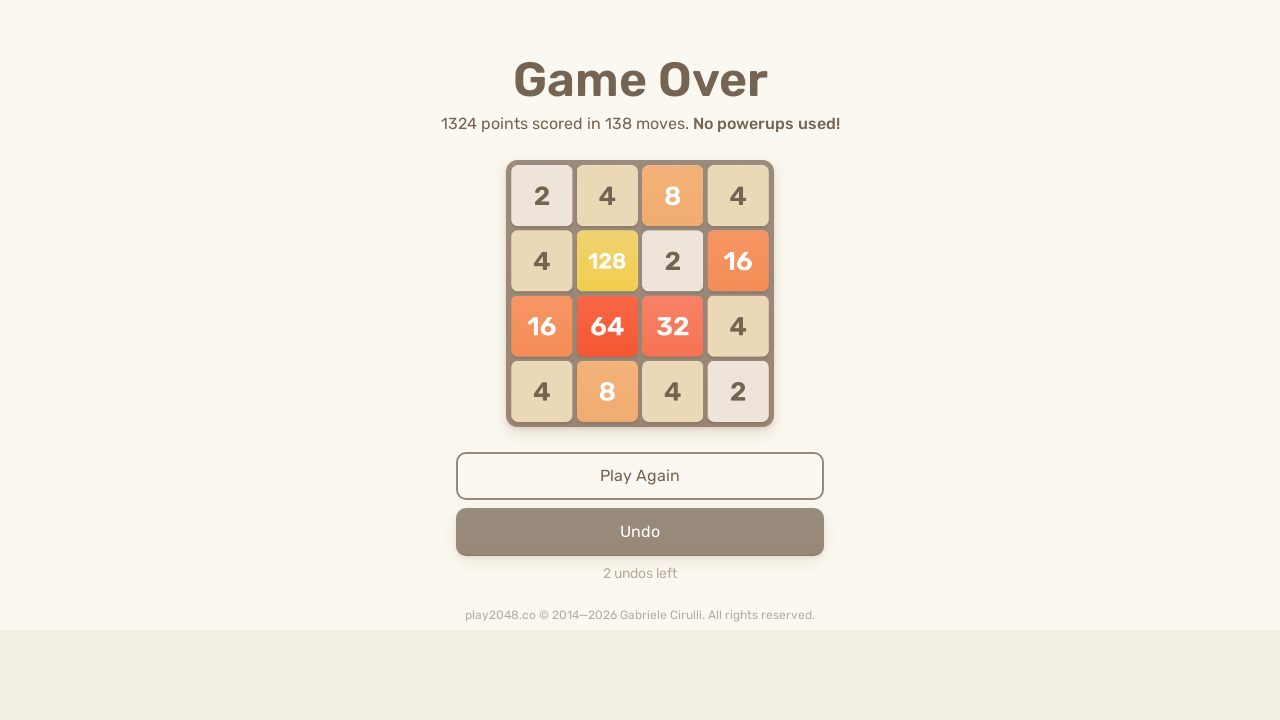

Pressed ArrowRight key to move tiles right
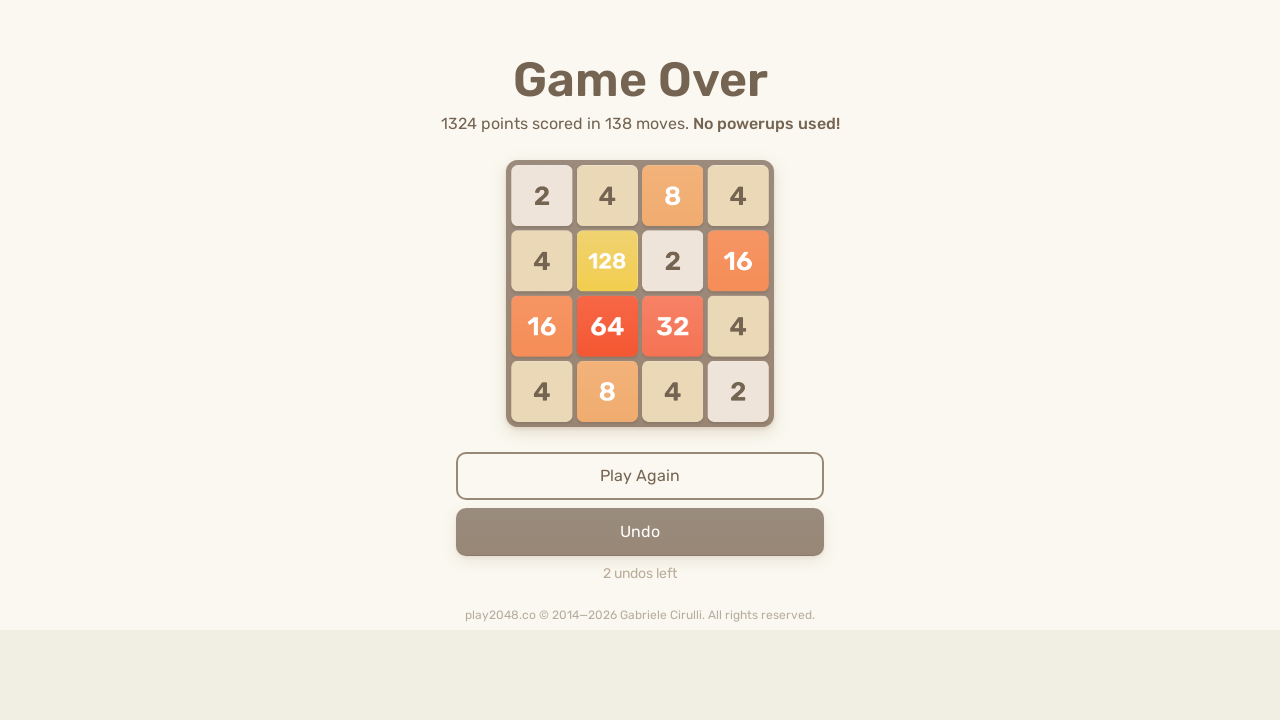

Pressed ArrowUp key to move tiles up
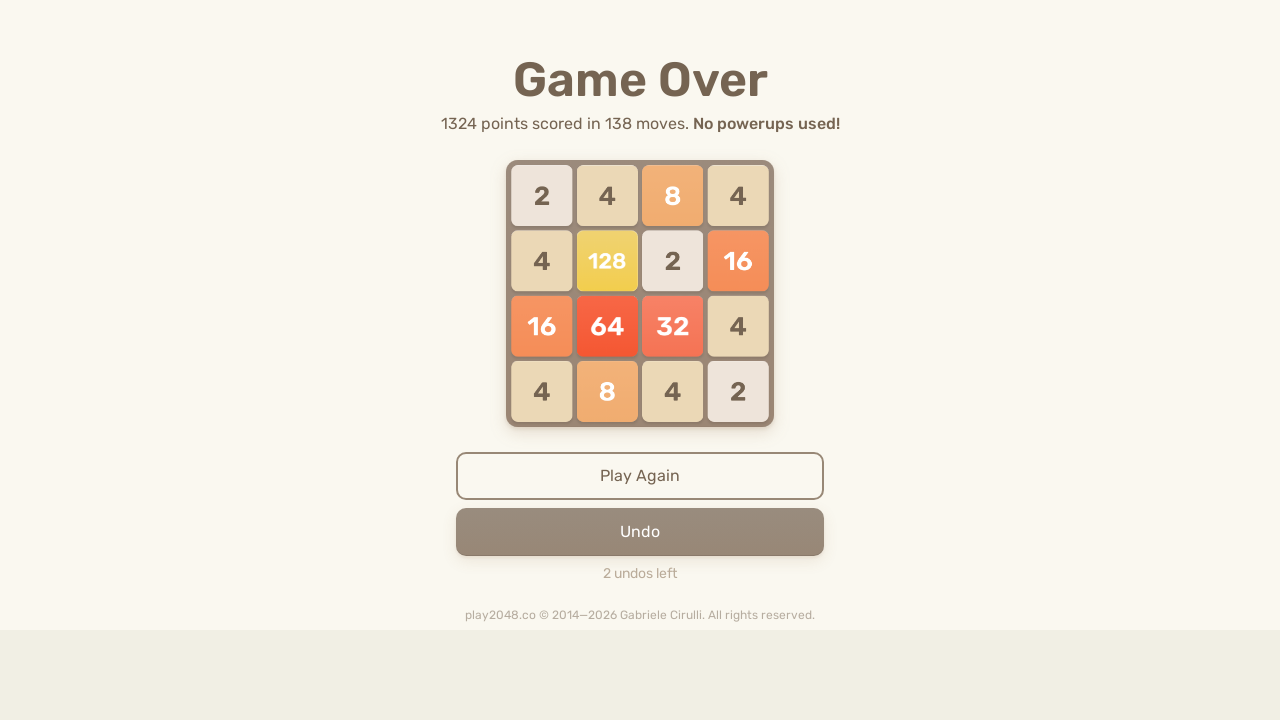

Pressed ArrowDown key to move tiles down
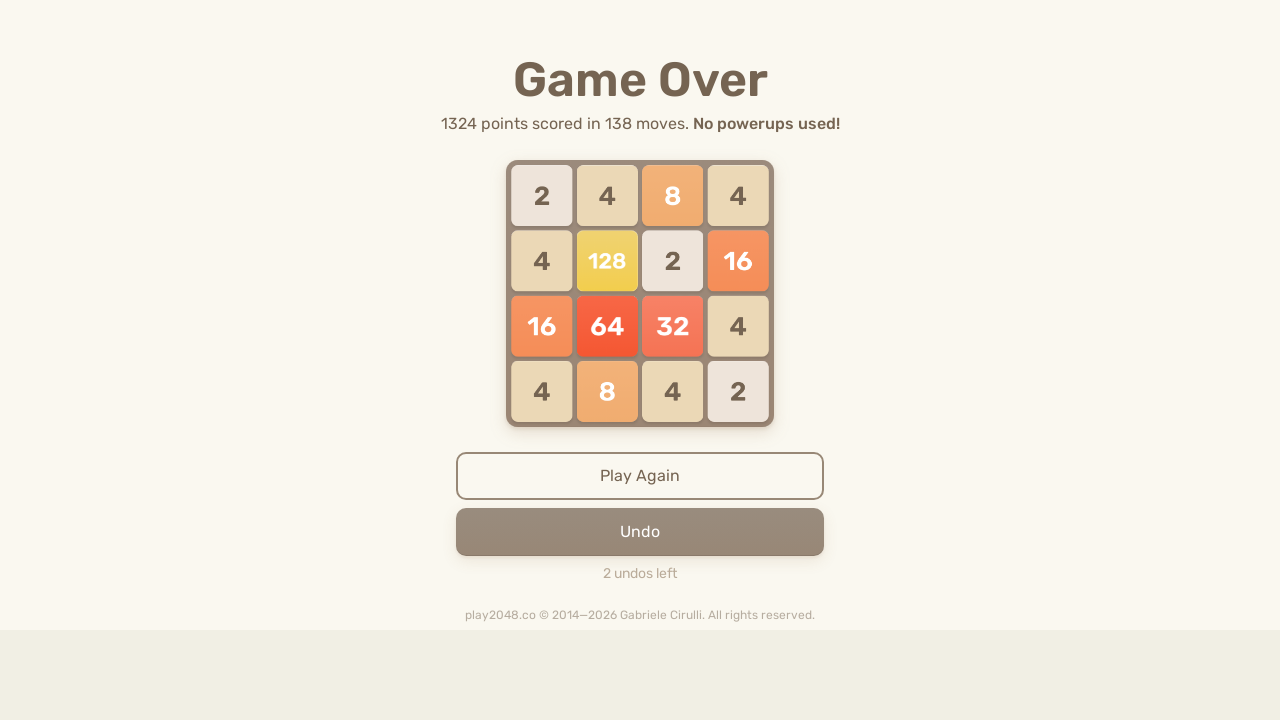

Pressed ArrowLeft key to move tiles left
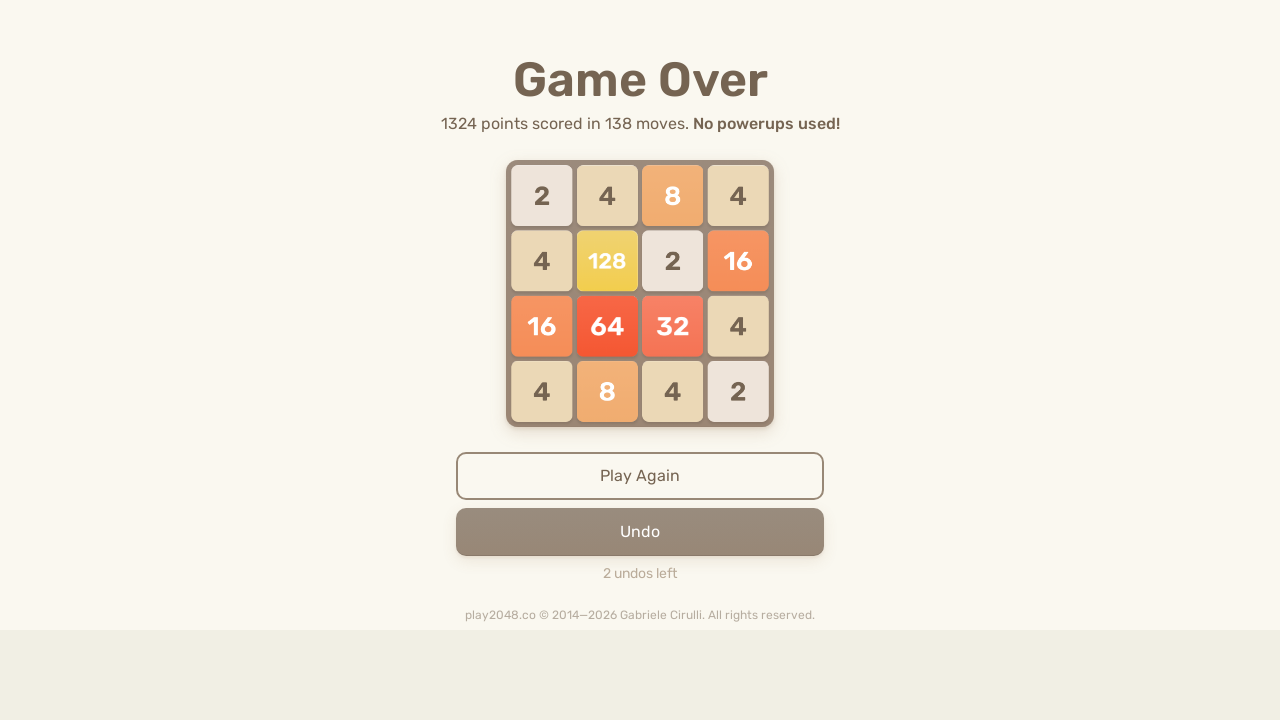

Pressed ArrowRight key to move tiles right
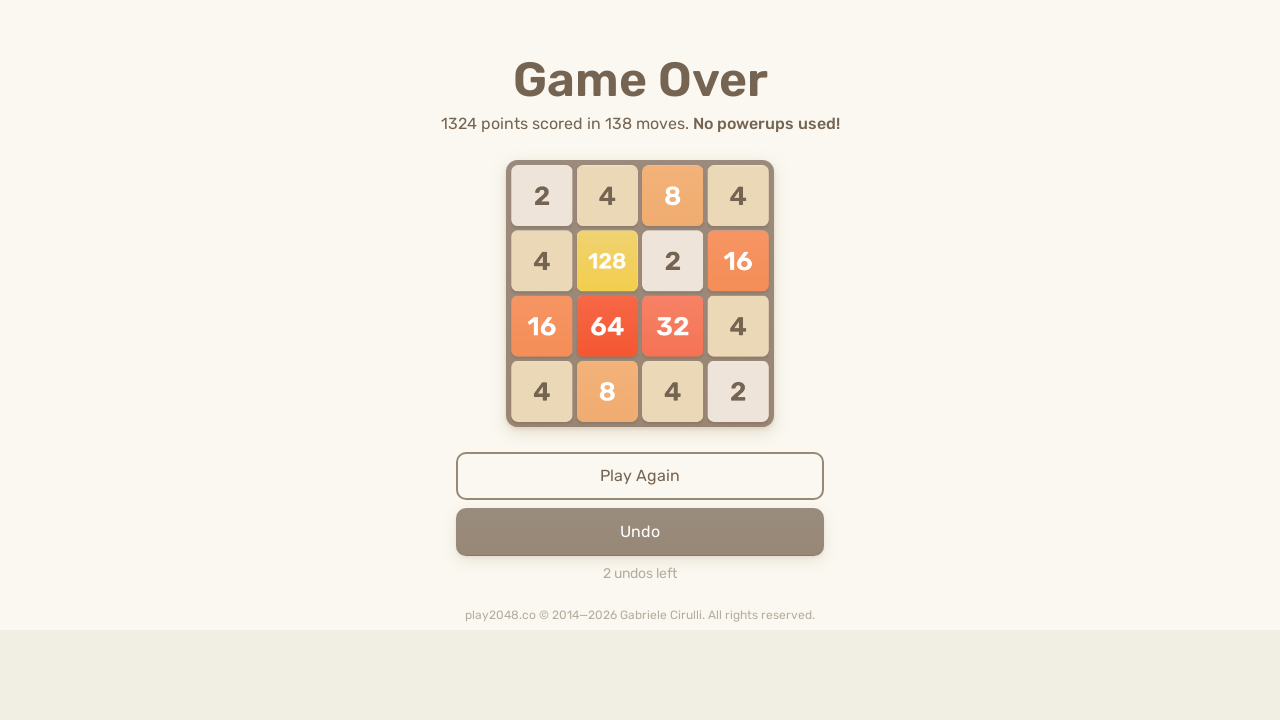

Pressed ArrowUp key to move tiles up
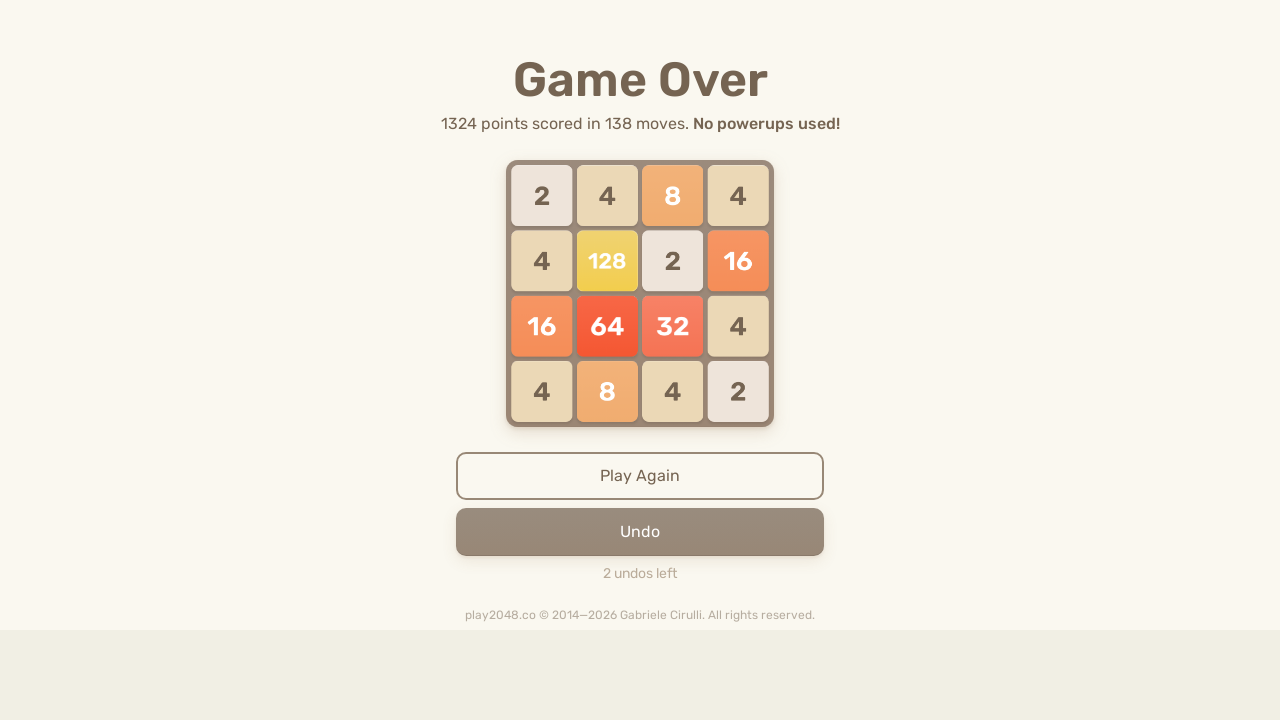

Pressed ArrowDown key to move tiles down
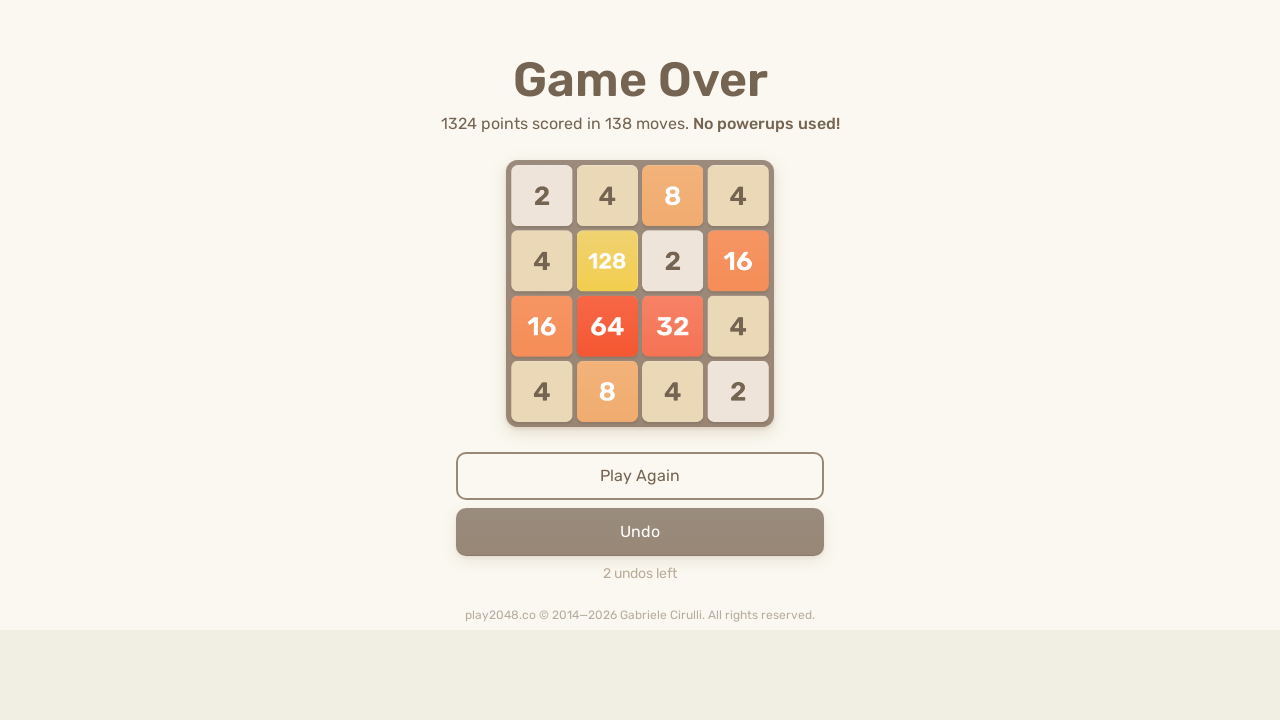

Pressed ArrowLeft key to move tiles left
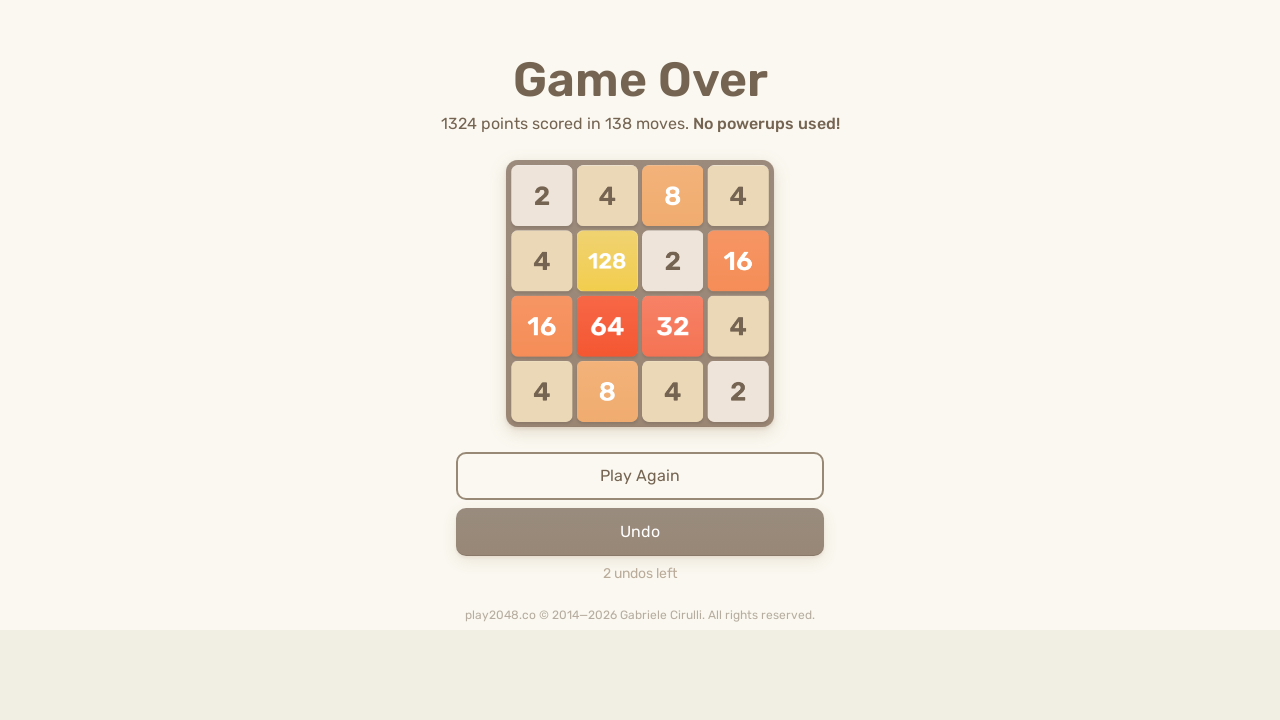

Pressed ArrowRight key to move tiles right
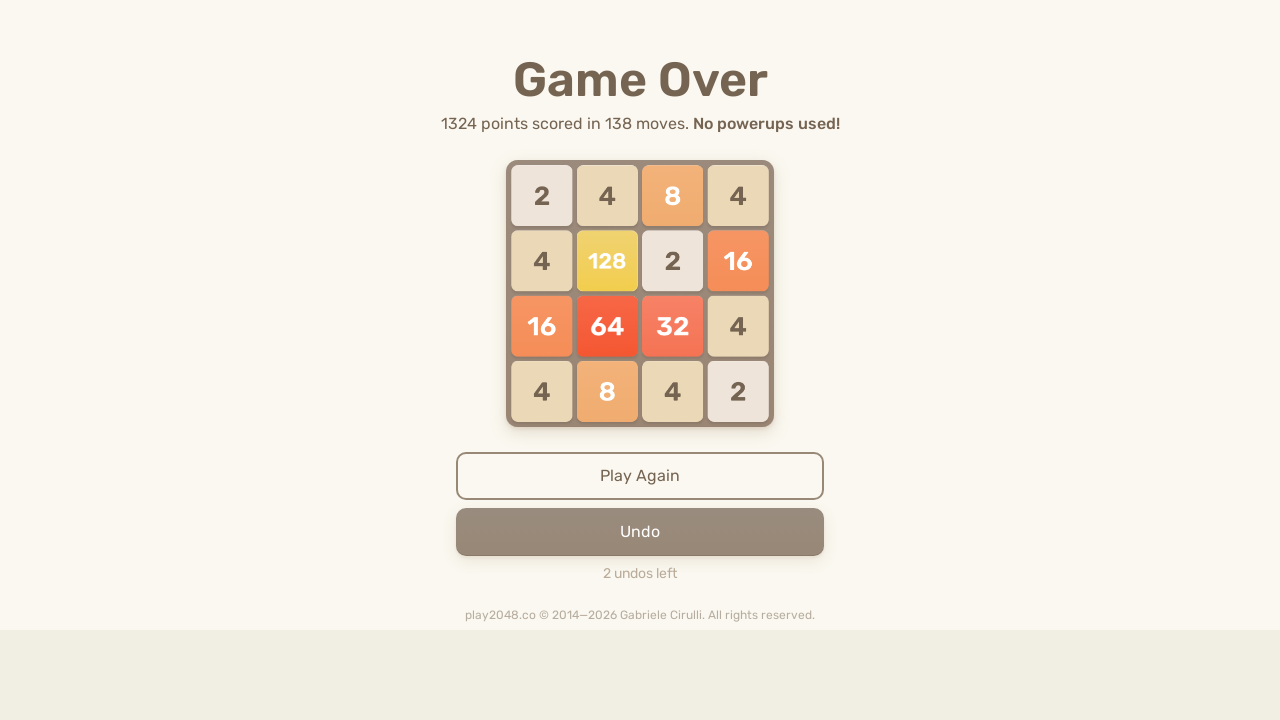

Pressed ArrowUp key to move tiles up
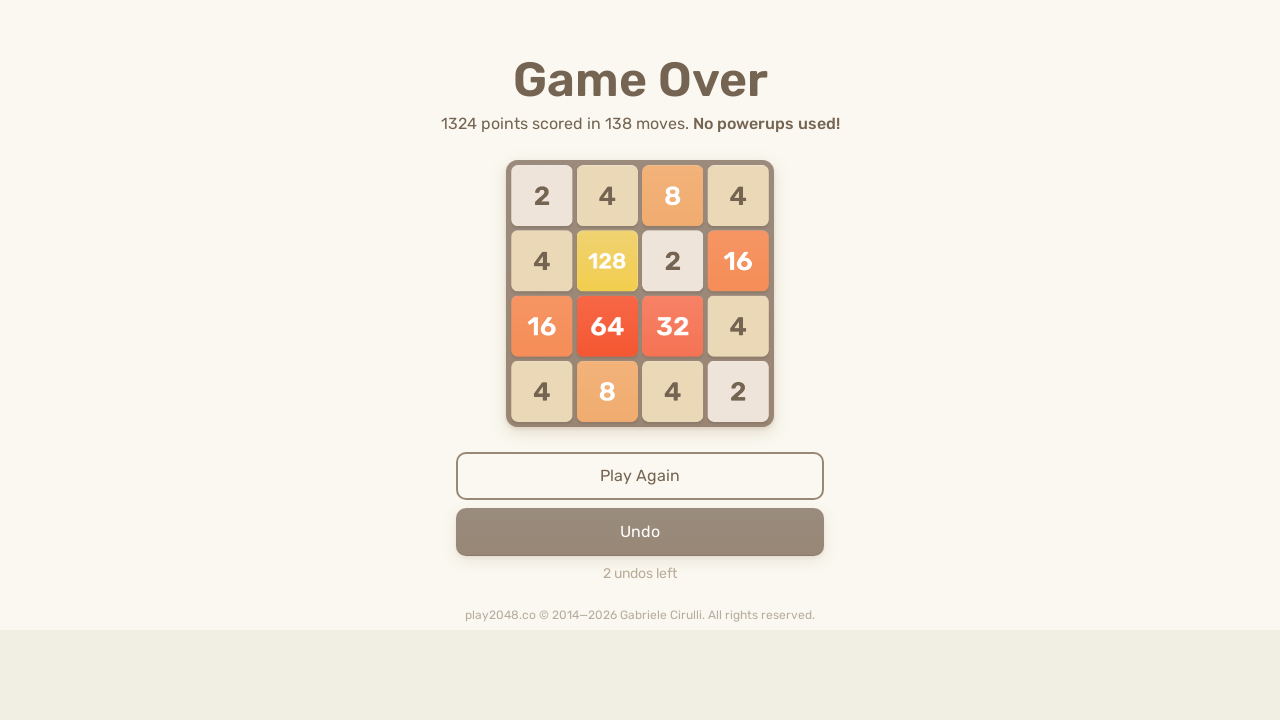

Pressed ArrowDown key to move tiles down
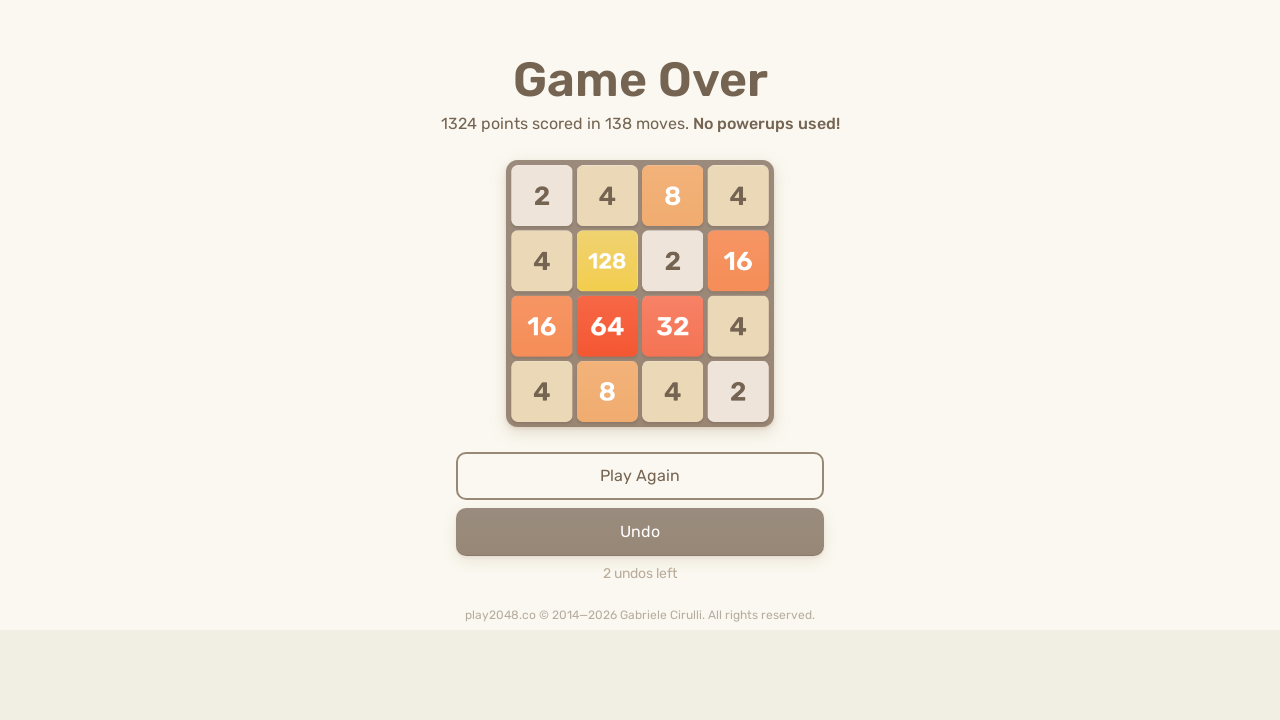

Pressed ArrowLeft key to move tiles left
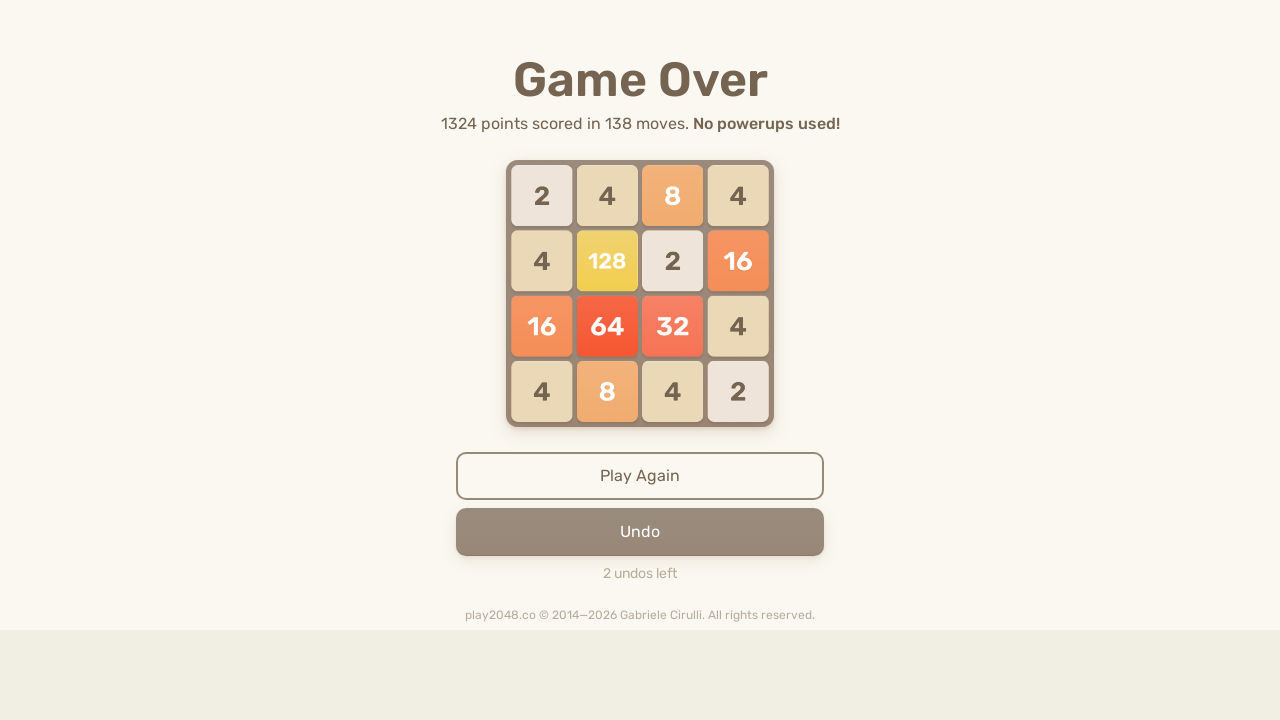

Pressed ArrowRight key to move tiles right
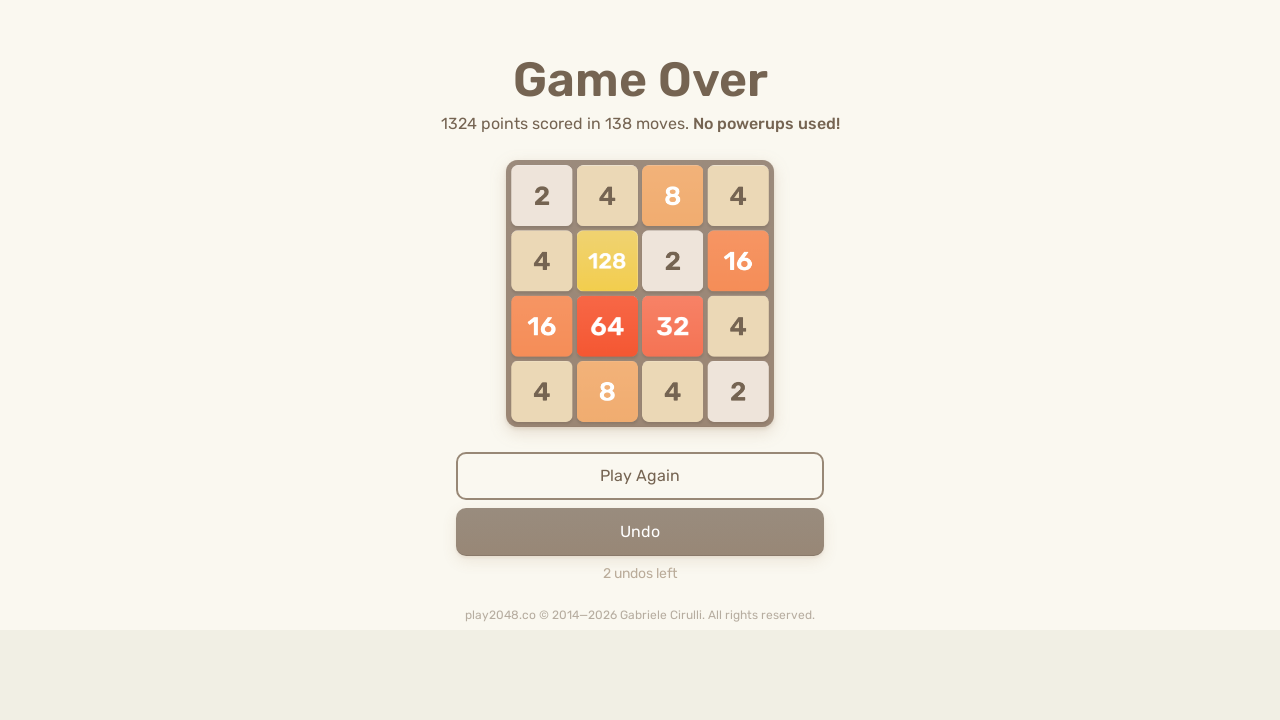

Pressed ArrowUp key to move tiles up
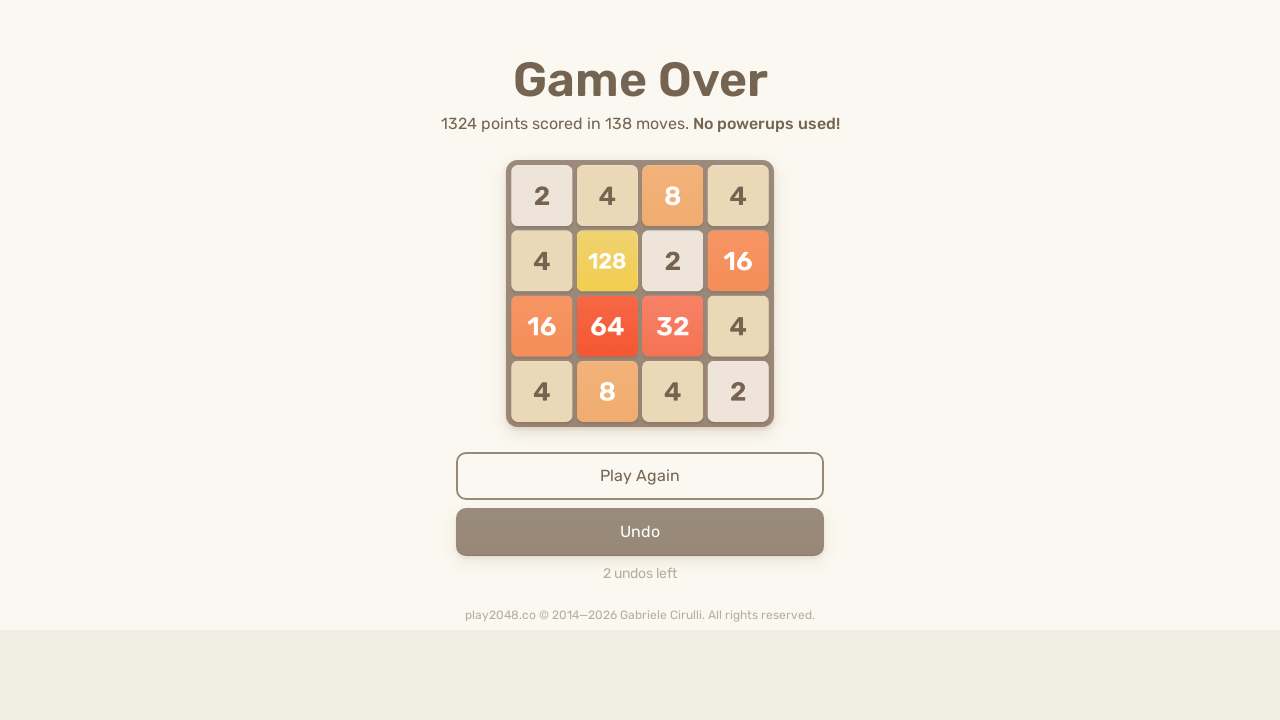

Pressed ArrowDown key to move tiles down
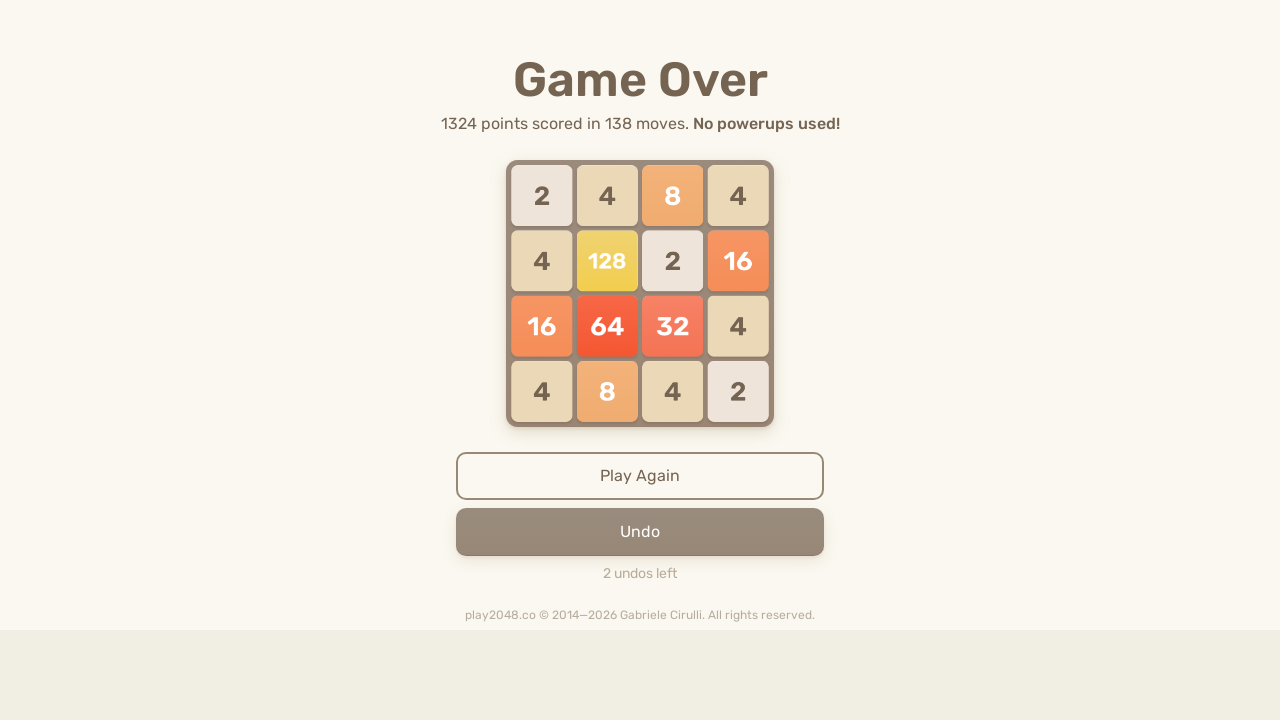

Pressed ArrowLeft key to move tiles left
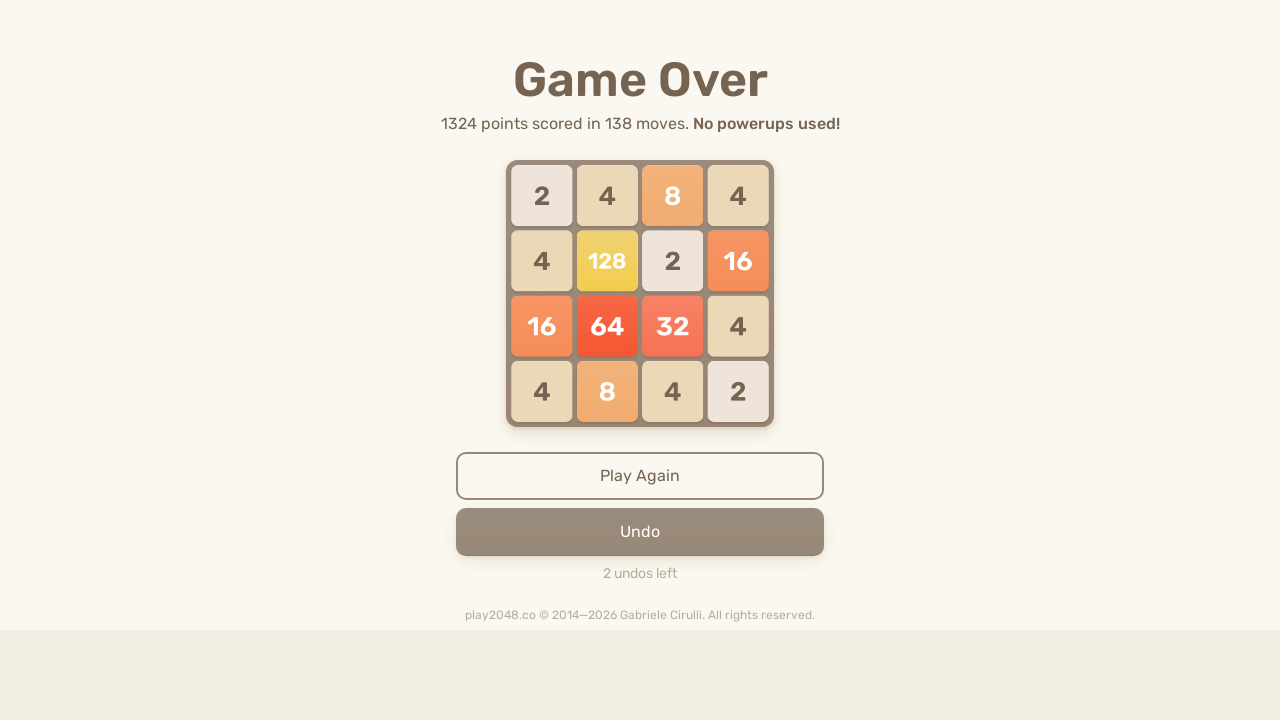

Pressed ArrowRight key to move tiles right
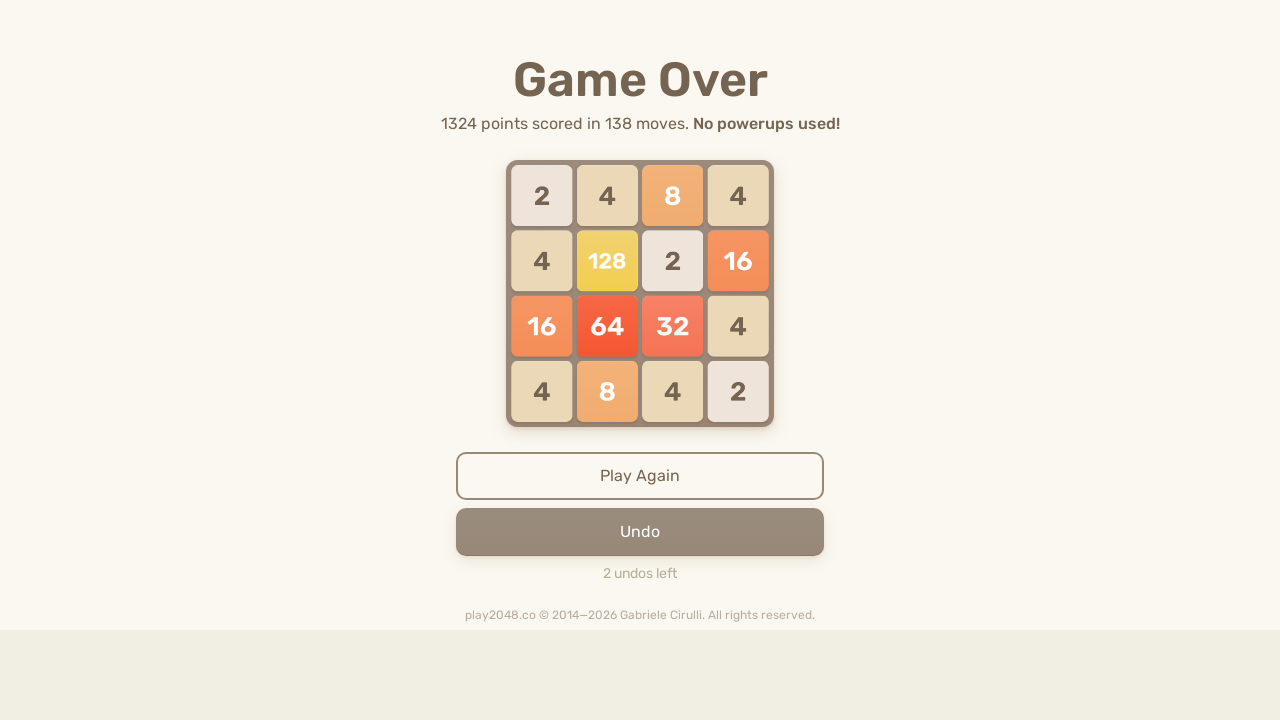

Pressed ArrowUp key to move tiles up
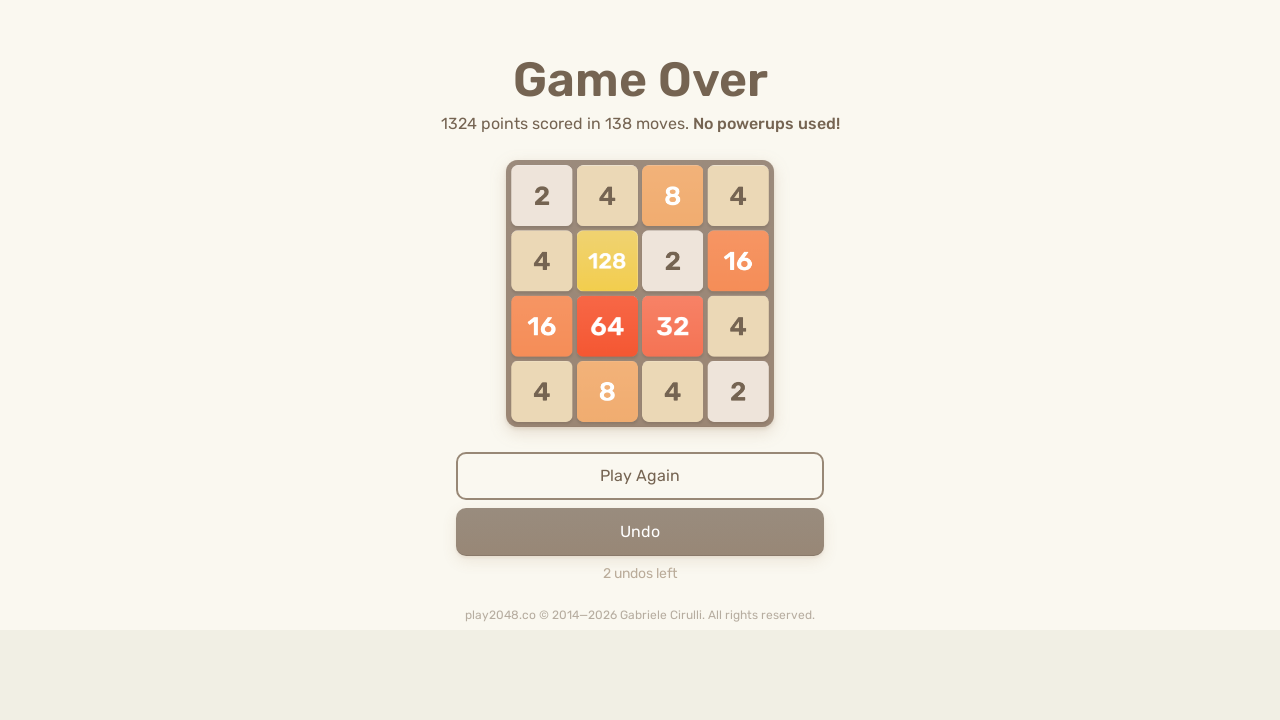

Pressed ArrowDown key to move tiles down
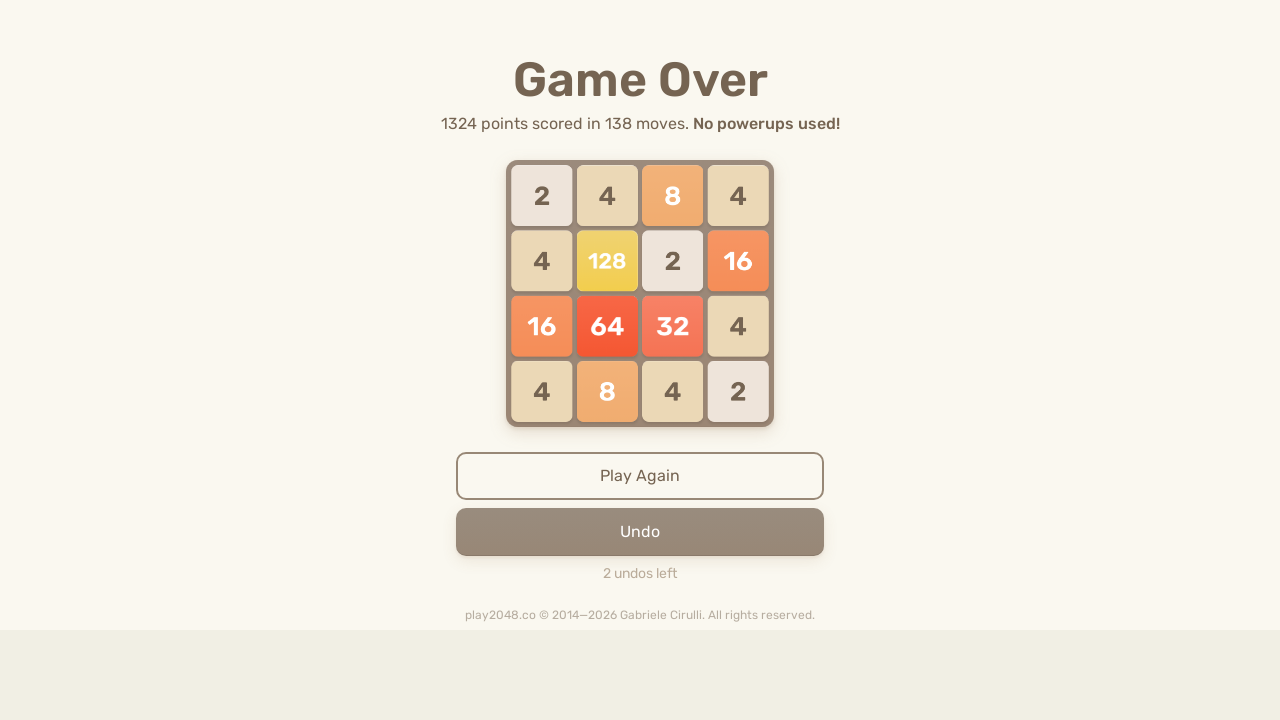

Pressed ArrowLeft key to move tiles left
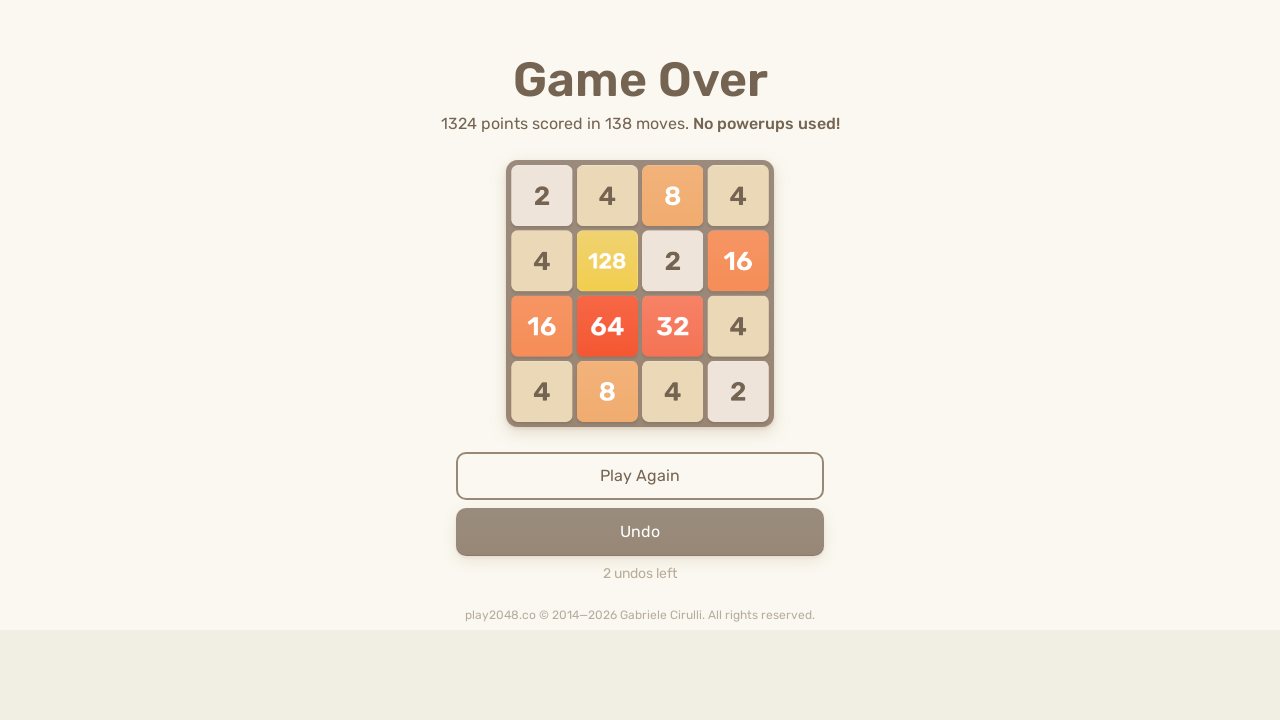

Pressed ArrowRight key to move tiles right
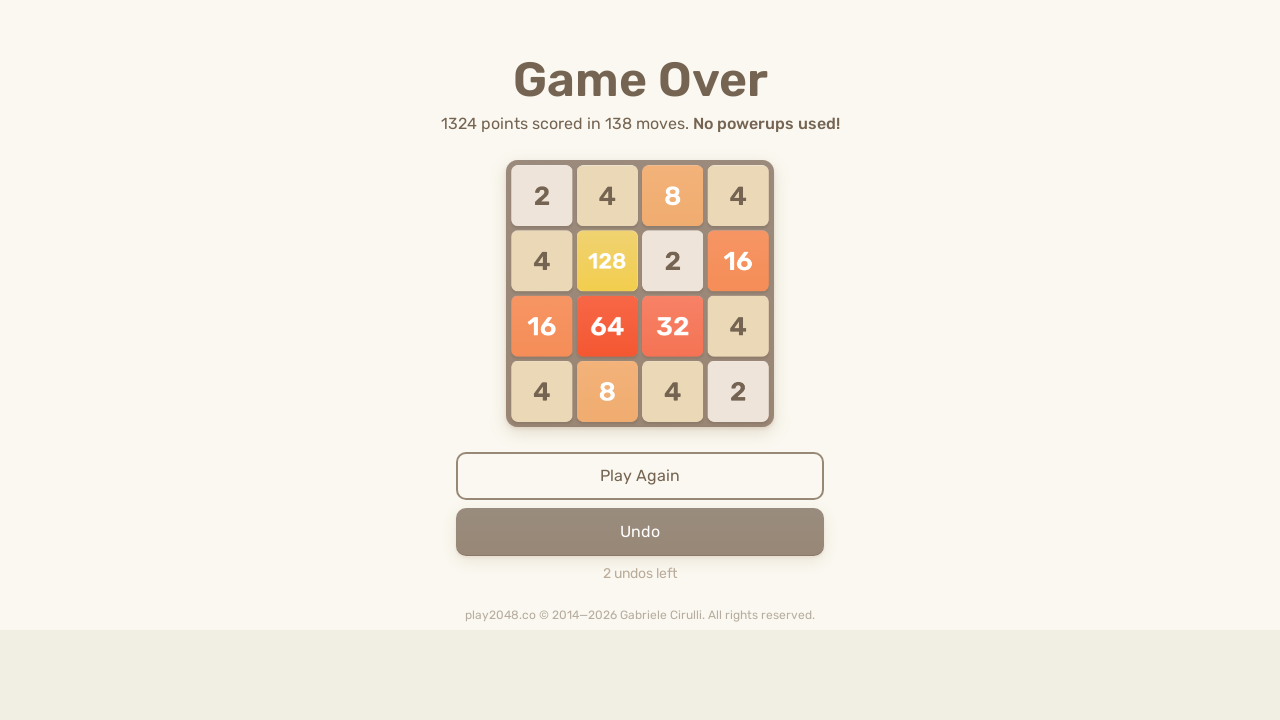

Pressed ArrowUp key to move tiles up
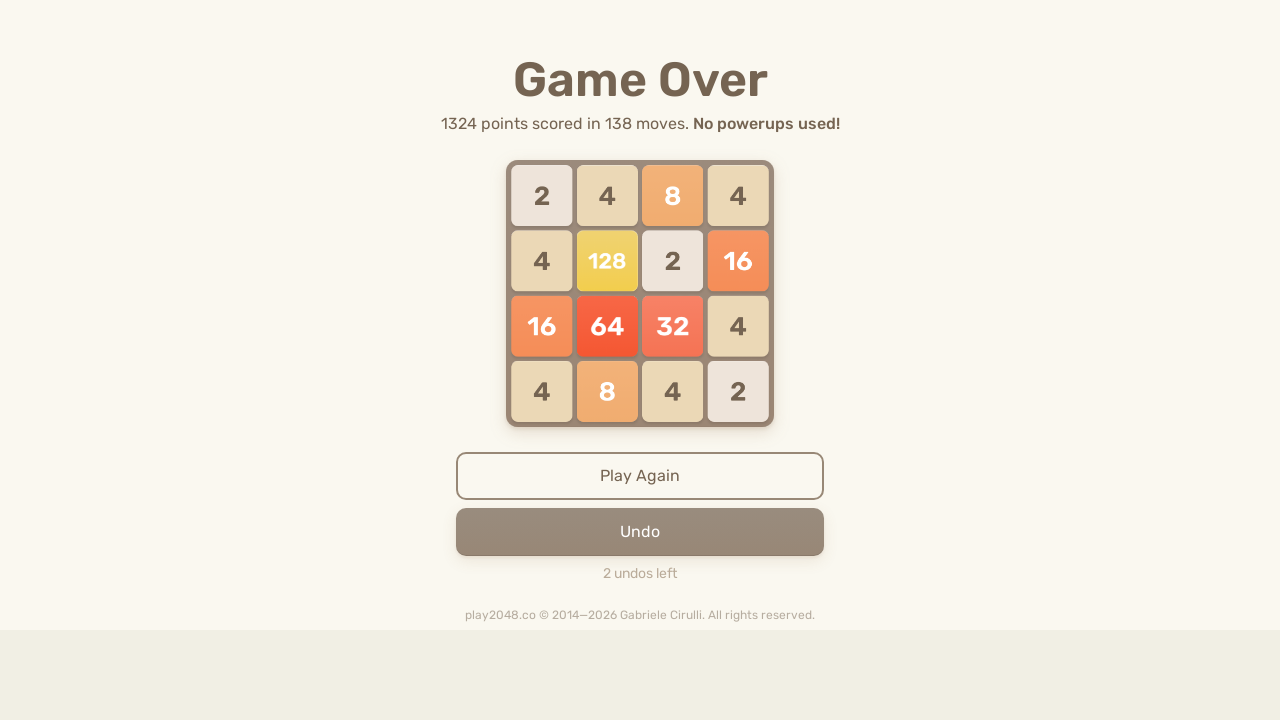

Pressed ArrowDown key to move tiles down
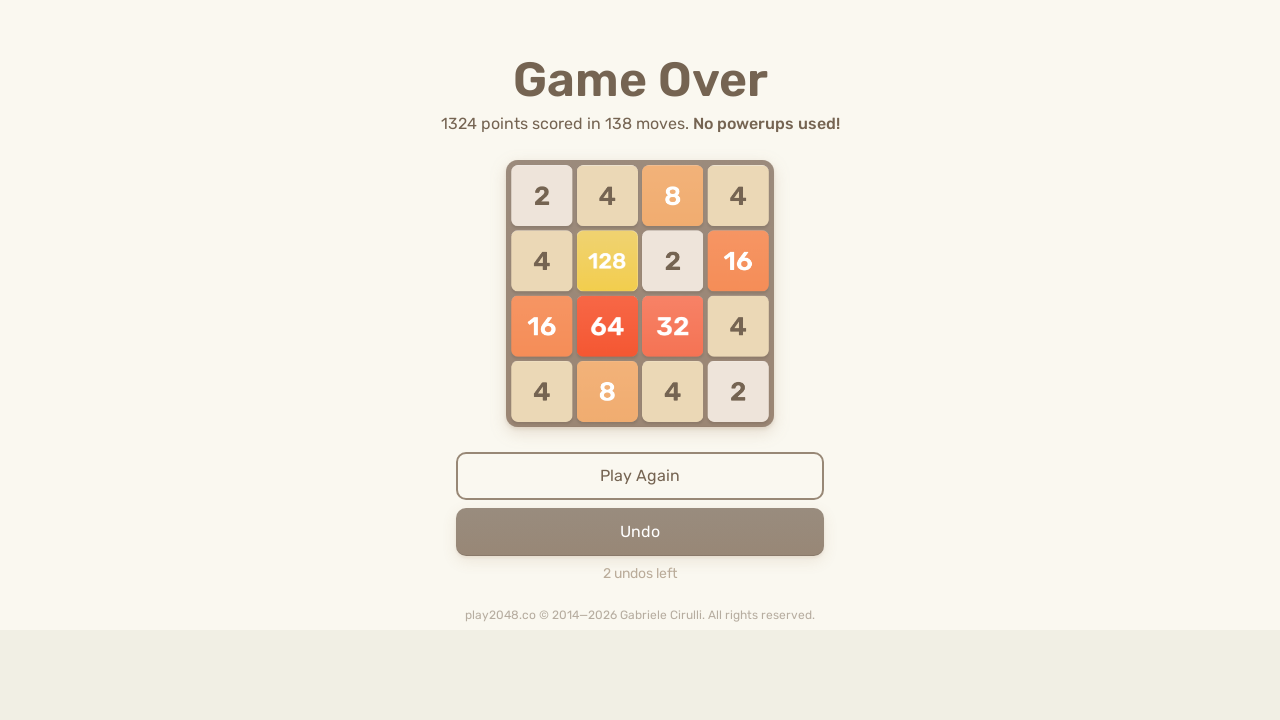

Pressed ArrowLeft key to move tiles left
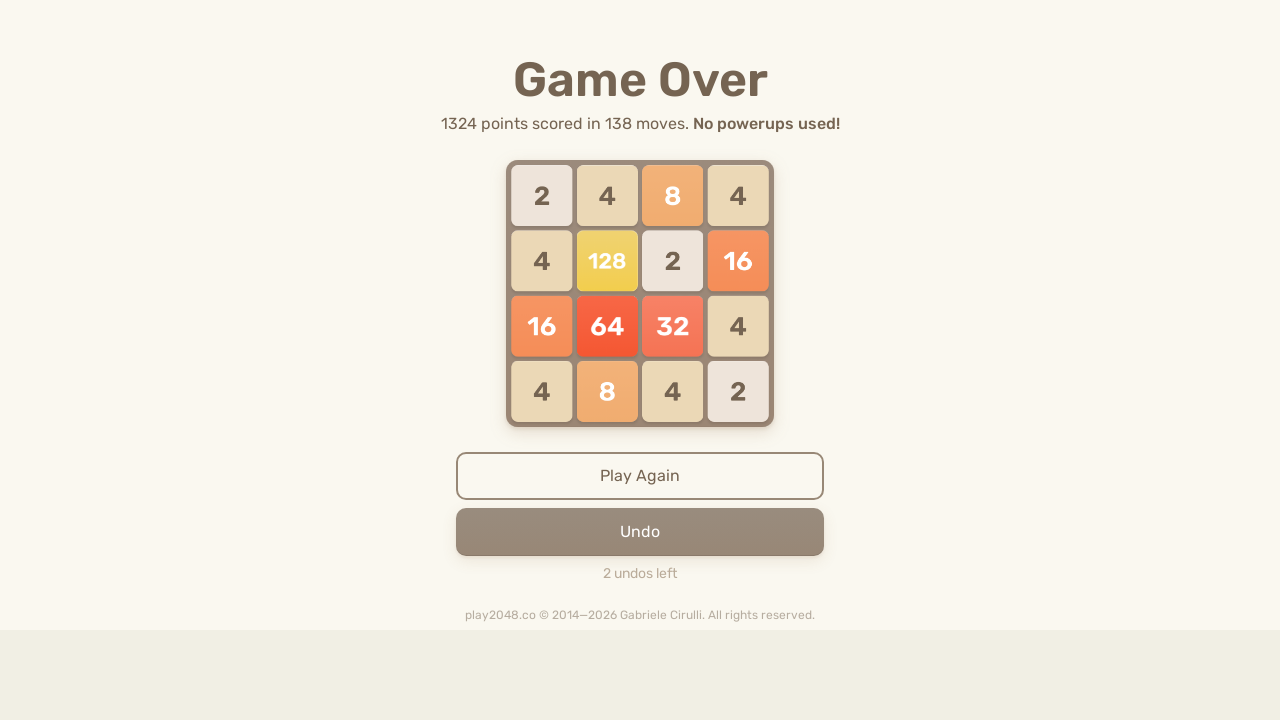

Pressed ArrowRight key to move tiles right
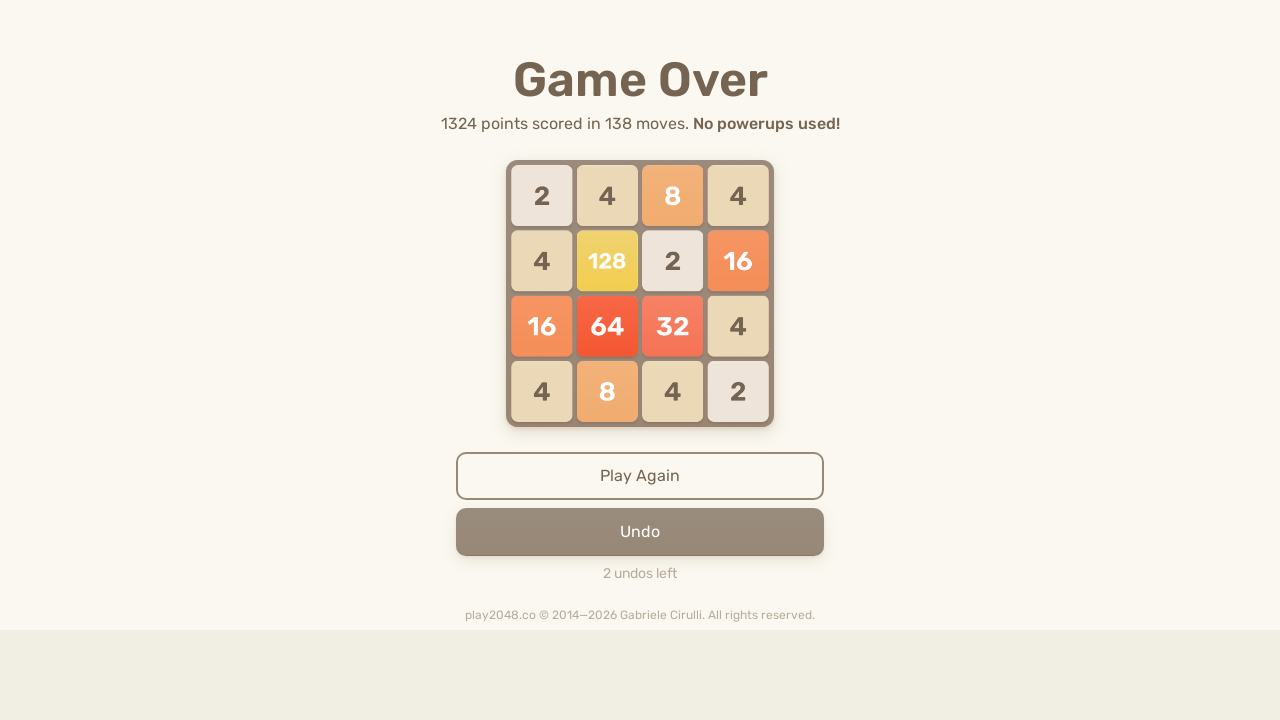

Pressed ArrowUp key to move tiles up
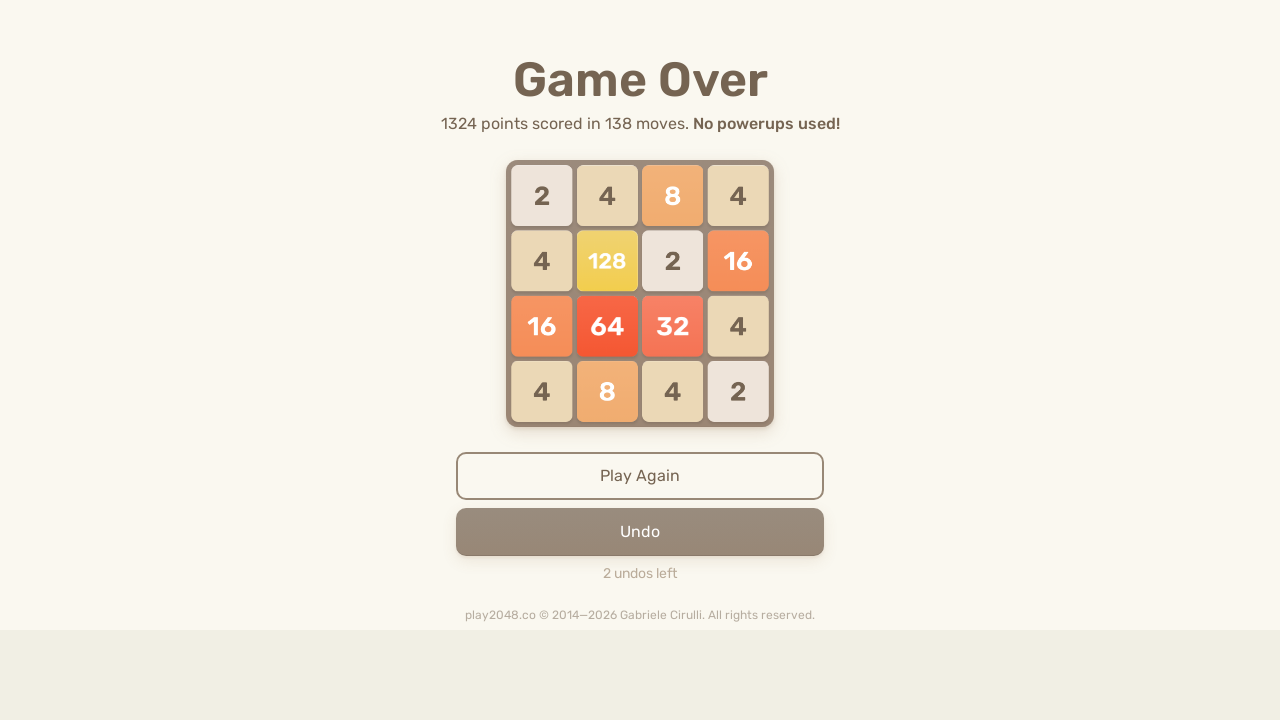

Pressed ArrowDown key to move tiles down
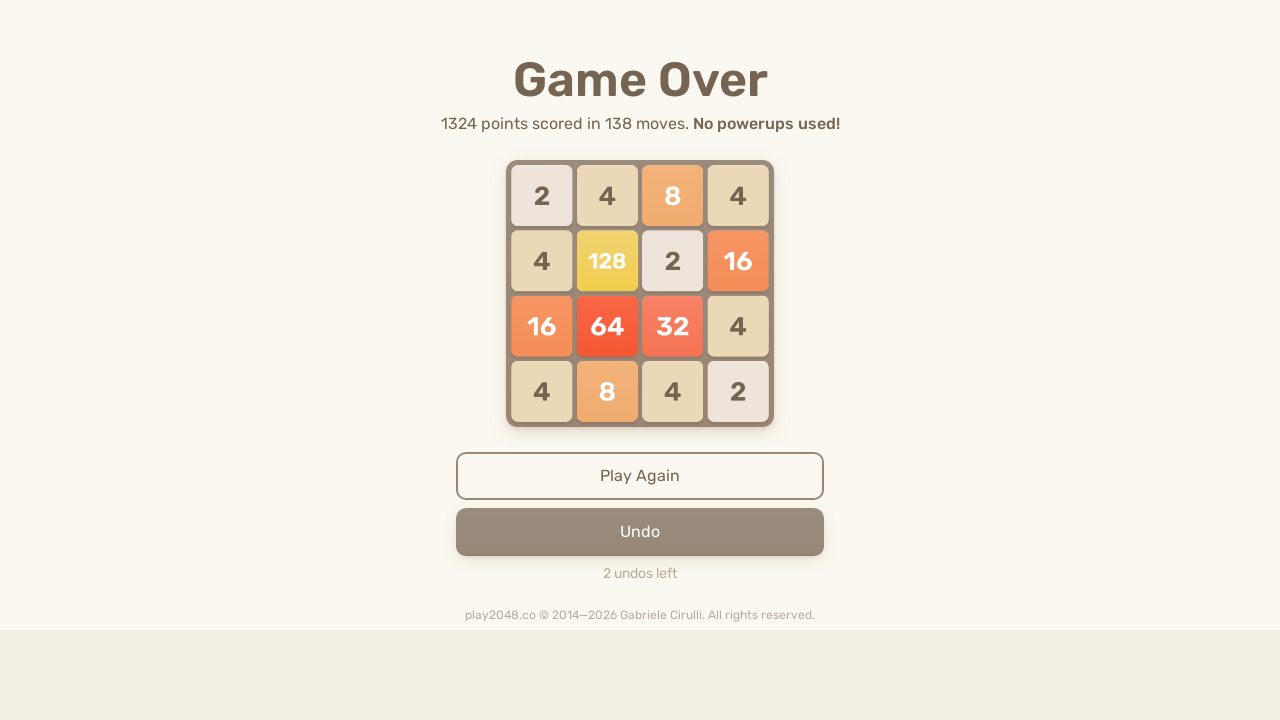

Pressed ArrowLeft key to move tiles left
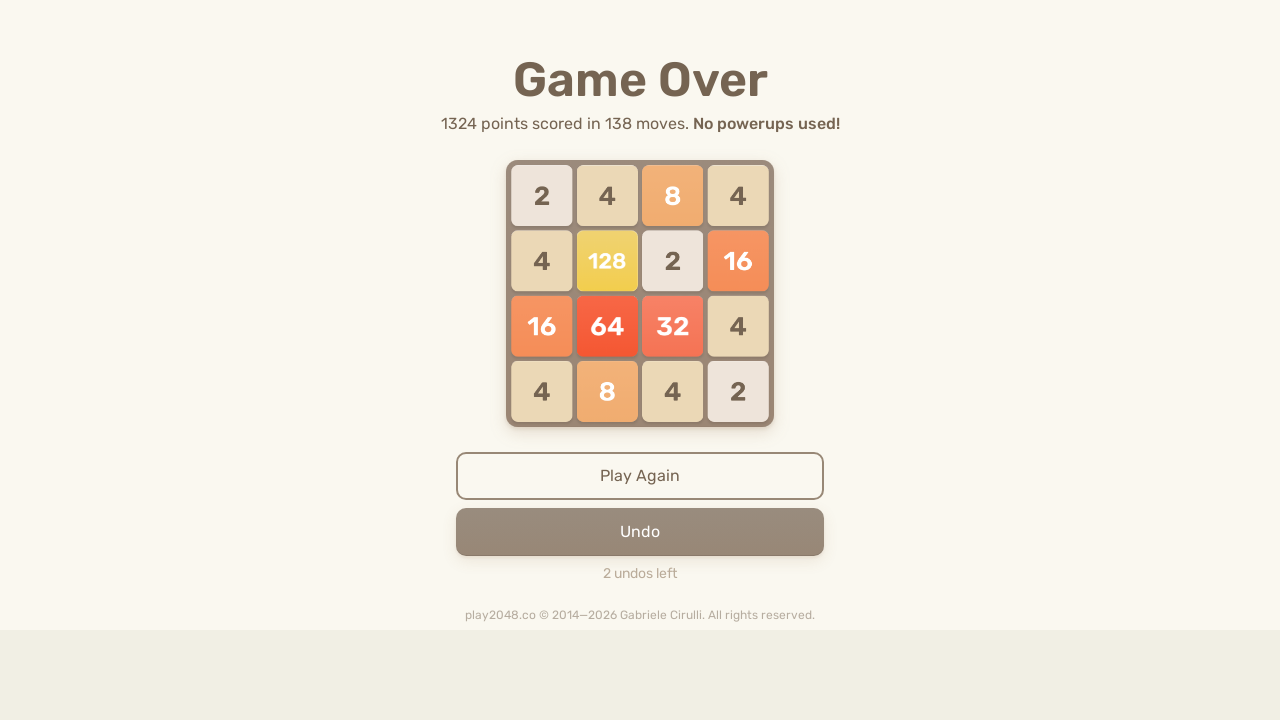

Pressed ArrowRight key to move tiles right
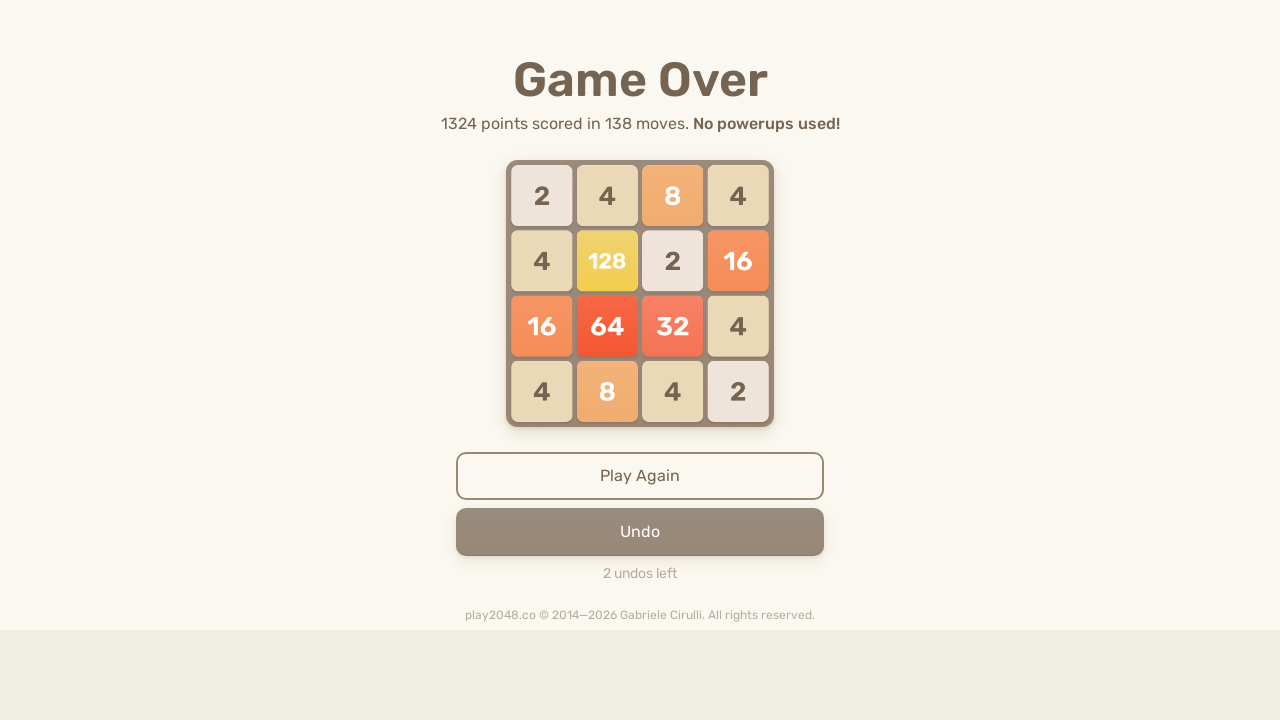

Pressed ArrowUp key to move tiles up
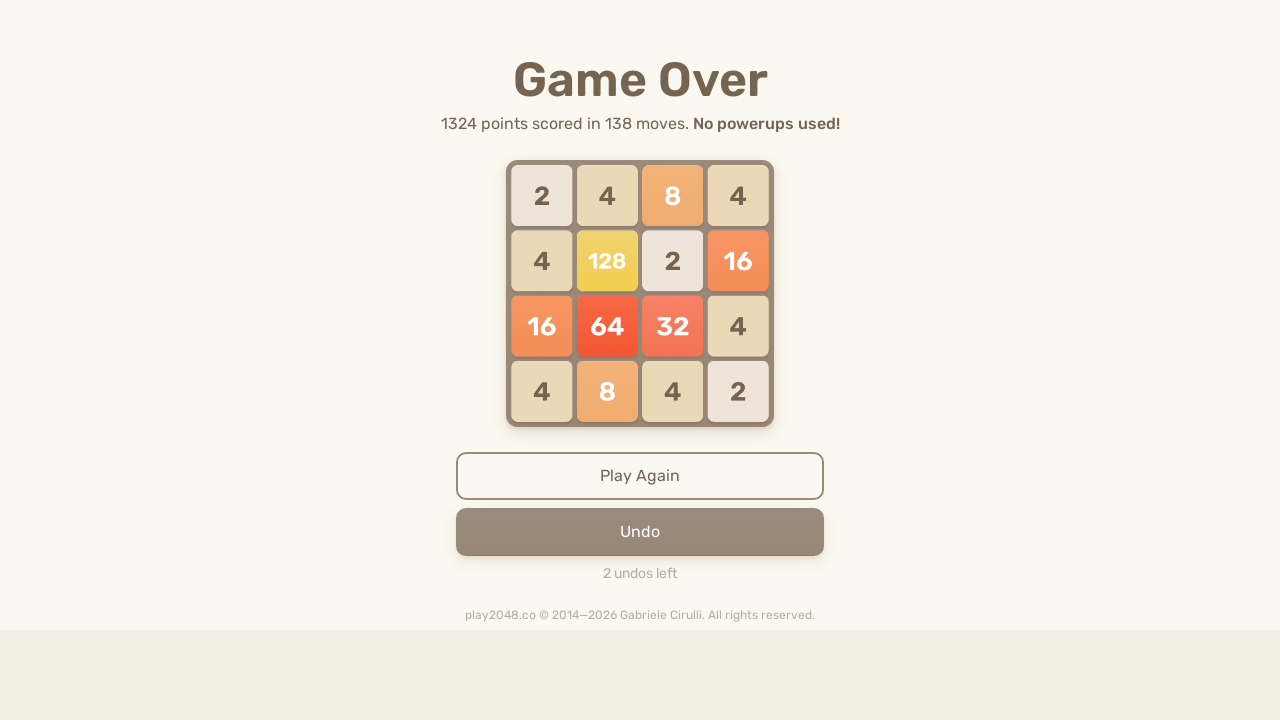

Pressed ArrowDown key to move tiles down
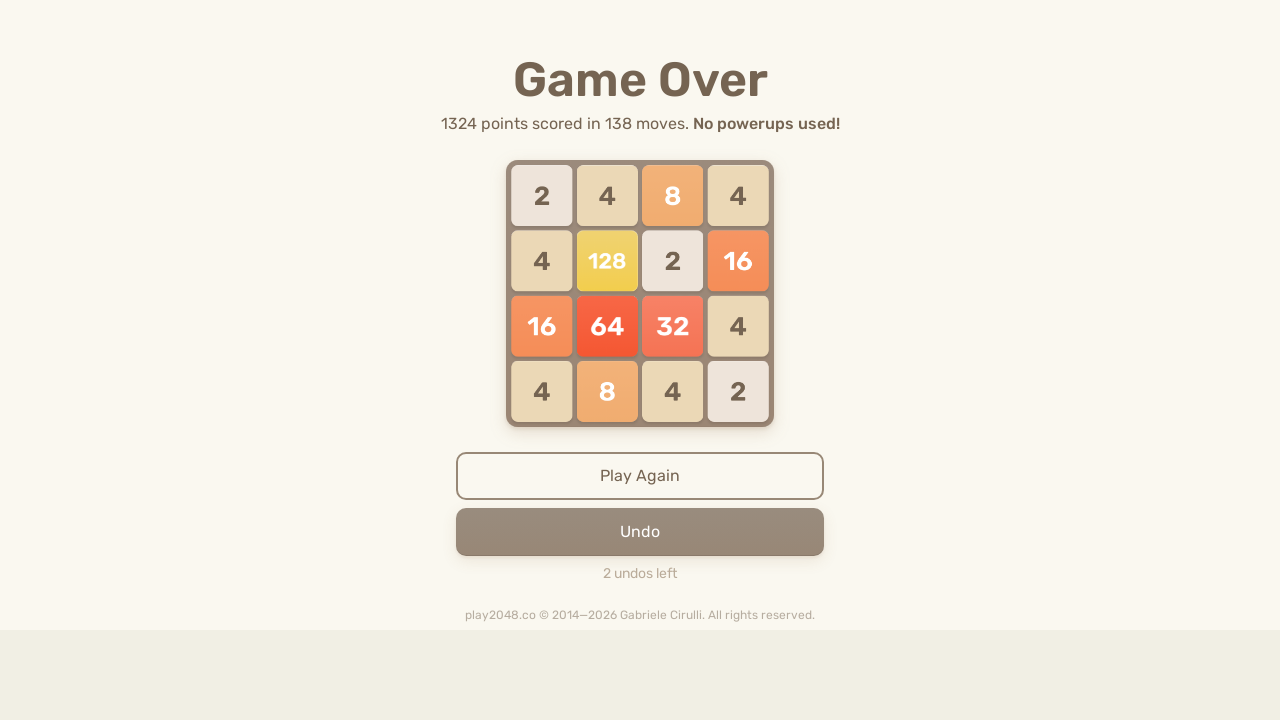

Pressed ArrowLeft key to move tiles left
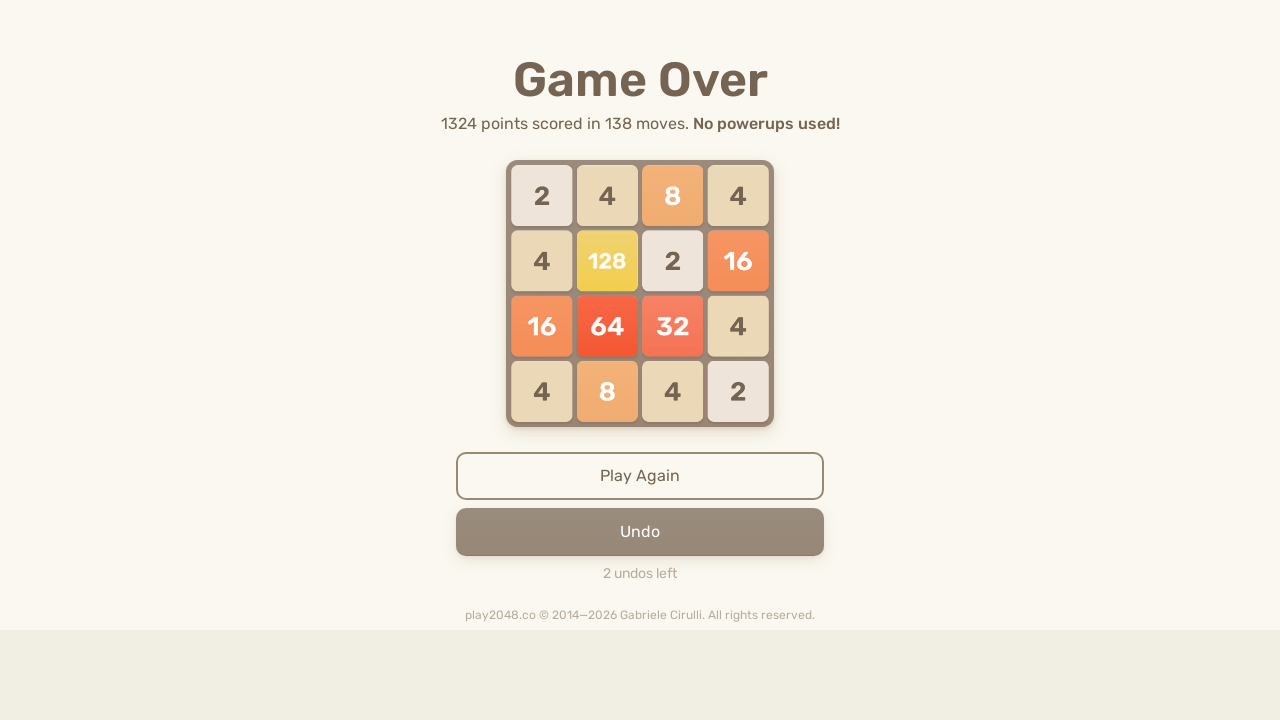

Pressed ArrowRight key to move tiles right
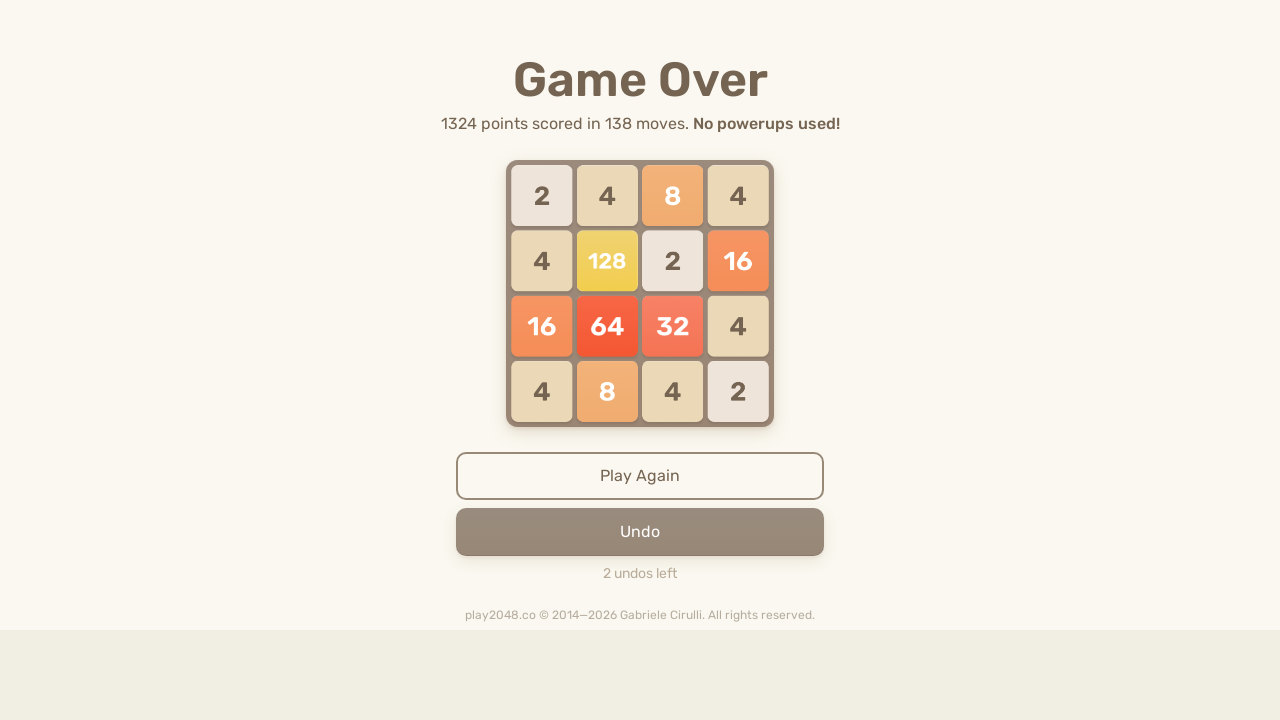

Pressed ArrowUp key to move tiles up
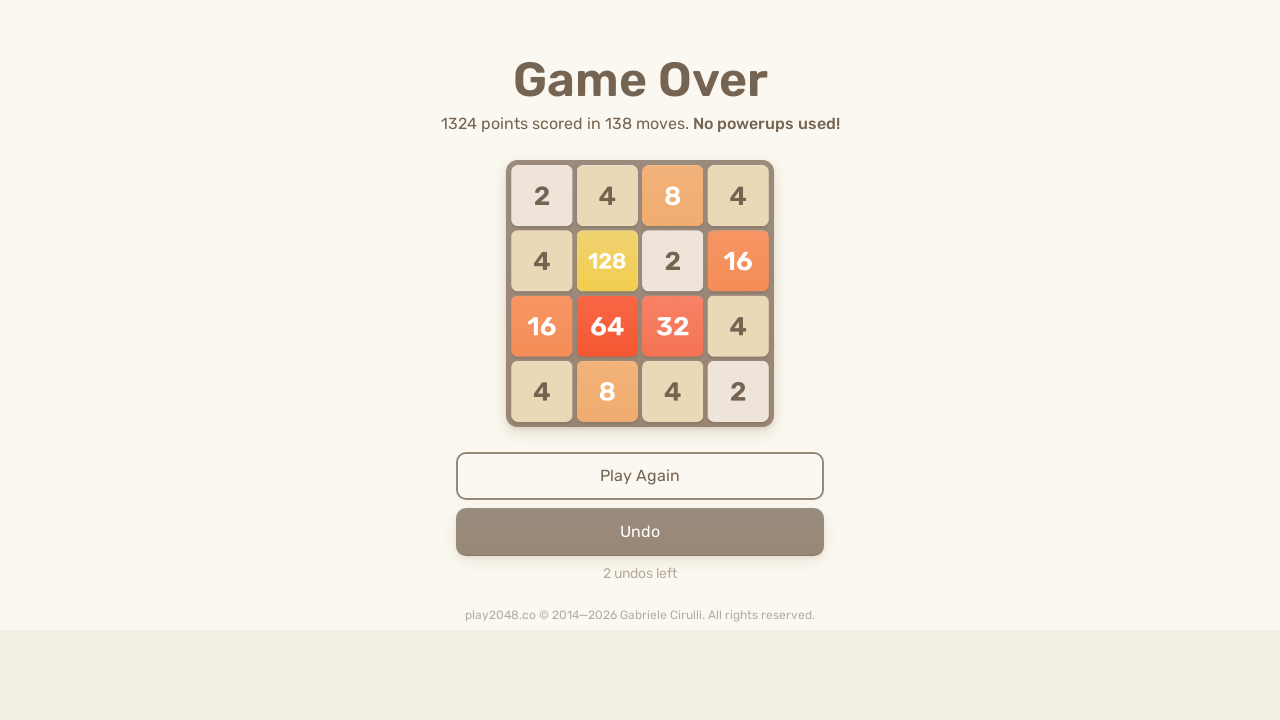

Pressed ArrowDown key to move tiles down
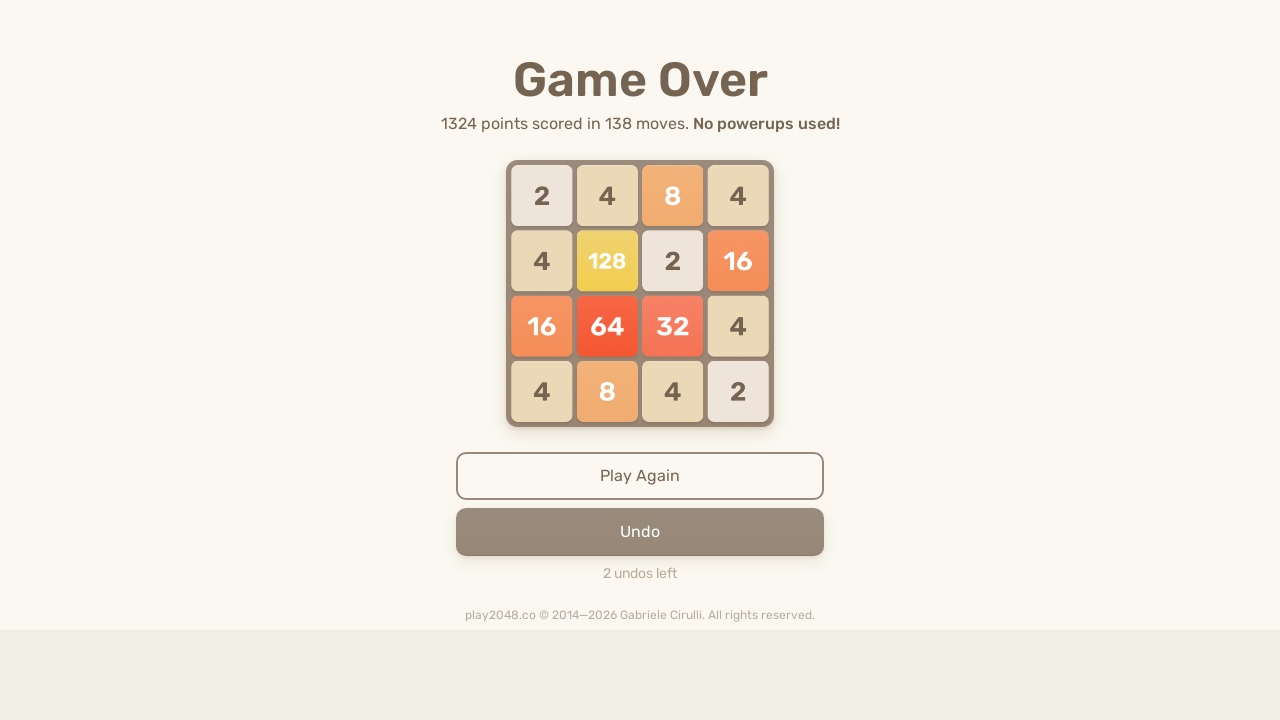

Pressed ArrowLeft key to move tiles left
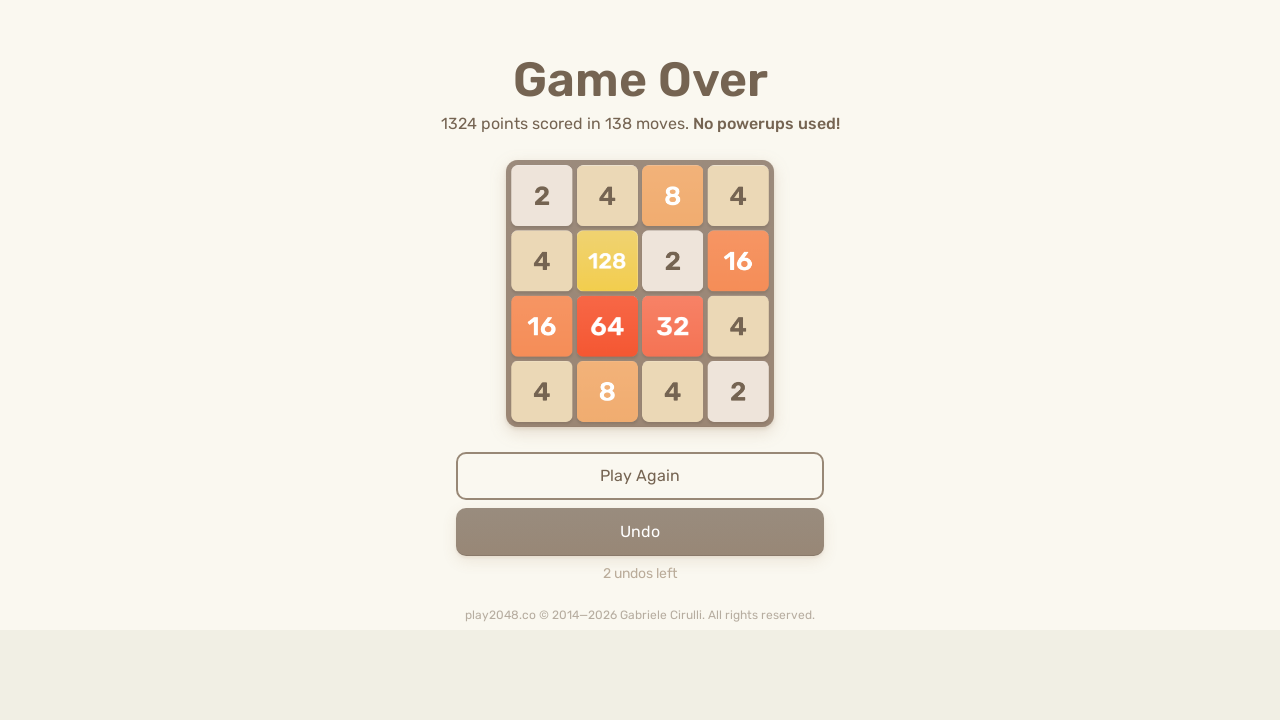

Pressed ArrowRight key to move tiles right
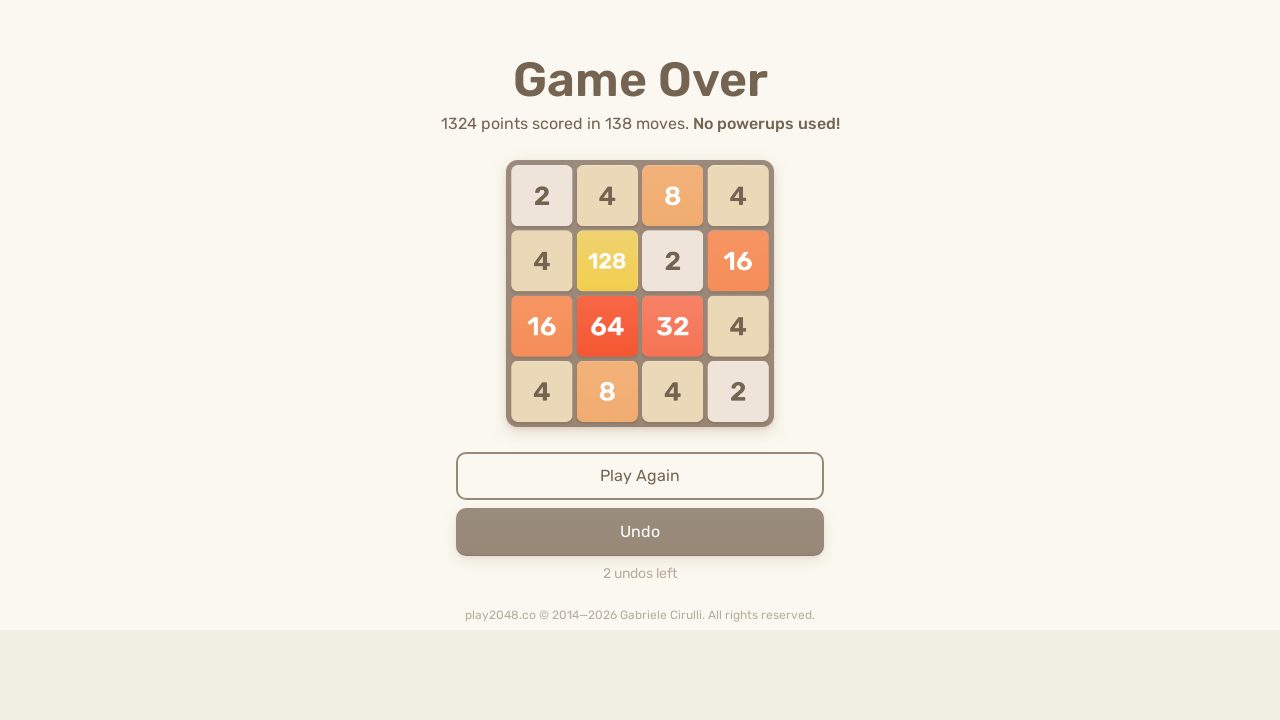

Pressed ArrowUp key to move tiles up
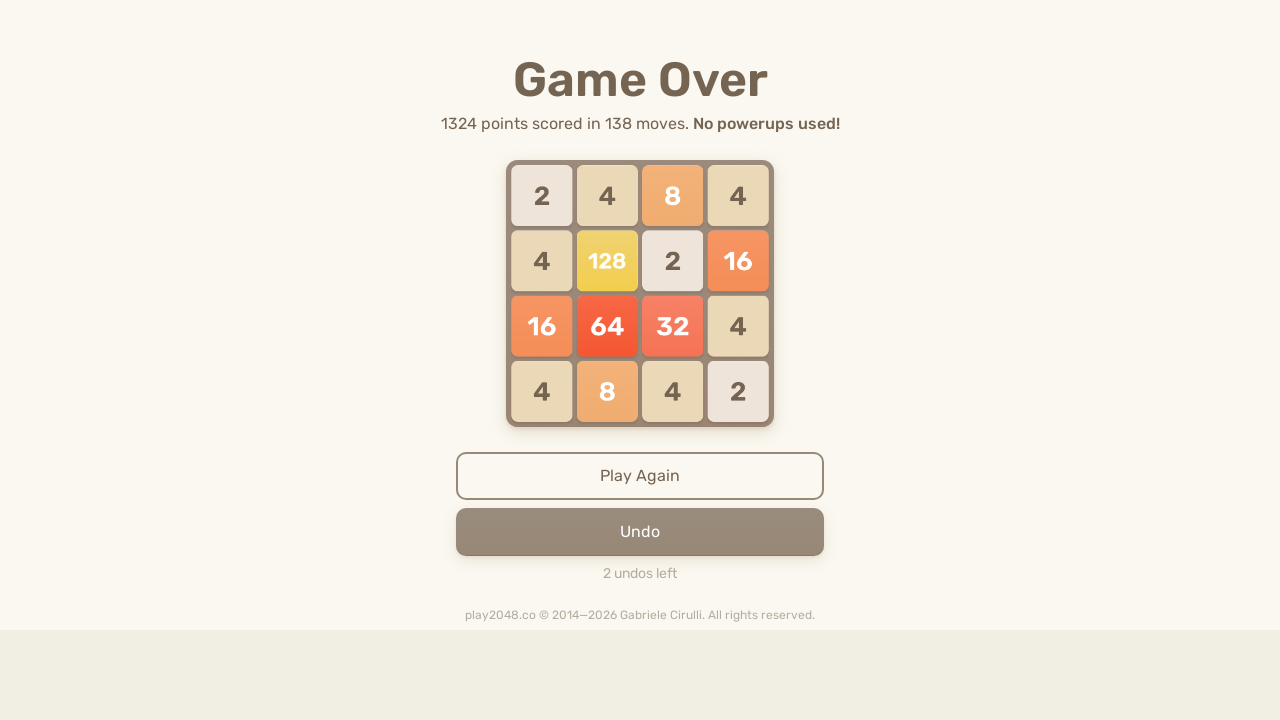

Pressed ArrowDown key to move tiles down
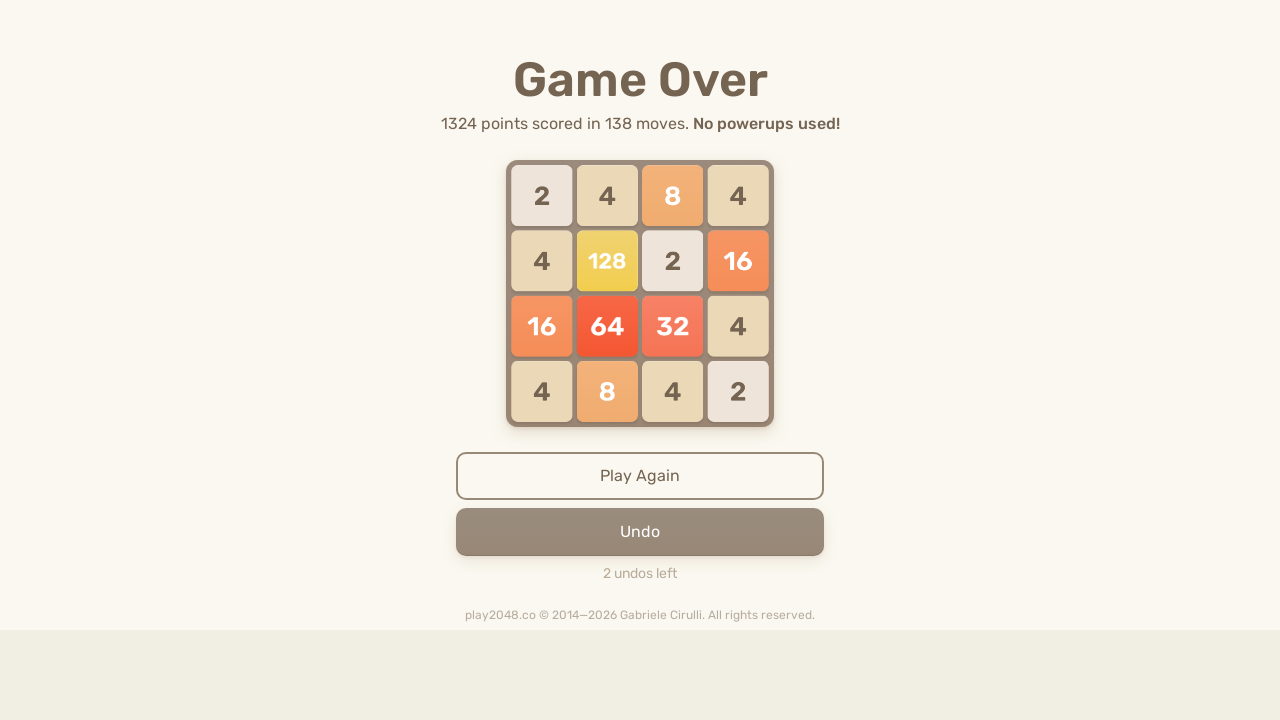

Pressed ArrowLeft key to move tiles left
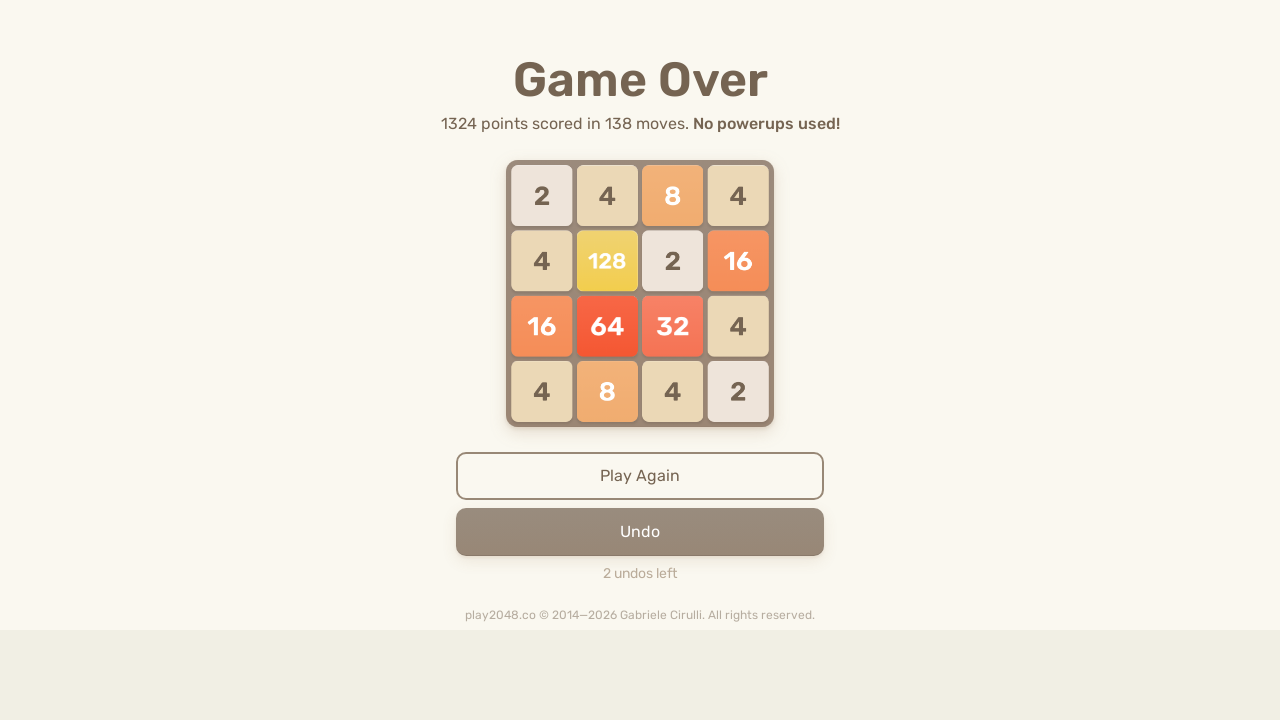

Pressed ArrowRight key to move tiles right
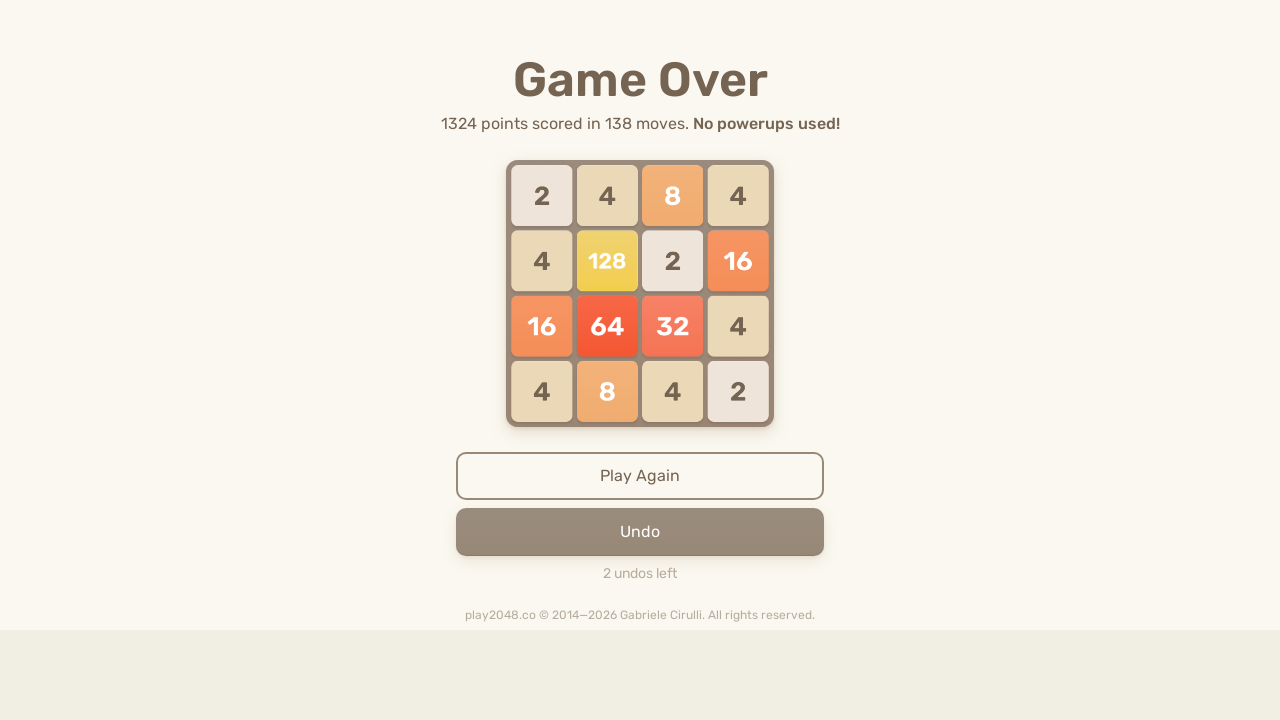

Pressed ArrowUp key to move tiles up
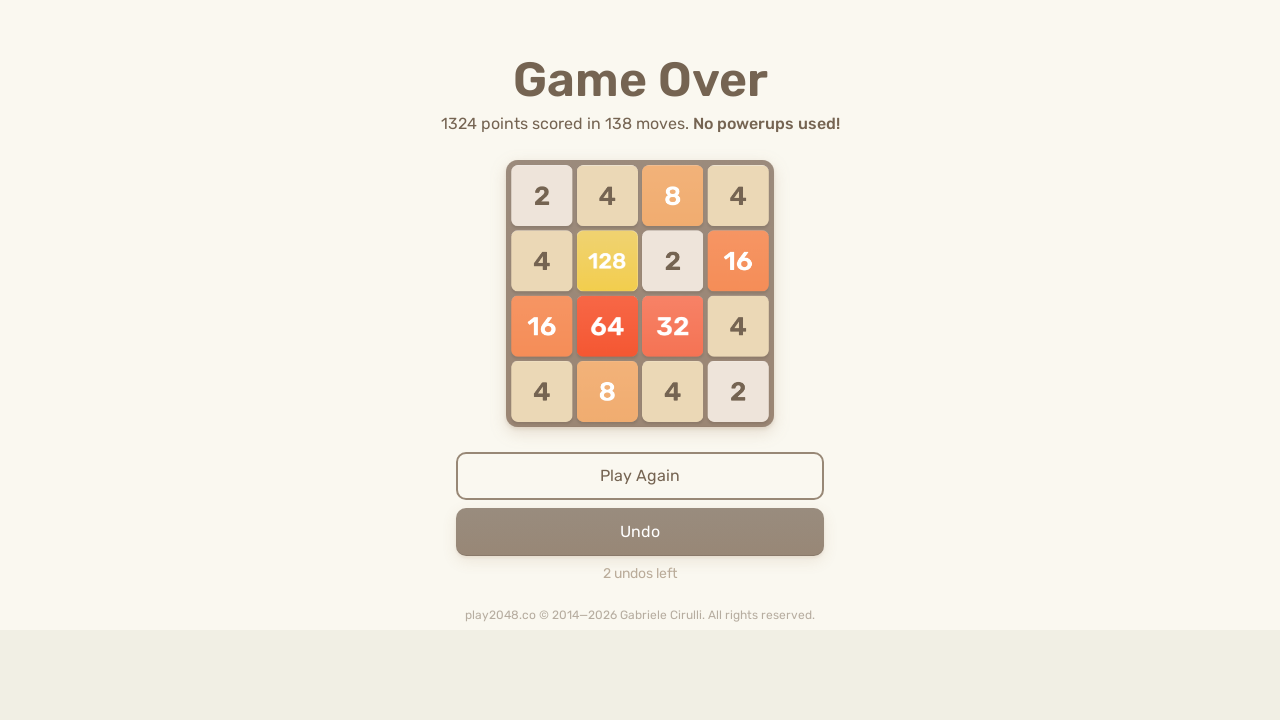

Pressed ArrowDown key to move tiles down
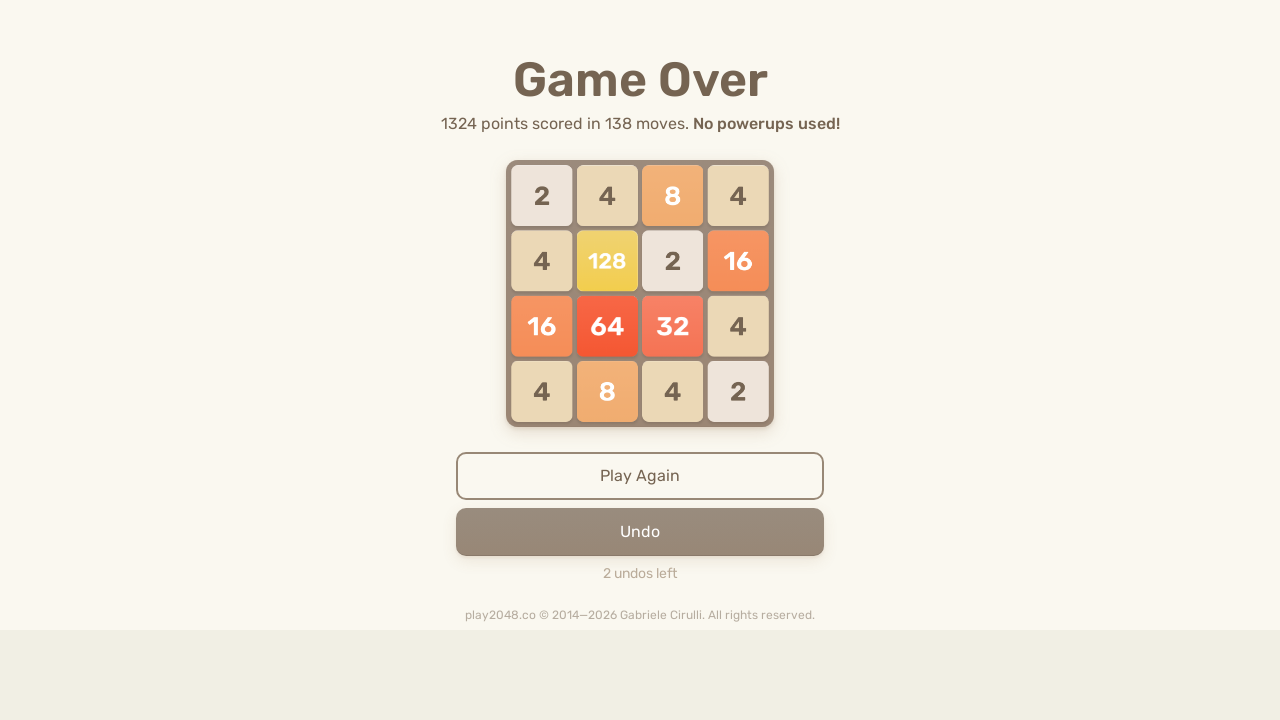

Pressed ArrowLeft key to move tiles left
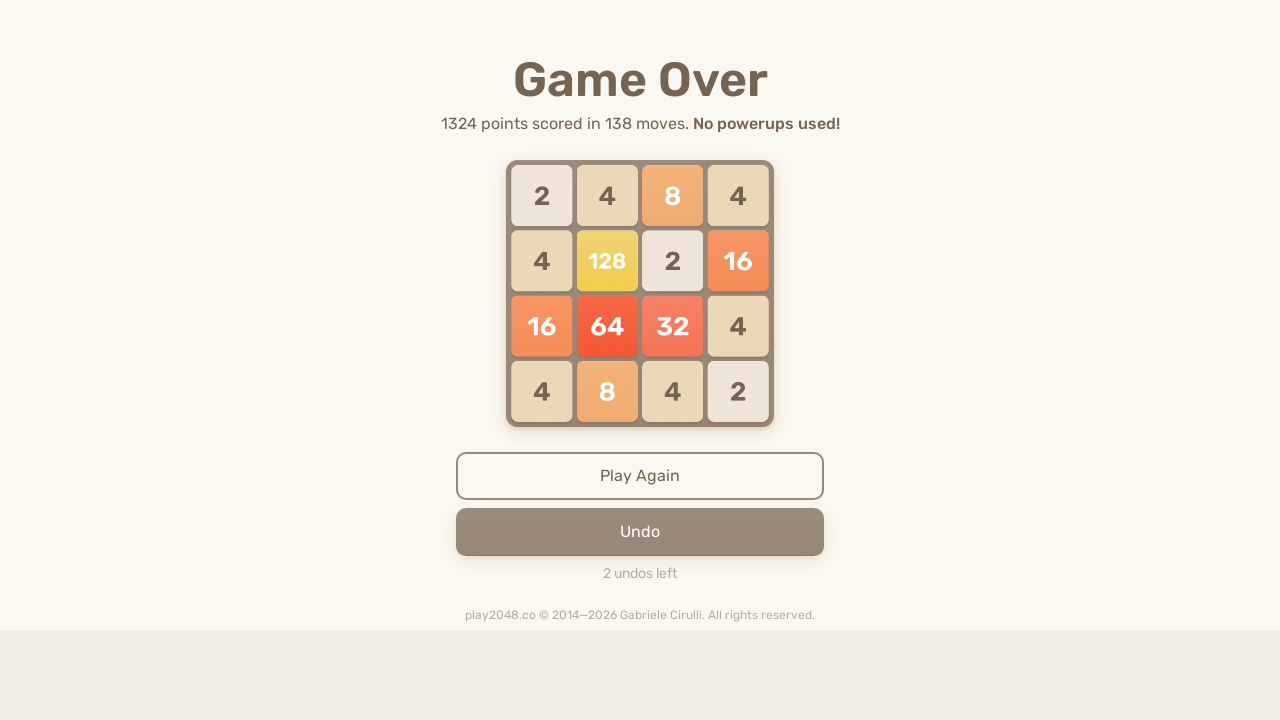

Pressed ArrowRight key to move tiles right
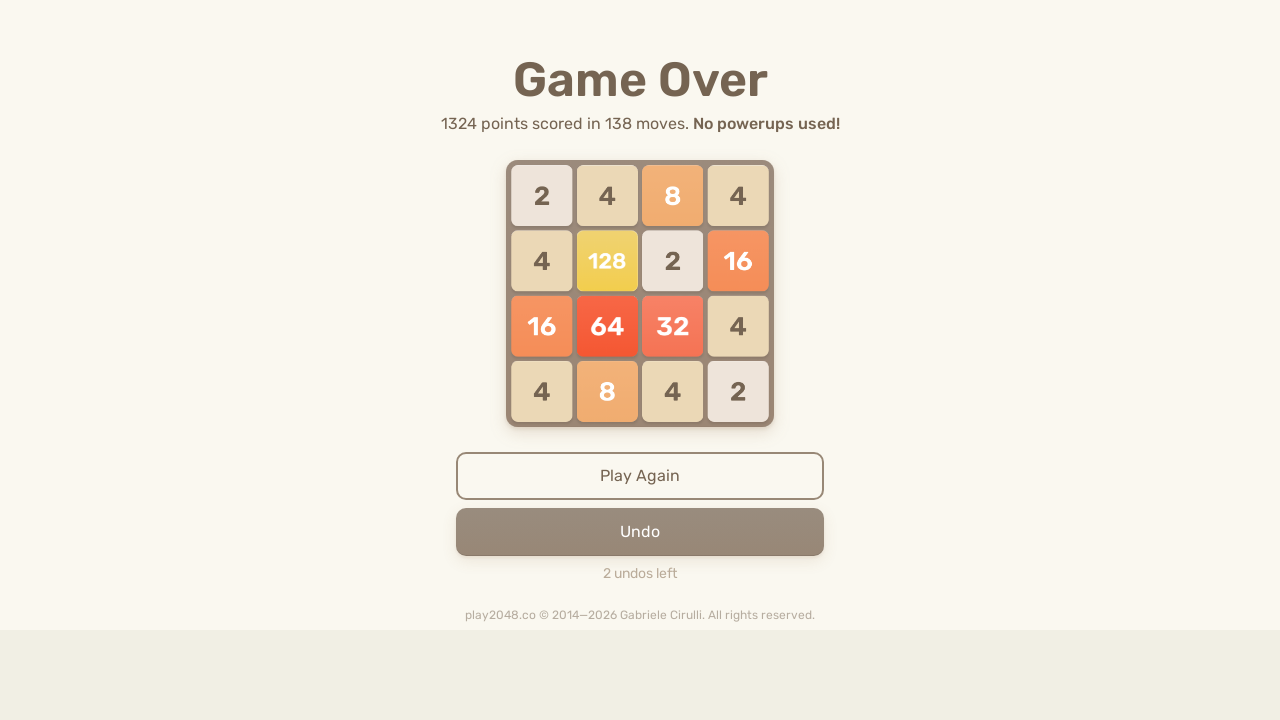

Pressed ArrowUp key to move tiles up
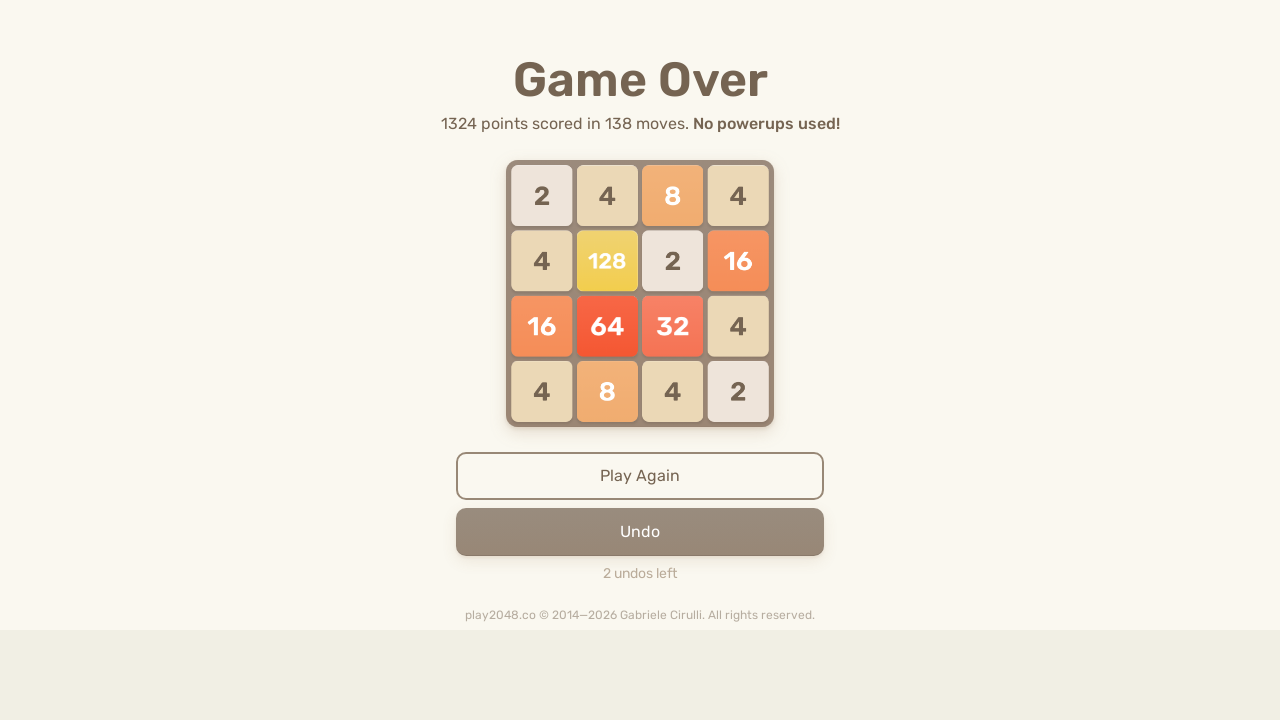

Pressed ArrowDown key to move tiles down
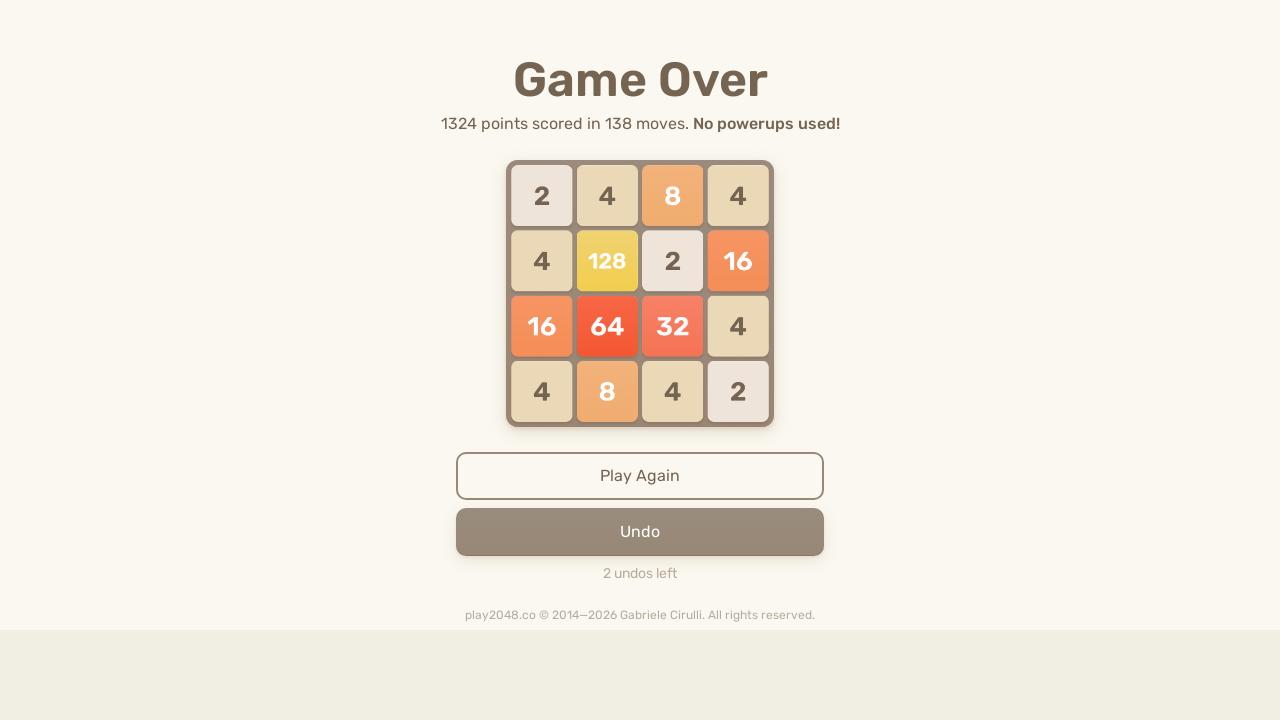

Pressed ArrowLeft key to move tiles left
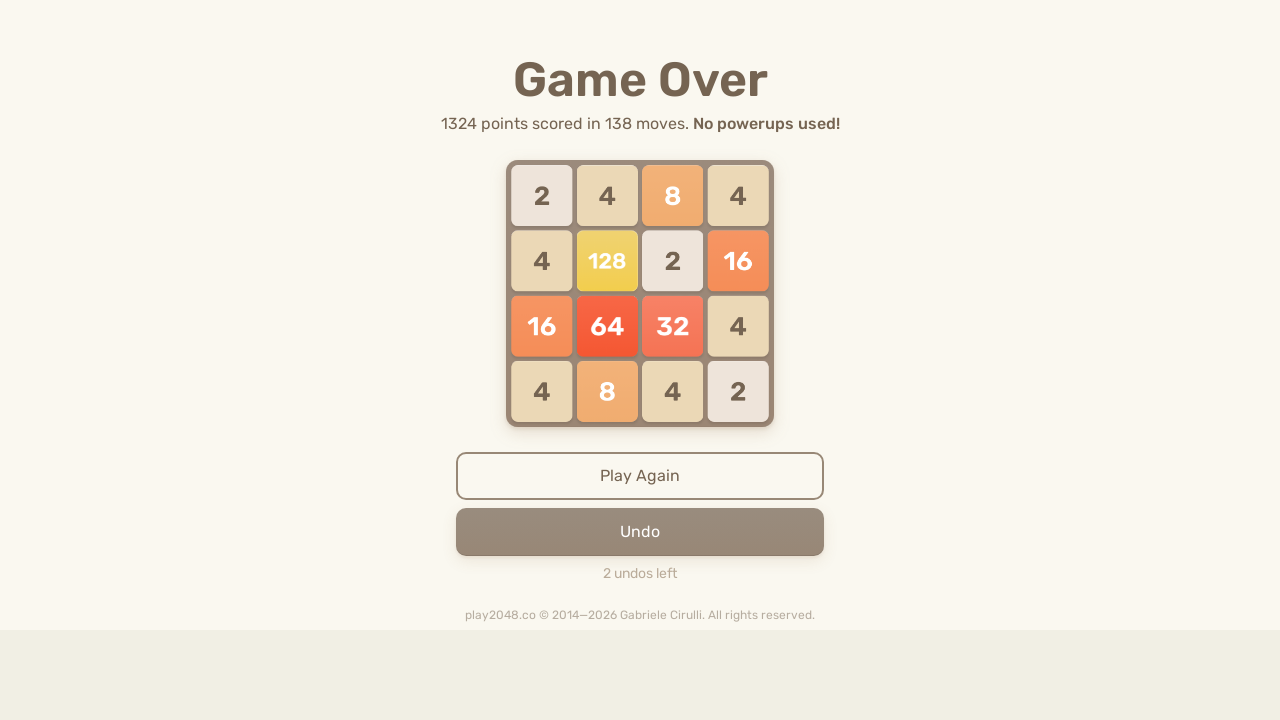

Pressed ArrowRight key to move tiles right
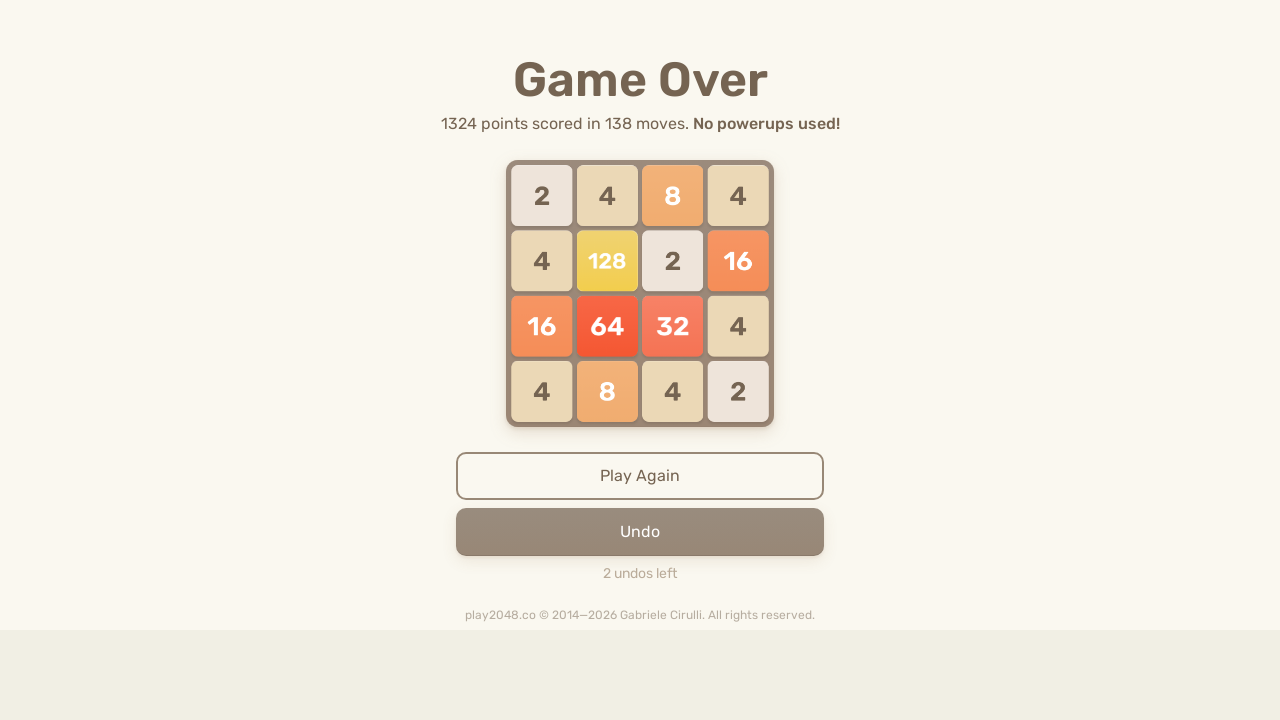

Pressed ArrowUp key to move tiles up
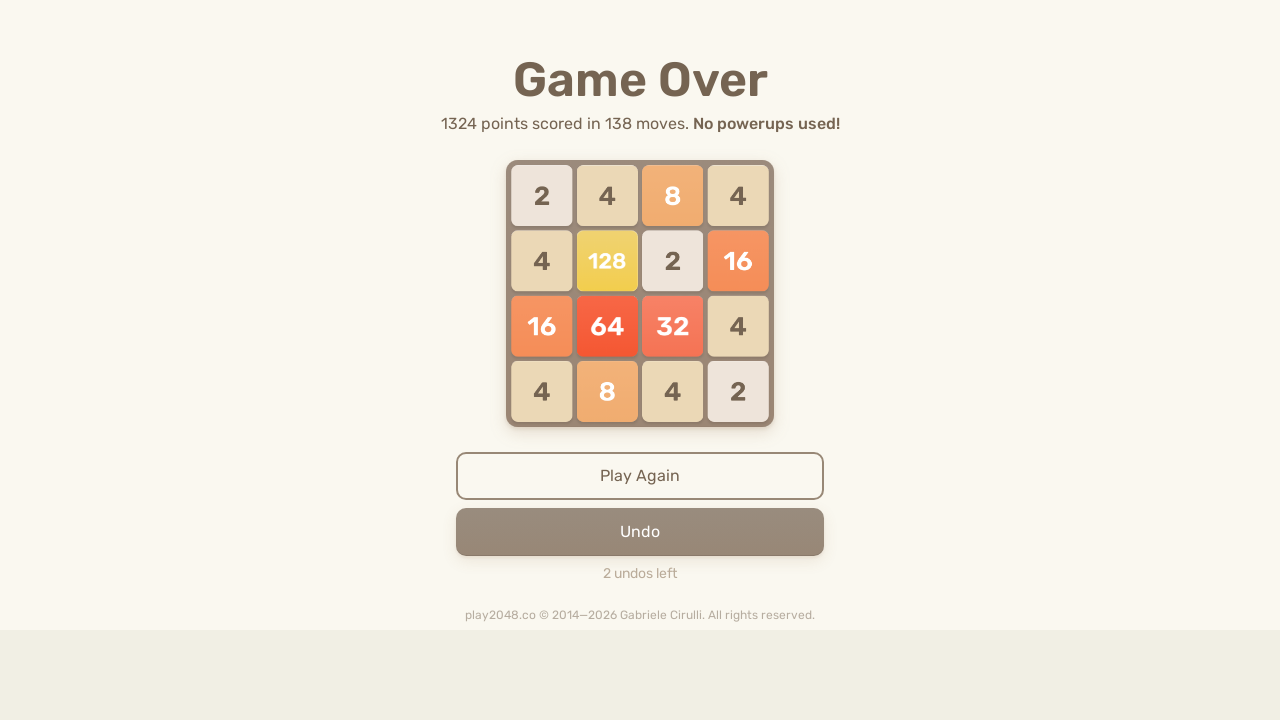

Pressed ArrowDown key to move tiles down
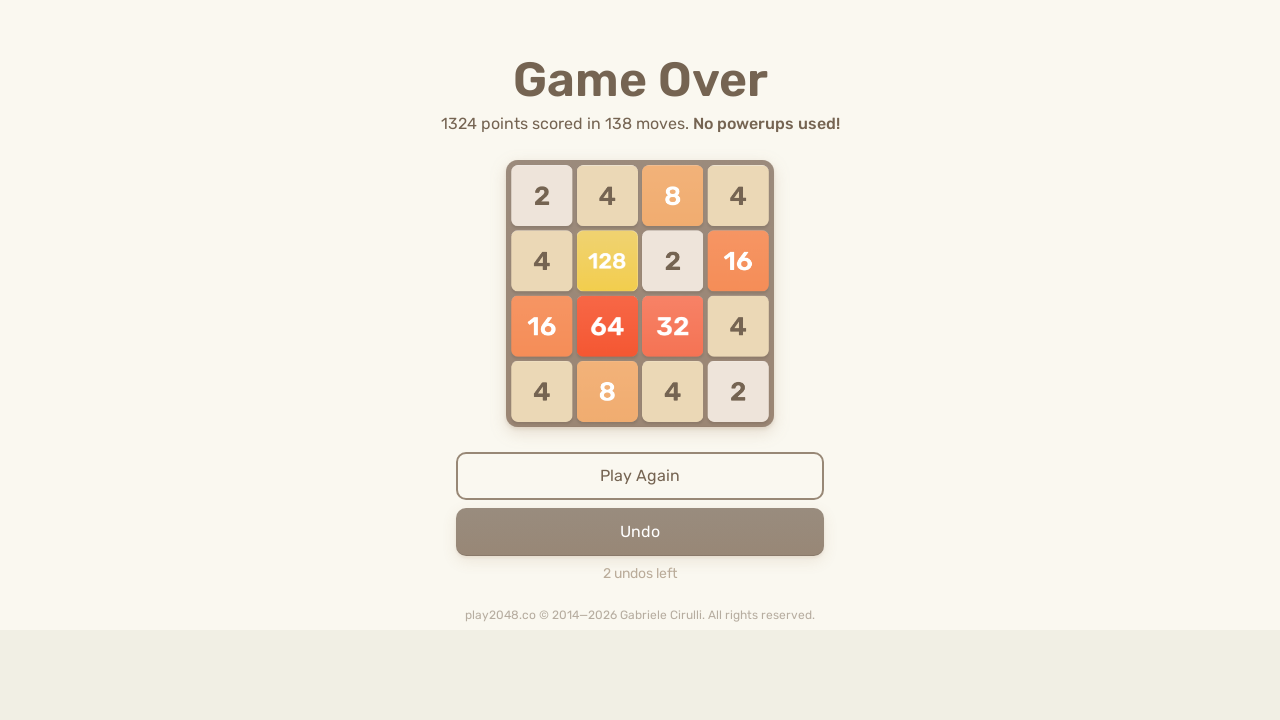

Pressed ArrowLeft key to move tiles left
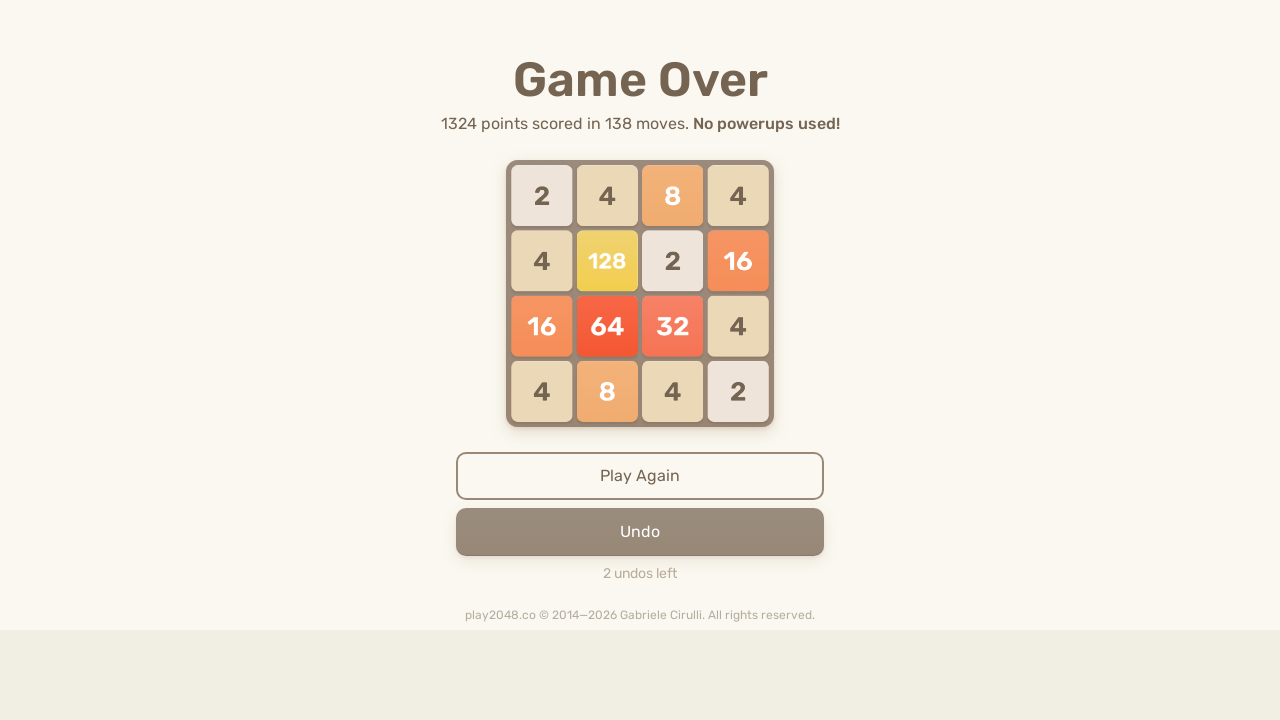

Pressed ArrowRight key to move tiles right
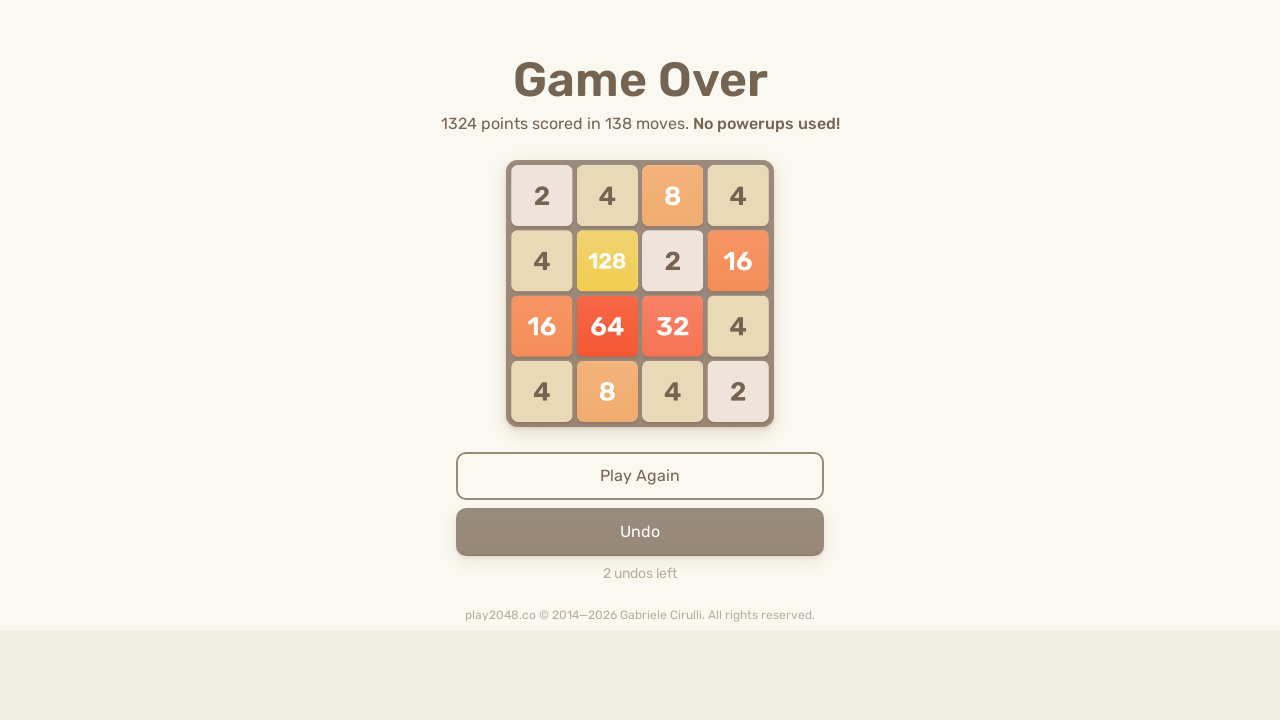

Pressed ArrowUp key to move tiles up
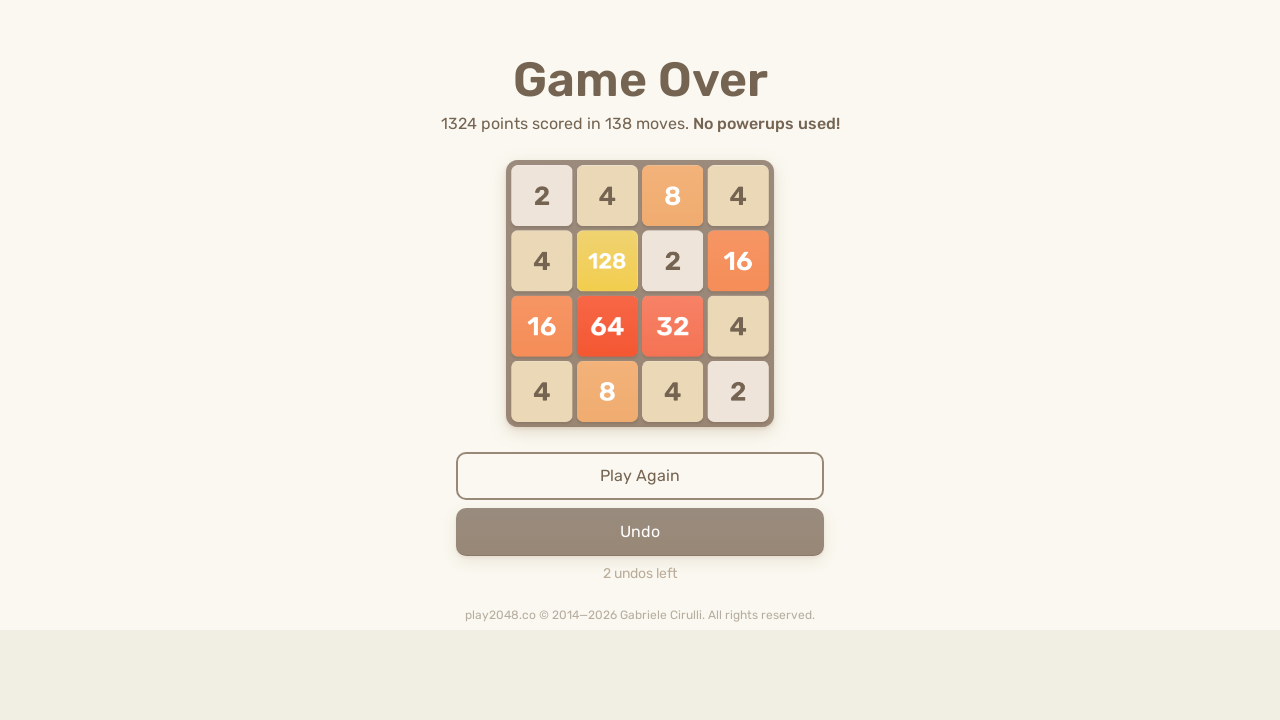

Pressed ArrowDown key to move tiles down
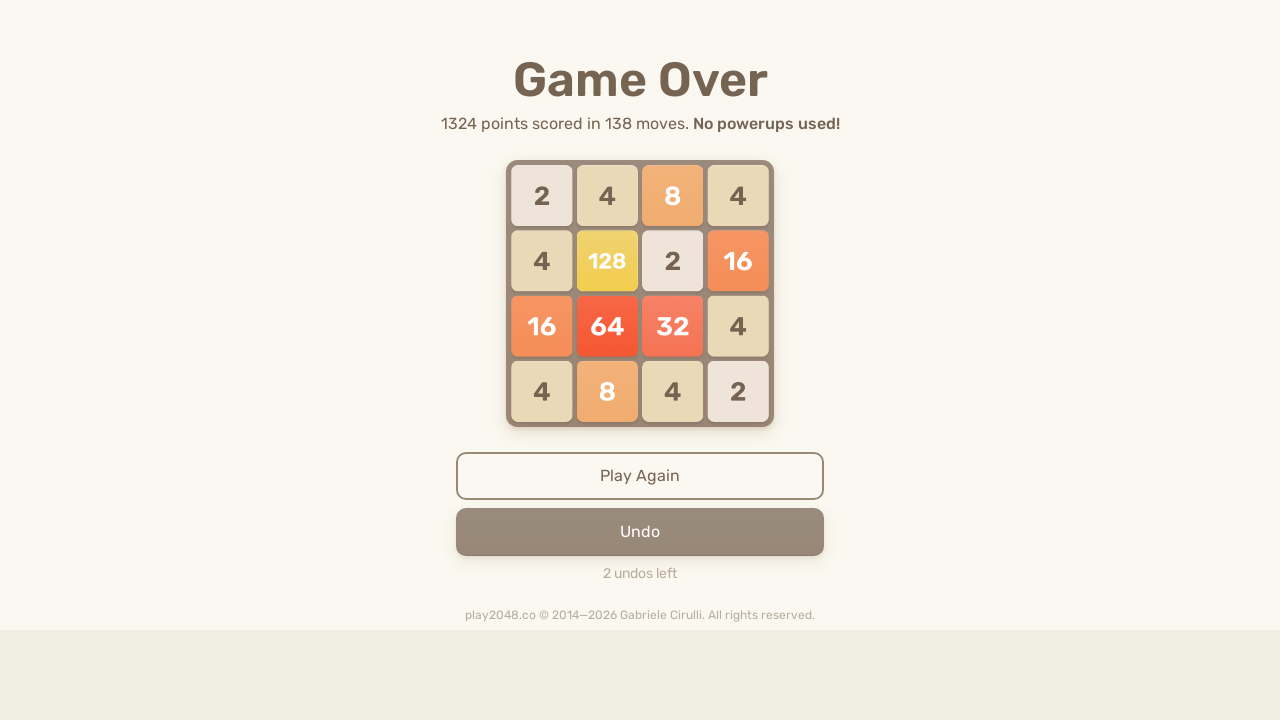

Pressed ArrowLeft key to move tiles left
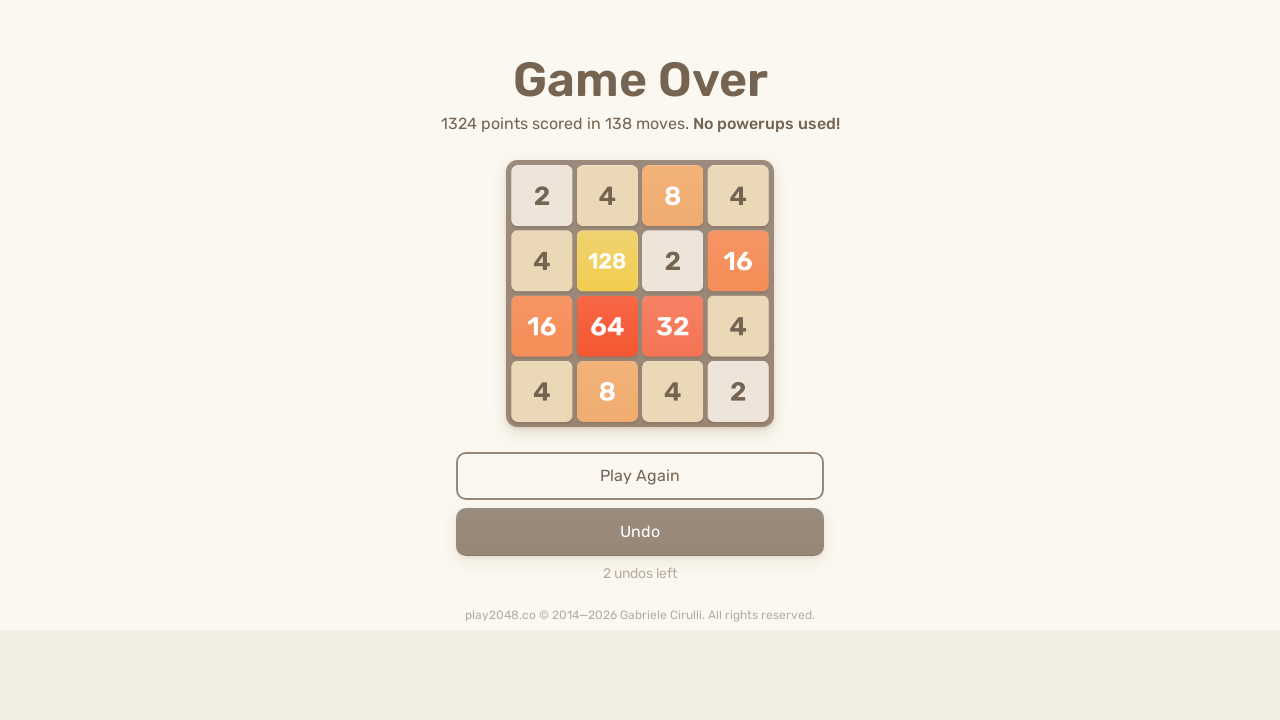

Pressed ArrowRight key to move tiles right
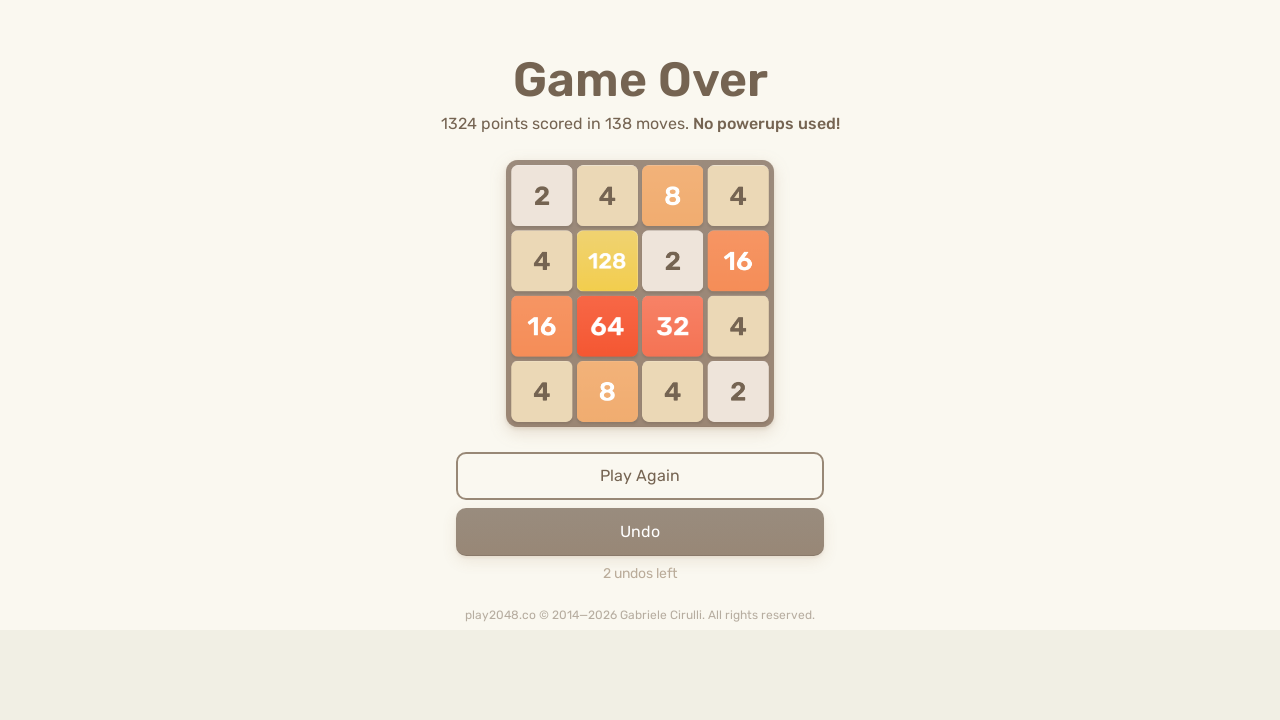

Pressed ArrowUp key to move tiles up
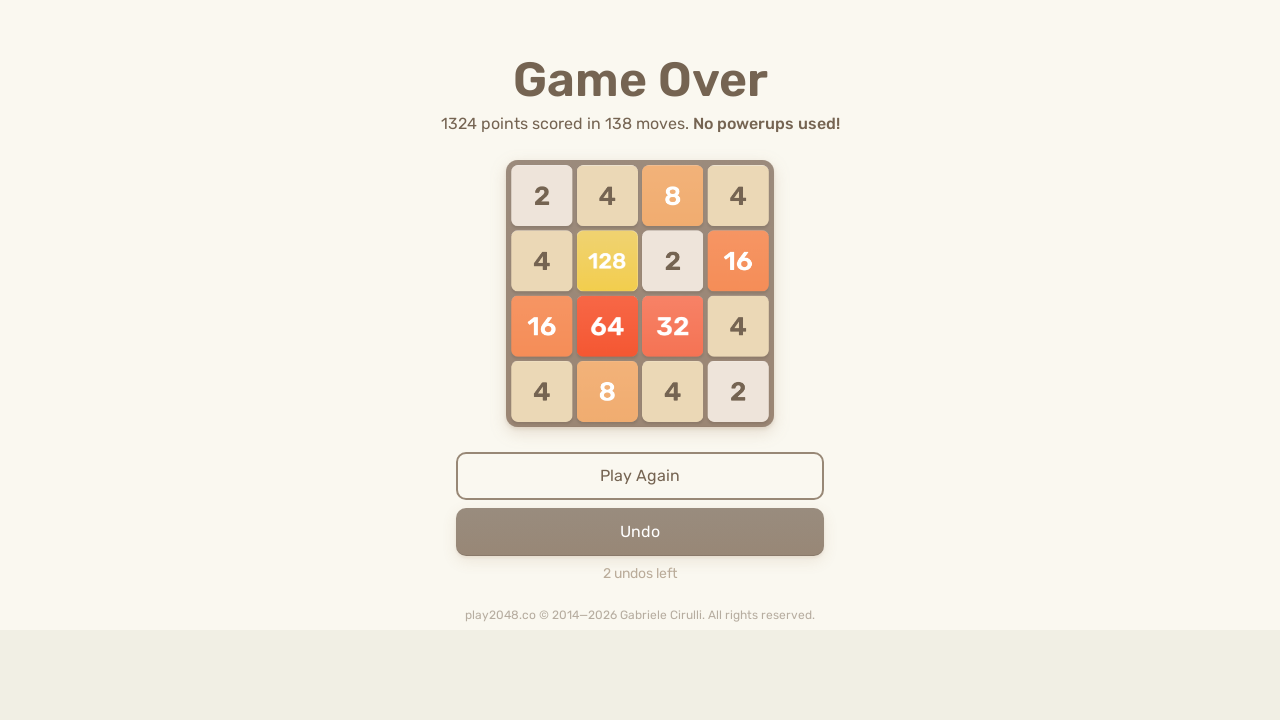

Pressed ArrowDown key to move tiles down
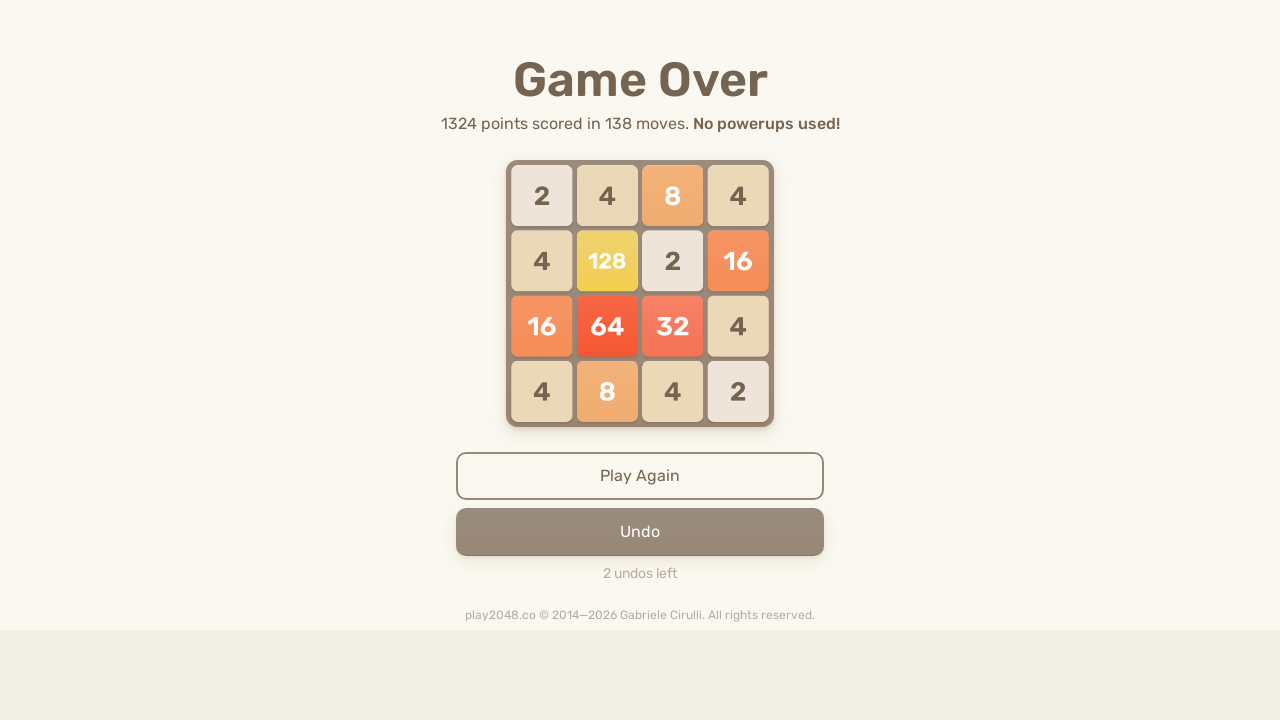

Pressed ArrowLeft key to move tiles left
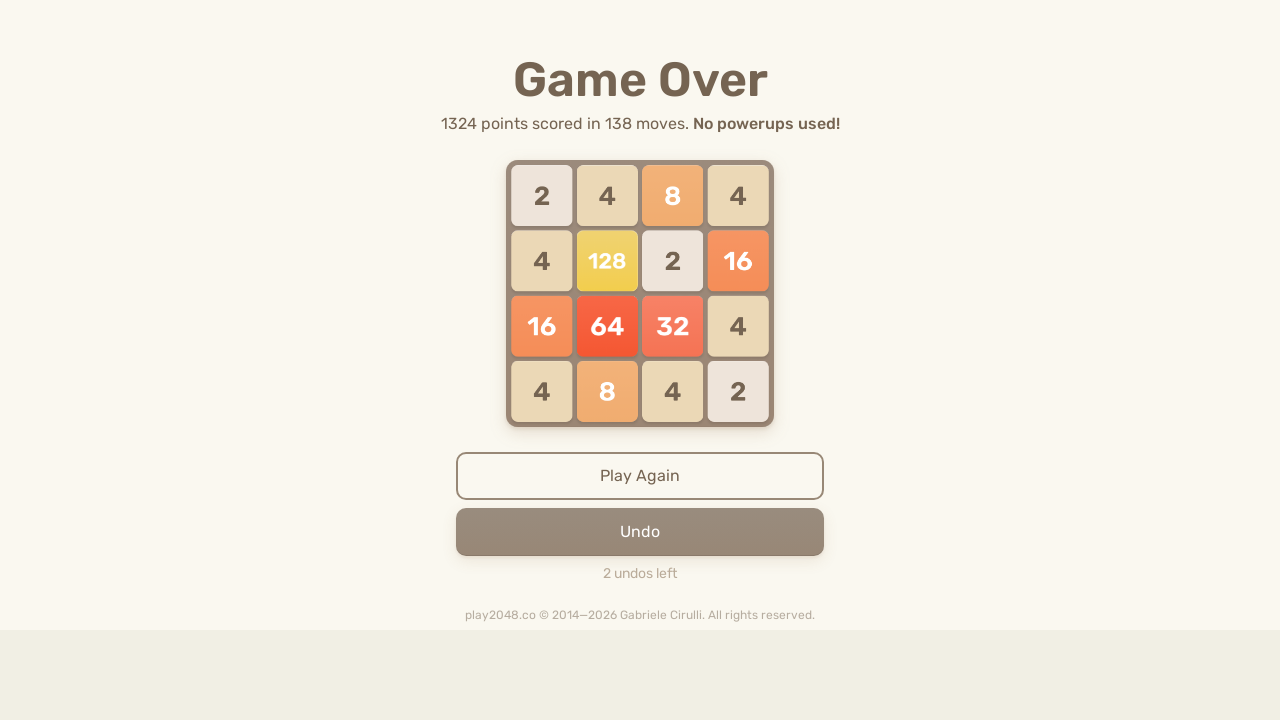

Pressed ArrowRight key to move tiles right
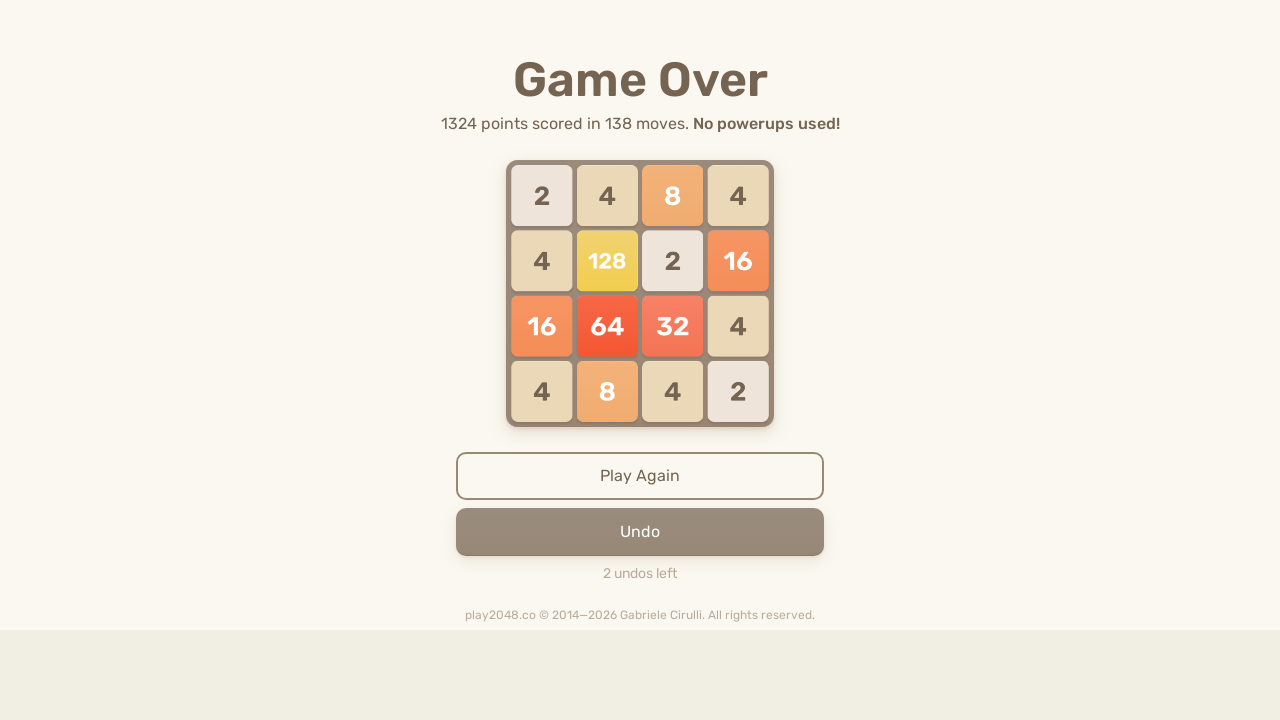

Pressed ArrowUp key to move tiles up
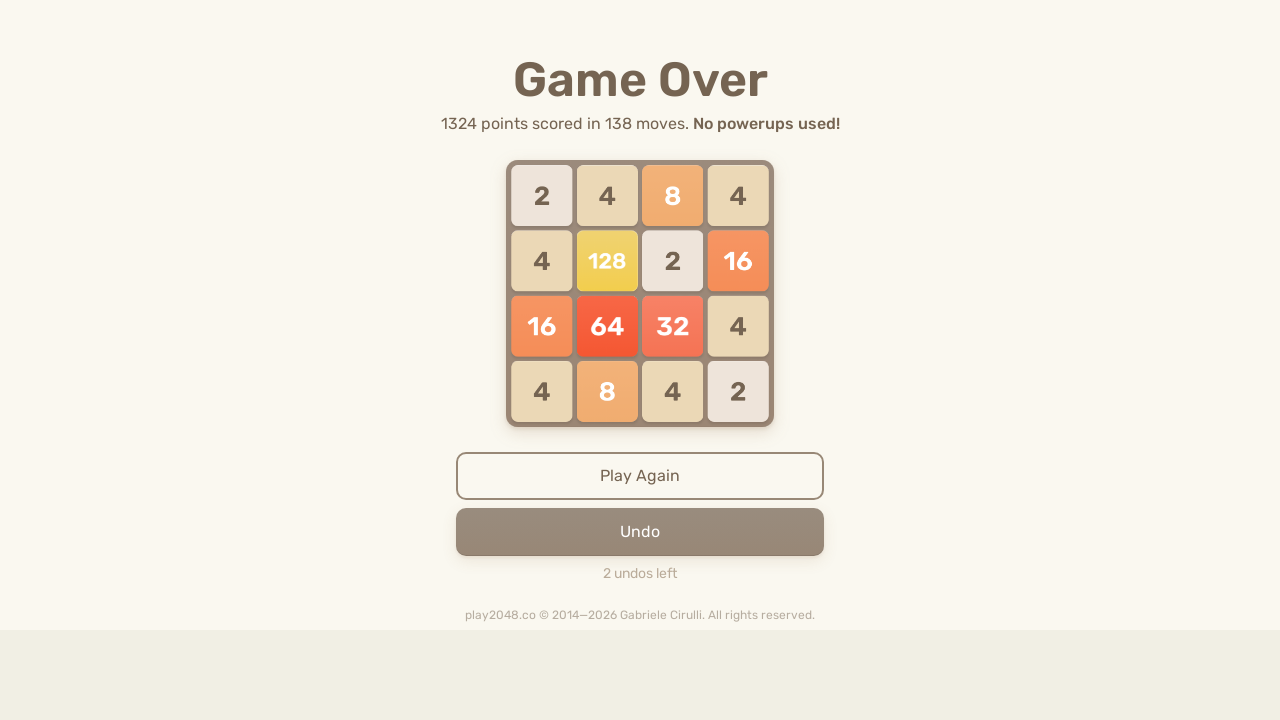

Pressed ArrowDown key to move tiles down
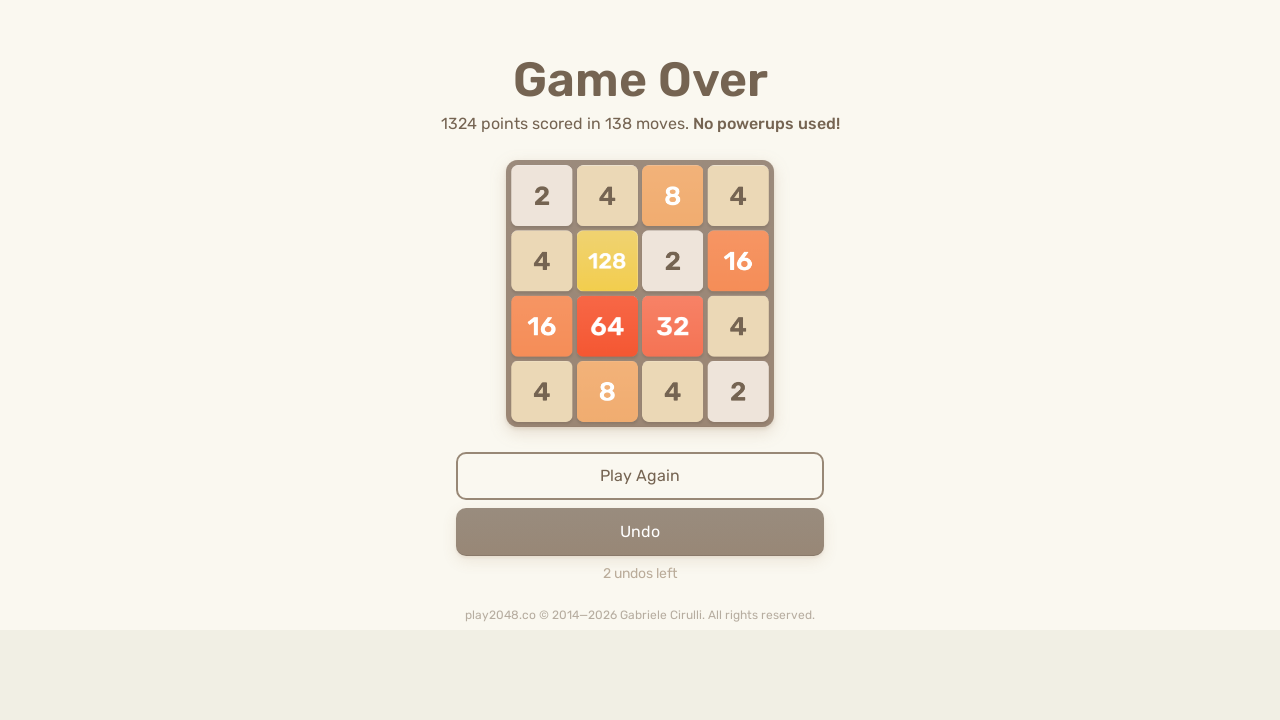

Pressed ArrowLeft key to move tiles left
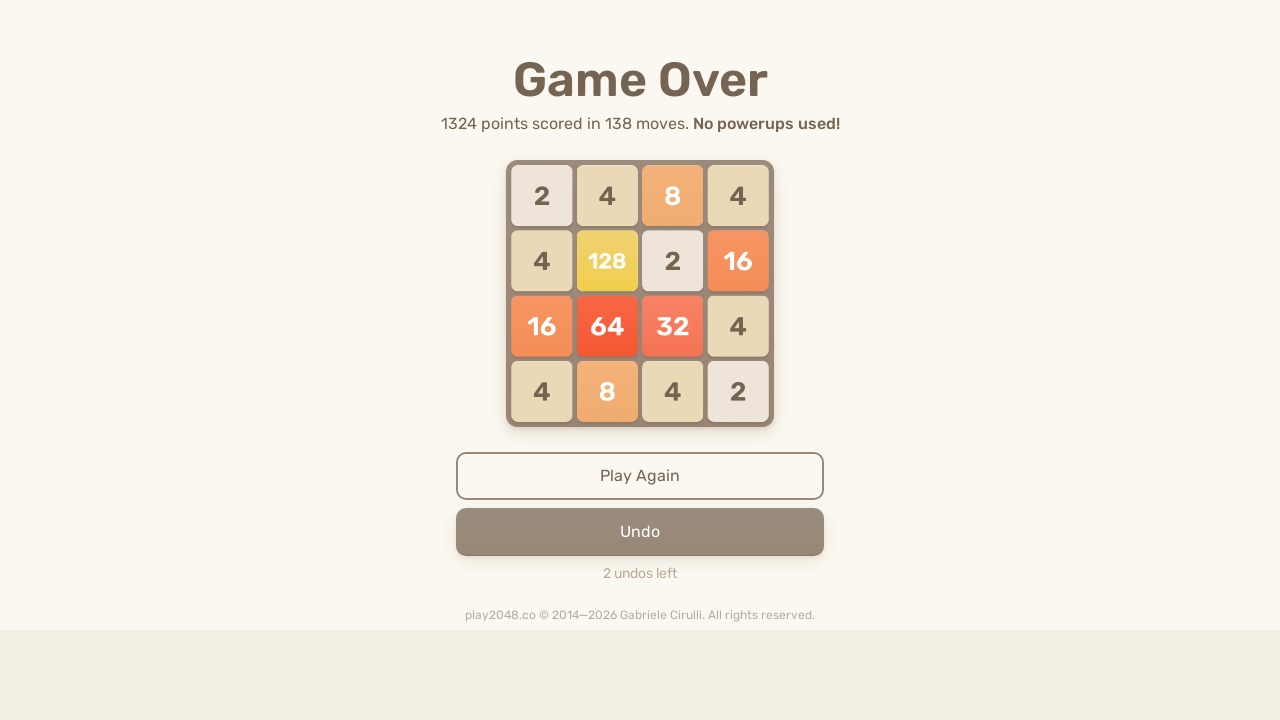

Pressed ArrowRight key to move tiles right
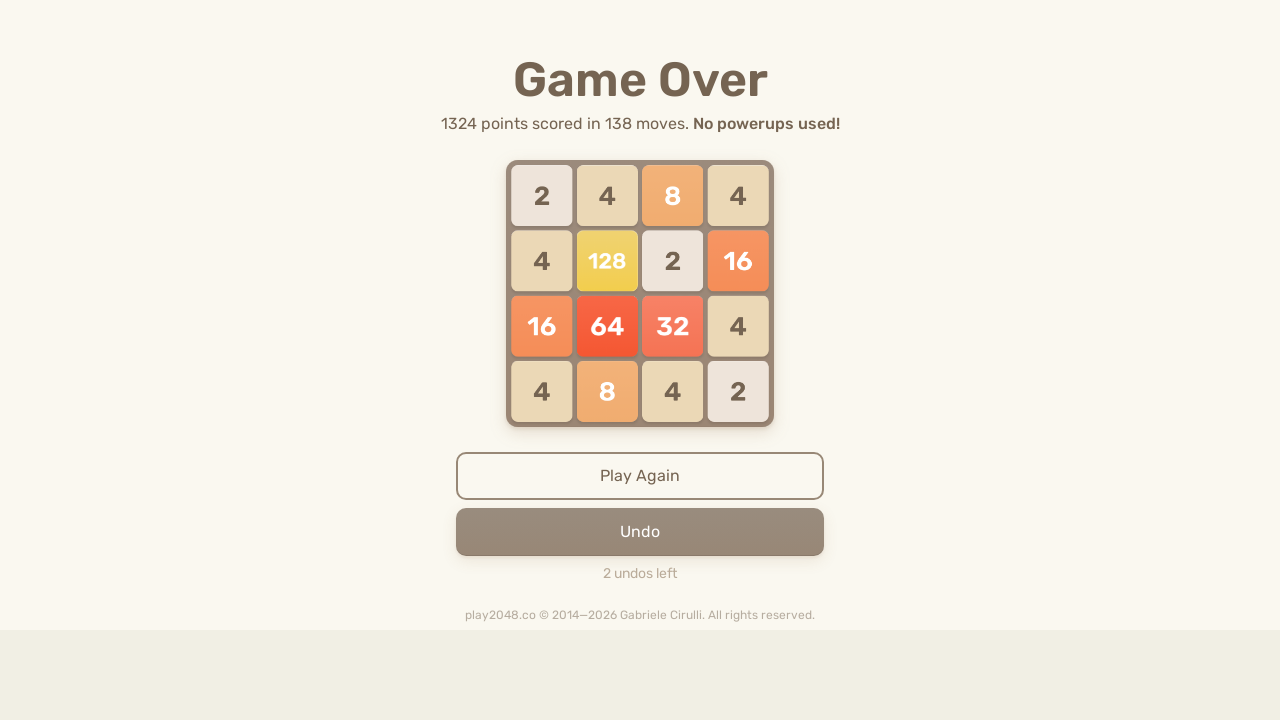

Pressed ArrowUp key to move tiles up
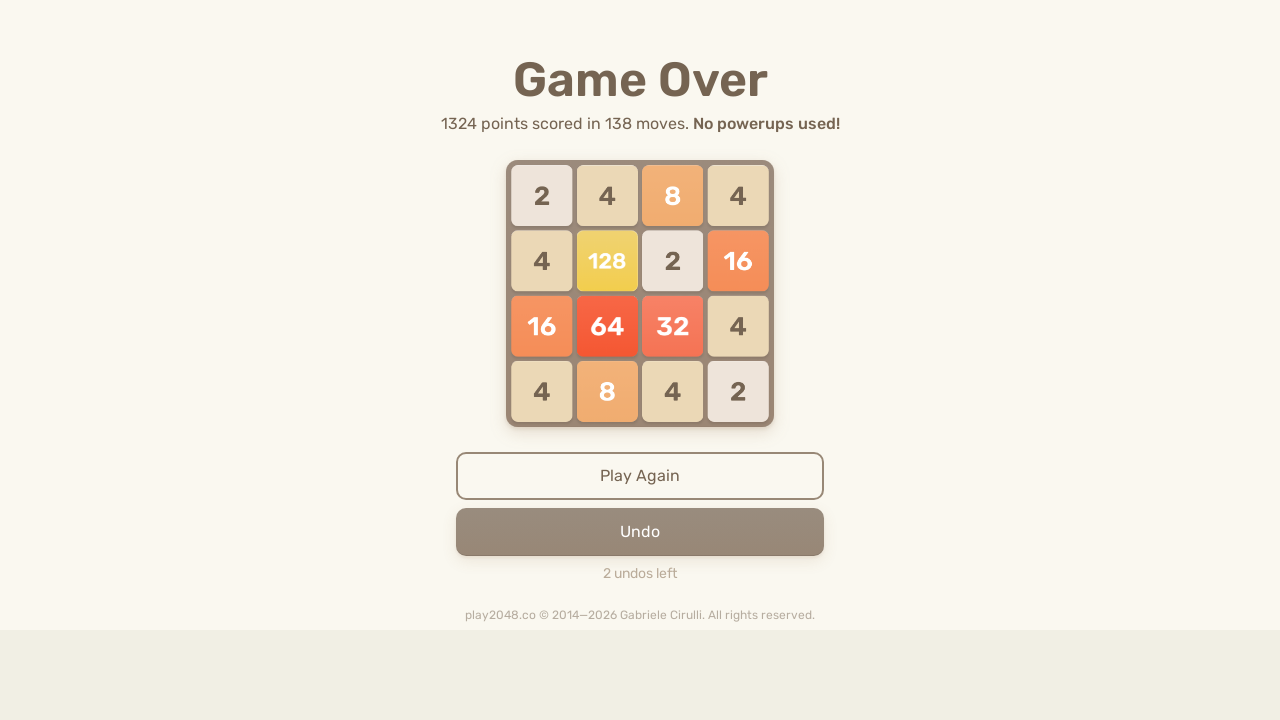

Pressed ArrowDown key to move tiles down
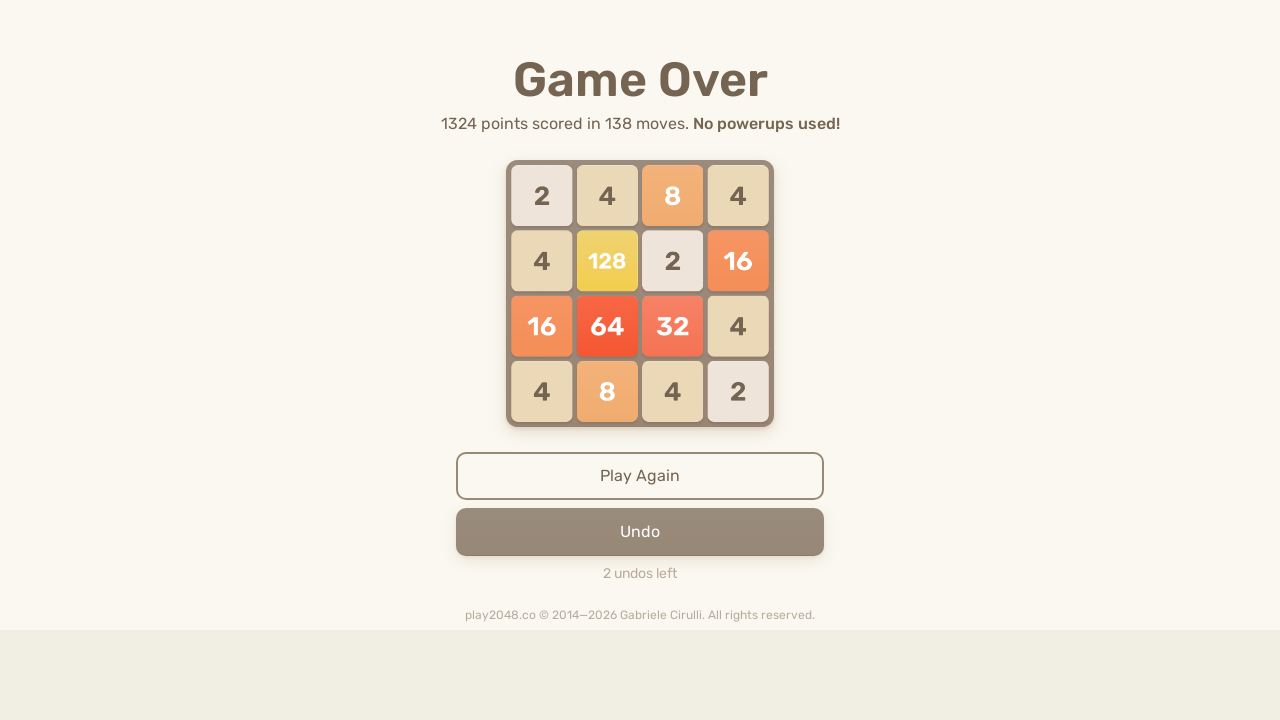

Pressed ArrowLeft key to move tiles left
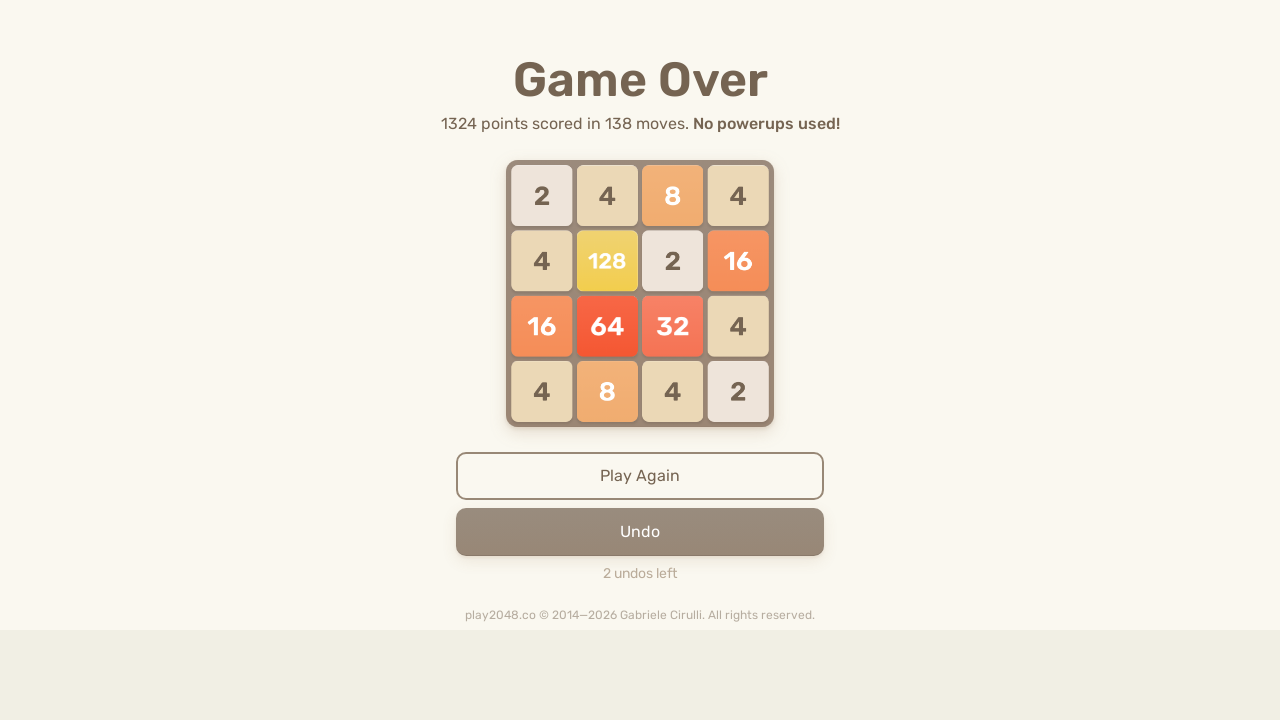

Pressed ArrowRight key to move tiles right
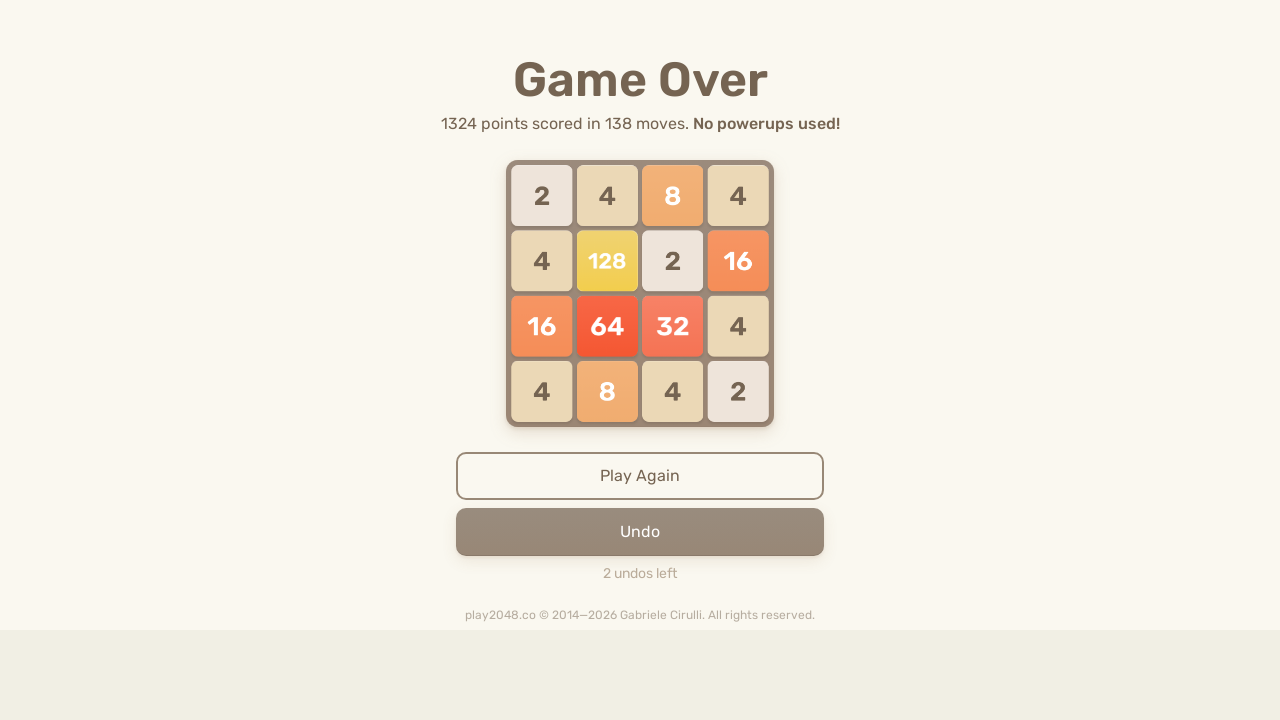

Pressed ArrowUp key to move tiles up
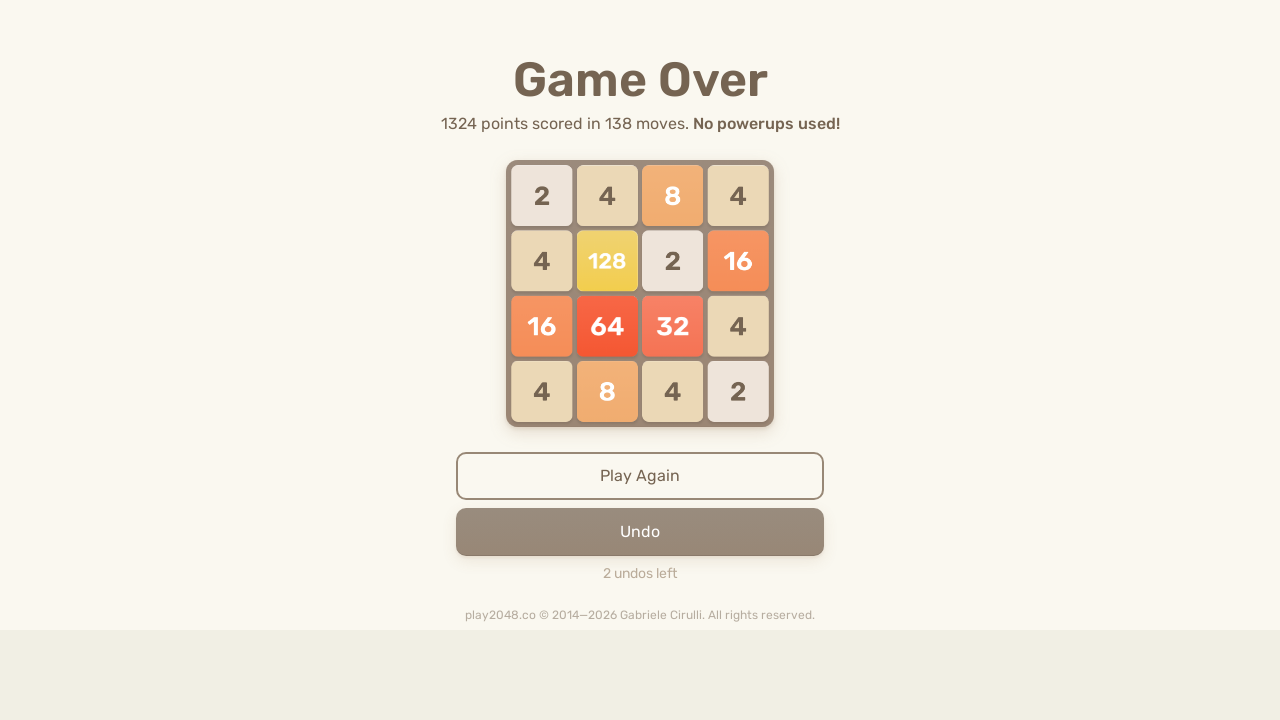

Pressed ArrowDown key to move tiles down
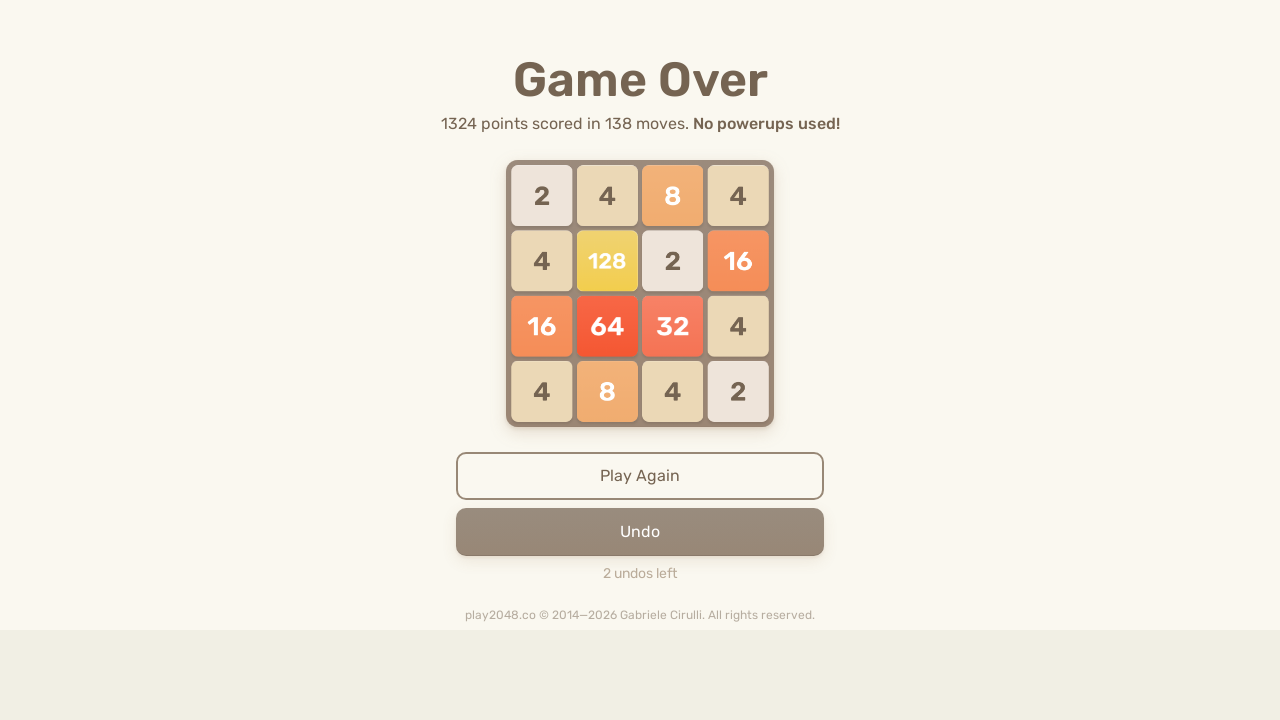

Pressed ArrowLeft key to move tiles left
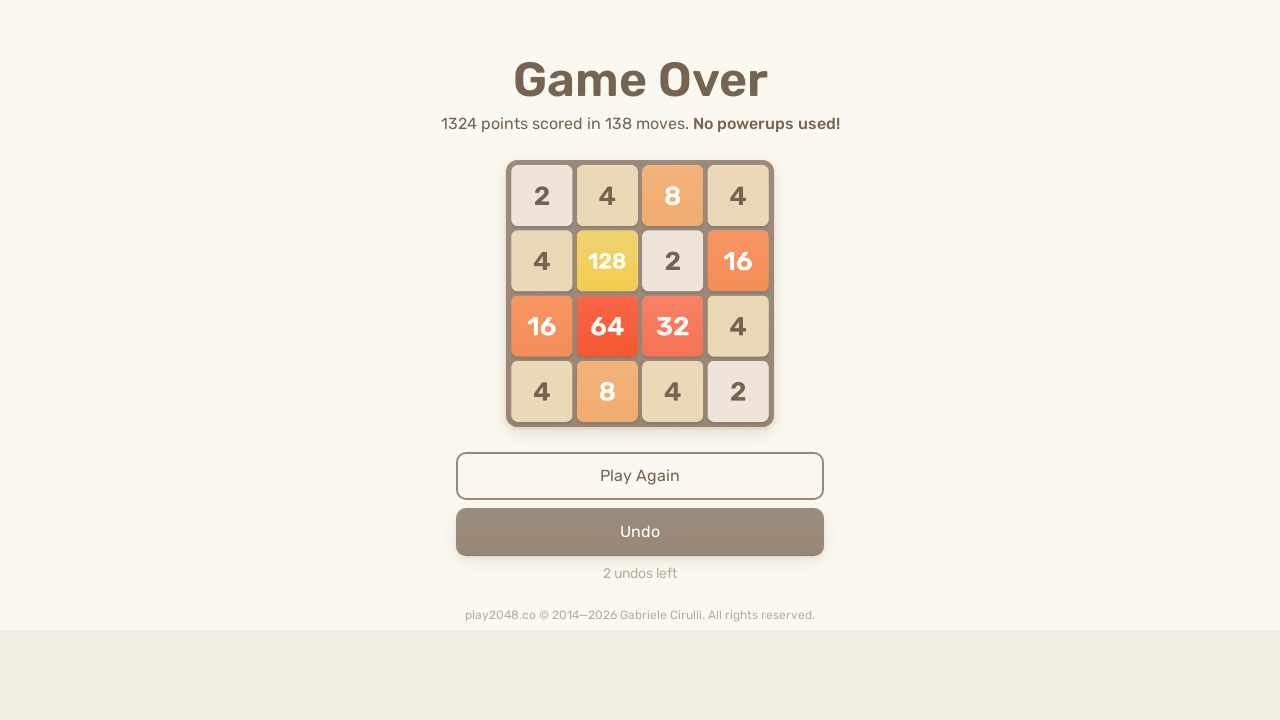

Pressed ArrowRight key to move tiles right
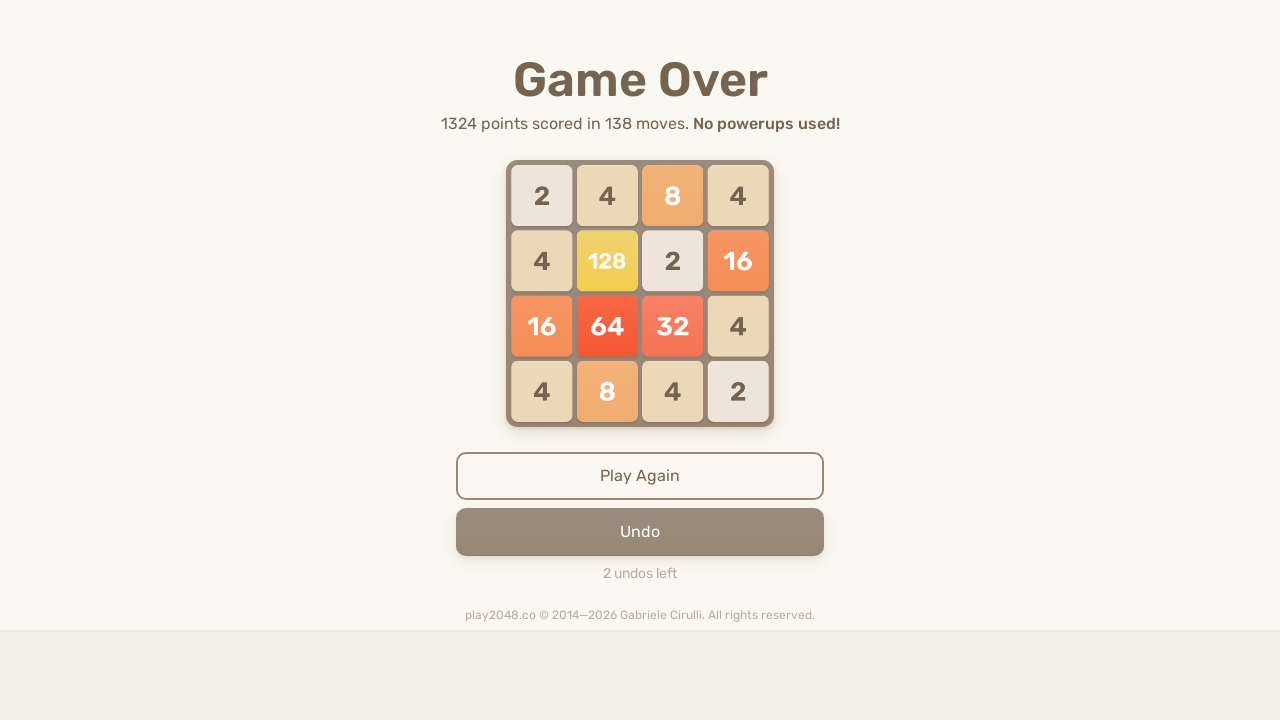

Pressed ArrowUp key to move tiles up
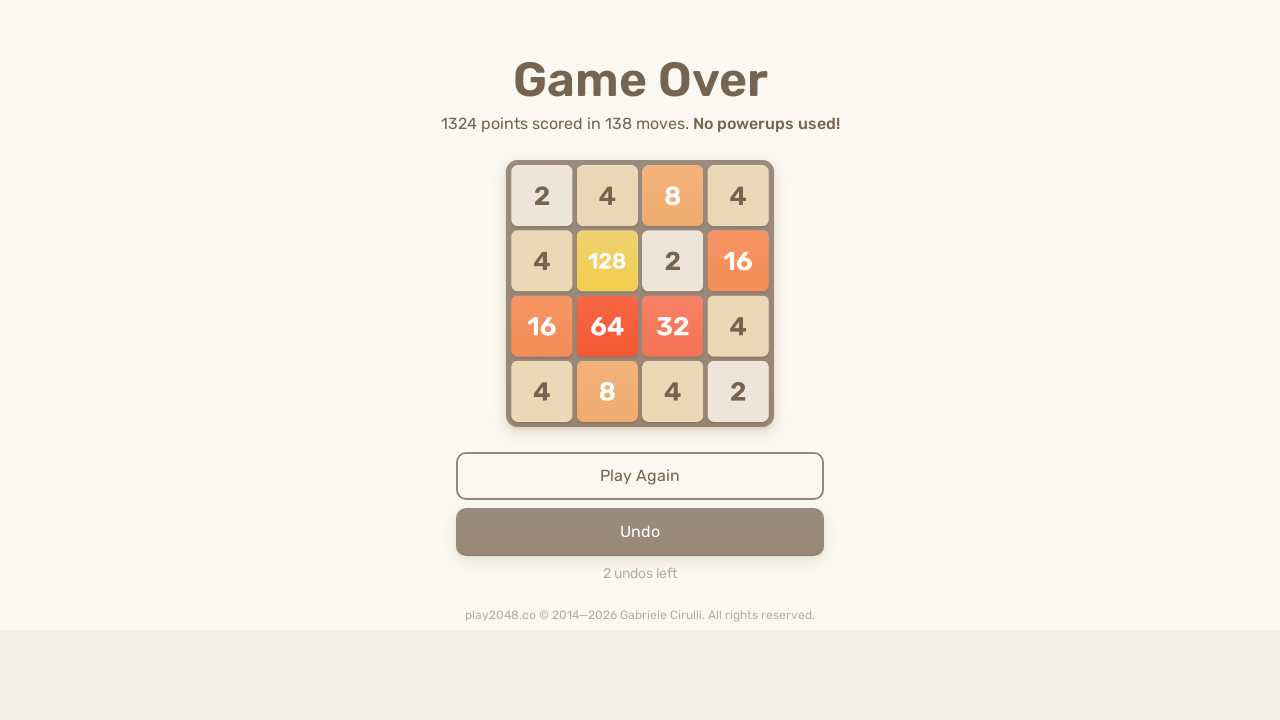

Pressed ArrowDown key to move tiles down
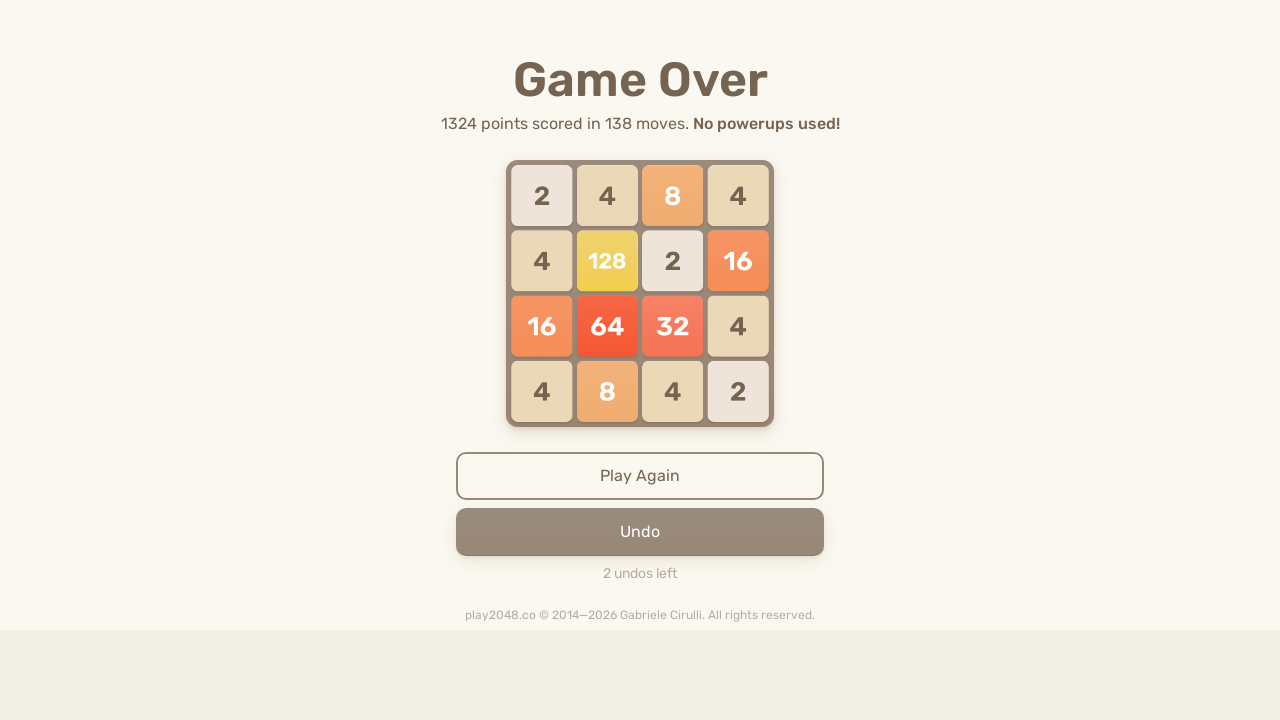

Pressed ArrowLeft key to move tiles left
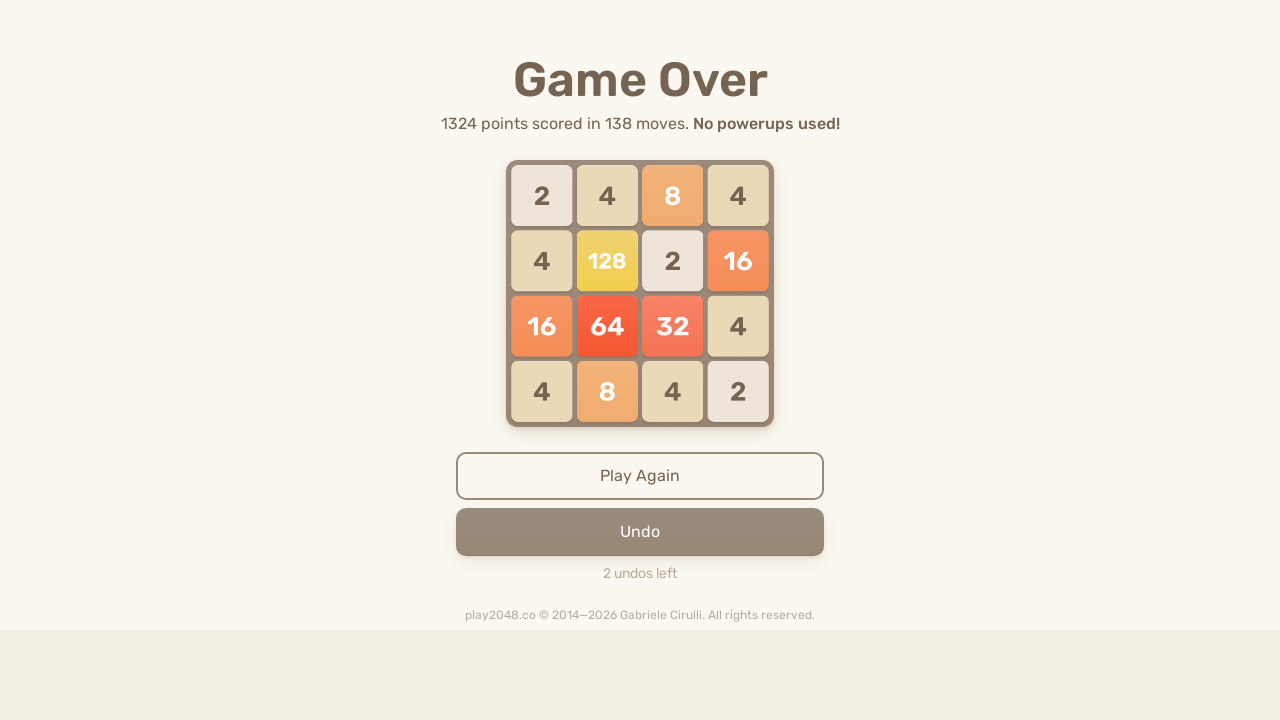

Pressed ArrowRight key to move tiles right
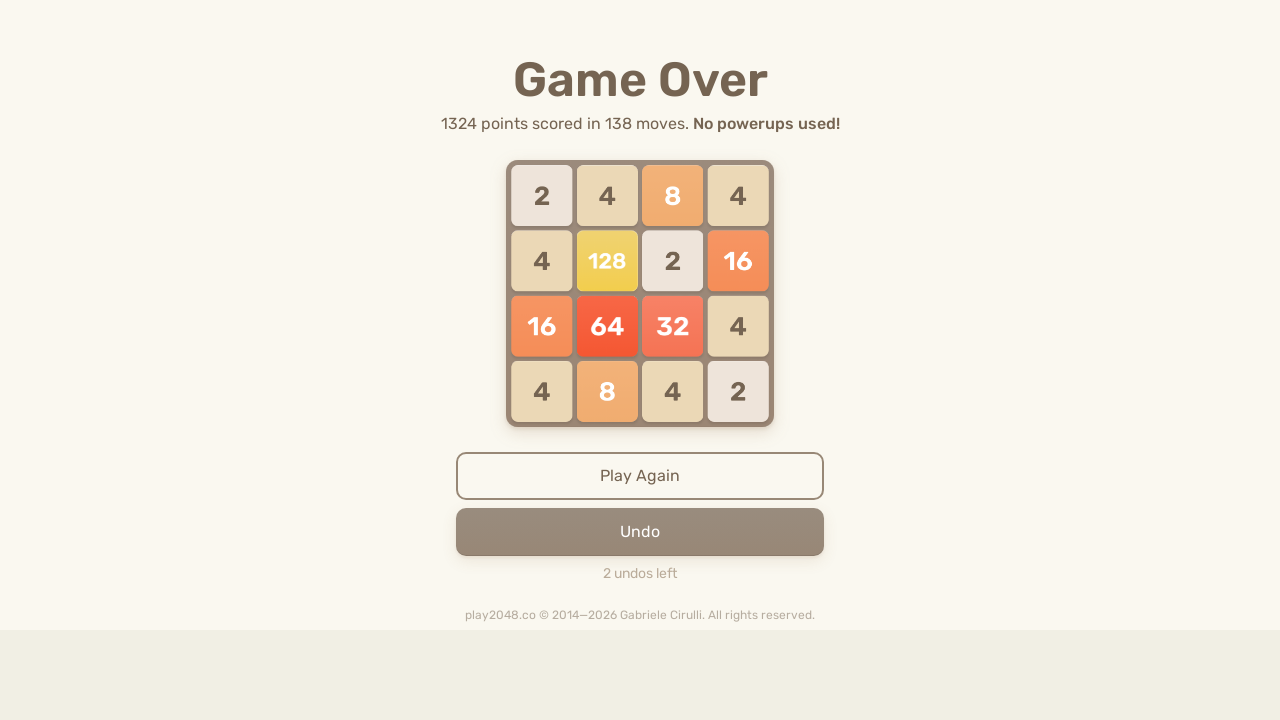

Pressed ArrowUp key to move tiles up
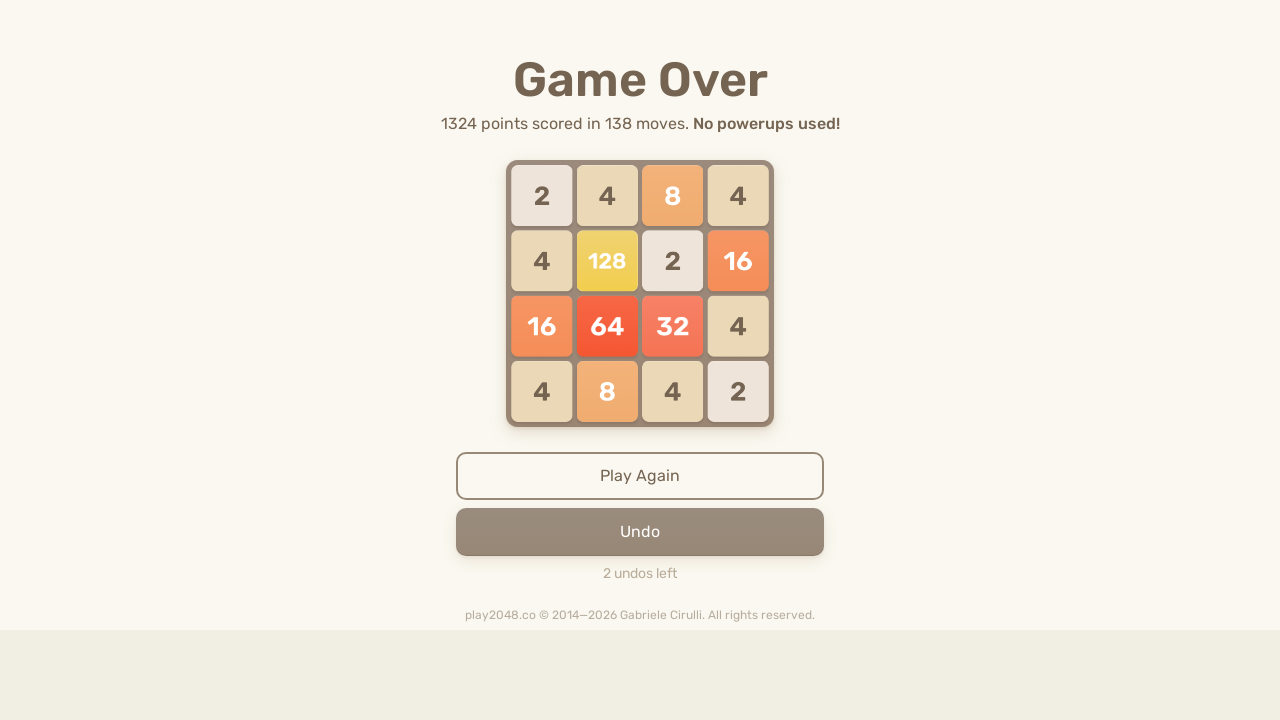

Pressed ArrowDown key to move tiles down
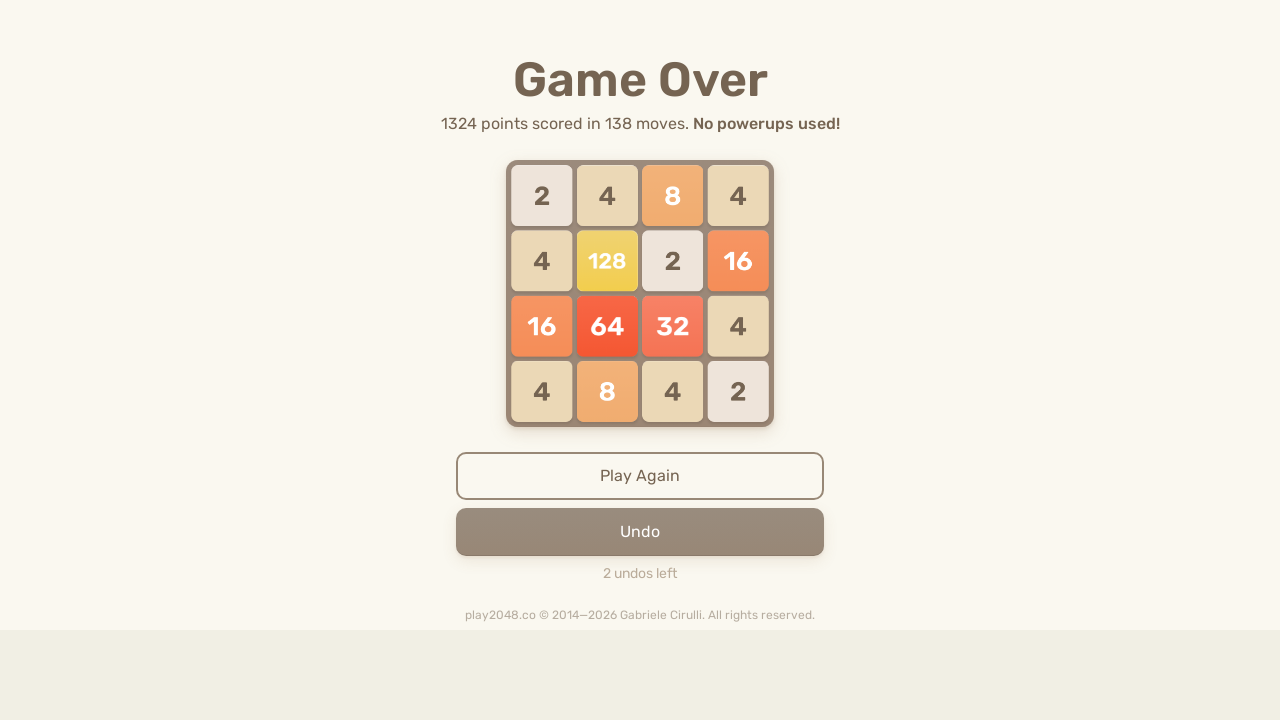

Pressed ArrowLeft key to move tiles left
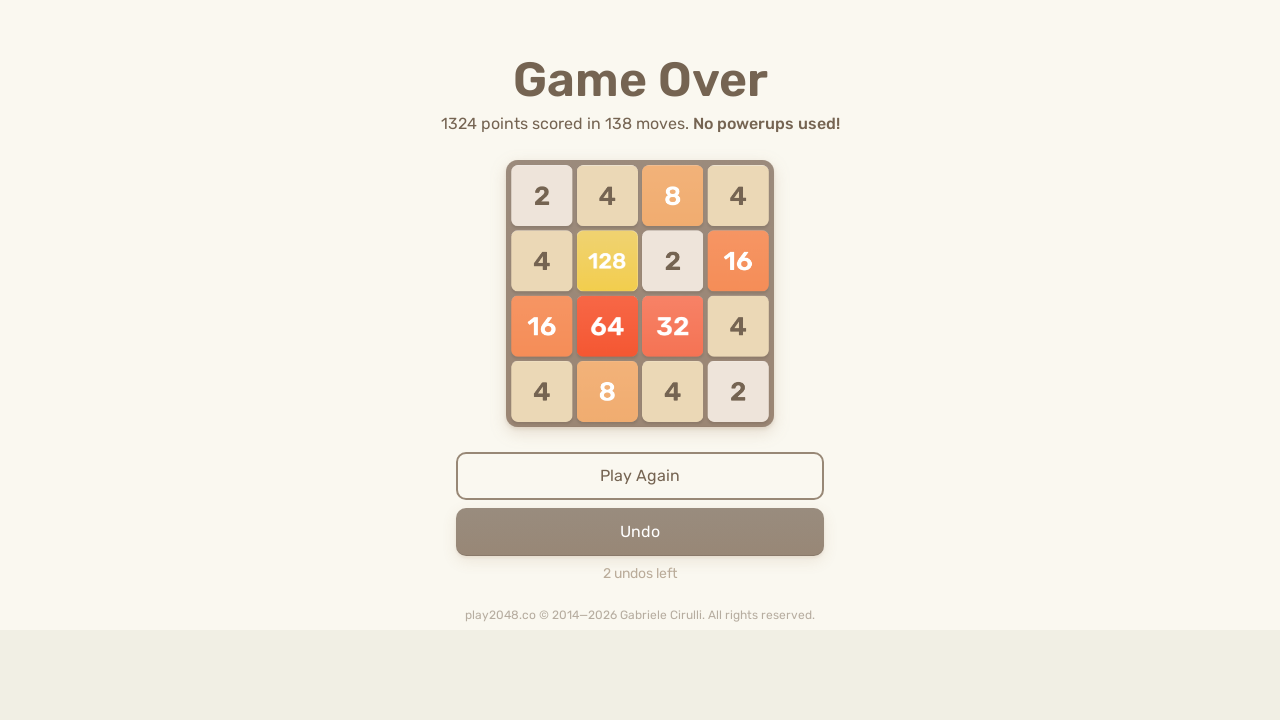

Pressed ArrowRight key to move tiles right
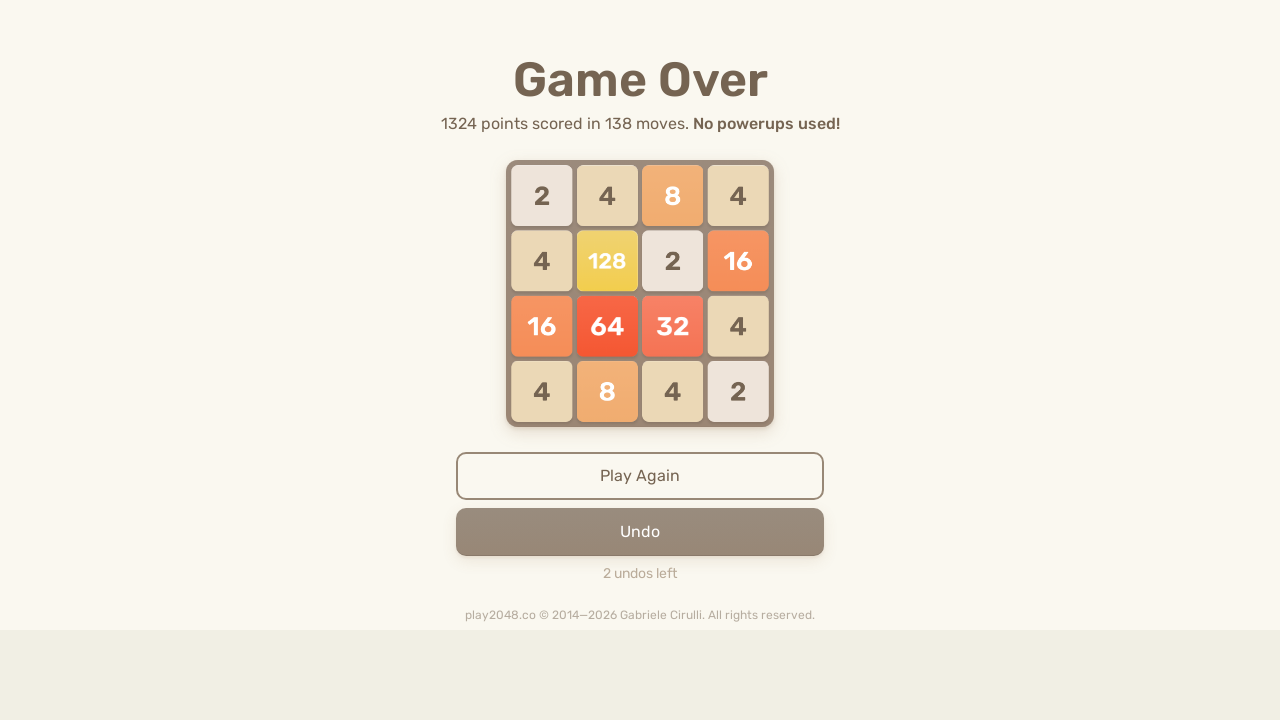

Pressed ArrowUp key to move tiles up
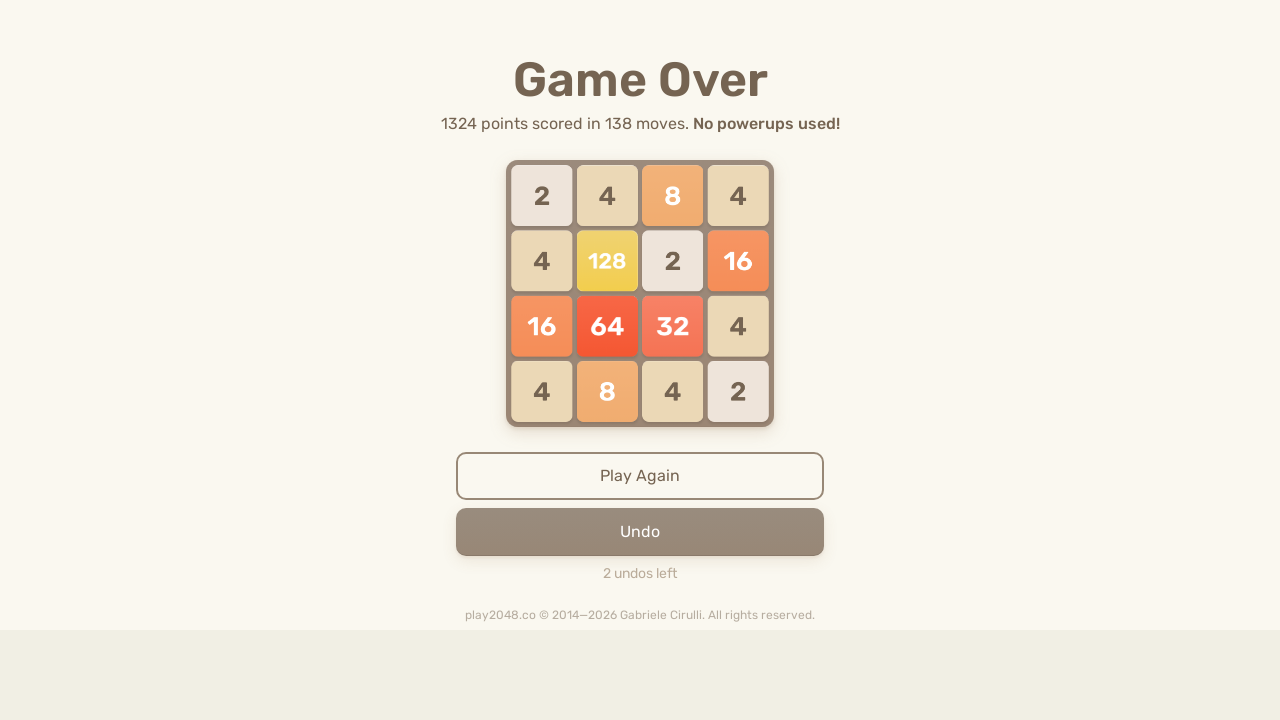

Pressed ArrowDown key to move tiles down
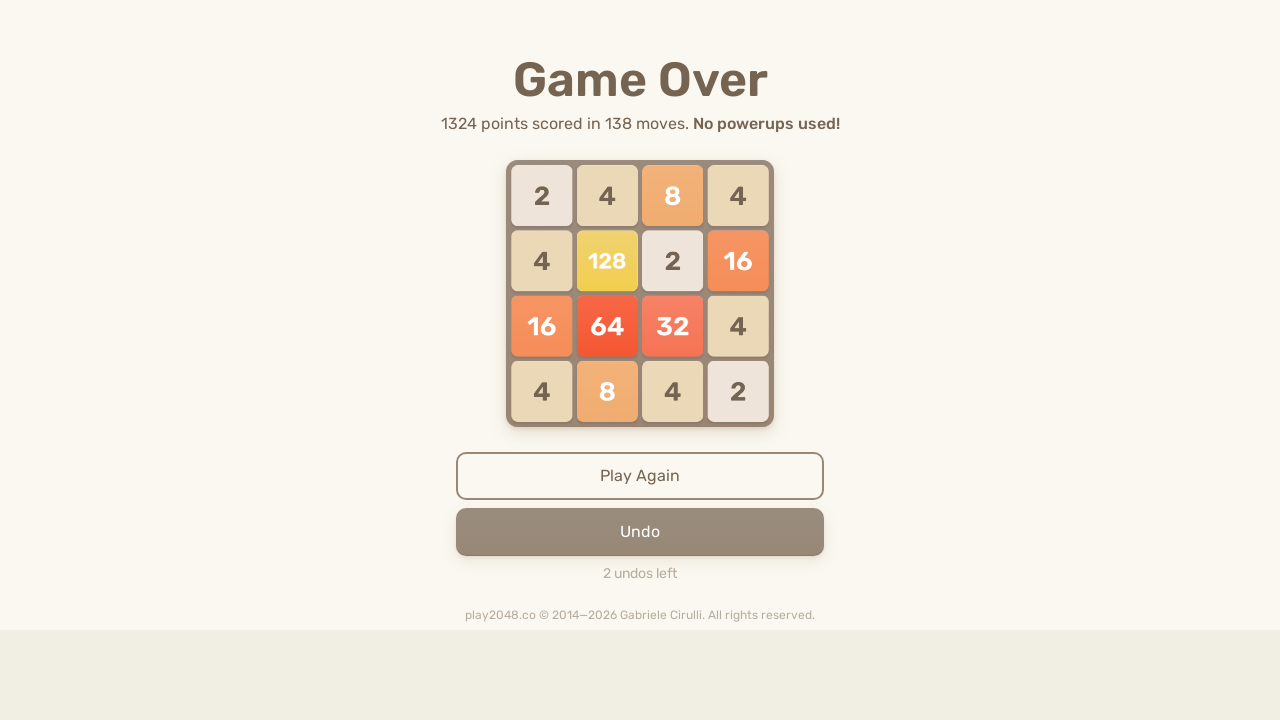

Pressed ArrowLeft key to move tiles left
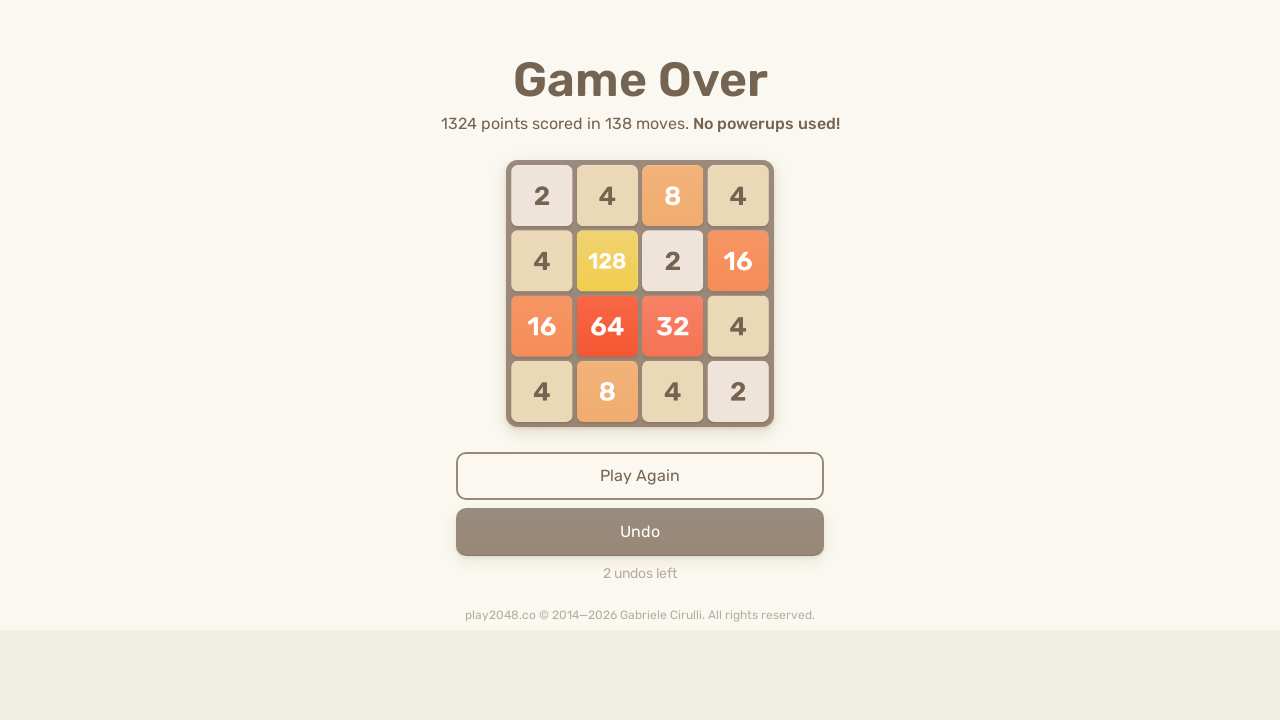

Pressed ArrowRight key to move tiles right
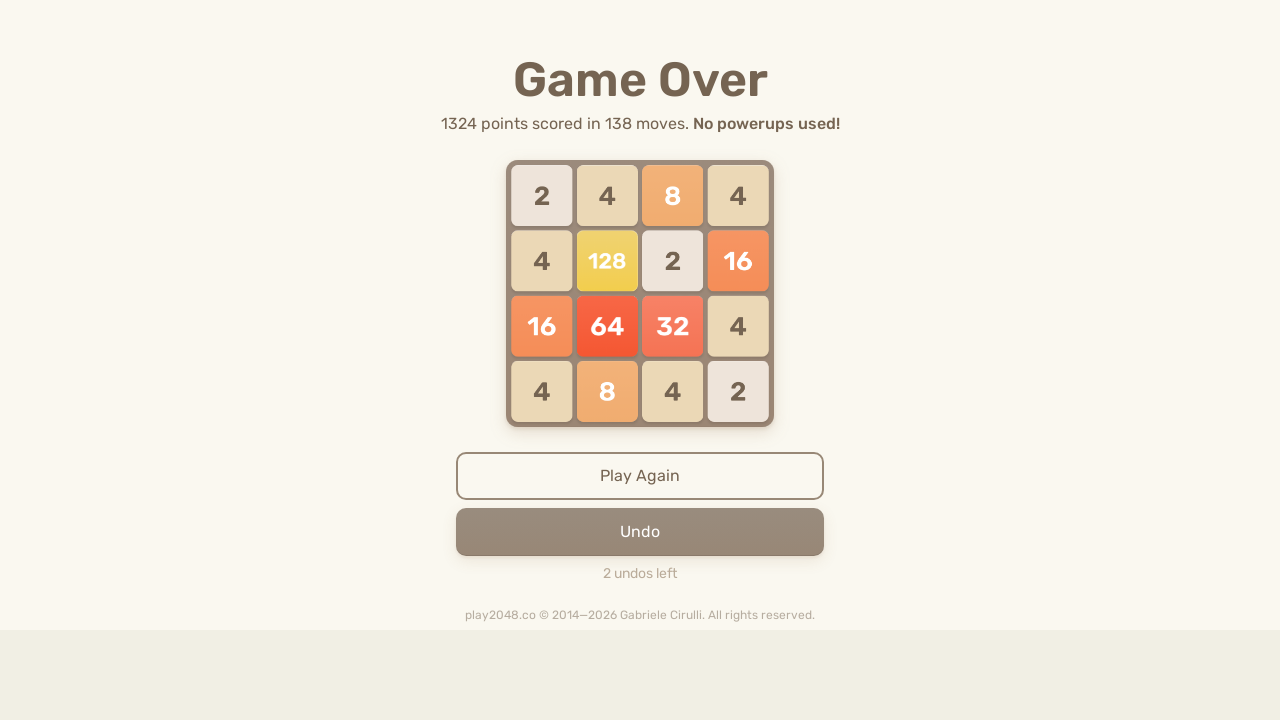

Pressed ArrowUp key to move tiles up
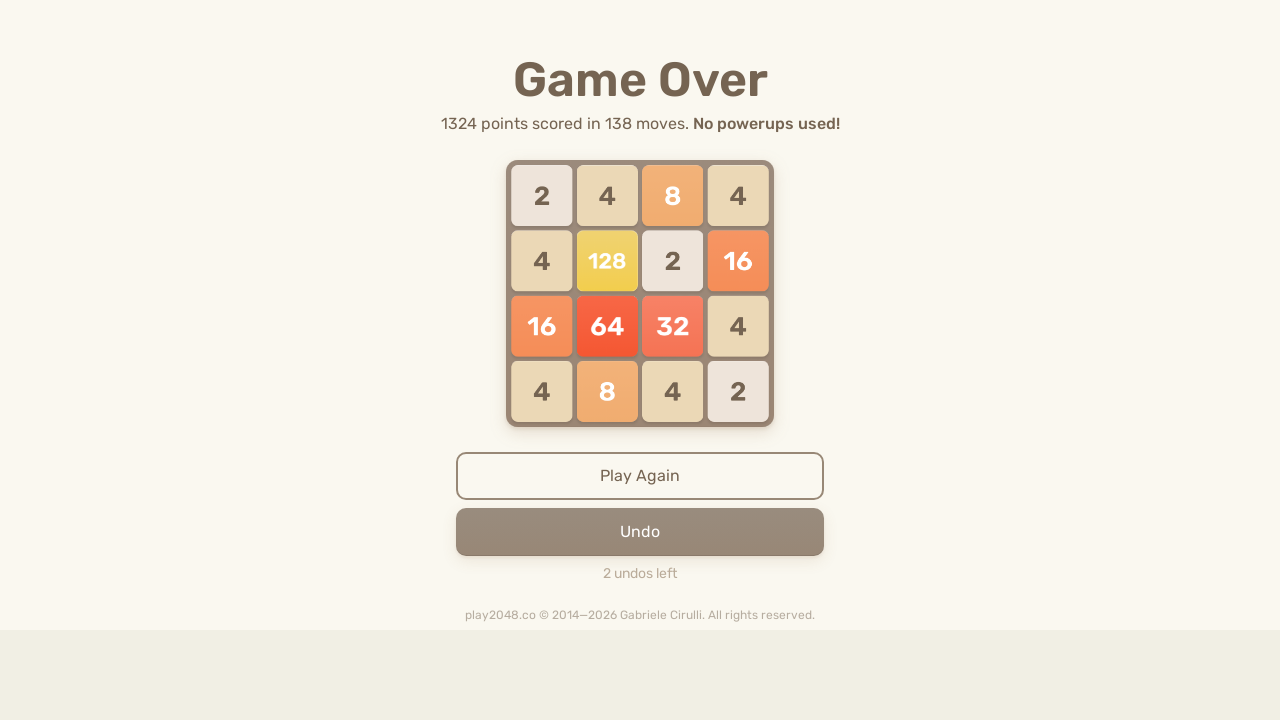

Pressed ArrowDown key to move tiles down
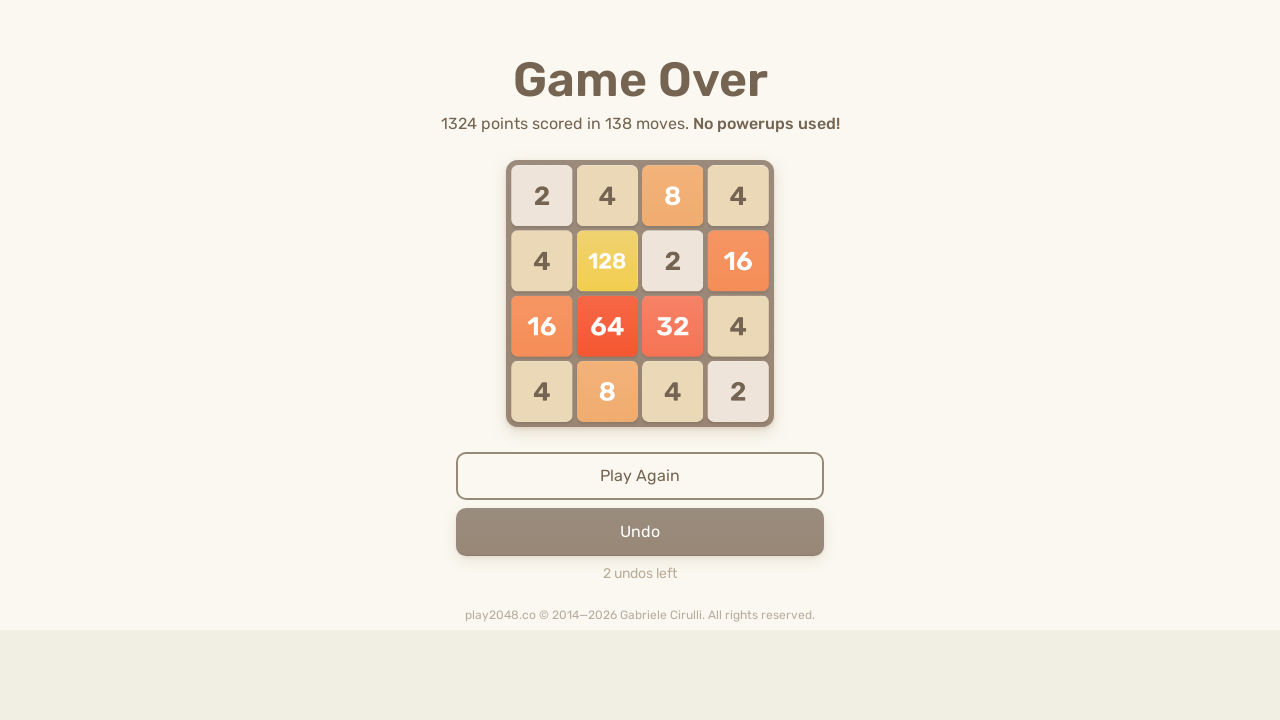

Pressed ArrowLeft key to move tiles left
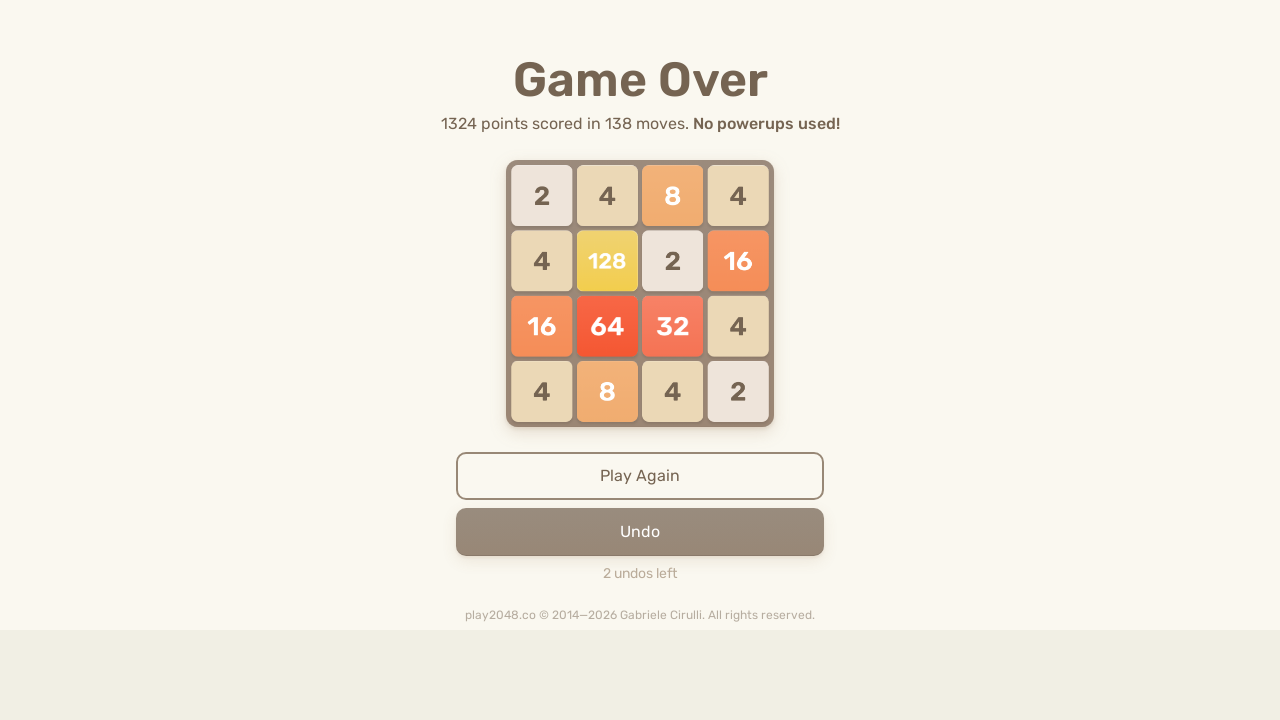

Pressed ArrowRight key to move tiles right
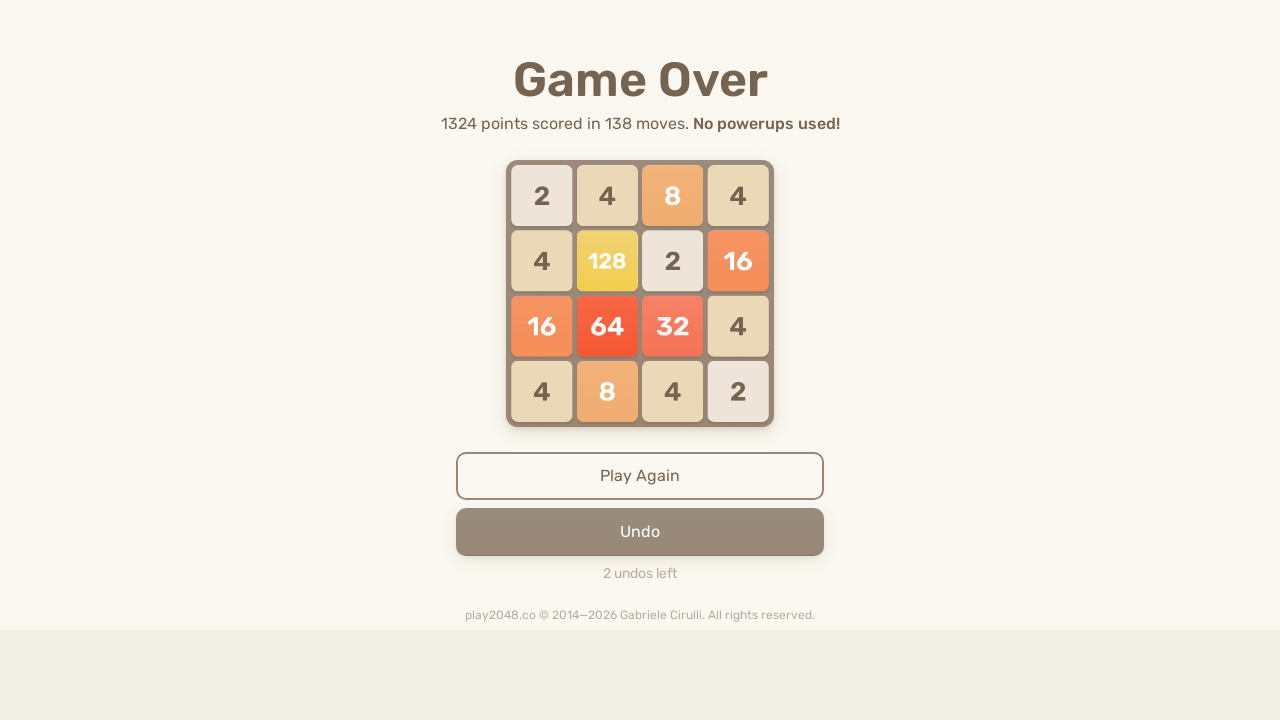

Pressed ArrowUp key to move tiles up
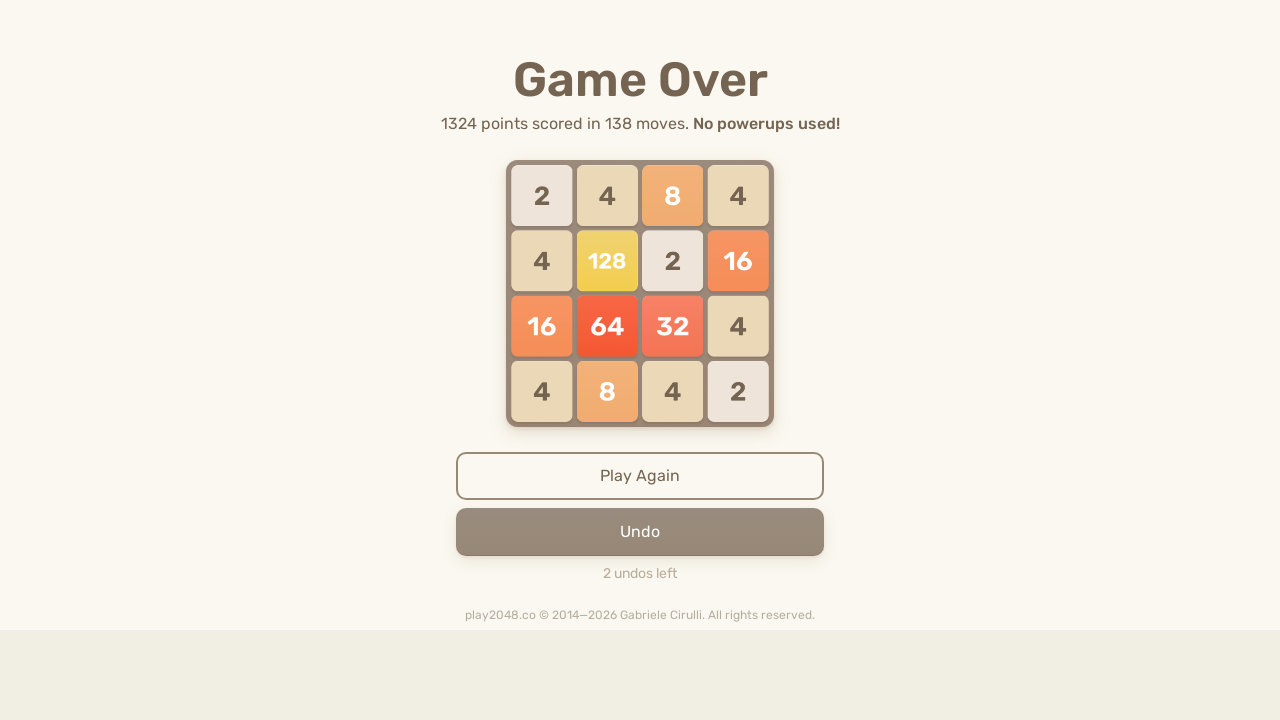

Pressed ArrowDown key to move tiles down
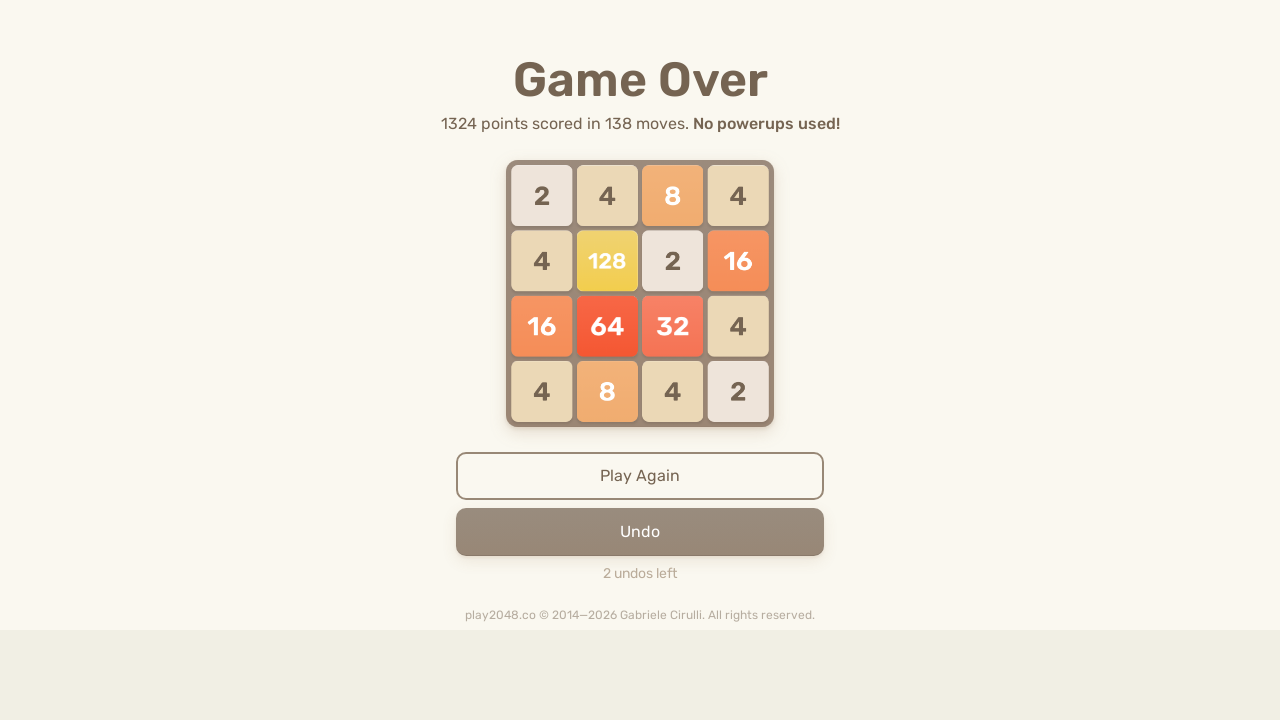

Pressed ArrowLeft key to move tiles left
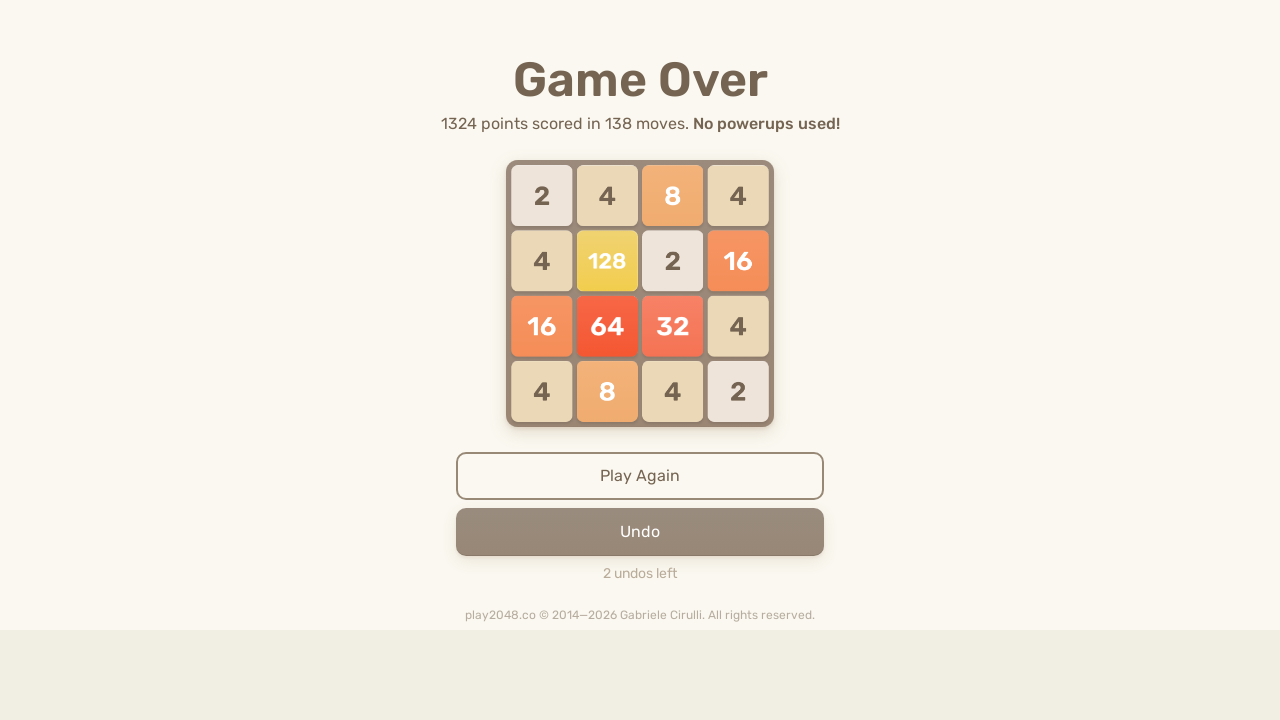

Pressed ArrowRight key to move tiles right
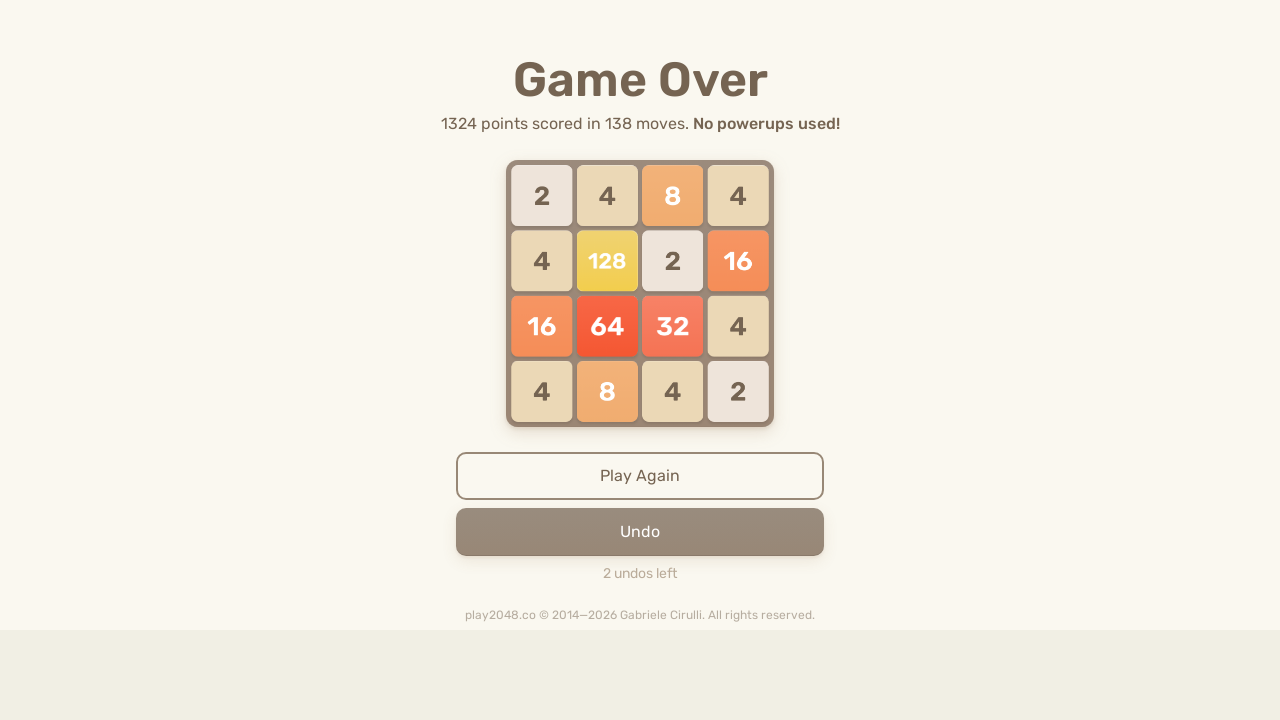

Pressed ArrowUp key to move tiles up
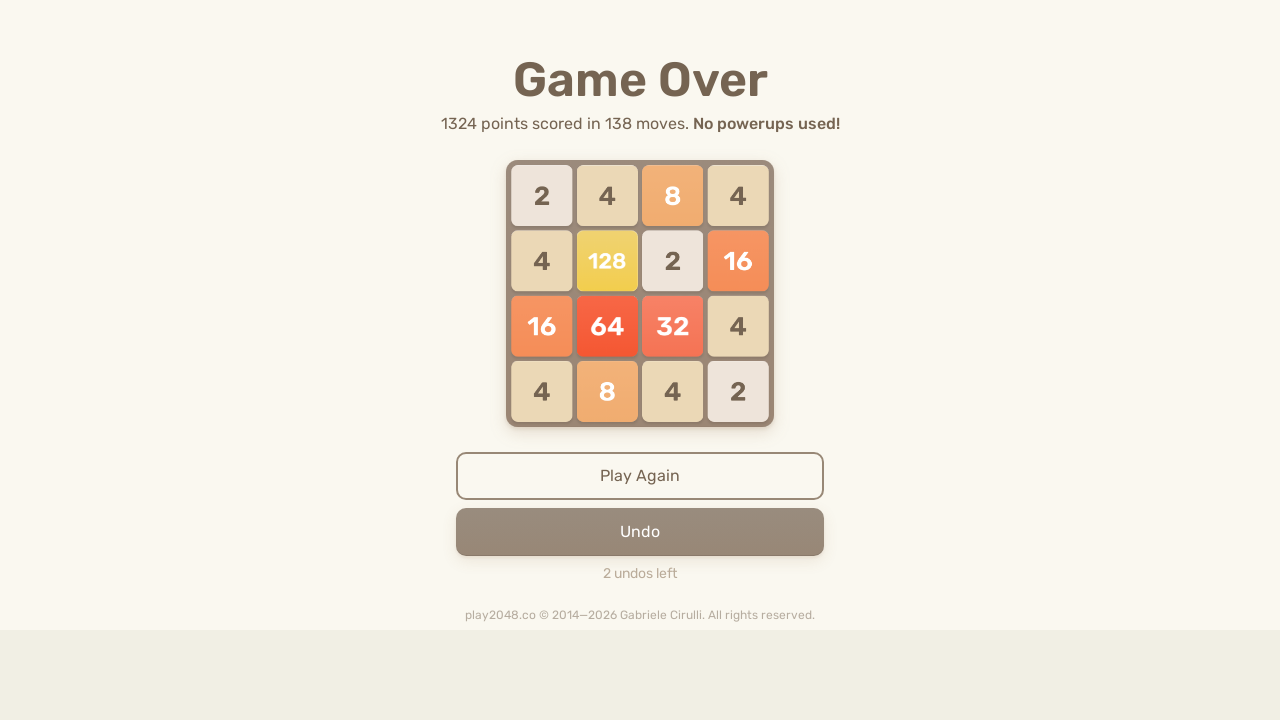

Pressed ArrowDown key to move tiles down
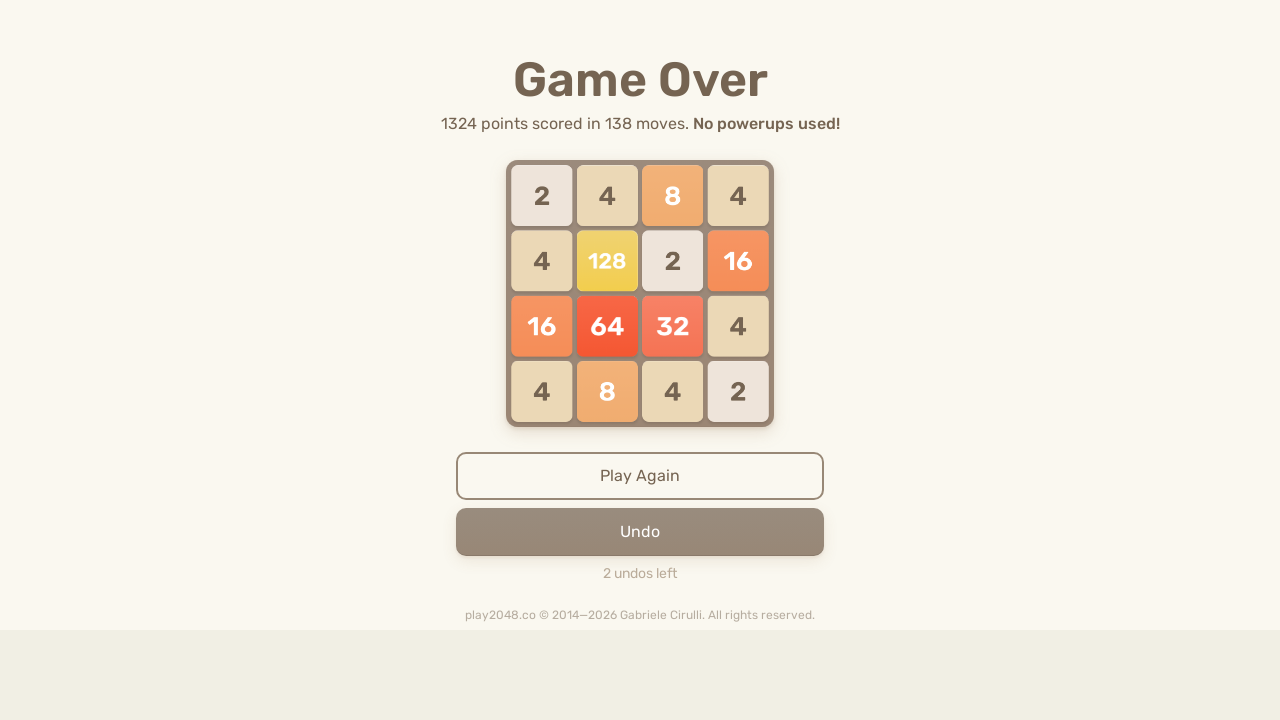

Pressed ArrowLeft key to move tiles left
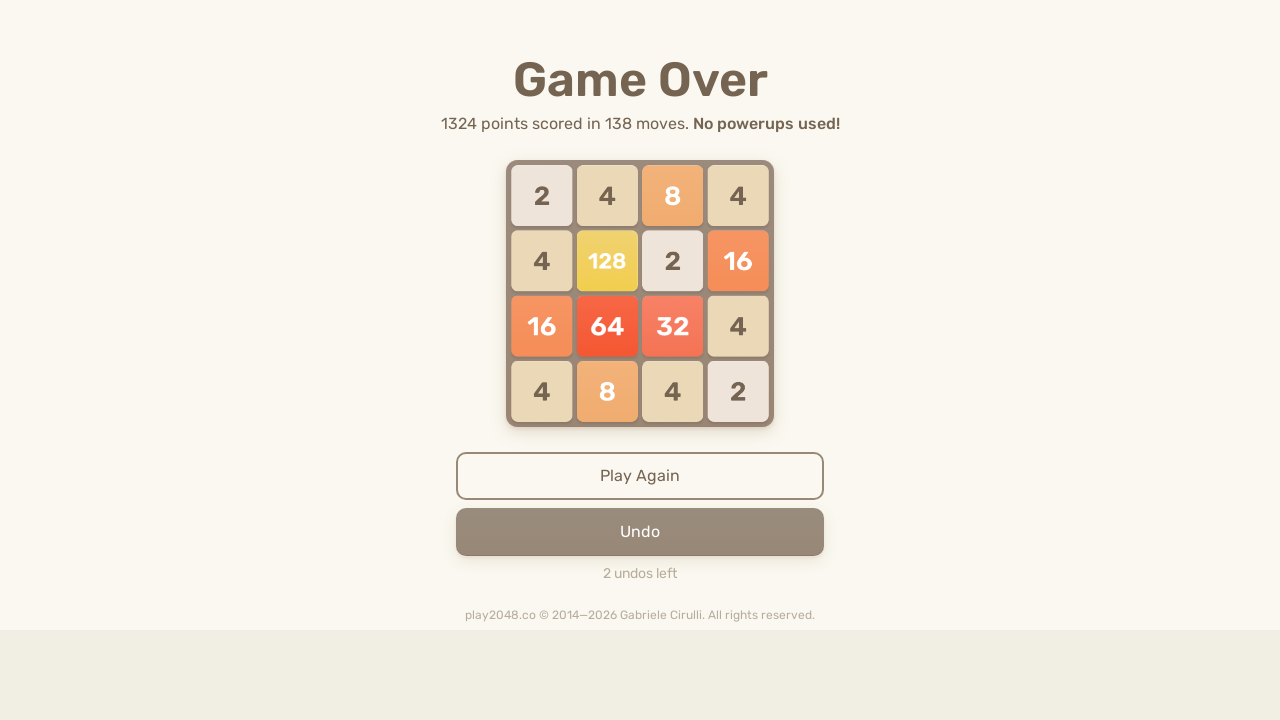

Pressed ArrowRight key to move tiles right
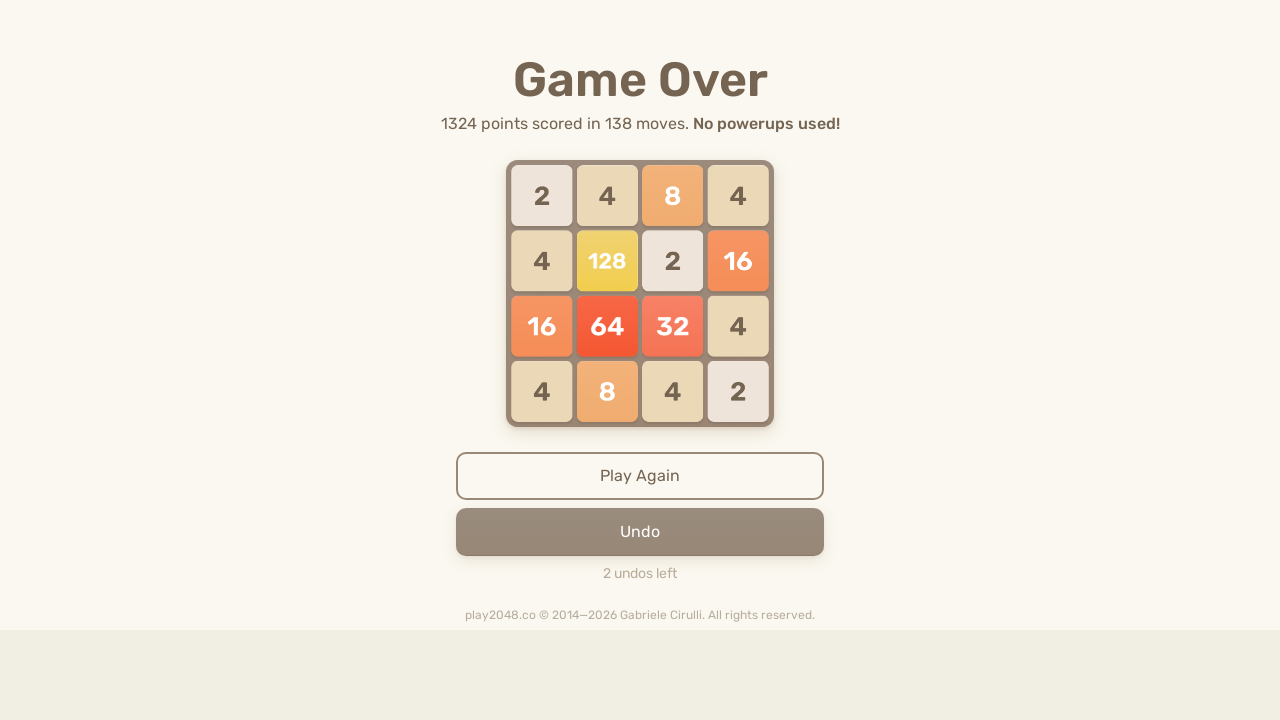

Pressed ArrowUp key to move tiles up
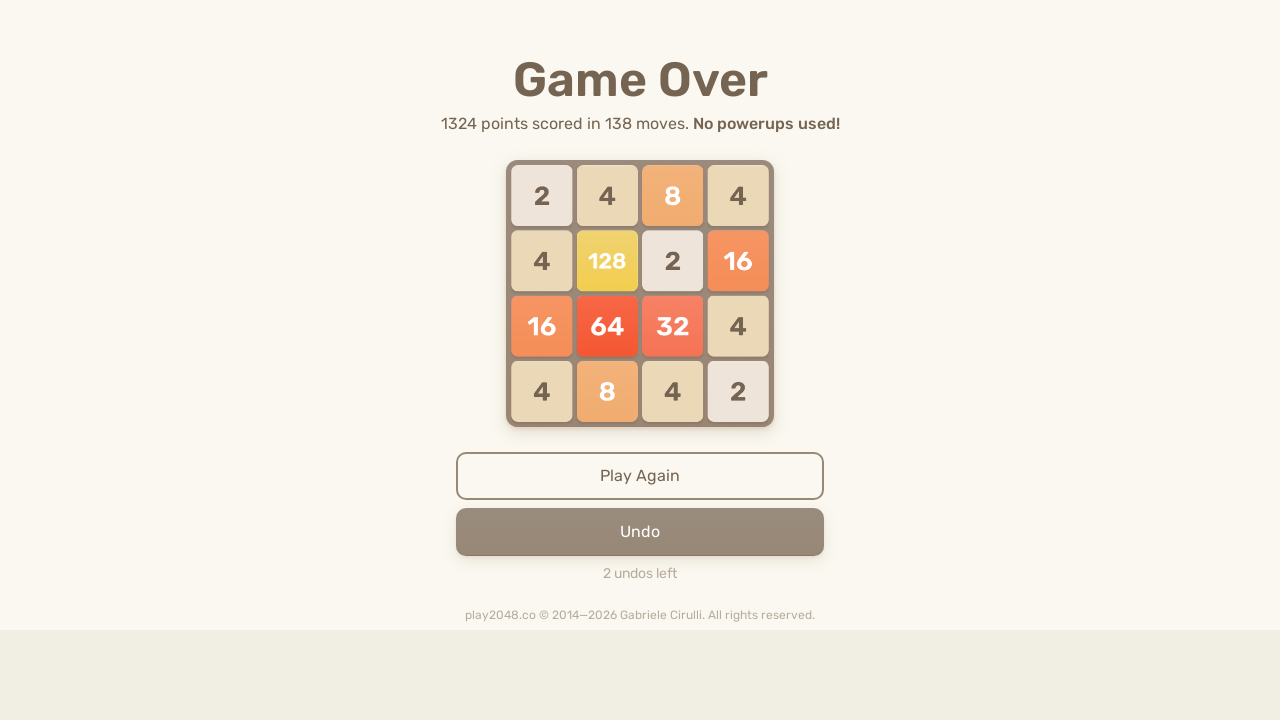

Pressed ArrowDown key to move tiles down
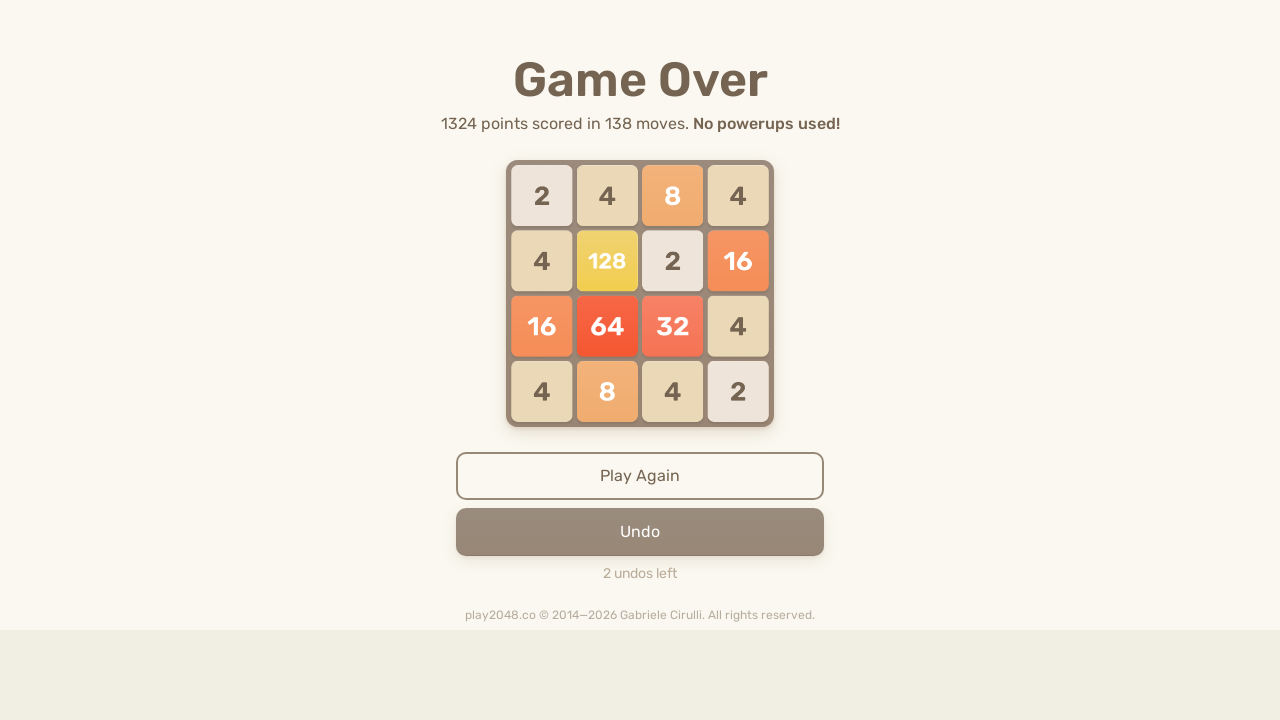

Pressed ArrowLeft key to move tiles left
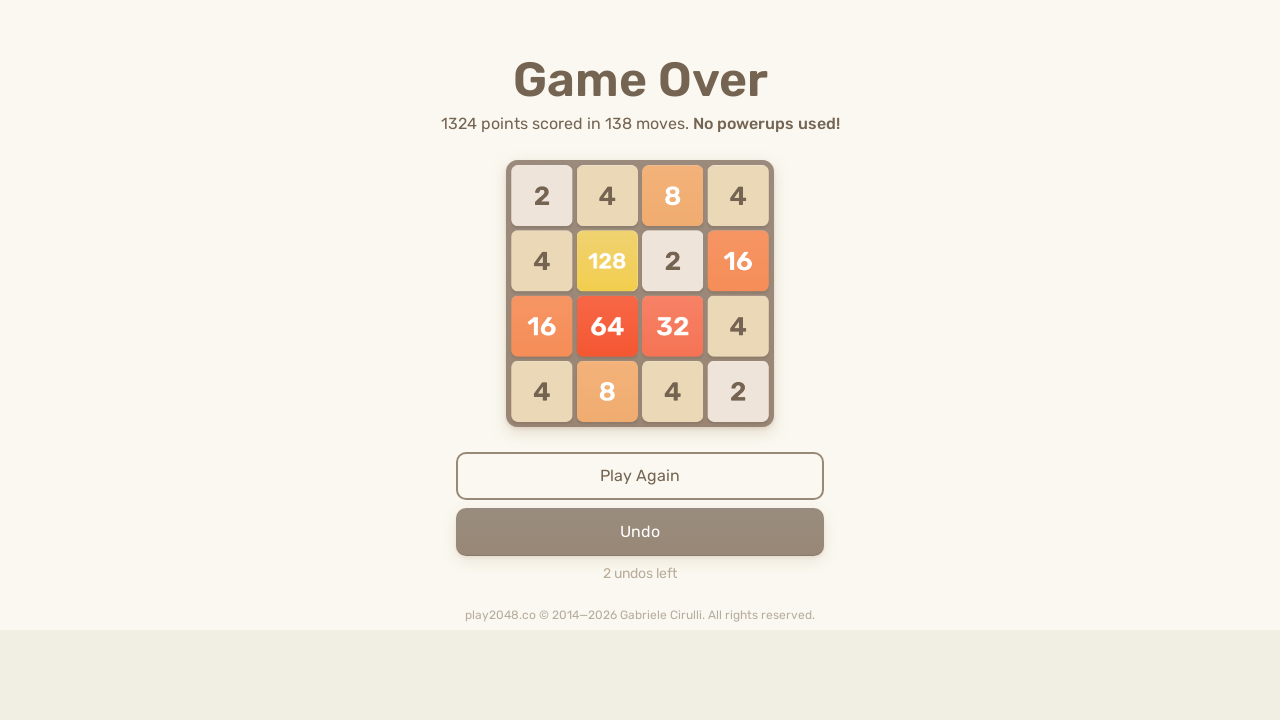

Pressed ArrowRight key to move tiles right
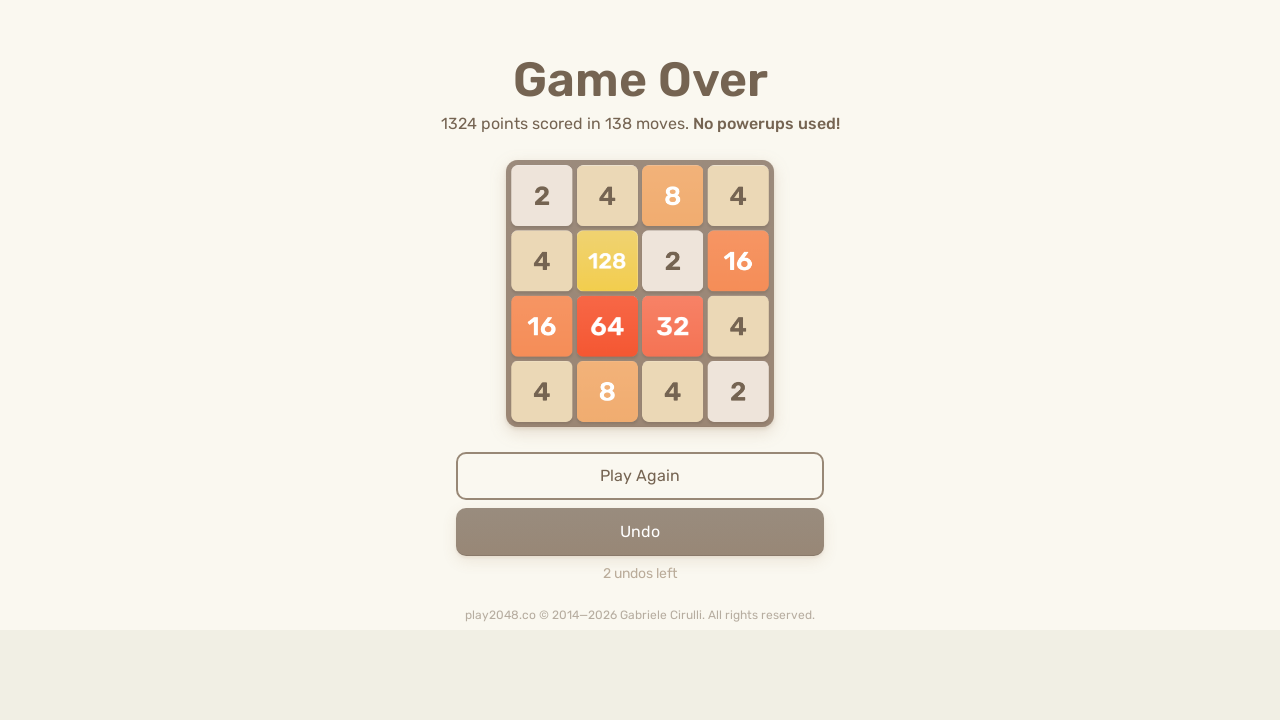

Pressed ArrowUp key to move tiles up
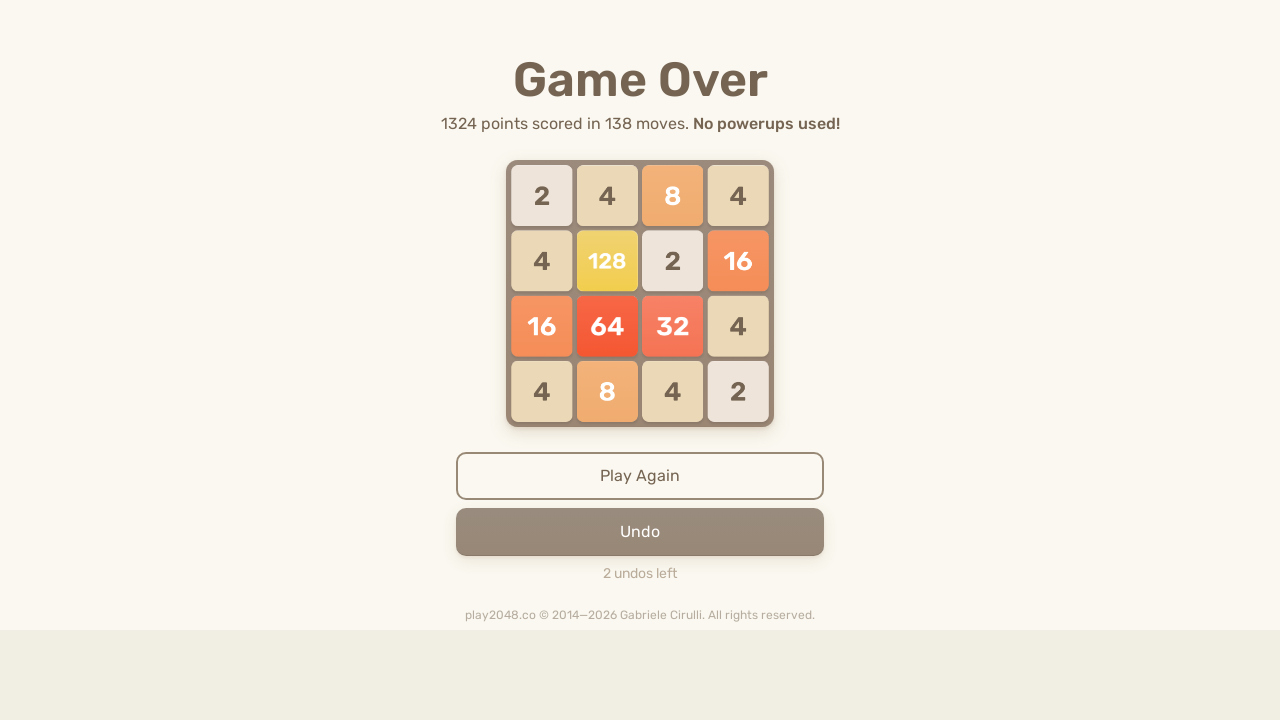

Pressed ArrowDown key to move tiles down
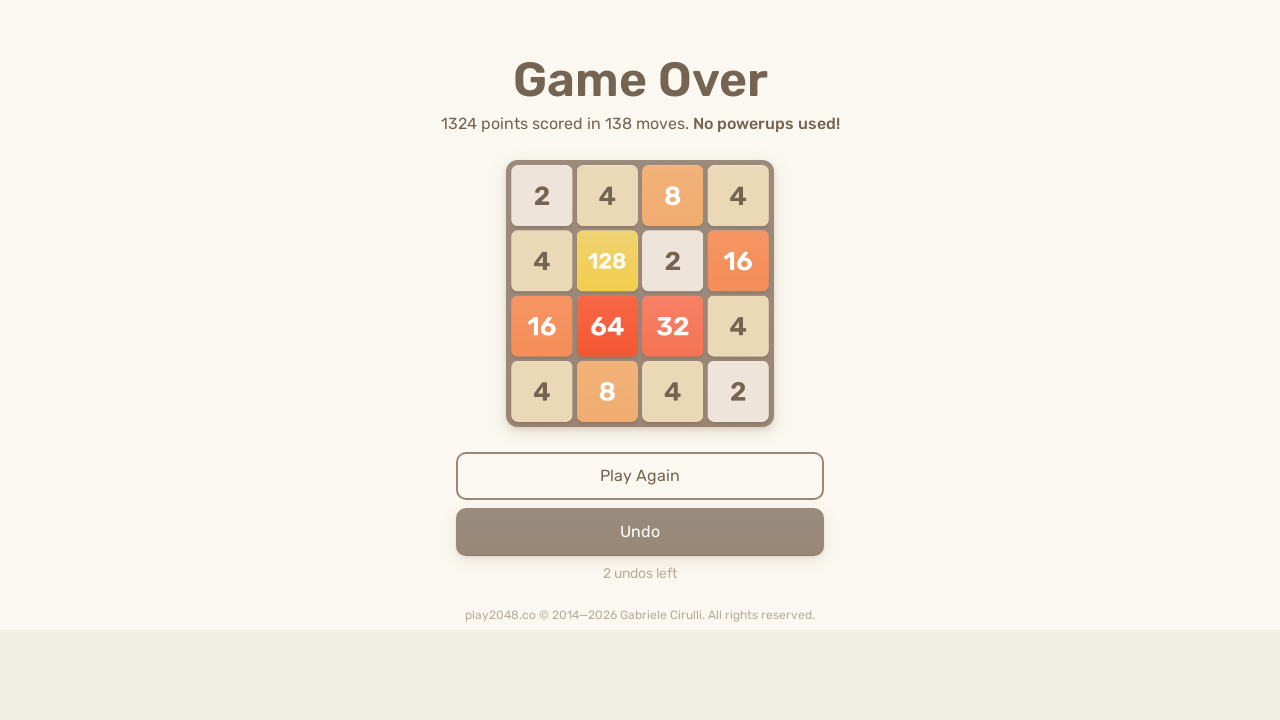

Pressed ArrowLeft key to move tiles left
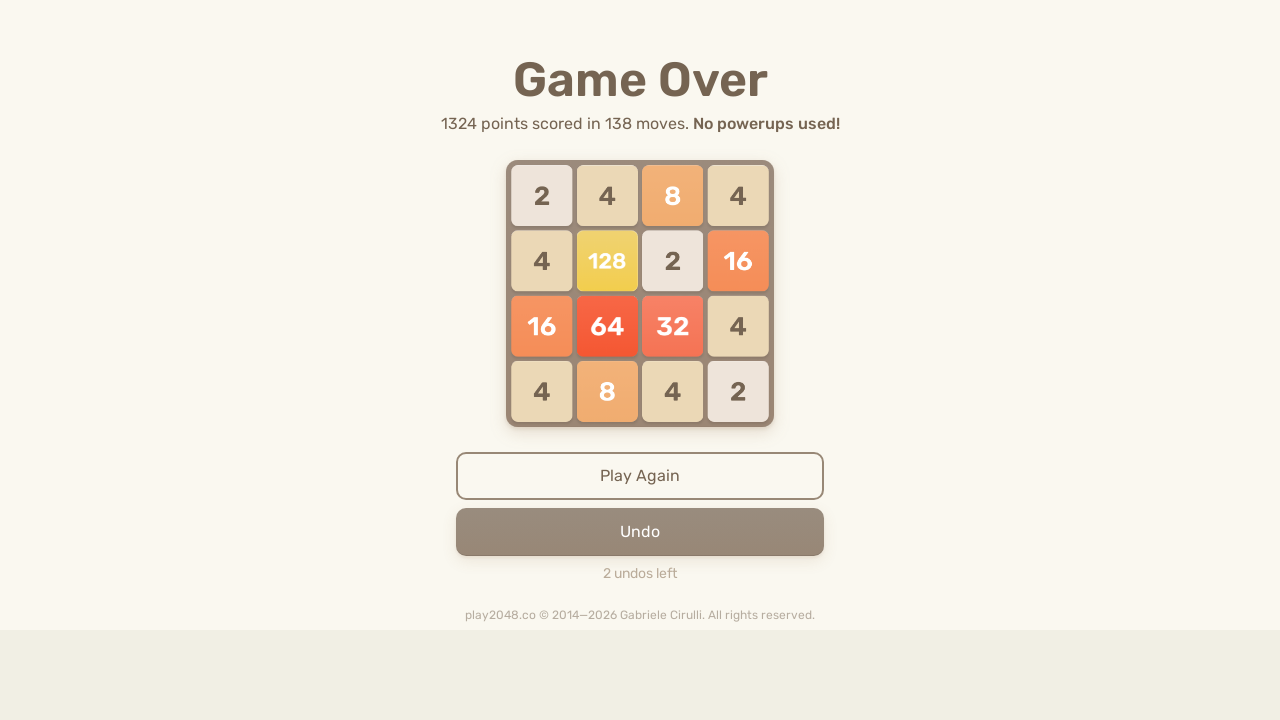

Pressed ArrowRight key to move tiles right
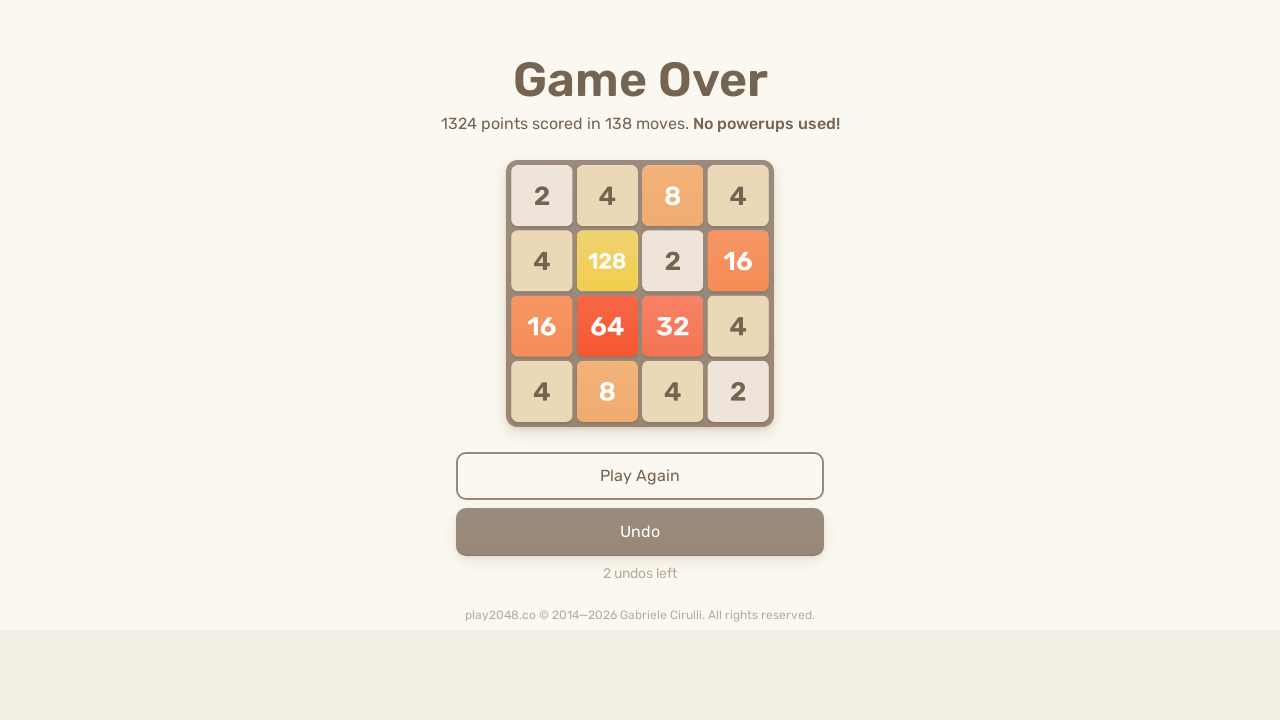

Pressed ArrowUp key to move tiles up
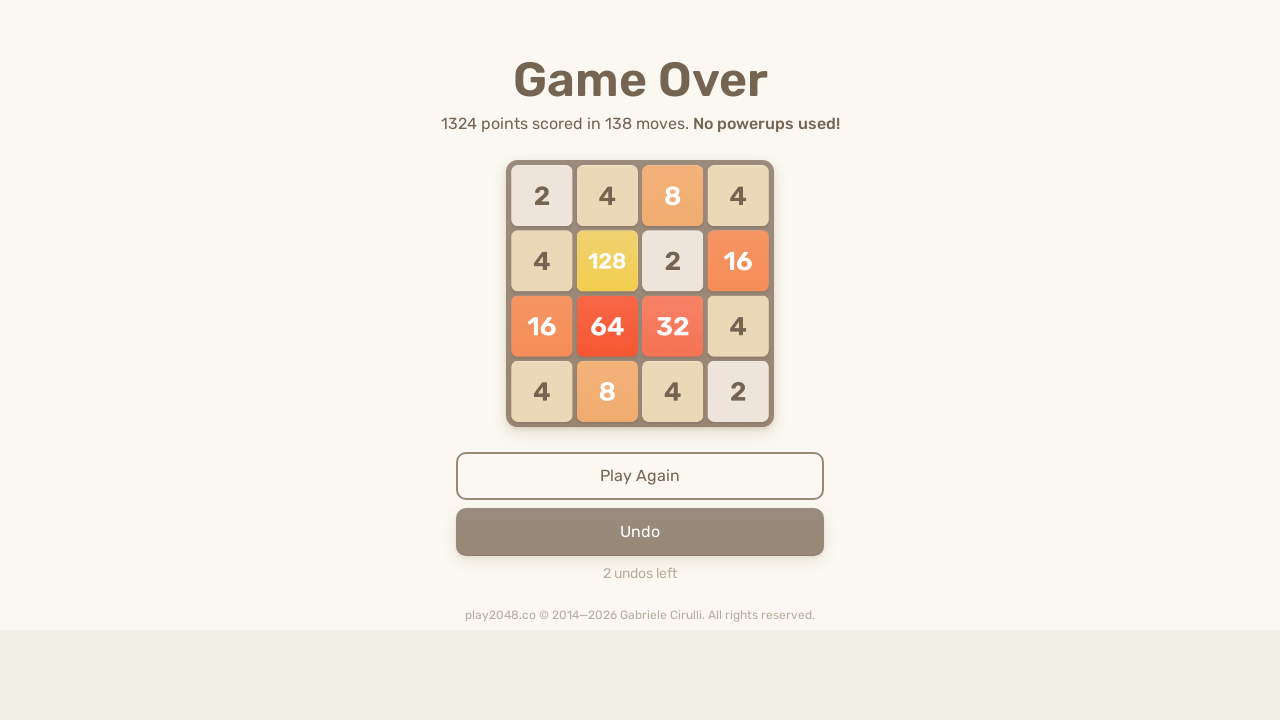

Pressed ArrowDown key to move tiles down
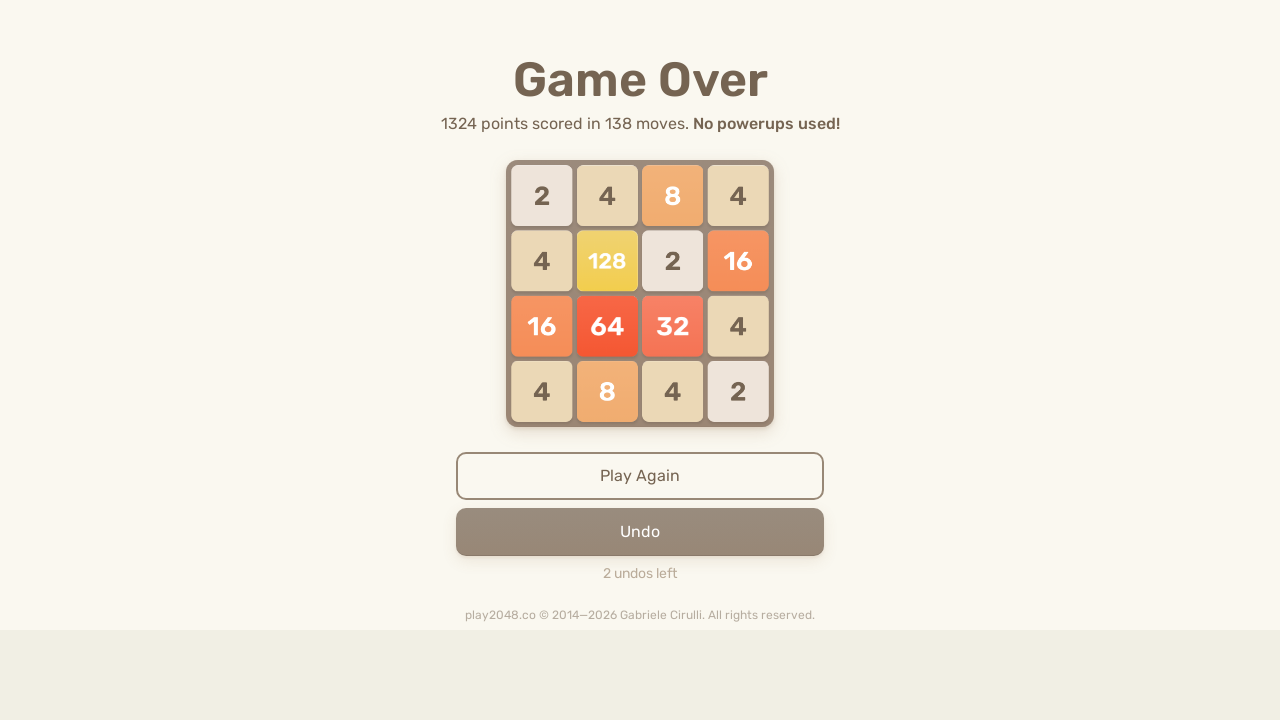

Pressed ArrowLeft key to move tiles left
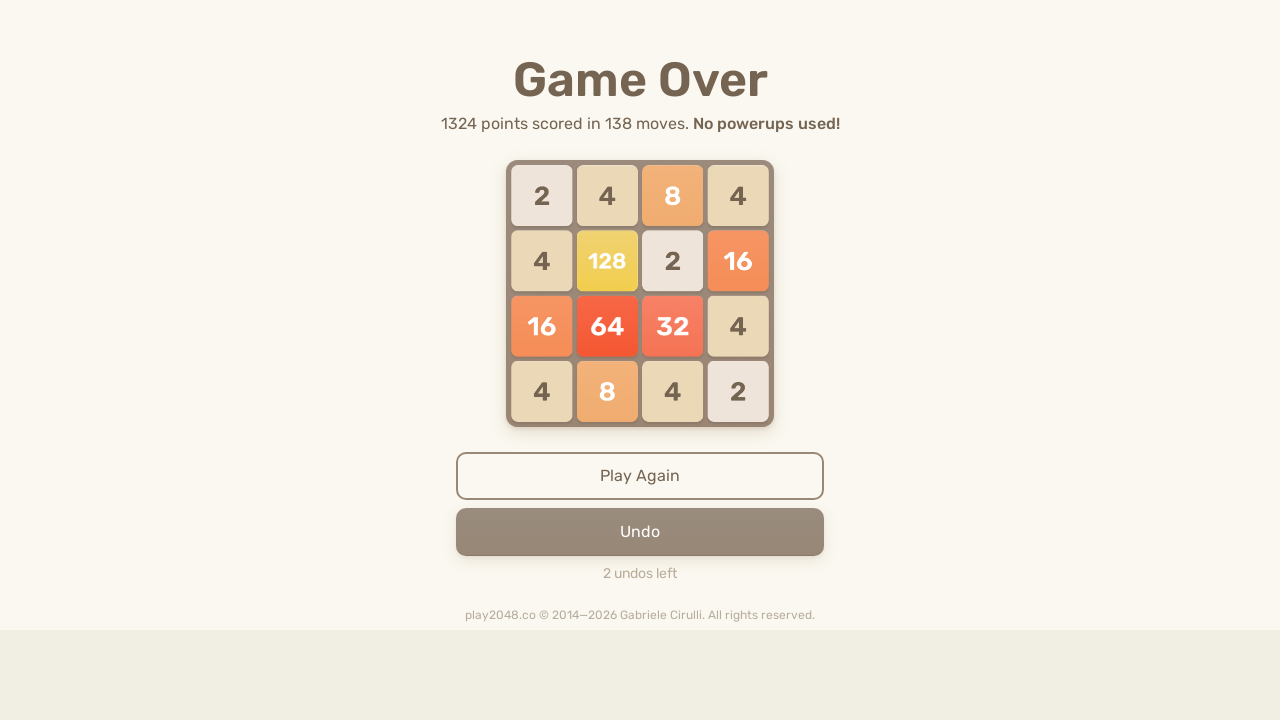

Pressed ArrowRight key to move tiles right
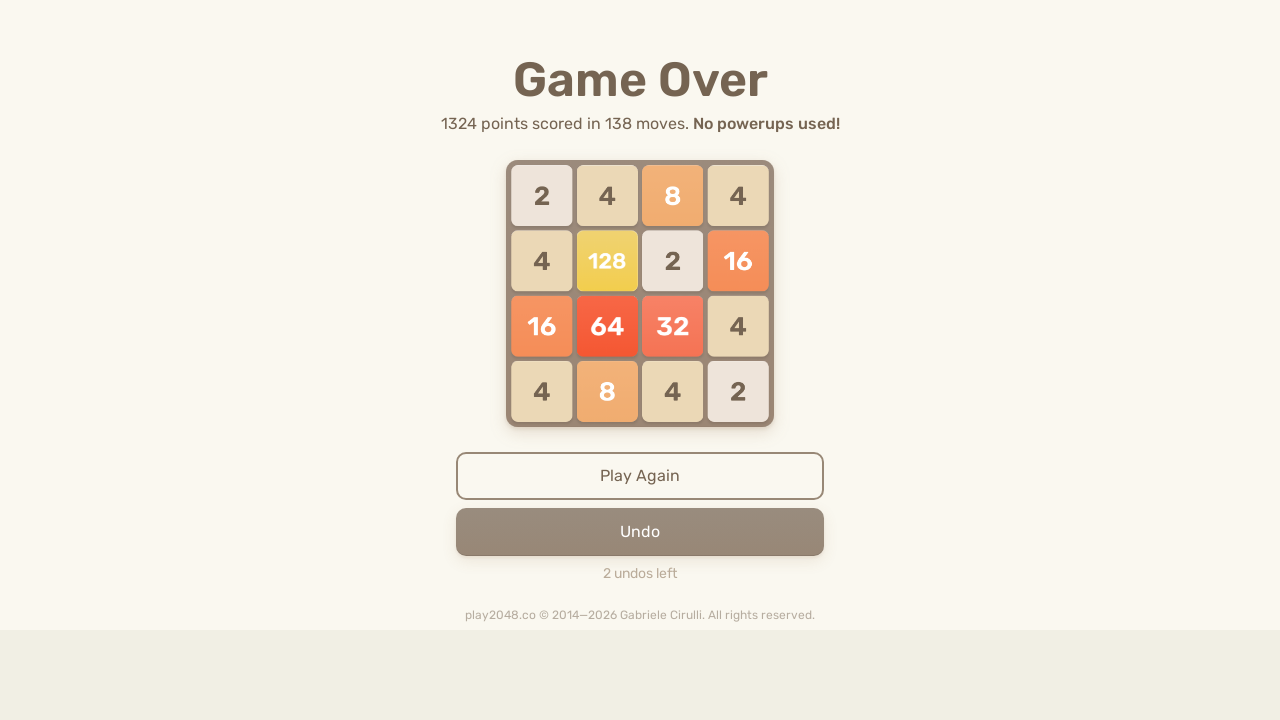

Pressed ArrowUp key to move tiles up
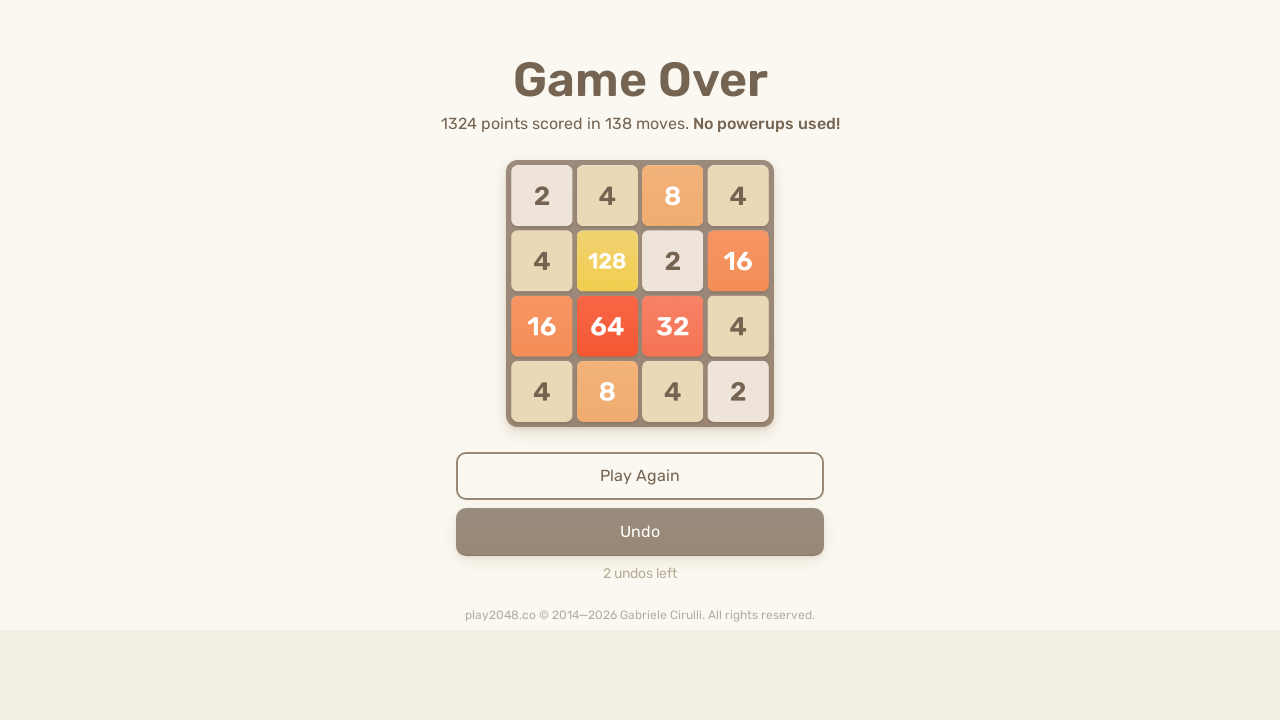

Pressed ArrowDown key to move tiles down
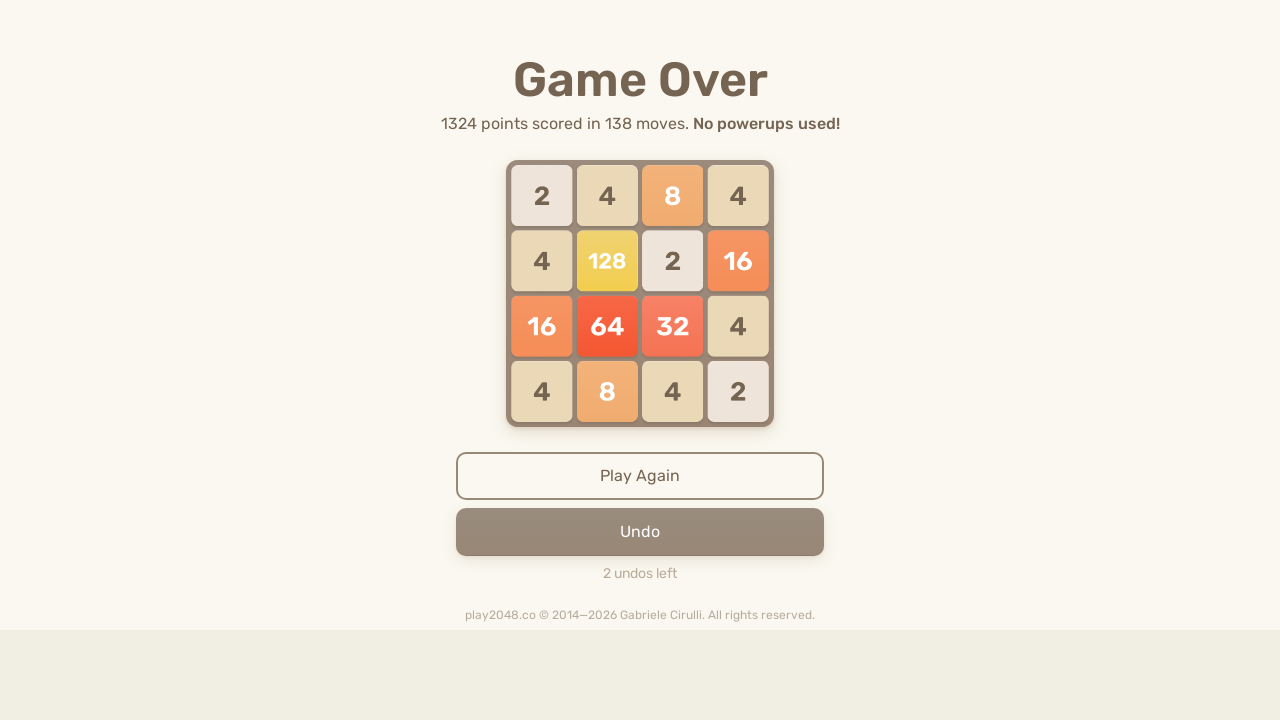

Pressed ArrowLeft key to move tiles left
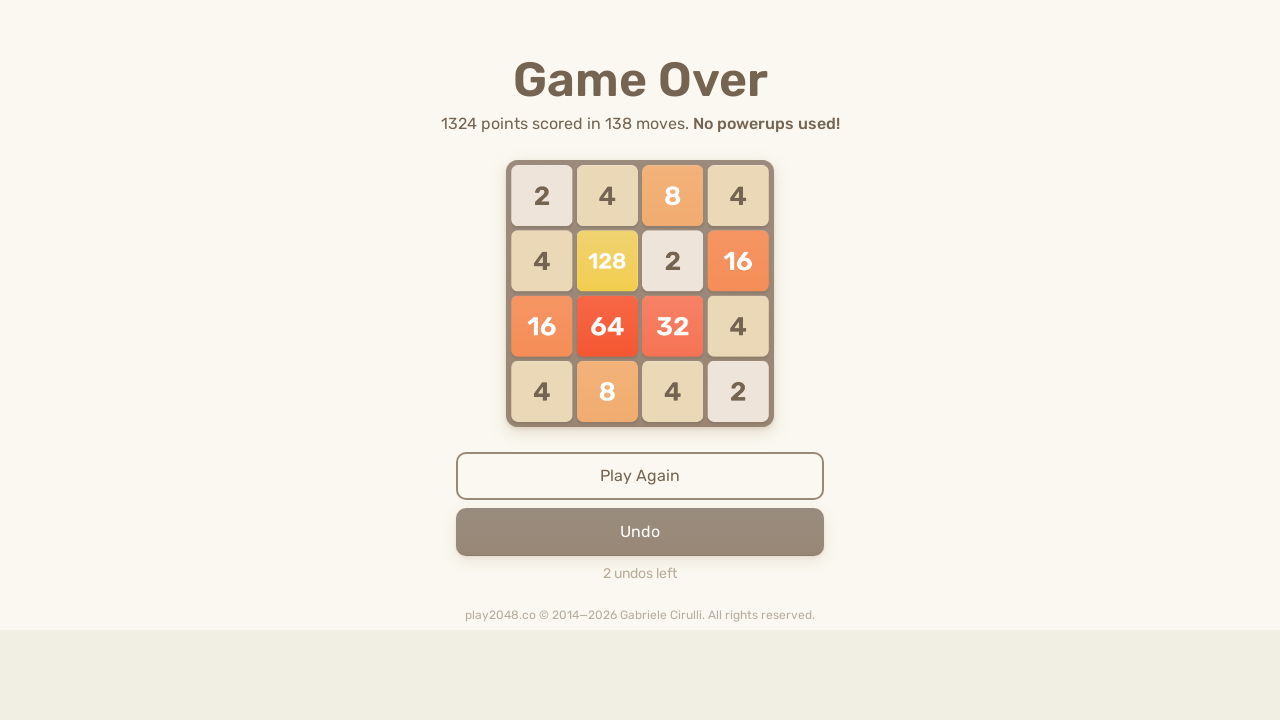

Pressed ArrowRight key to move tiles right
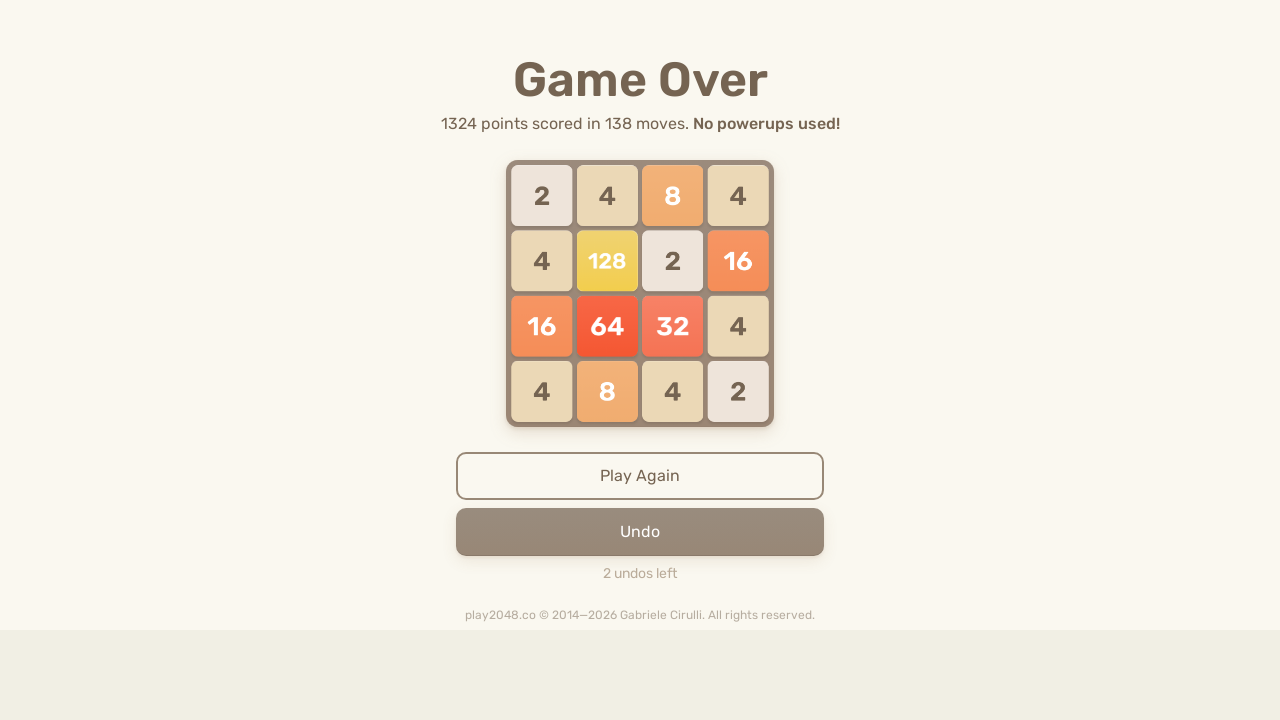

Pressed ArrowUp key to move tiles up
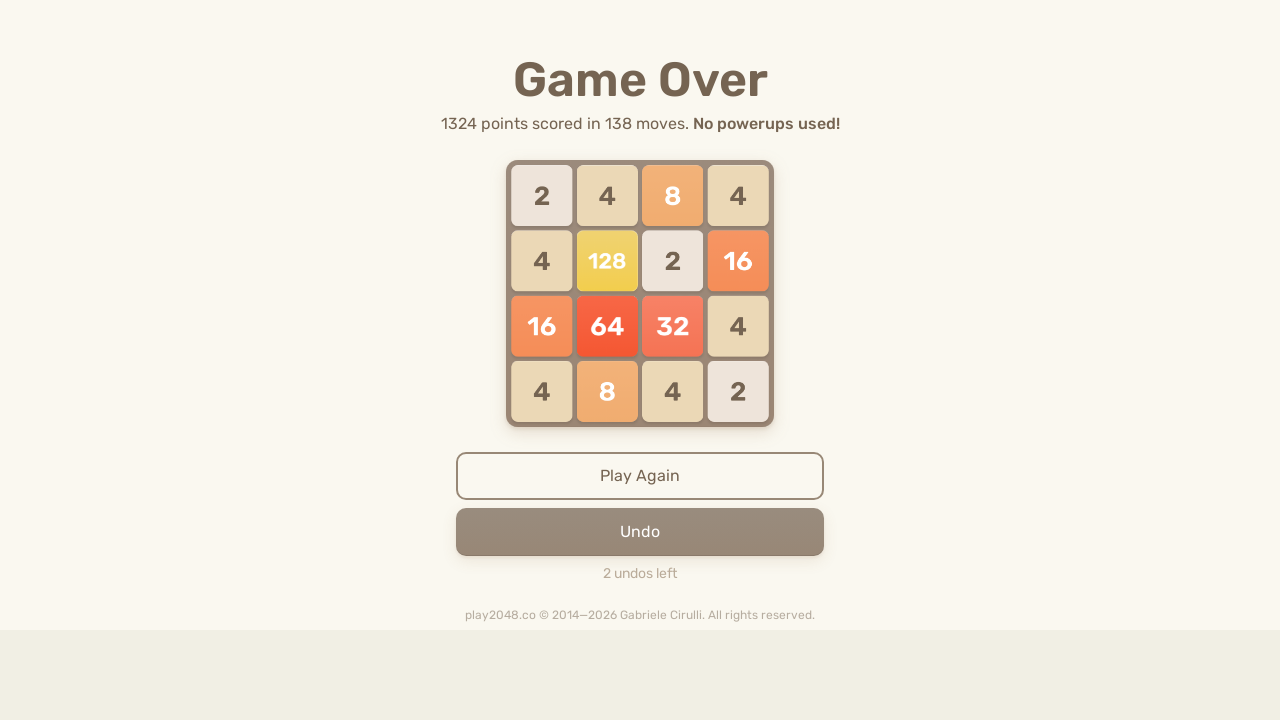

Pressed ArrowDown key to move tiles down
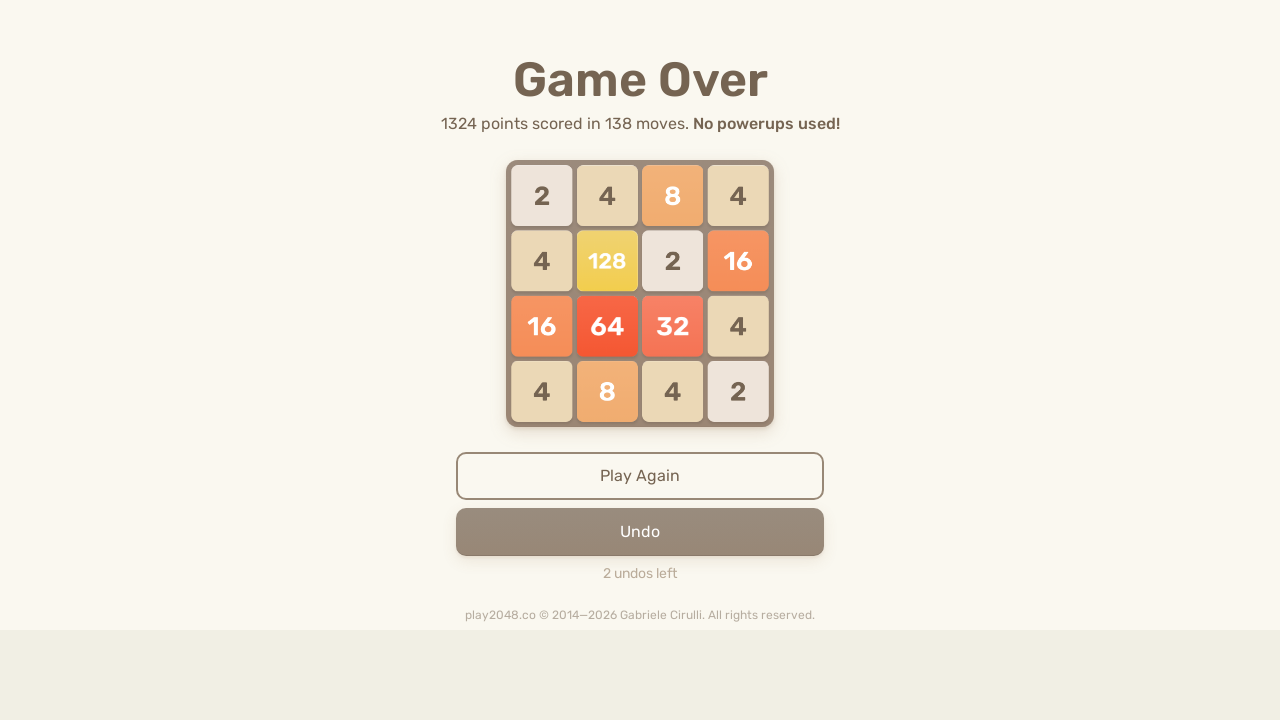

Pressed ArrowLeft key to move tiles left
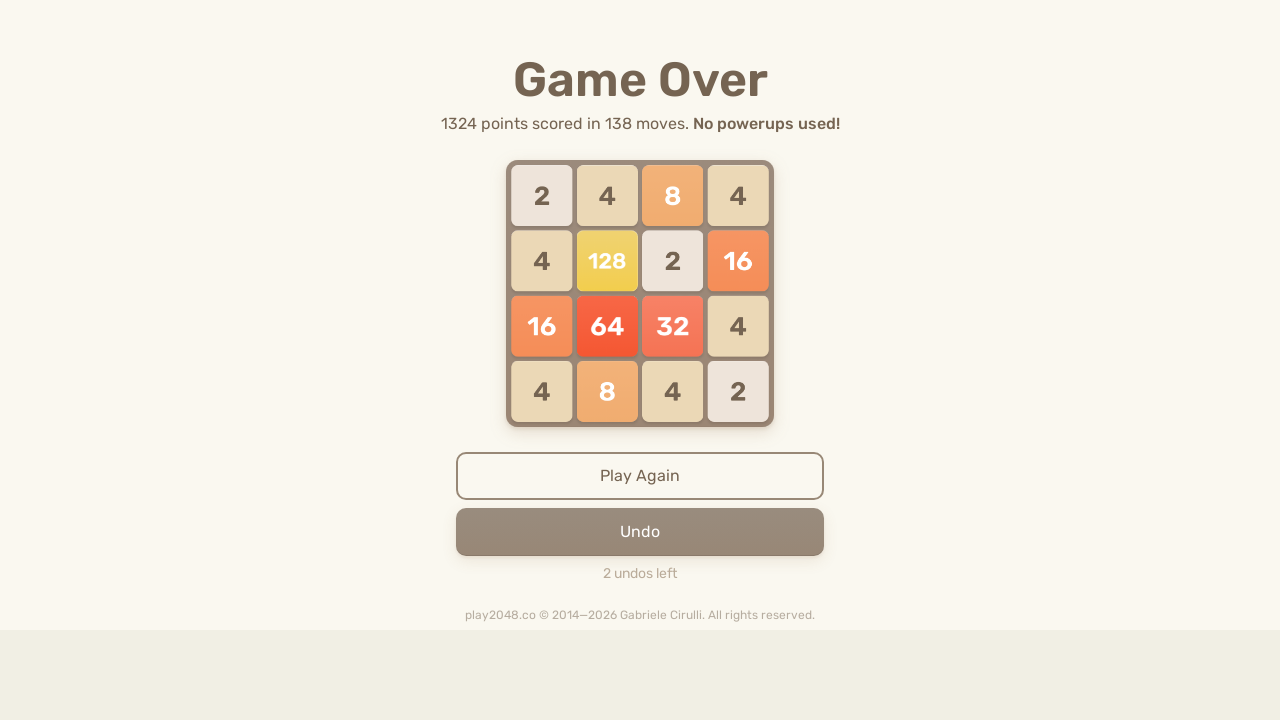

Pressed ArrowRight key to move tiles right
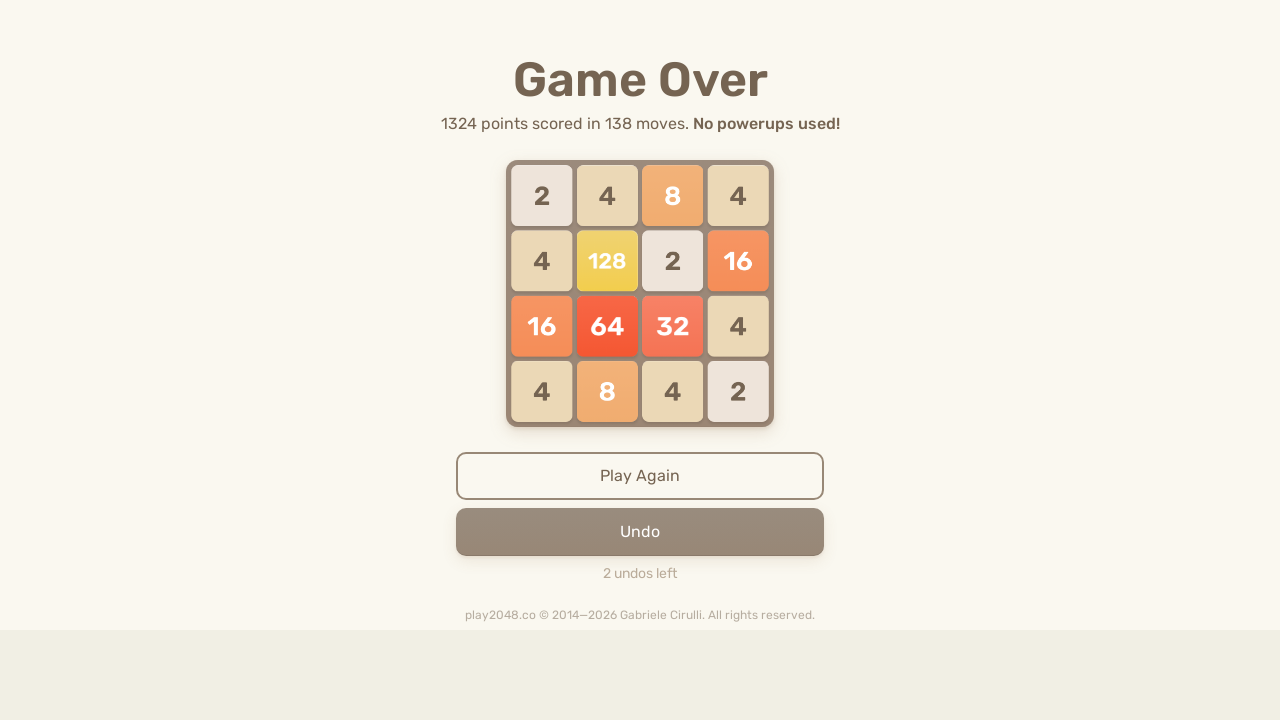

Pressed ArrowUp key to move tiles up
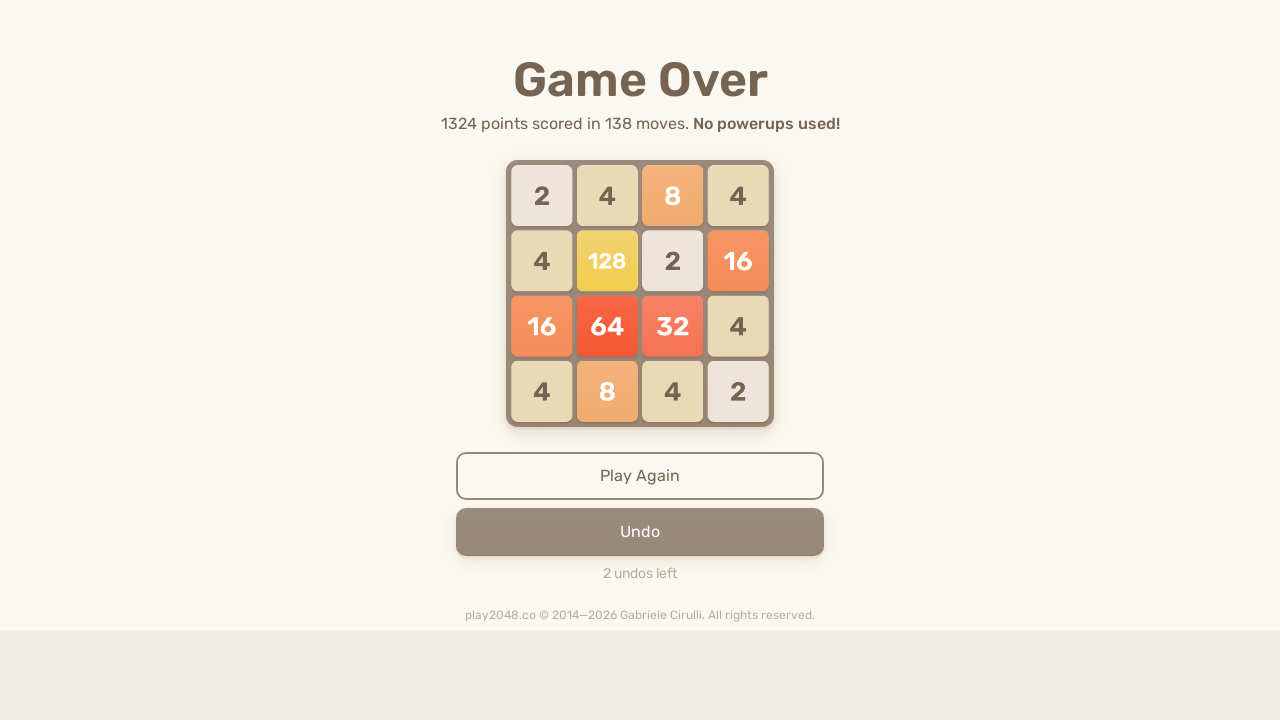

Pressed ArrowDown key to move tiles down
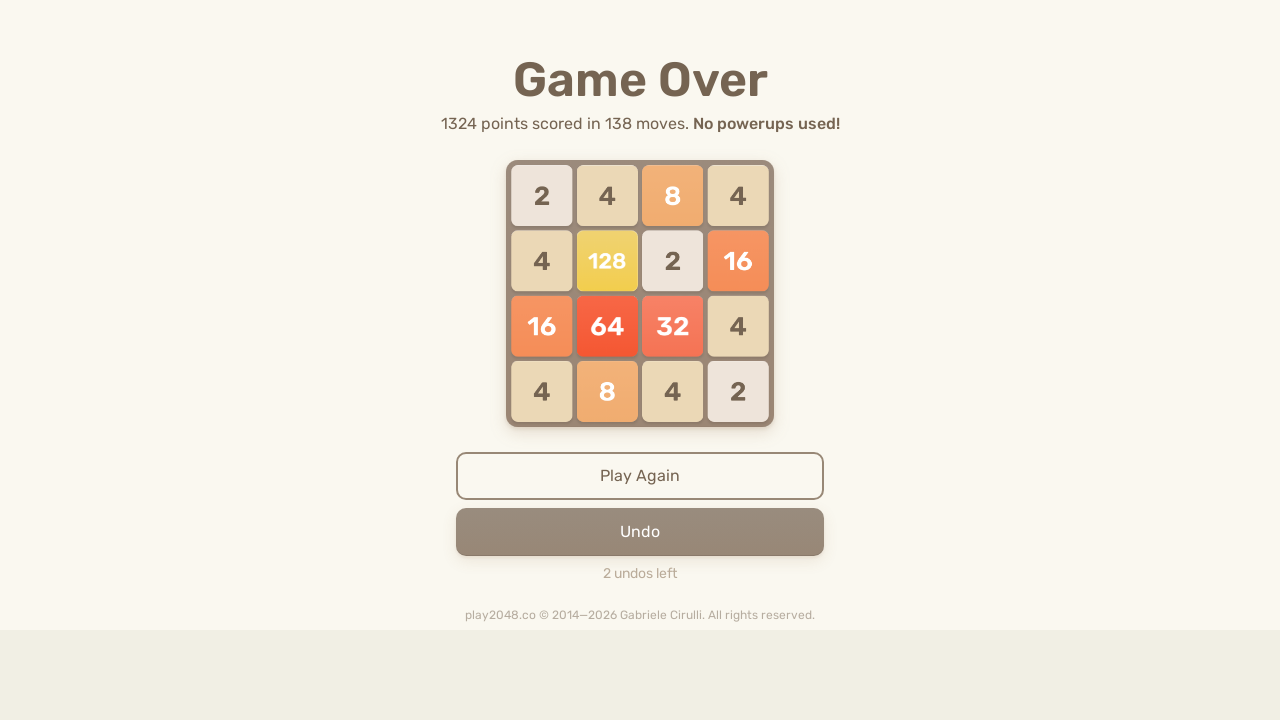

Pressed ArrowLeft key to move tiles left
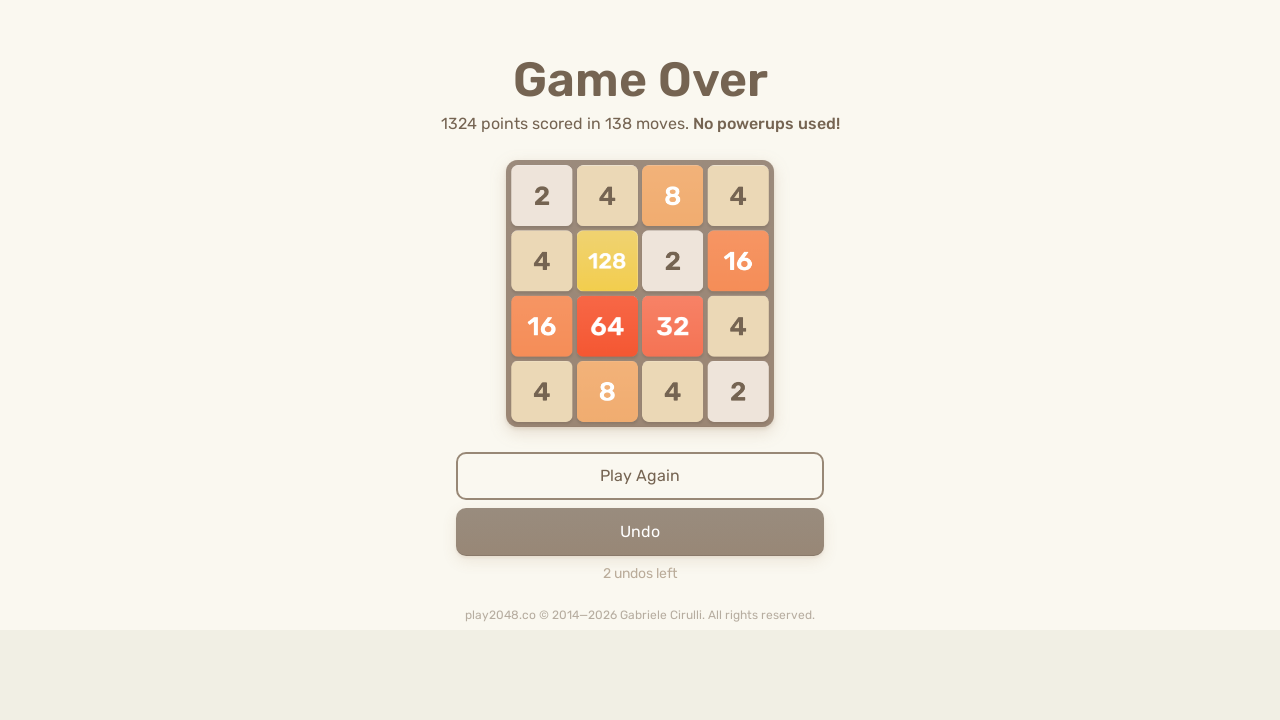

Pressed ArrowRight key to move tiles right
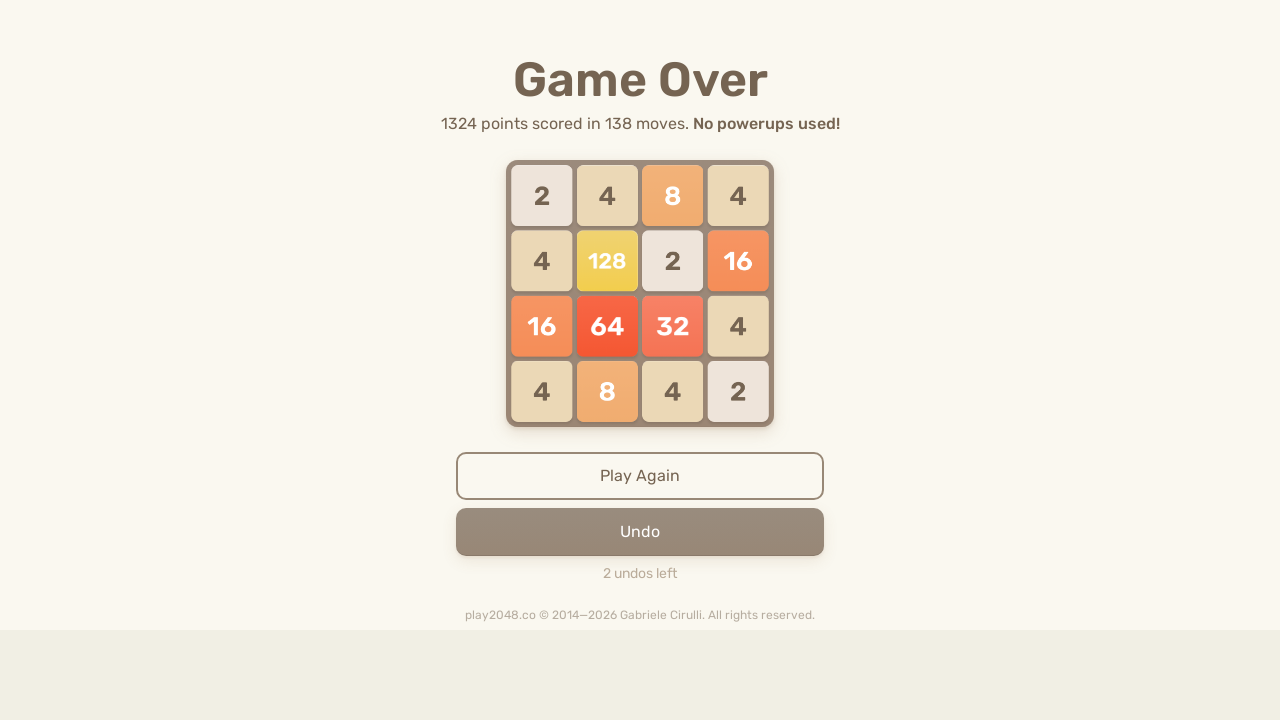

Pressed ArrowUp key to move tiles up
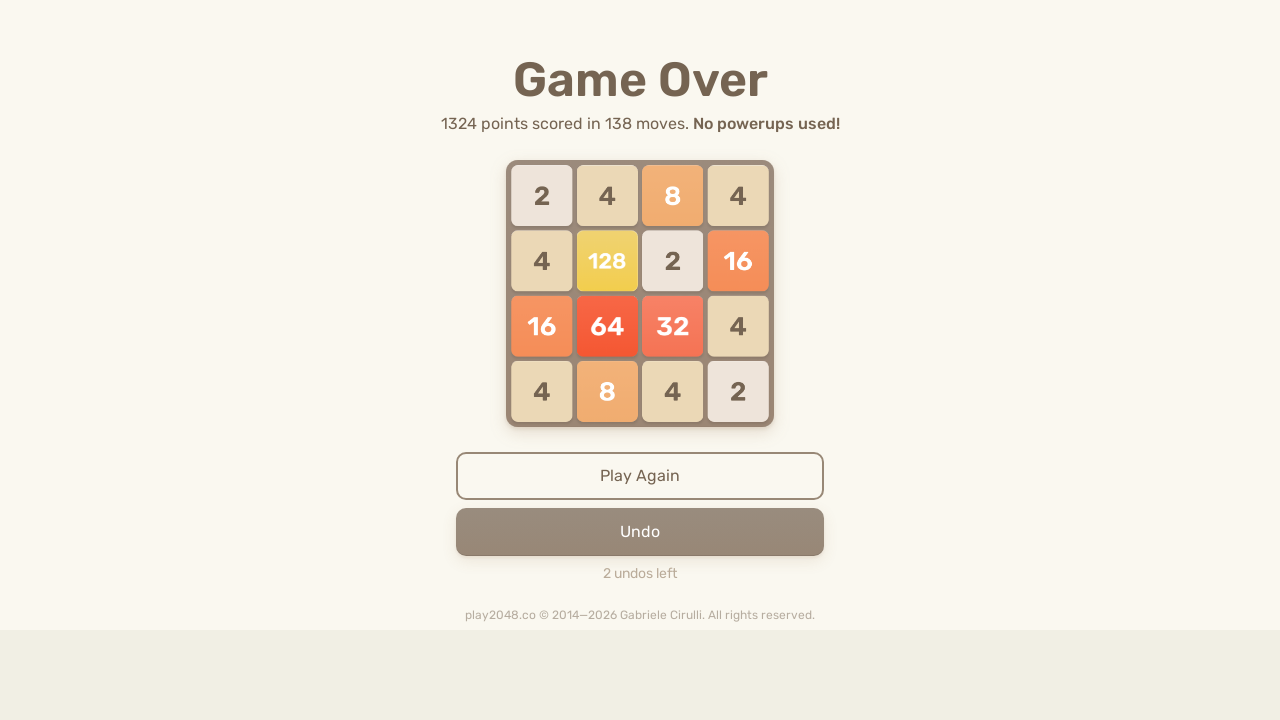

Pressed ArrowDown key to move tiles down
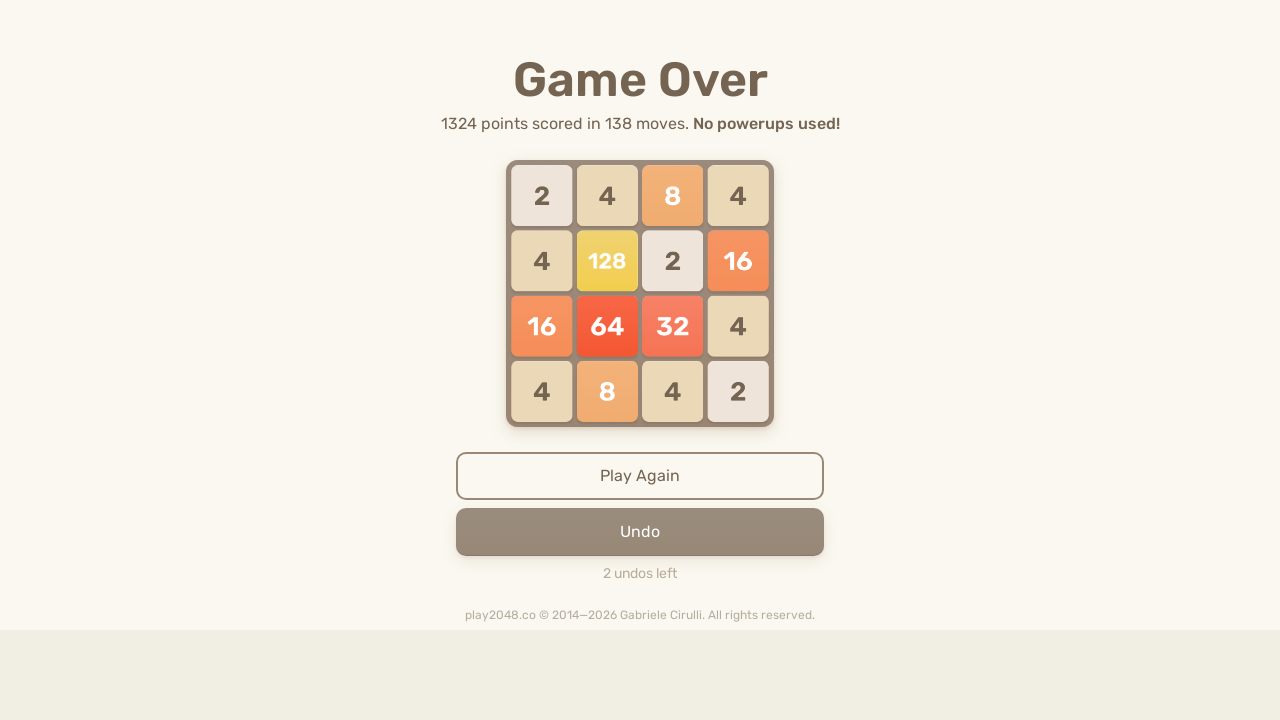

Pressed ArrowLeft key to move tiles left
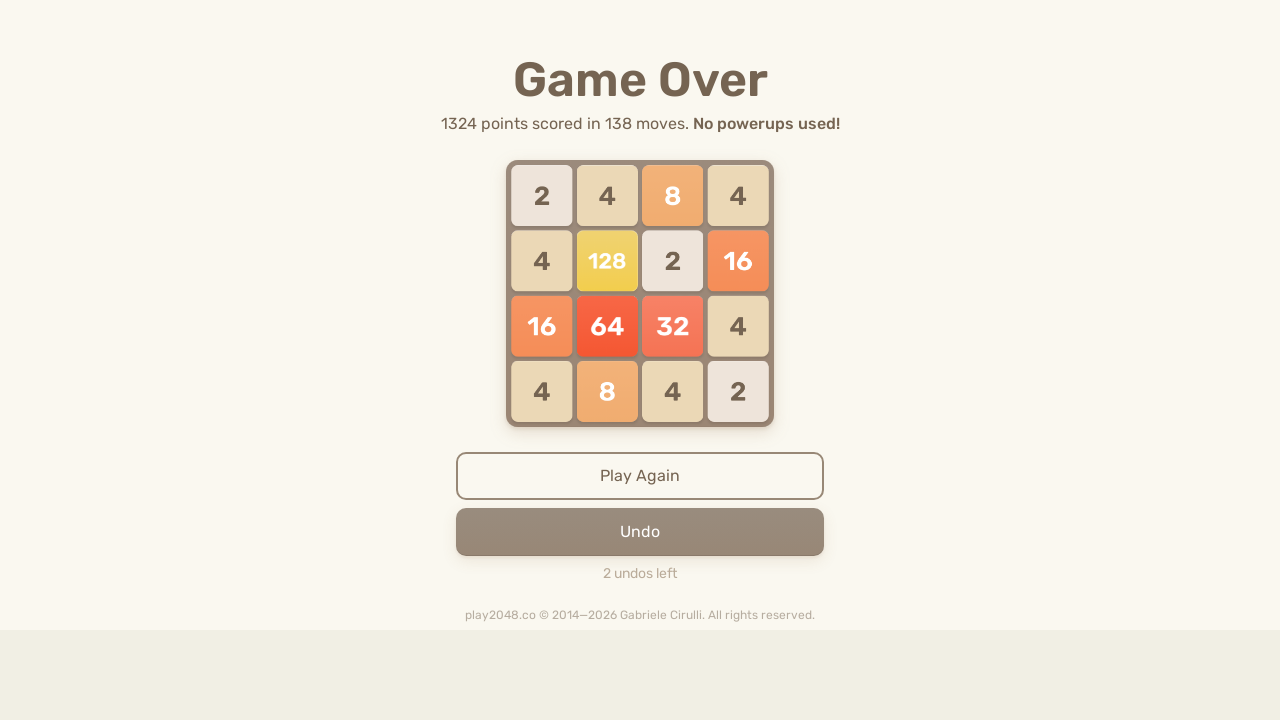

Pressed ArrowRight key to move tiles right
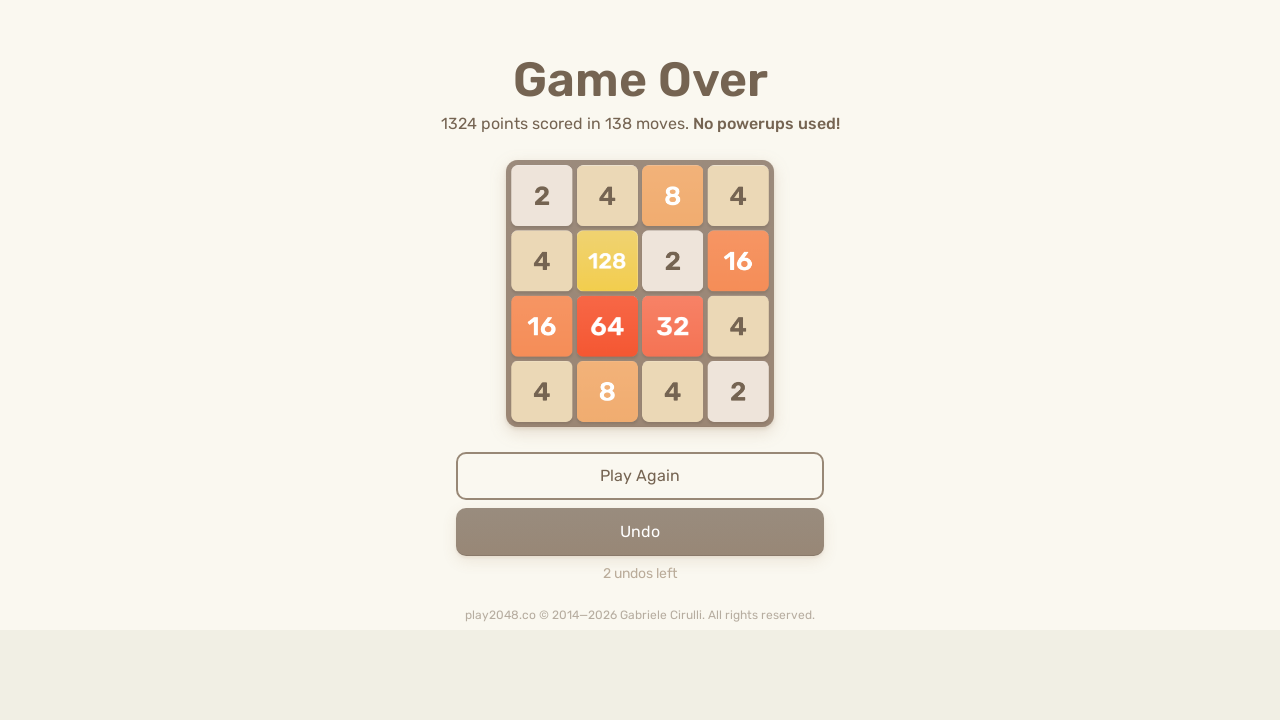

Pressed ArrowUp key to move tiles up
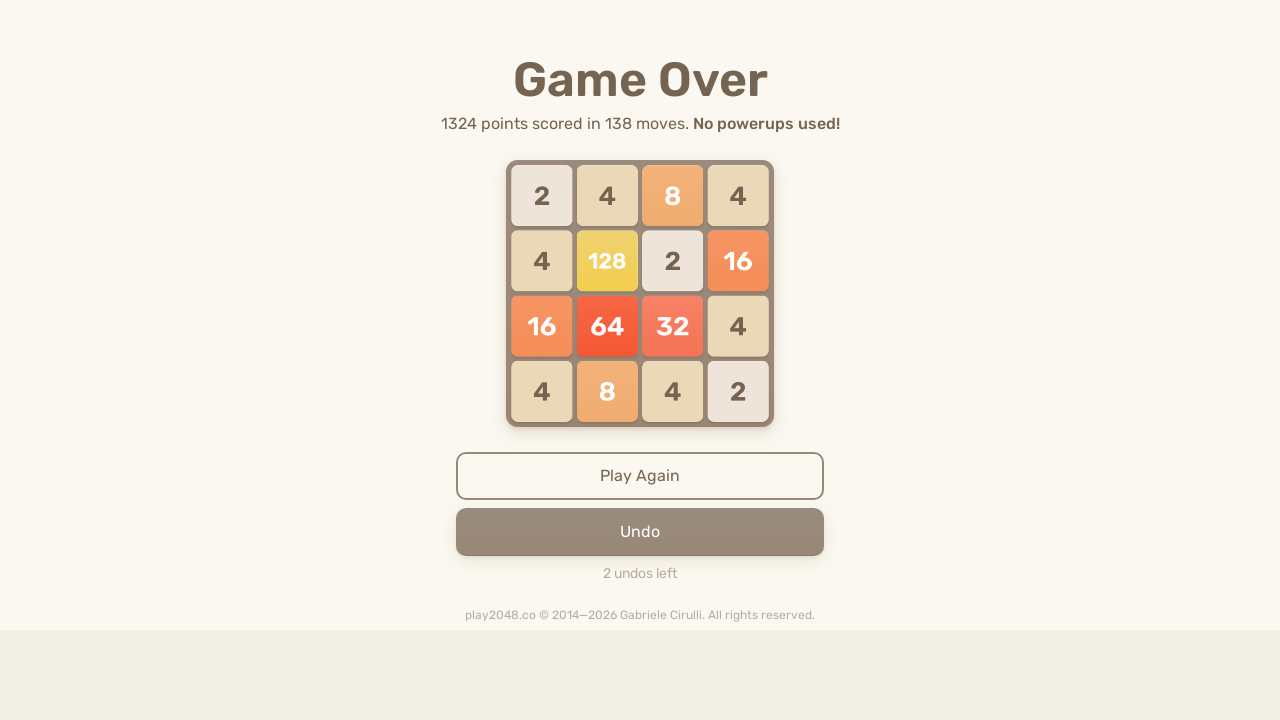

Pressed ArrowDown key to move tiles down
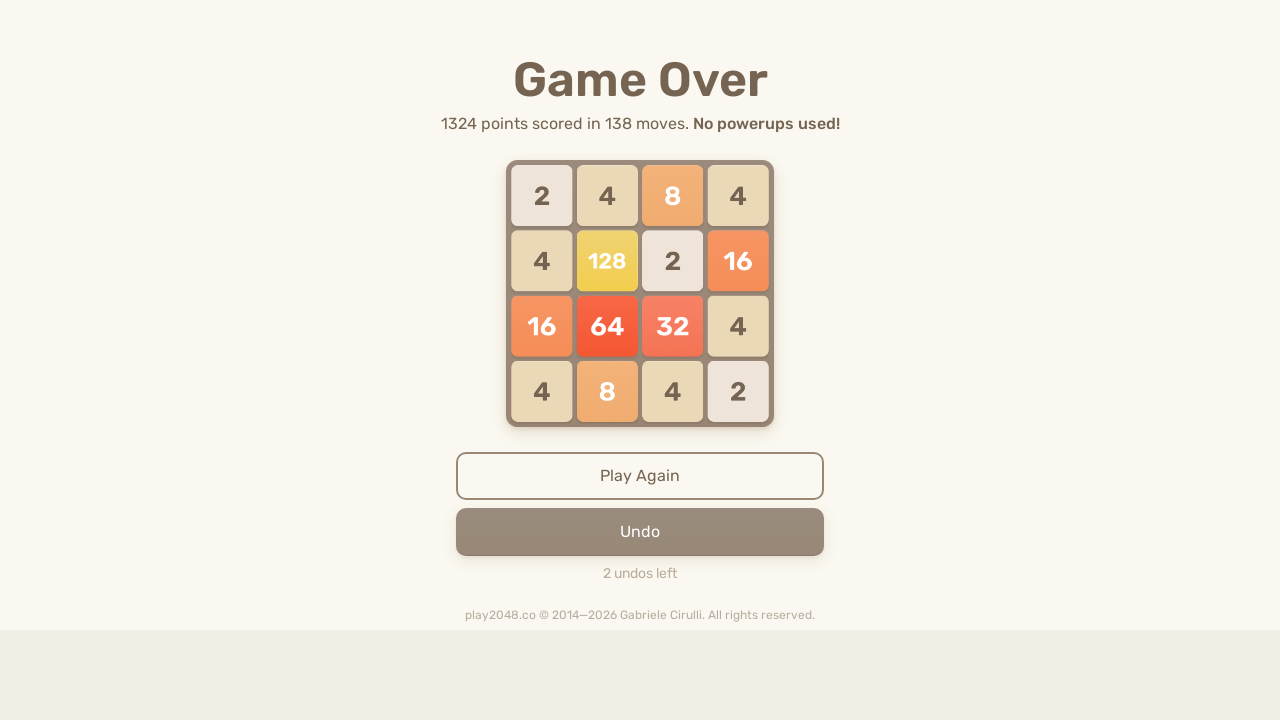

Pressed ArrowLeft key to move tiles left
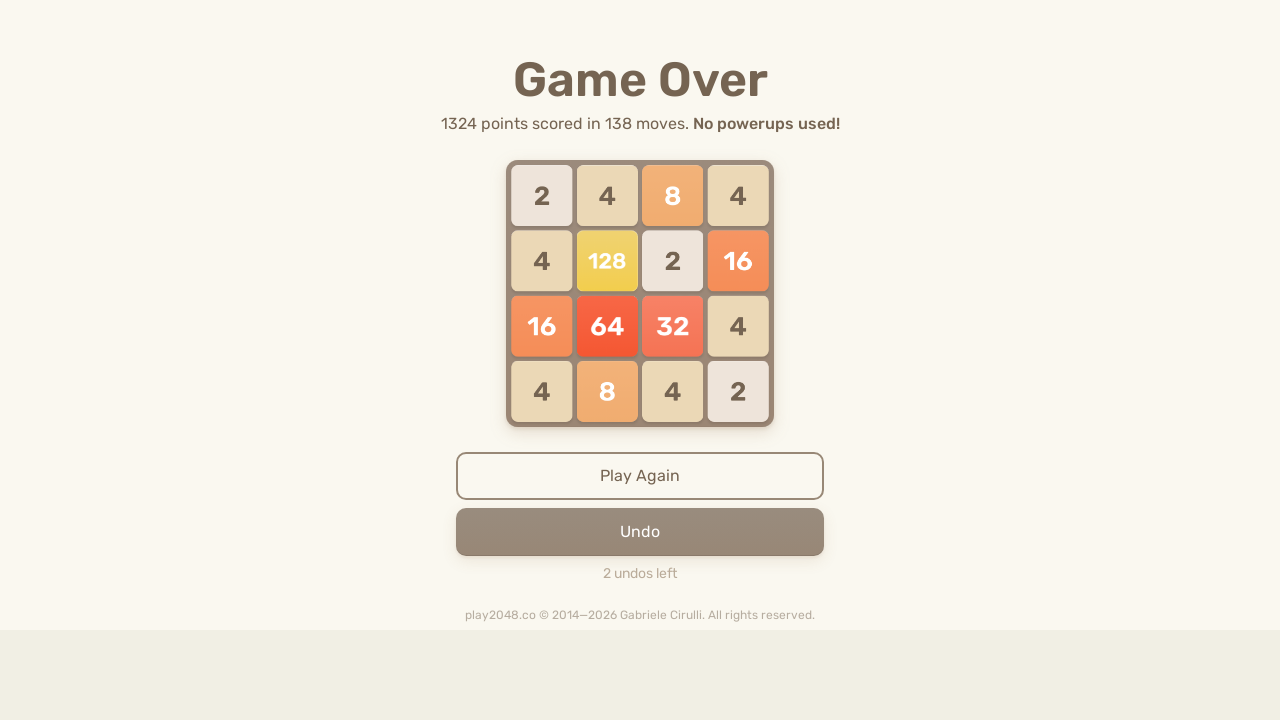

Pressed ArrowRight key to move tiles right
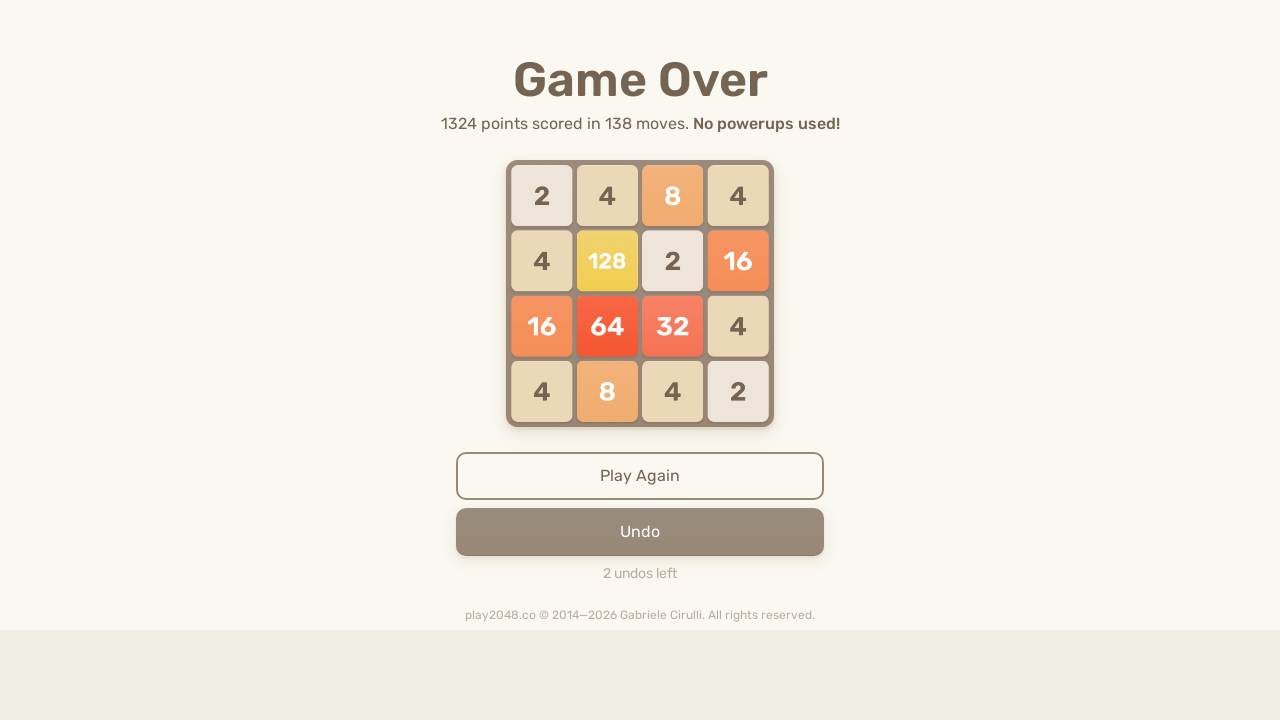

Pressed ArrowUp key to move tiles up
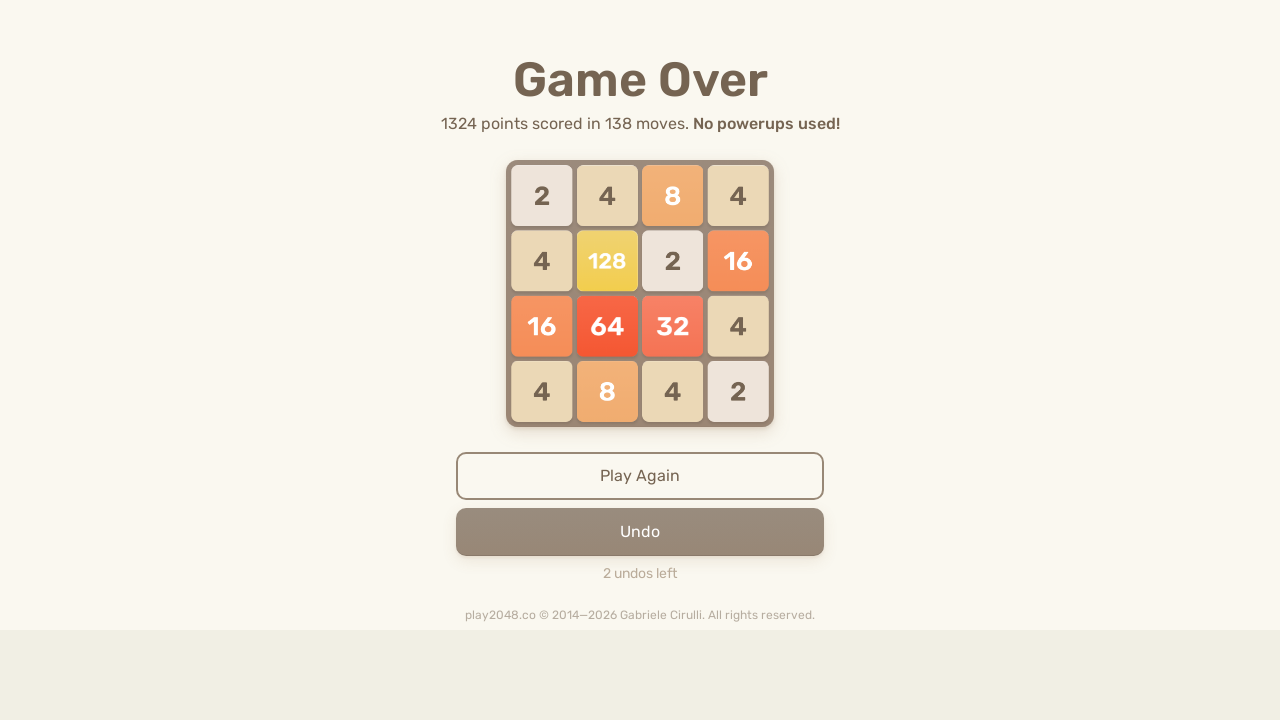

Pressed ArrowDown key to move tiles down
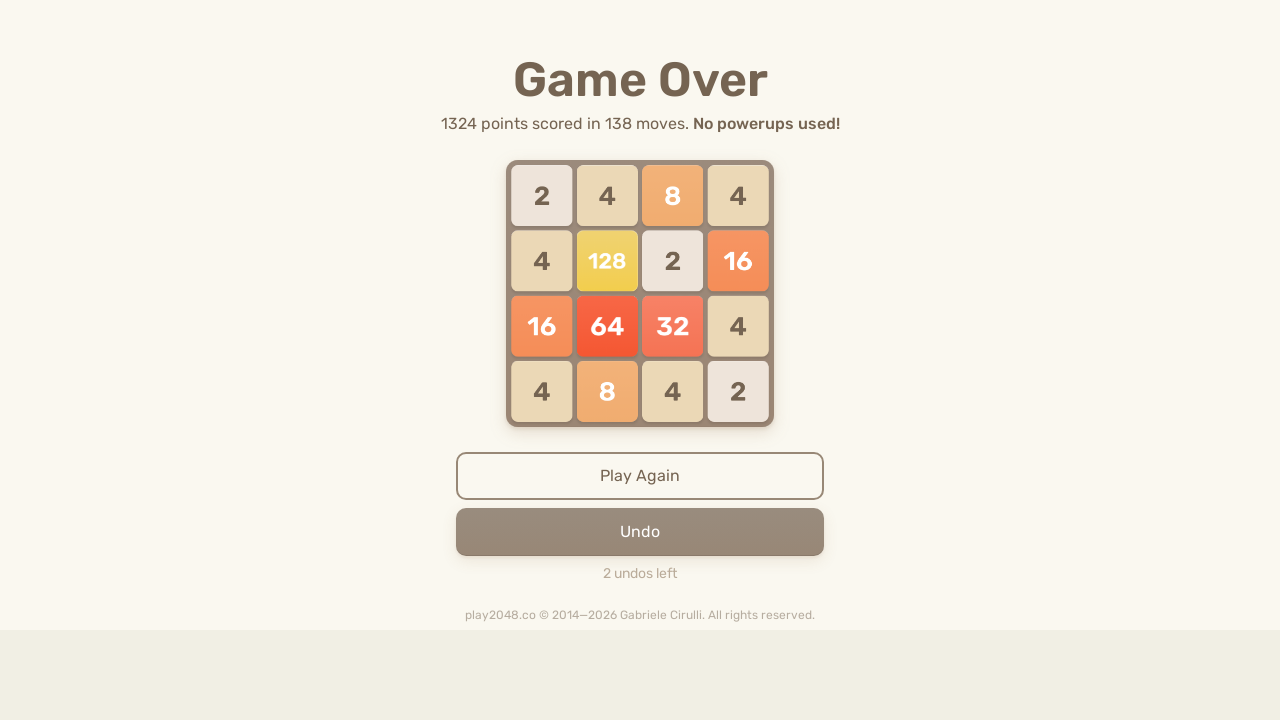

Pressed ArrowLeft key to move tiles left
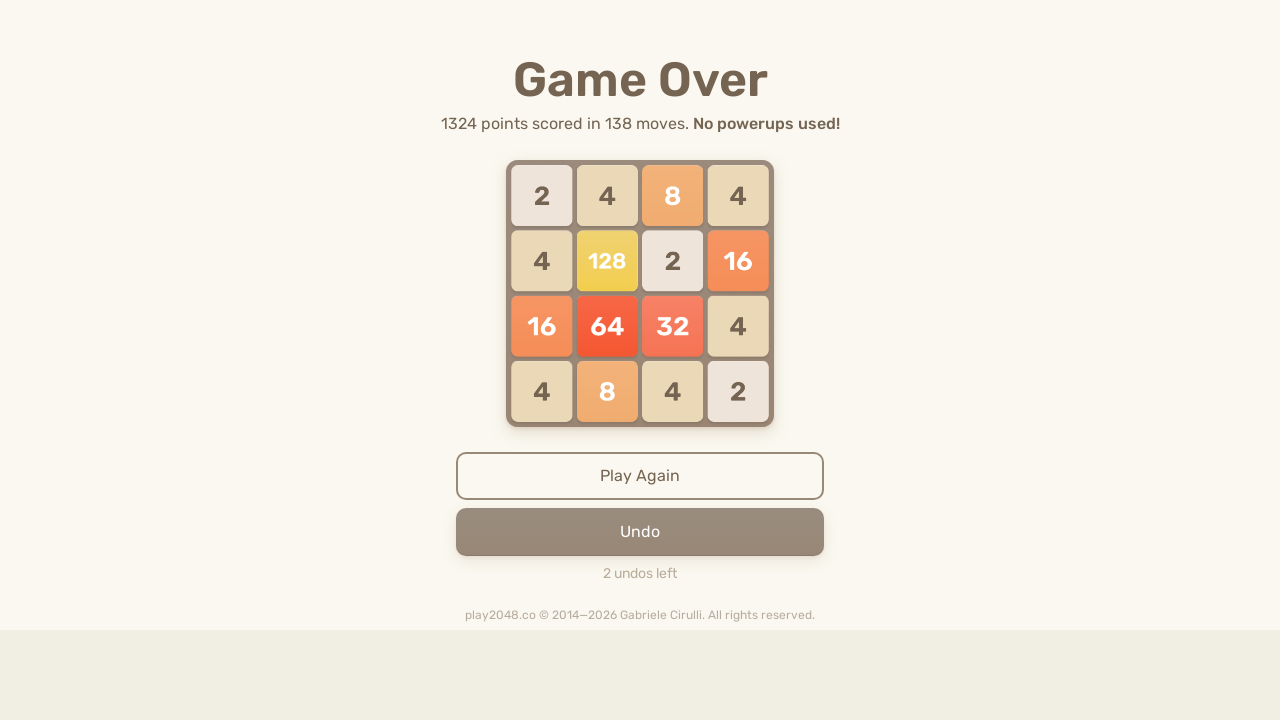

Pressed ArrowRight key to move tiles right
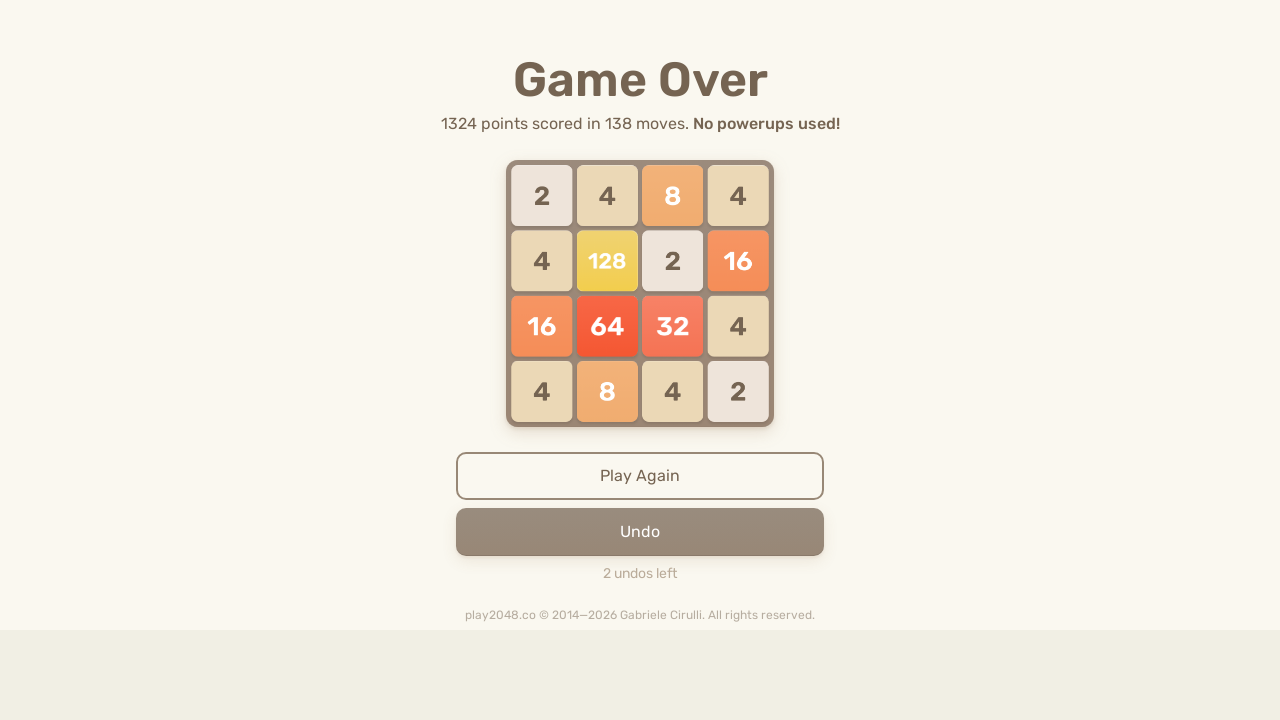

Pressed ArrowUp key to move tiles up
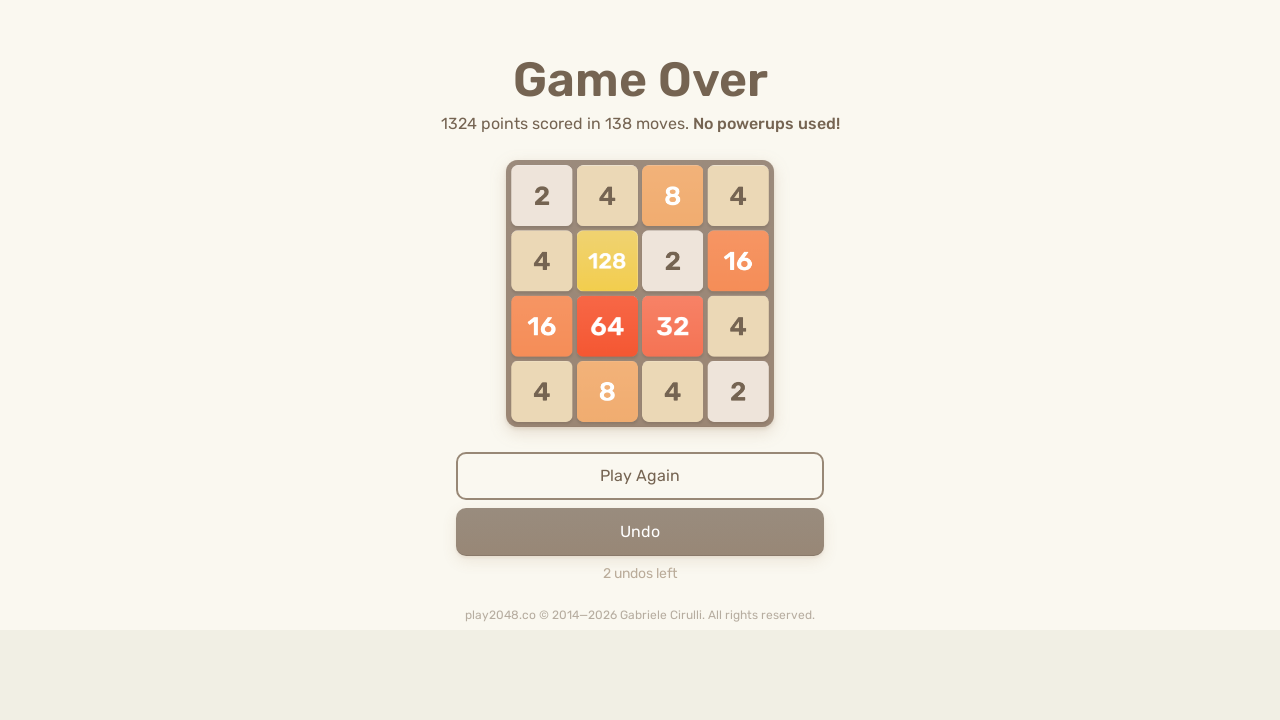

Pressed ArrowDown key to move tiles down
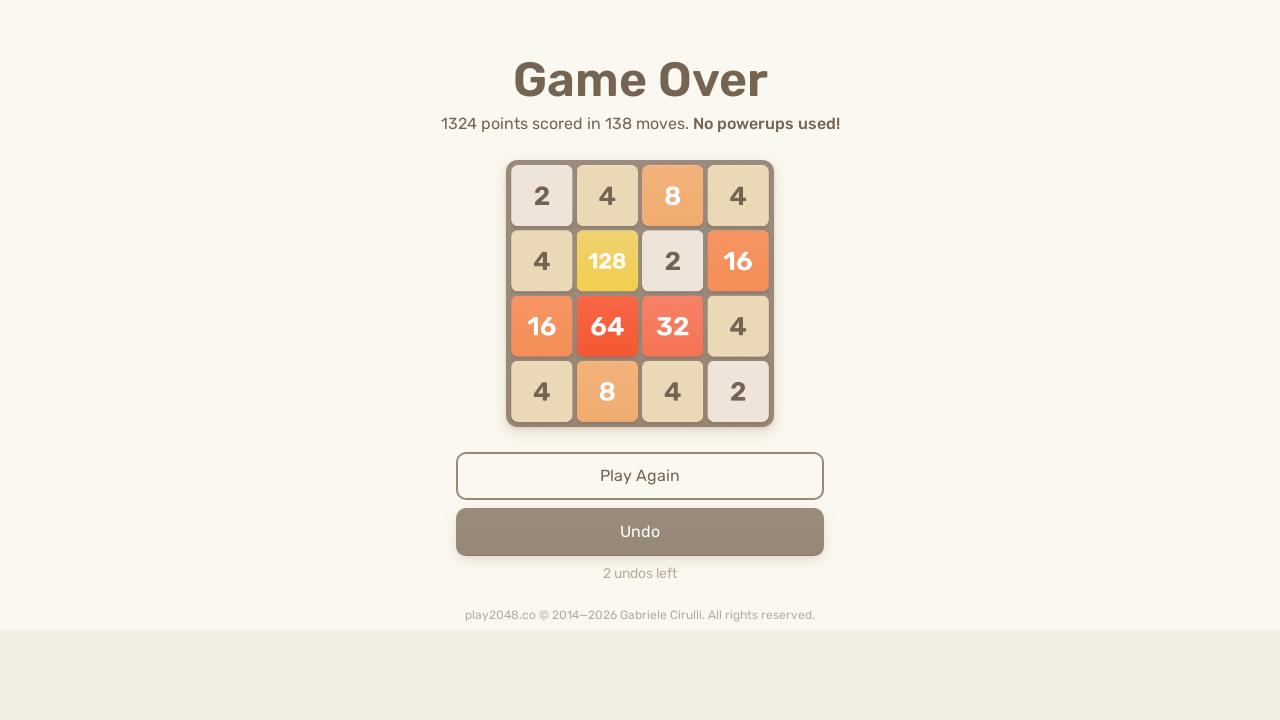

Pressed ArrowLeft key to move tiles left
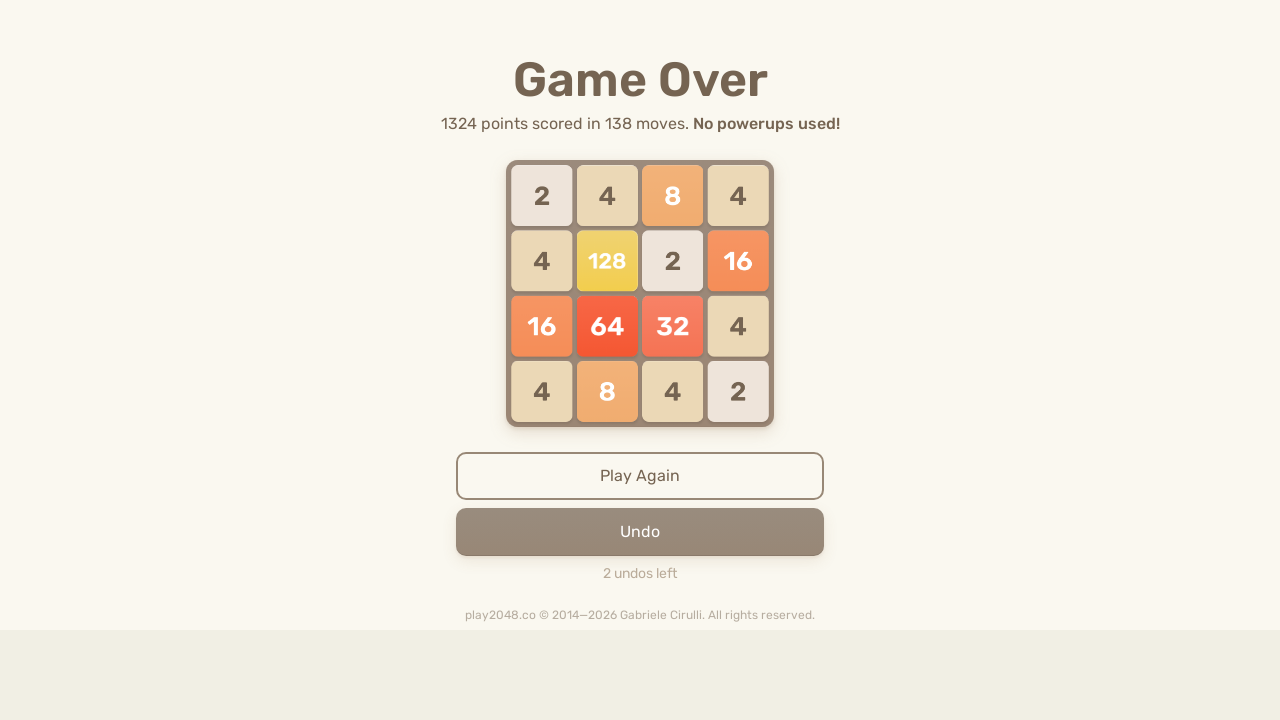

Pressed ArrowRight key to move tiles right
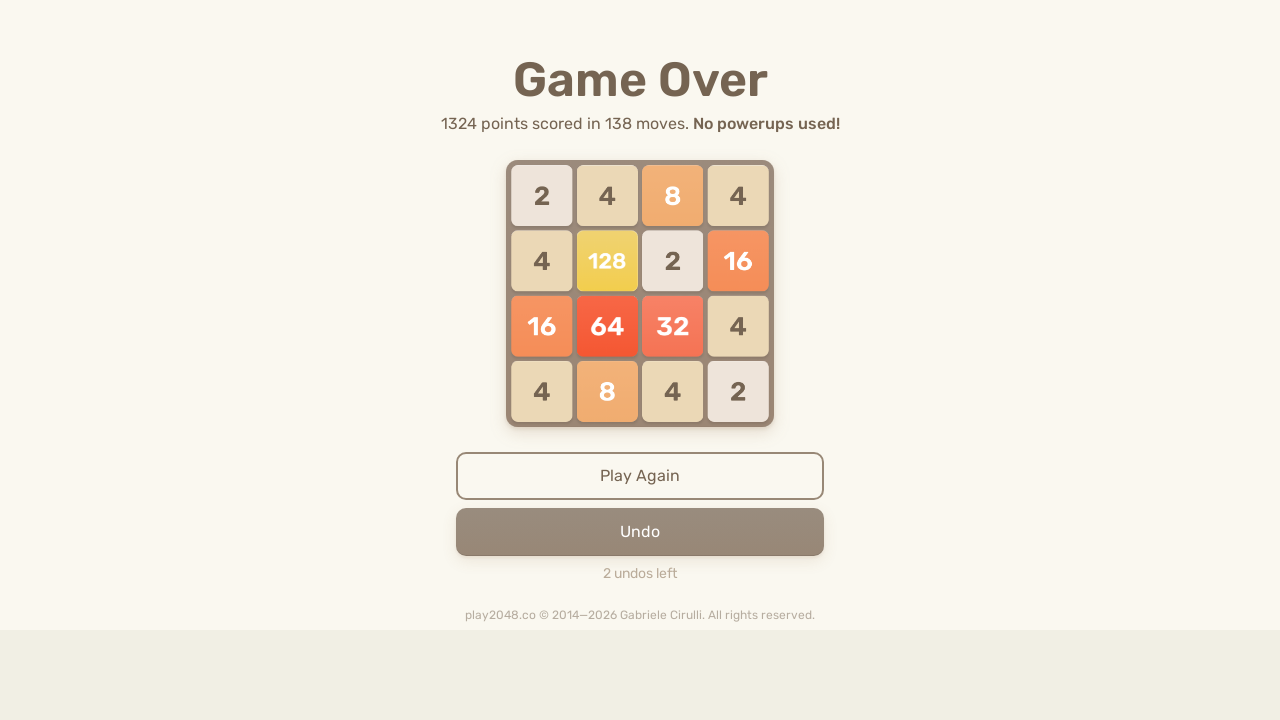

Pressed ArrowUp key to move tiles up
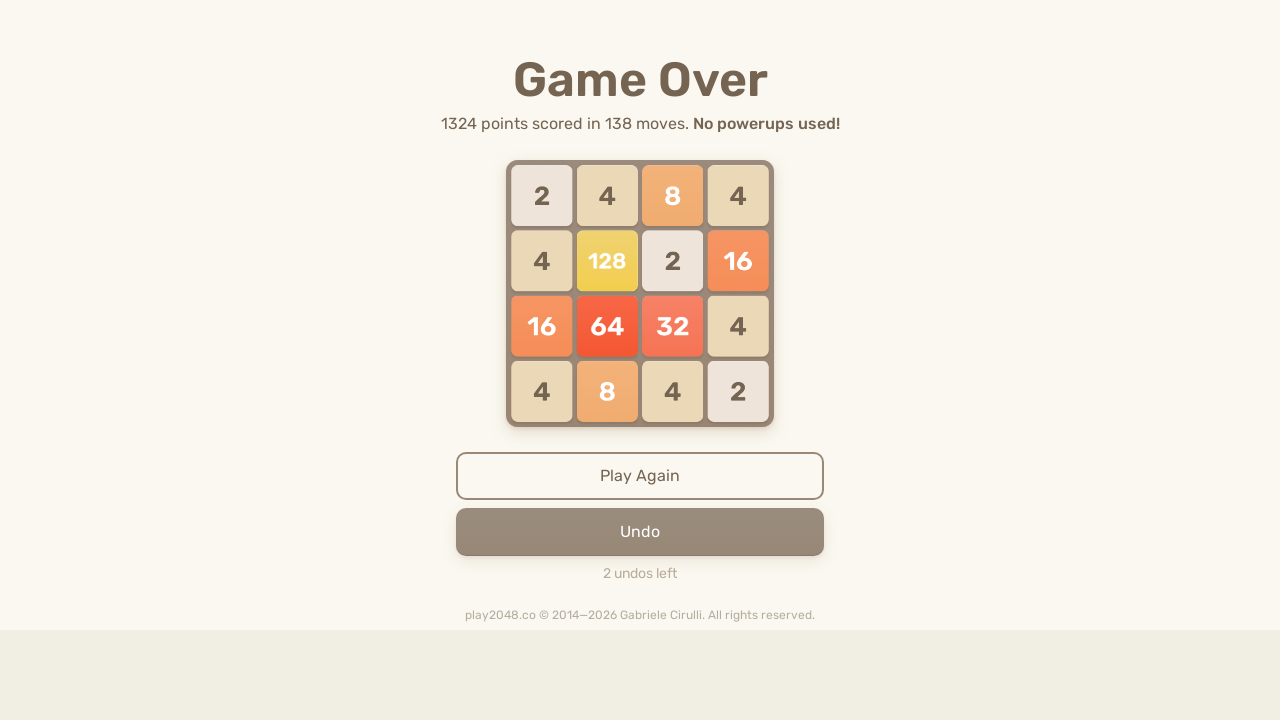

Pressed ArrowDown key to move tiles down
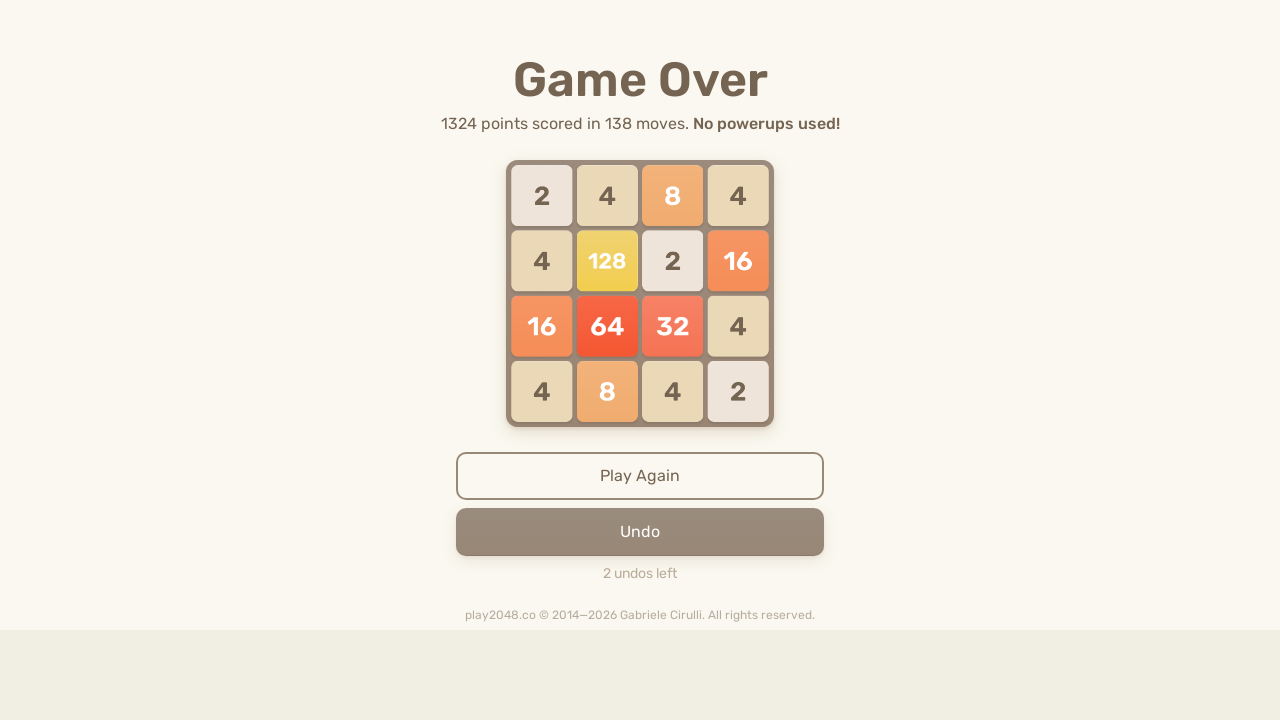

Pressed ArrowLeft key to move tiles left
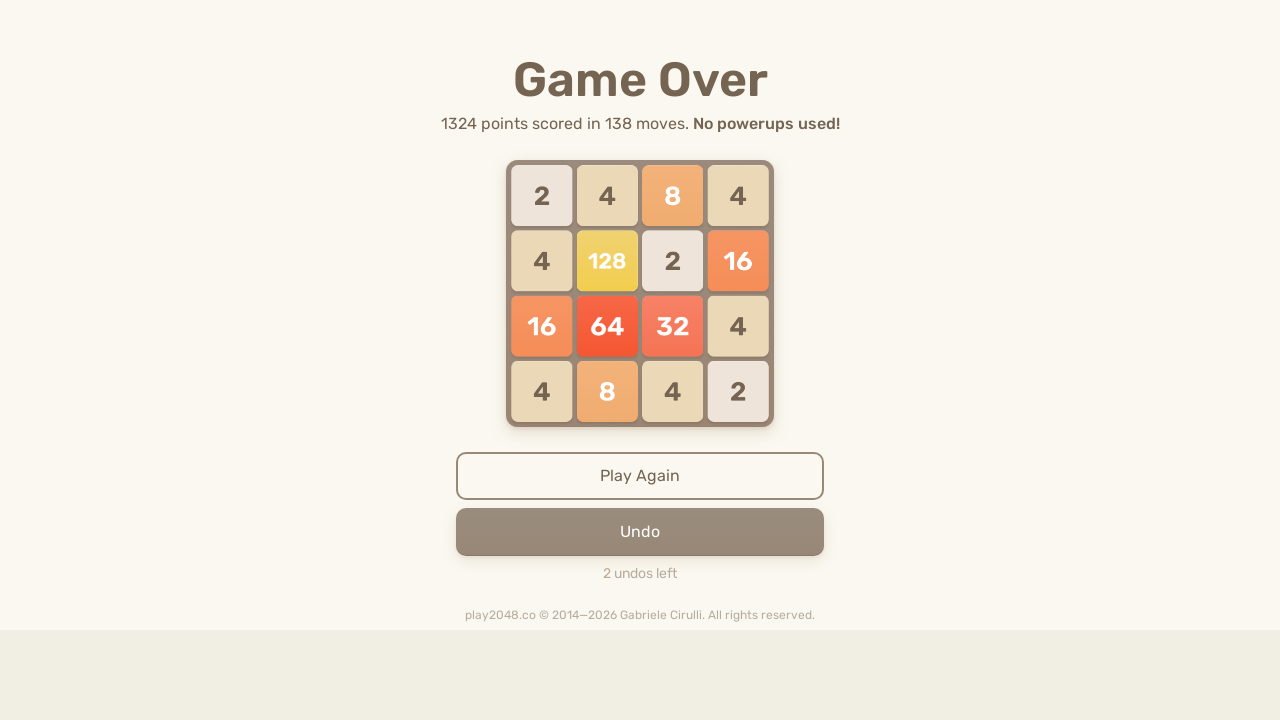

Pressed ArrowRight key to move tiles right
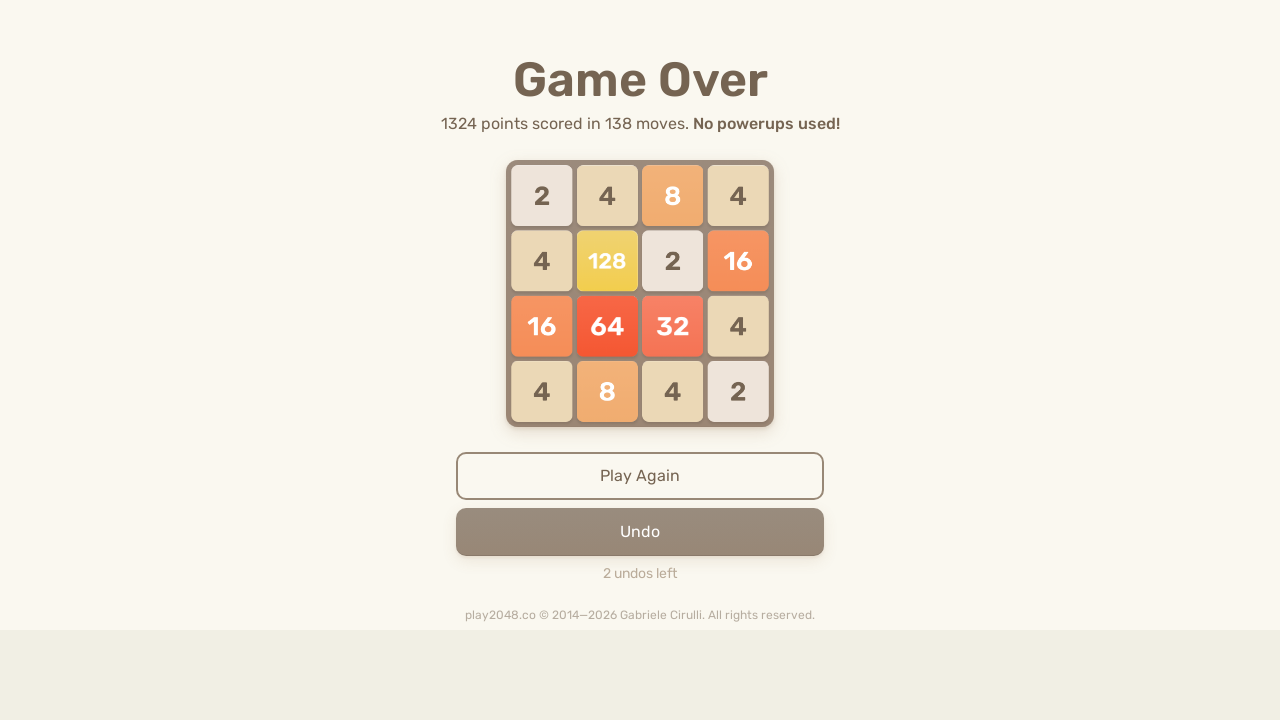

Pressed ArrowUp key to move tiles up
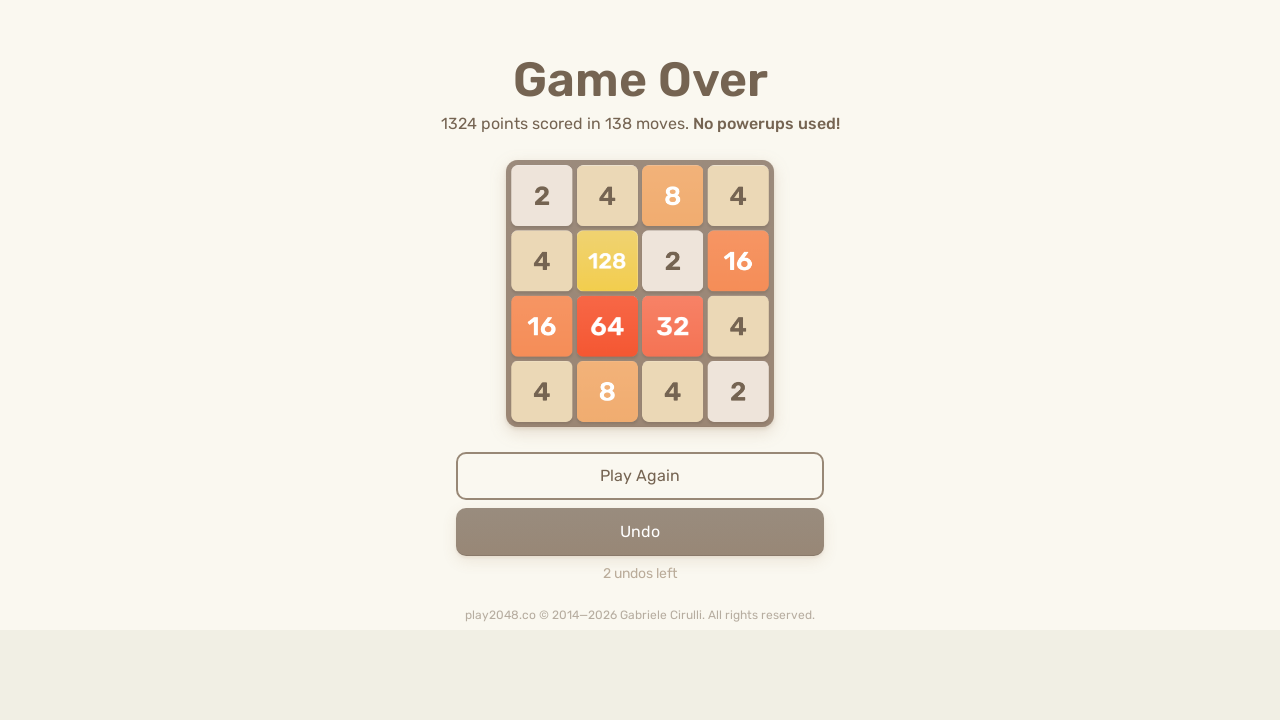

Pressed ArrowDown key to move tiles down
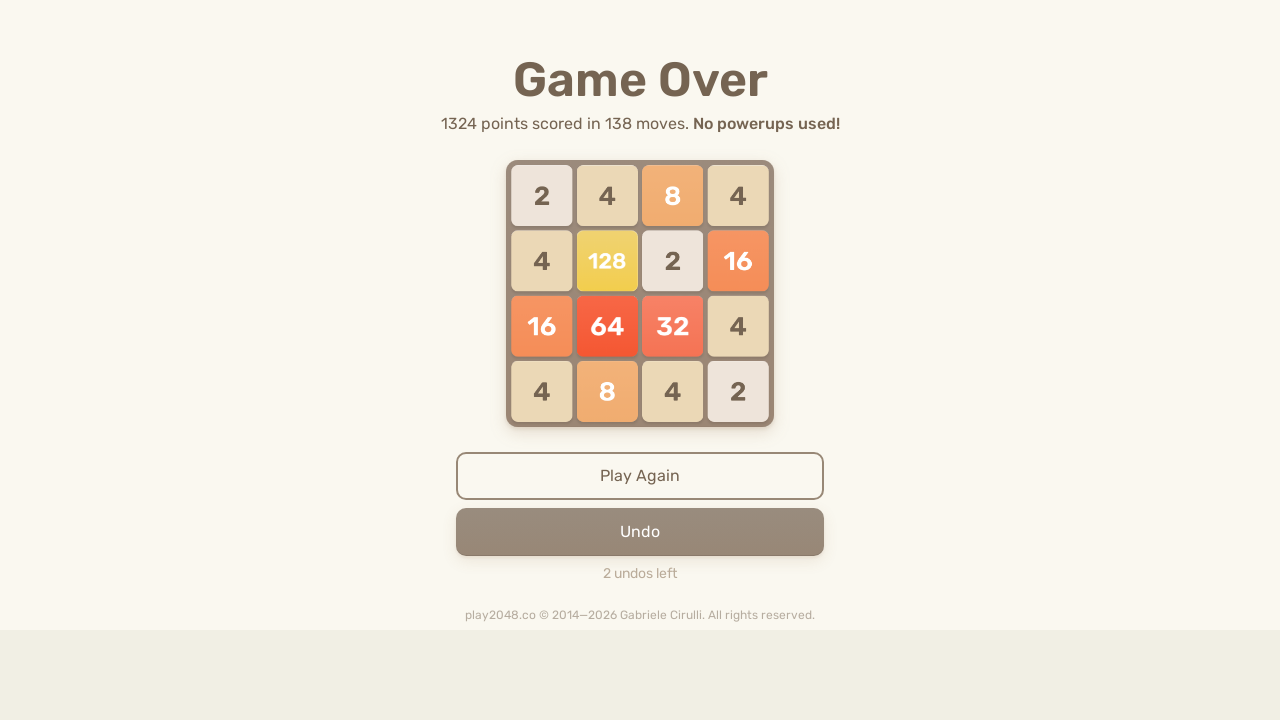

Pressed ArrowLeft key to move tiles left
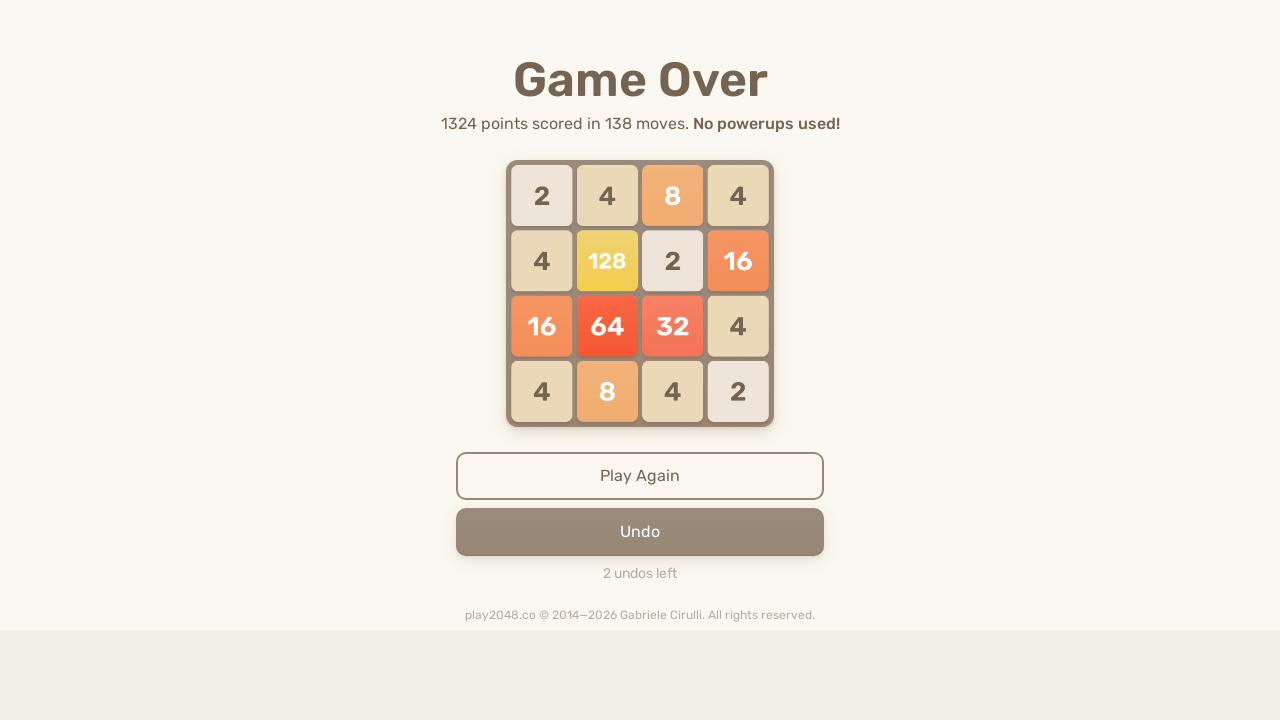

Pressed ArrowRight key to move tiles right
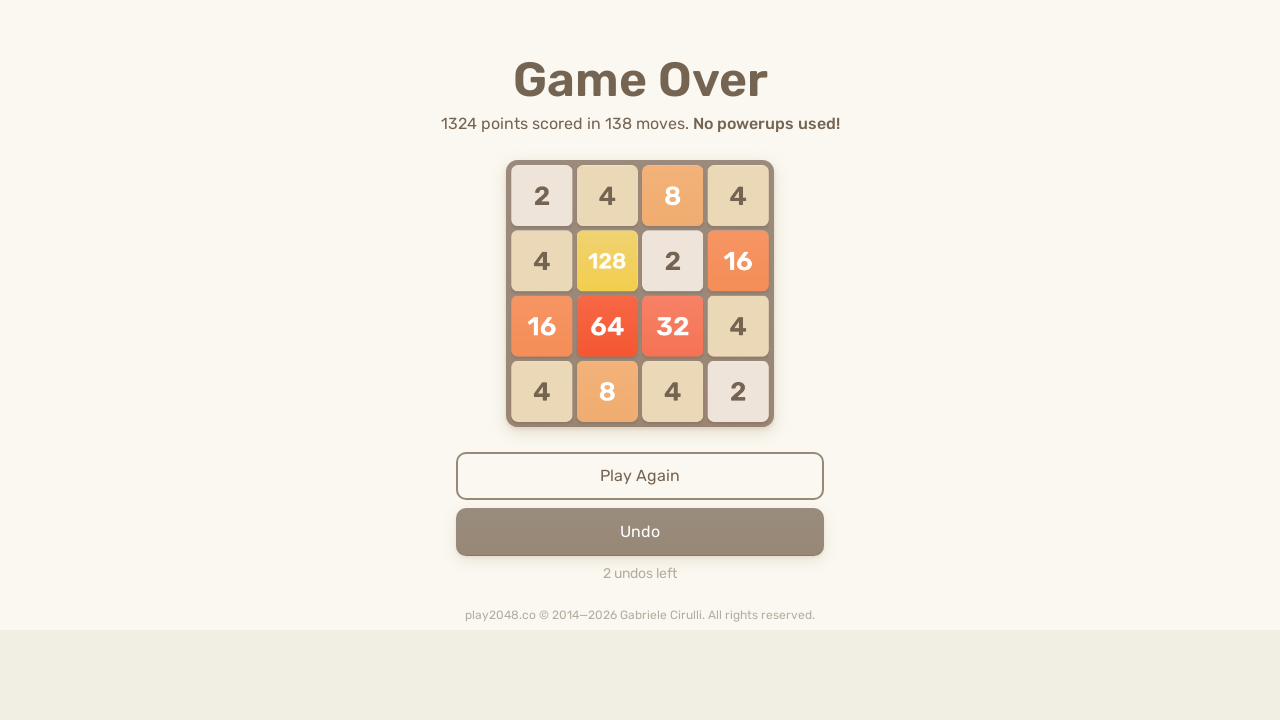

Pressed ArrowUp key to move tiles up
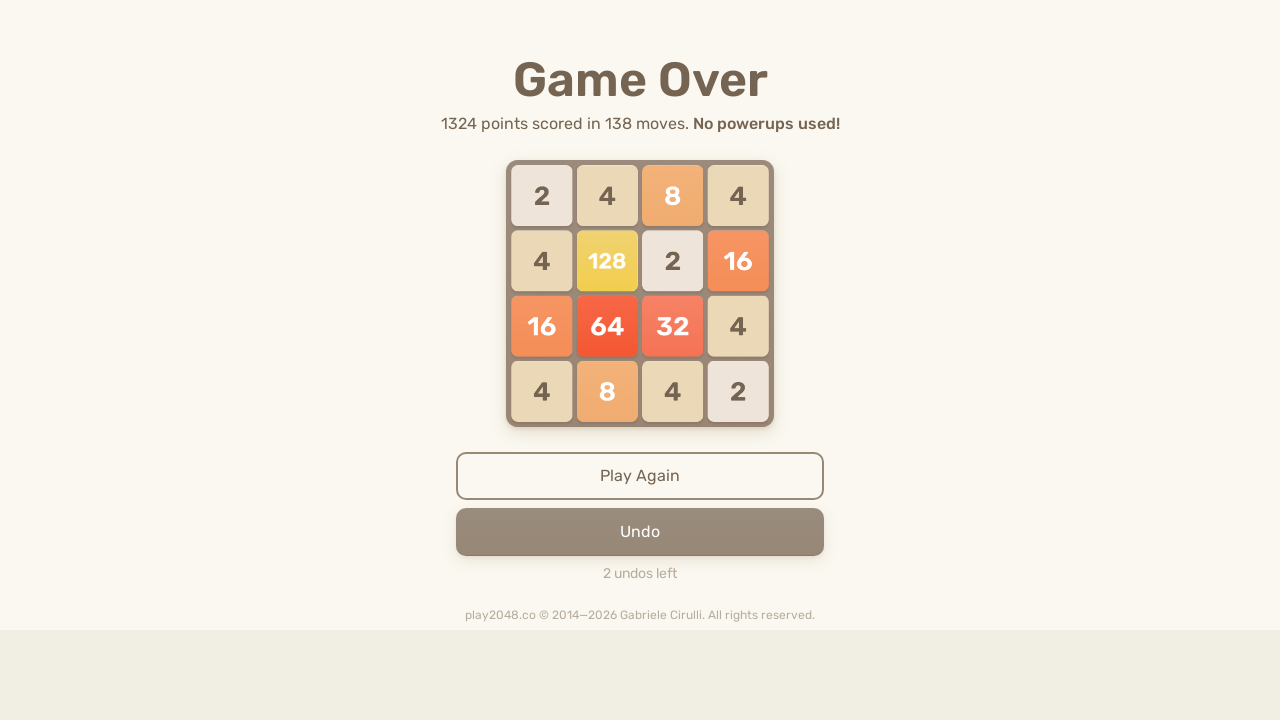

Pressed ArrowDown key to move tiles down
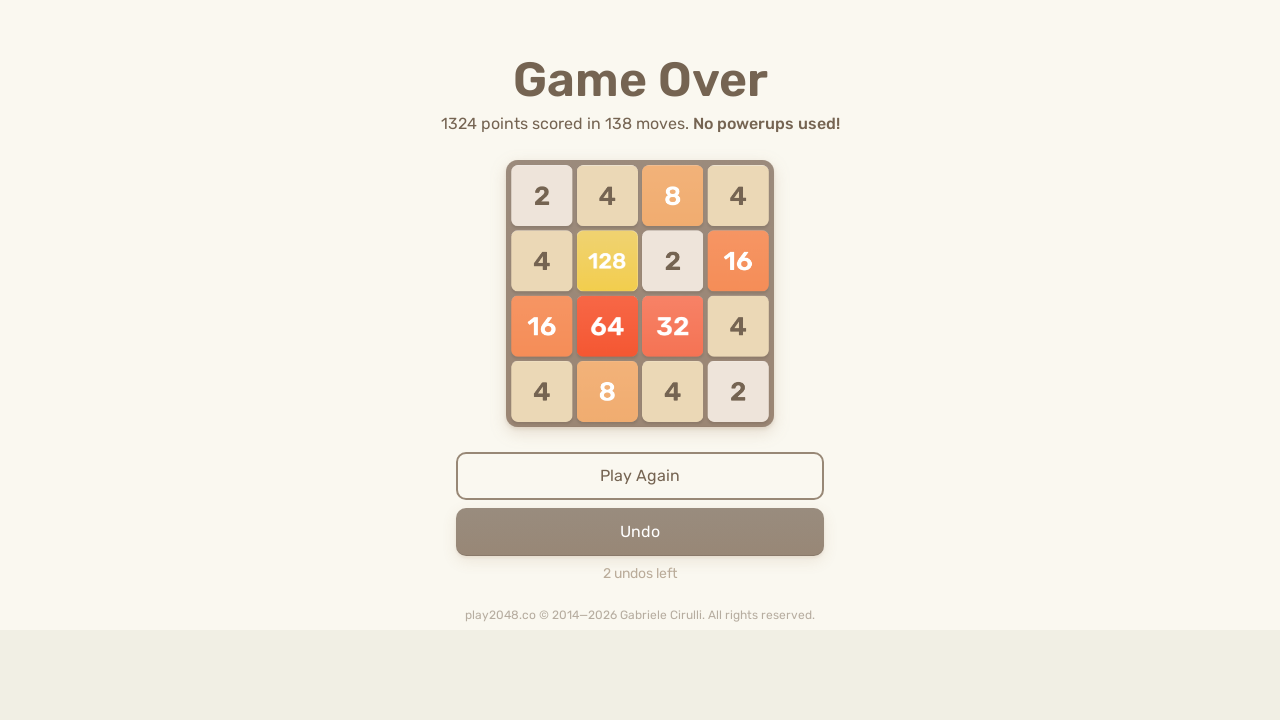

Pressed ArrowLeft key to move tiles left
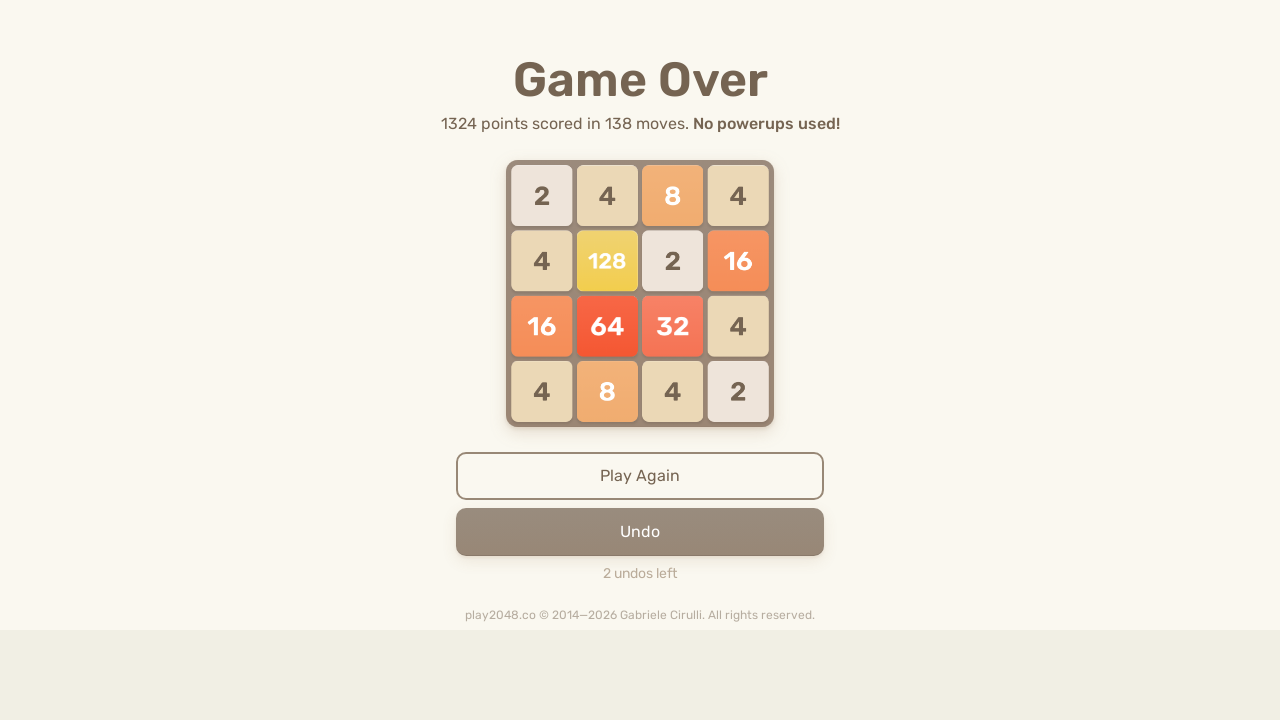

Pressed ArrowRight key to move tiles right
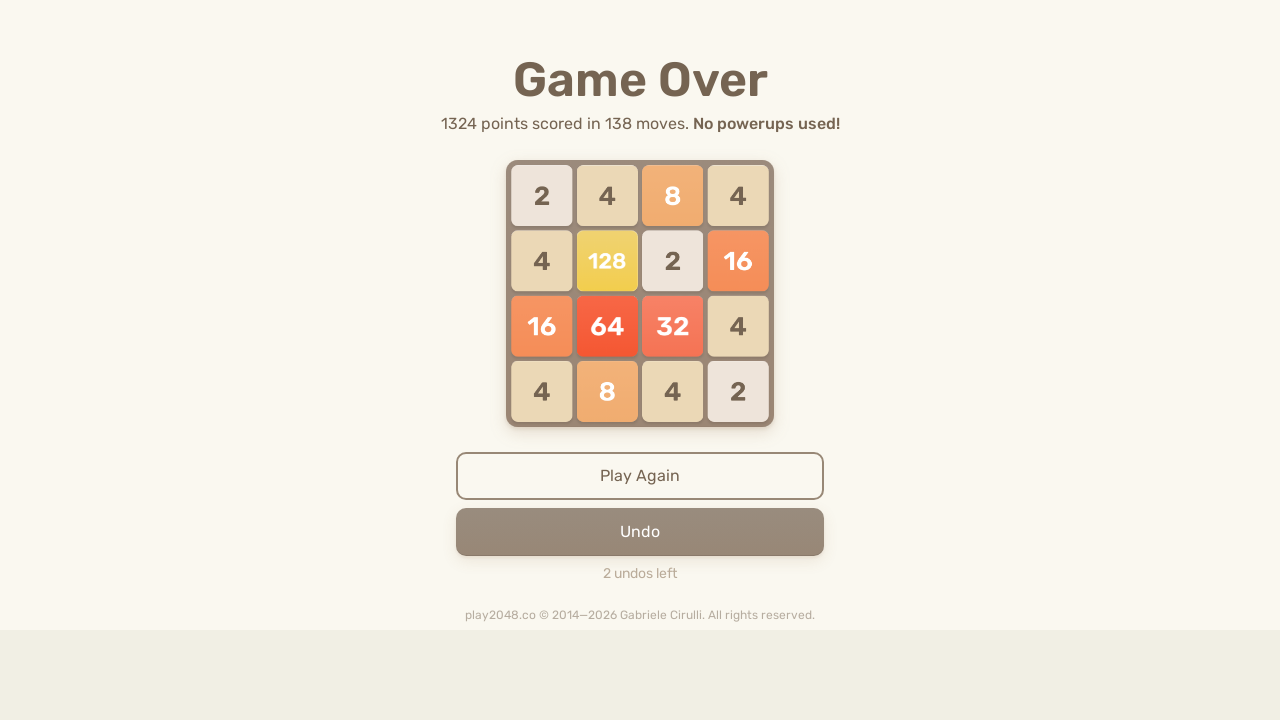

Pressed ArrowUp key to move tiles up
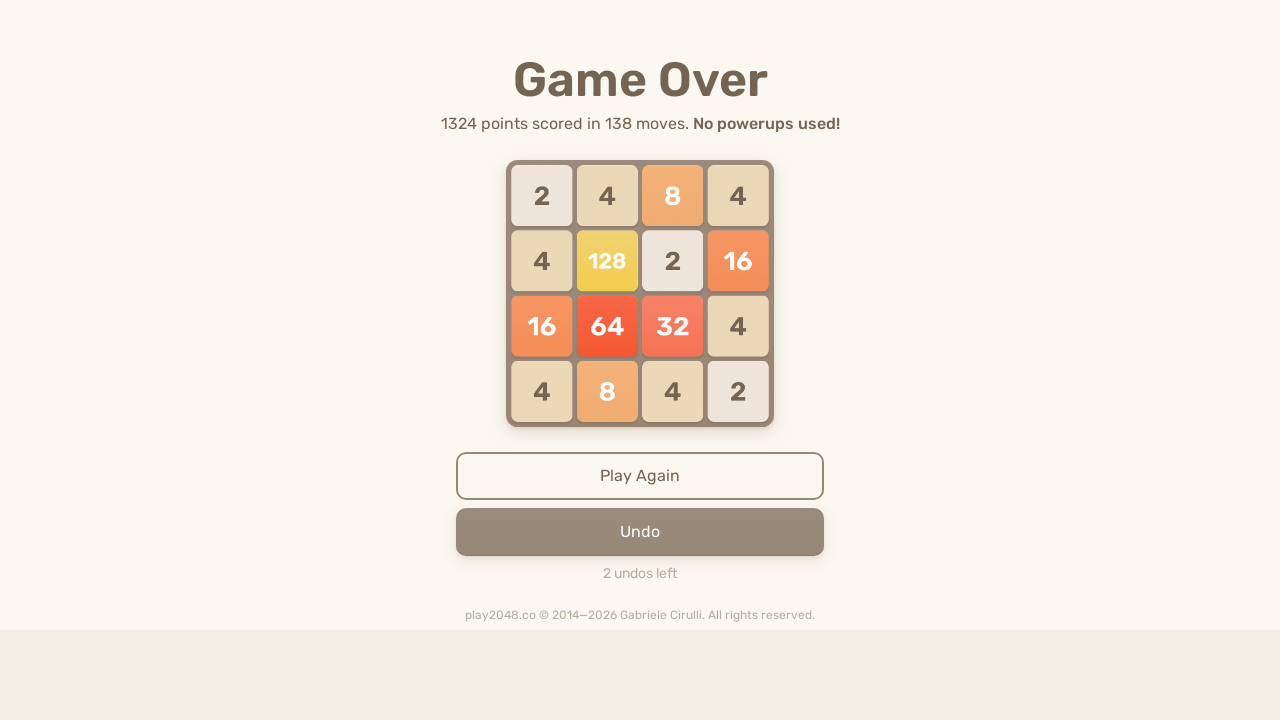

Pressed ArrowDown key to move tiles down
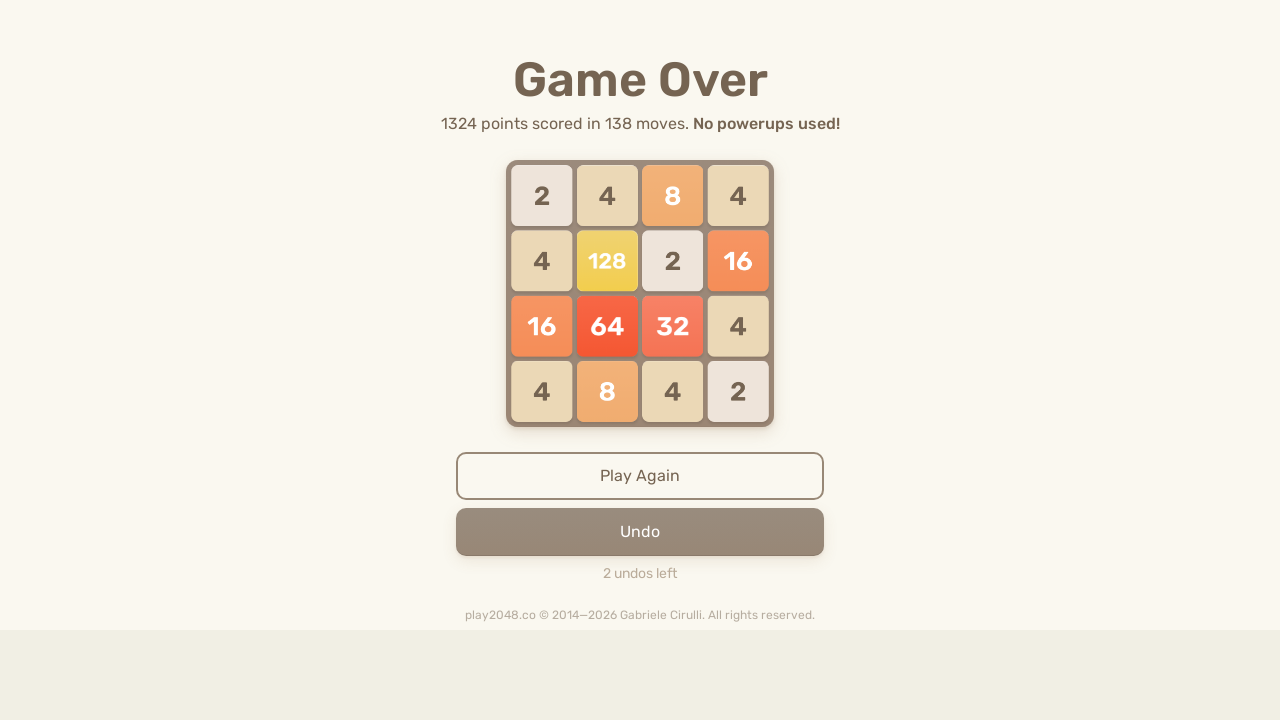

Pressed ArrowLeft key to move tiles left
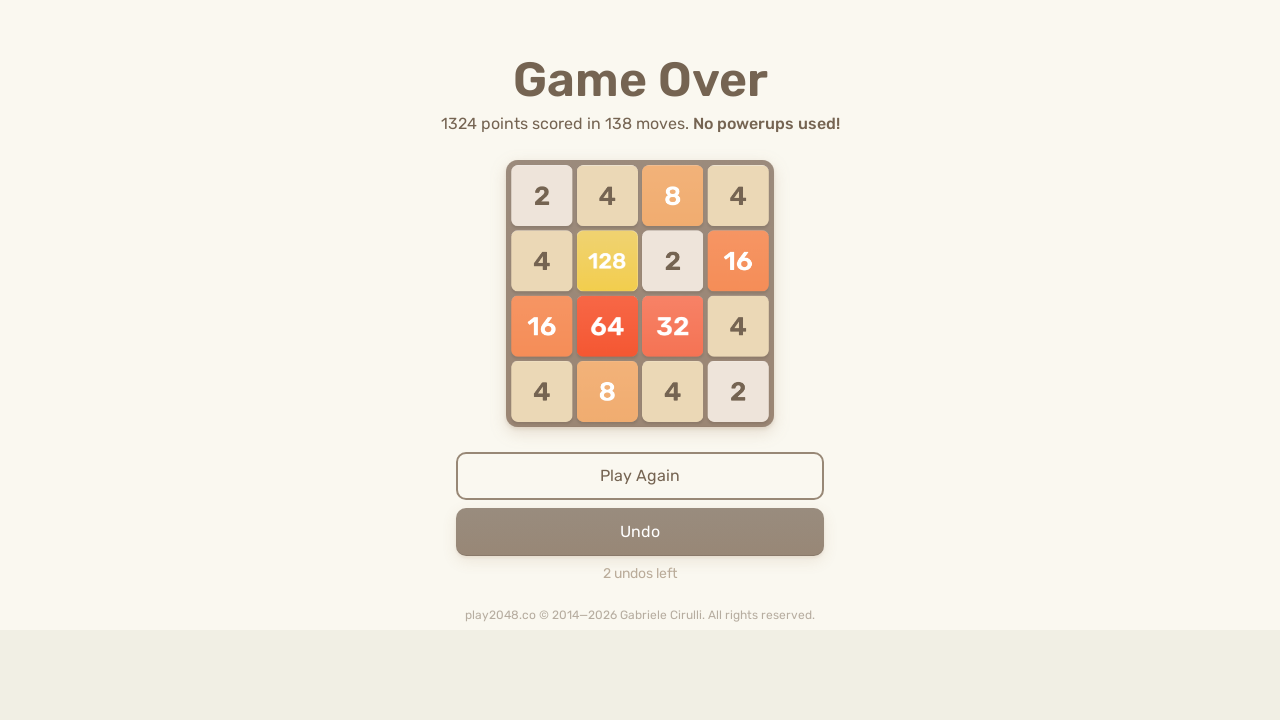

Pressed ArrowRight key to move tiles right
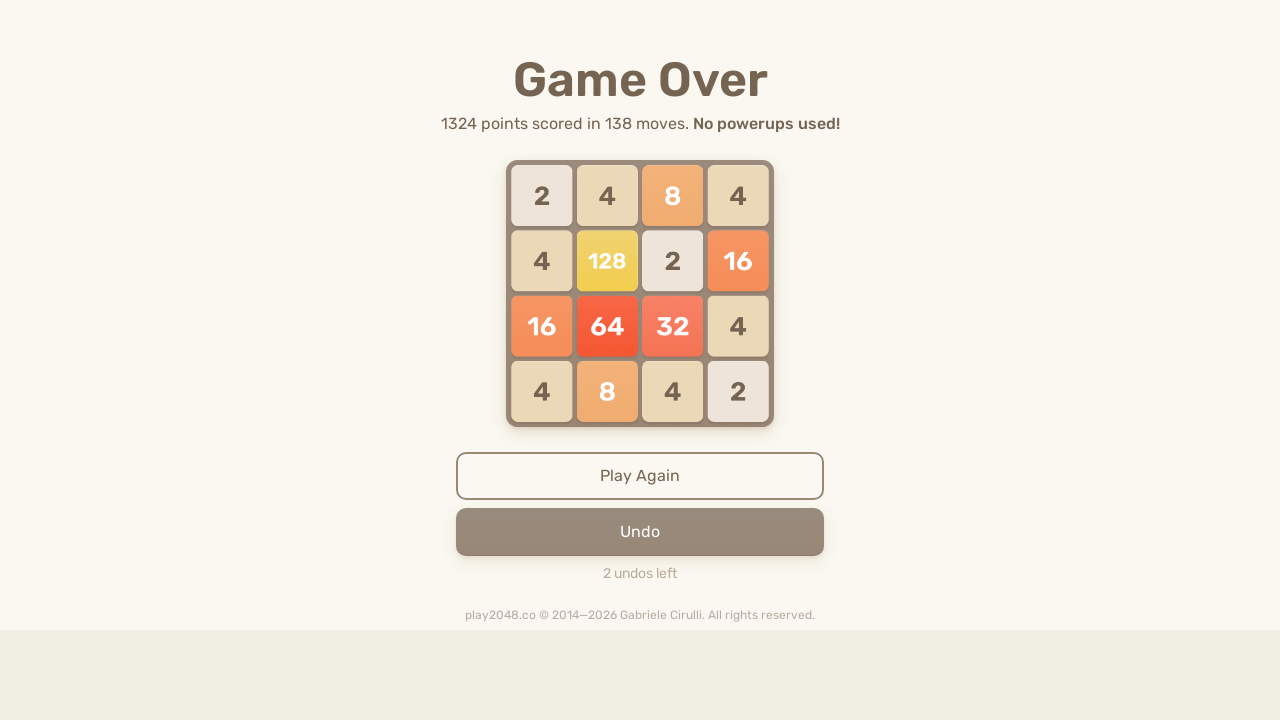

Pressed ArrowUp key to move tiles up
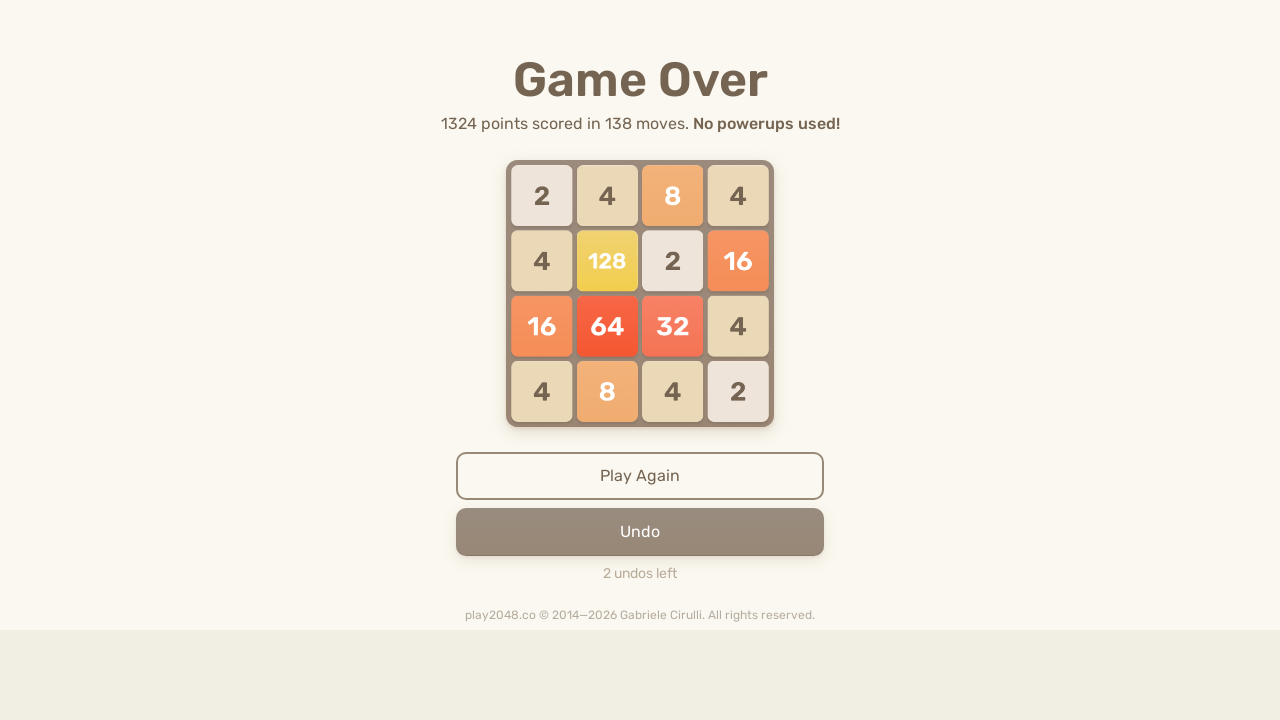

Pressed ArrowDown key to move tiles down
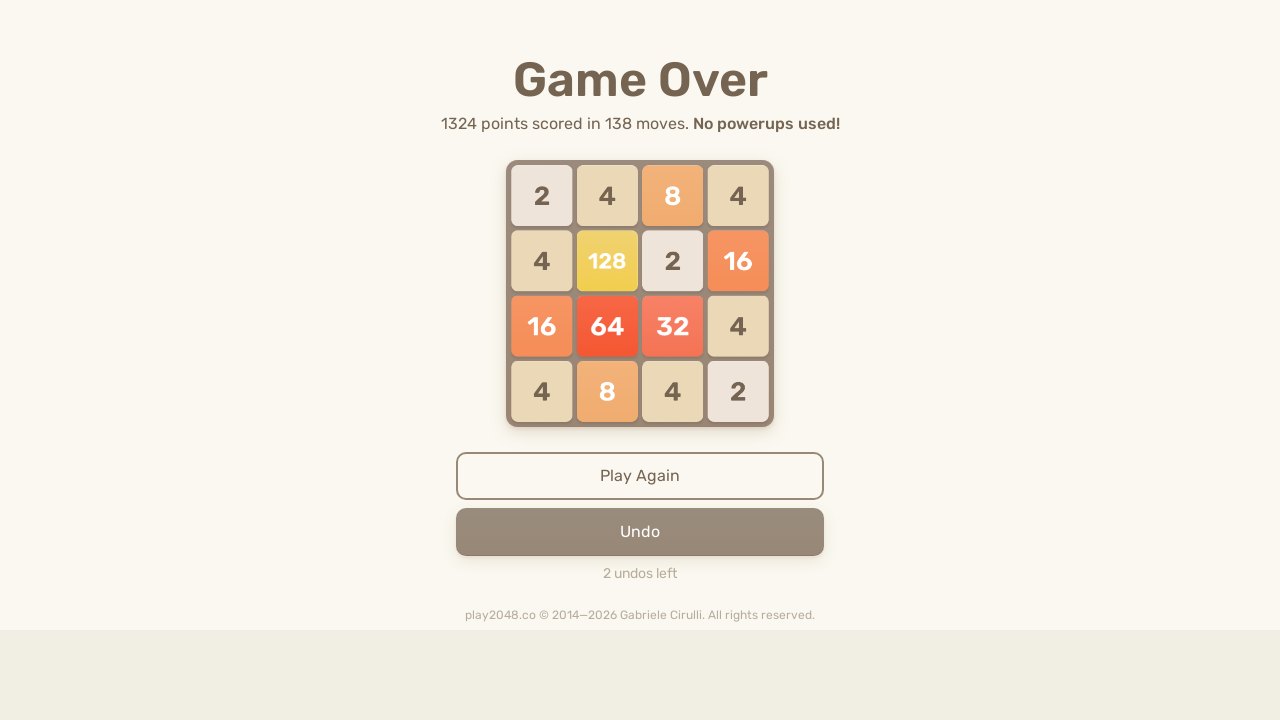

Pressed ArrowLeft key to move tiles left
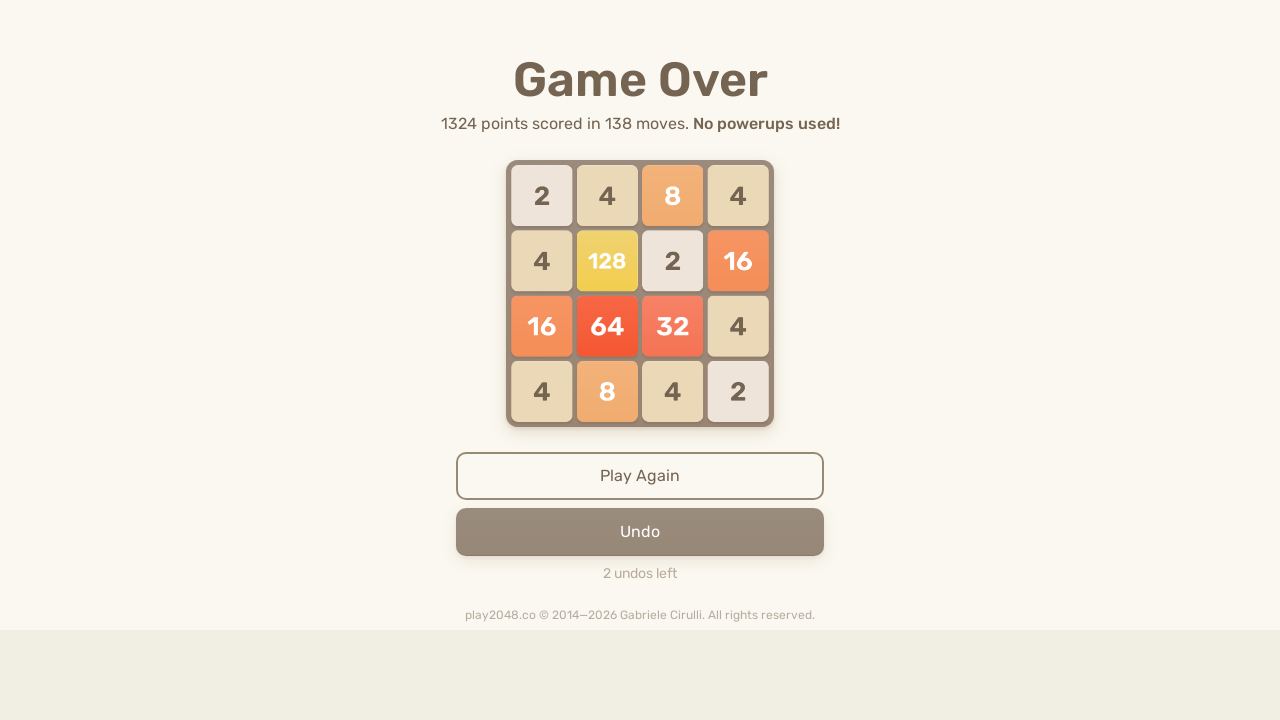

Pressed ArrowRight key to move tiles right
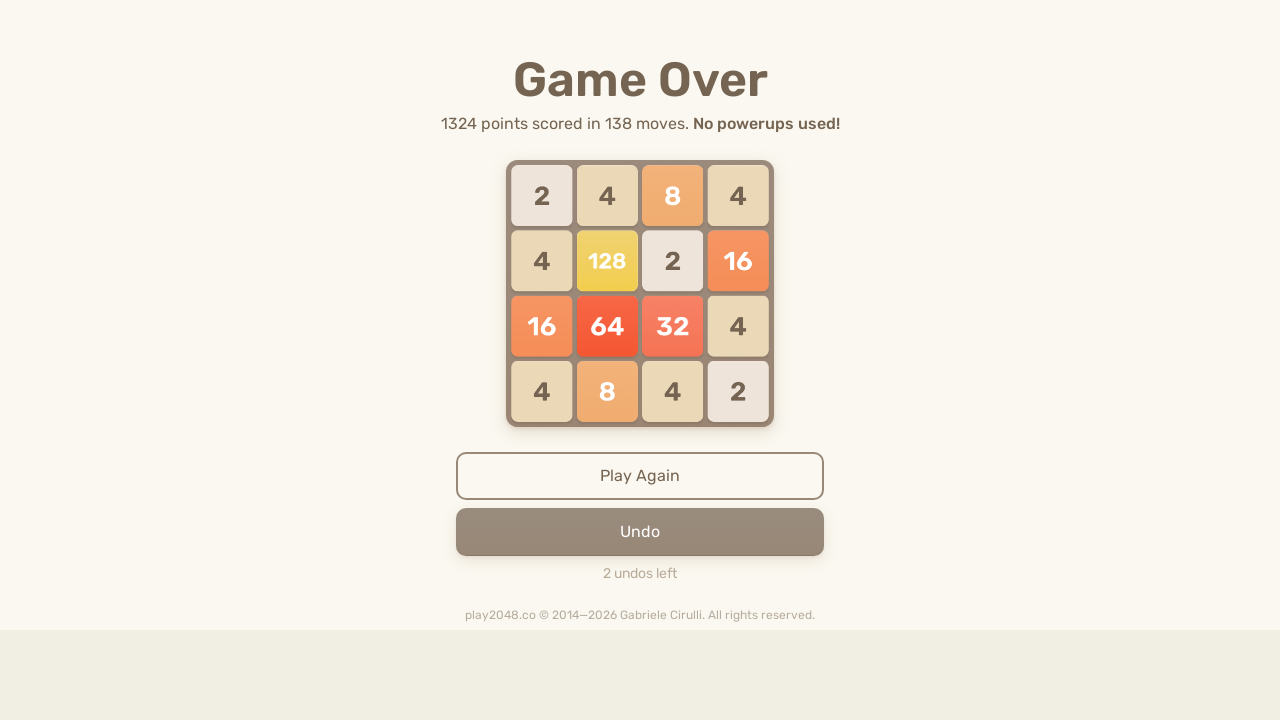

Pressed ArrowUp key to move tiles up
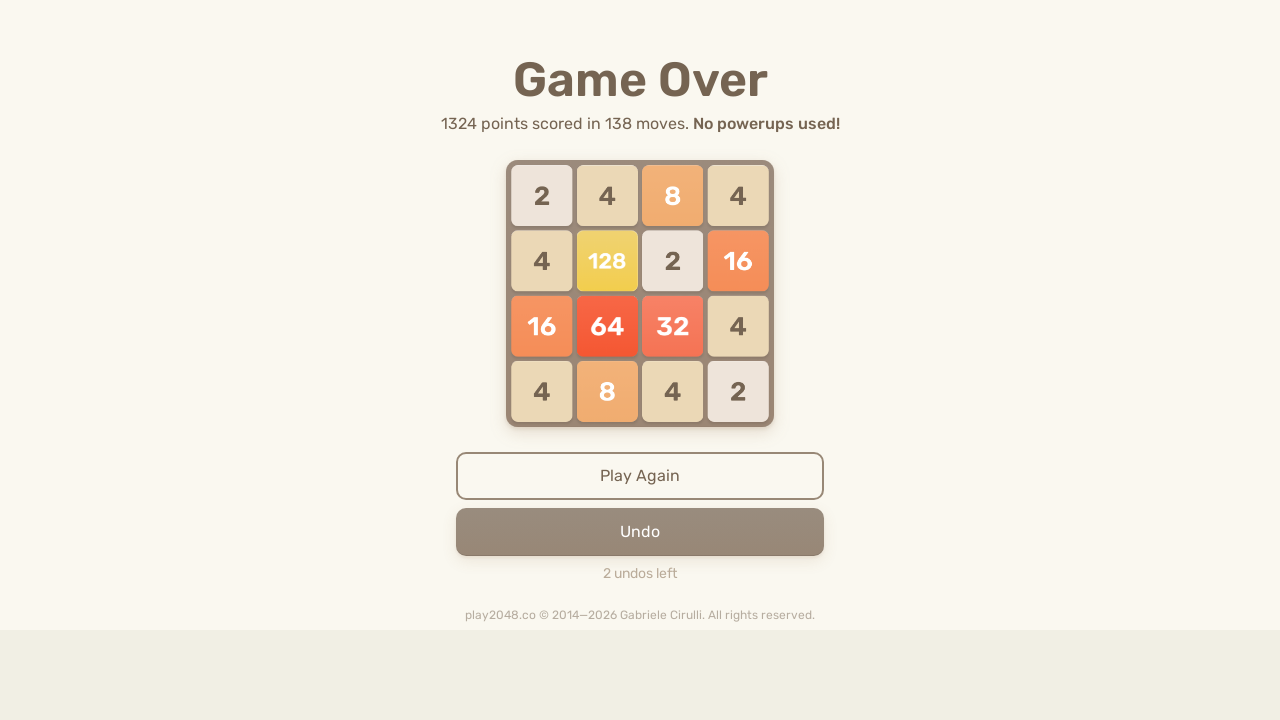

Pressed ArrowDown key to move tiles down
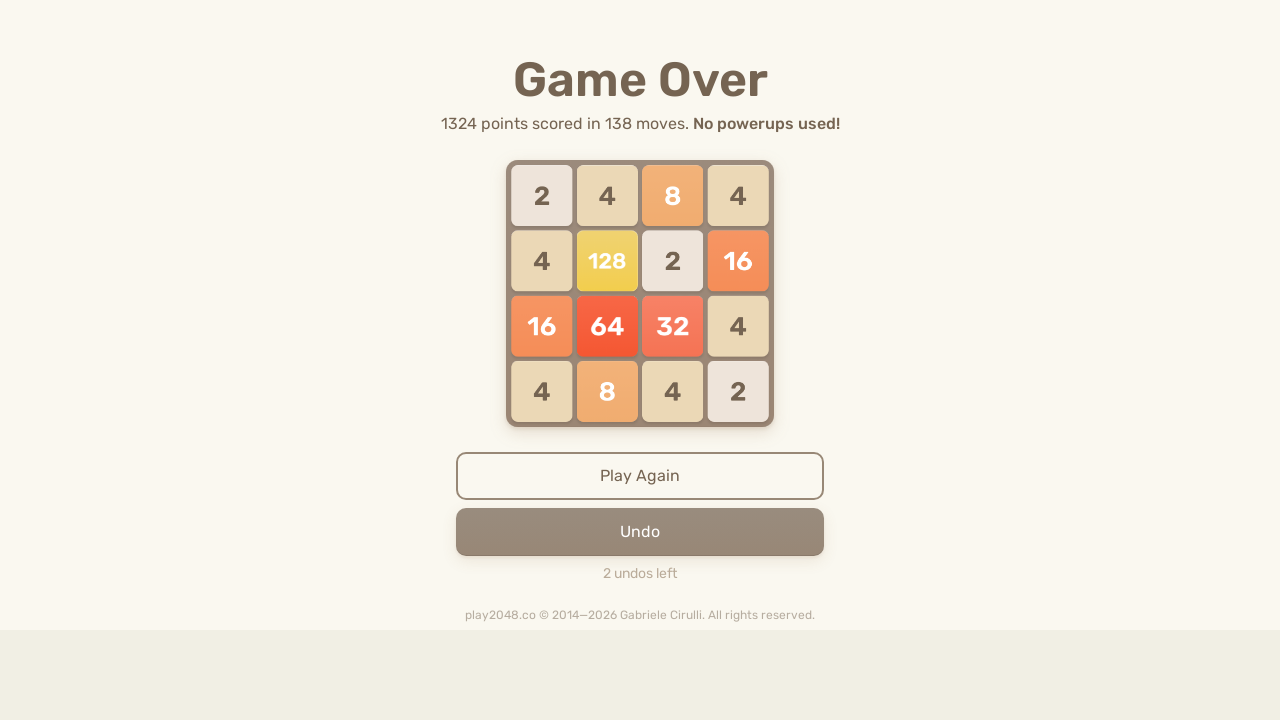

Pressed ArrowLeft key to move tiles left
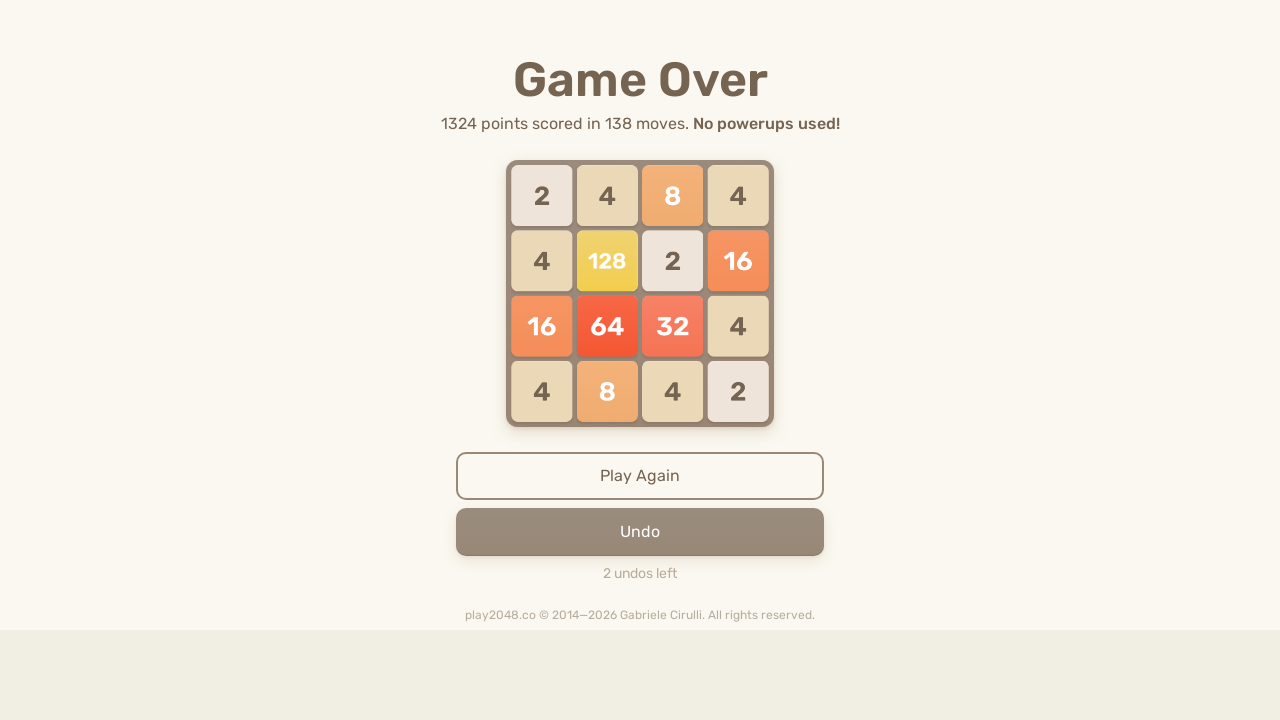

Pressed ArrowRight key to move tiles right
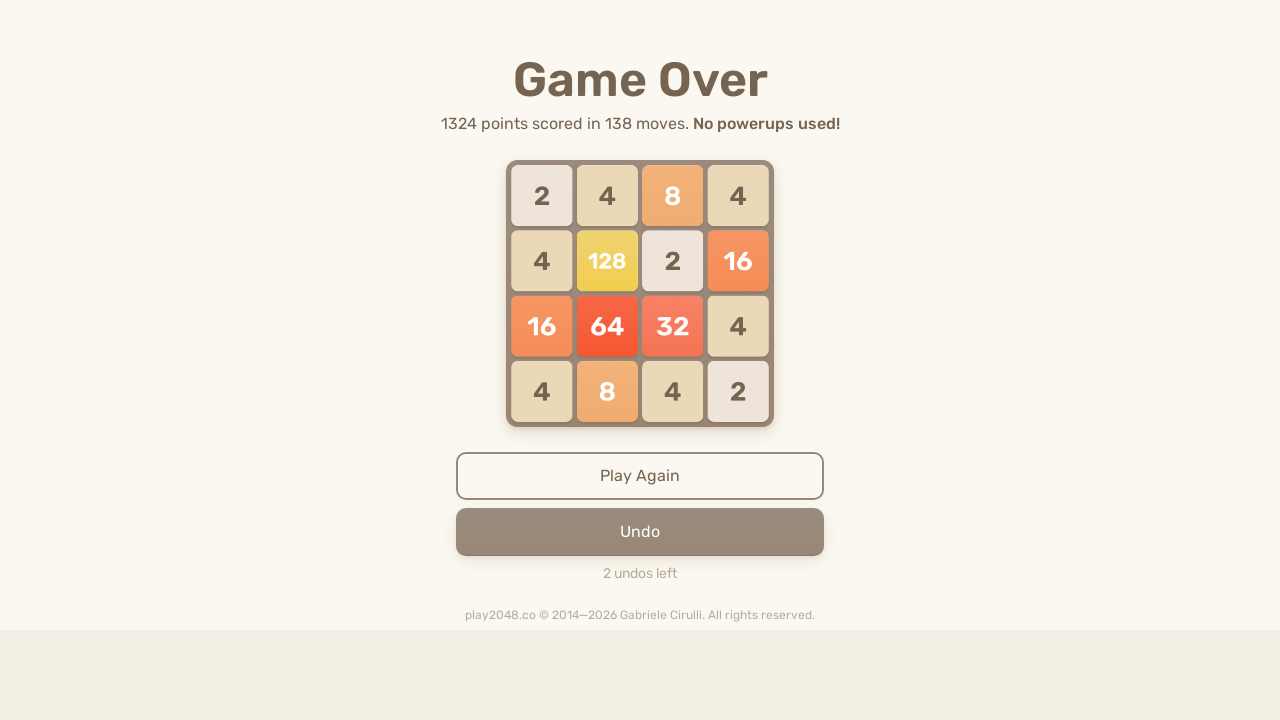

Pressed ArrowUp key to move tiles up
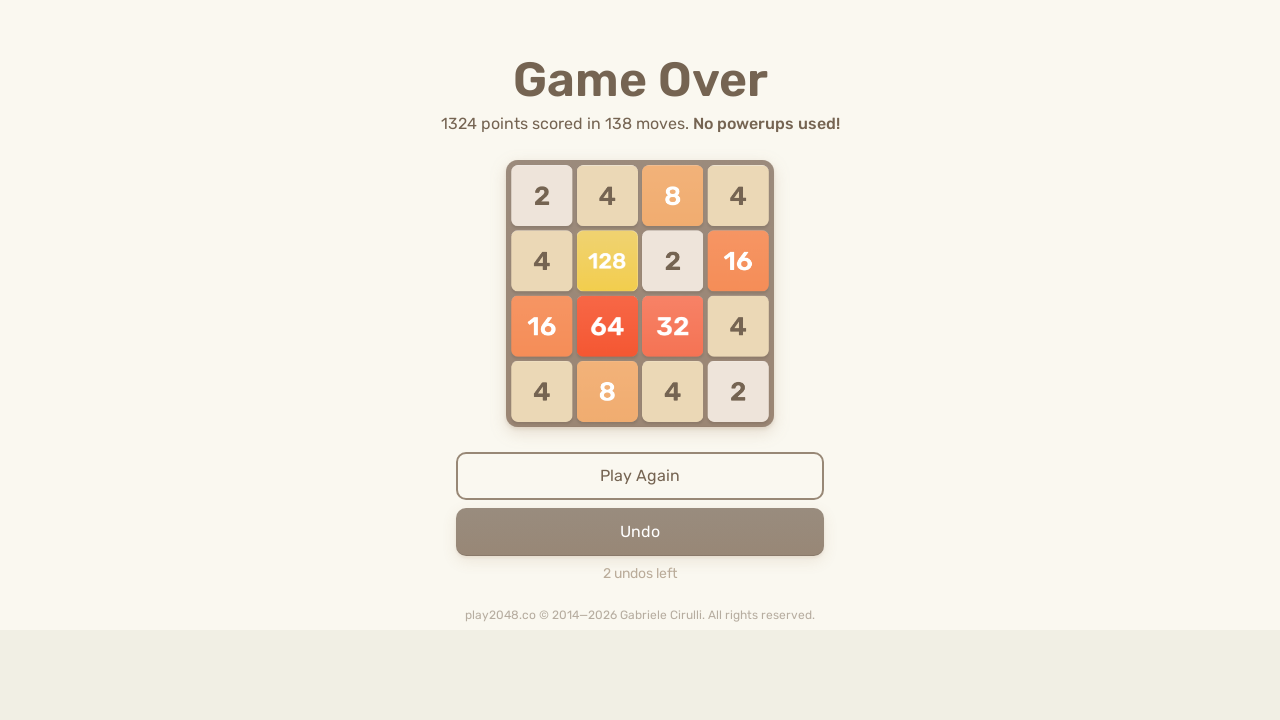

Pressed ArrowDown key to move tiles down
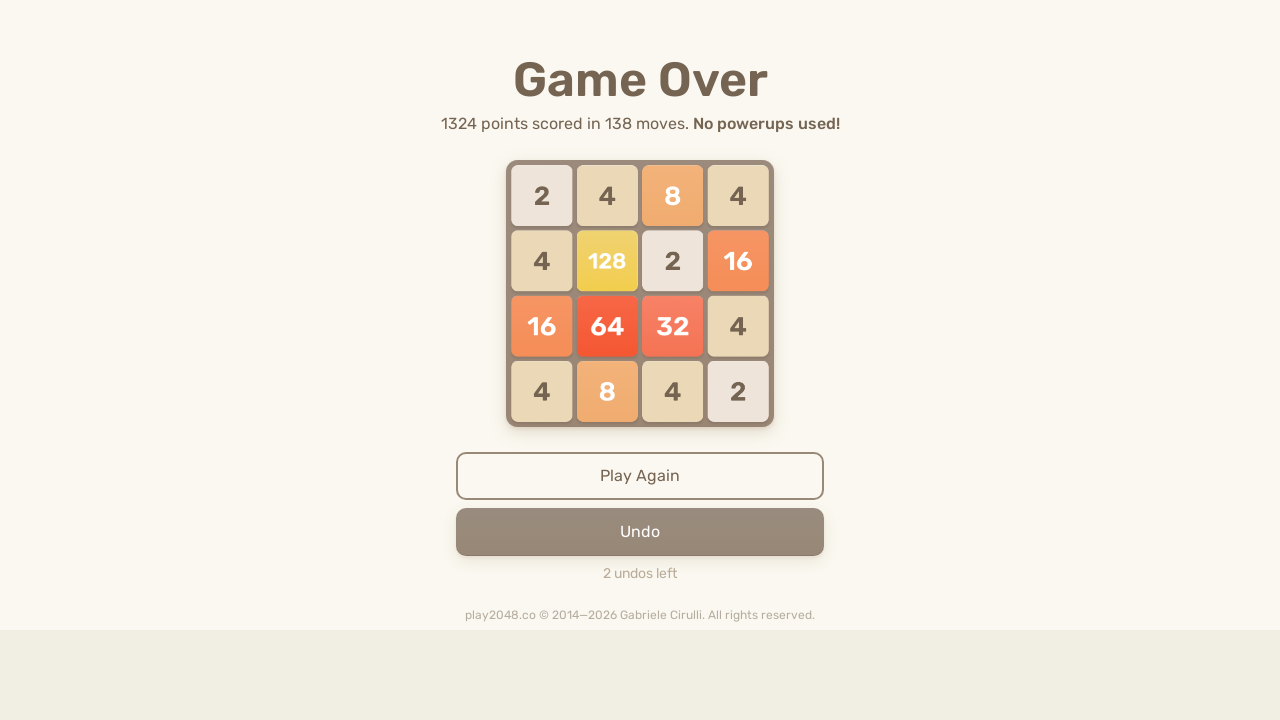

Pressed ArrowLeft key to move tiles left
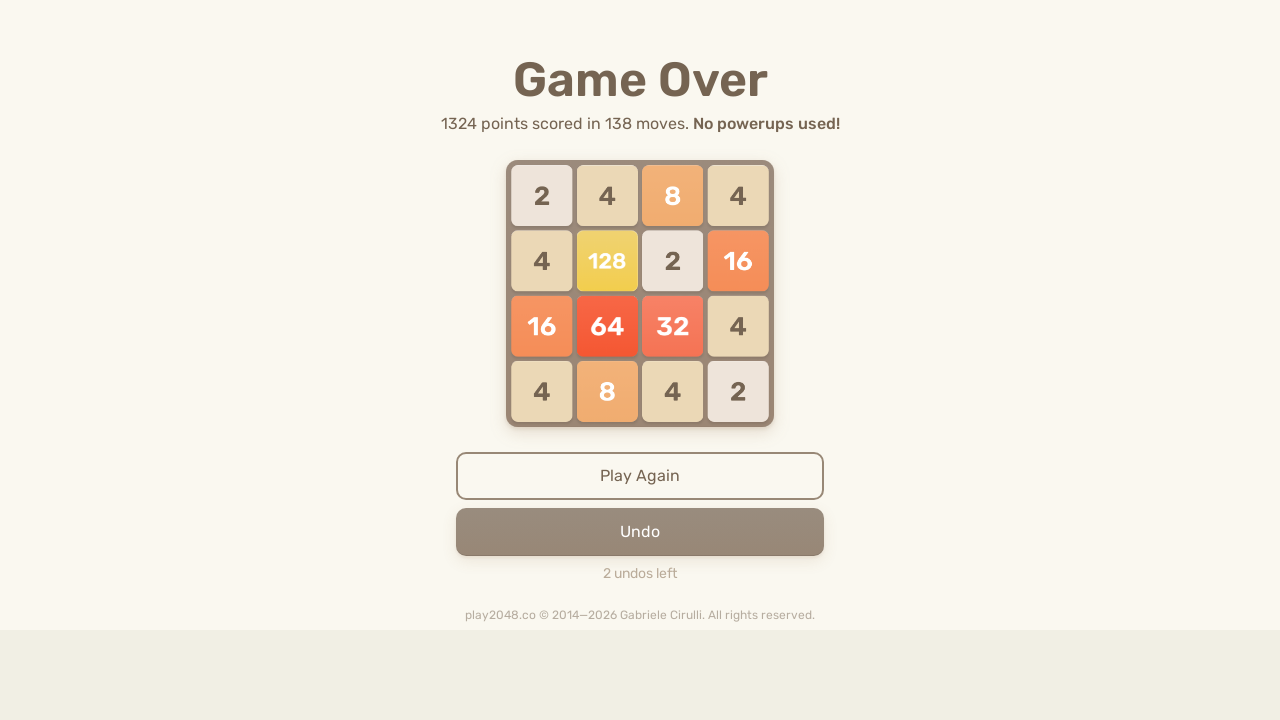

Pressed ArrowRight key to move tiles right
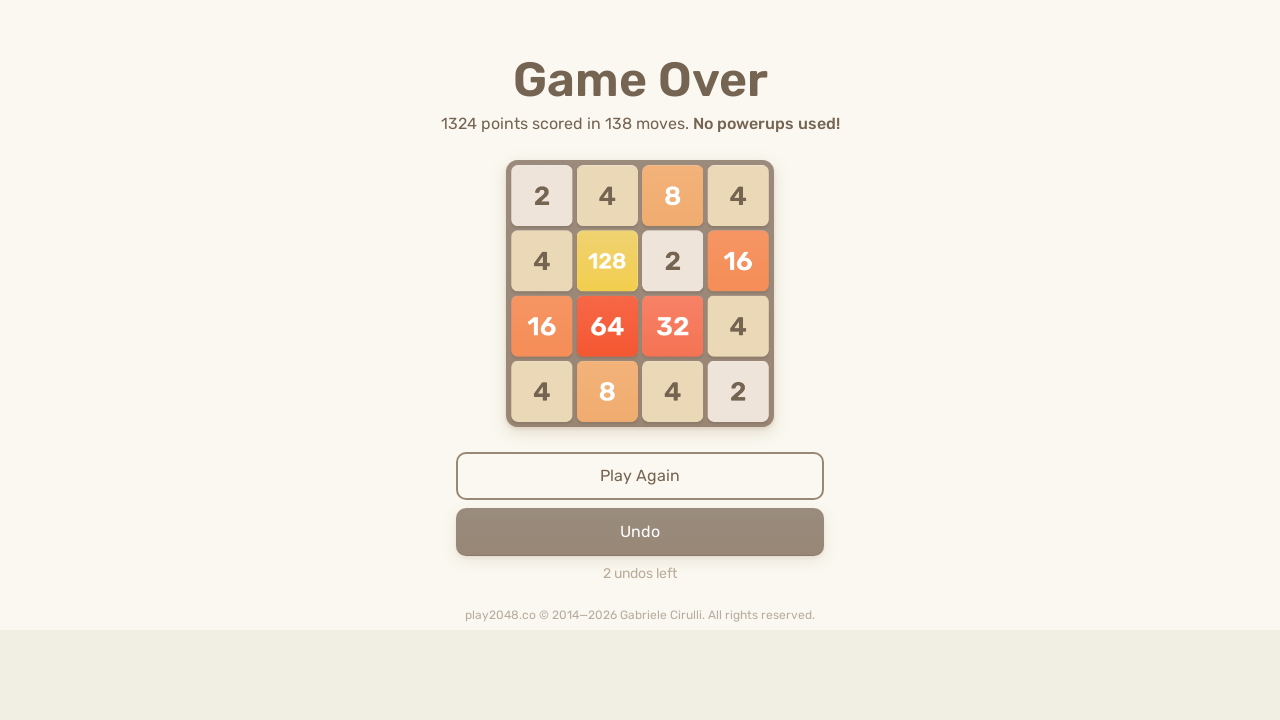

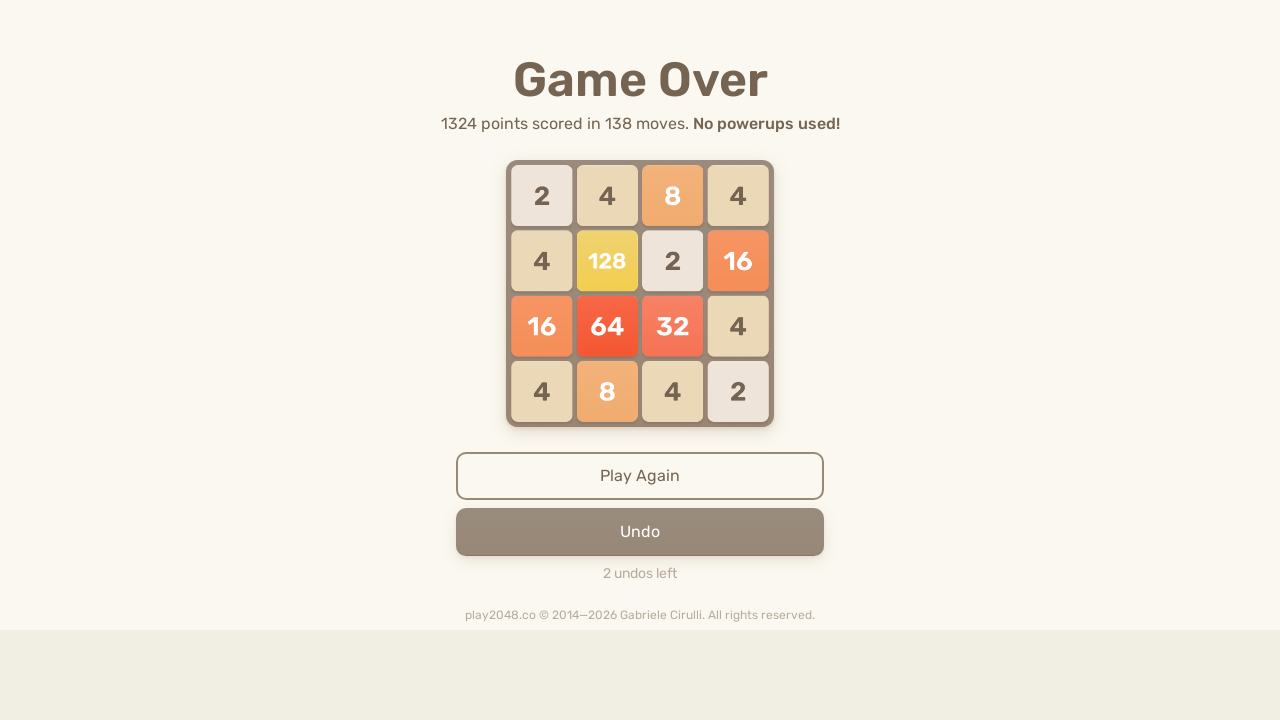